Tests keyboard accessibility by verifying that the "More" link can be reached by pressing the Tab key repeatedly.

Starting URL: https://news.ycombinator.com/newest

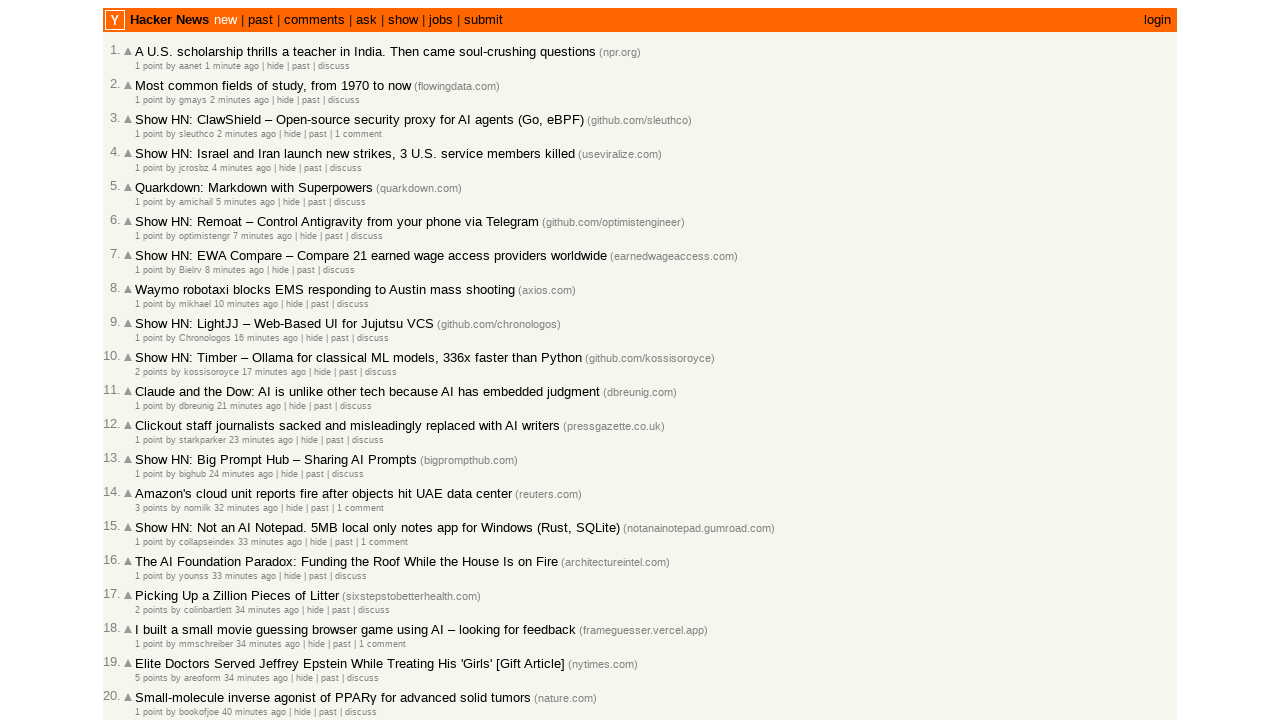

Navigated to Hacker News newest page
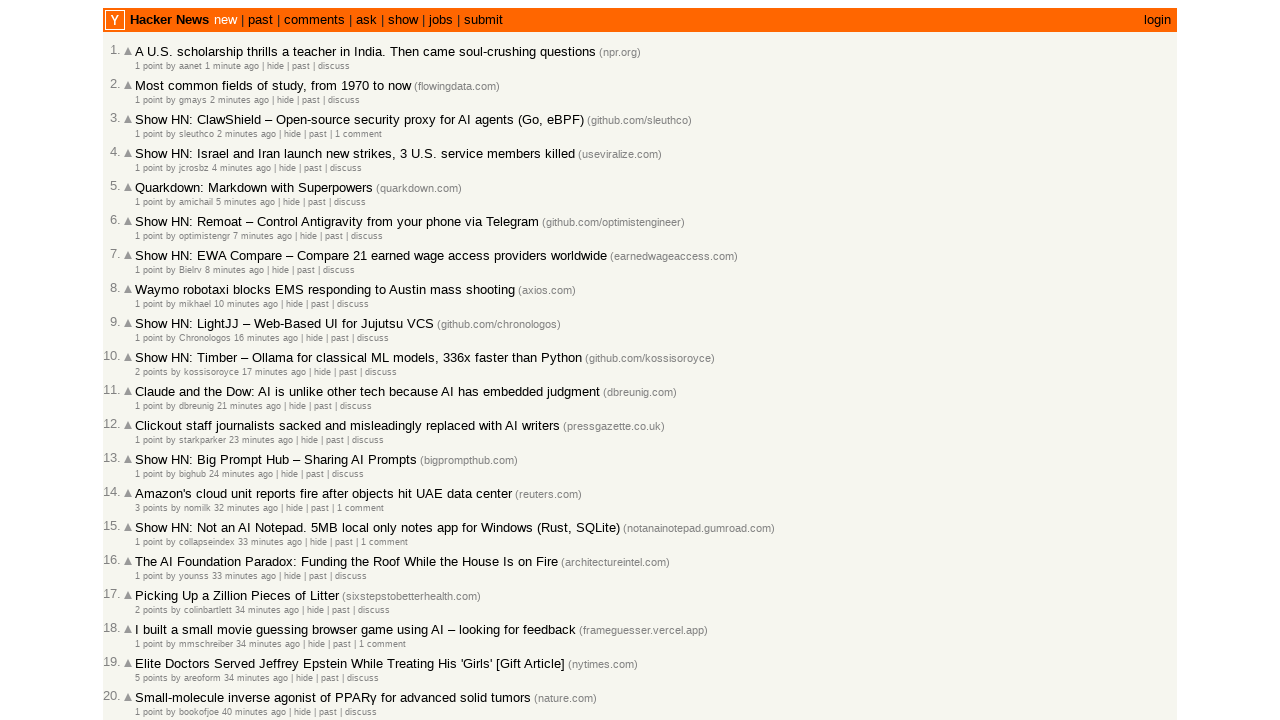

Pressed Tab key (iteration 1)
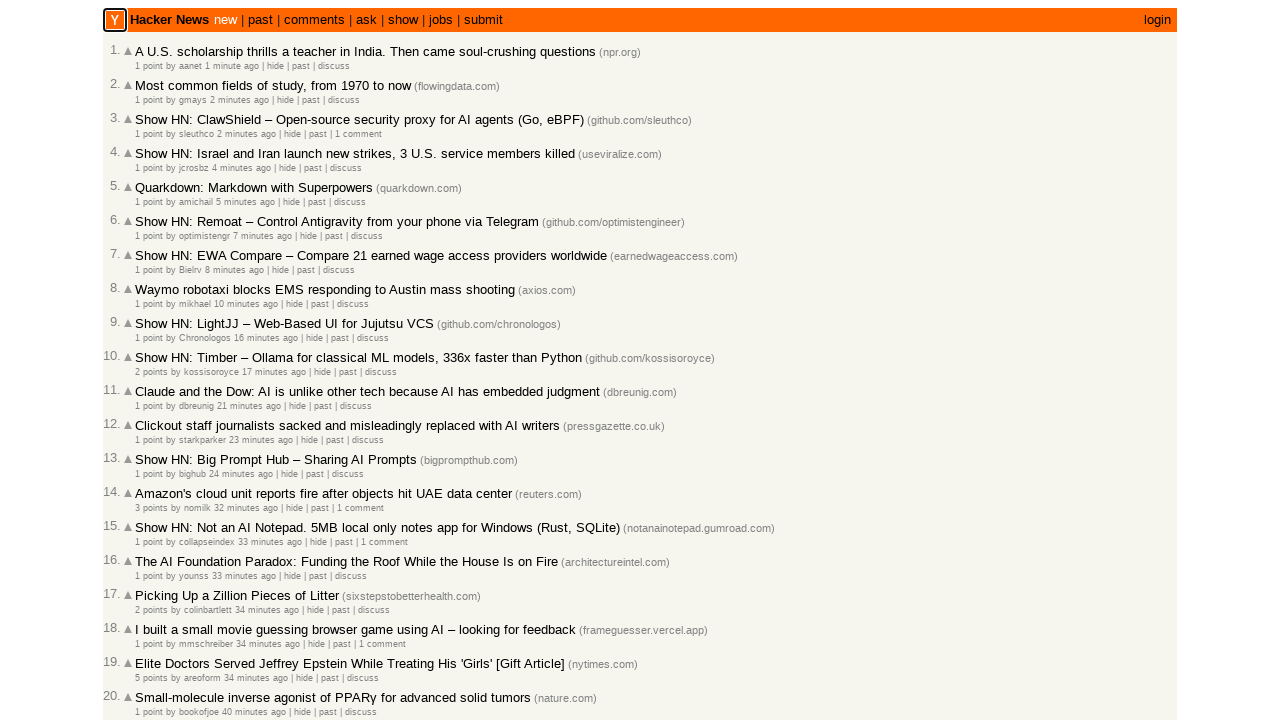

Evaluated focused element class: 
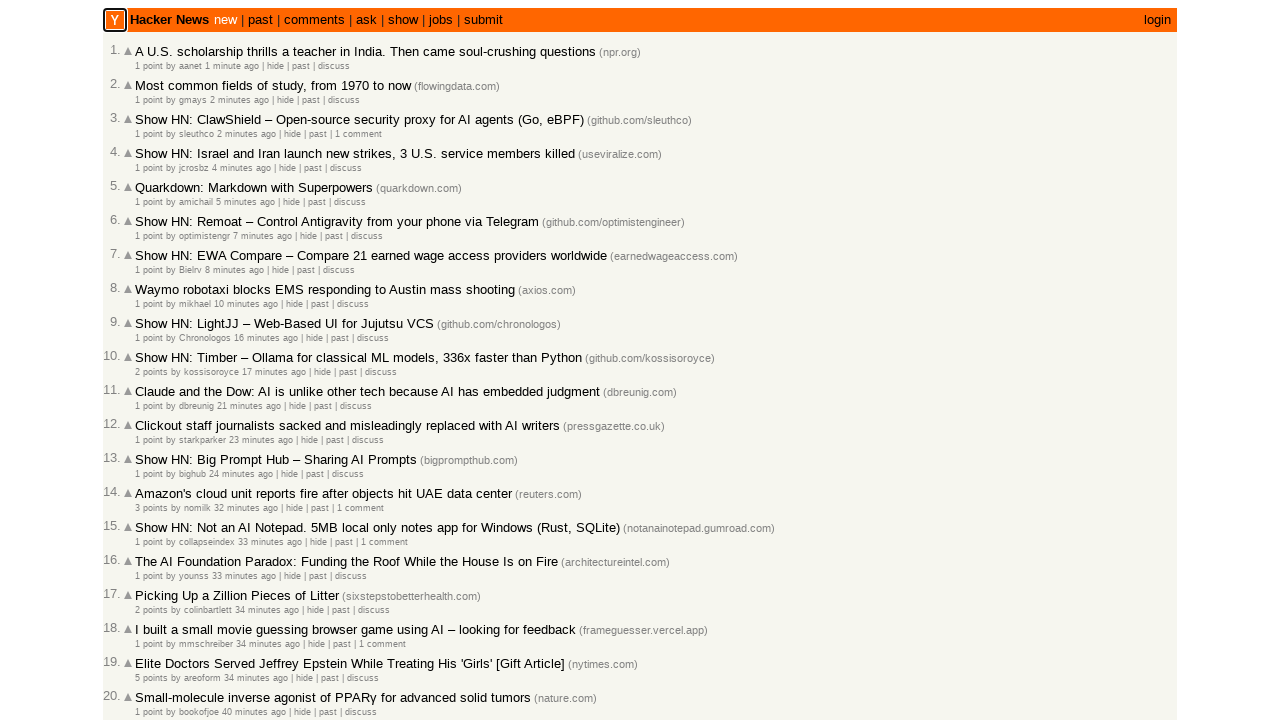

Pressed Tab key (iteration 2)
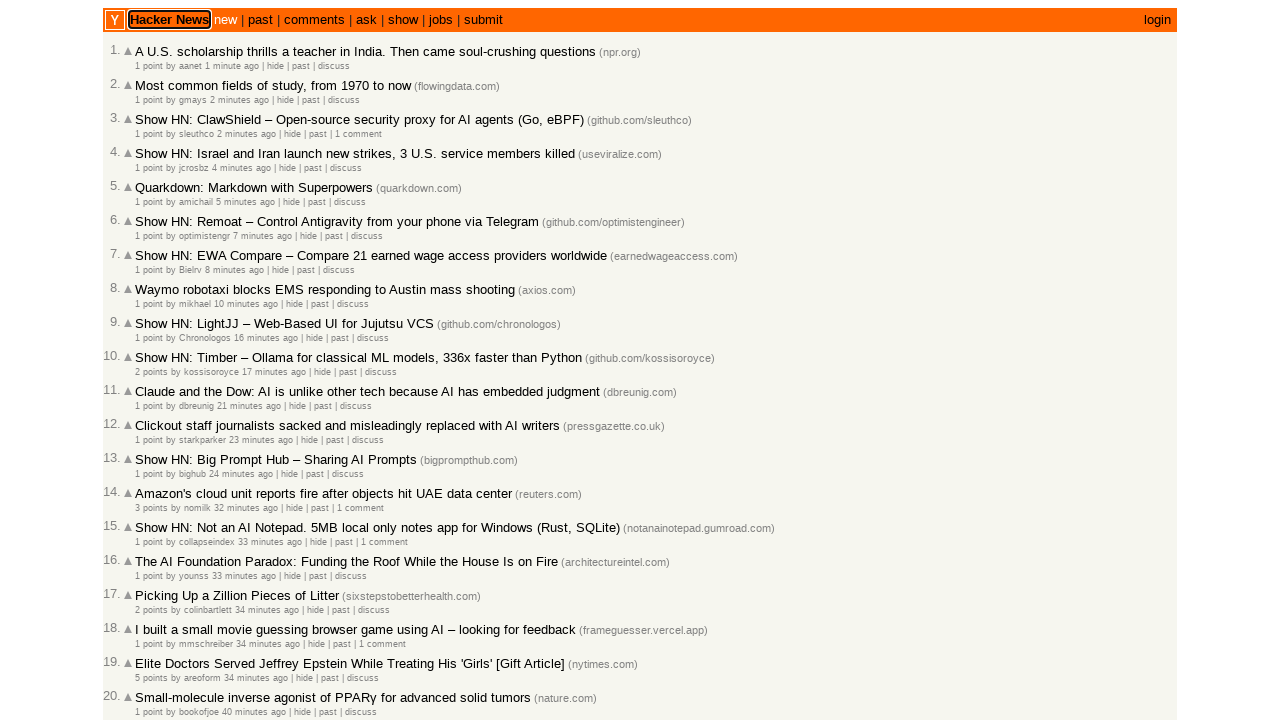

Evaluated focused element class: 
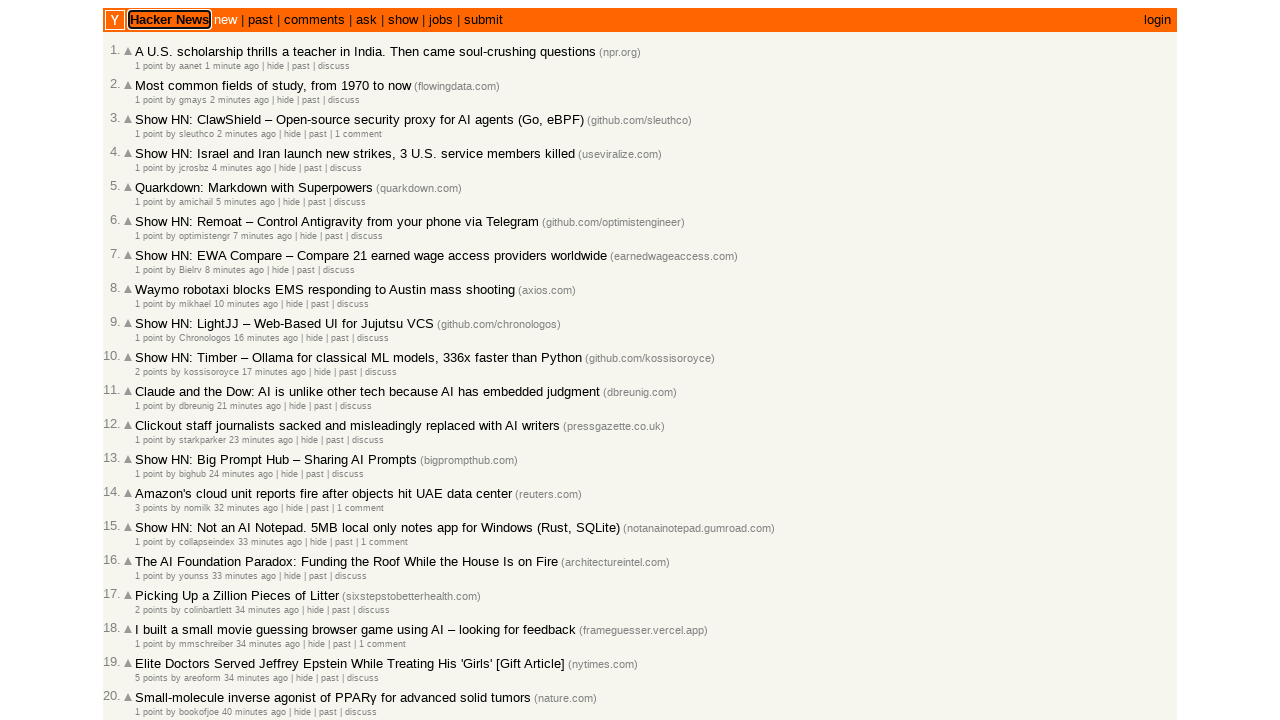

Pressed Tab key (iteration 3)
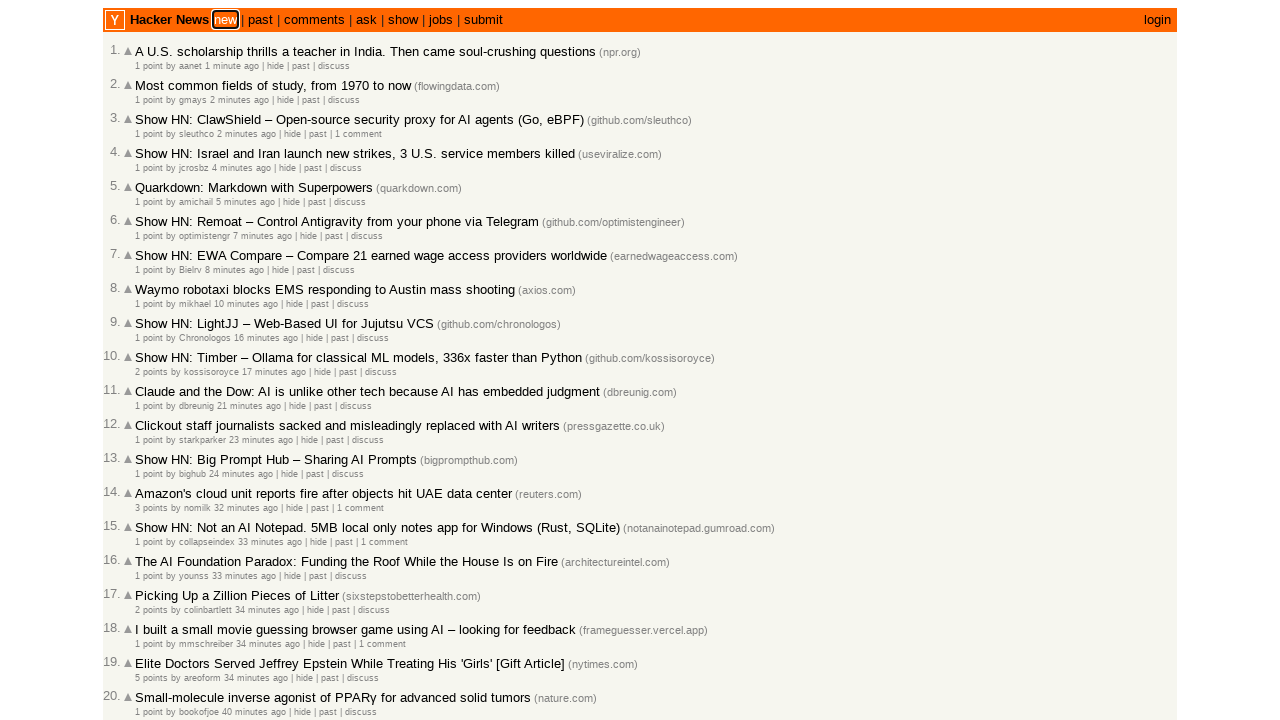

Evaluated focused element class: 
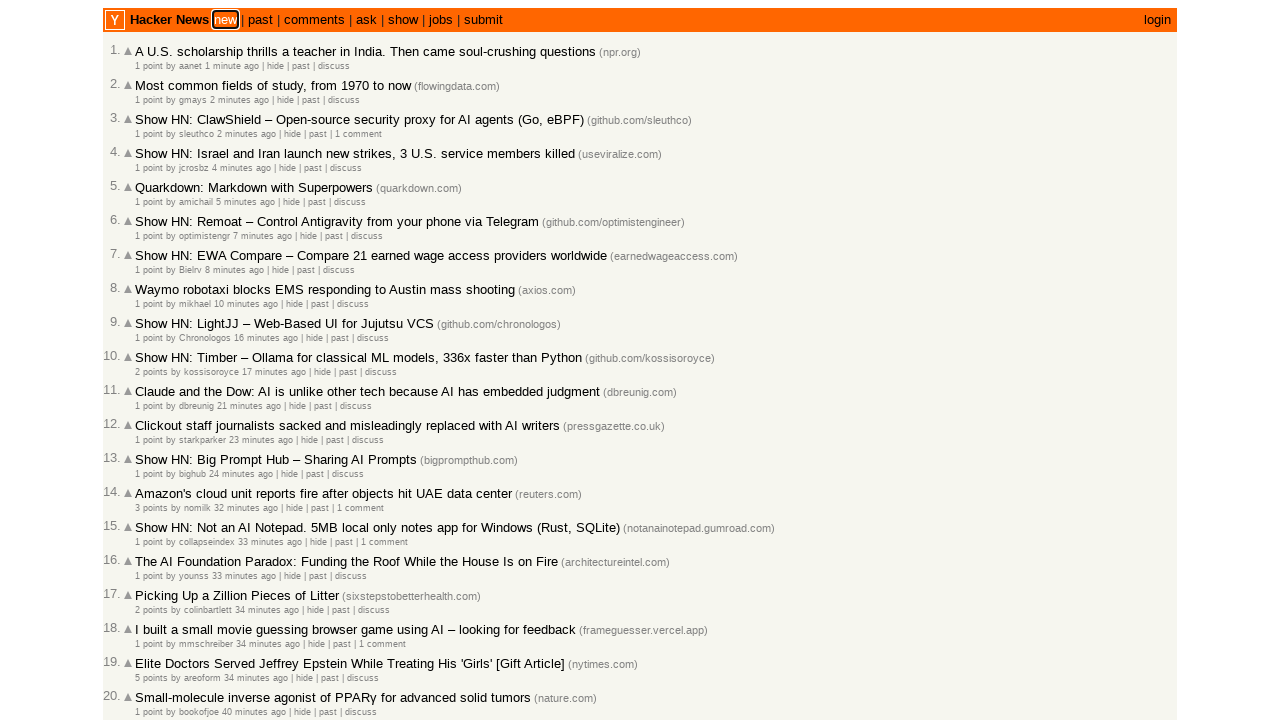

Pressed Tab key (iteration 4)
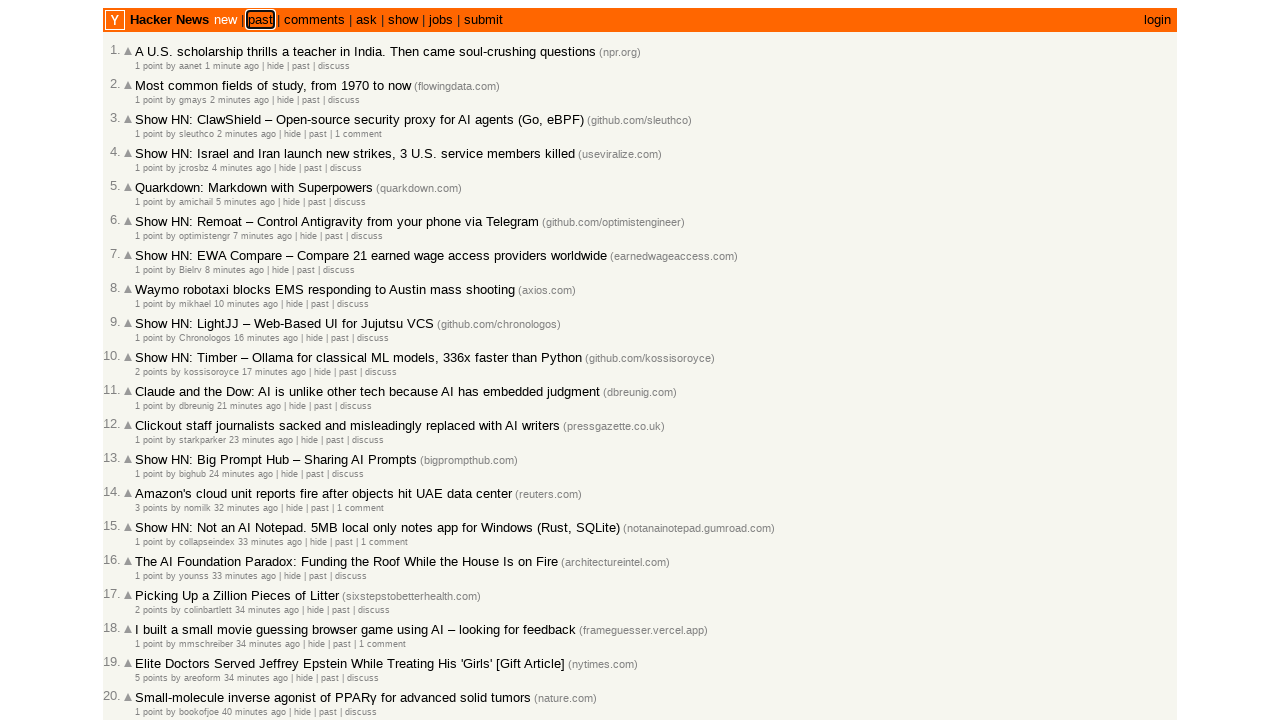

Evaluated focused element class: 
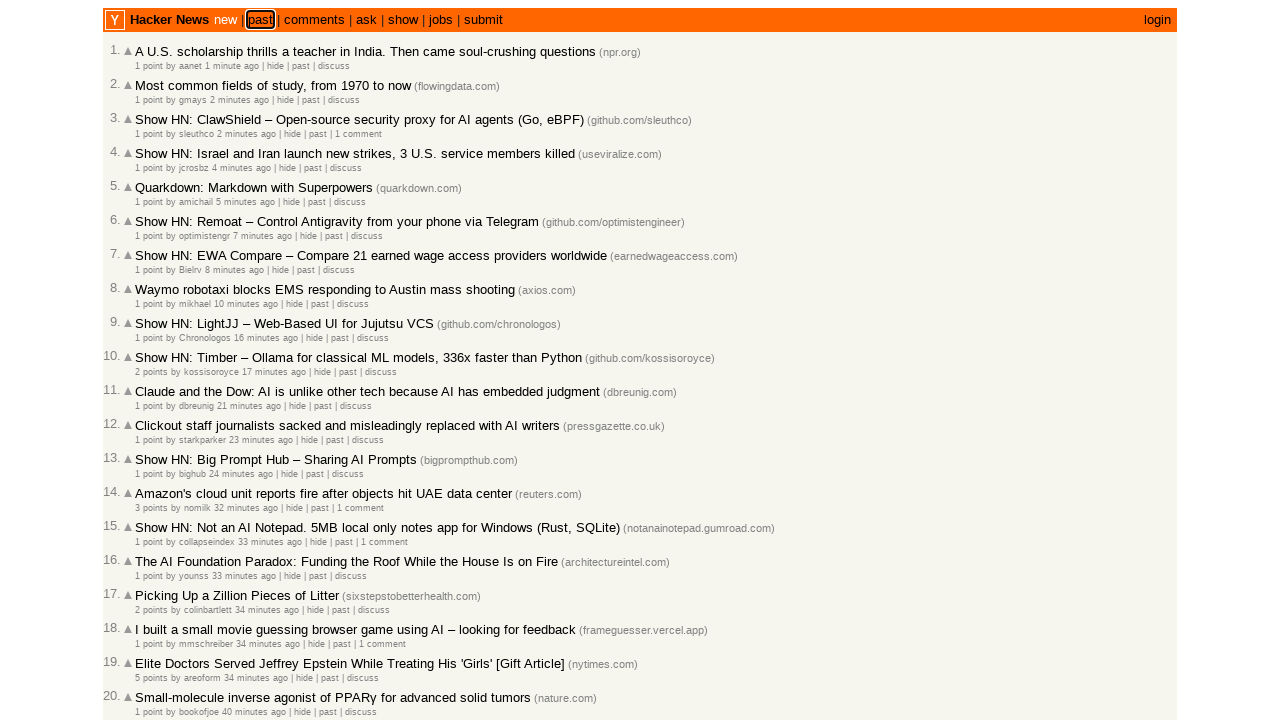

Pressed Tab key (iteration 5)
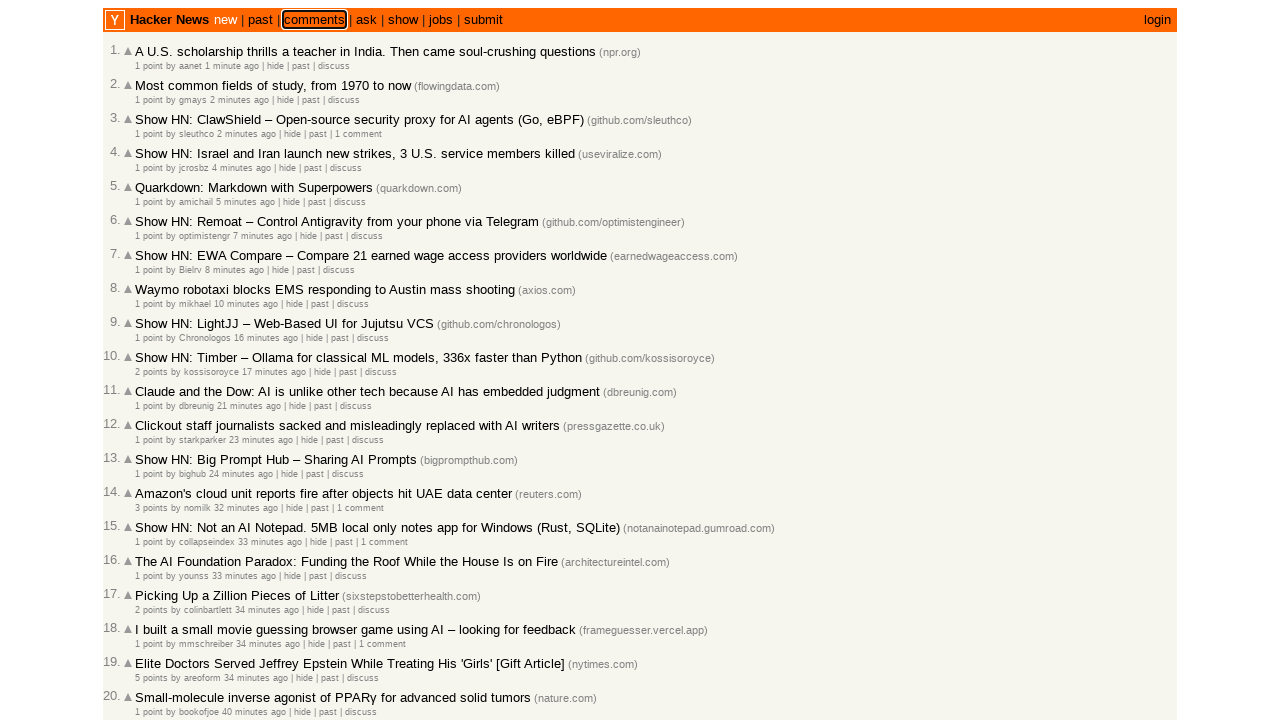

Evaluated focused element class: 
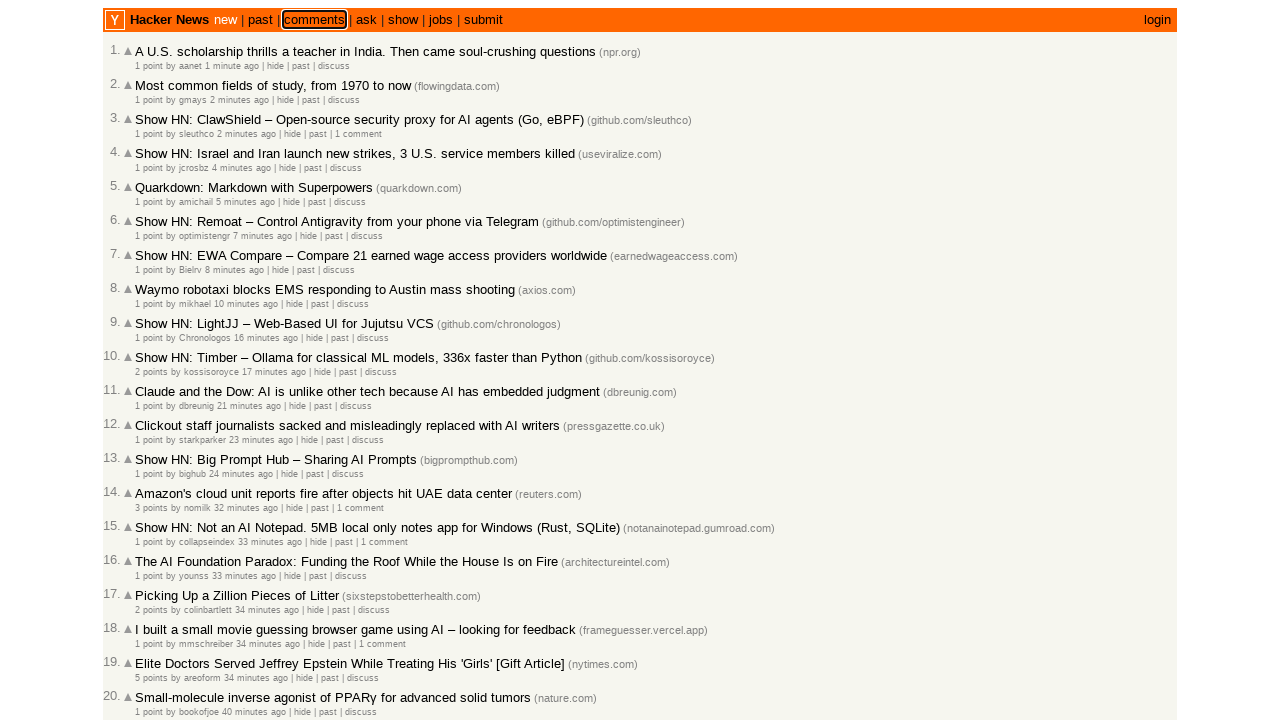

Pressed Tab key (iteration 6)
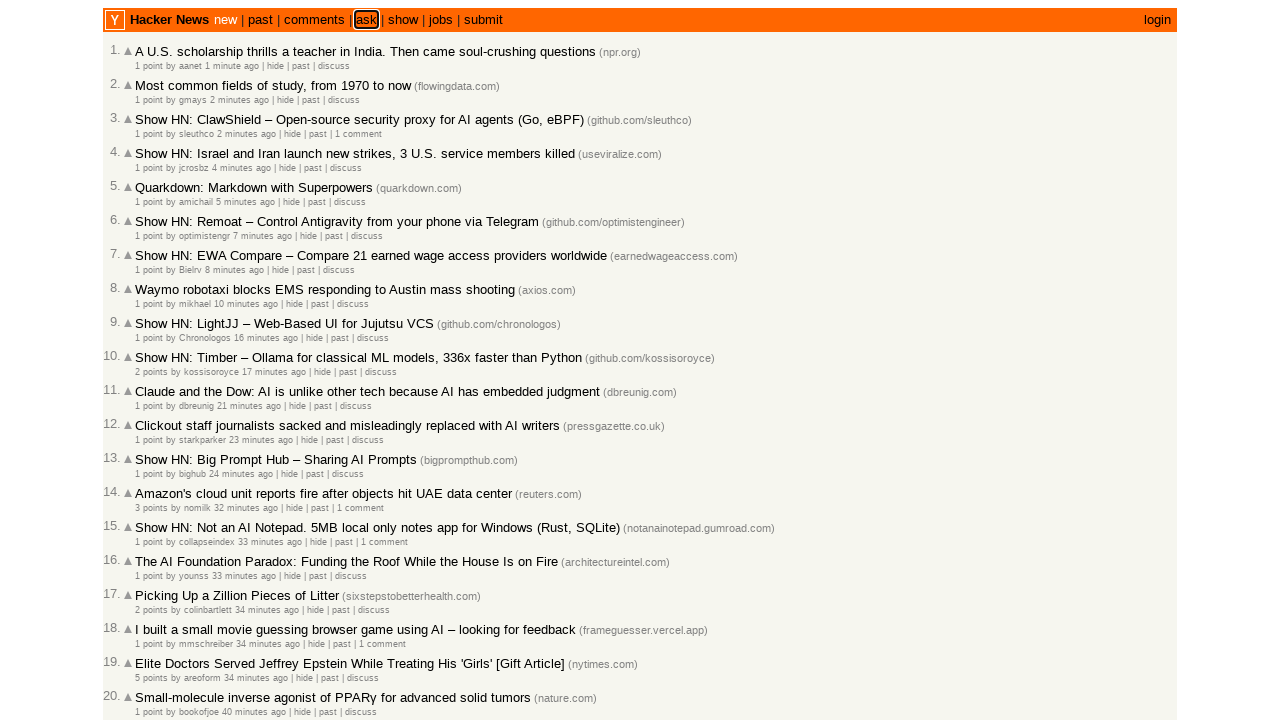

Evaluated focused element class: 
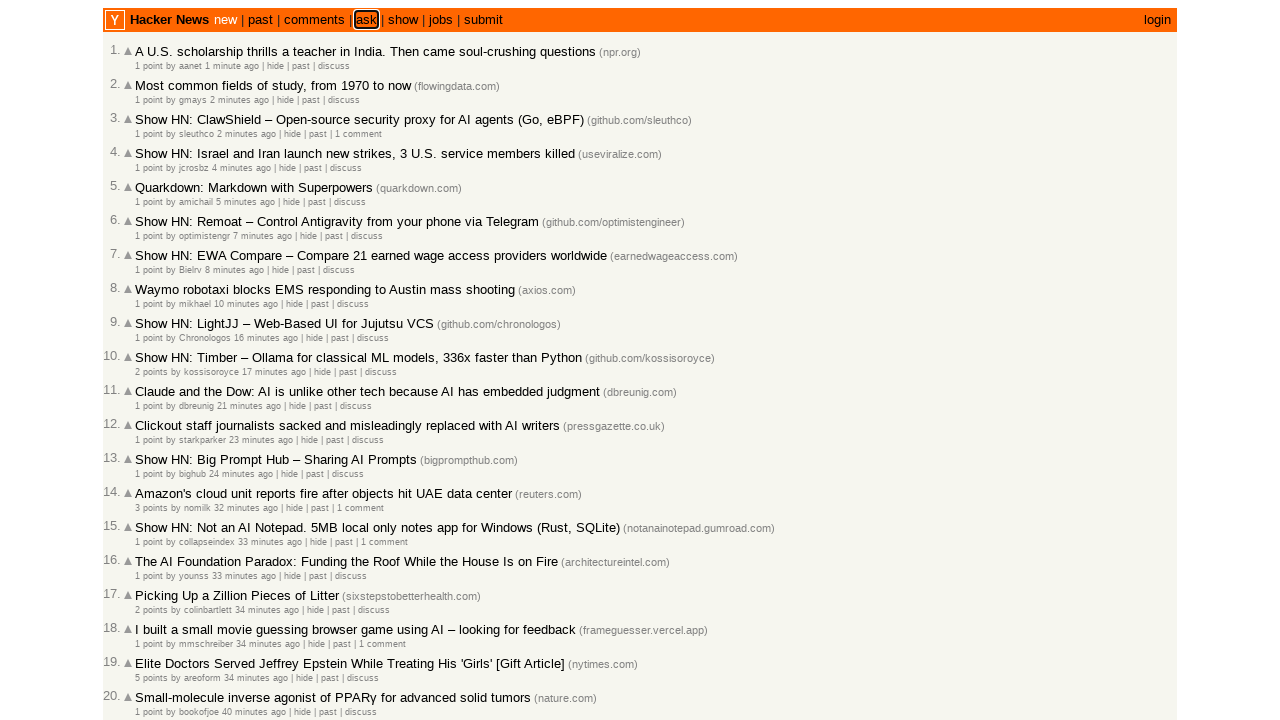

Pressed Tab key (iteration 7)
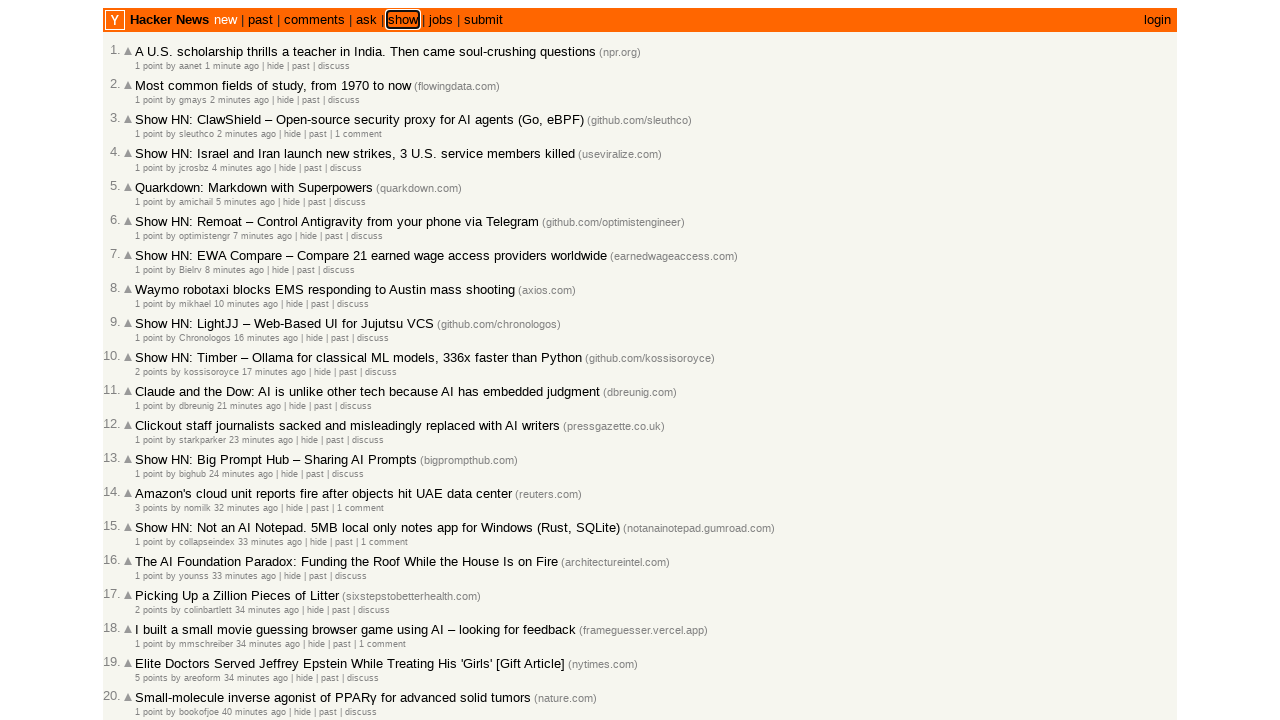

Evaluated focused element class: 
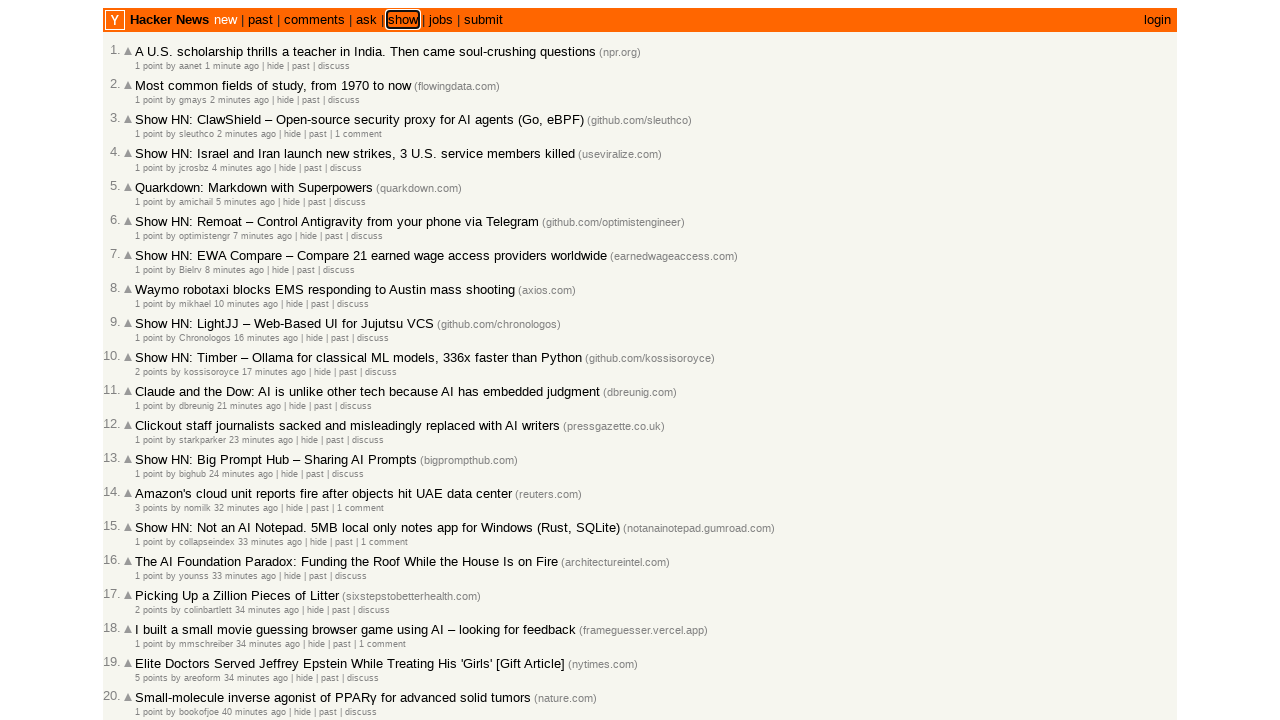

Pressed Tab key (iteration 8)
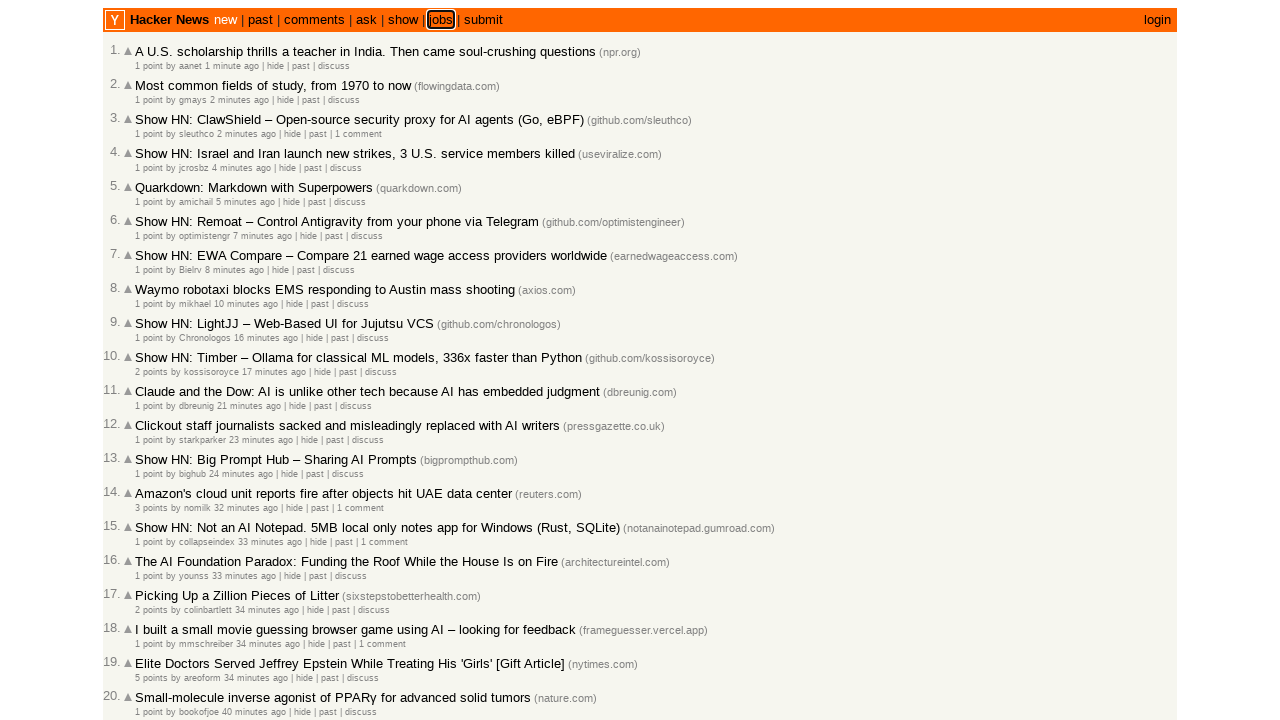

Evaluated focused element class: 
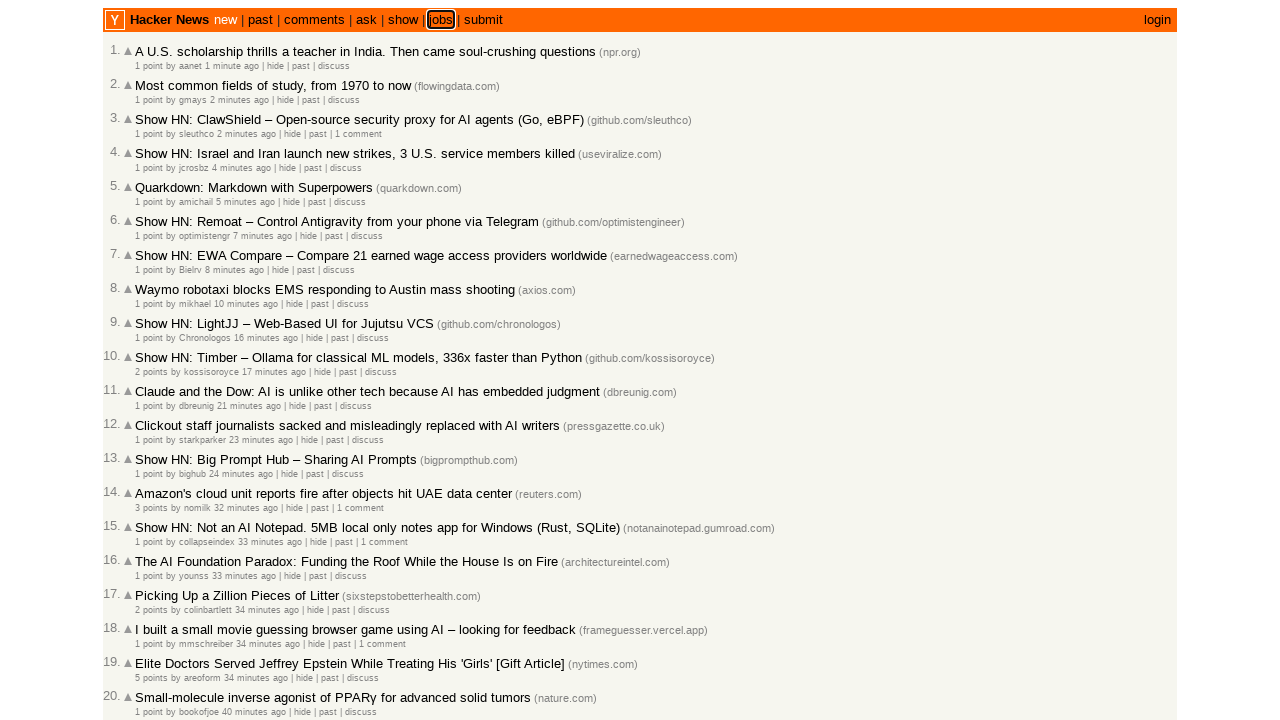

Pressed Tab key (iteration 9)
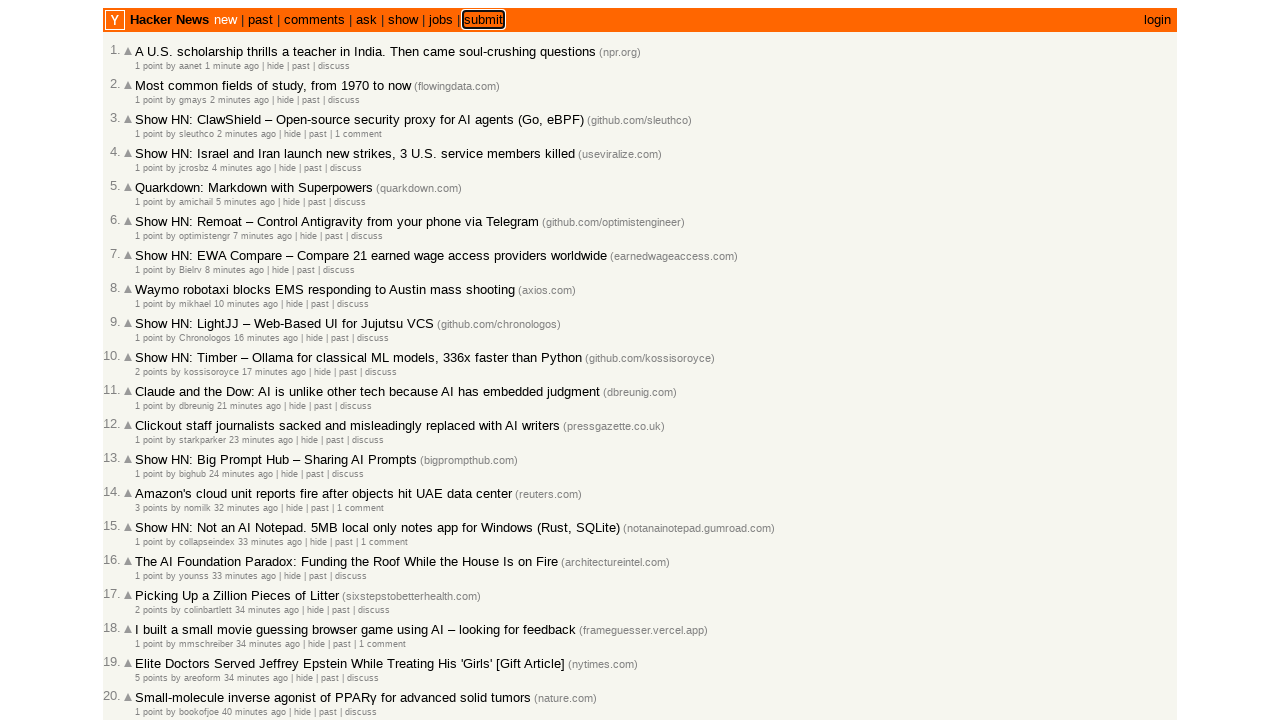

Evaluated focused element class: 
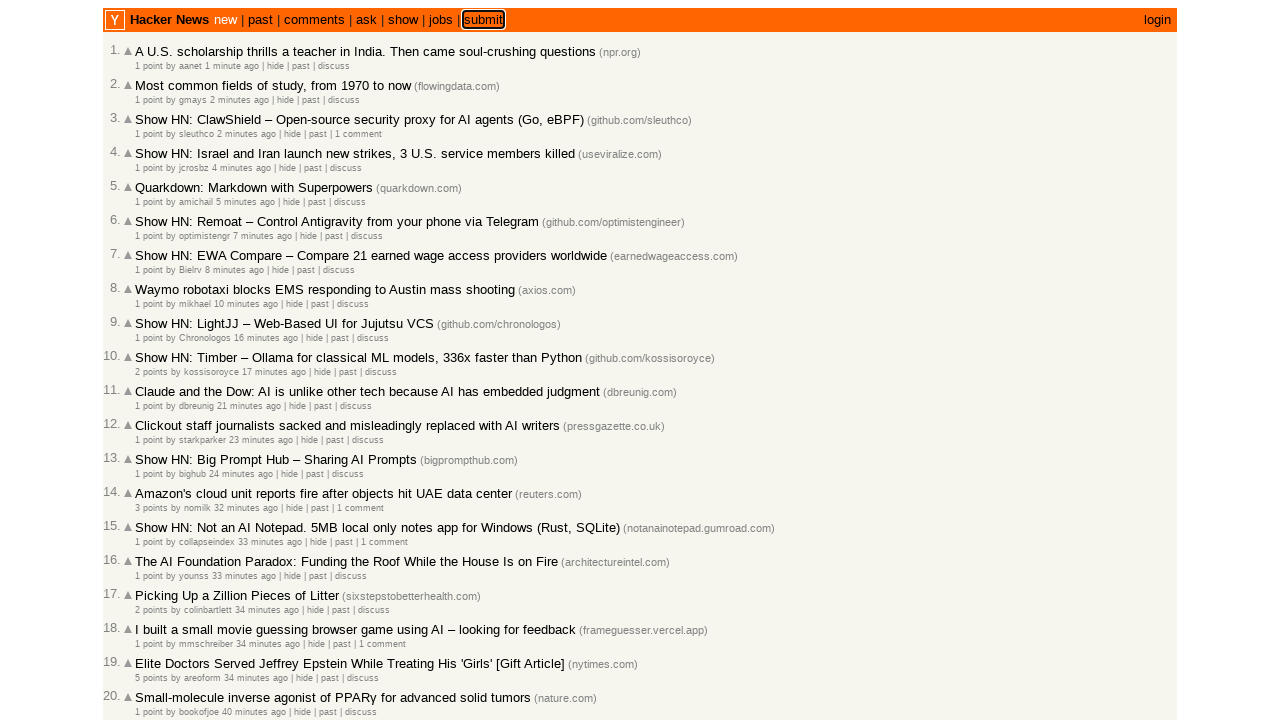

Pressed Tab key (iteration 10)
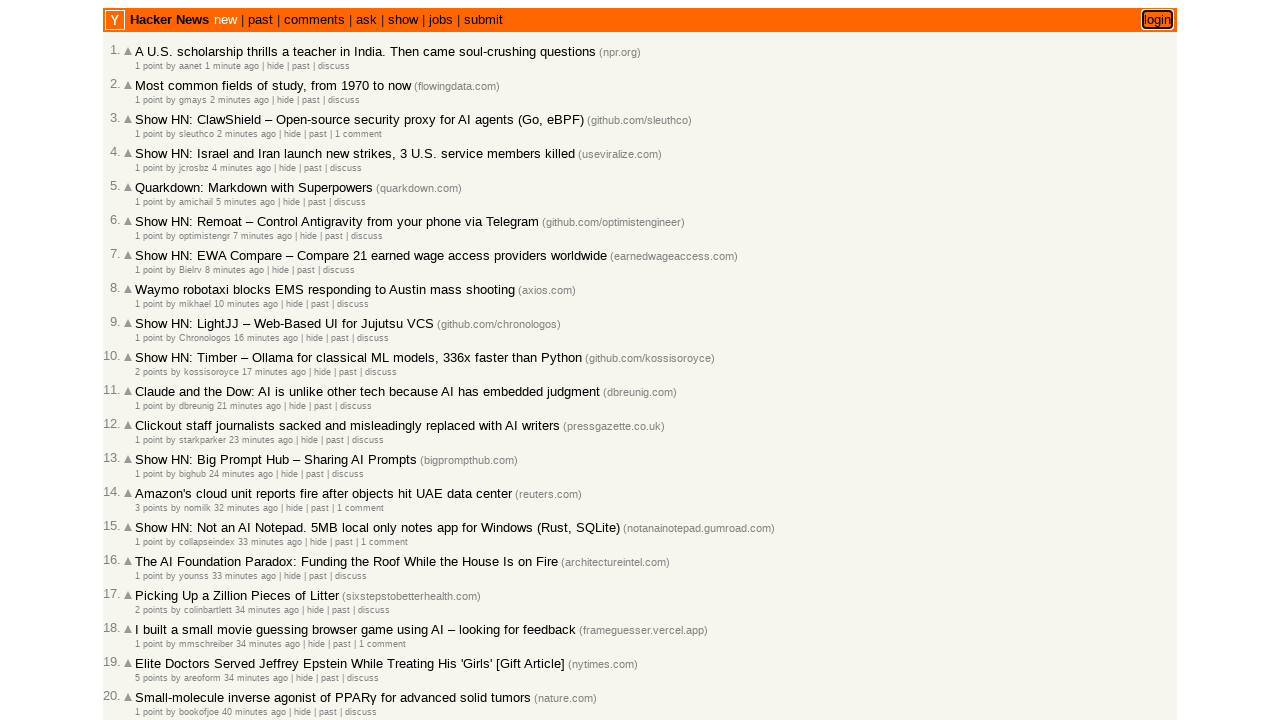

Evaluated focused element class: 
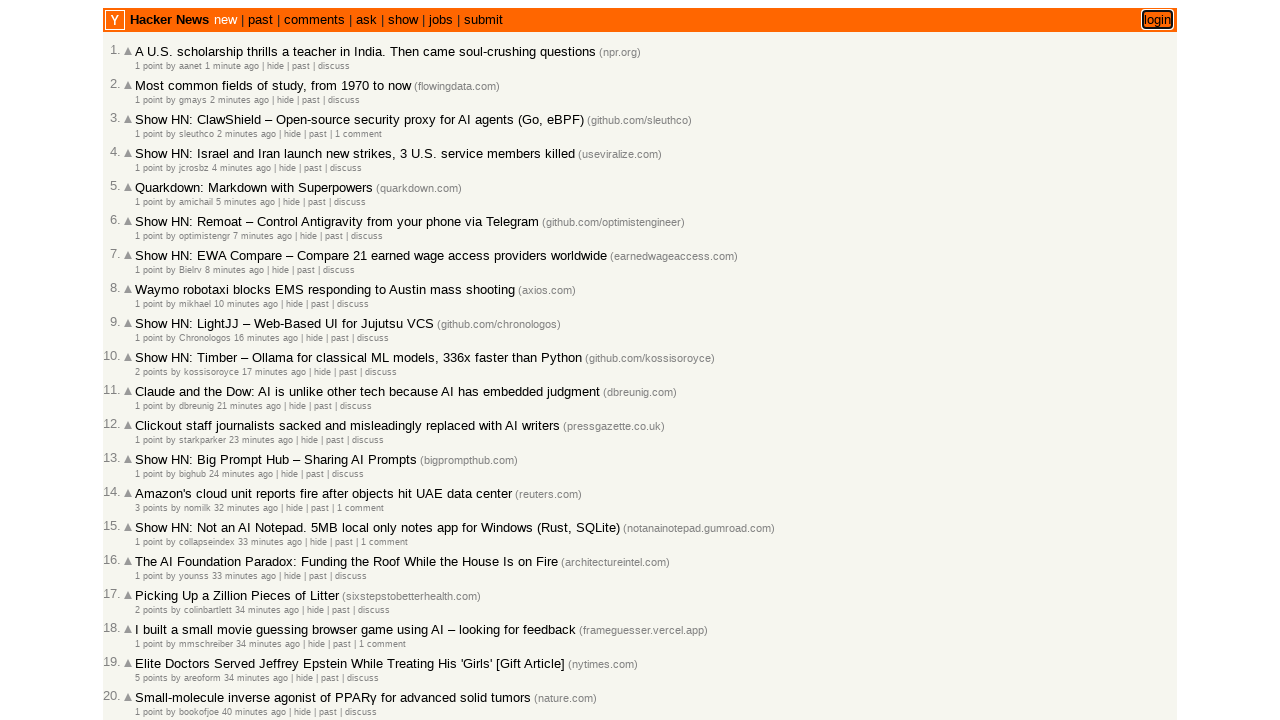

Pressed Tab key (iteration 11)
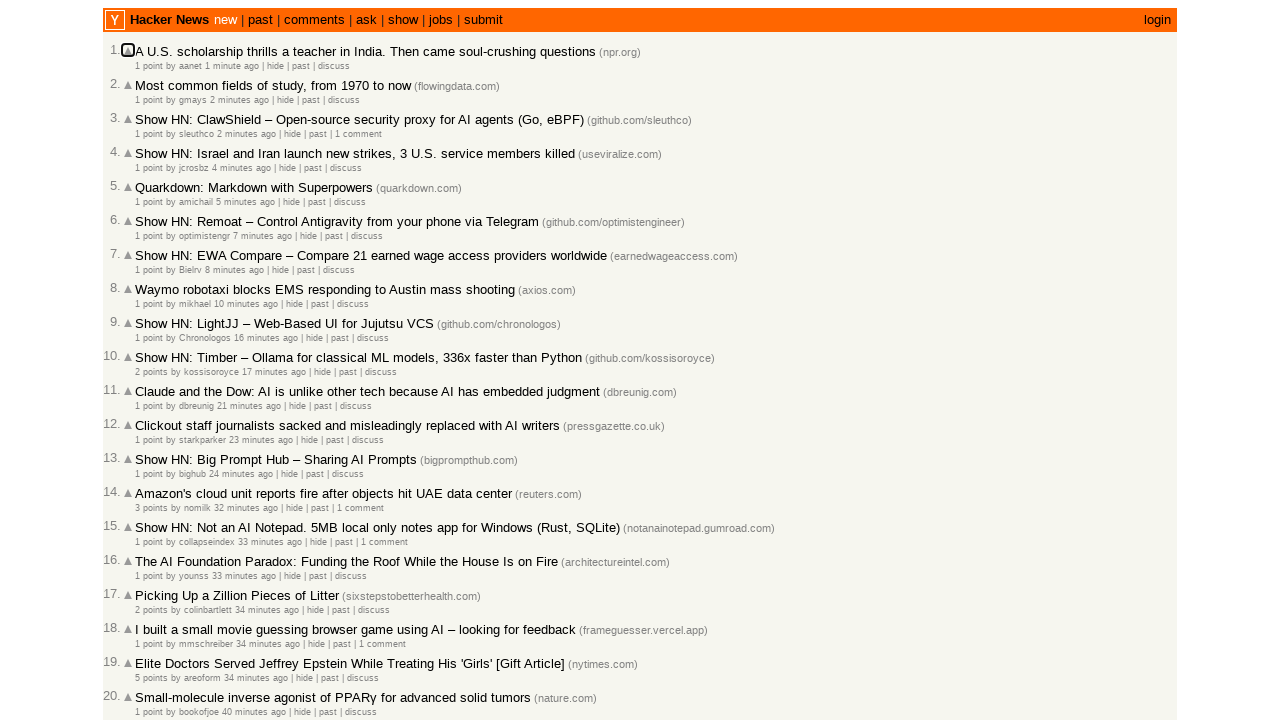

Evaluated focused element class: 
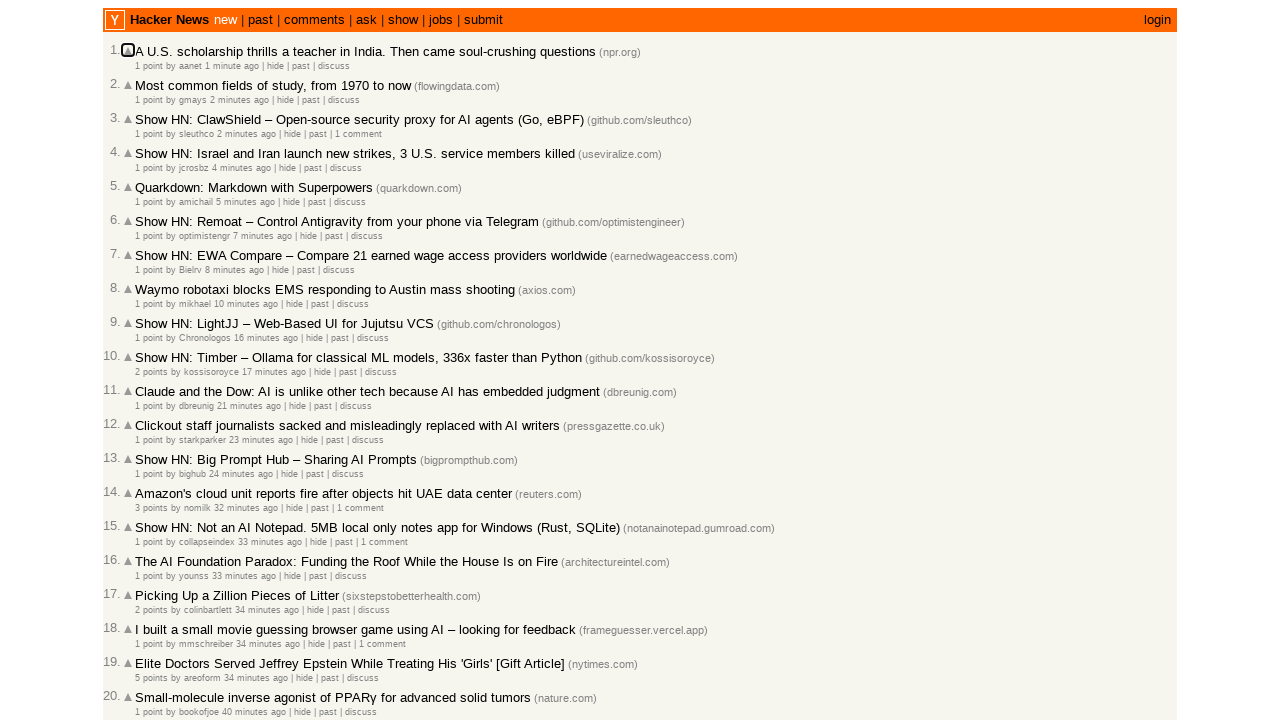

Pressed Tab key (iteration 12)
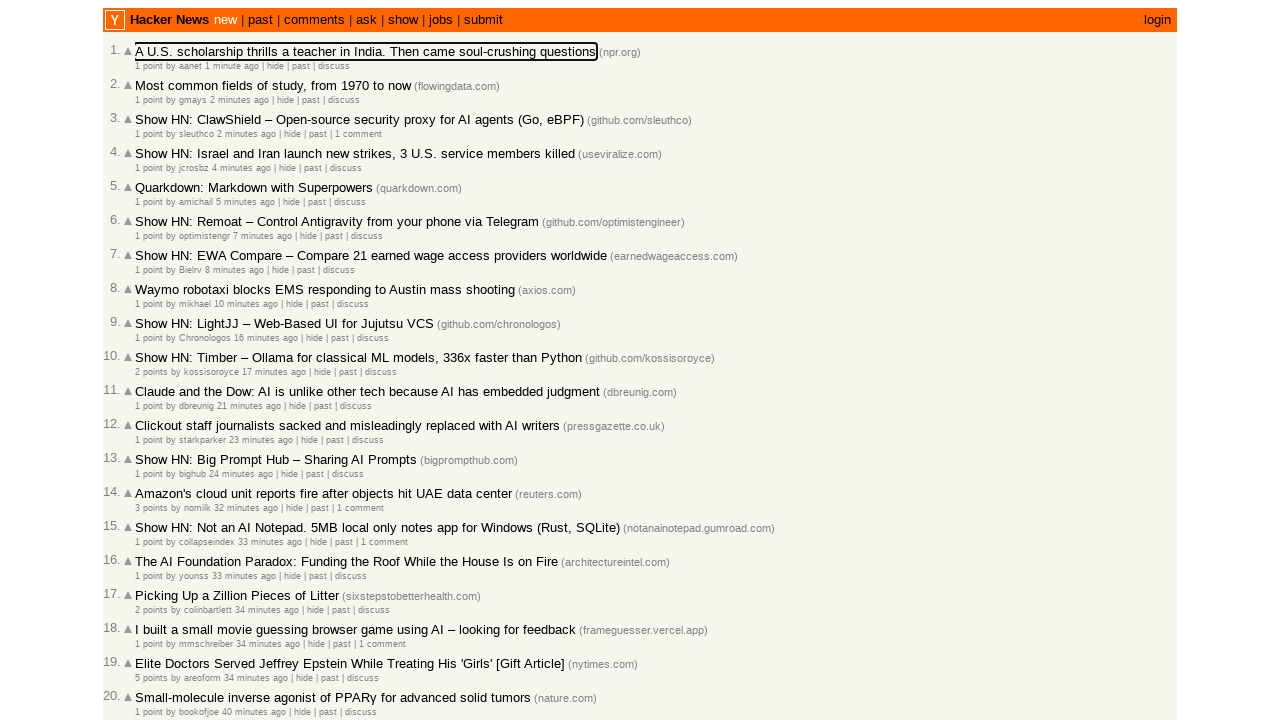

Evaluated focused element class: 
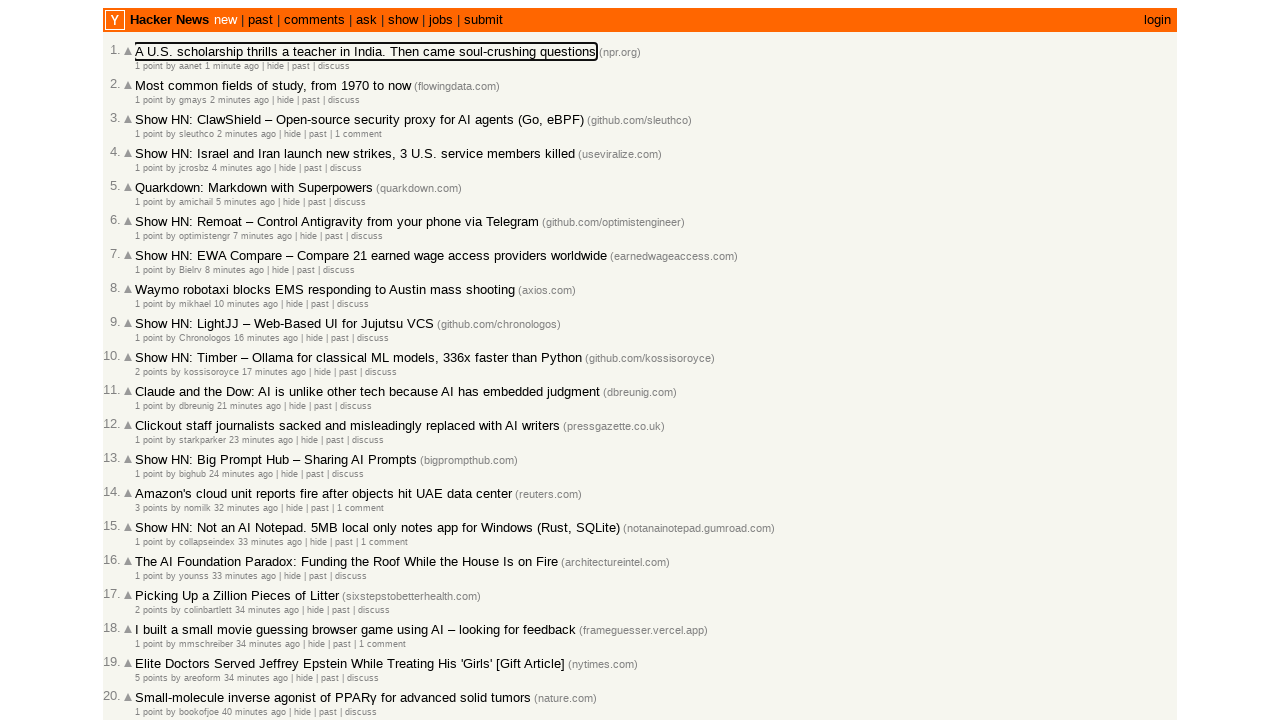

Pressed Tab key (iteration 13)
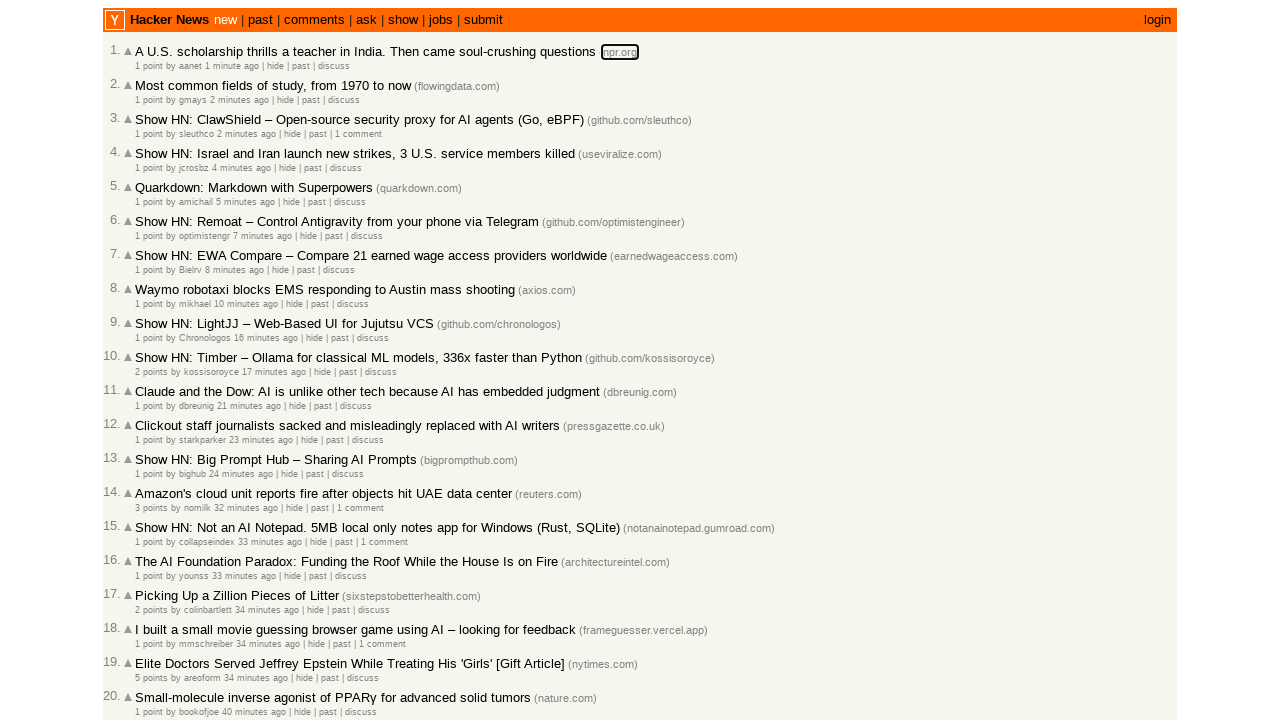

Evaluated focused element class: 
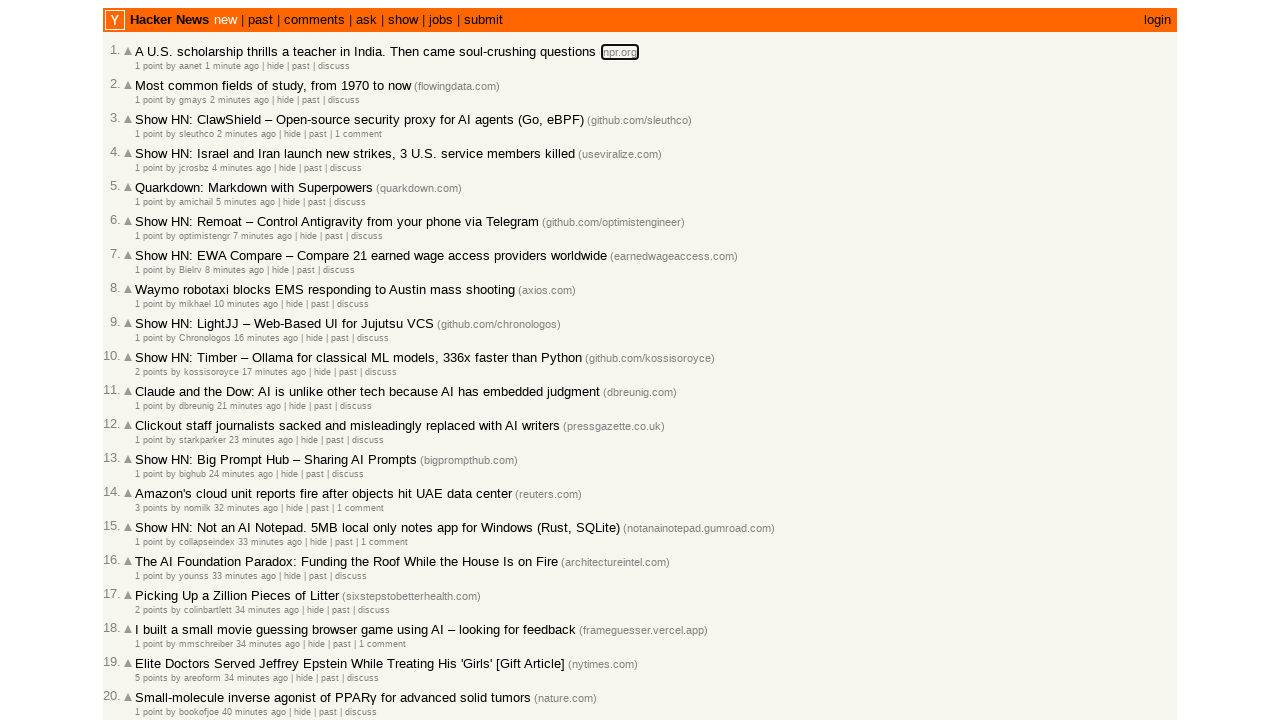

Pressed Tab key (iteration 14)
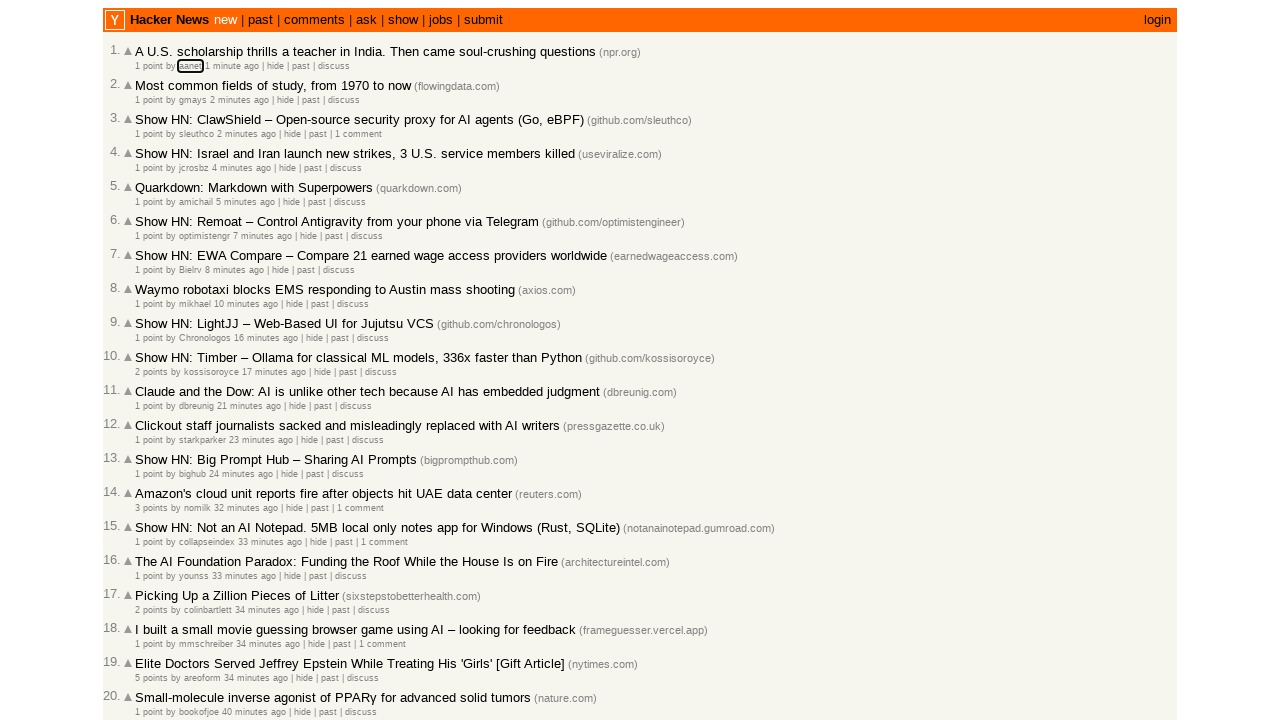

Evaluated focused element class: hnuser
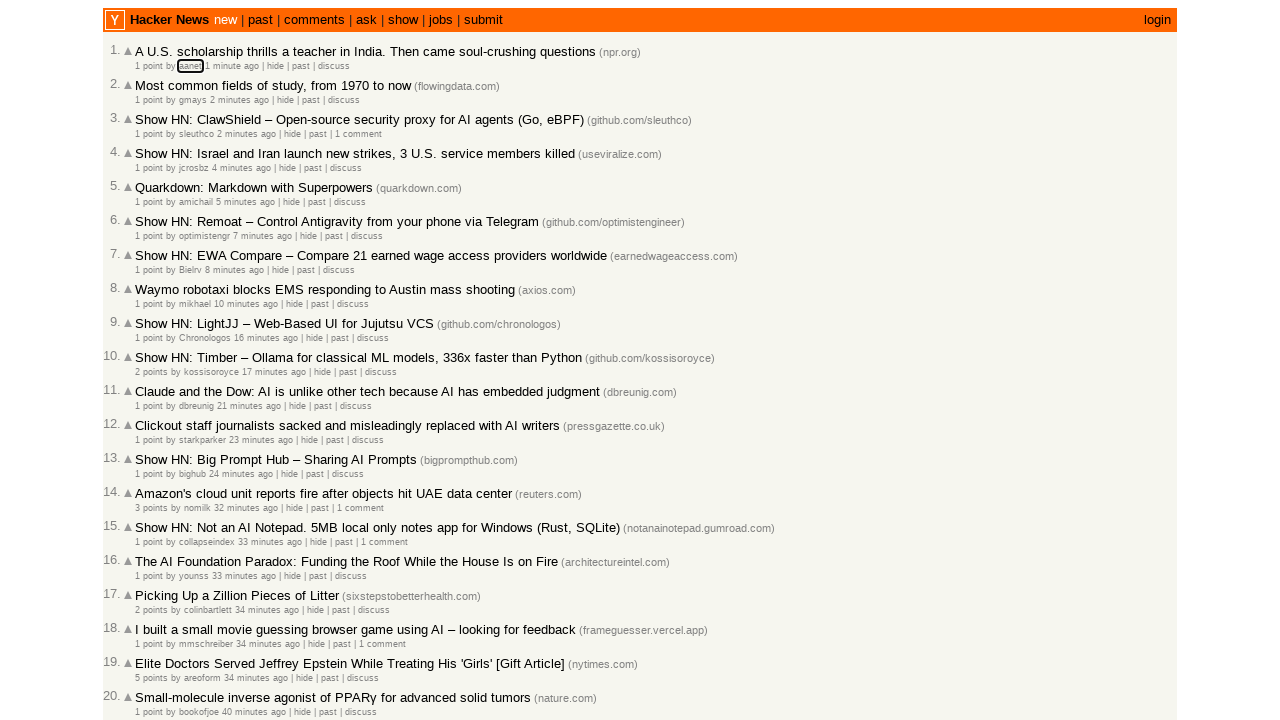

Pressed Tab key (iteration 15)
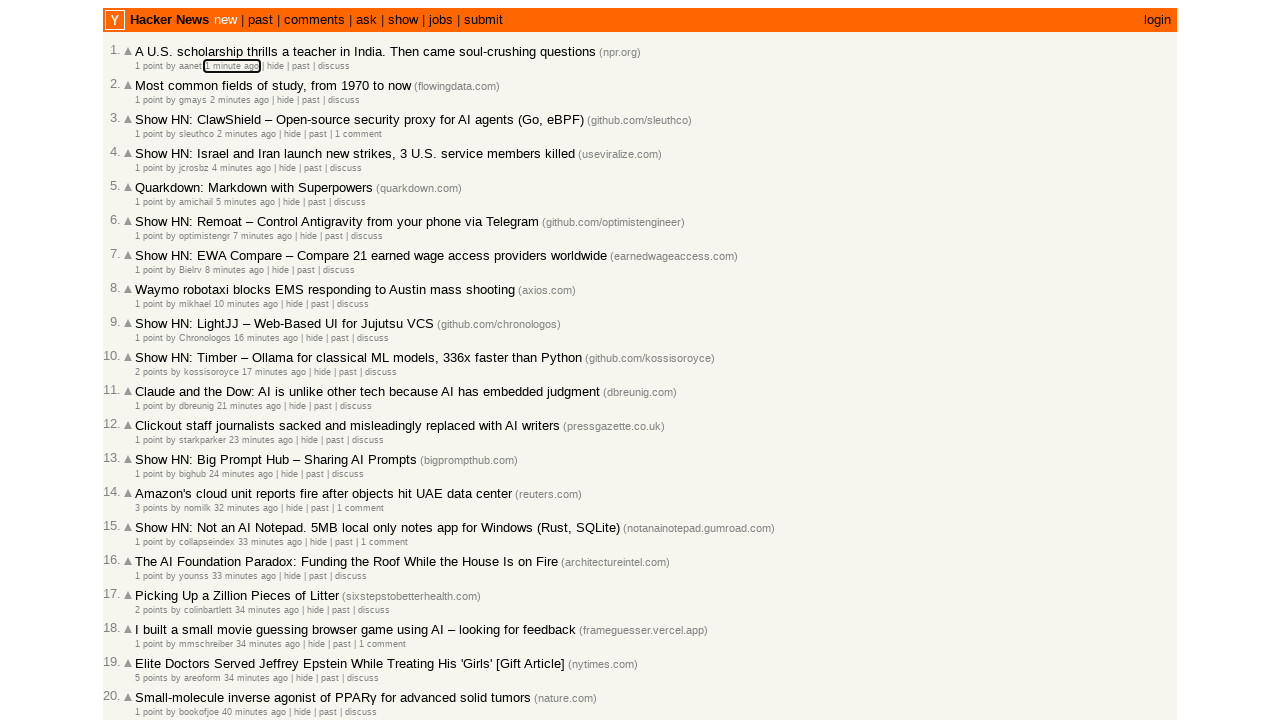

Evaluated focused element class: 
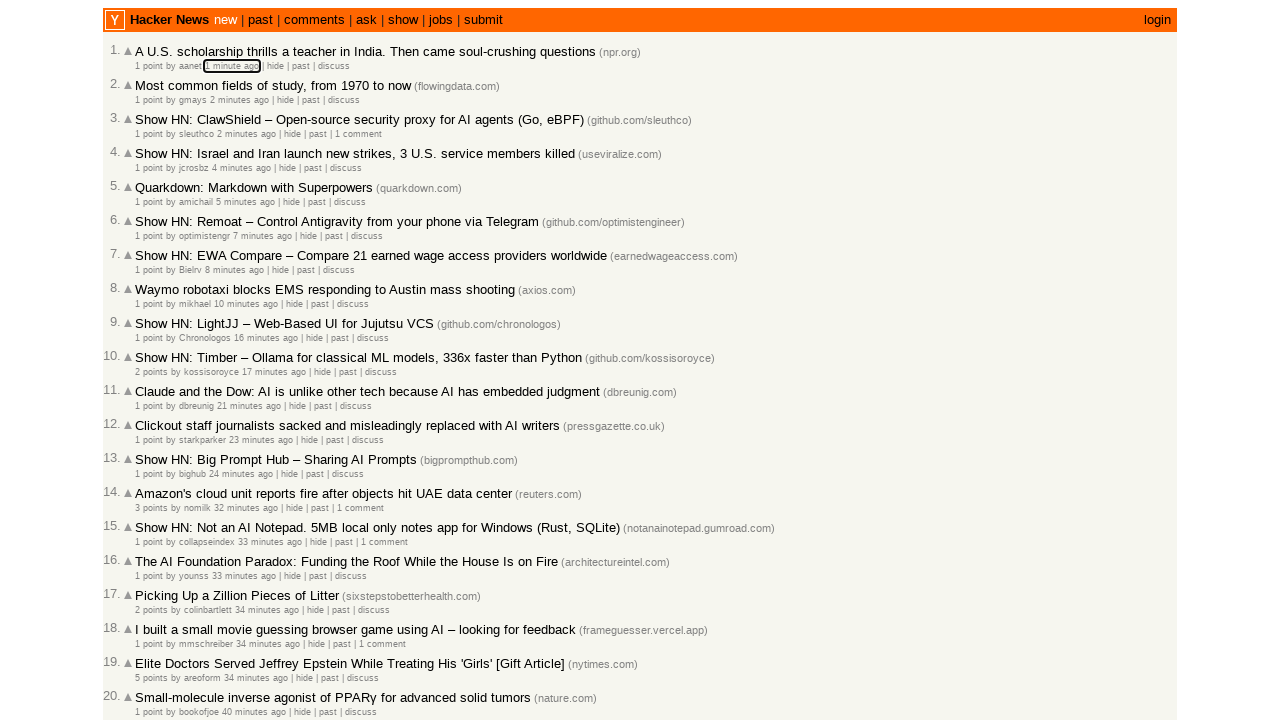

Pressed Tab key (iteration 16)
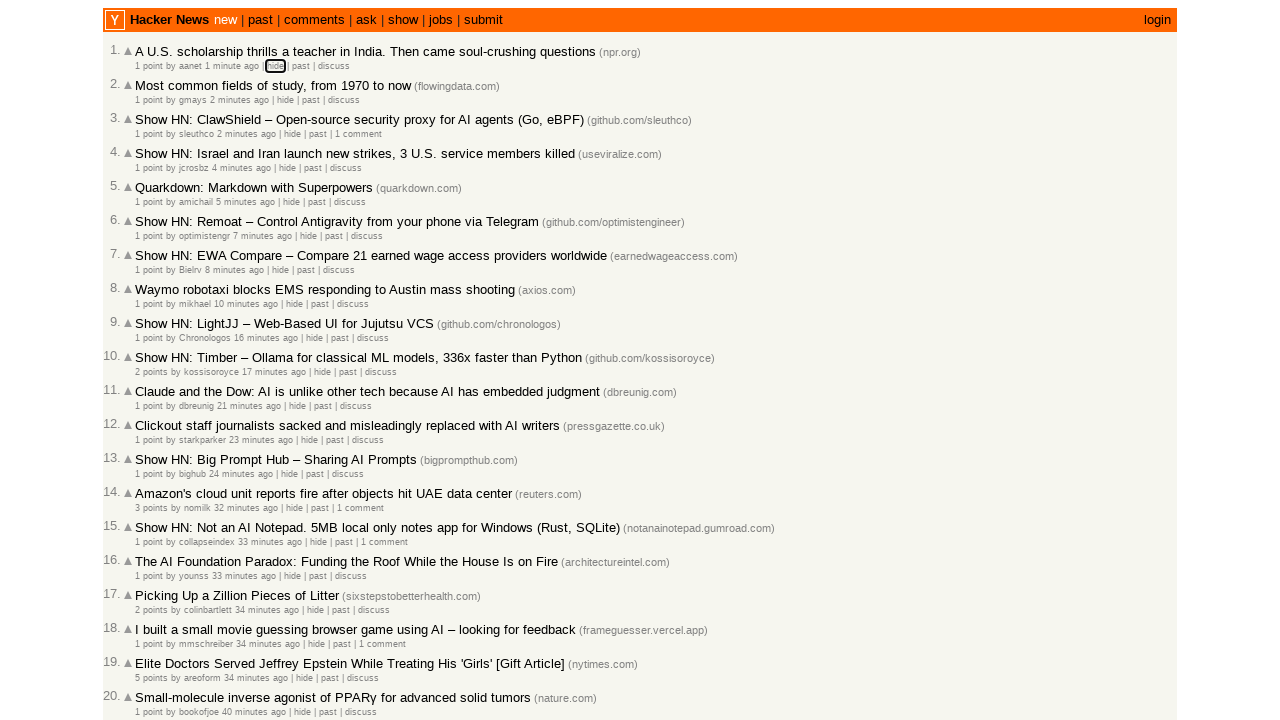

Evaluated focused element class: 
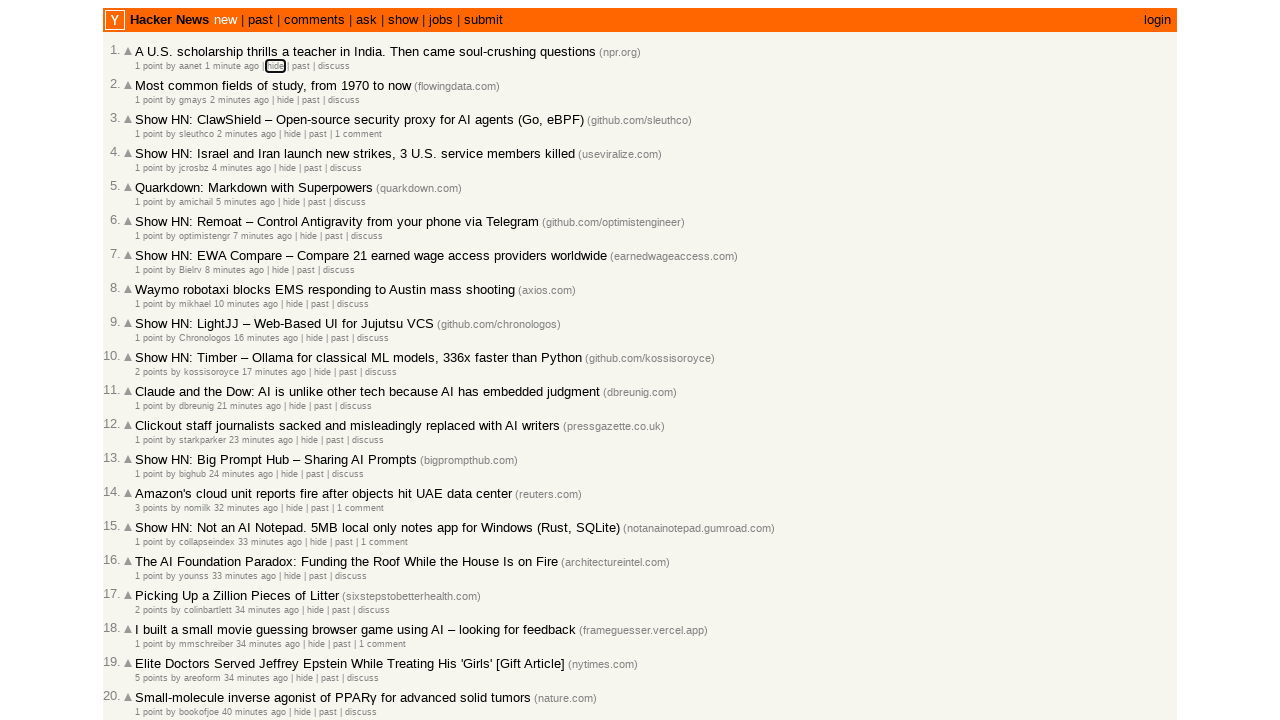

Pressed Tab key (iteration 17)
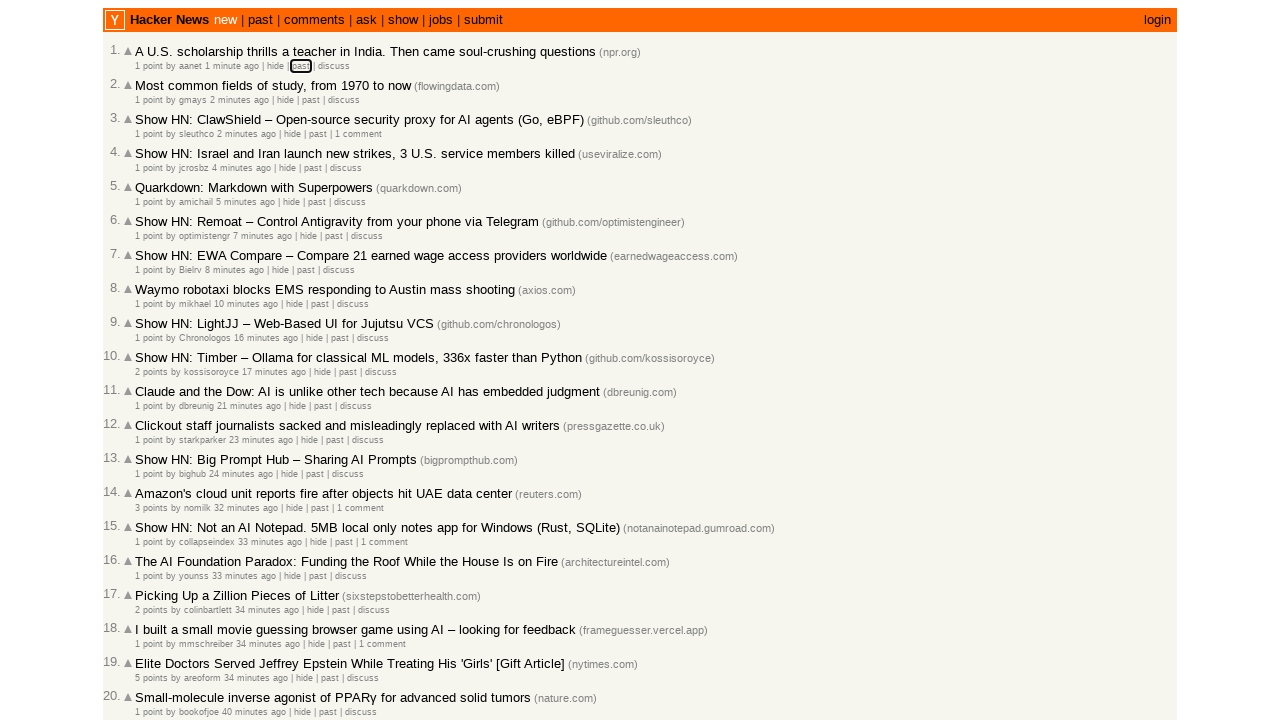

Evaluated focused element class: hnpast
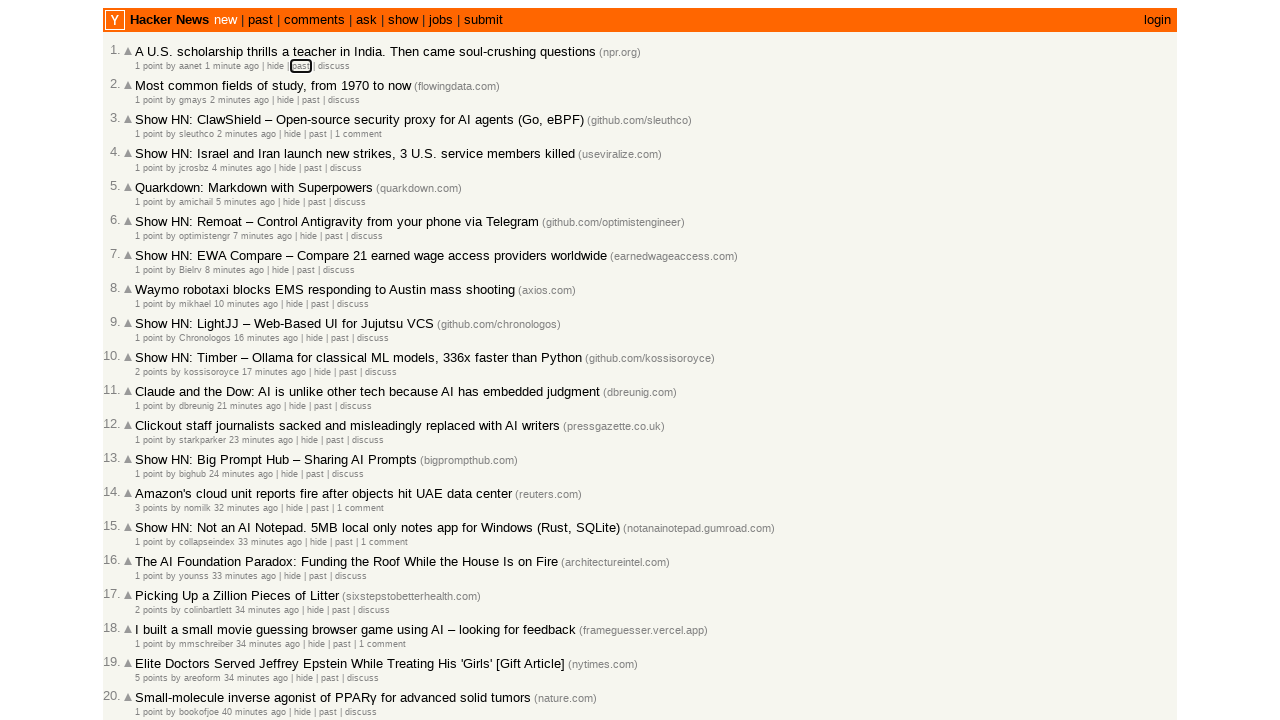

Pressed Tab key (iteration 18)
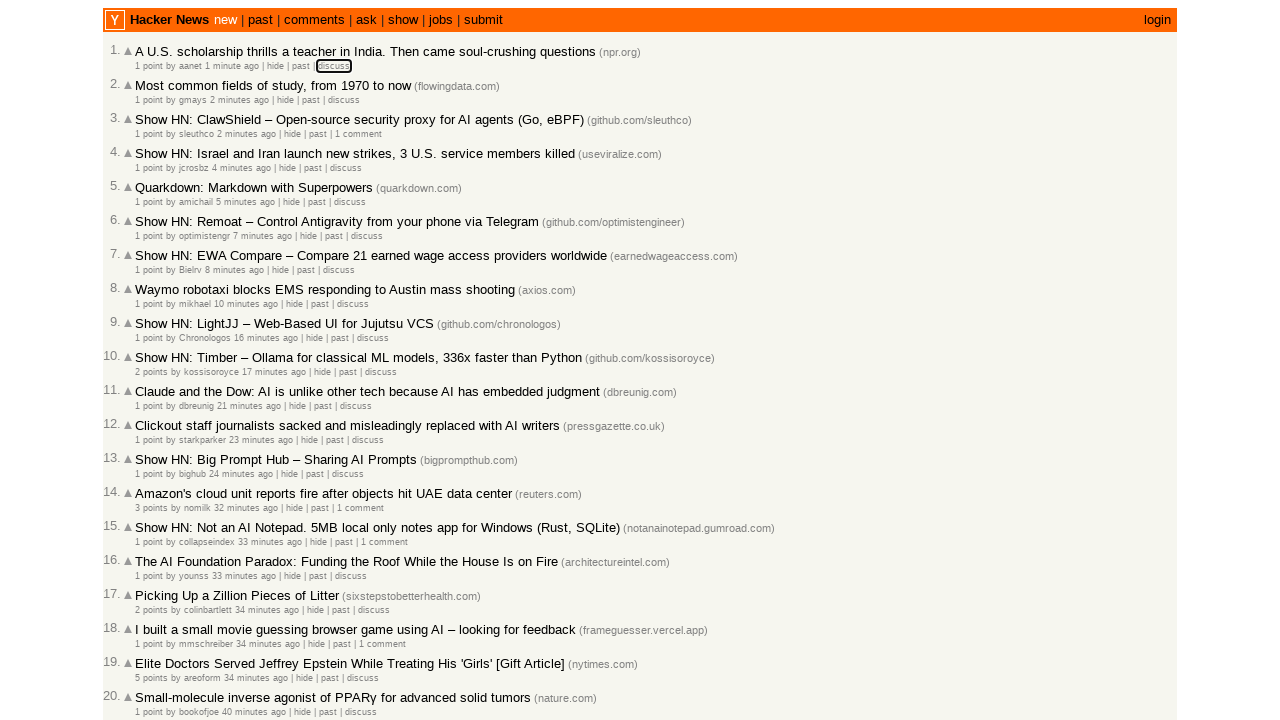

Evaluated focused element class: 
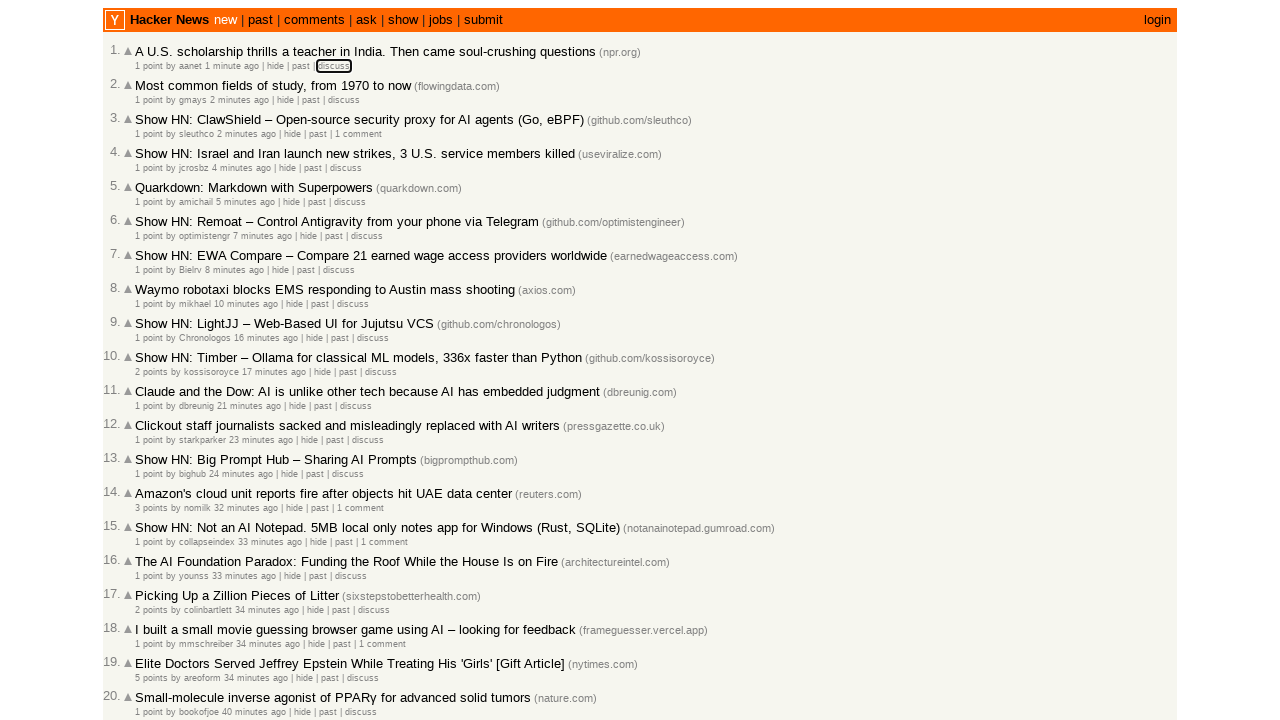

Pressed Tab key (iteration 19)
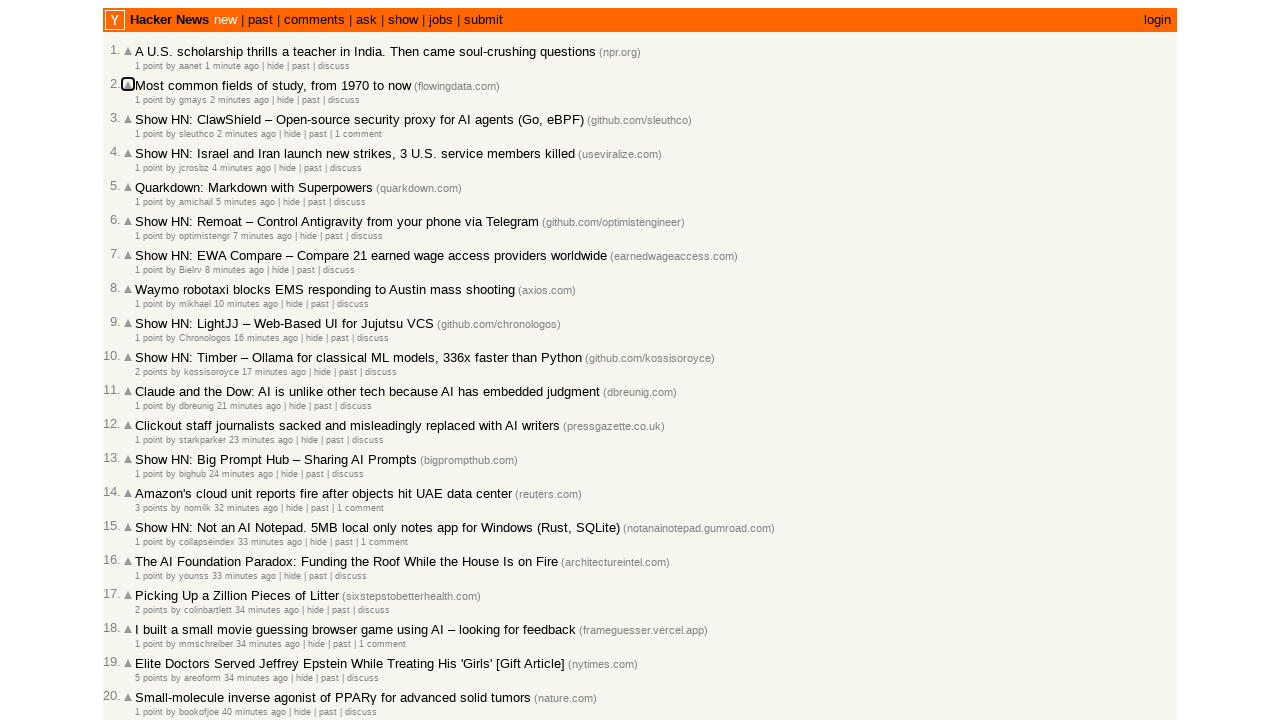

Evaluated focused element class: 
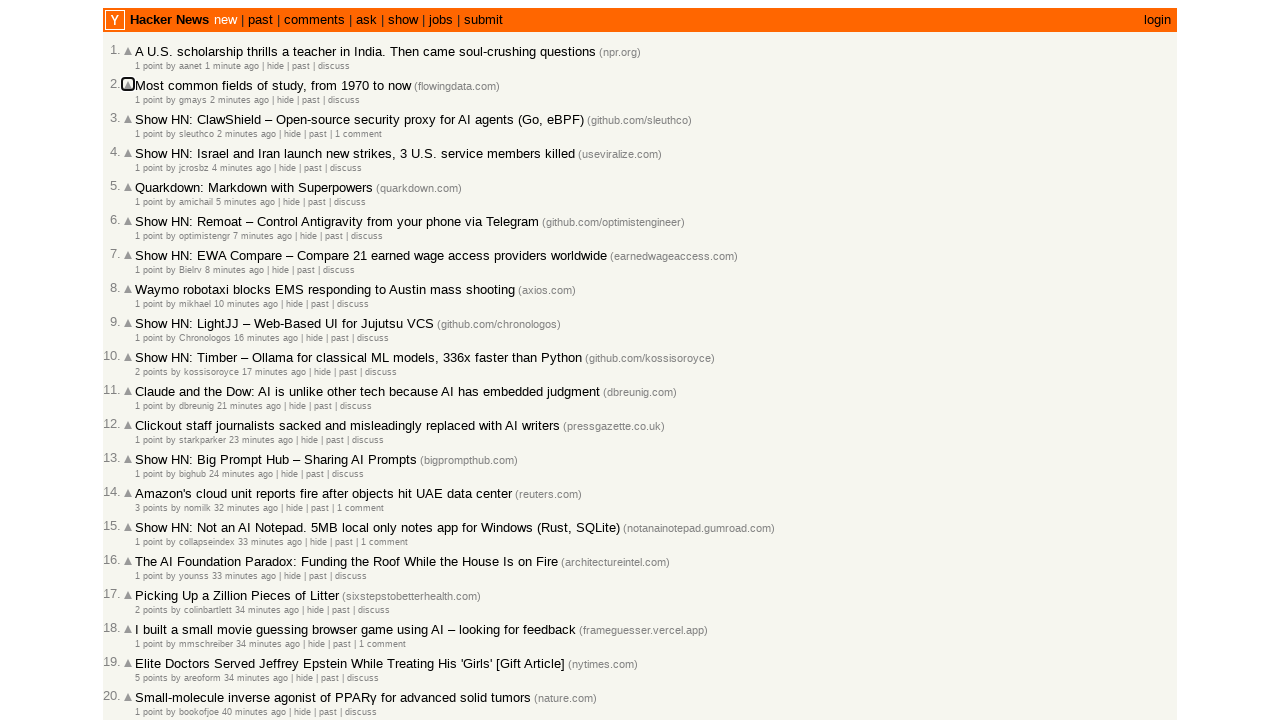

Pressed Tab key (iteration 20)
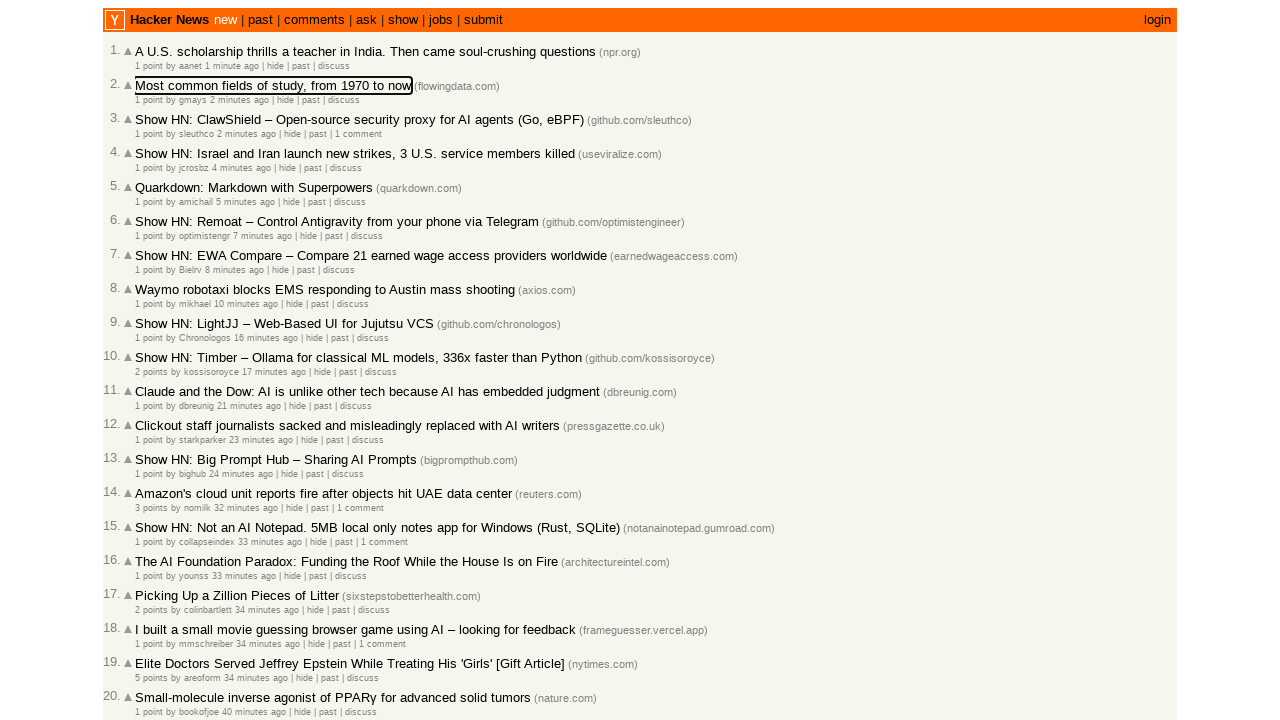

Evaluated focused element class: 
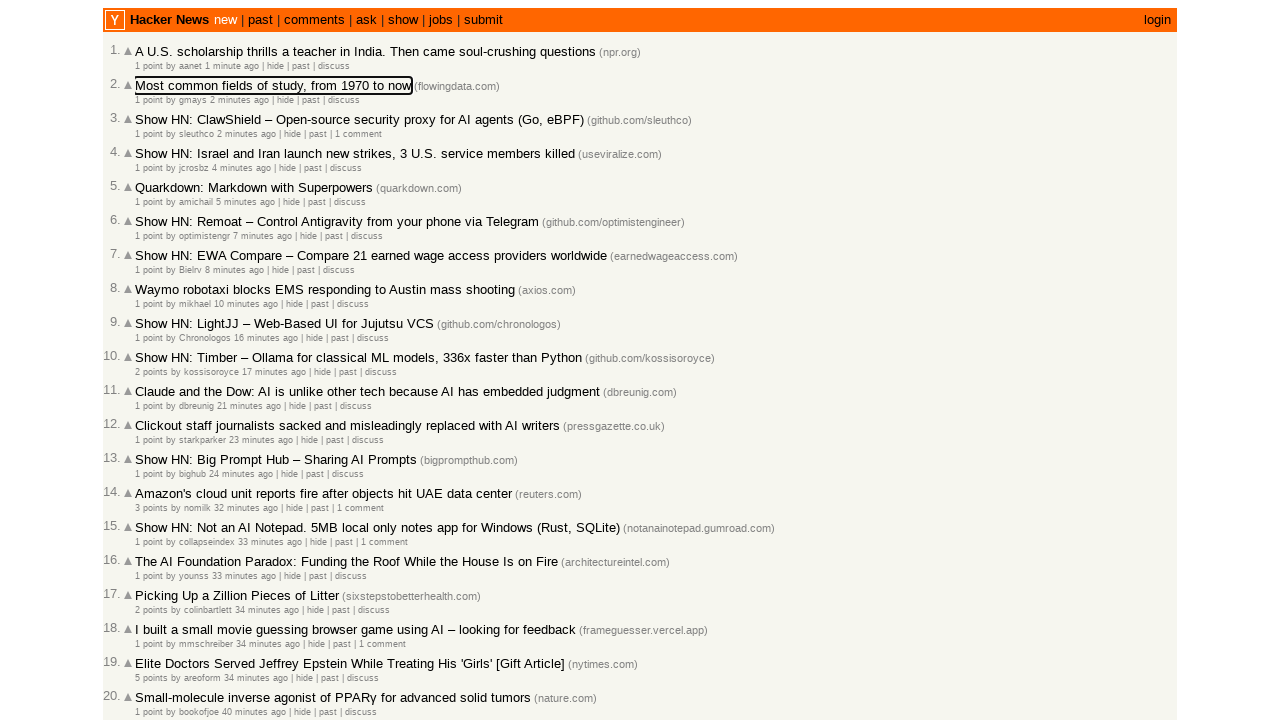

Pressed Tab key (iteration 21)
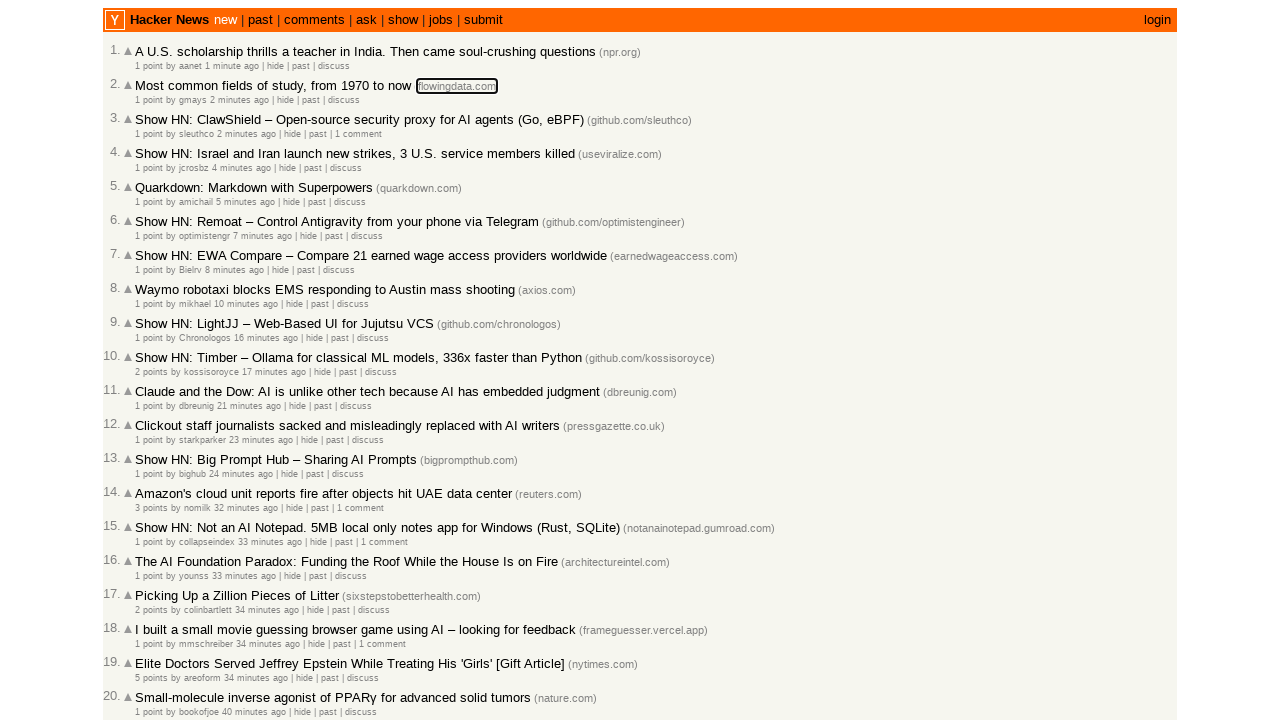

Evaluated focused element class: 
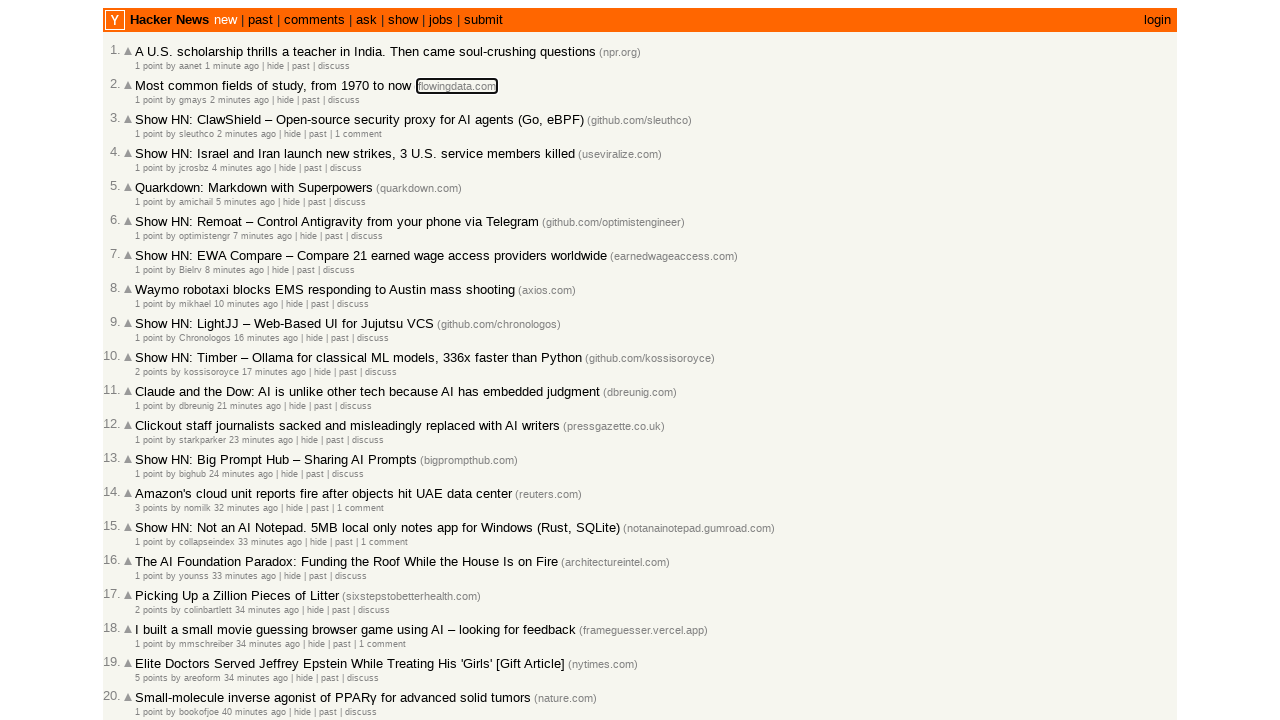

Pressed Tab key (iteration 22)
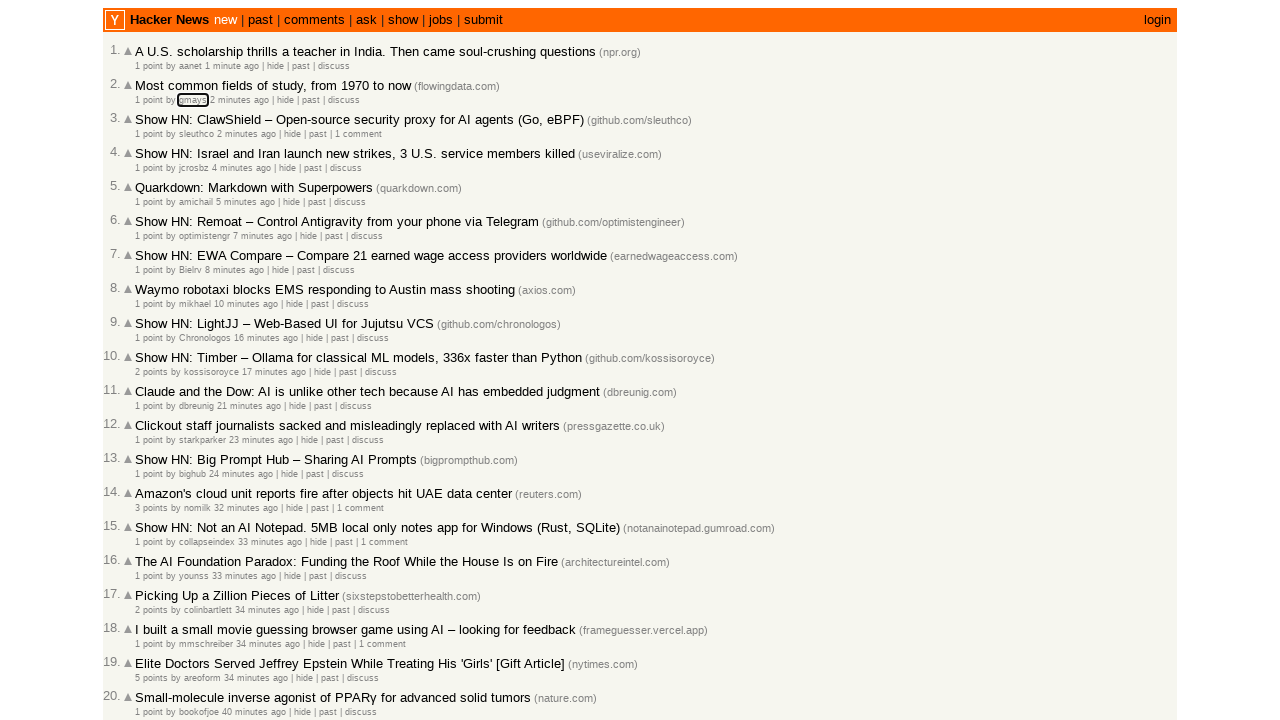

Evaluated focused element class: hnuser
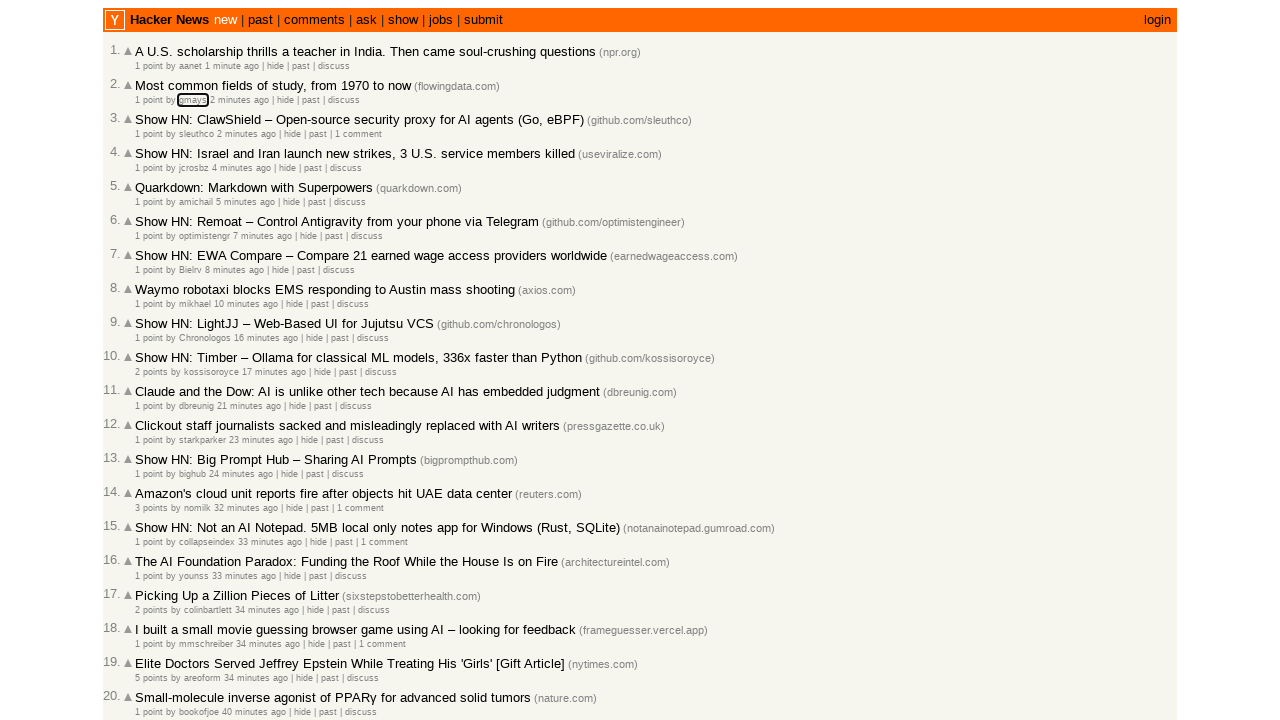

Pressed Tab key (iteration 23)
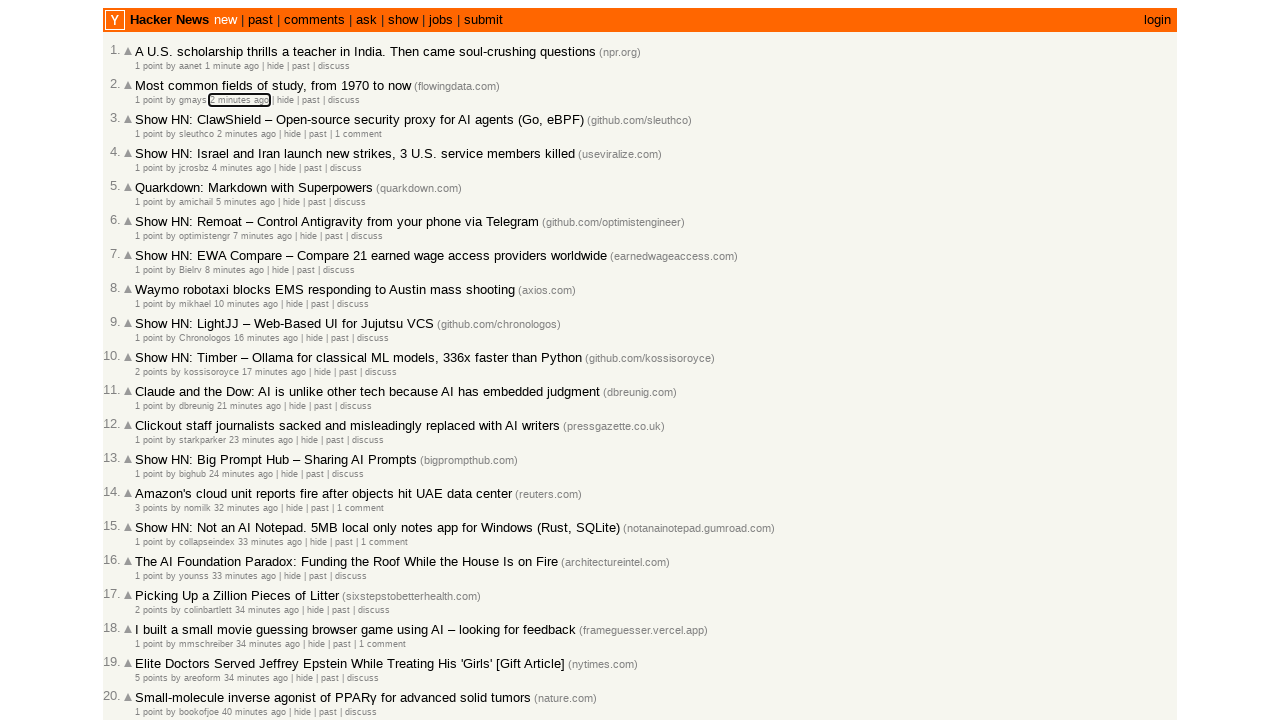

Evaluated focused element class: 
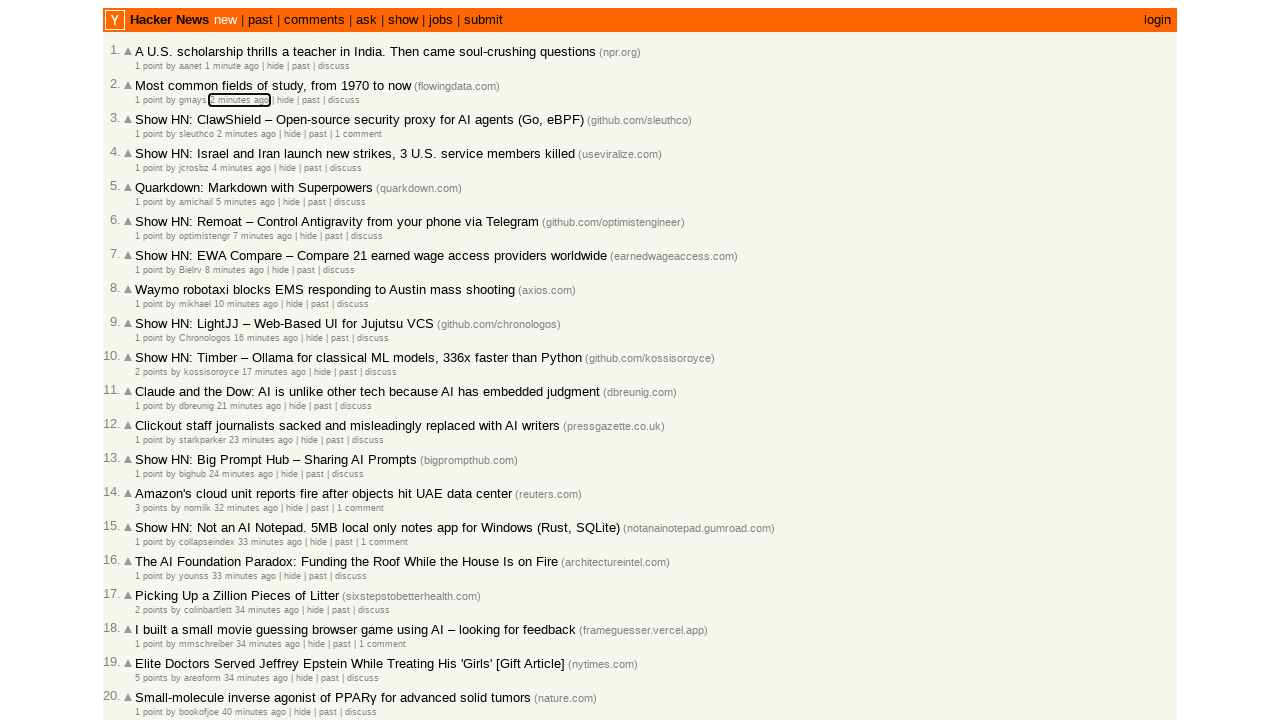

Pressed Tab key (iteration 24)
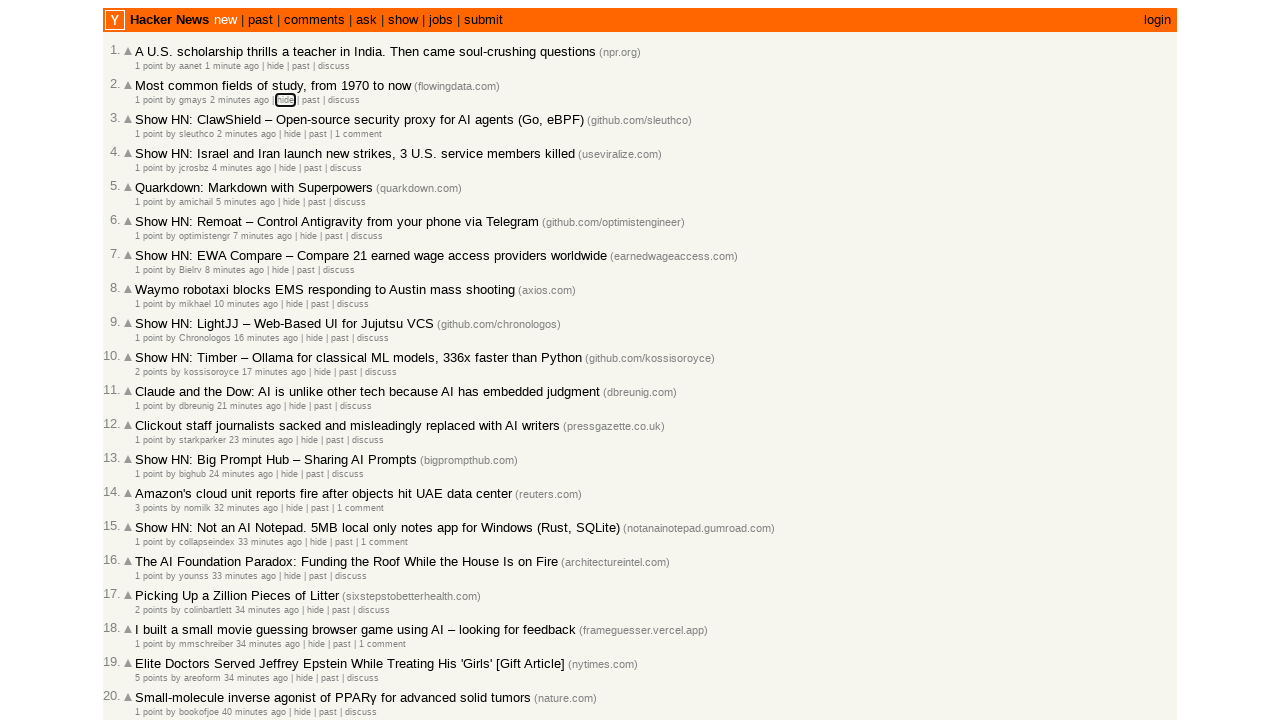

Evaluated focused element class: 
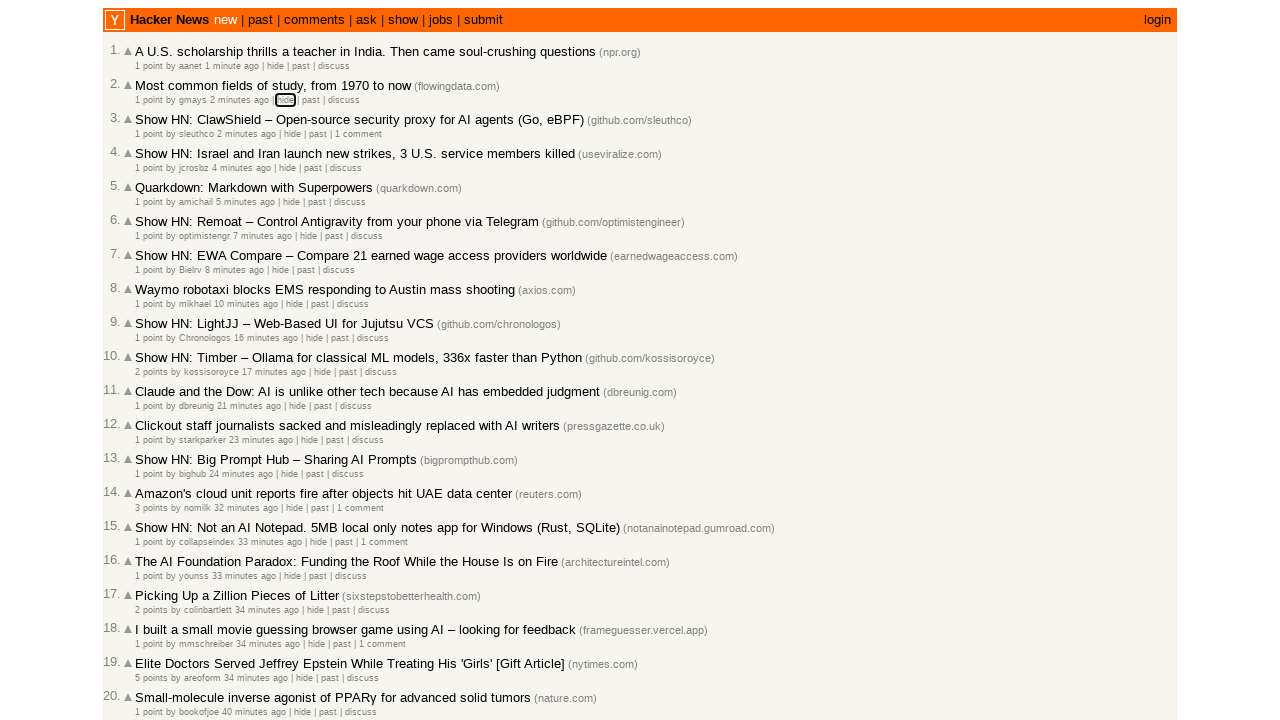

Pressed Tab key (iteration 25)
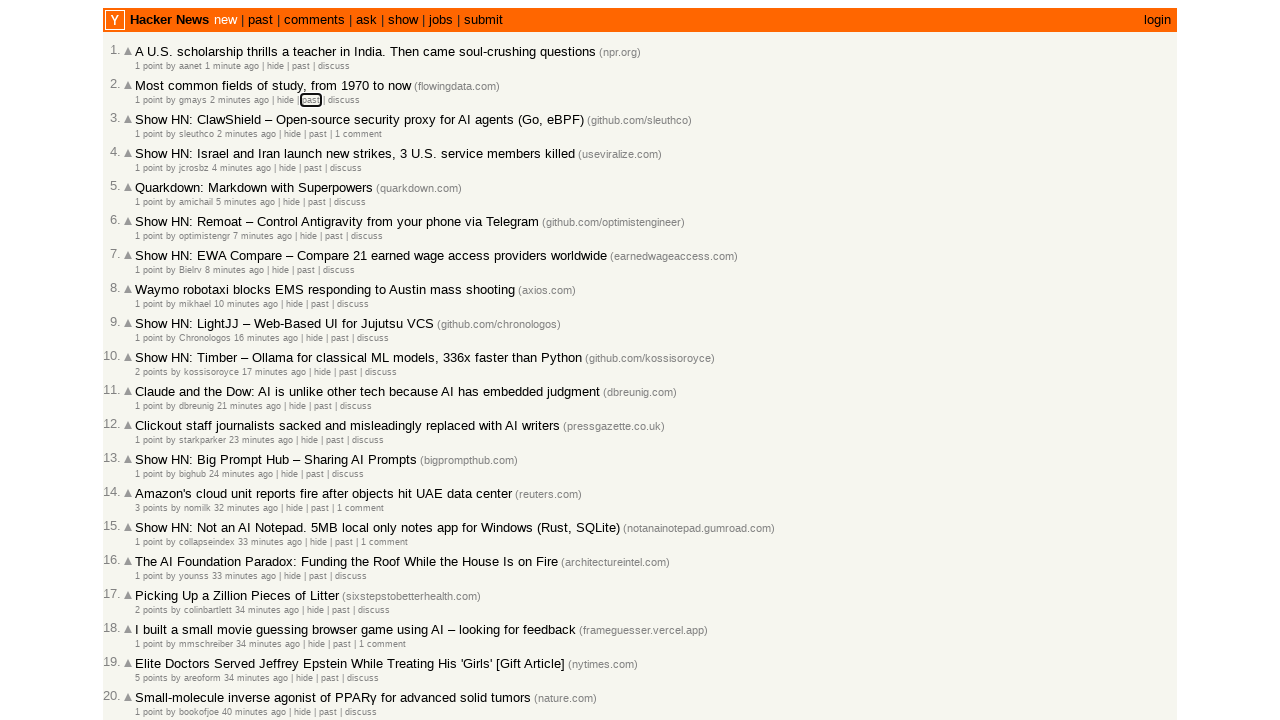

Evaluated focused element class: hnpast
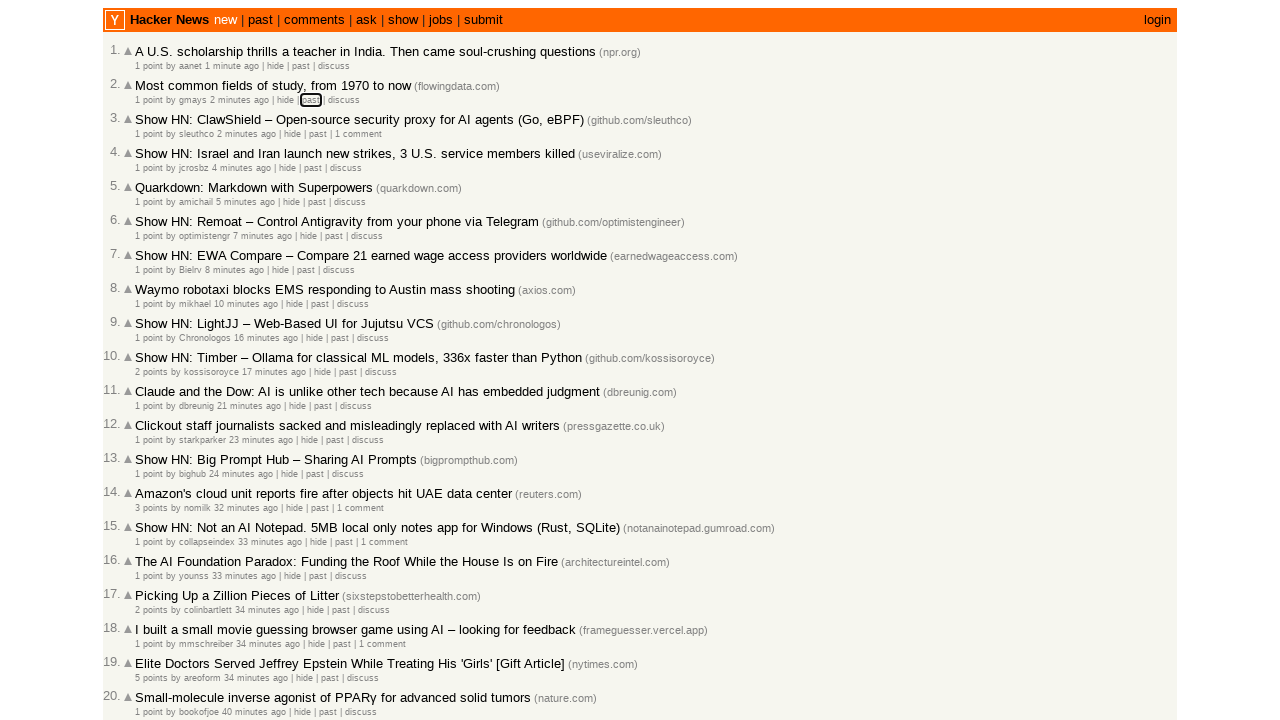

Pressed Tab key (iteration 26)
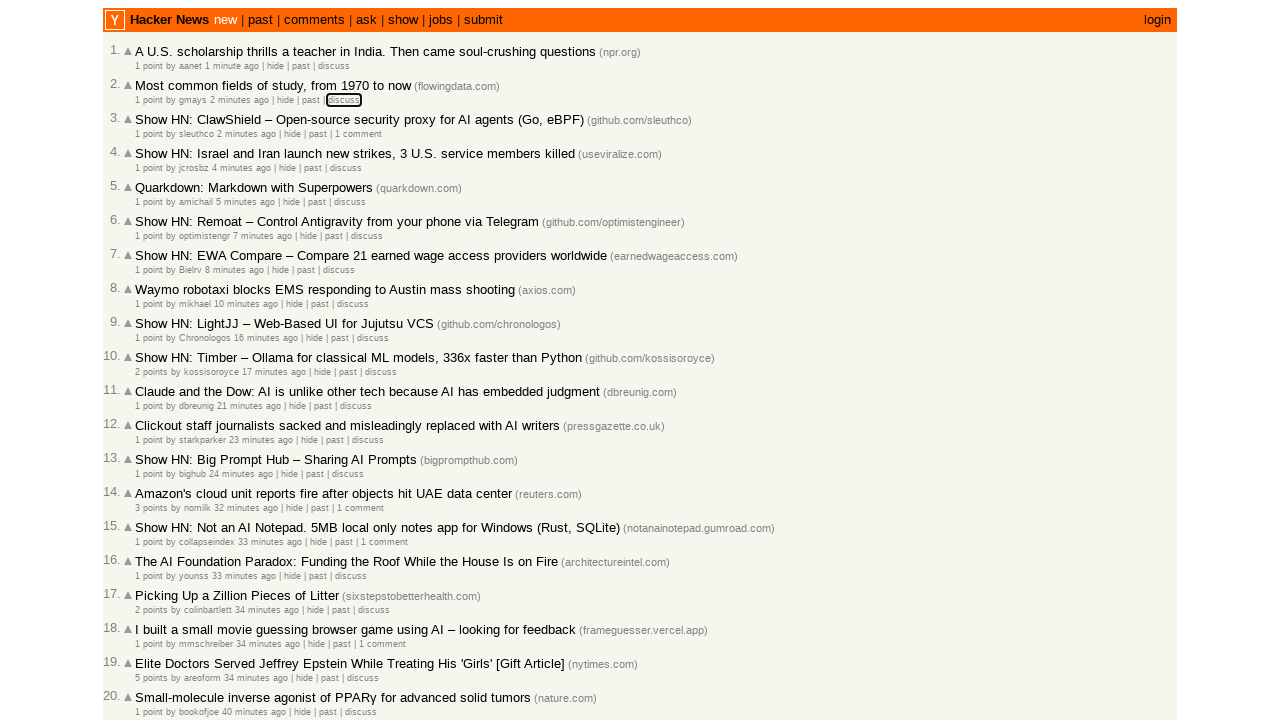

Evaluated focused element class: 
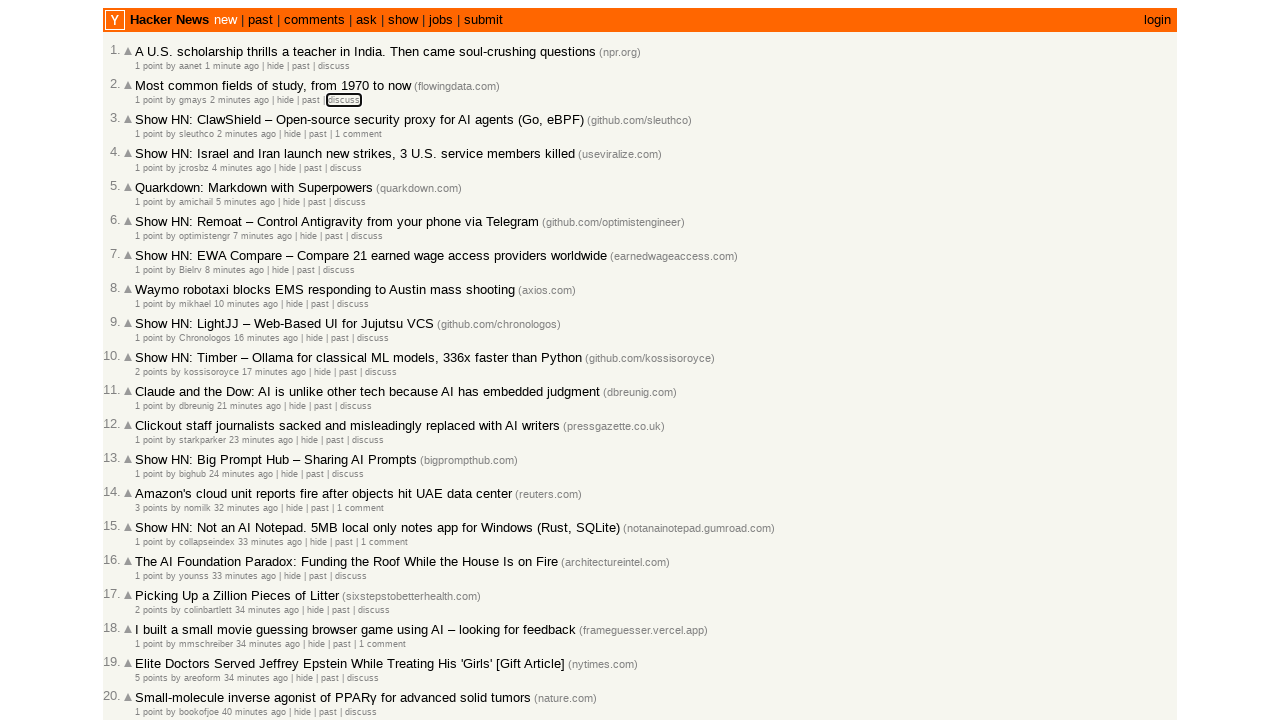

Pressed Tab key (iteration 27)
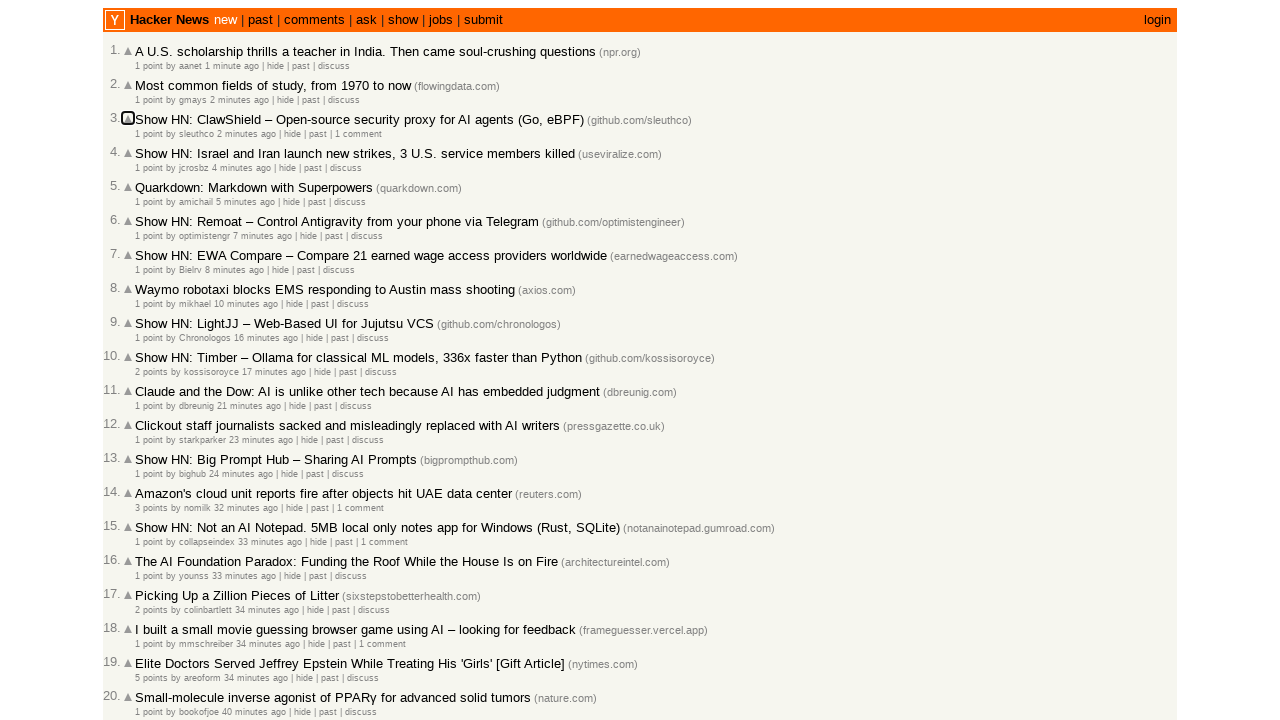

Evaluated focused element class: 
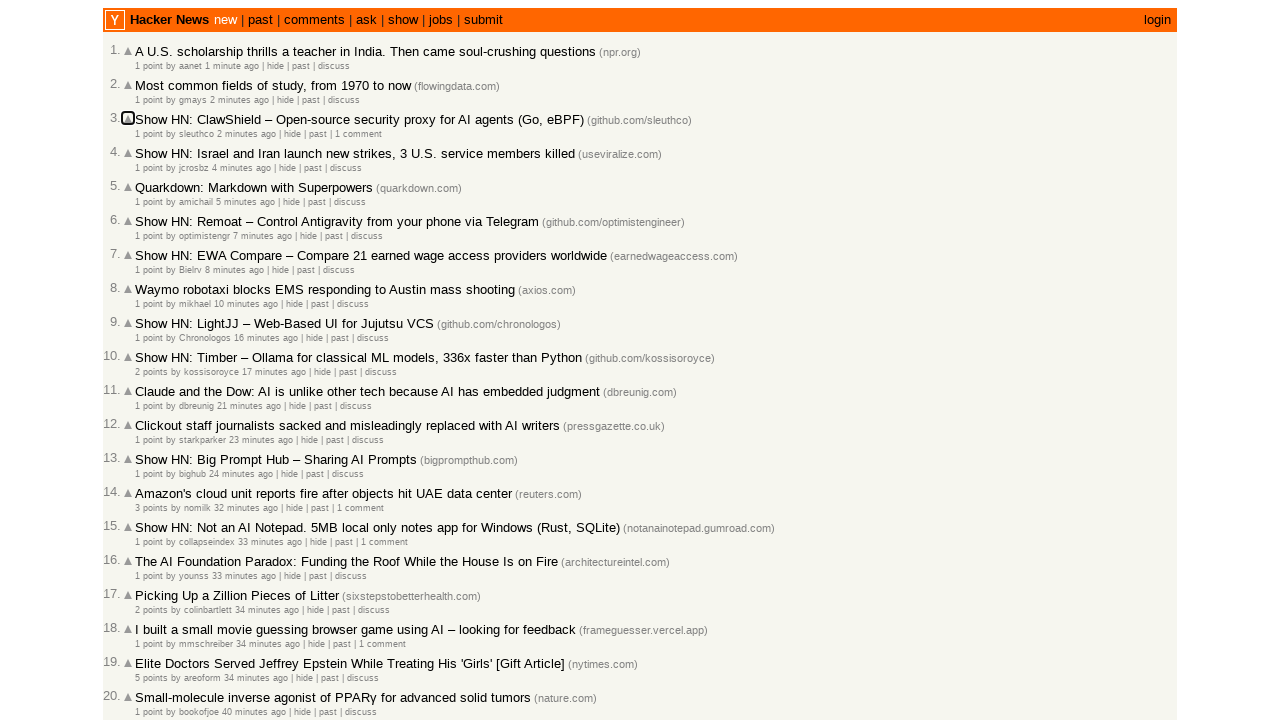

Pressed Tab key (iteration 28)
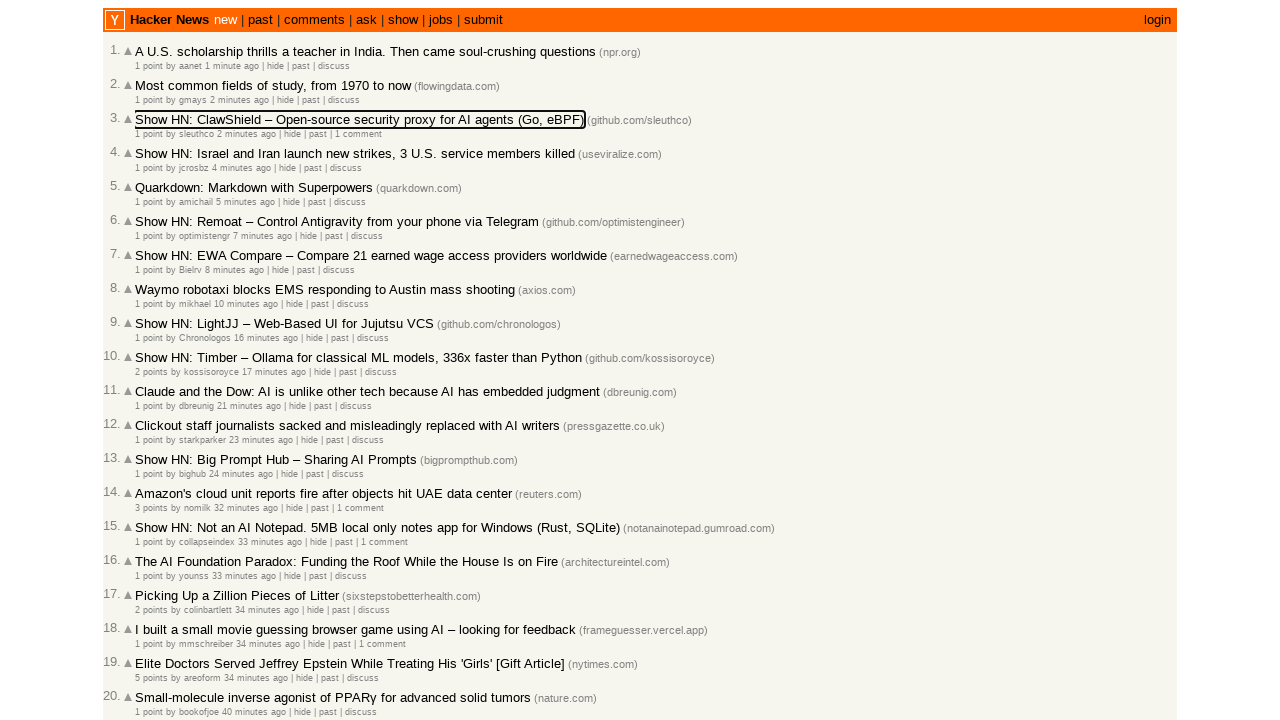

Evaluated focused element class: 
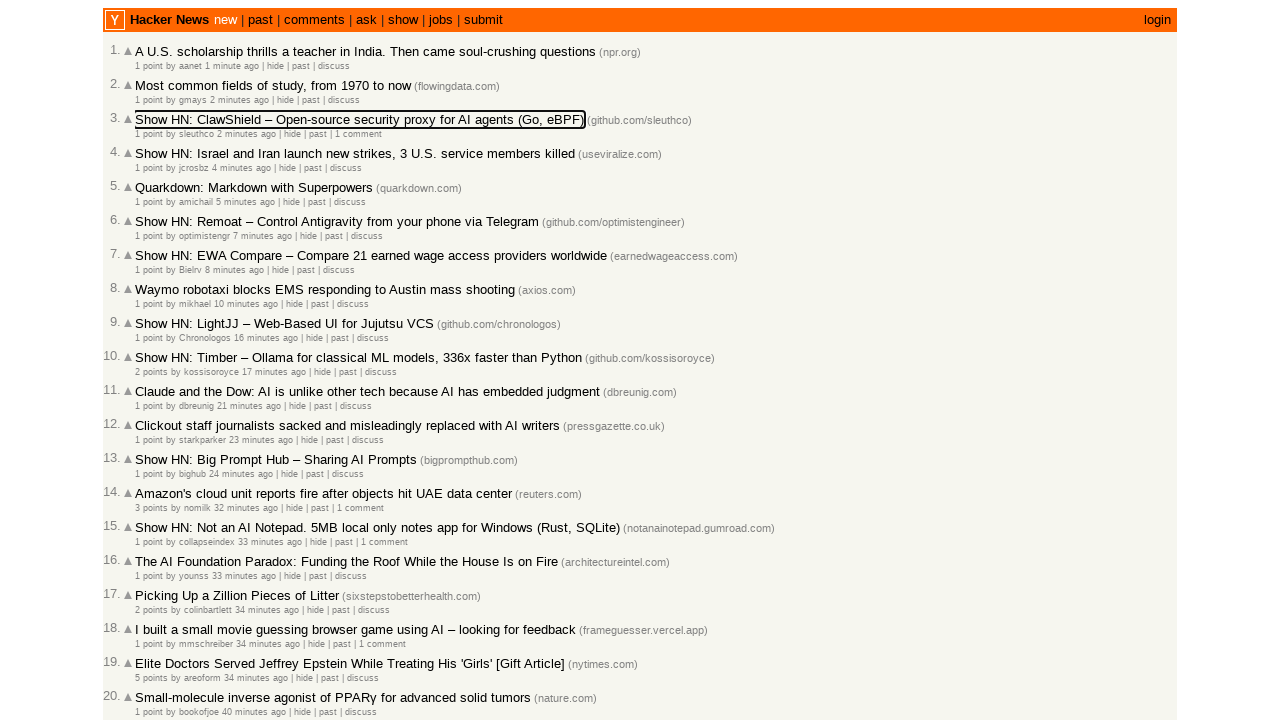

Pressed Tab key (iteration 29)
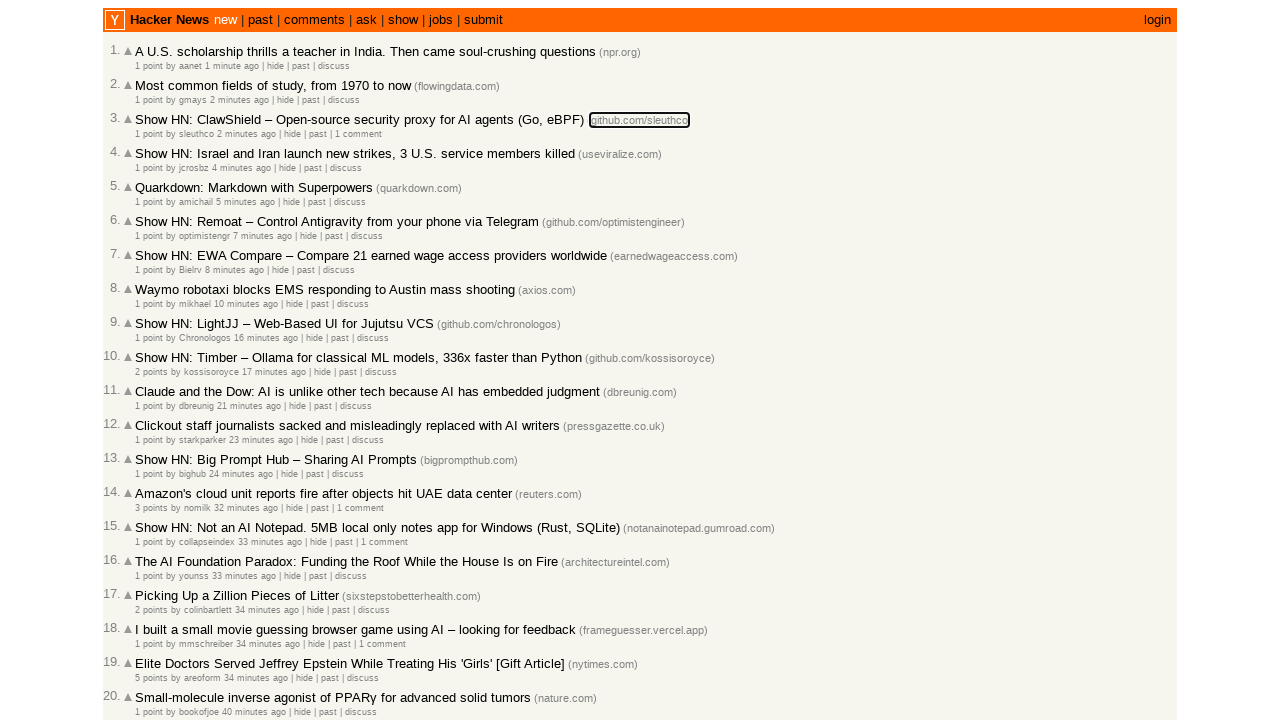

Evaluated focused element class: 
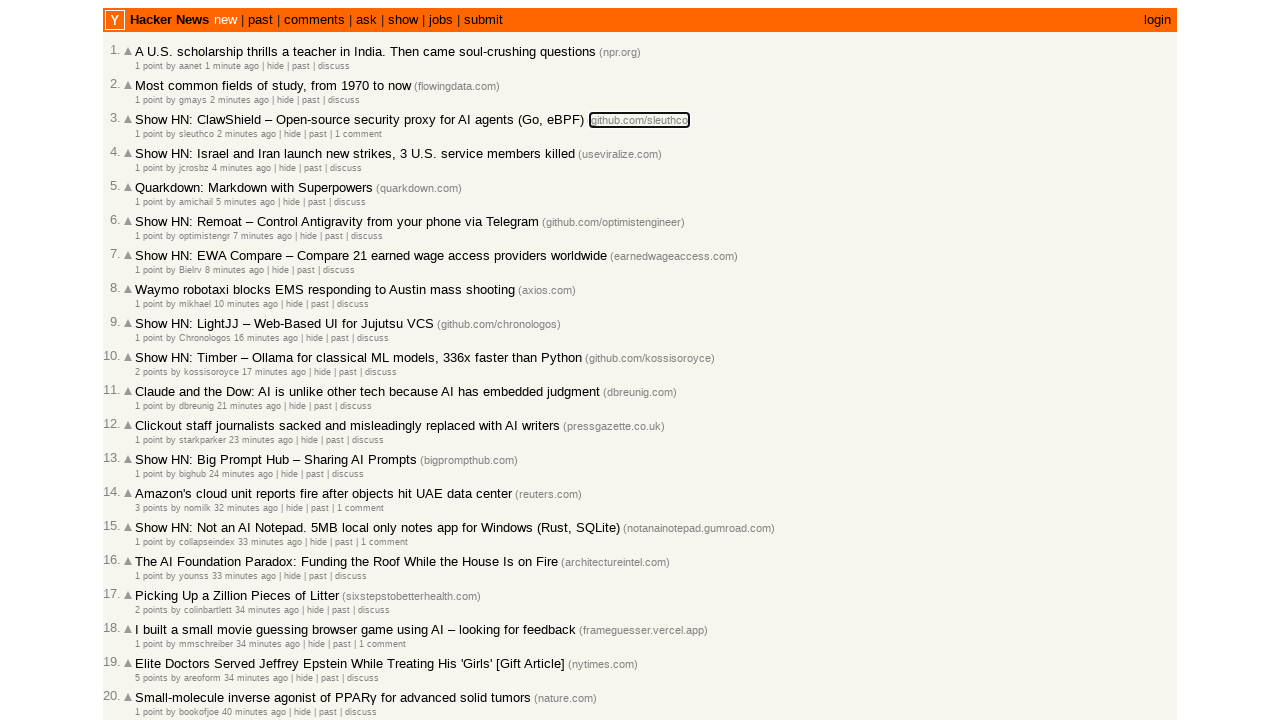

Pressed Tab key (iteration 30)
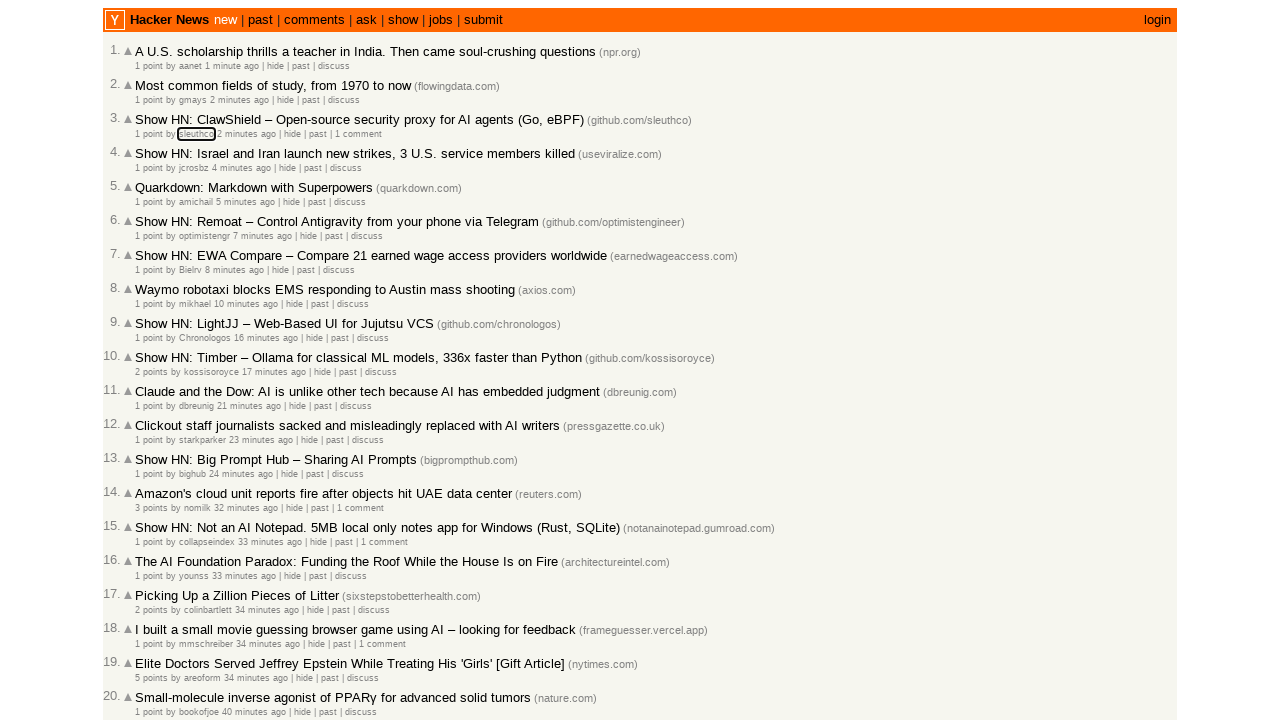

Evaluated focused element class: hnuser
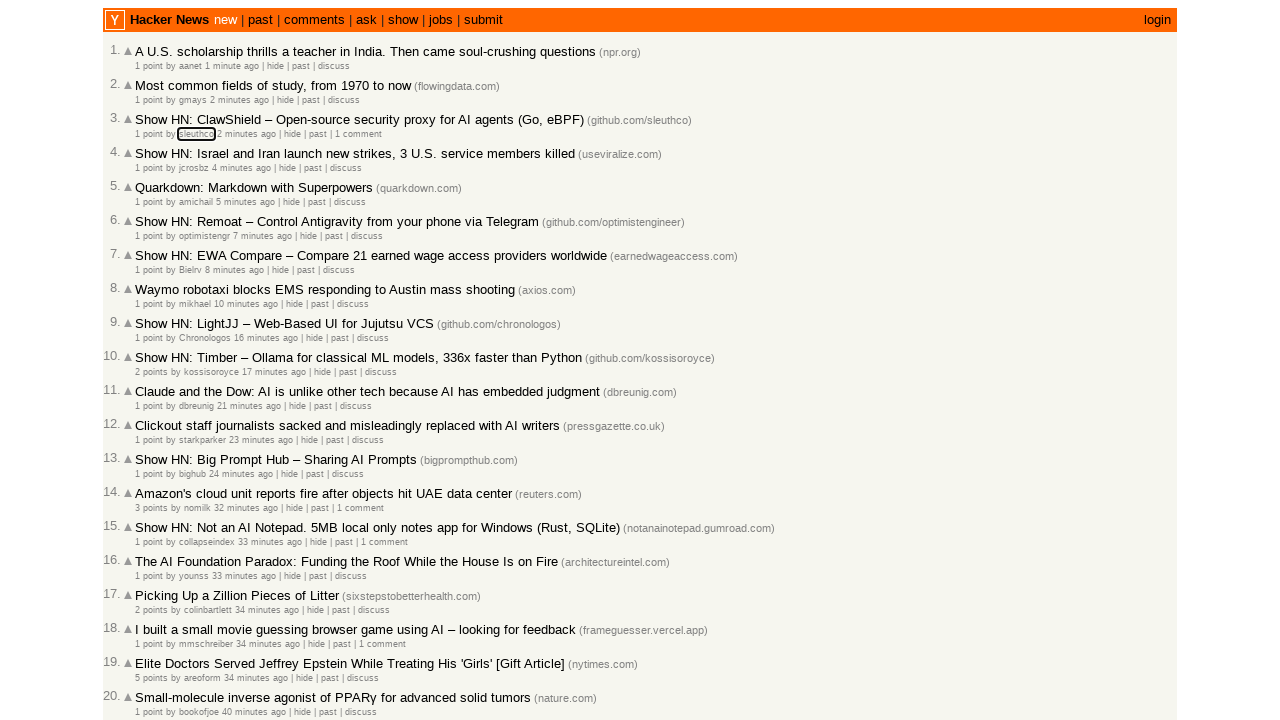

Pressed Tab key (iteration 31)
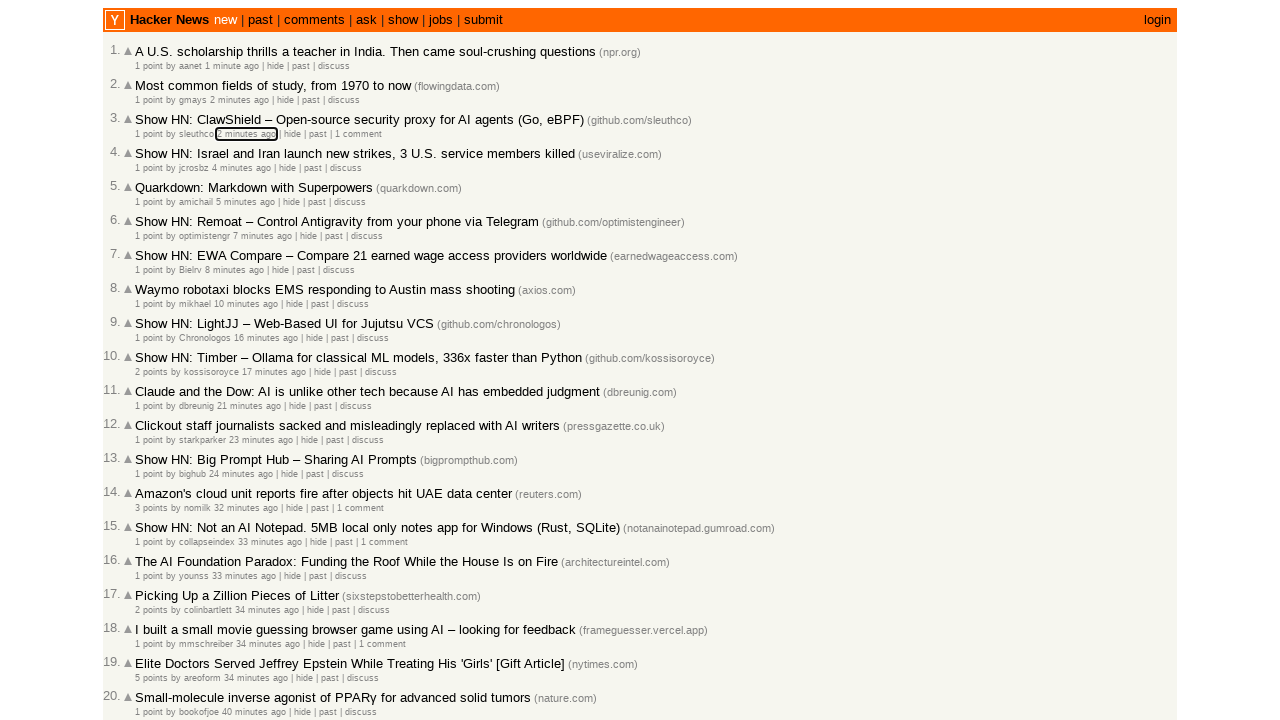

Evaluated focused element class: 
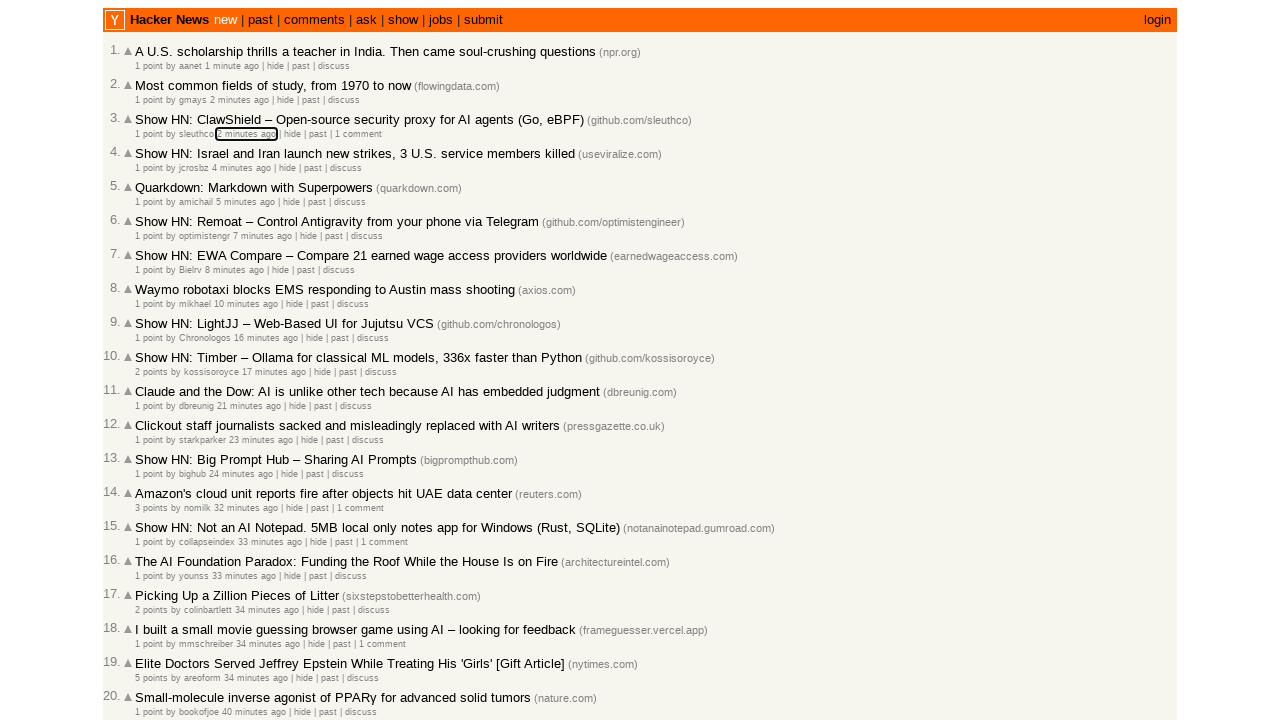

Pressed Tab key (iteration 32)
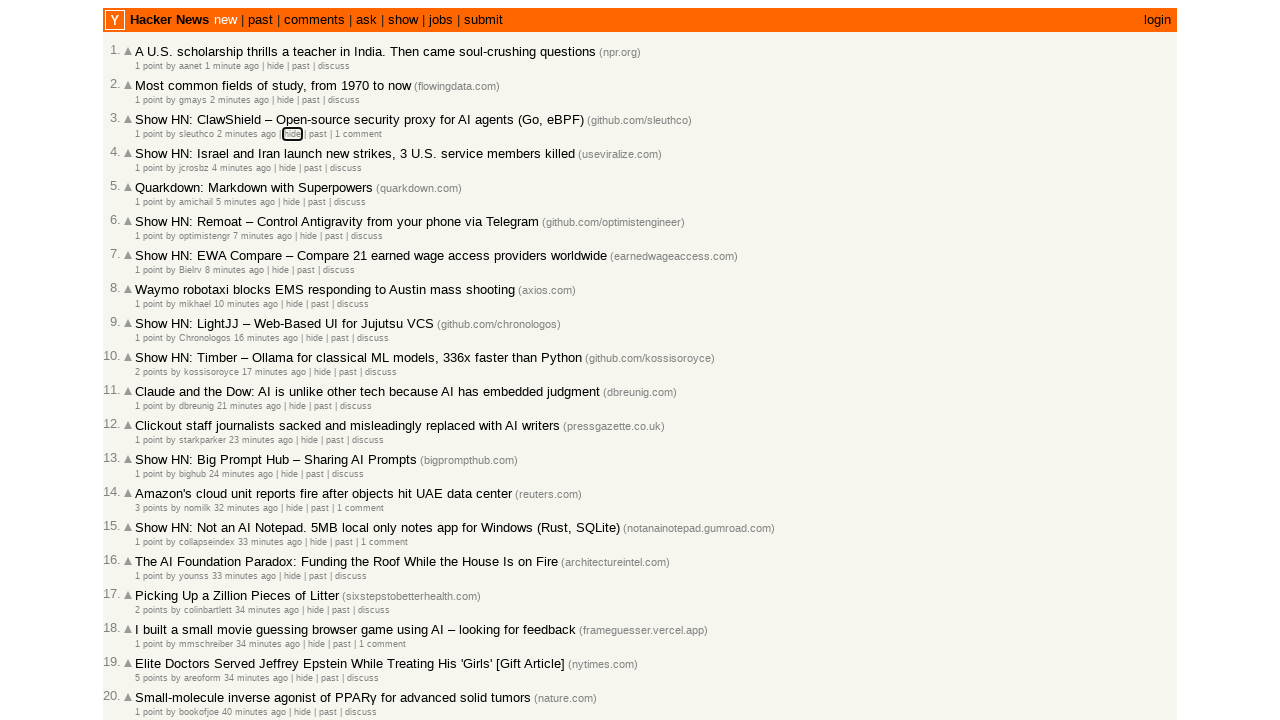

Evaluated focused element class: 
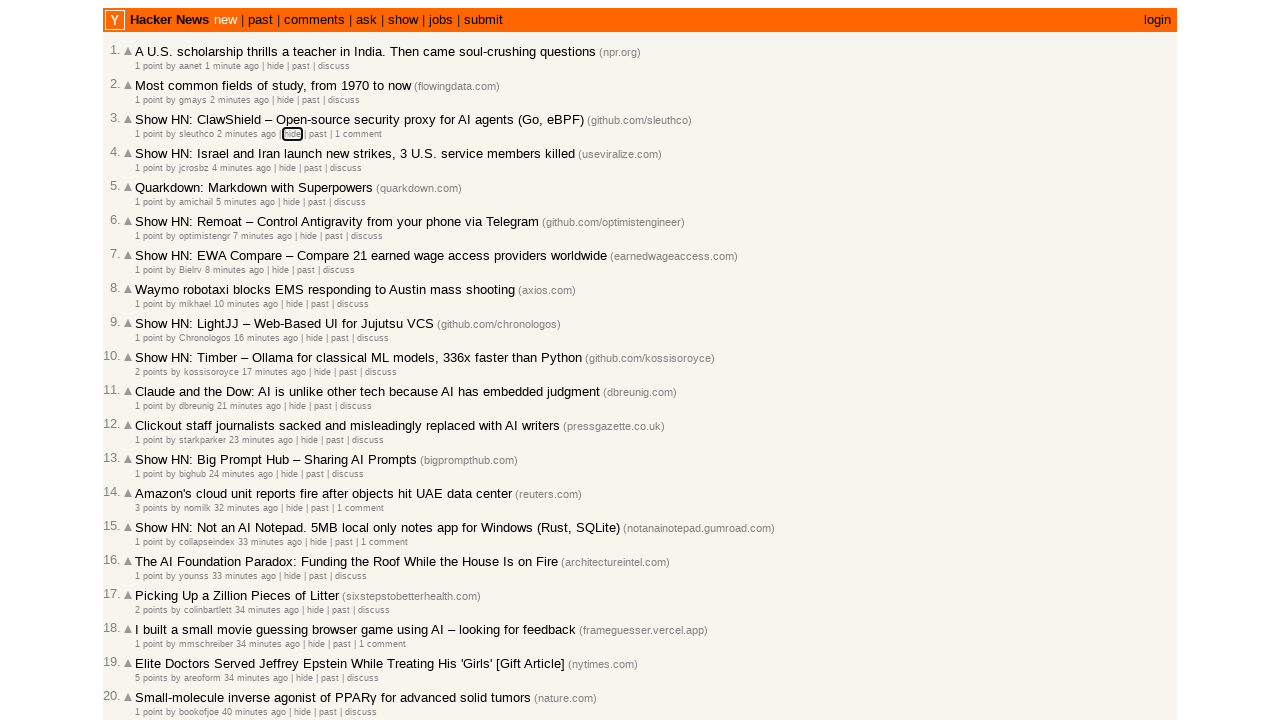

Pressed Tab key (iteration 33)
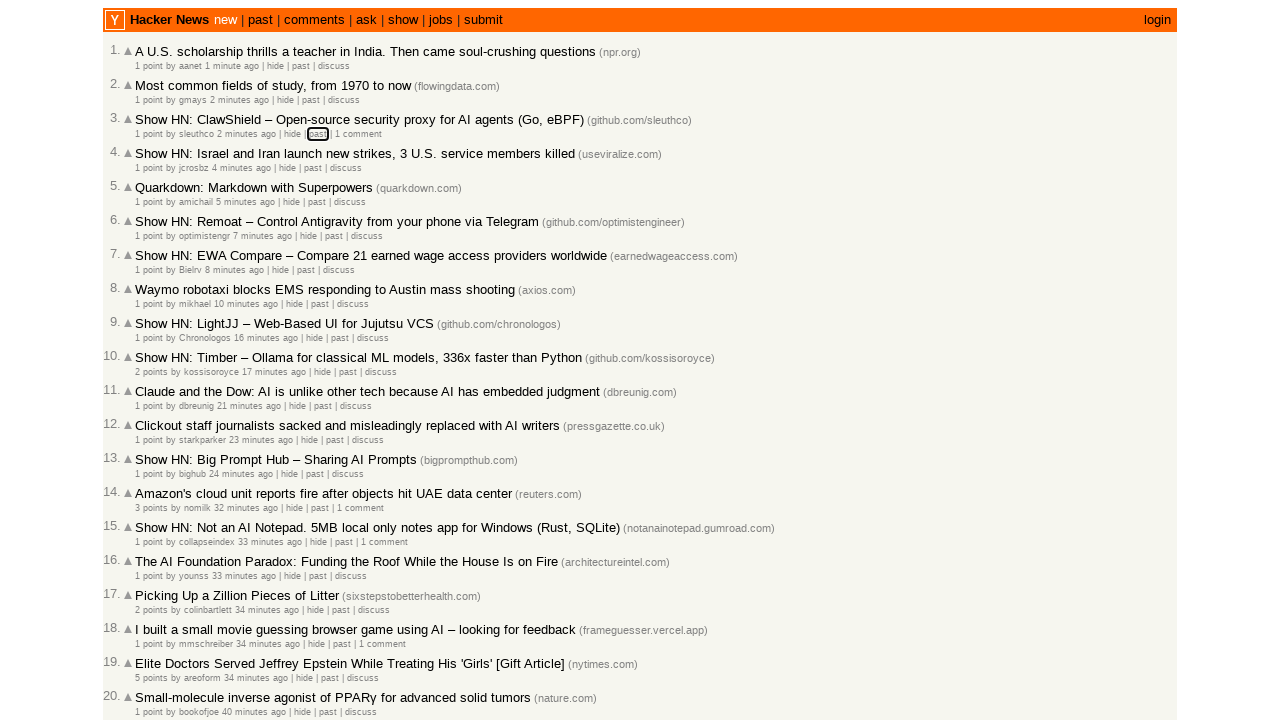

Evaluated focused element class: hnpast
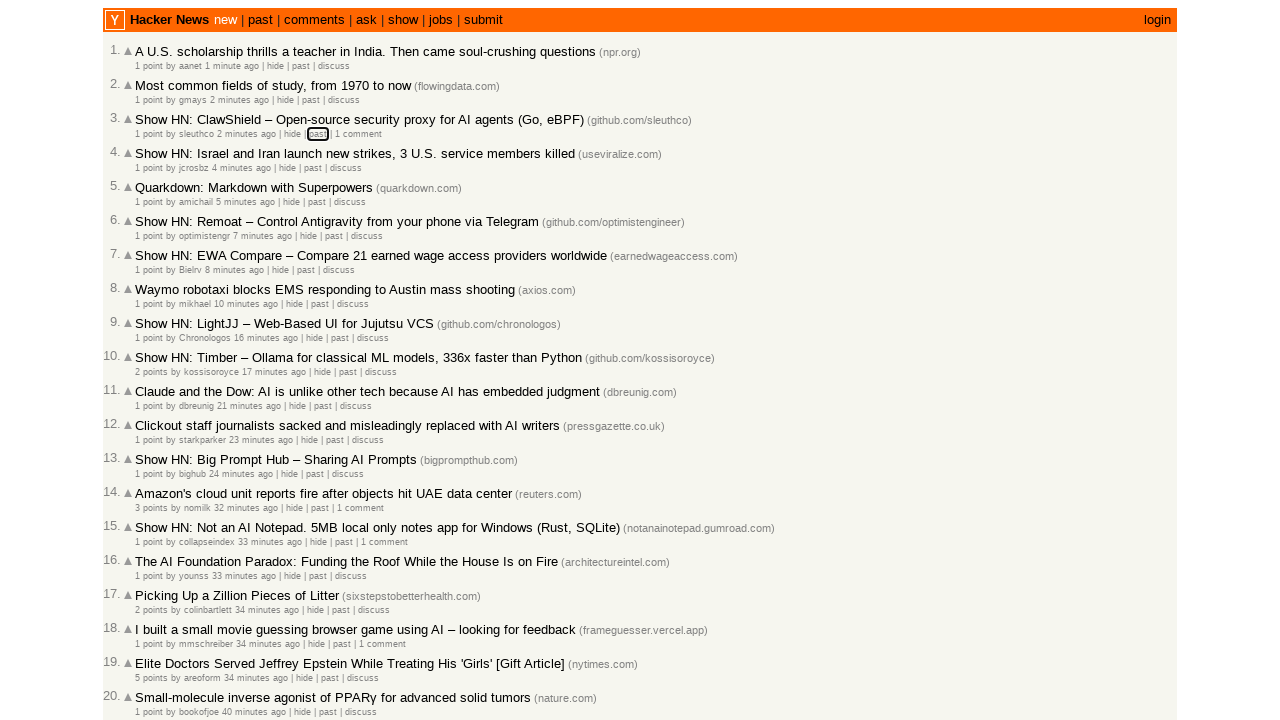

Pressed Tab key (iteration 34)
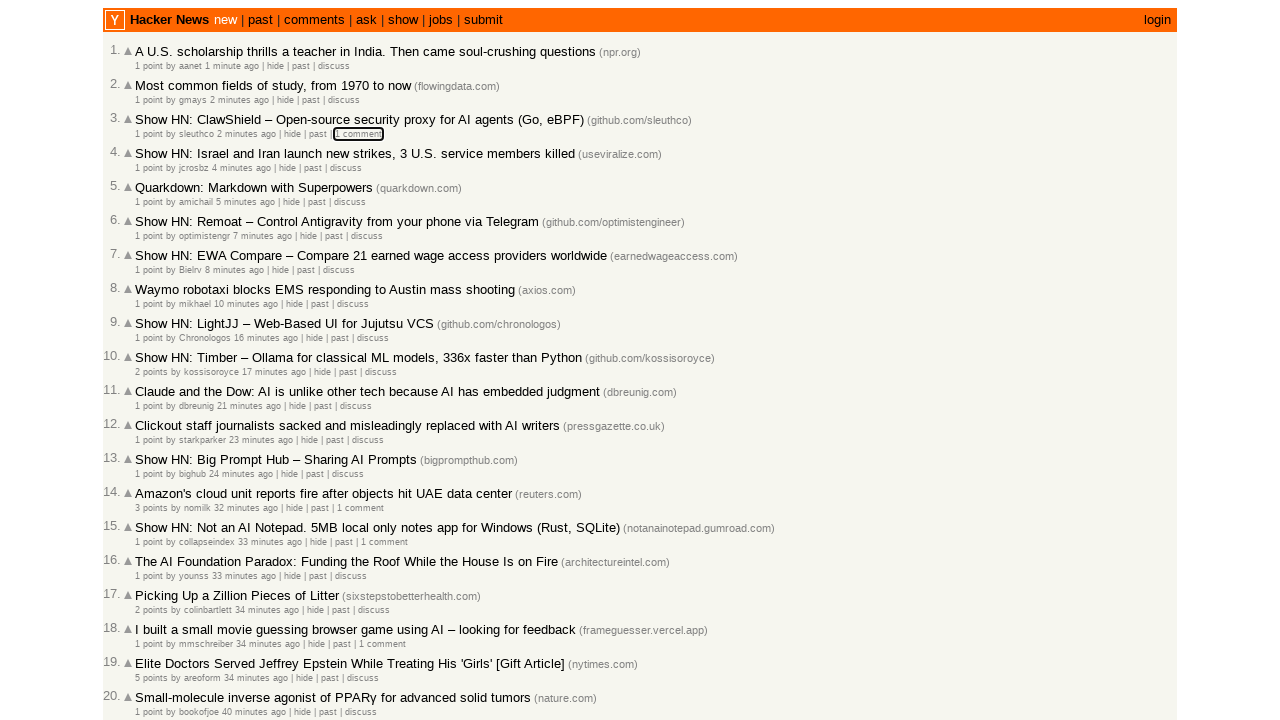

Evaluated focused element class: 
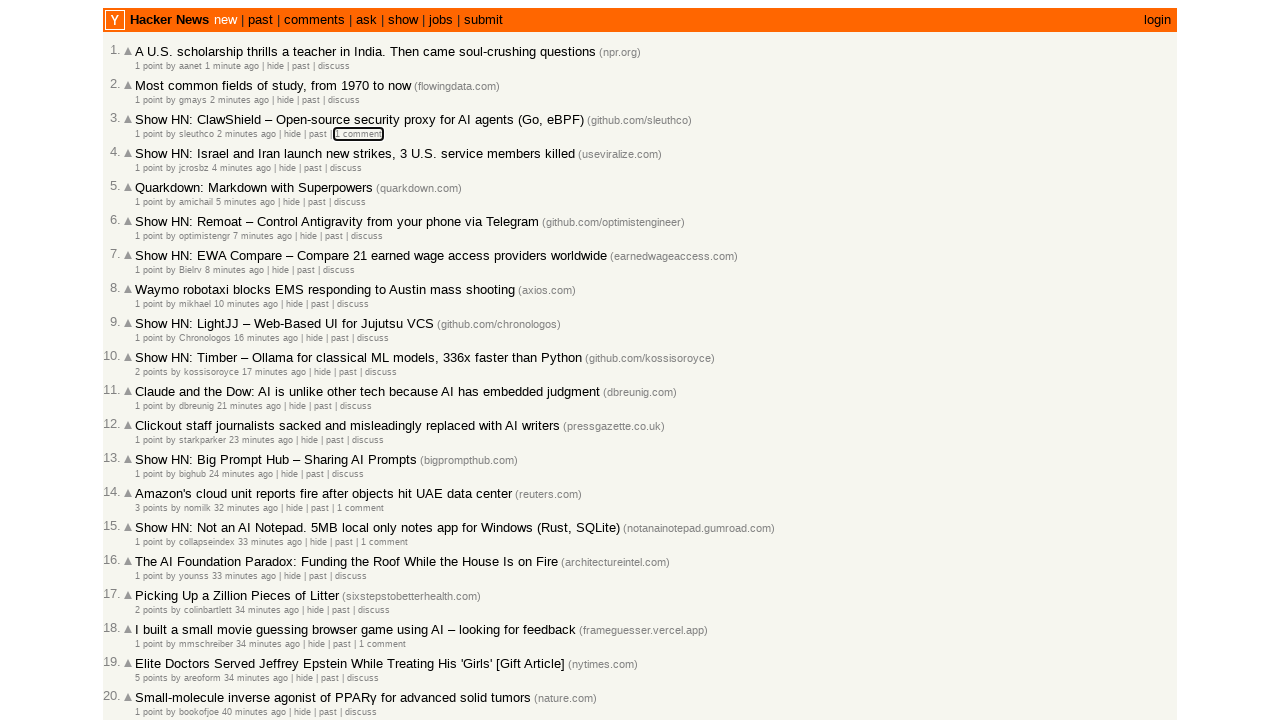

Pressed Tab key (iteration 35)
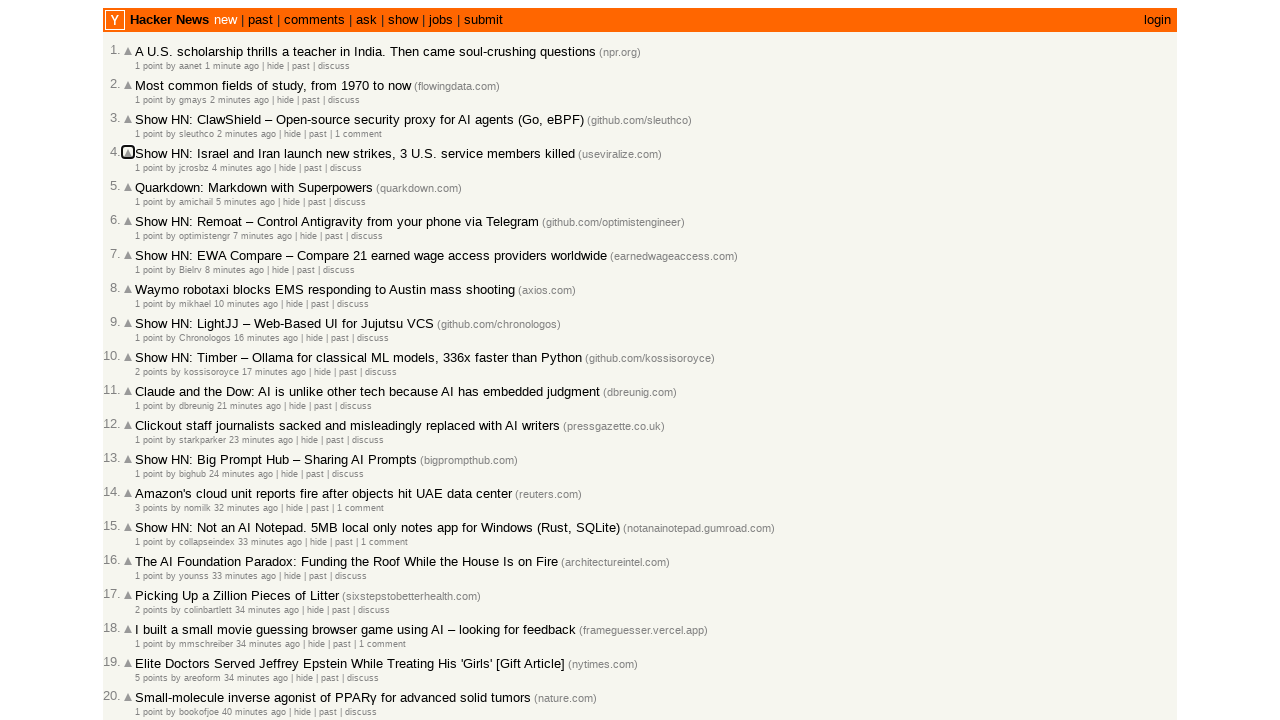

Evaluated focused element class: 
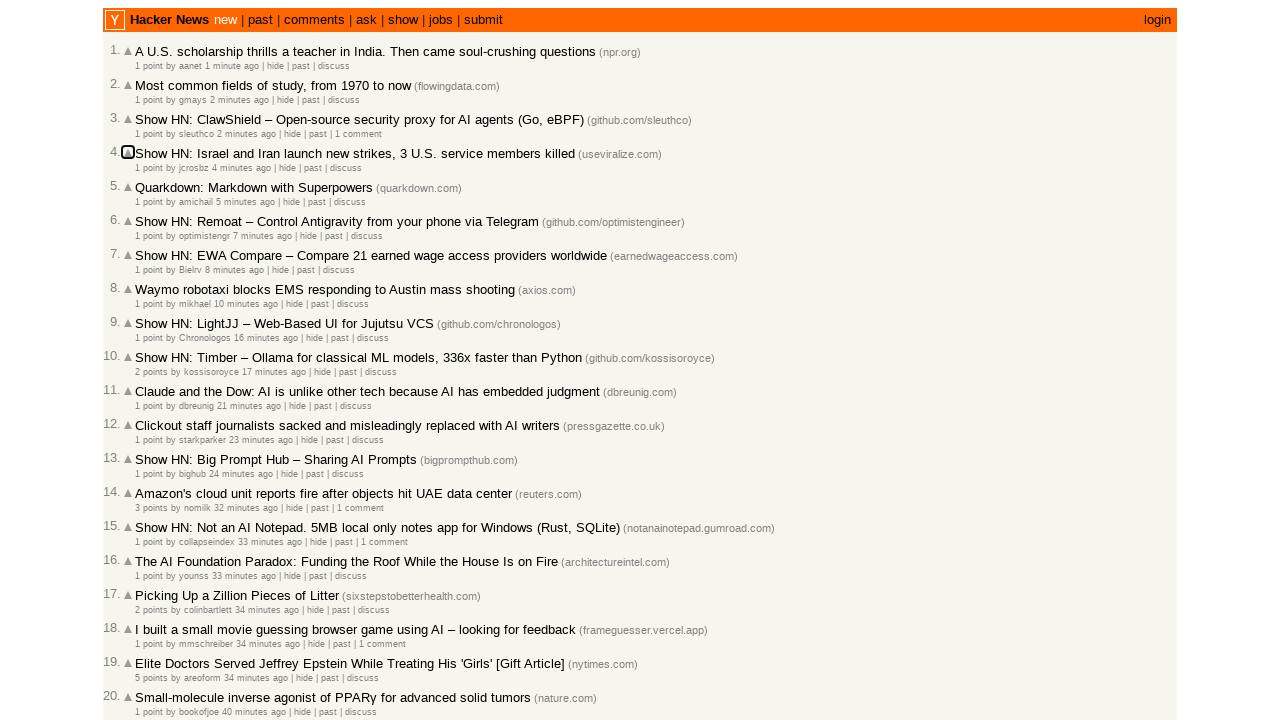

Pressed Tab key (iteration 36)
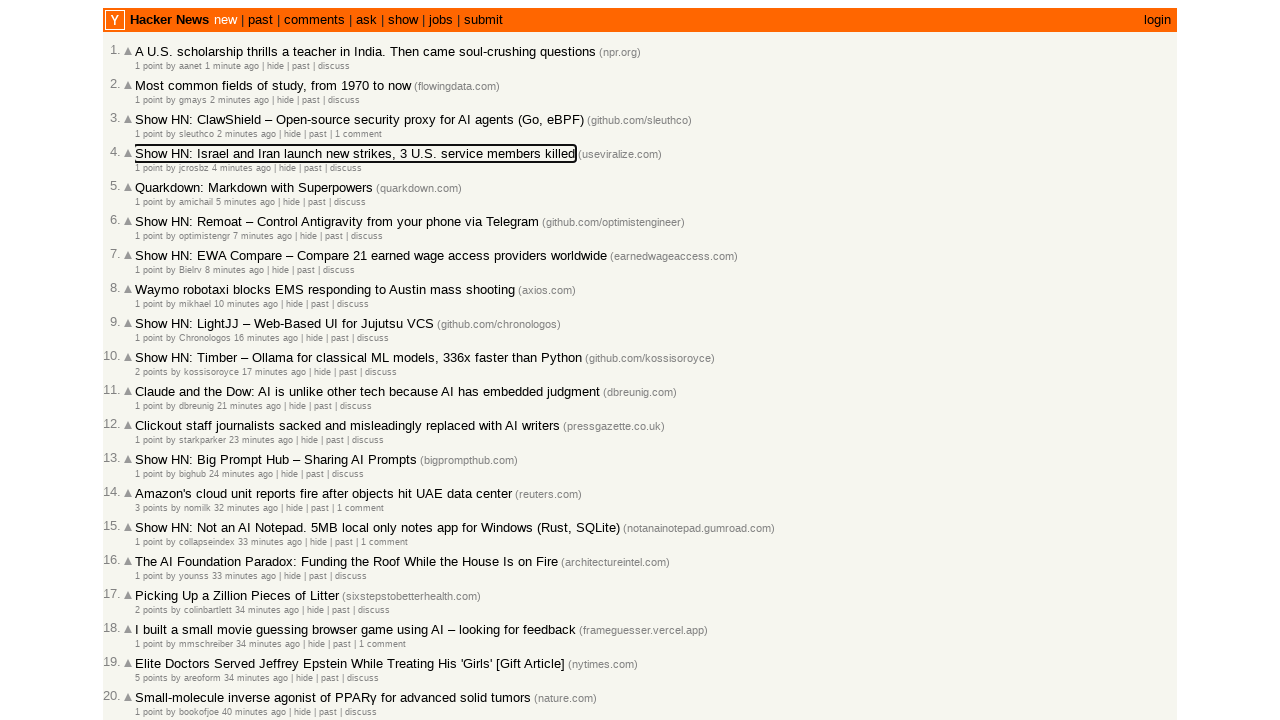

Evaluated focused element class: 
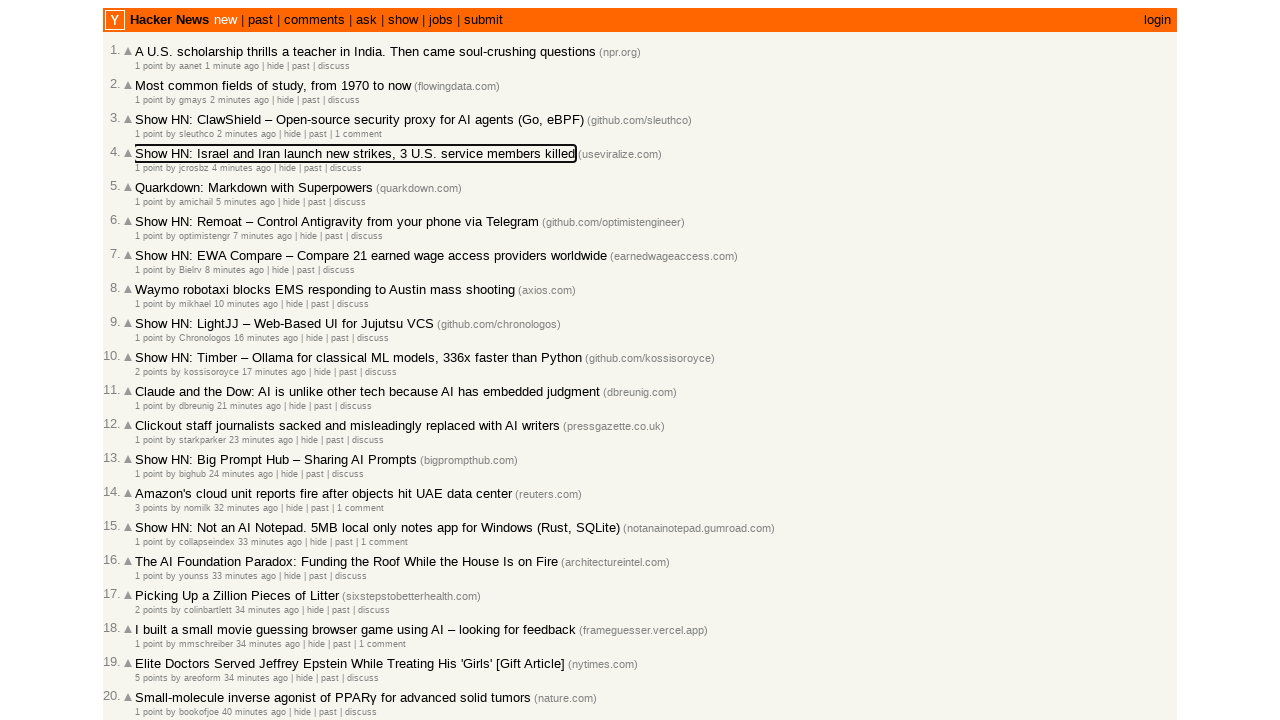

Pressed Tab key (iteration 37)
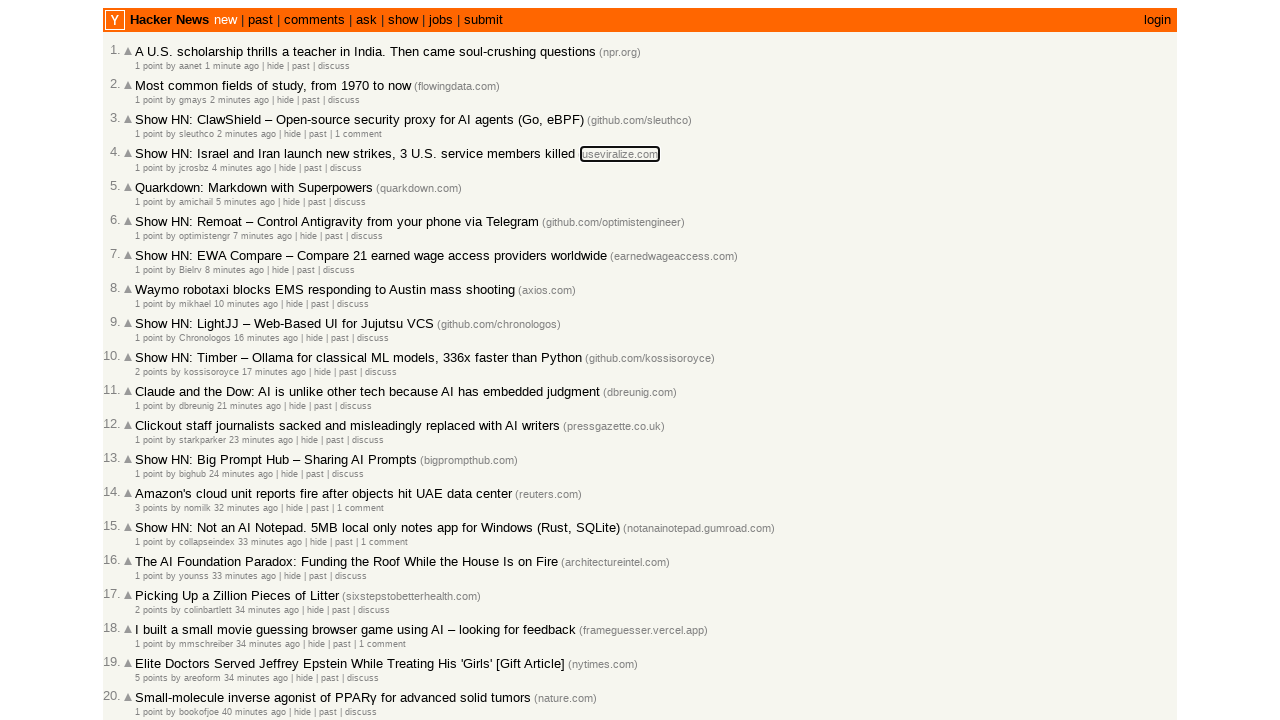

Evaluated focused element class: 
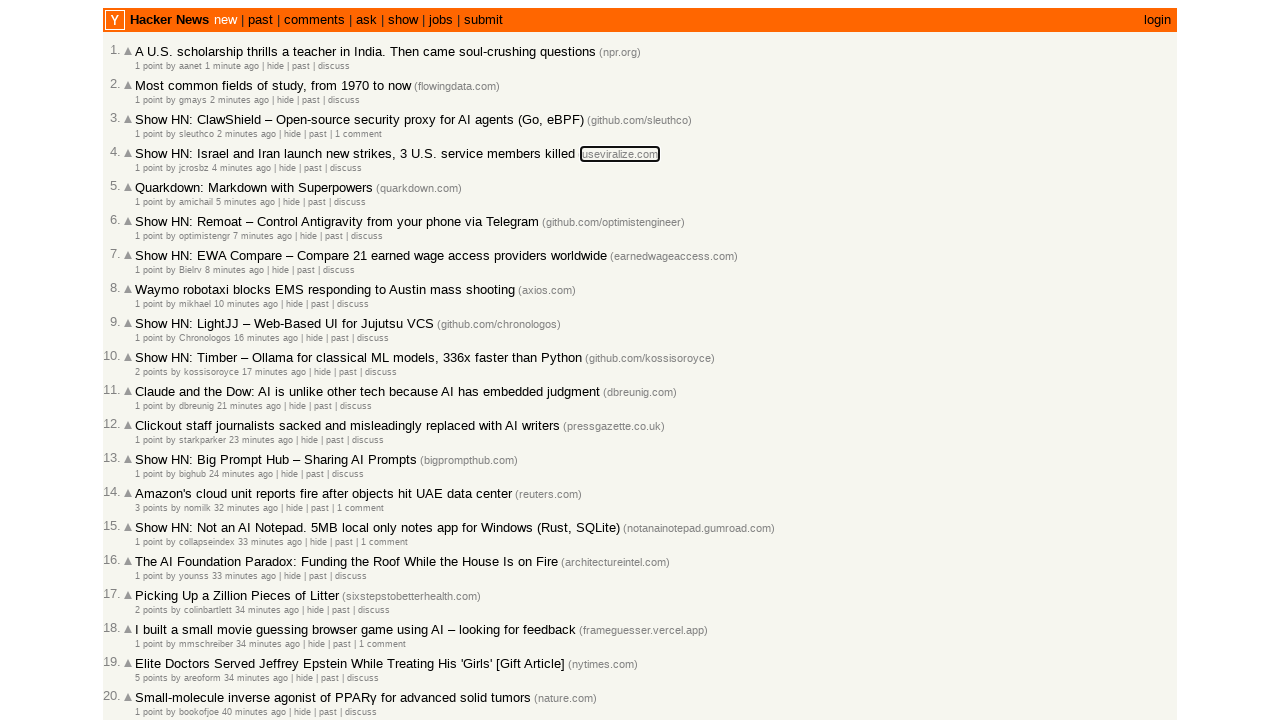

Pressed Tab key (iteration 38)
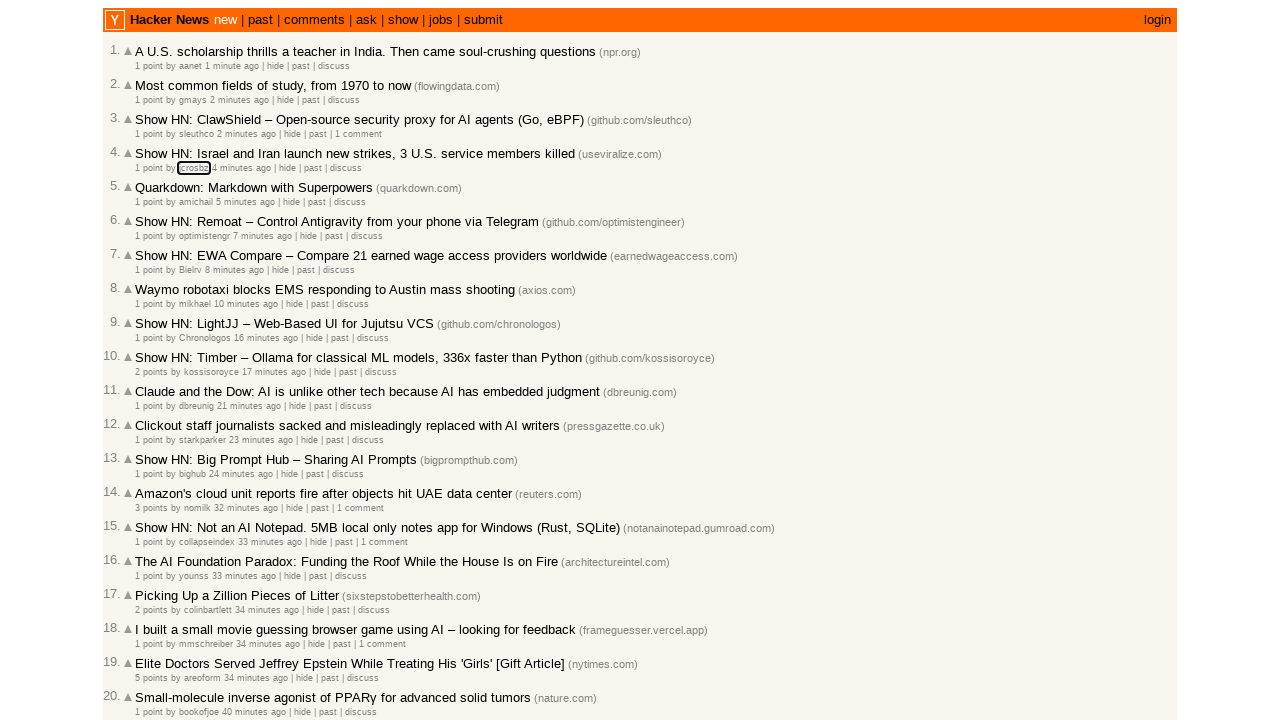

Evaluated focused element class: hnuser
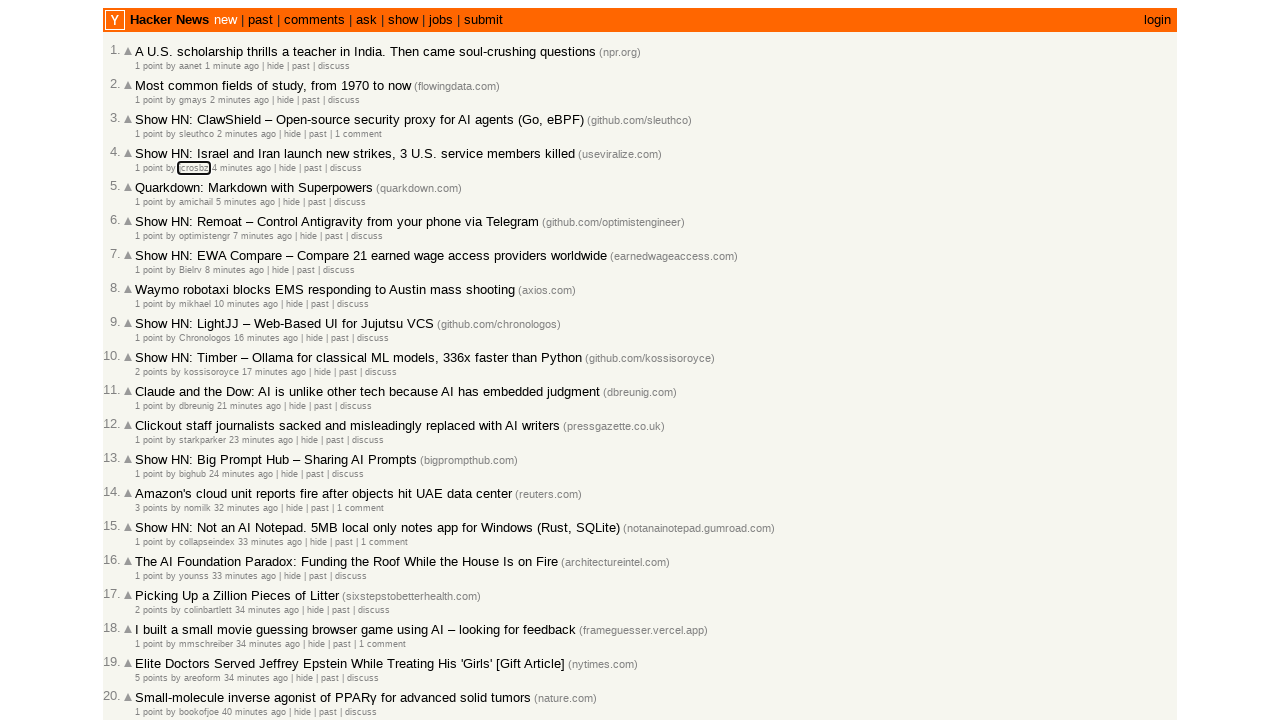

Pressed Tab key (iteration 39)
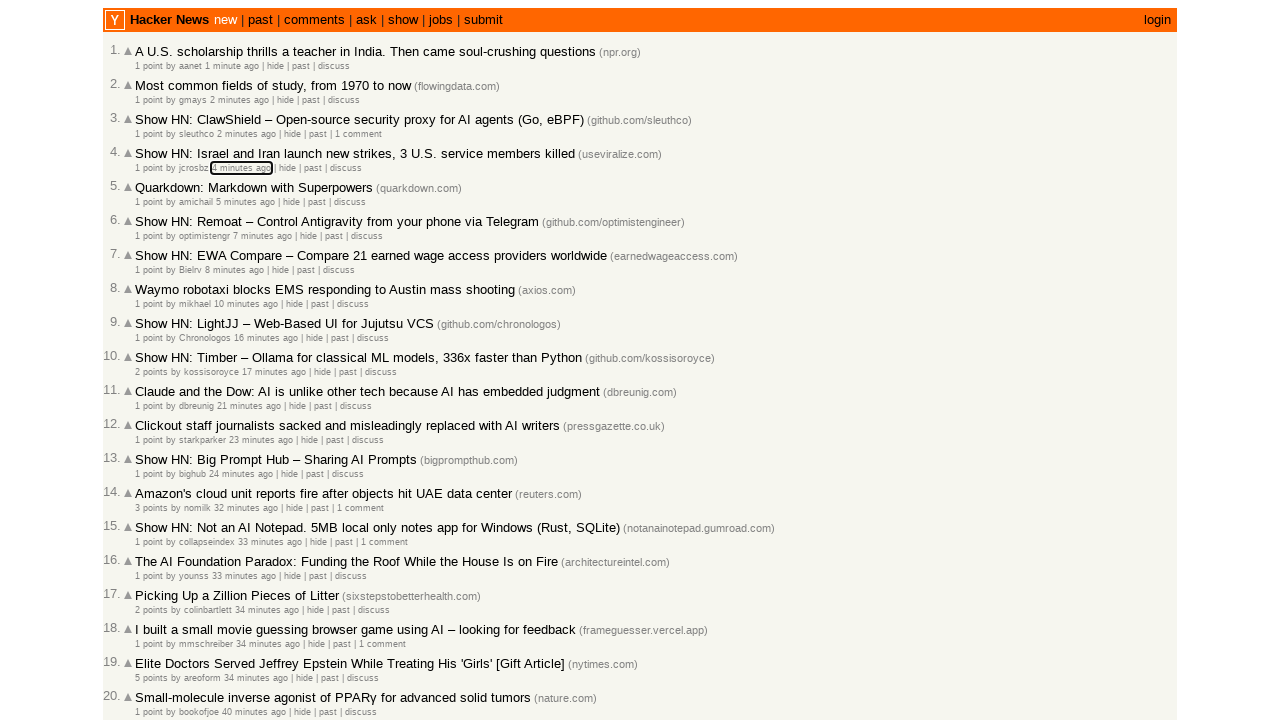

Evaluated focused element class: 
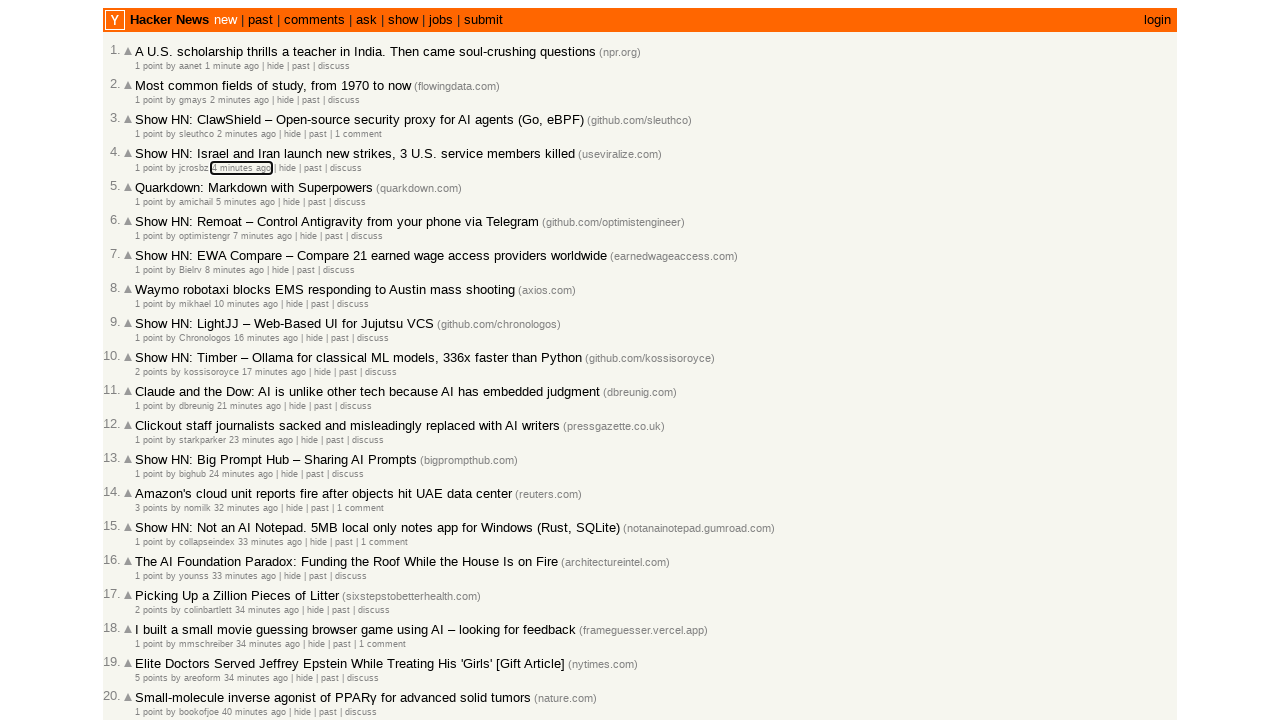

Pressed Tab key (iteration 40)
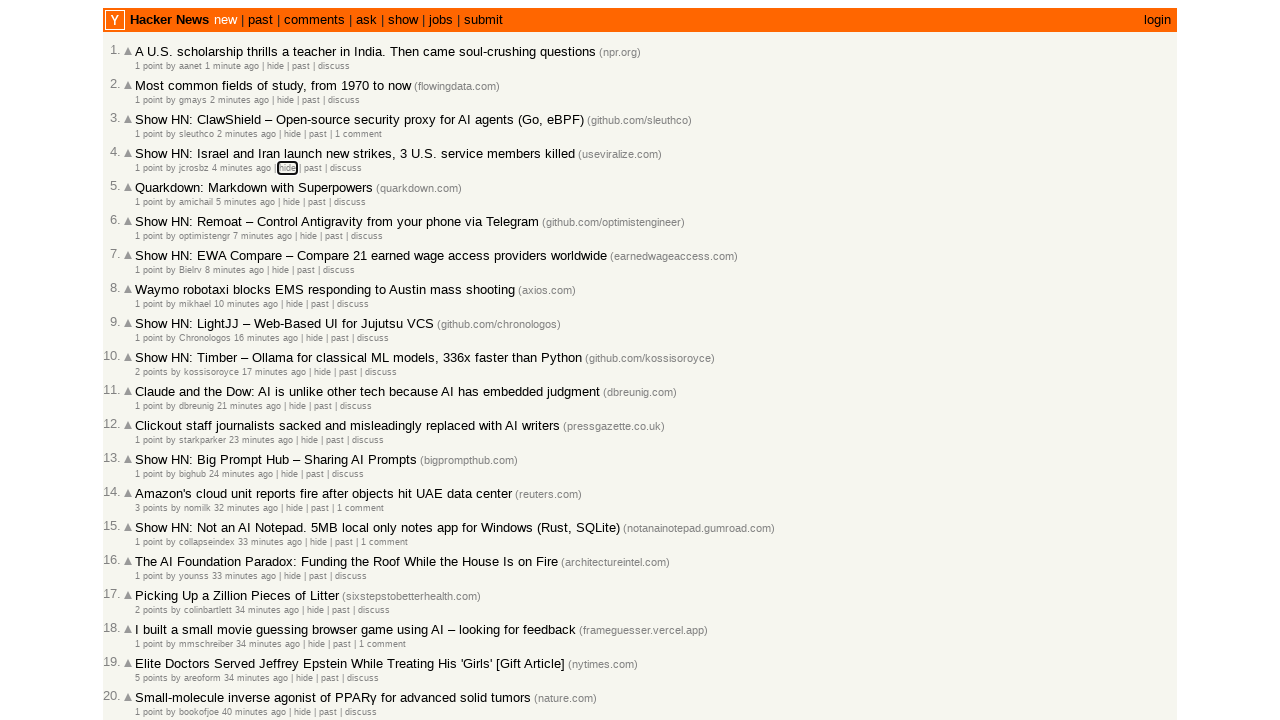

Evaluated focused element class: 
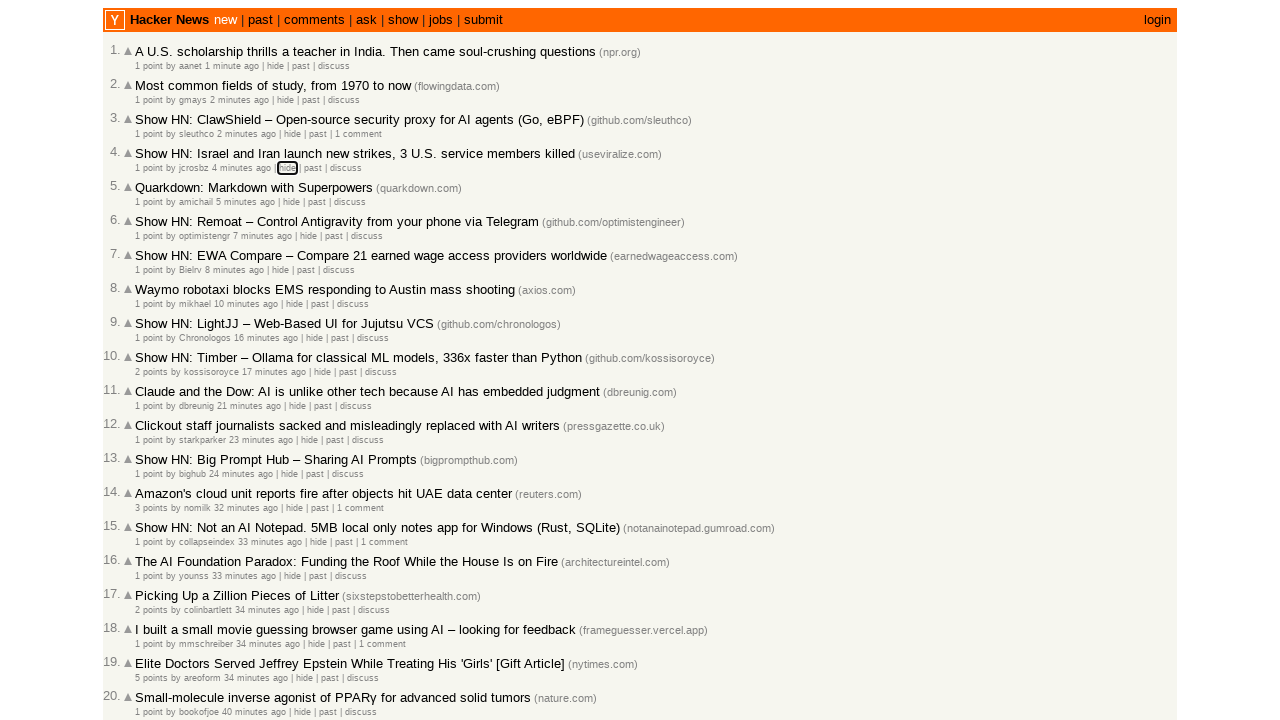

Pressed Tab key (iteration 41)
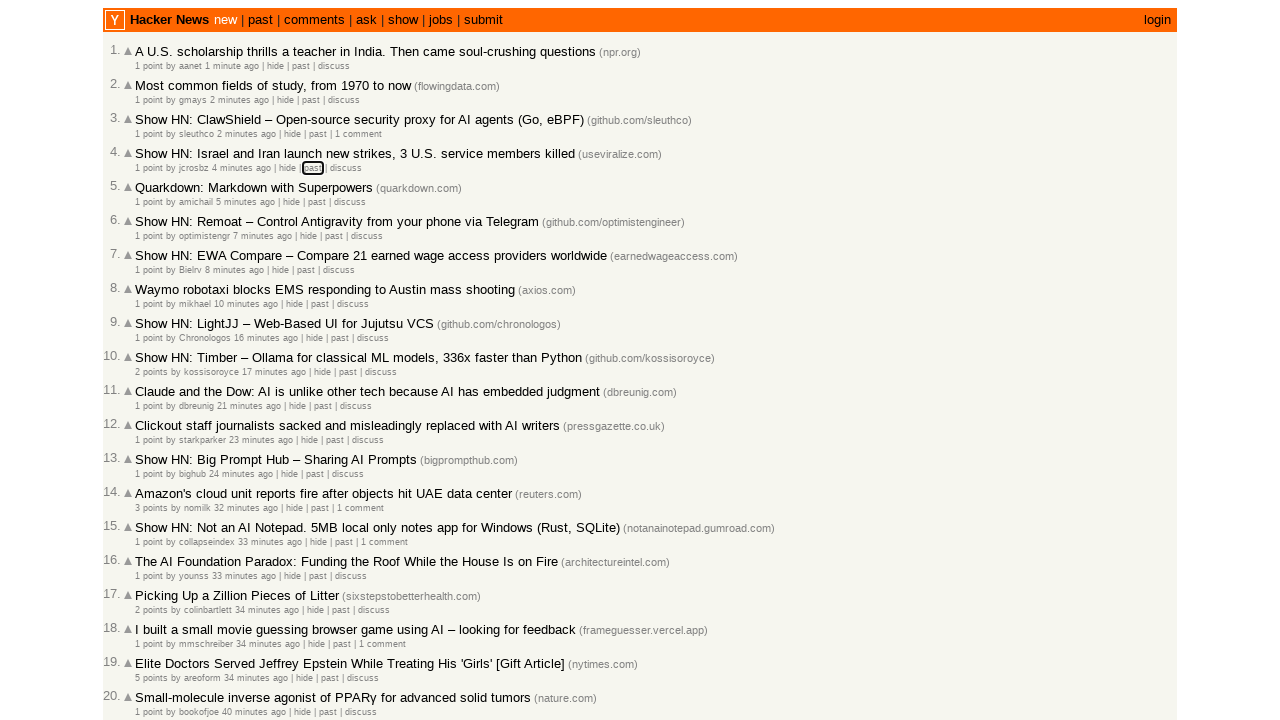

Evaluated focused element class: hnpast
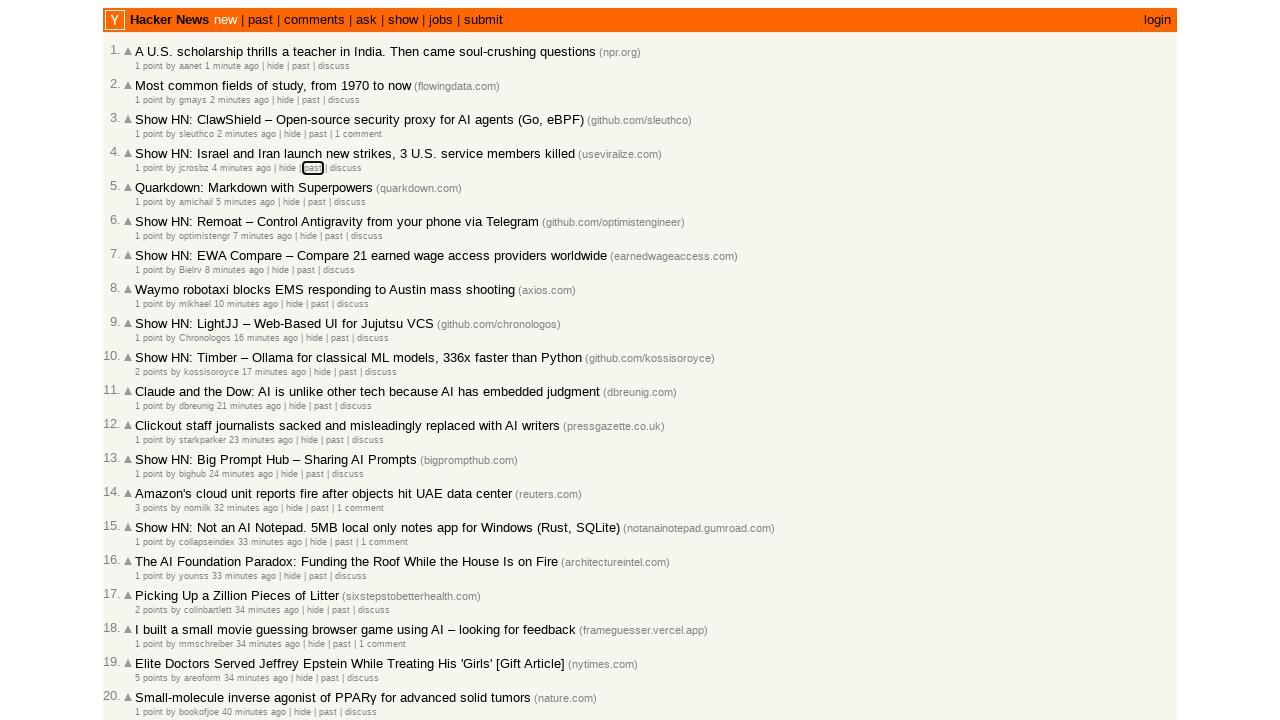

Pressed Tab key (iteration 42)
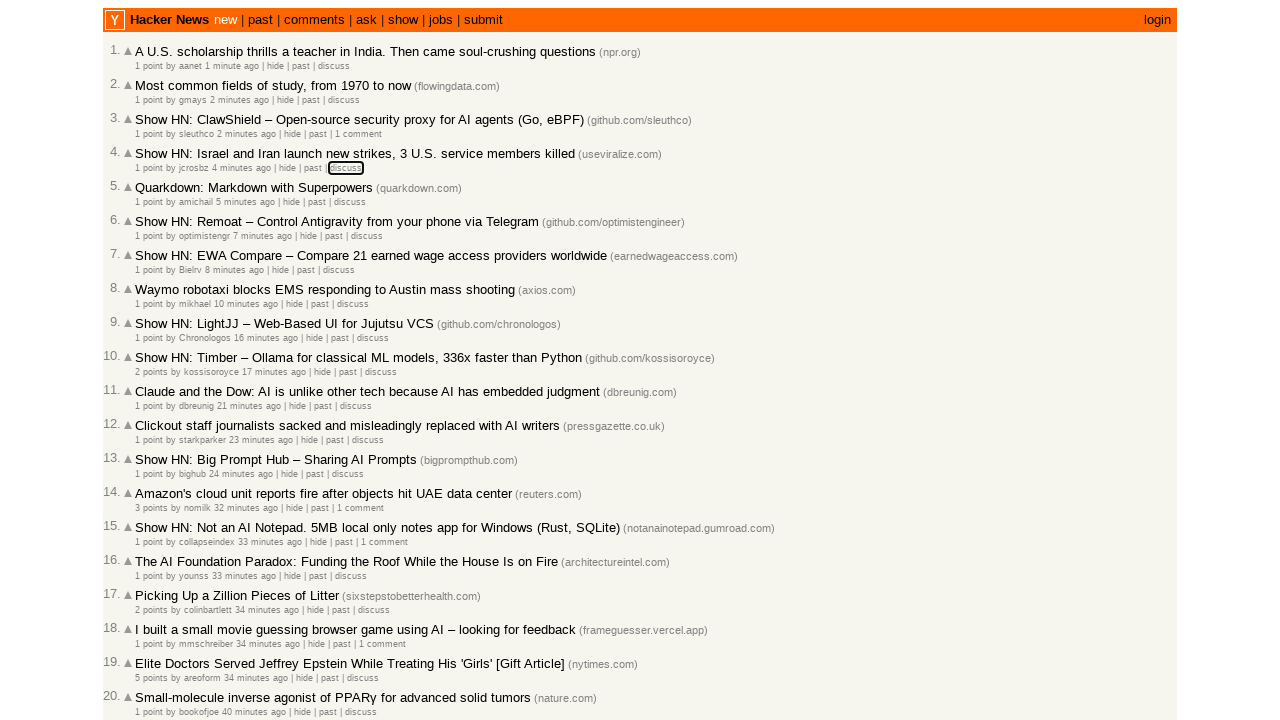

Evaluated focused element class: 
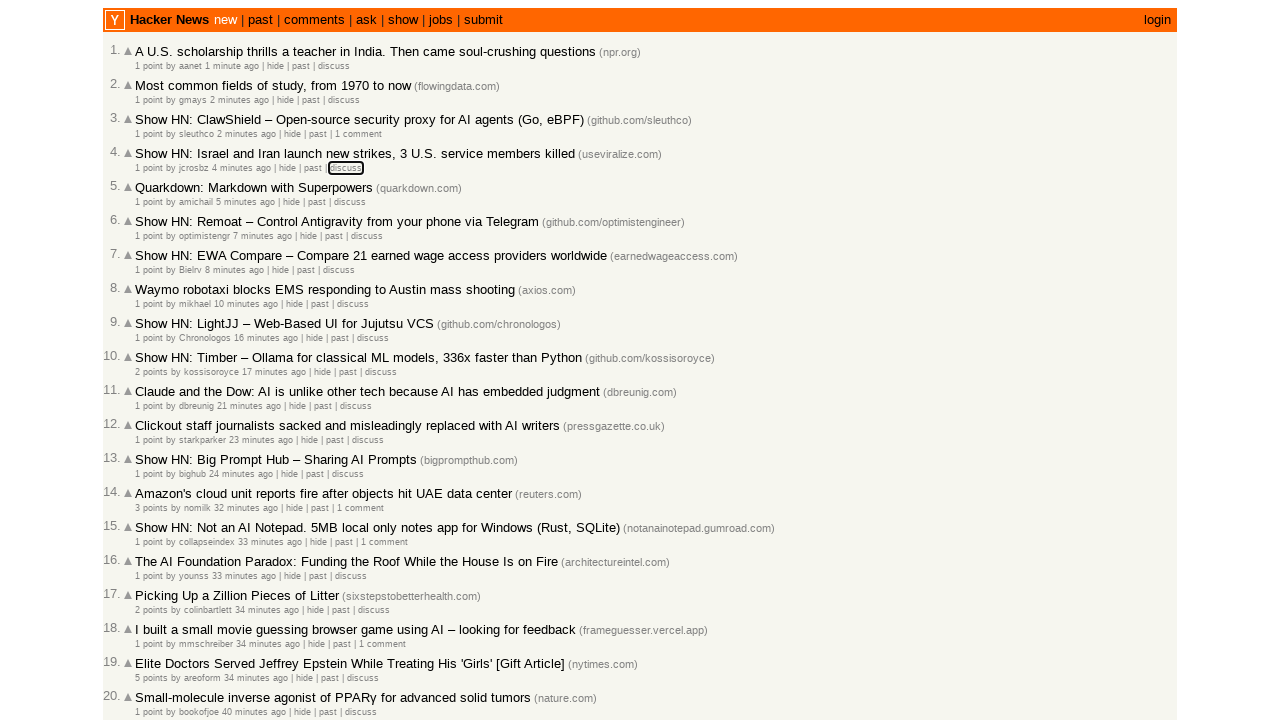

Pressed Tab key (iteration 43)
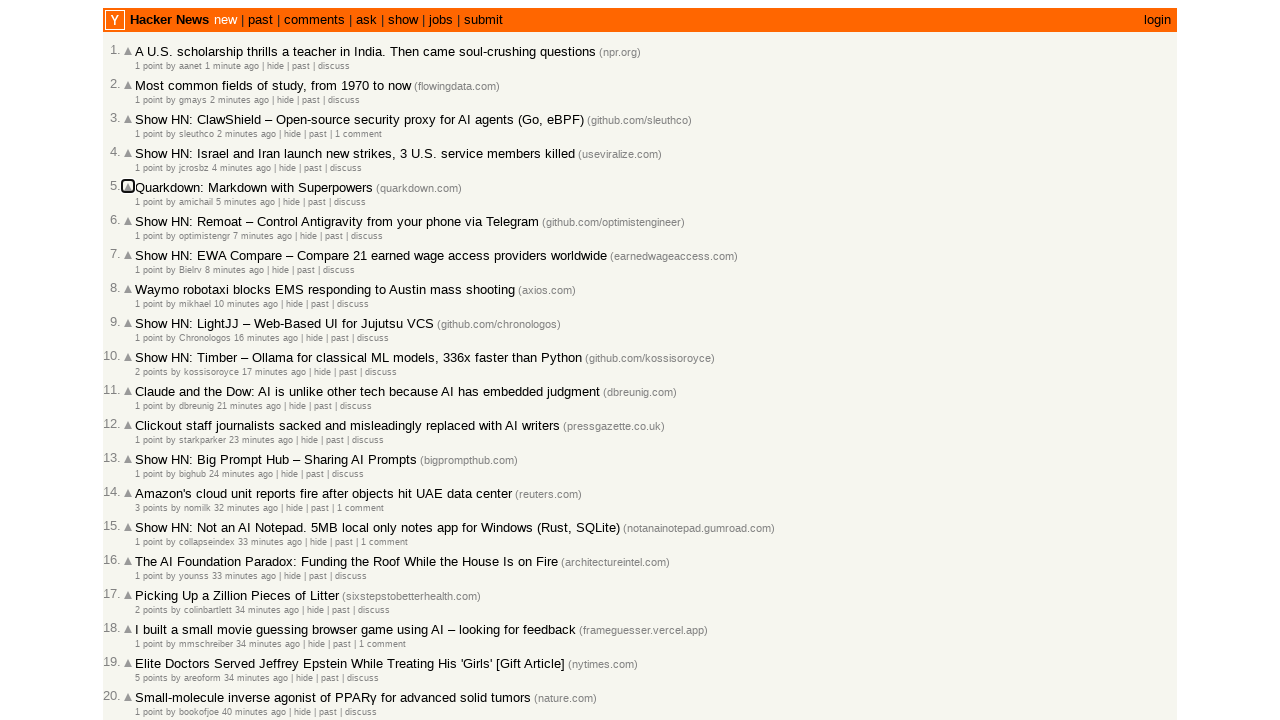

Evaluated focused element class: 
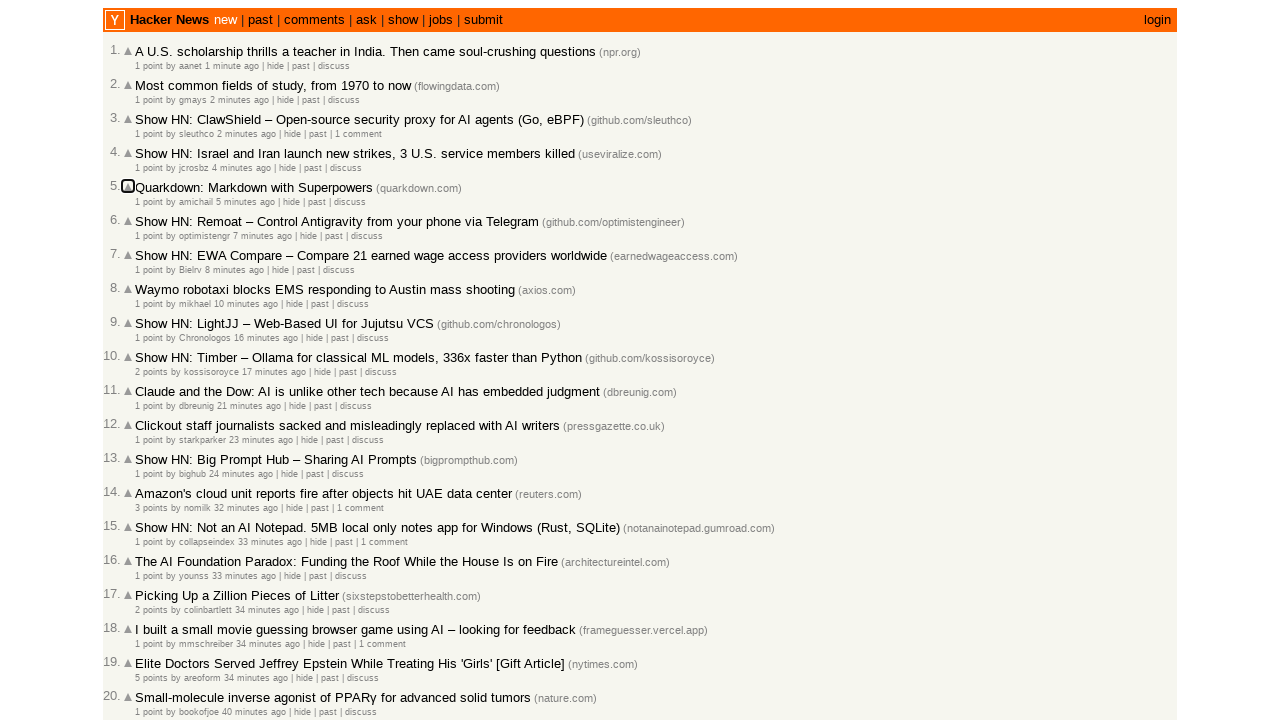

Pressed Tab key (iteration 44)
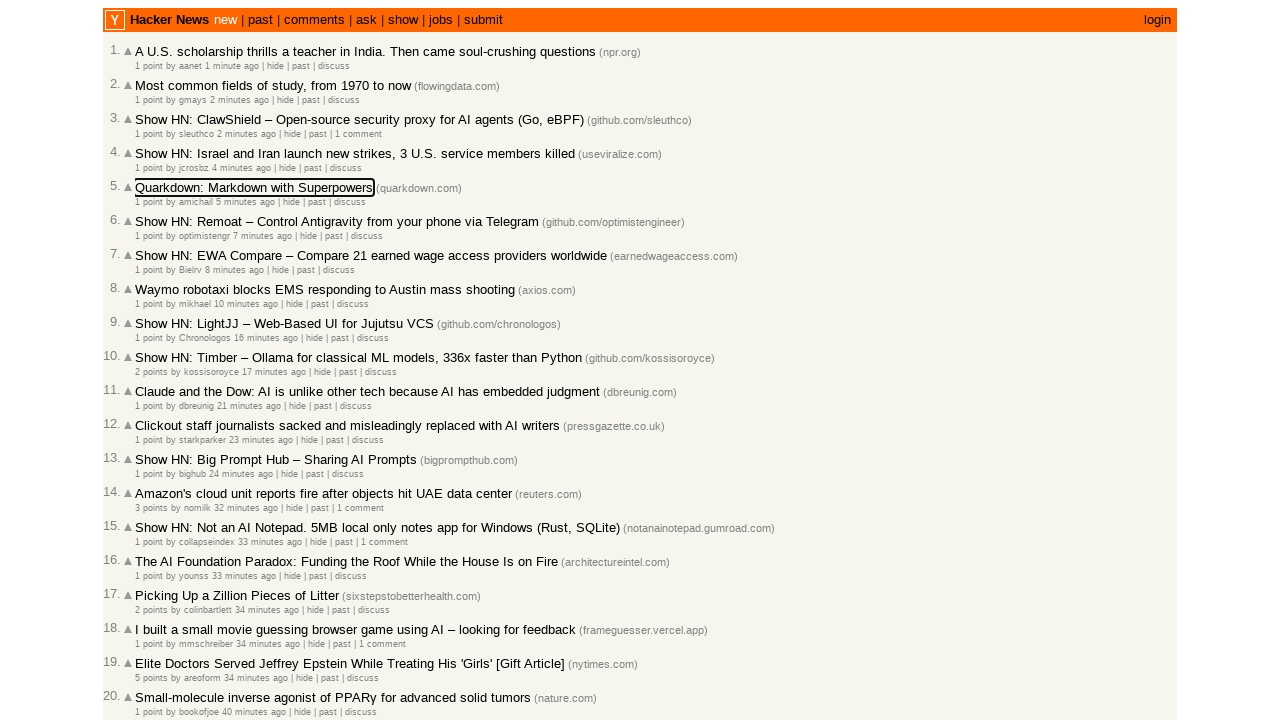

Evaluated focused element class: 
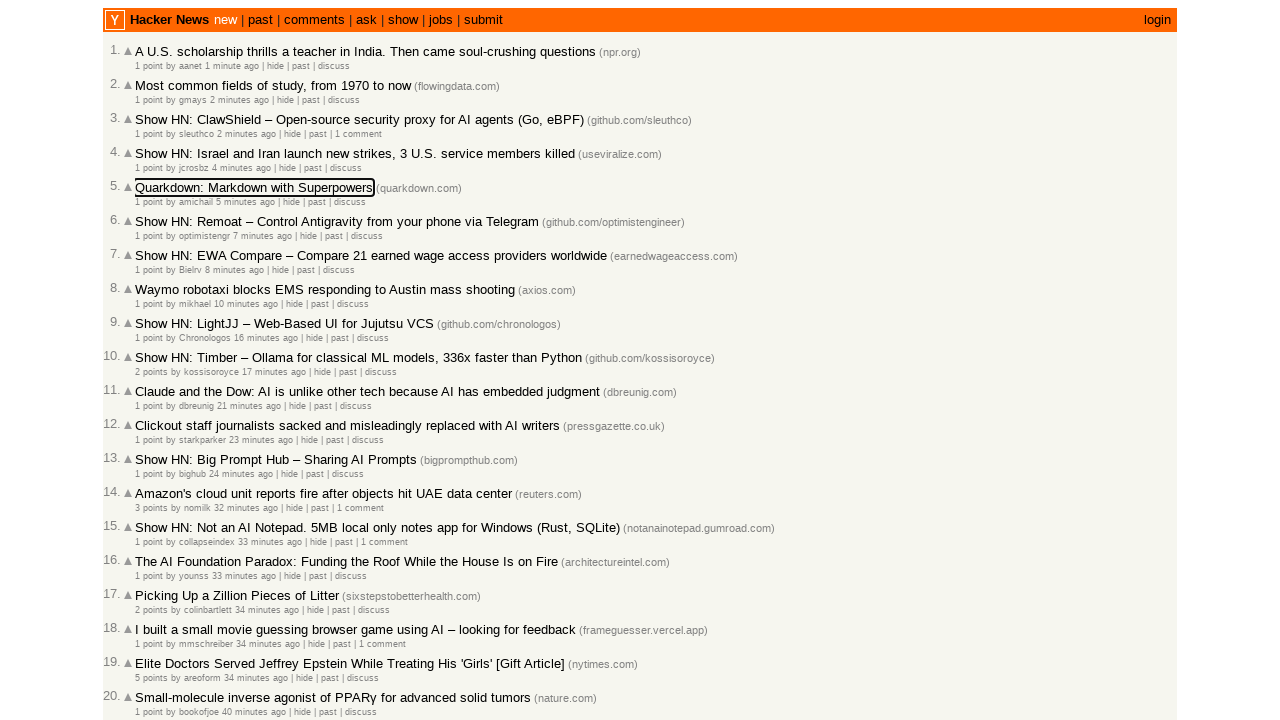

Pressed Tab key (iteration 45)
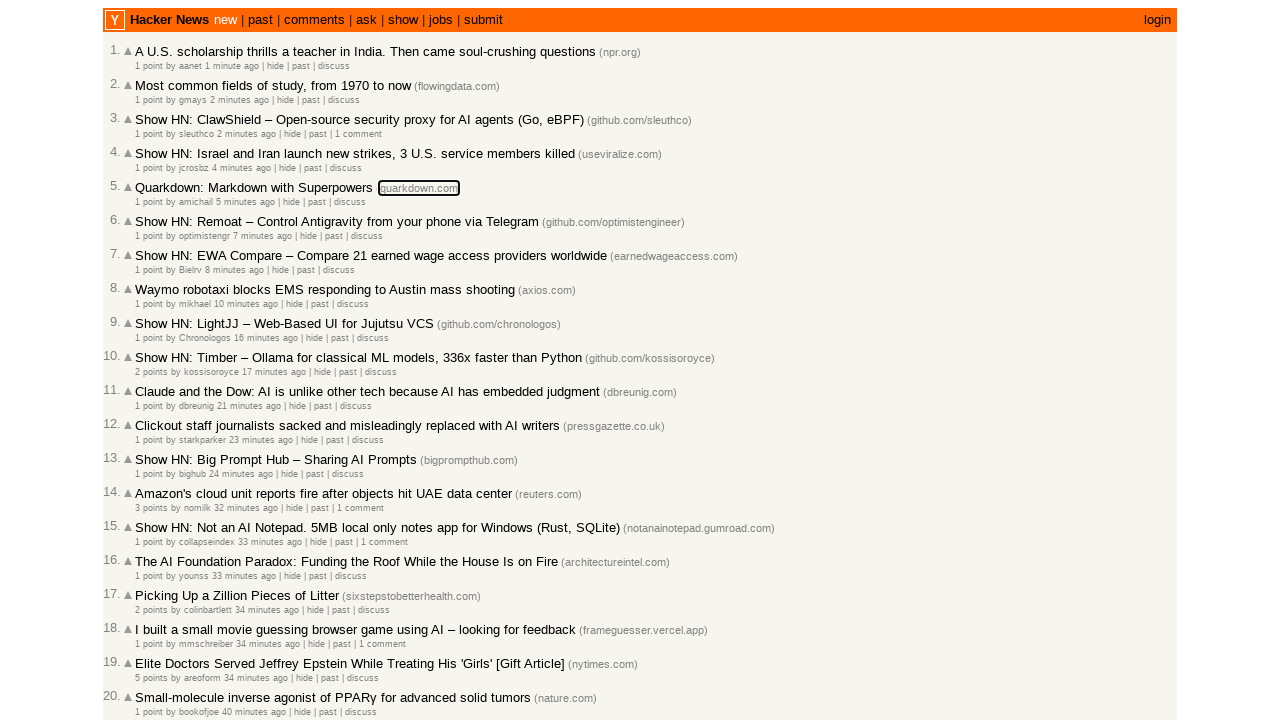

Evaluated focused element class: 
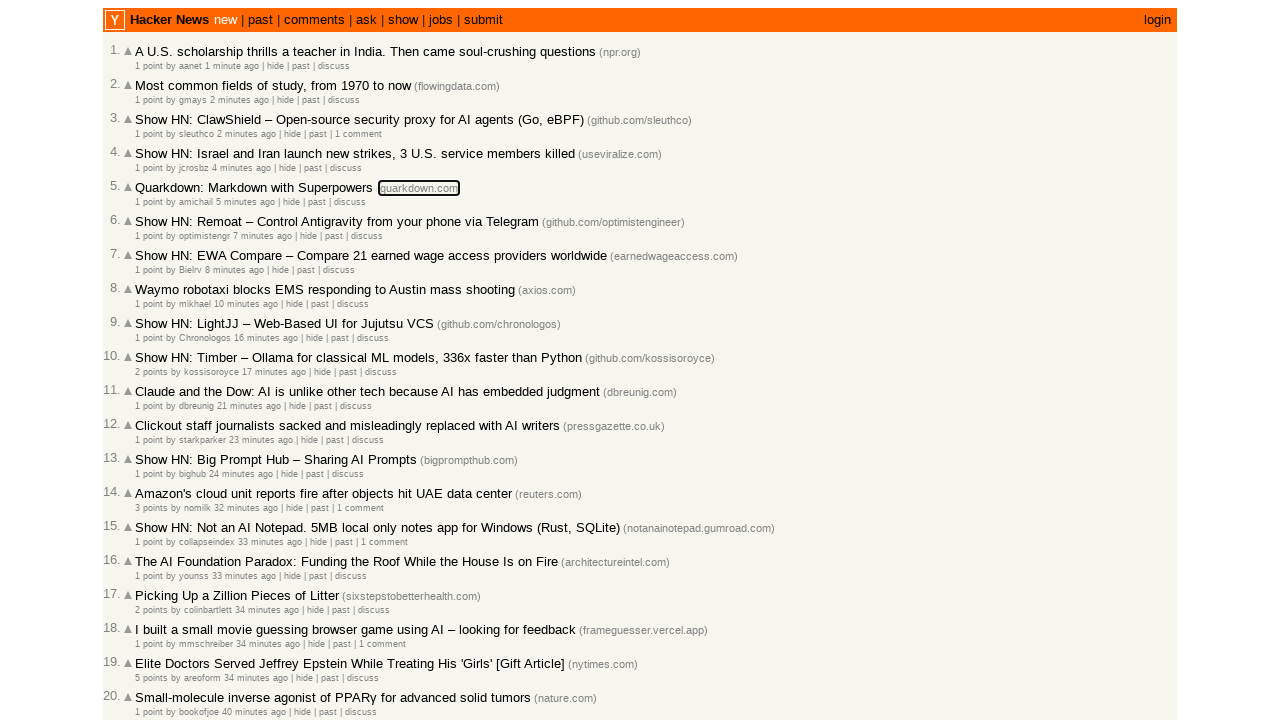

Pressed Tab key (iteration 46)
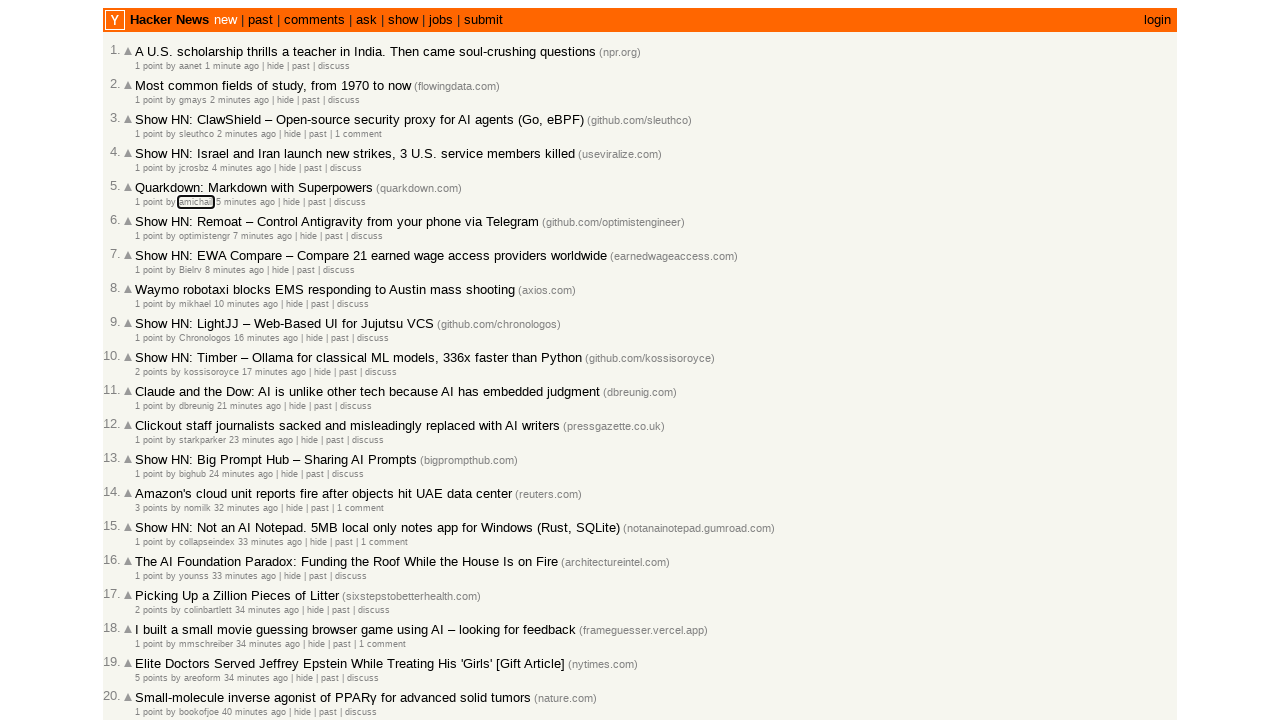

Evaluated focused element class: hnuser
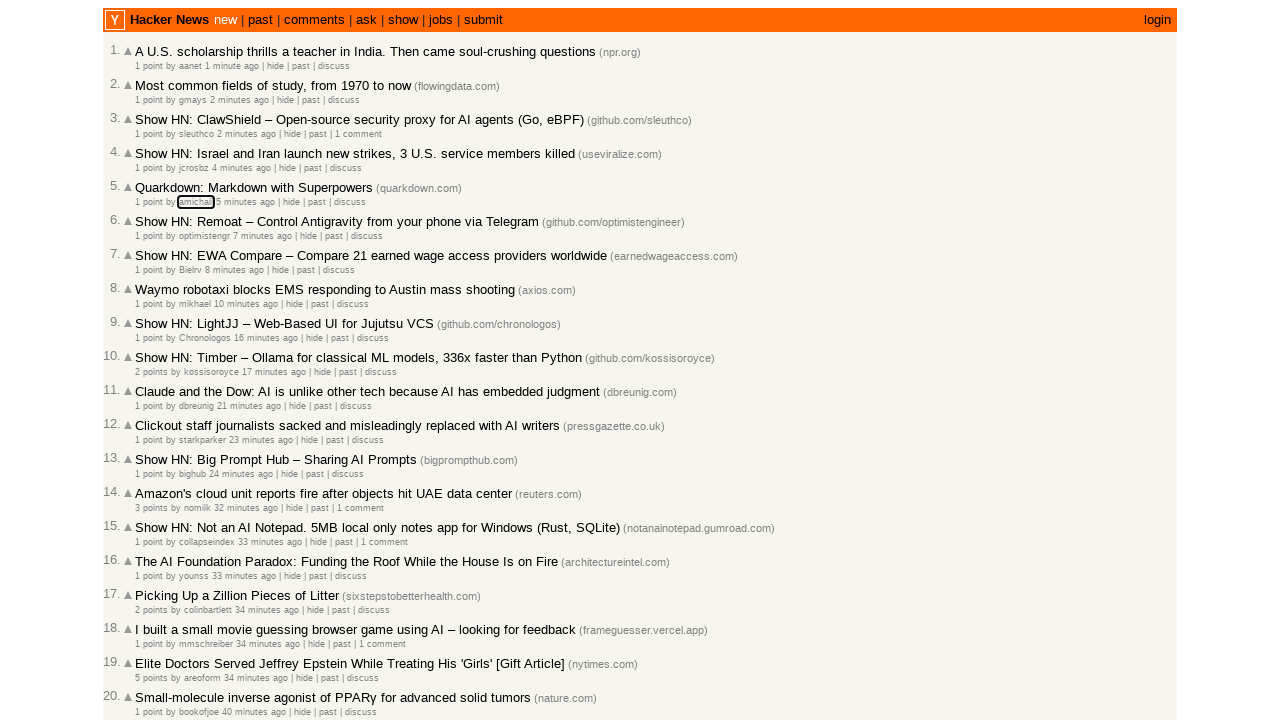

Pressed Tab key (iteration 47)
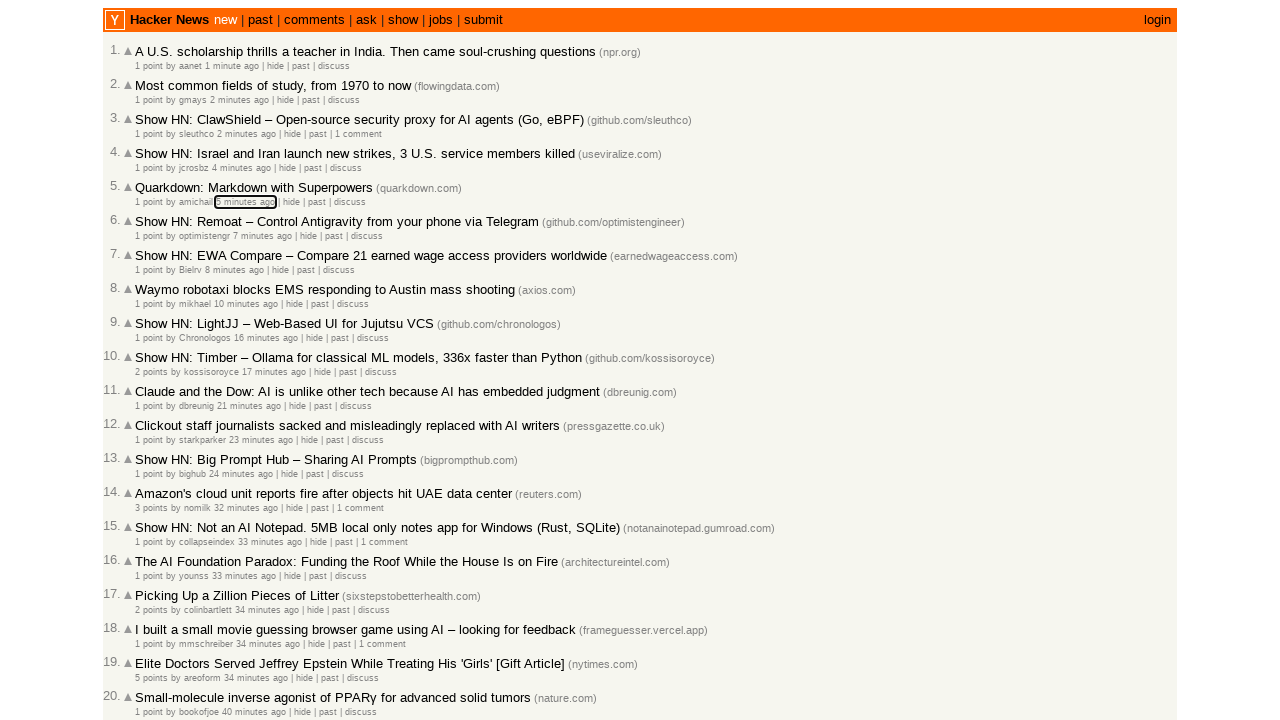

Evaluated focused element class: 
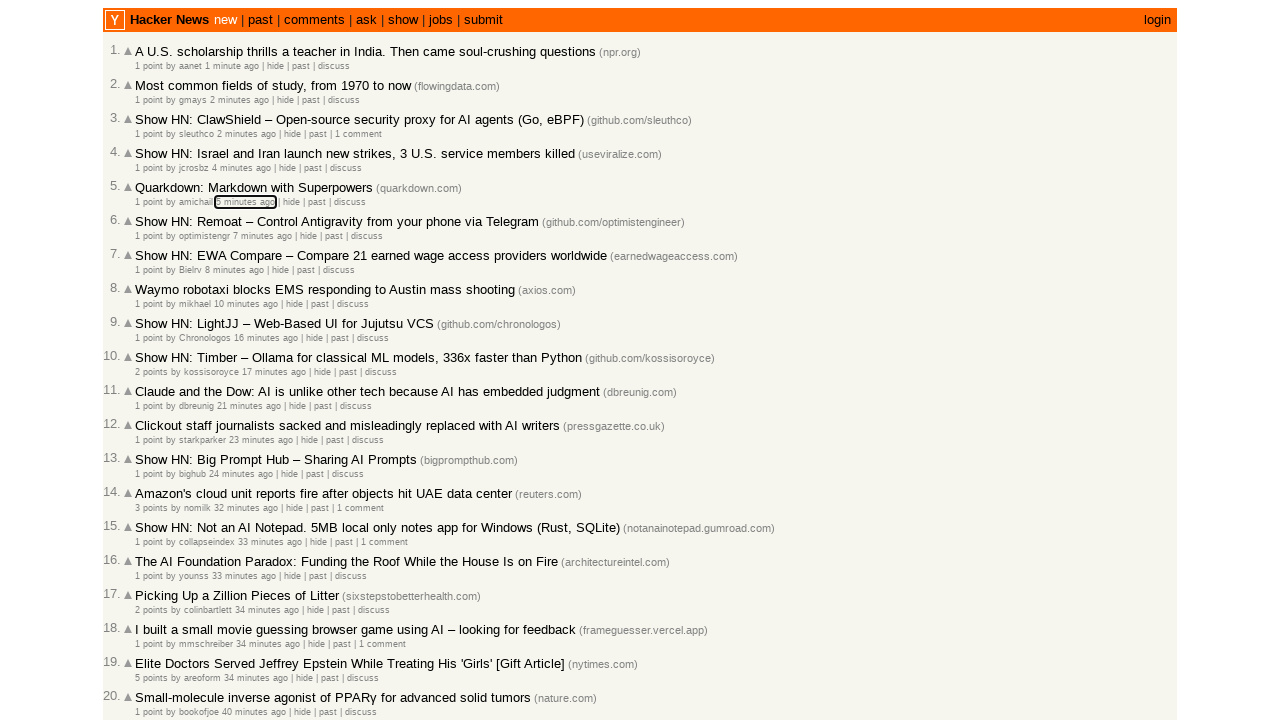

Pressed Tab key (iteration 48)
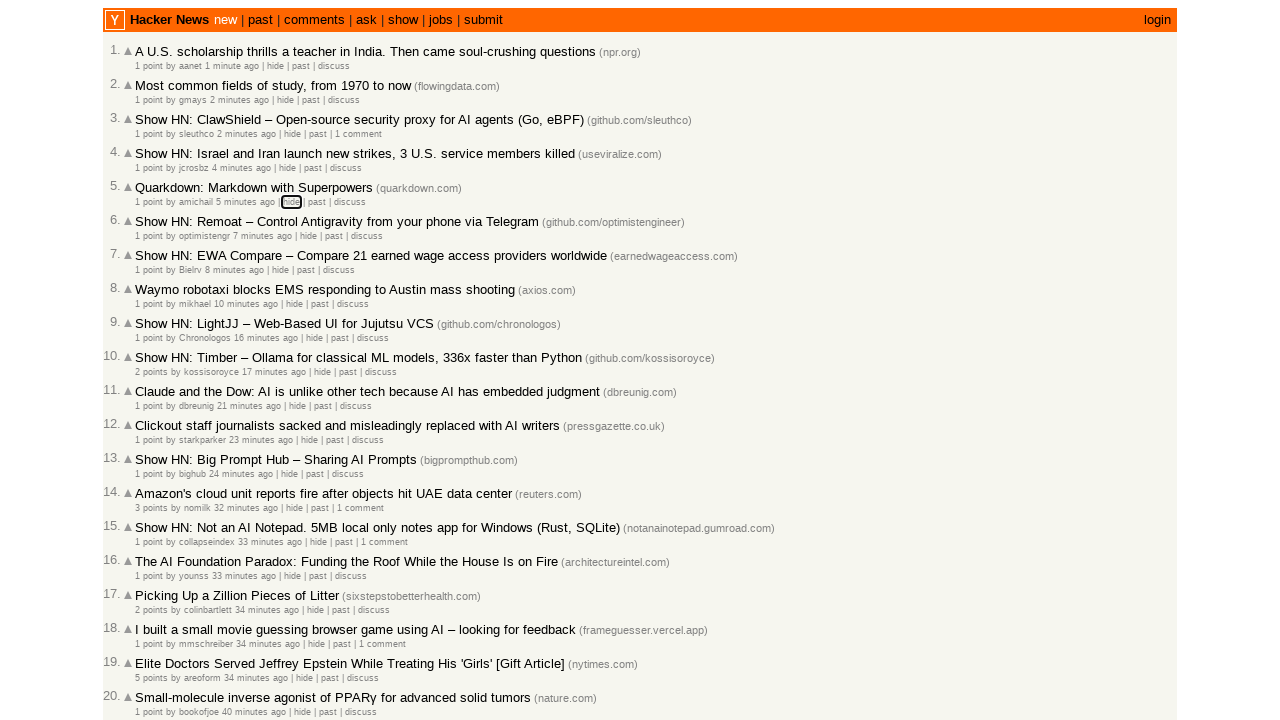

Evaluated focused element class: 
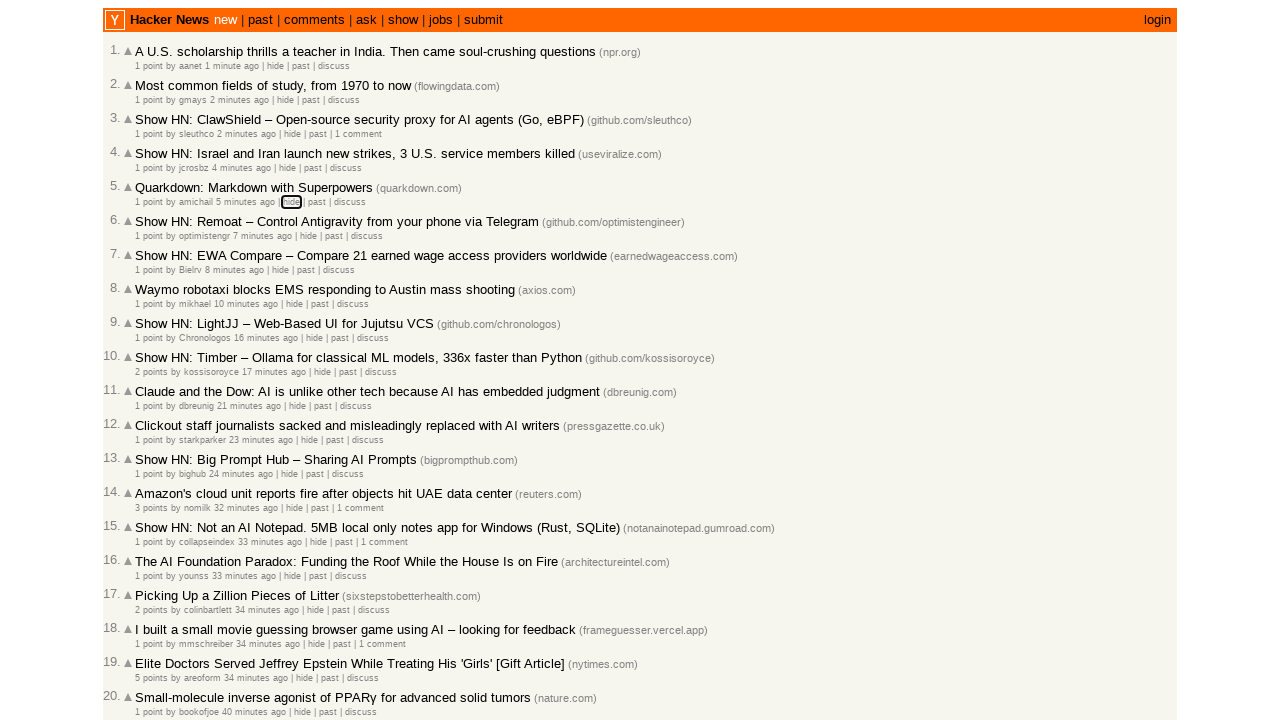

Pressed Tab key (iteration 49)
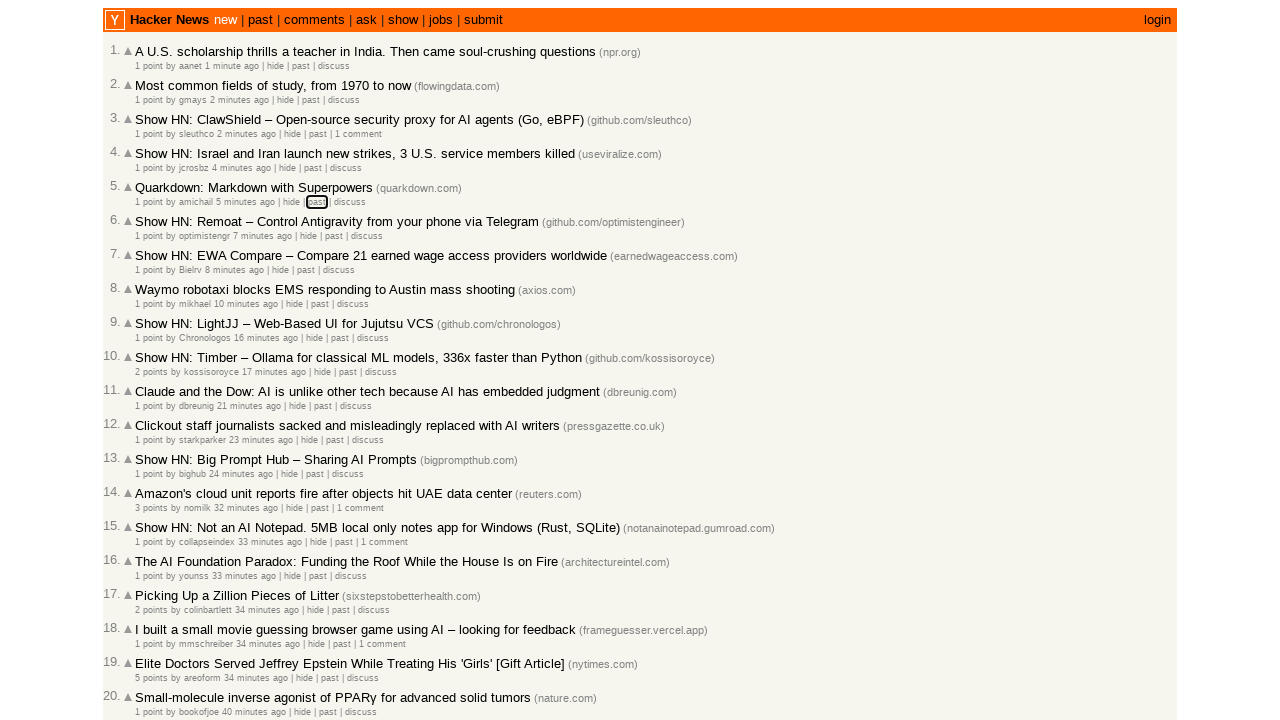

Evaluated focused element class: hnpast
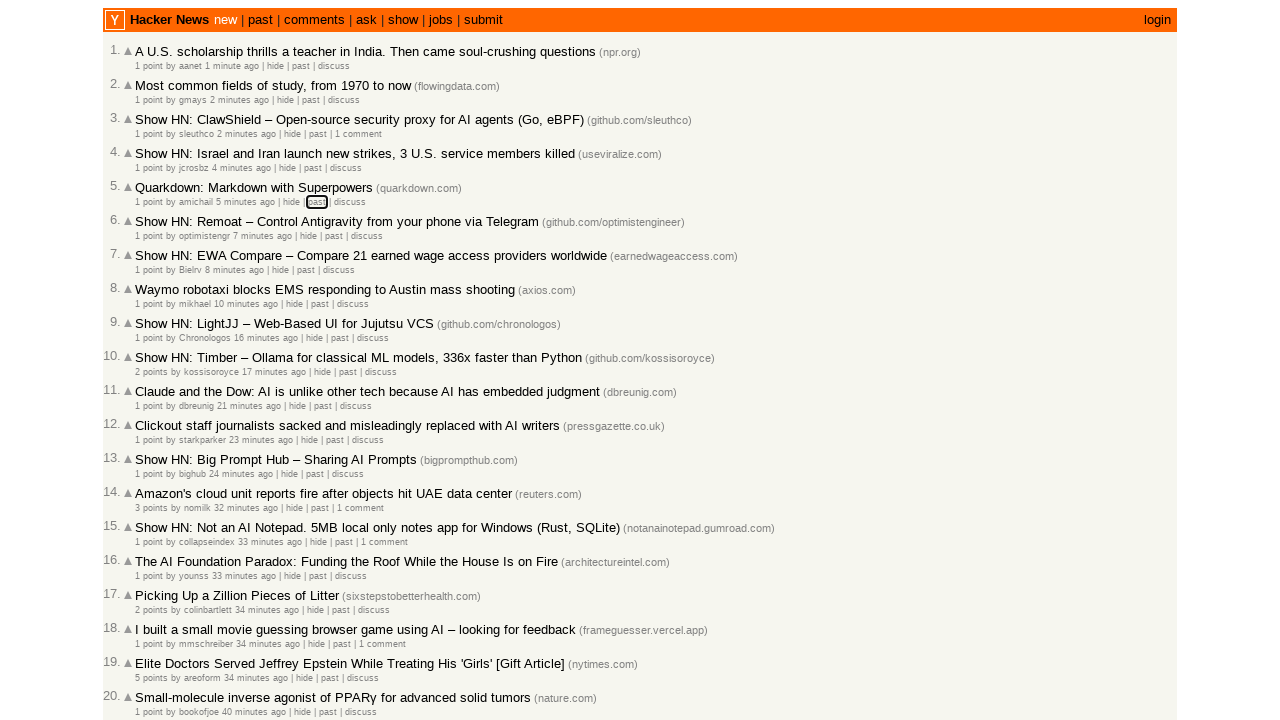

Pressed Tab key (iteration 50)
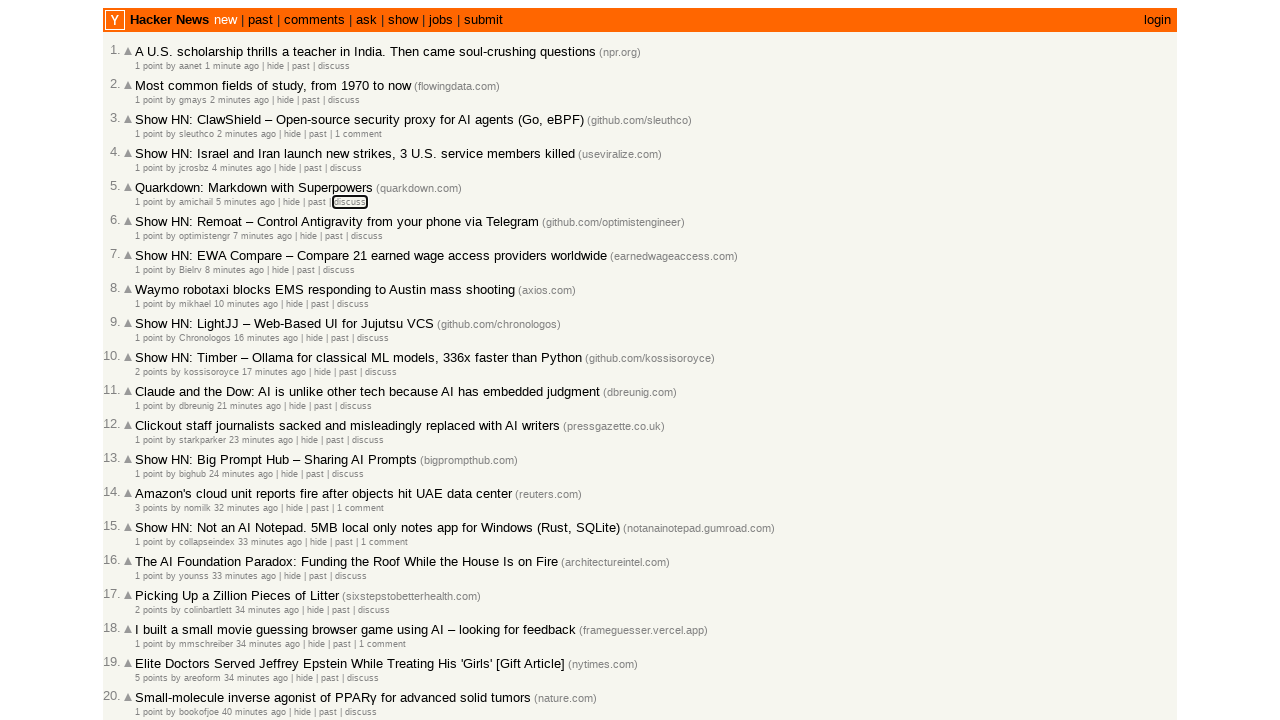

Evaluated focused element class: 
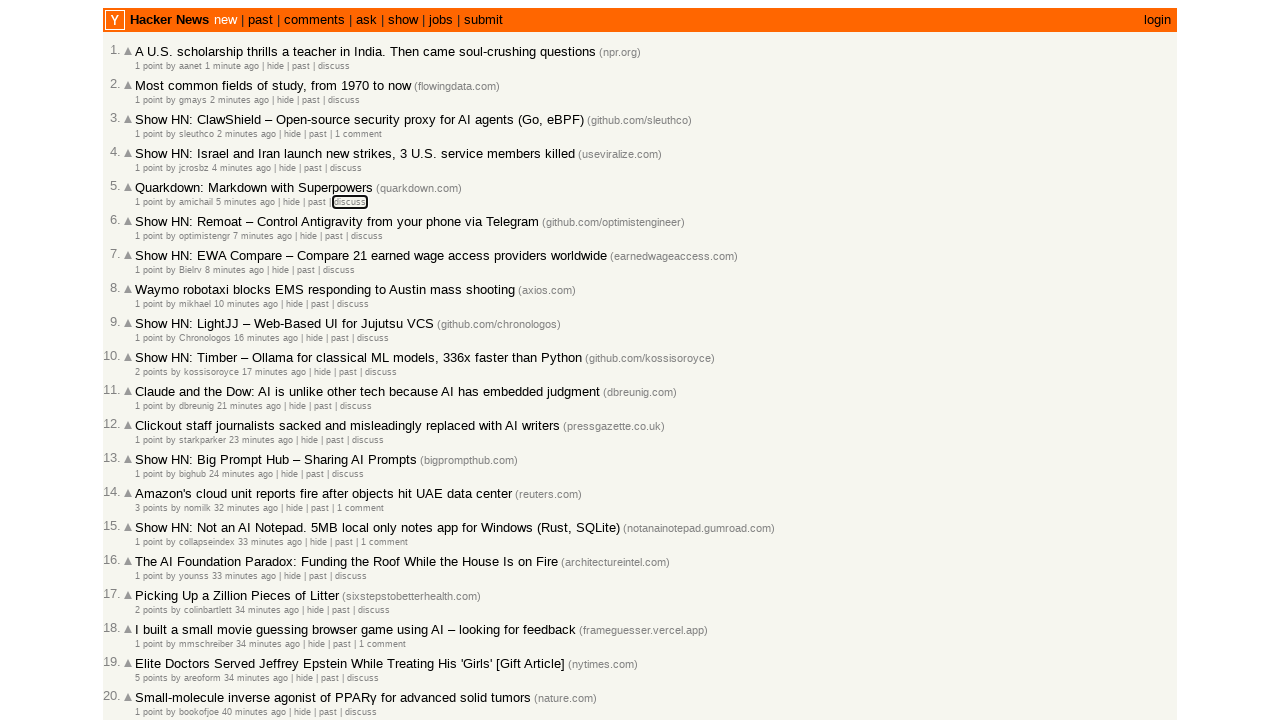

Pressed Tab key (iteration 51)
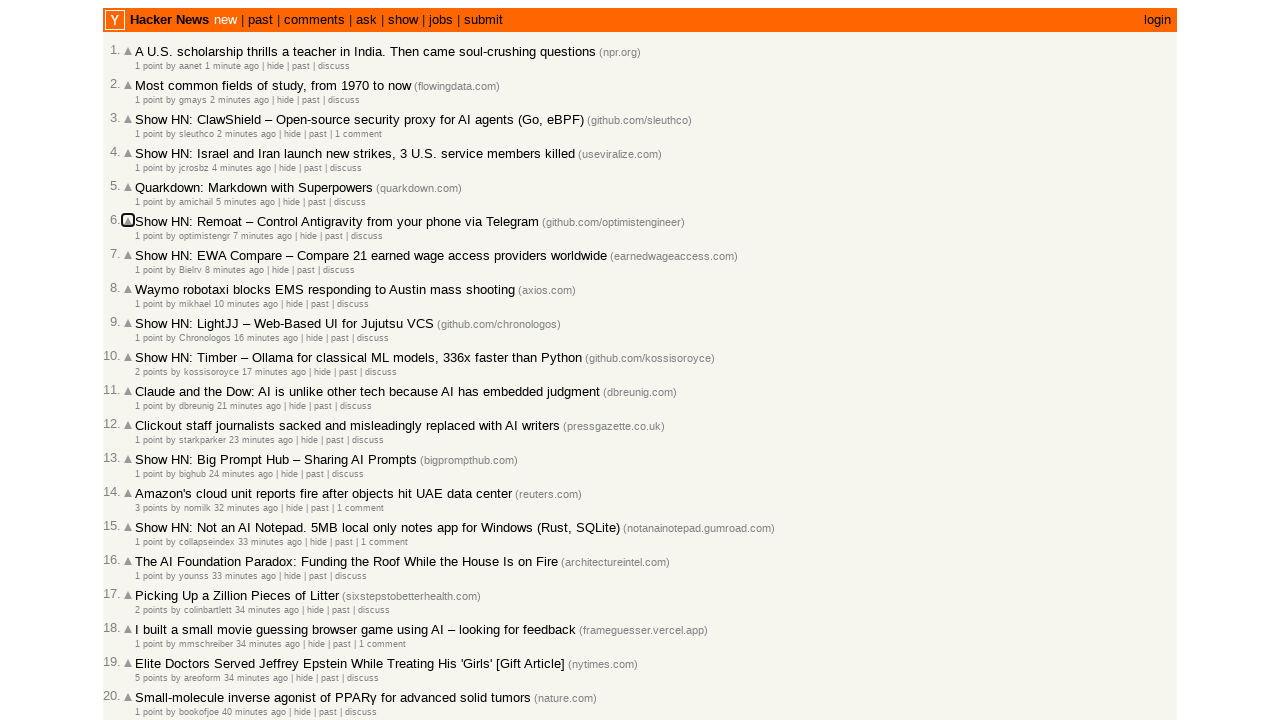

Evaluated focused element class: 
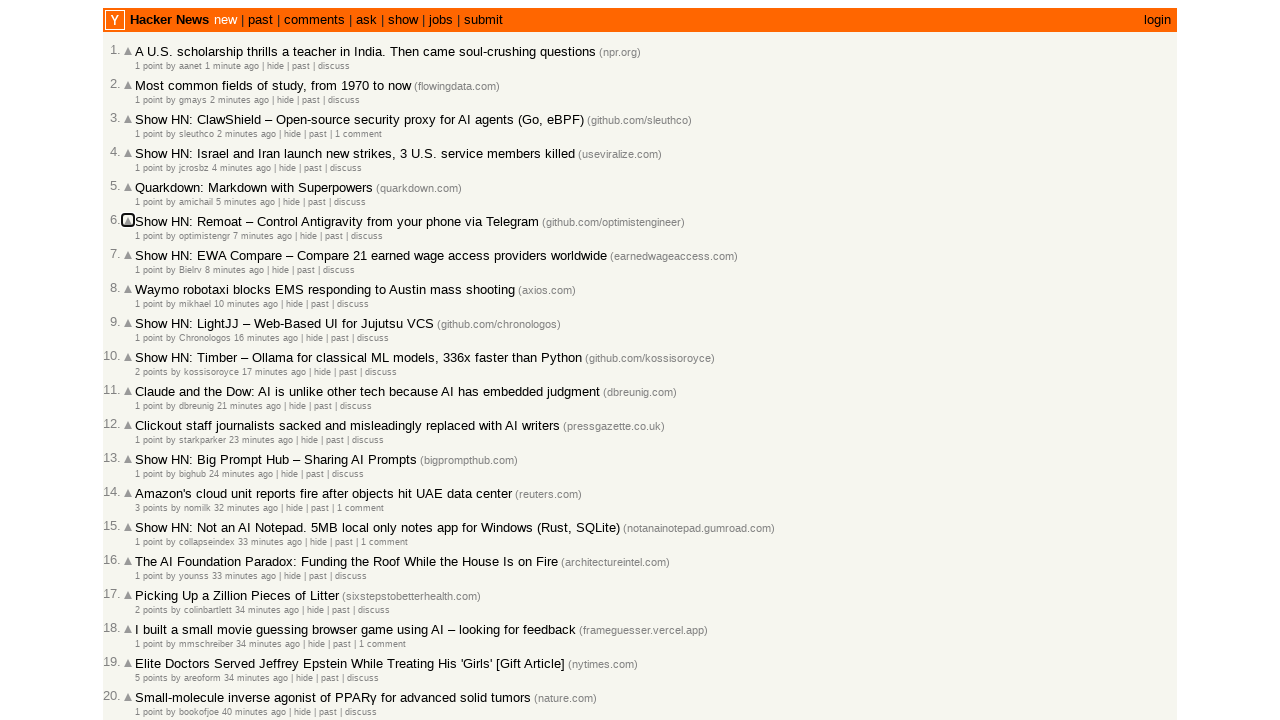

Pressed Tab key (iteration 52)
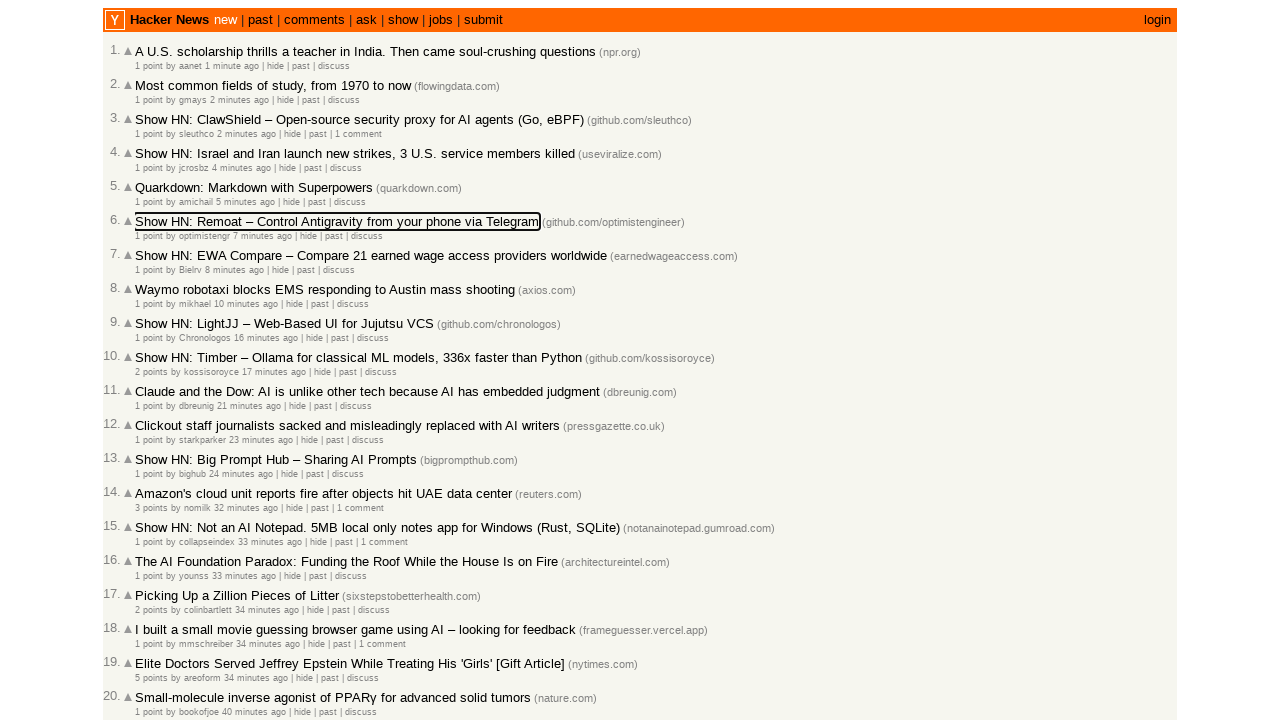

Evaluated focused element class: 
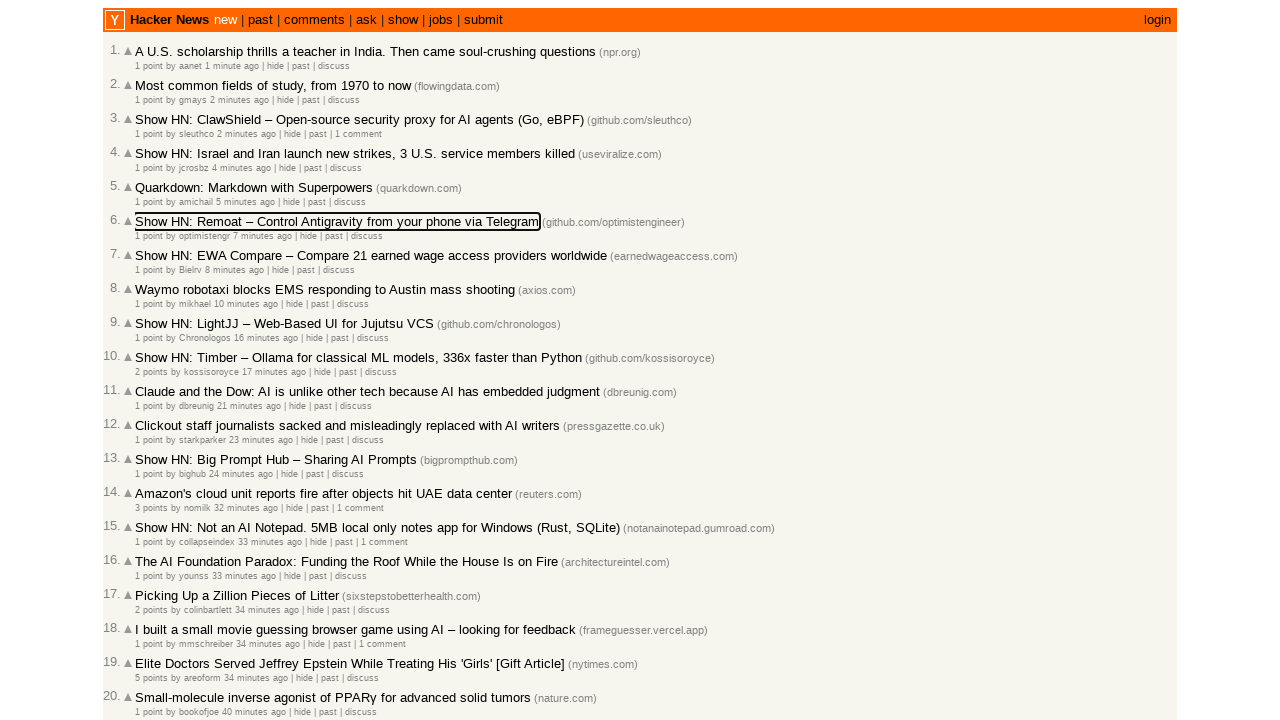

Pressed Tab key (iteration 53)
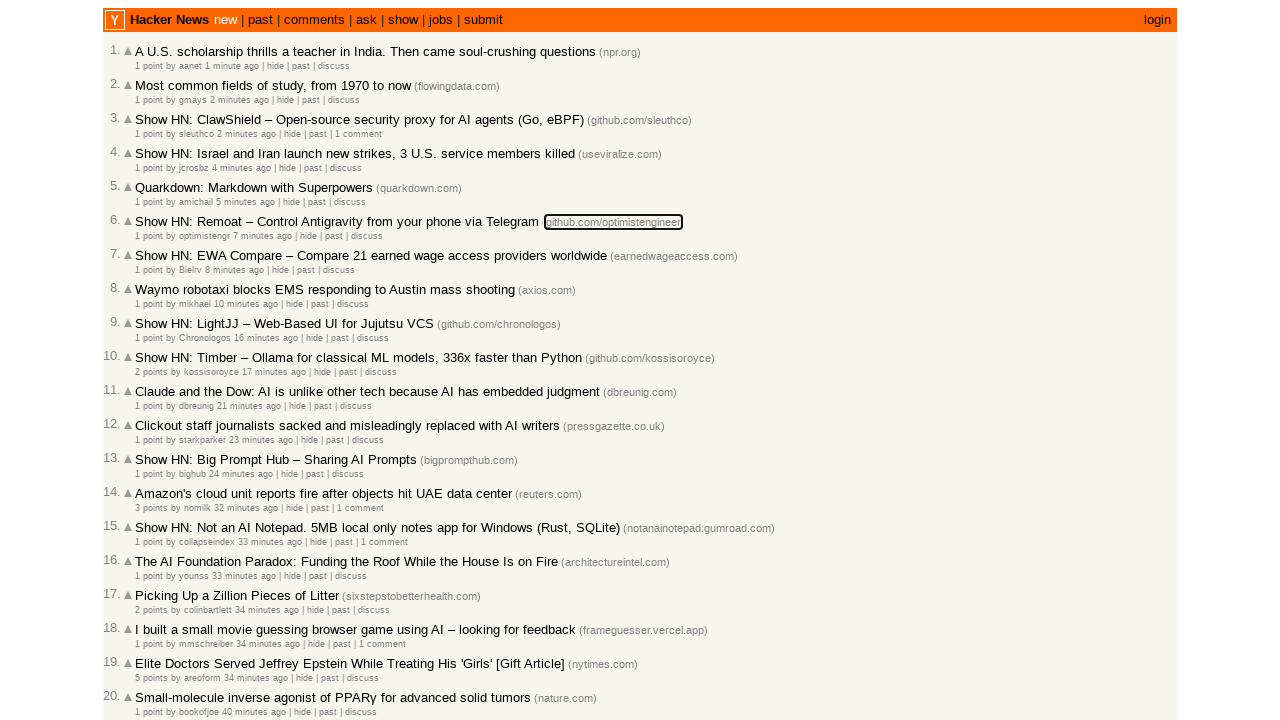

Evaluated focused element class: 
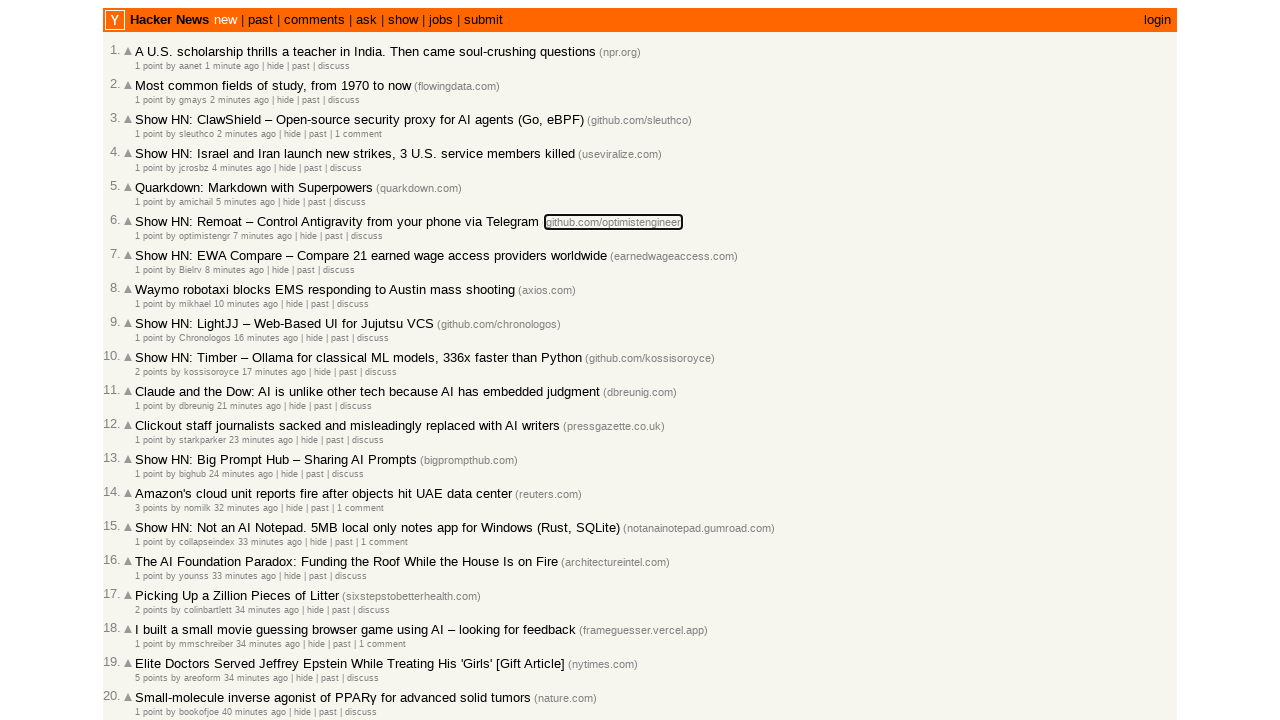

Pressed Tab key (iteration 54)
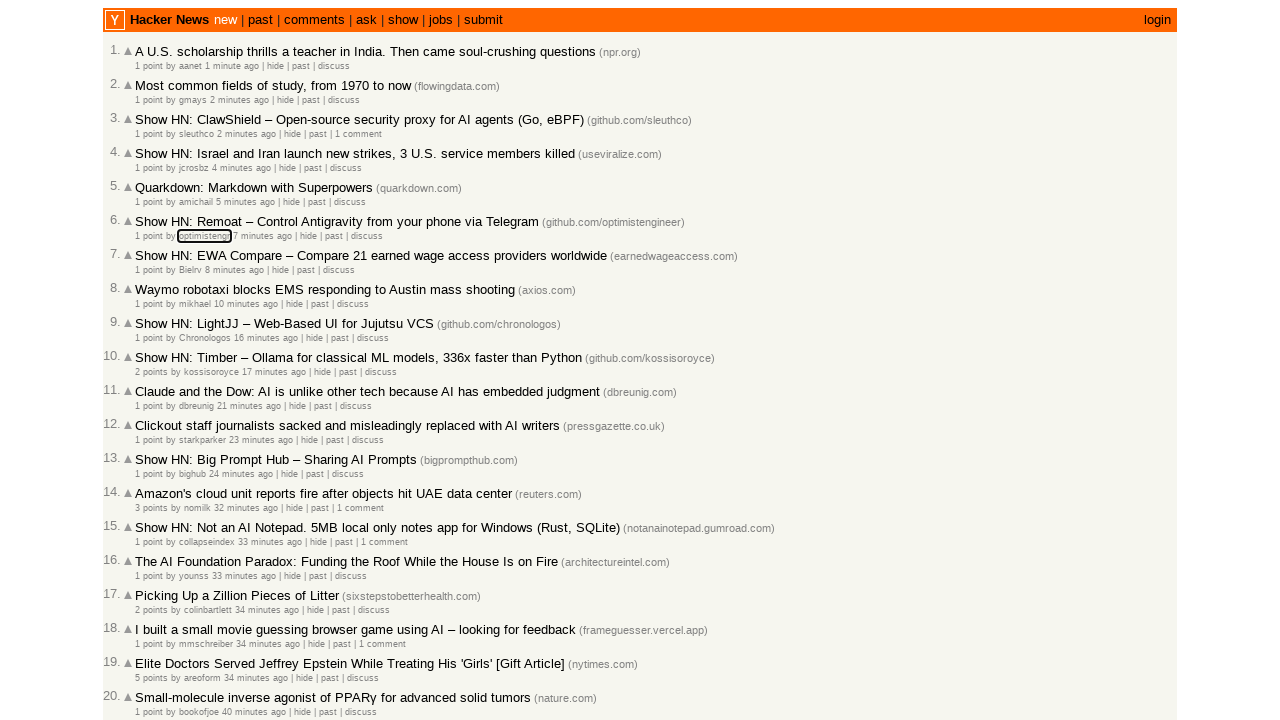

Evaluated focused element class: hnuser
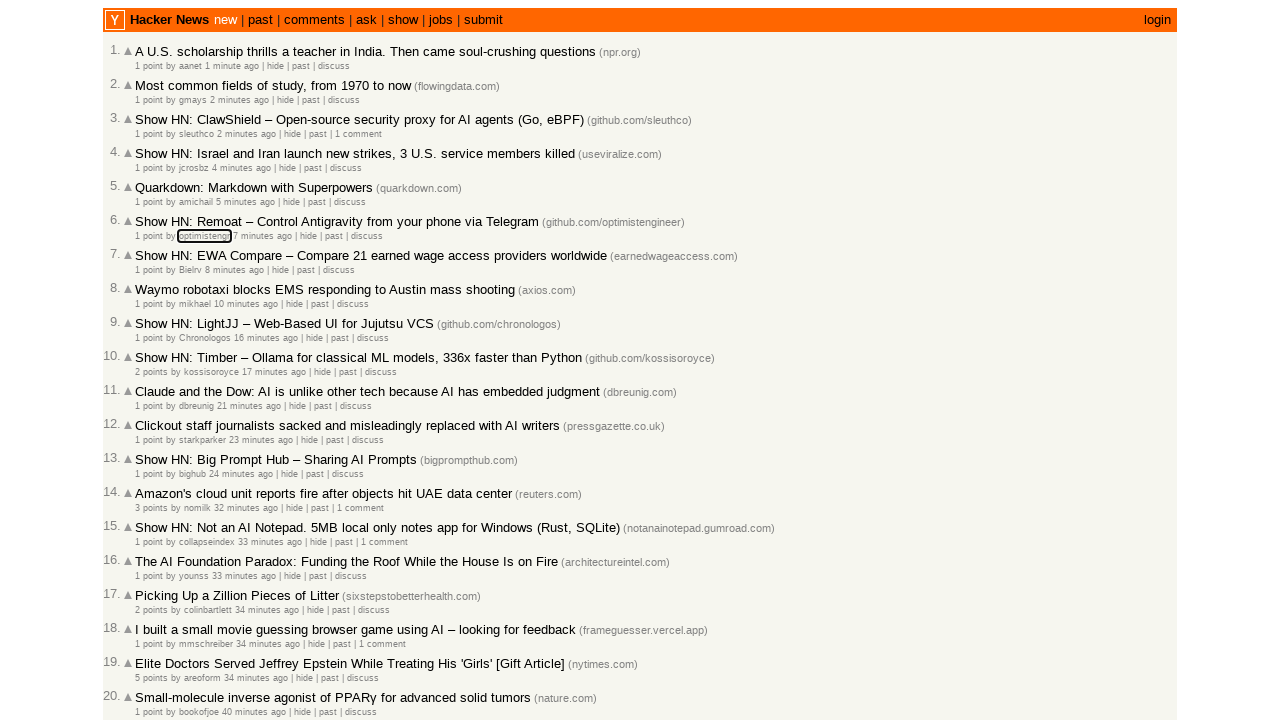

Pressed Tab key (iteration 55)
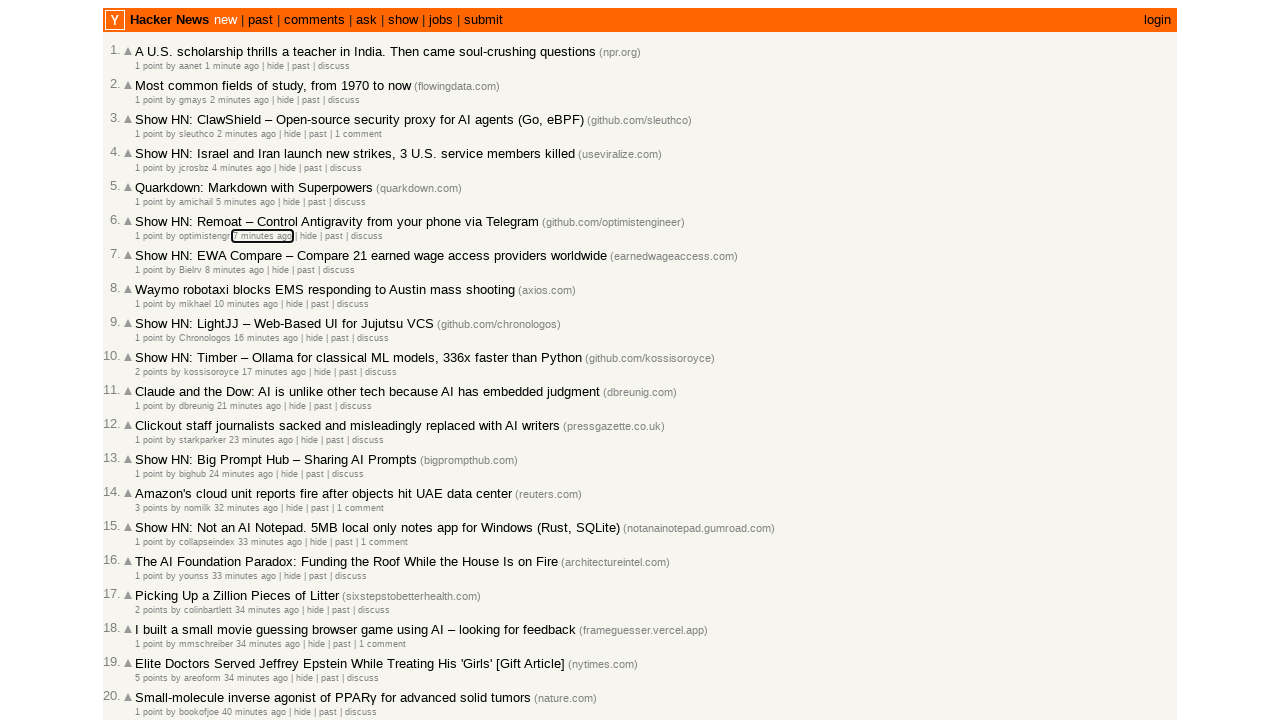

Evaluated focused element class: 
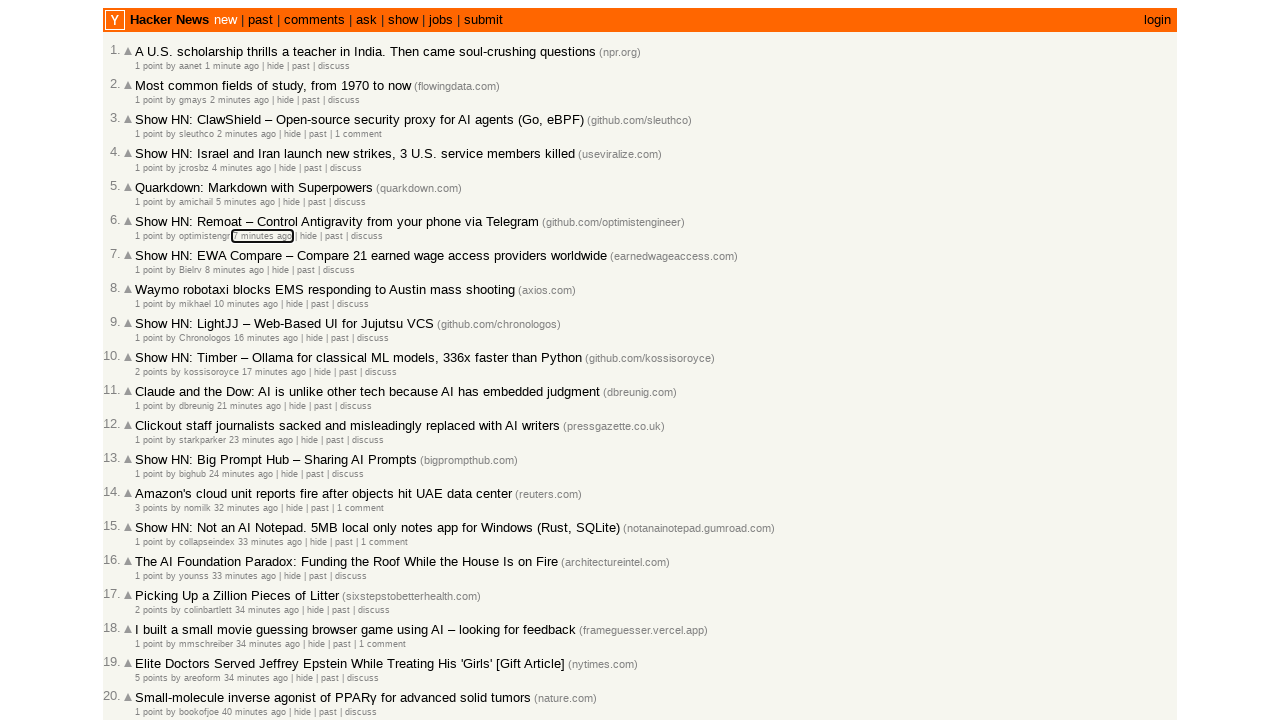

Pressed Tab key (iteration 56)
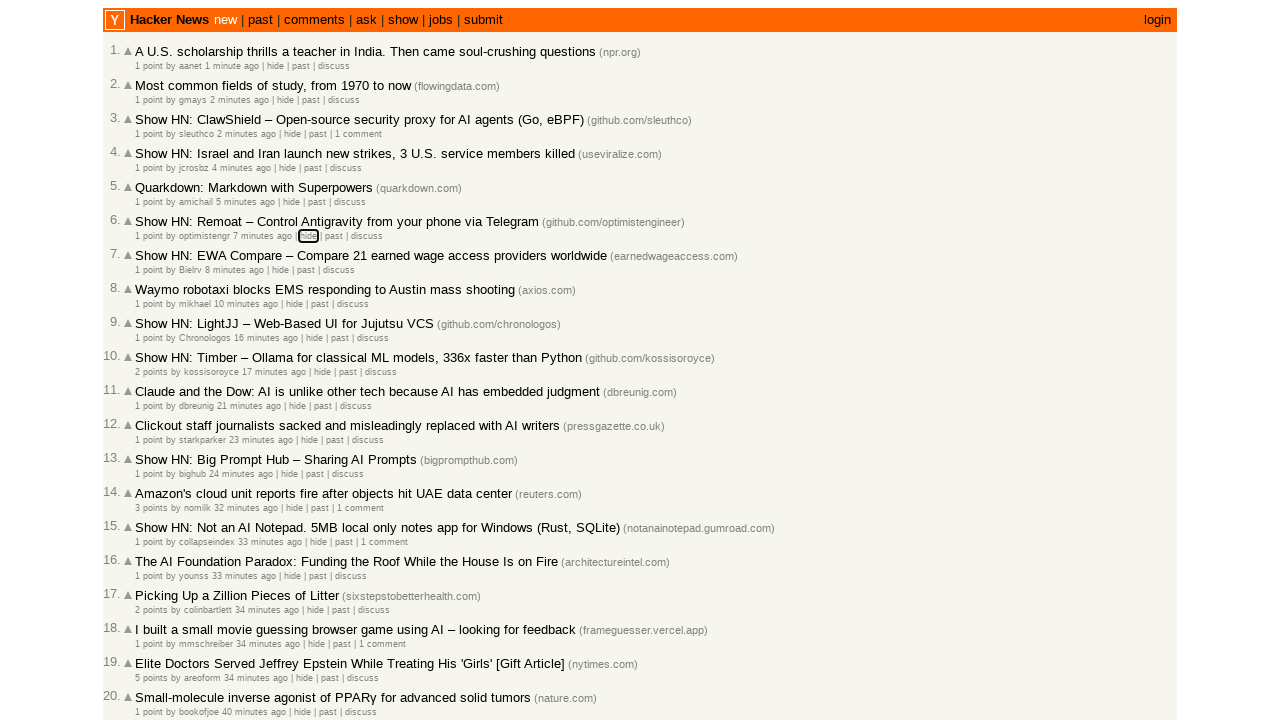

Evaluated focused element class: 
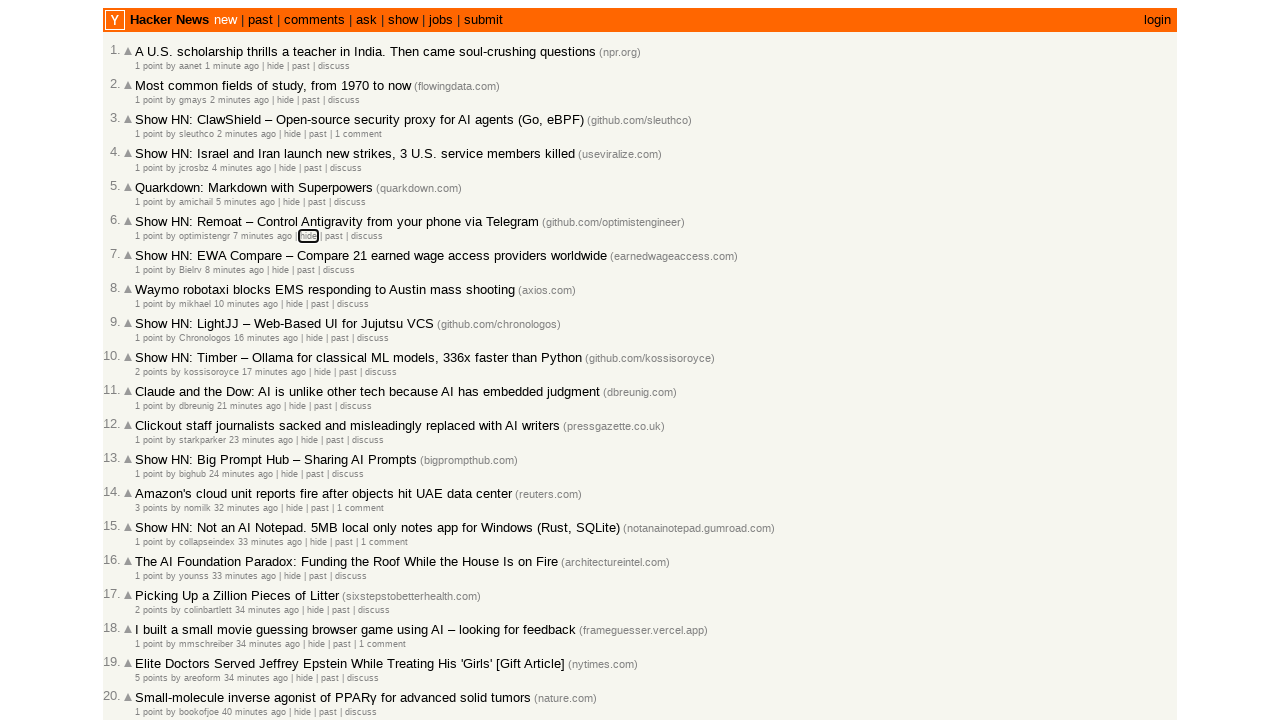

Pressed Tab key (iteration 57)
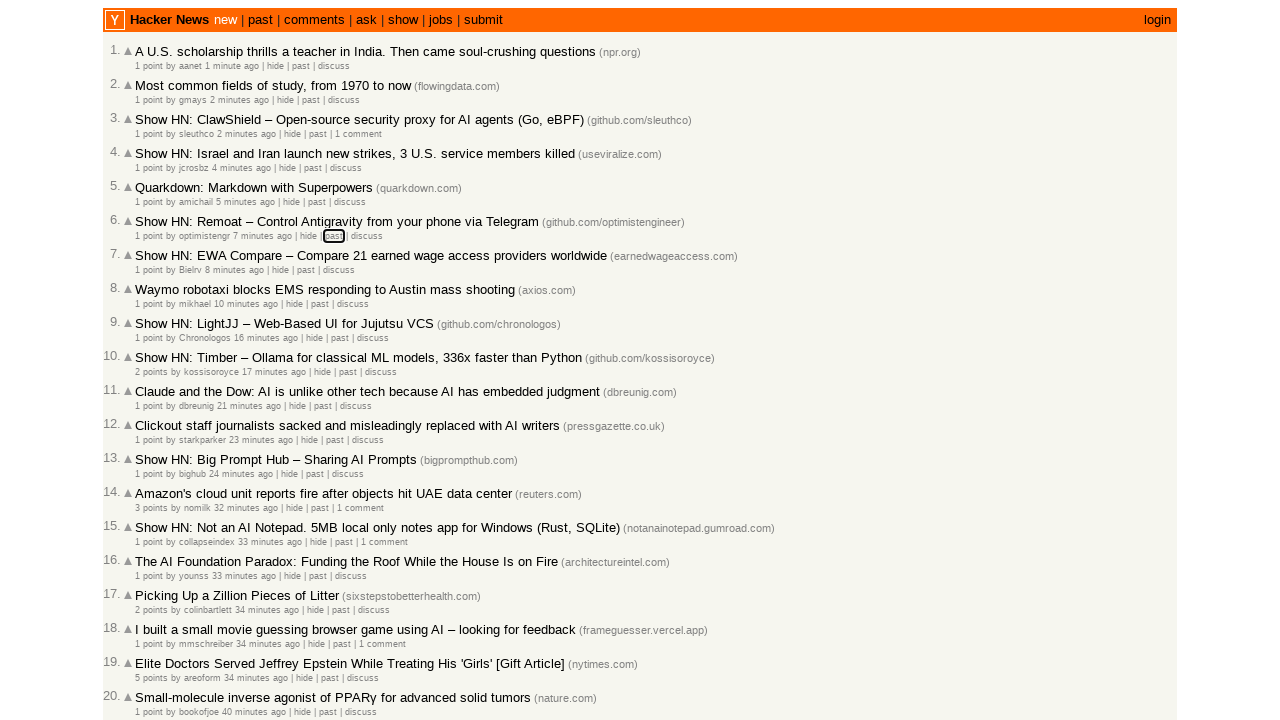

Evaluated focused element class: hnpast
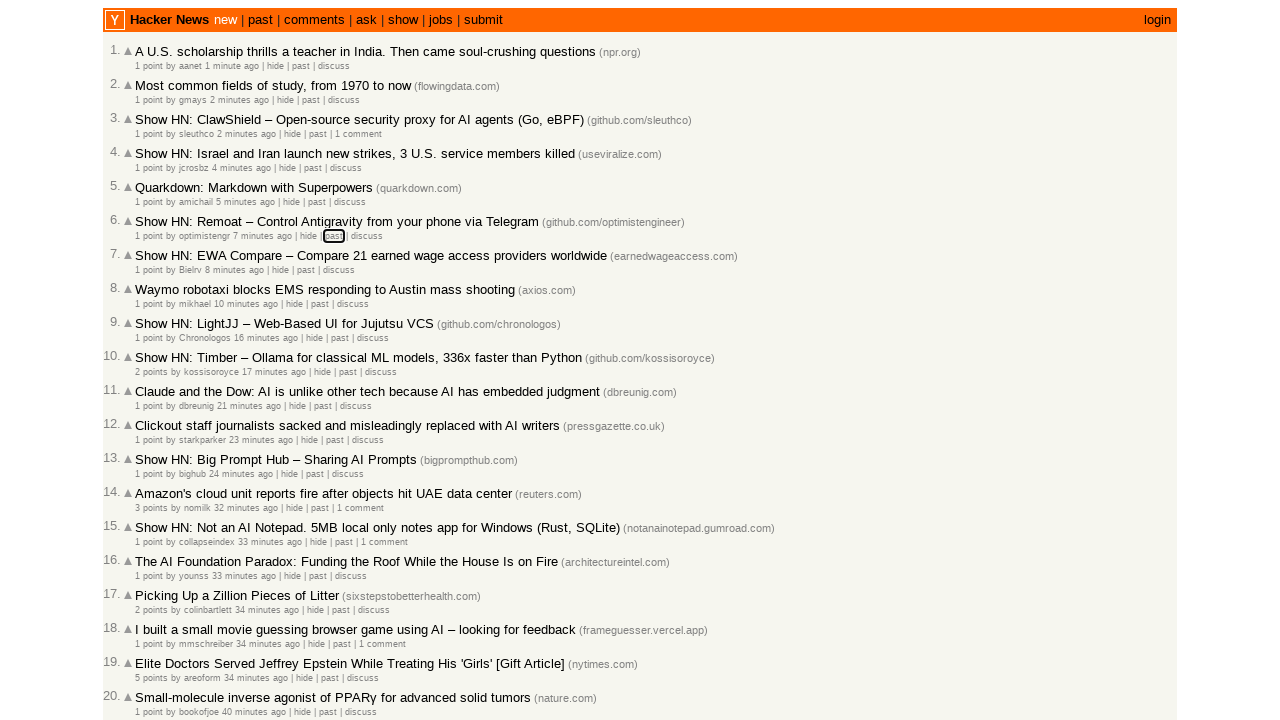

Pressed Tab key (iteration 58)
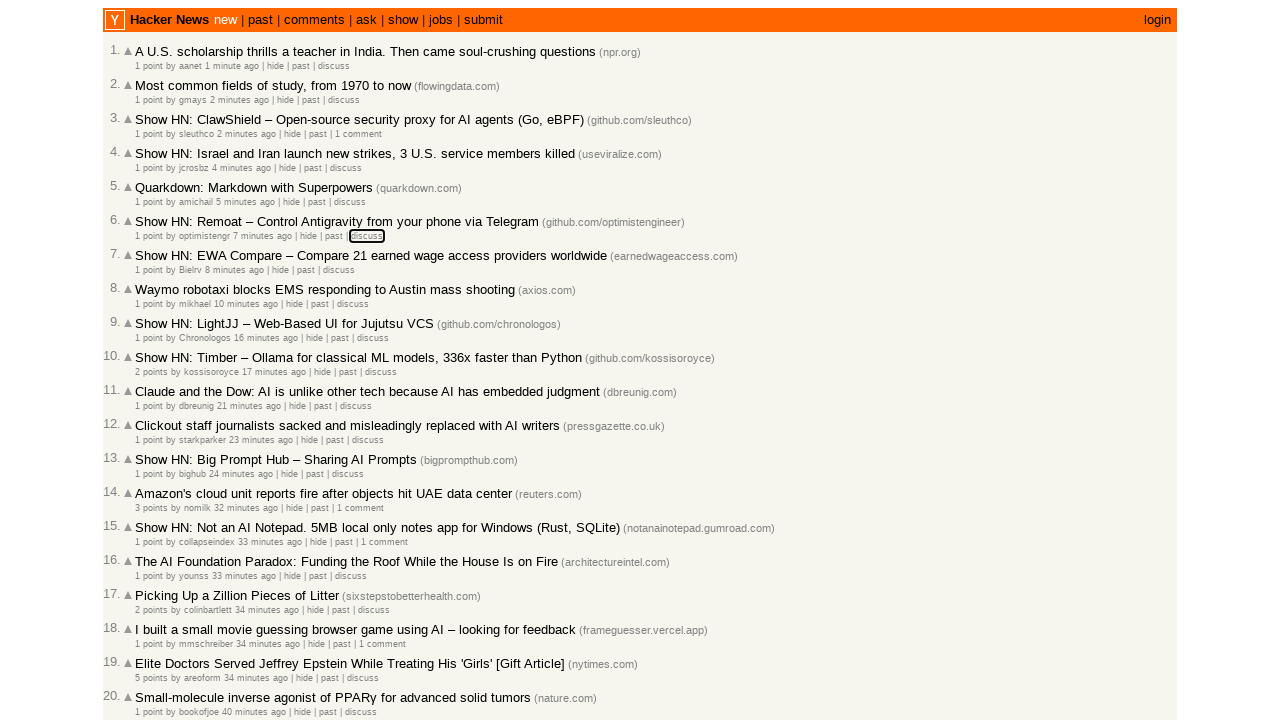

Evaluated focused element class: 
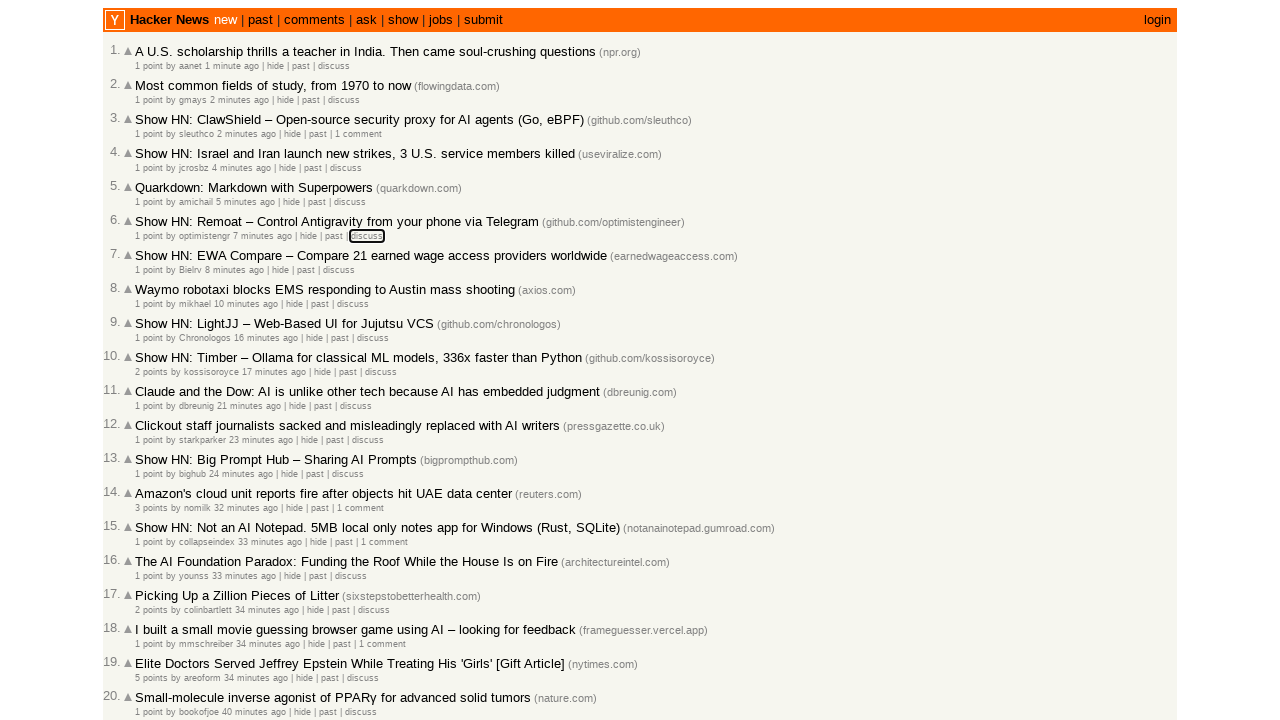

Pressed Tab key (iteration 59)
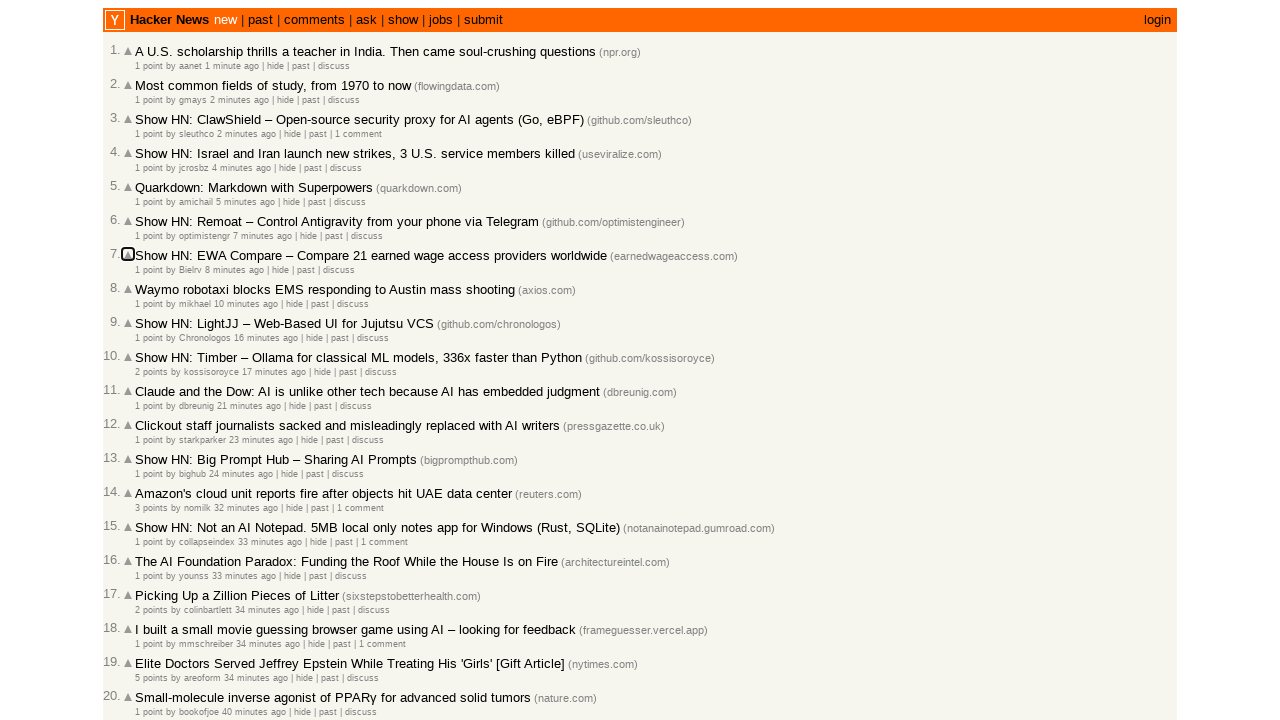

Evaluated focused element class: 
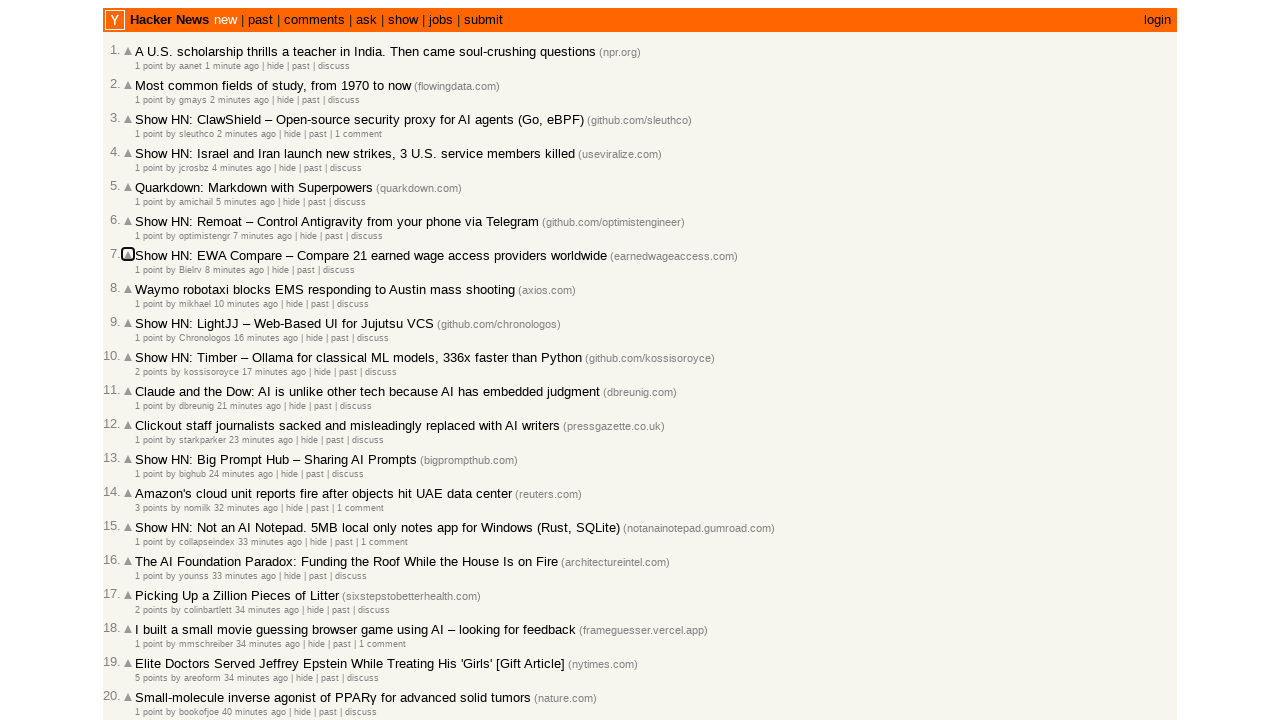

Pressed Tab key (iteration 60)
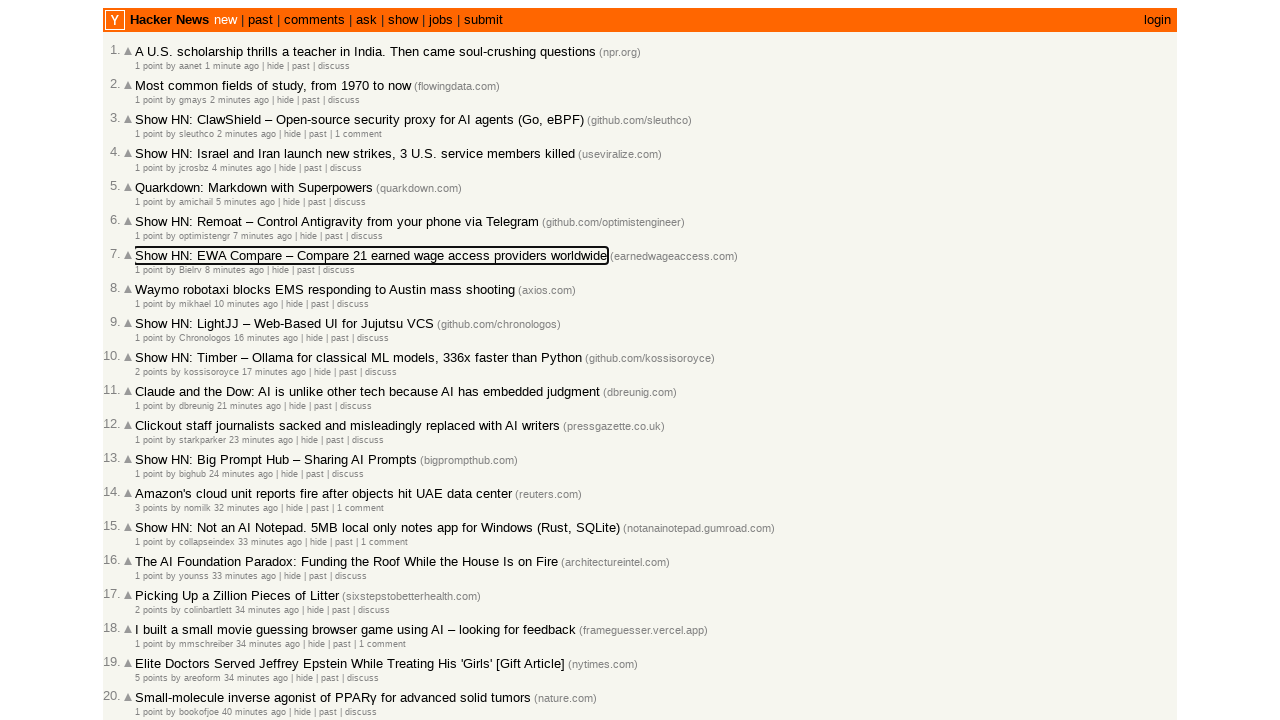

Evaluated focused element class: 
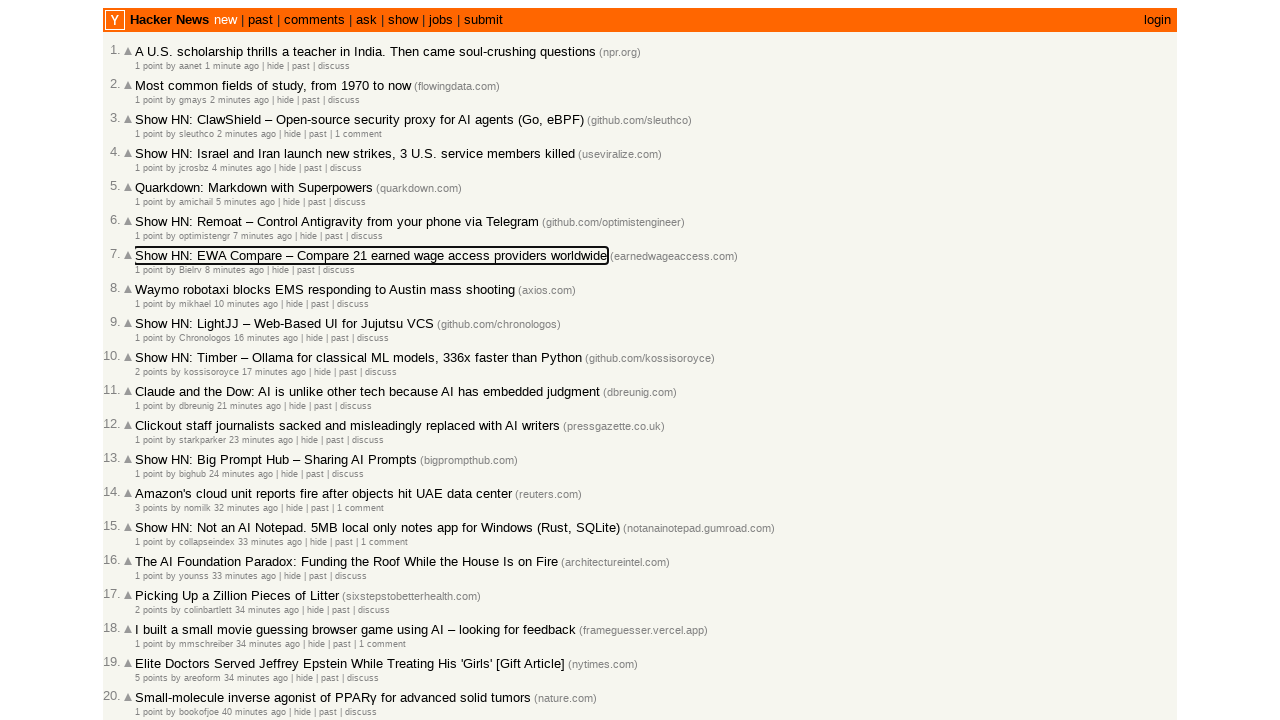

Pressed Tab key (iteration 61)
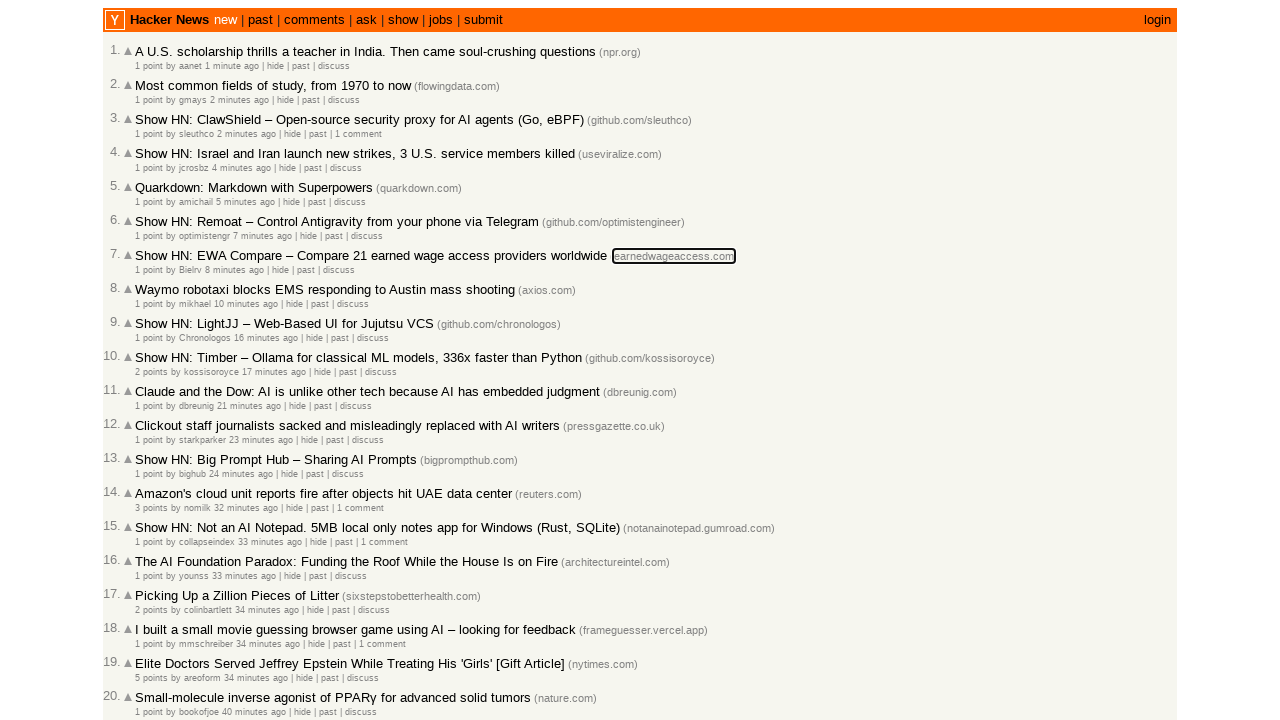

Evaluated focused element class: 
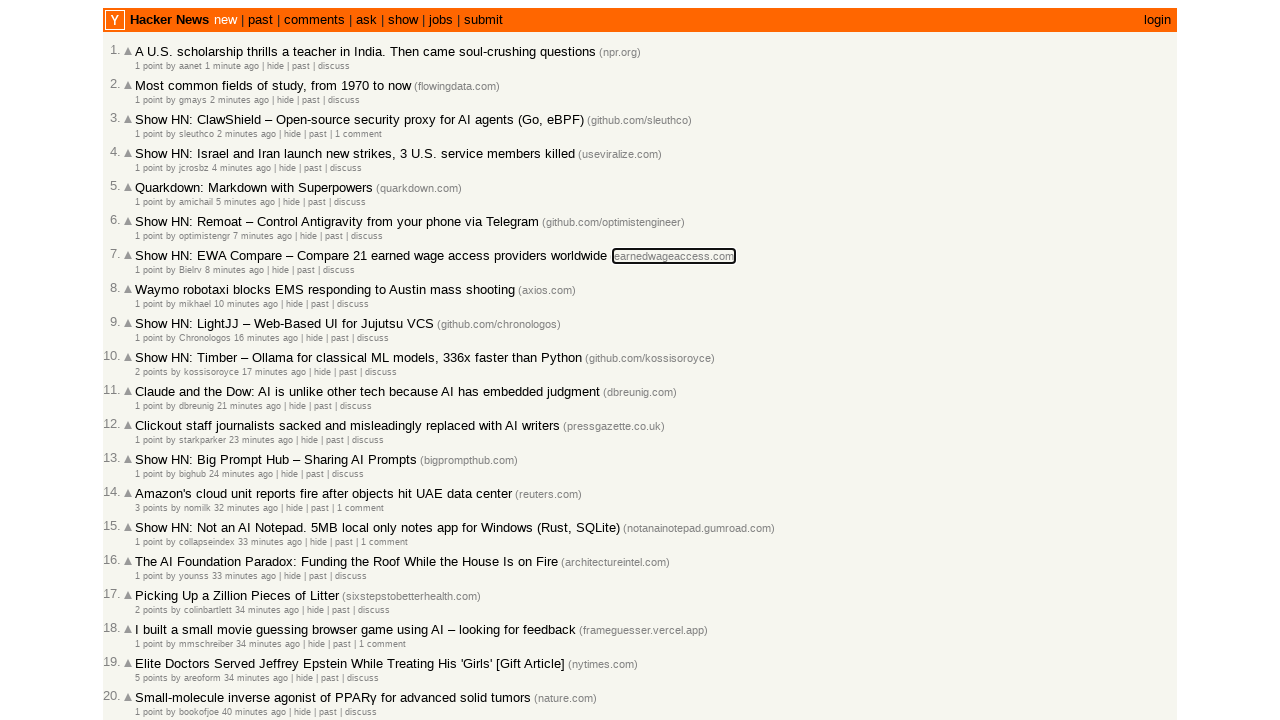

Pressed Tab key (iteration 62)
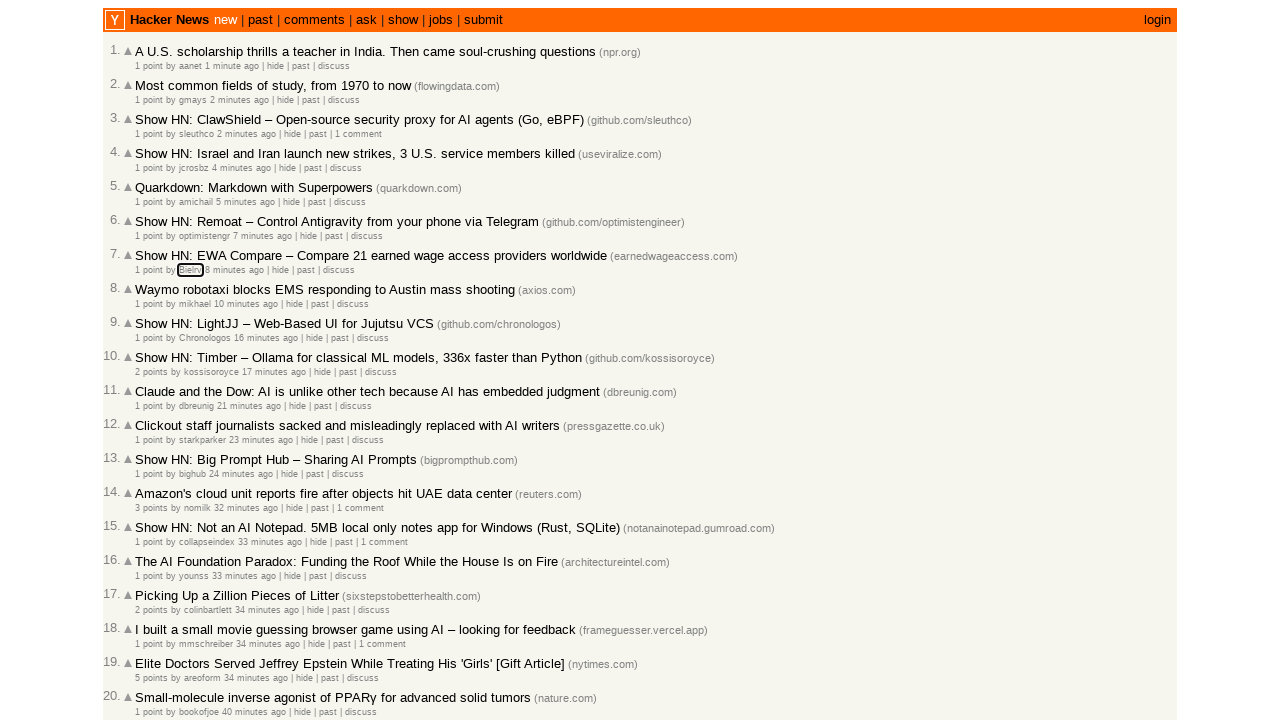

Evaluated focused element class: hnuser
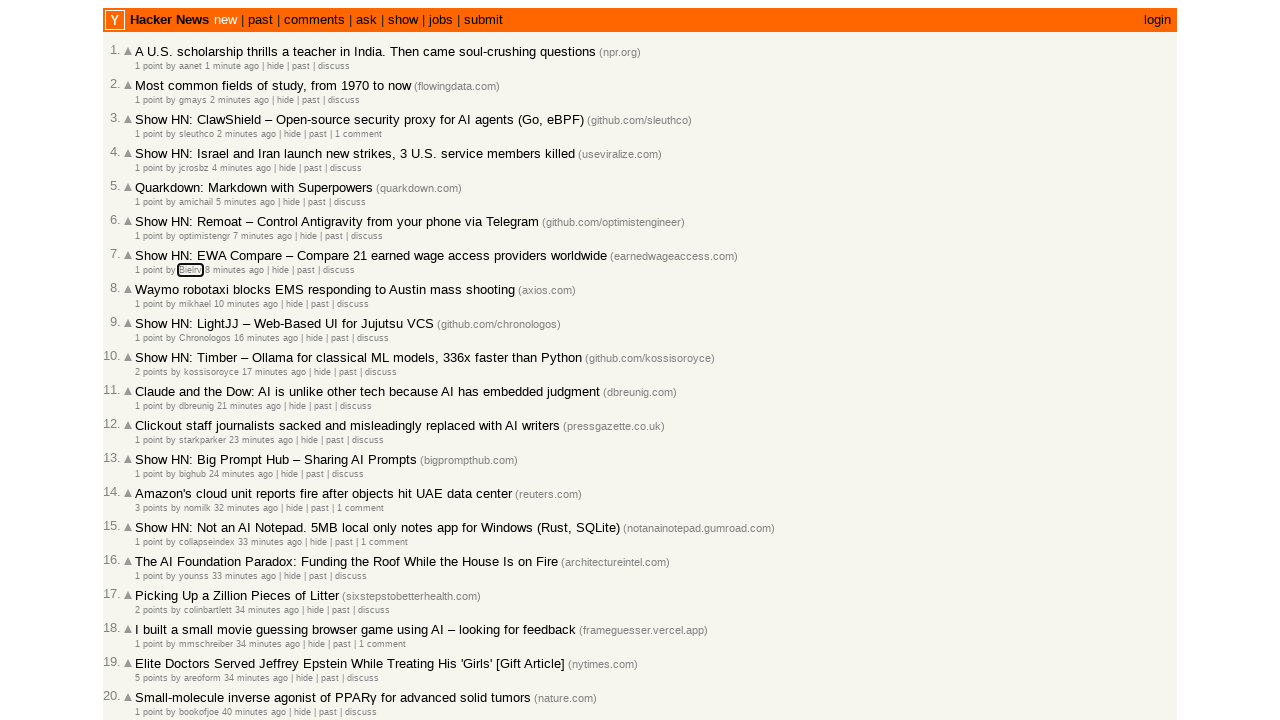

Pressed Tab key (iteration 63)
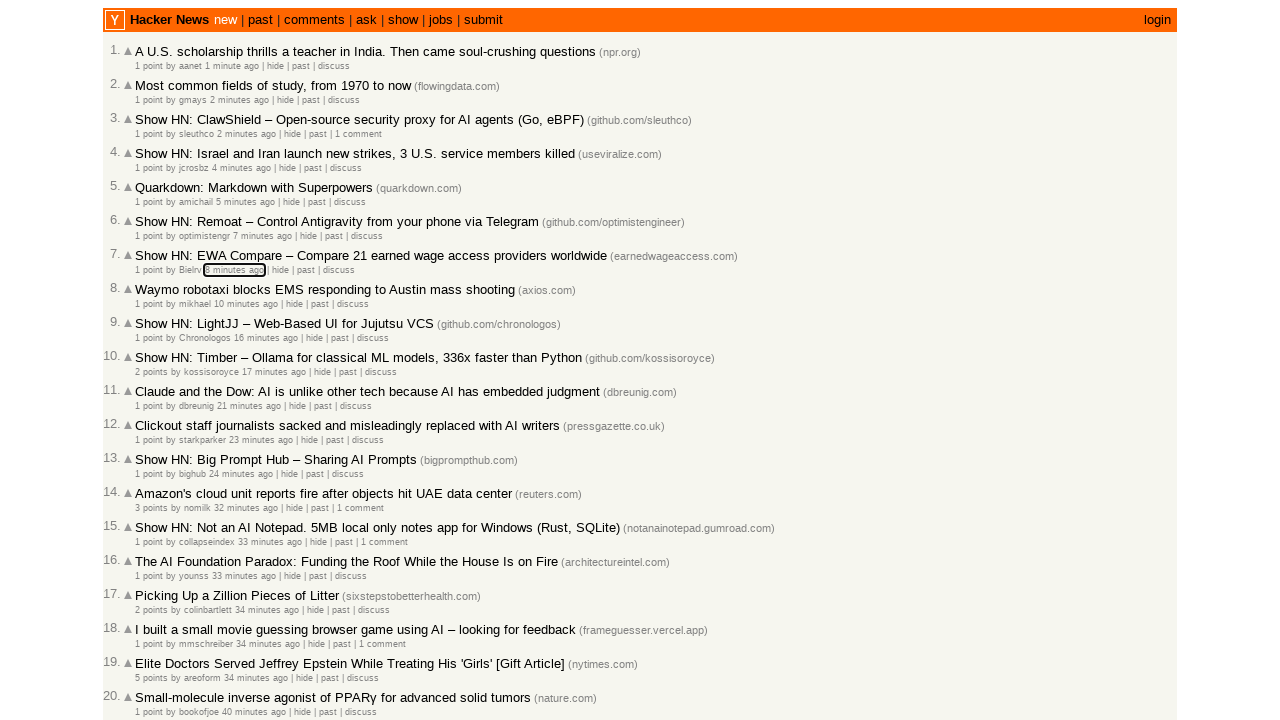

Evaluated focused element class: 
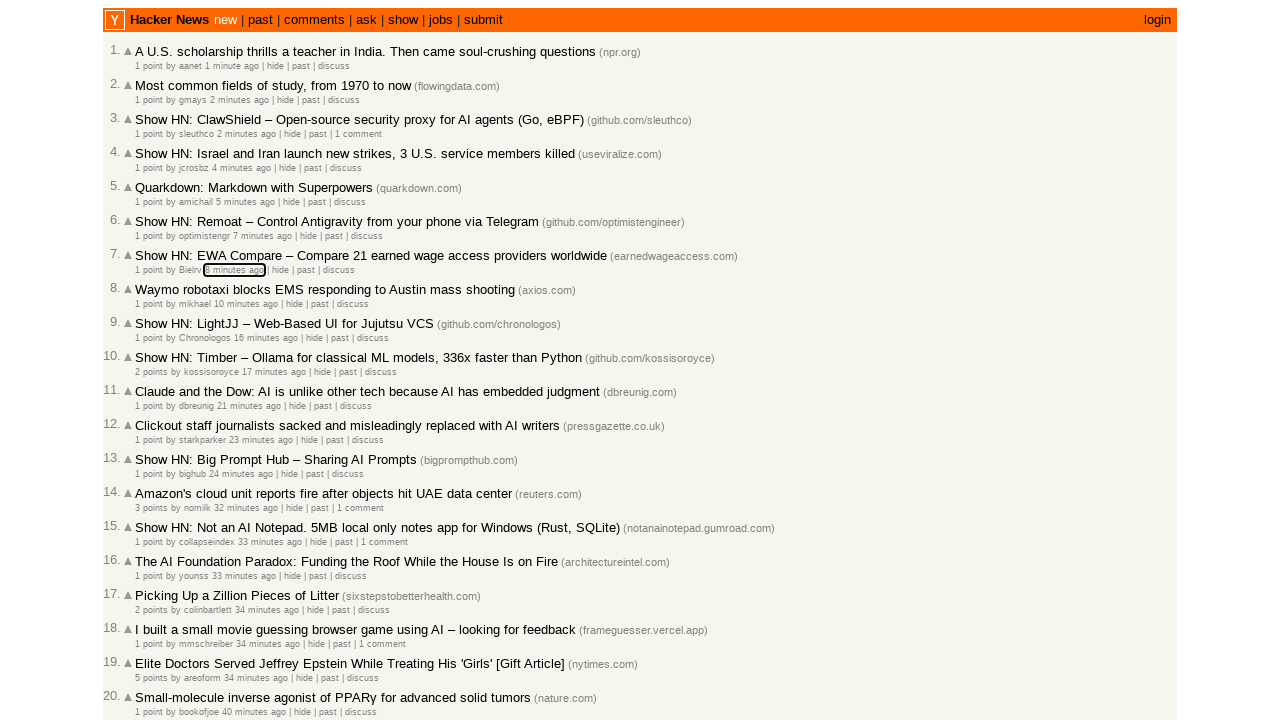

Pressed Tab key (iteration 64)
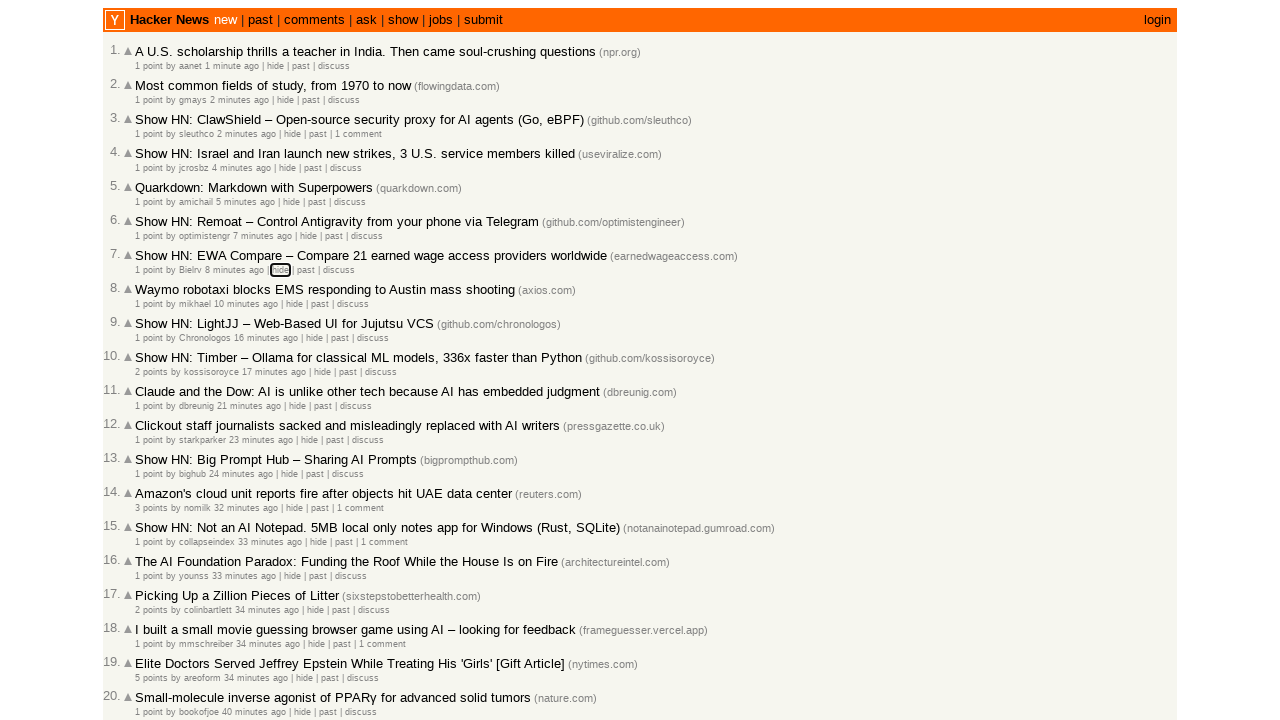

Evaluated focused element class: 
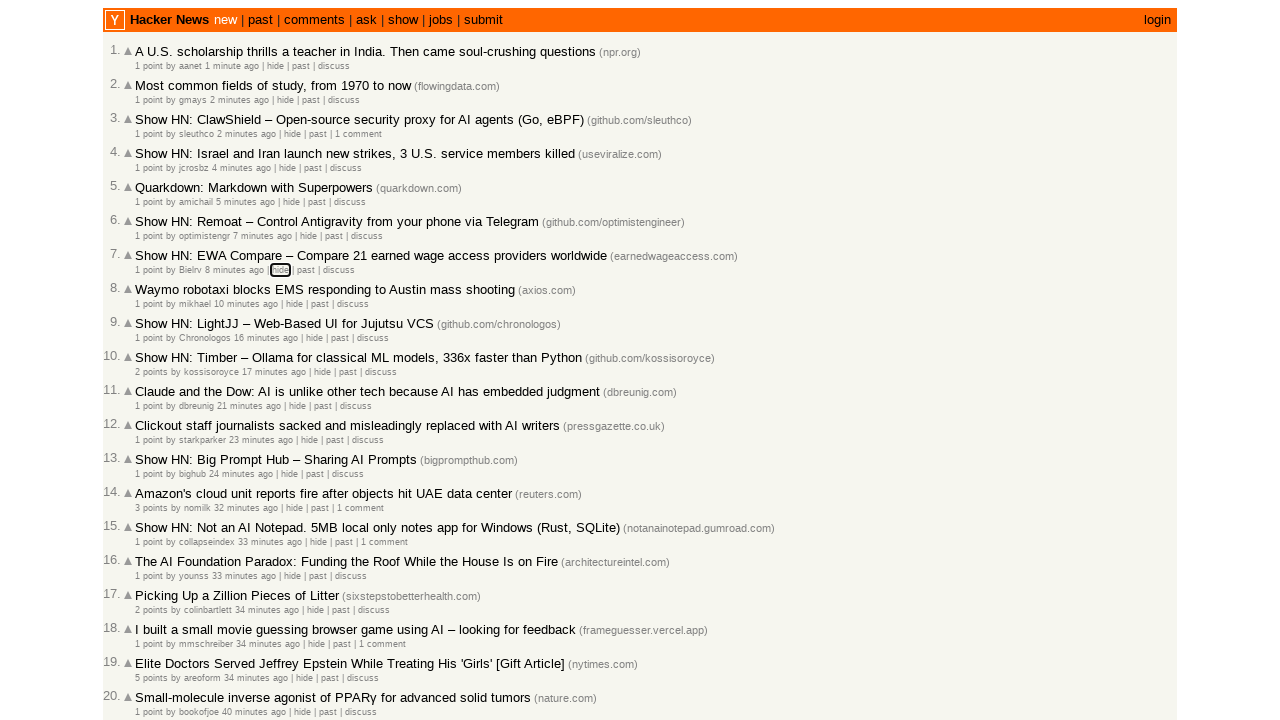

Pressed Tab key (iteration 65)
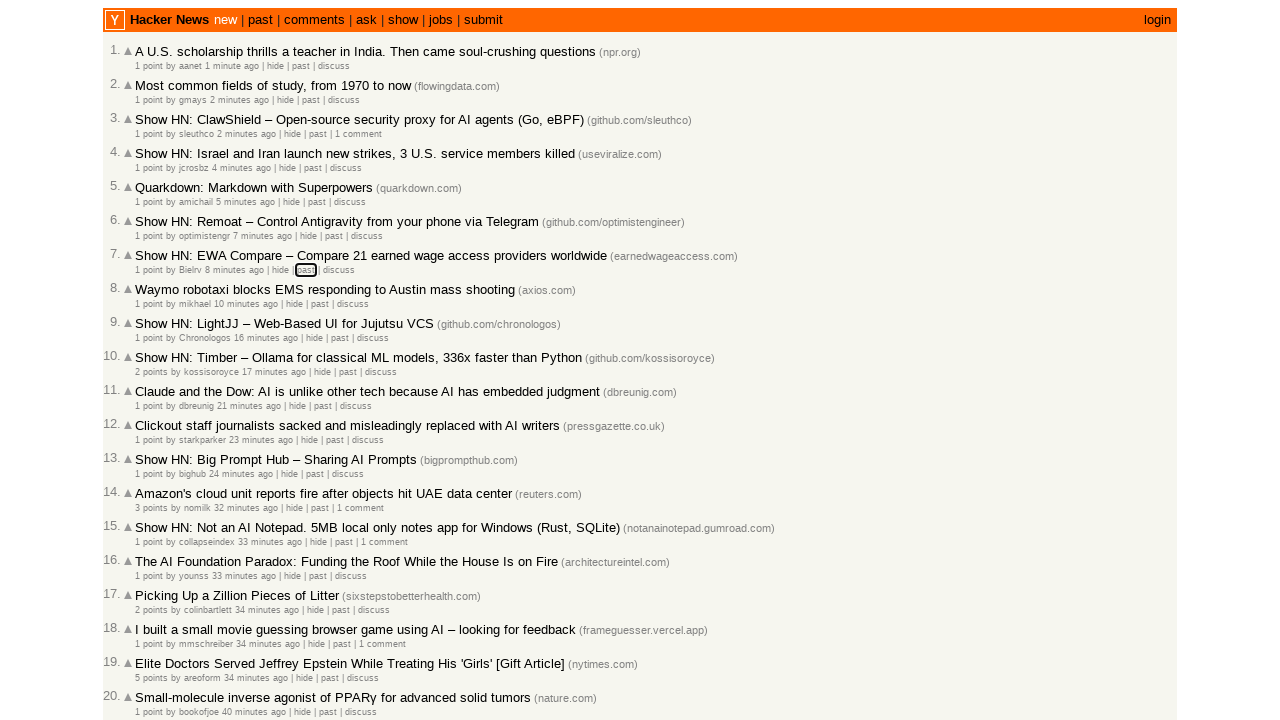

Evaluated focused element class: hnpast
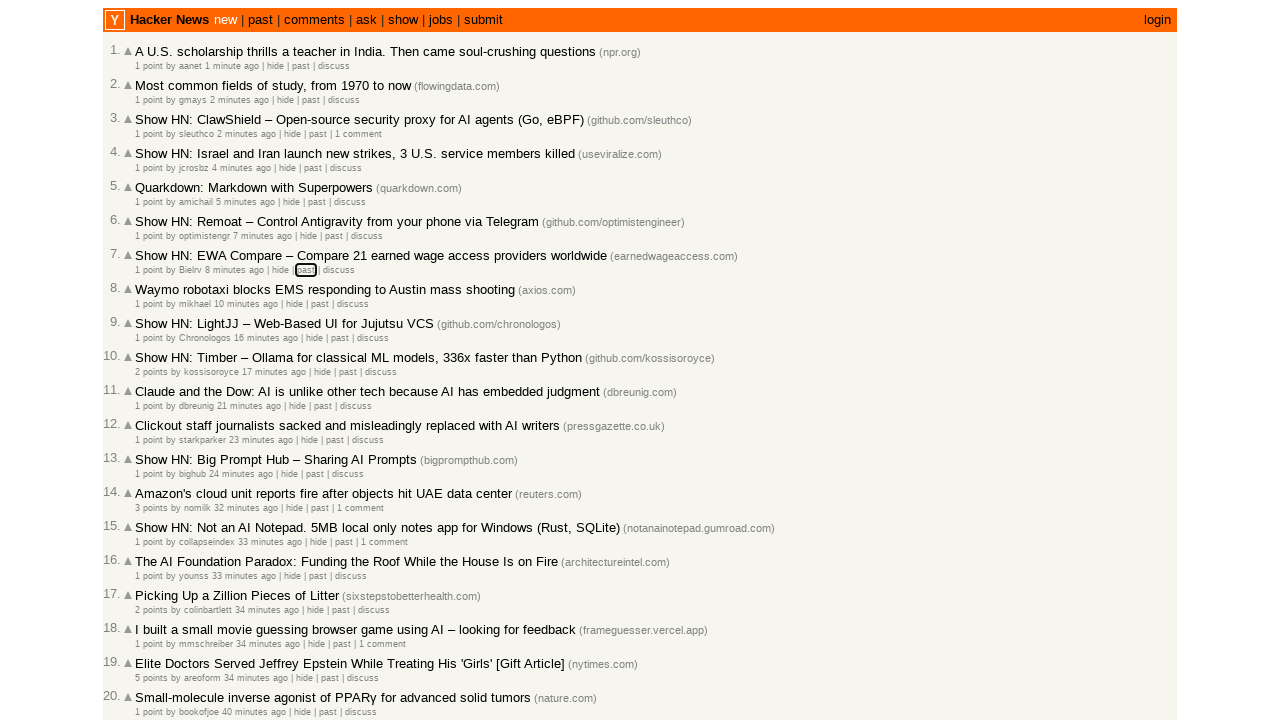

Pressed Tab key (iteration 66)
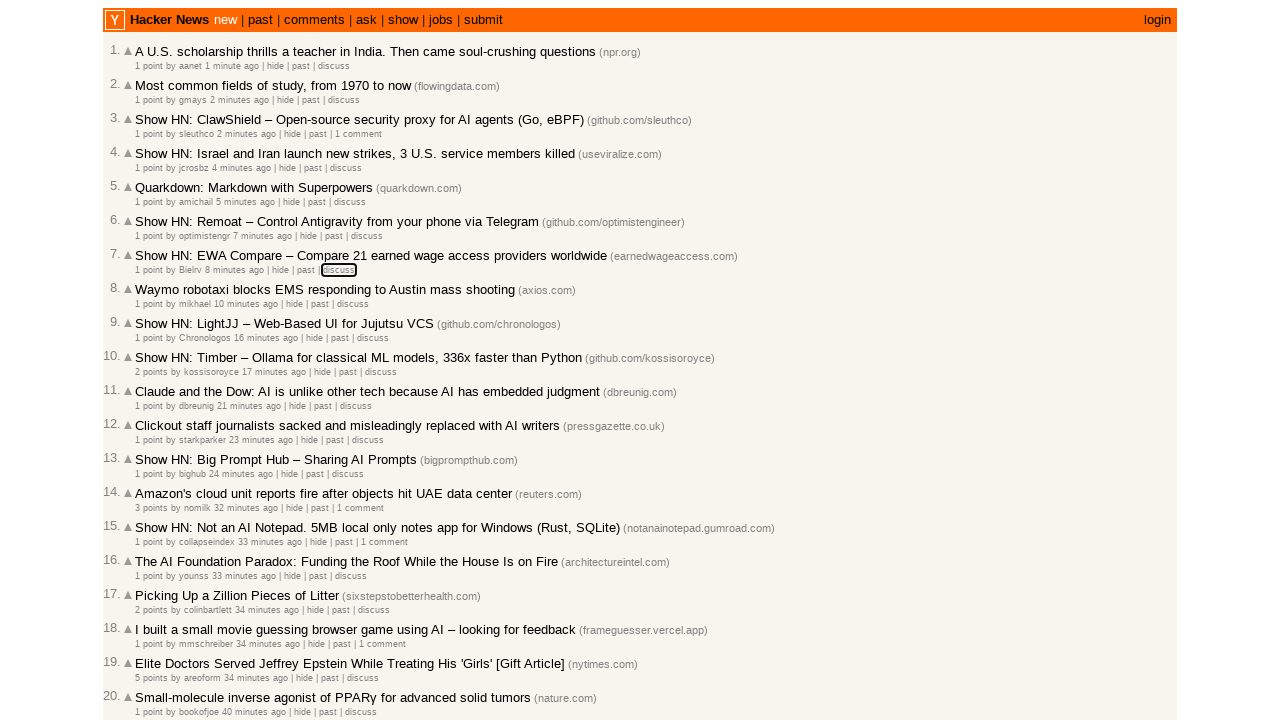

Evaluated focused element class: 
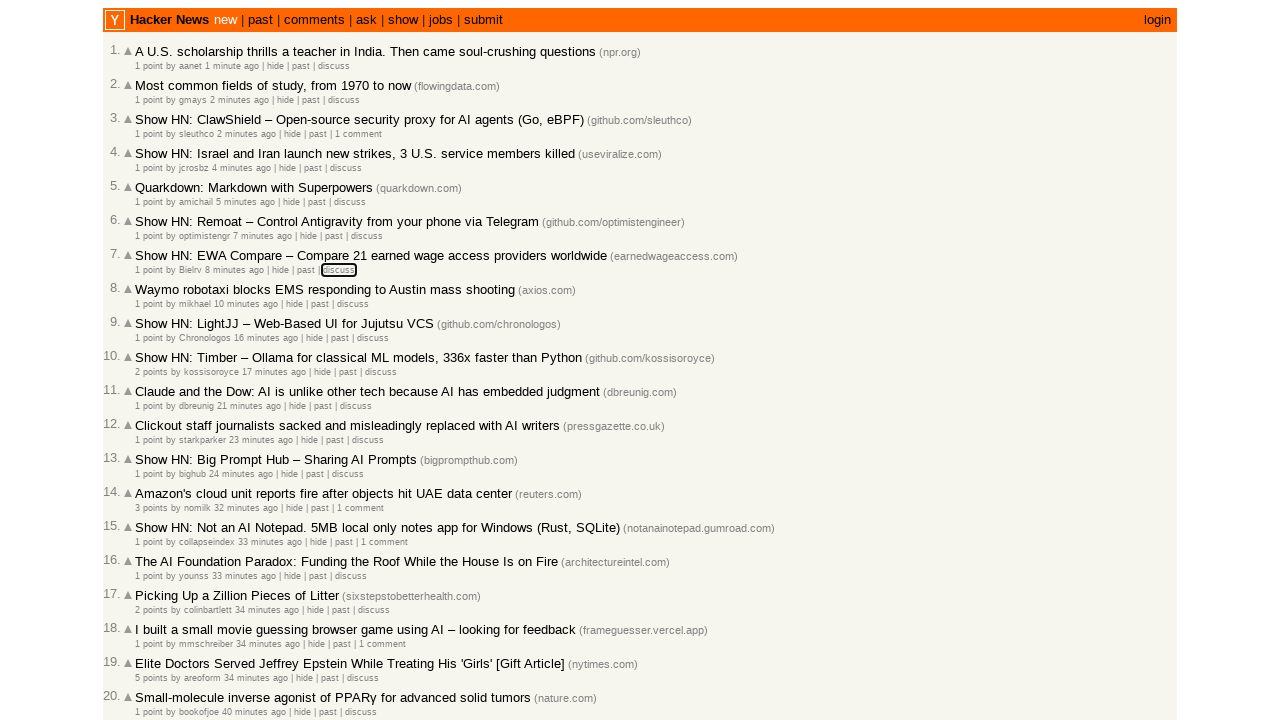

Pressed Tab key (iteration 67)
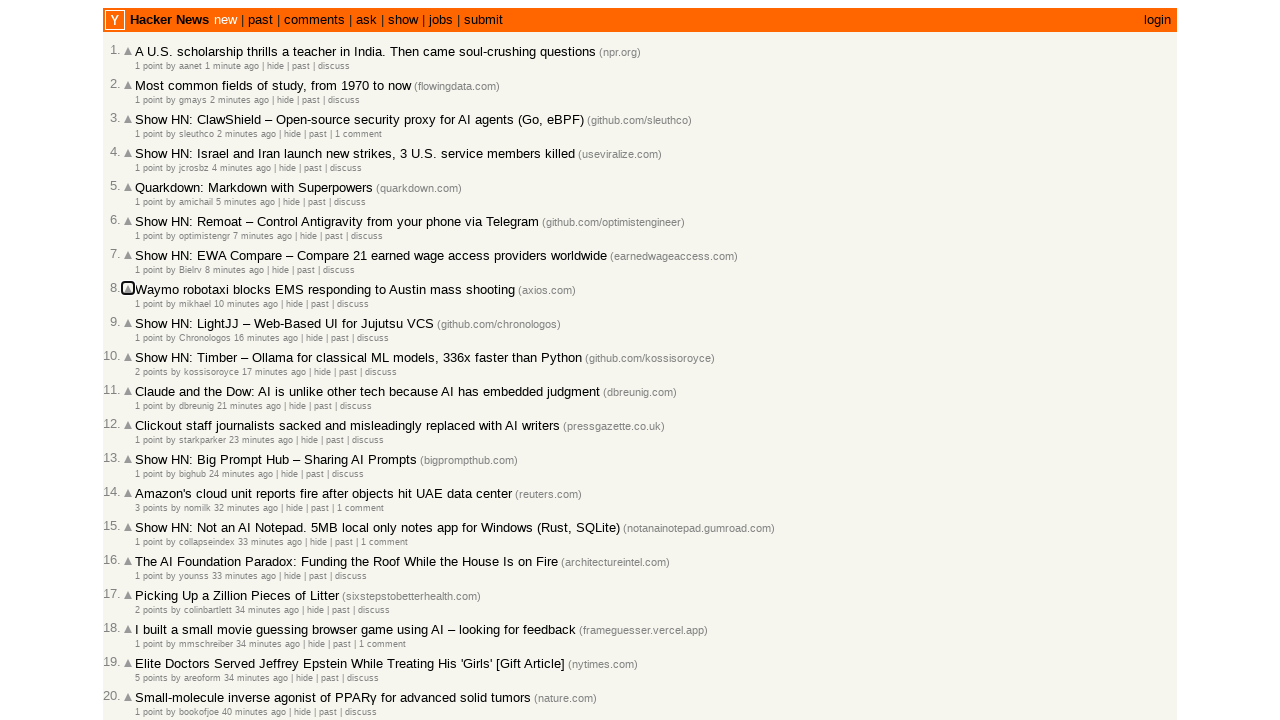

Evaluated focused element class: 
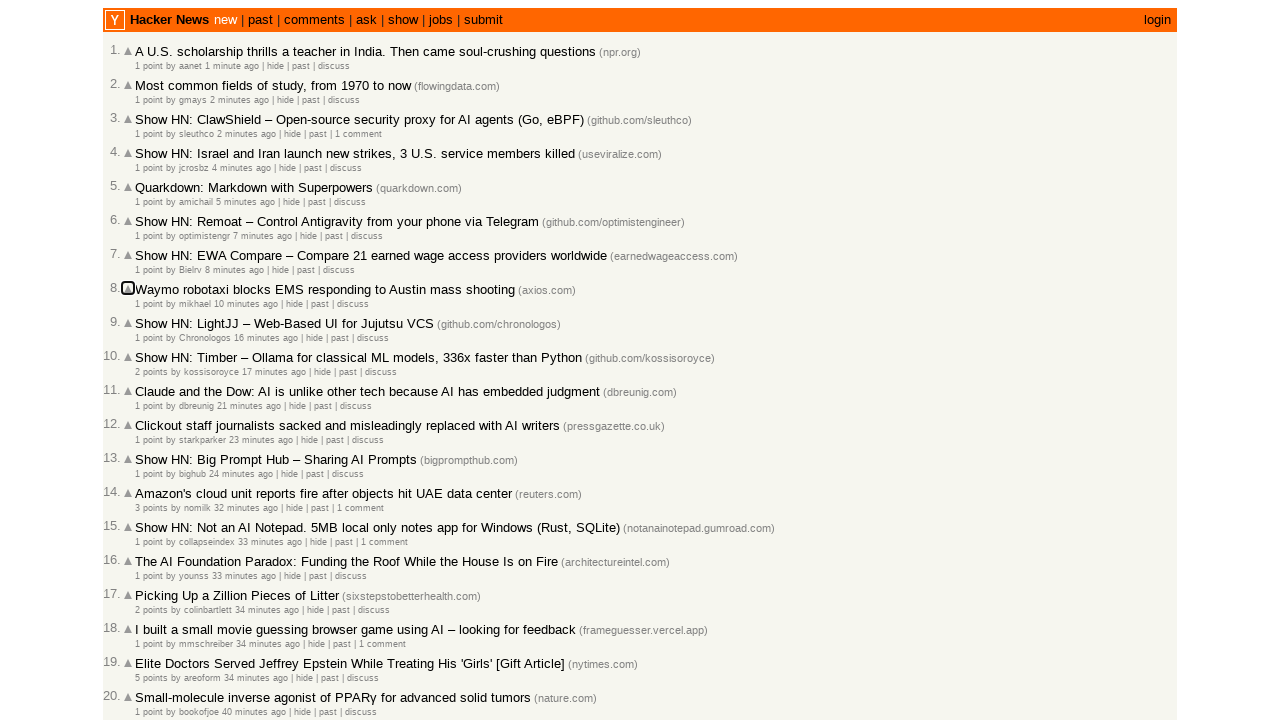

Pressed Tab key (iteration 68)
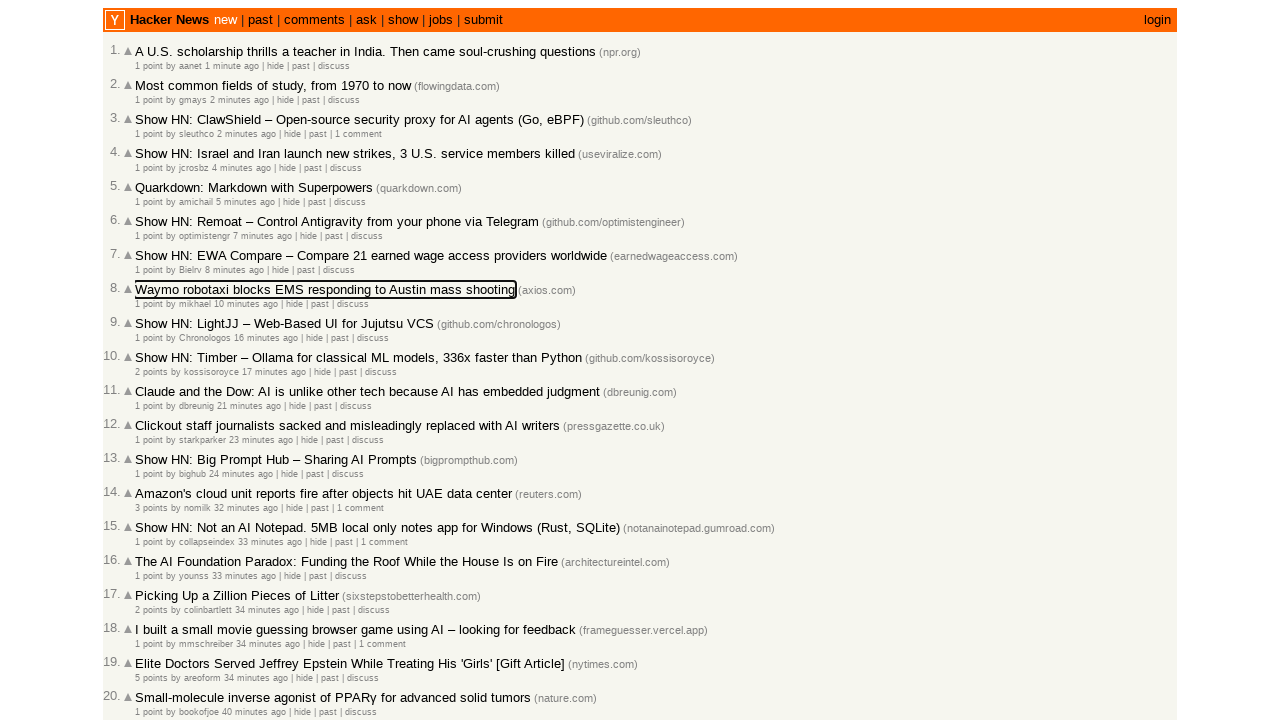

Evaluated focused element class: 
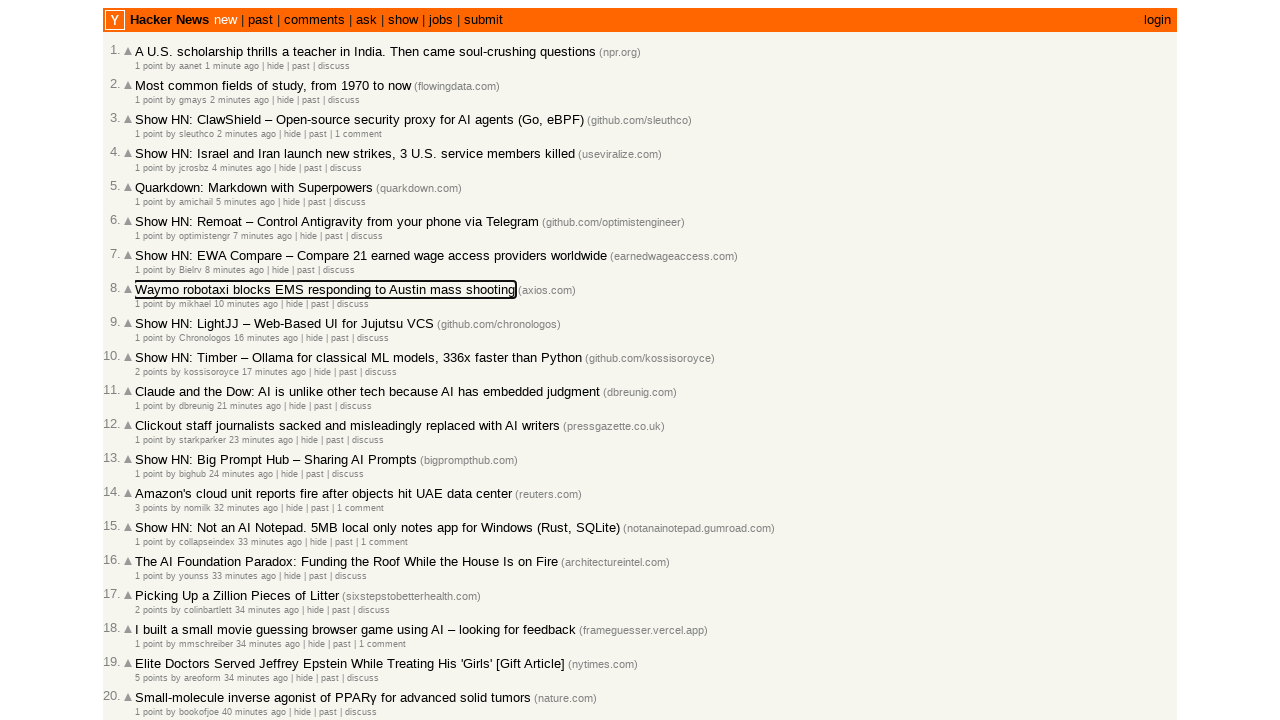

Pressed Tab key (iteration 69)
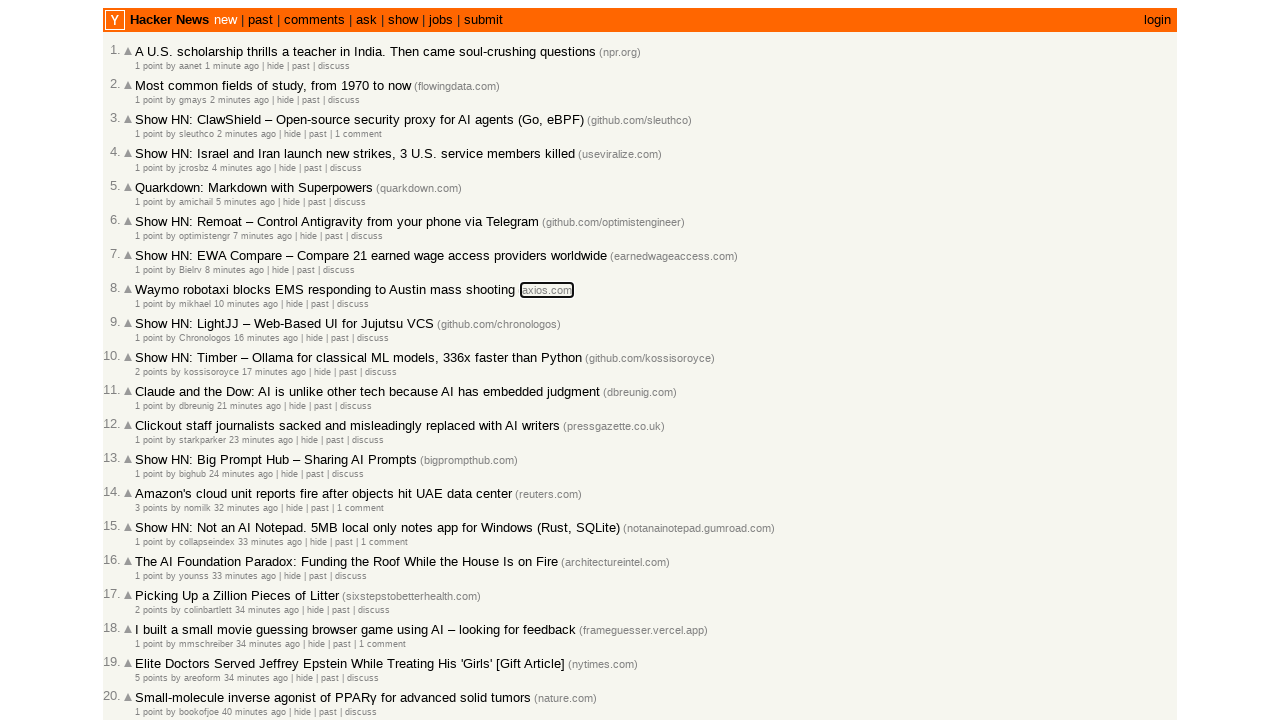

Evaluated focused element class: 
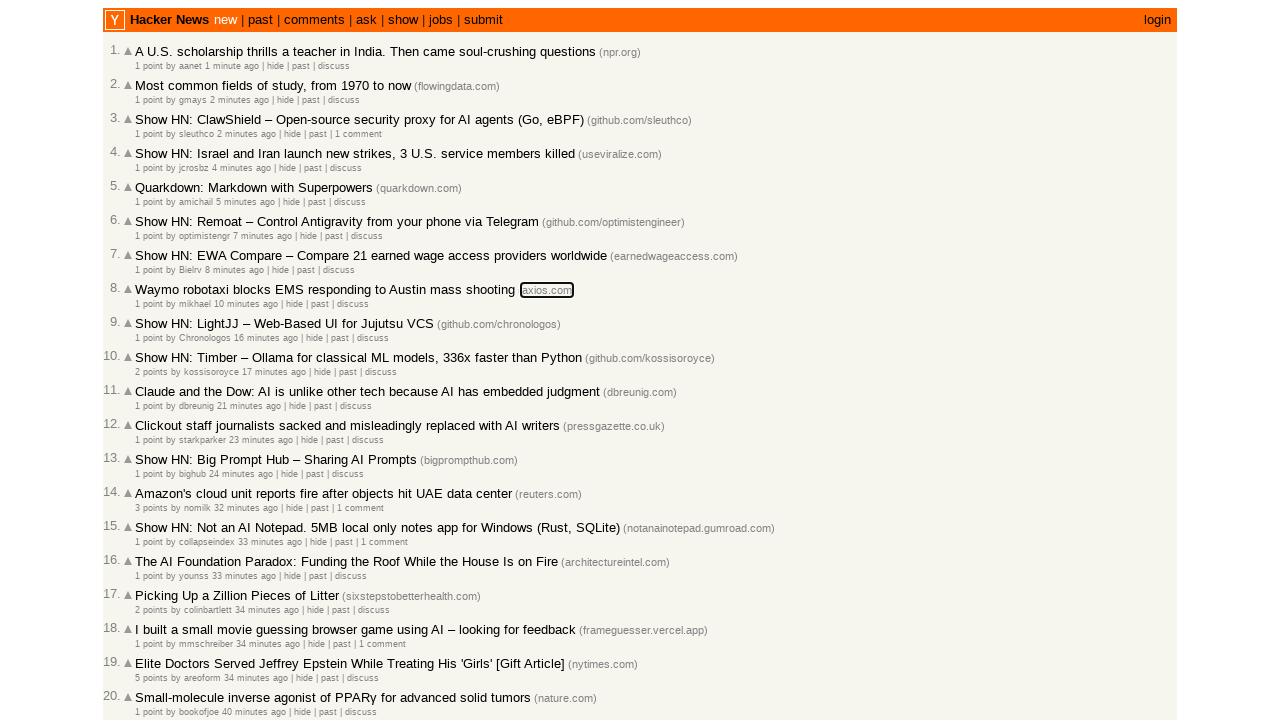

Pressed Tab key (iteration 70)
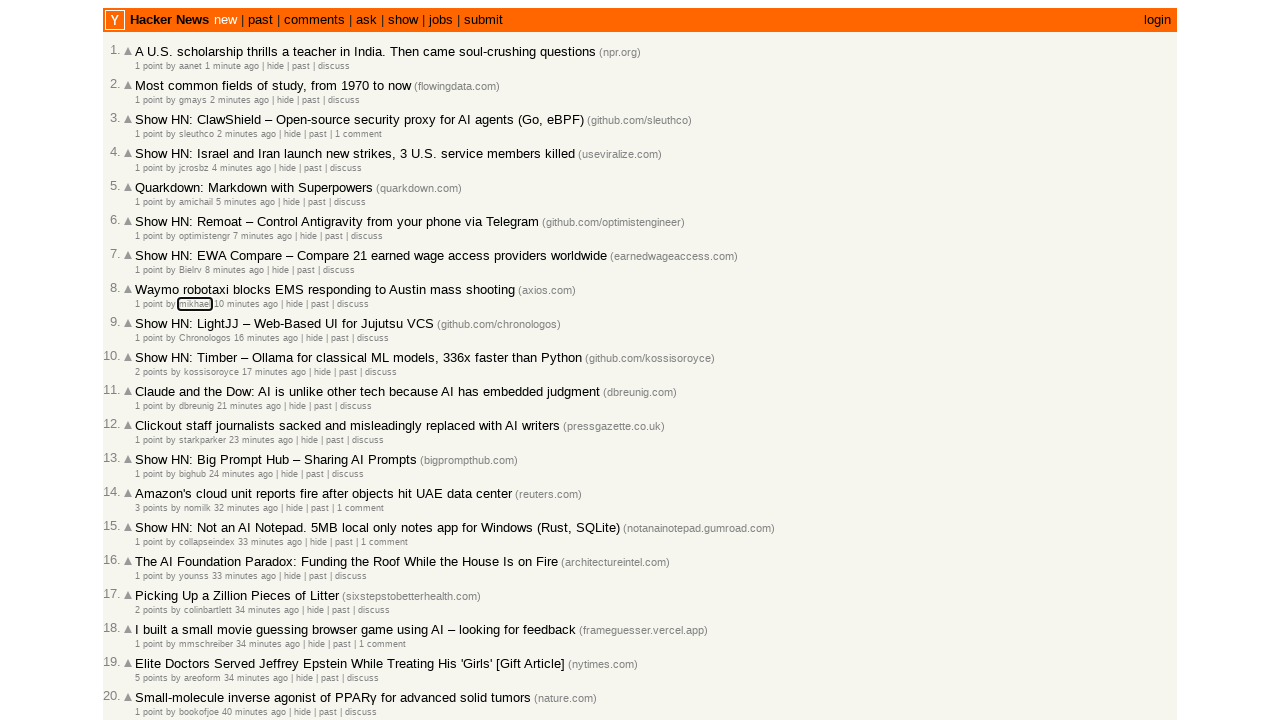

Evaluated focused element class: hnuser
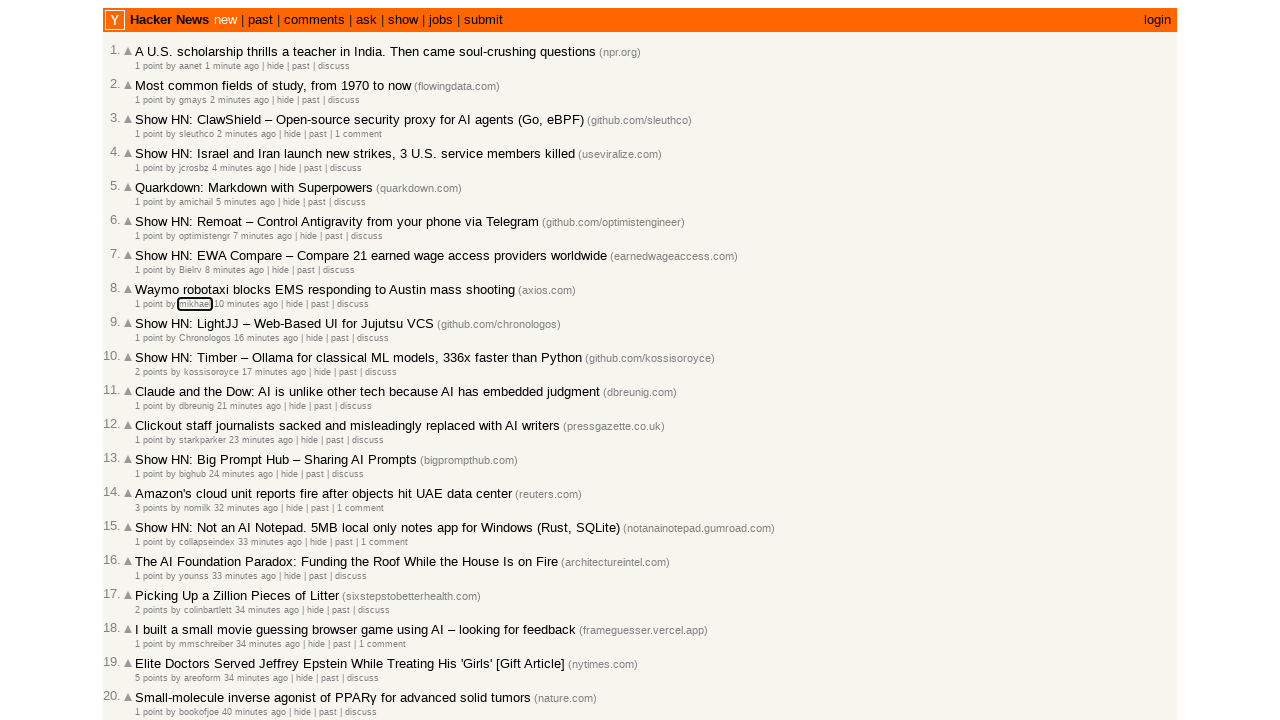

Pressed Tab key (iteration 71)
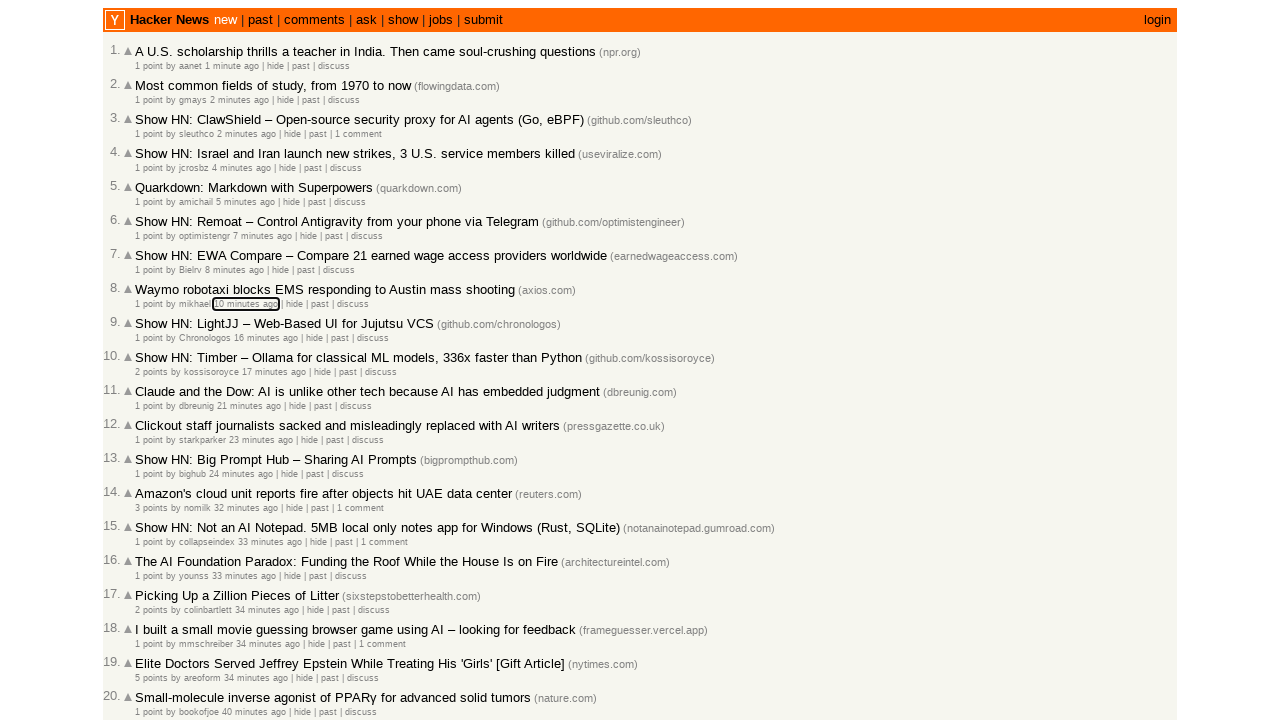

Evaluated focused element class: 
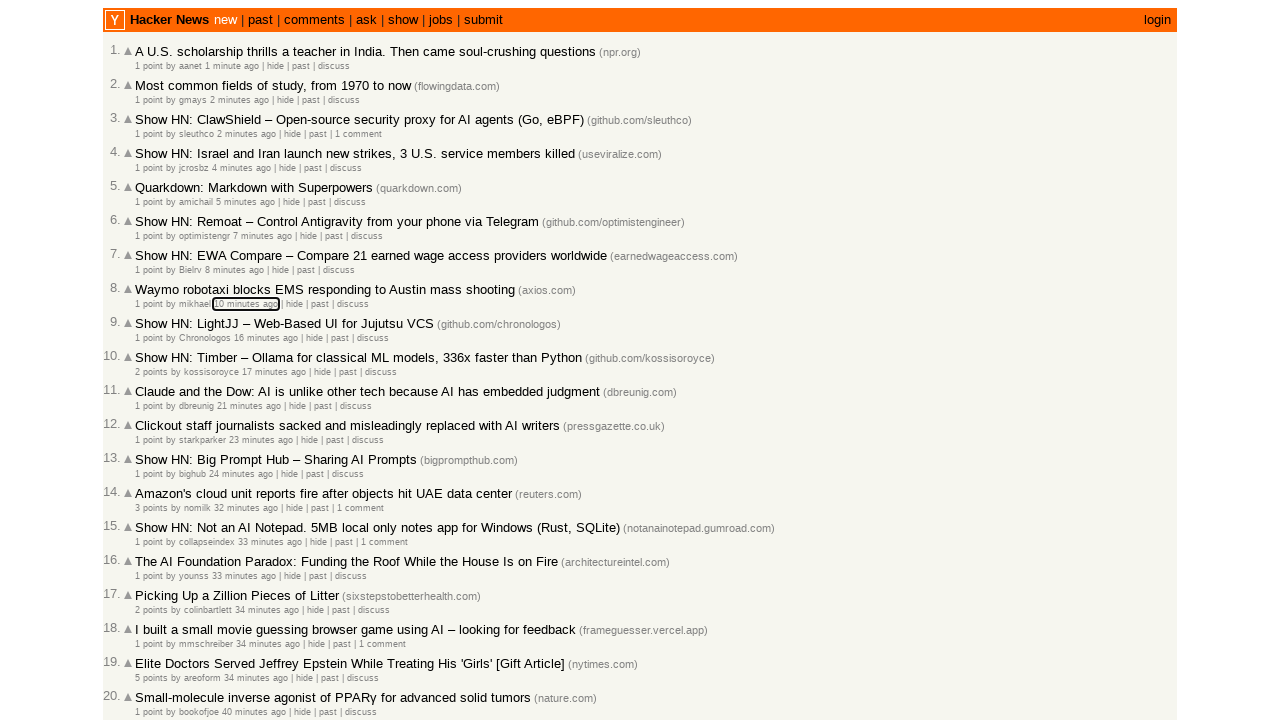

Pressed Tab key (iteration 72)
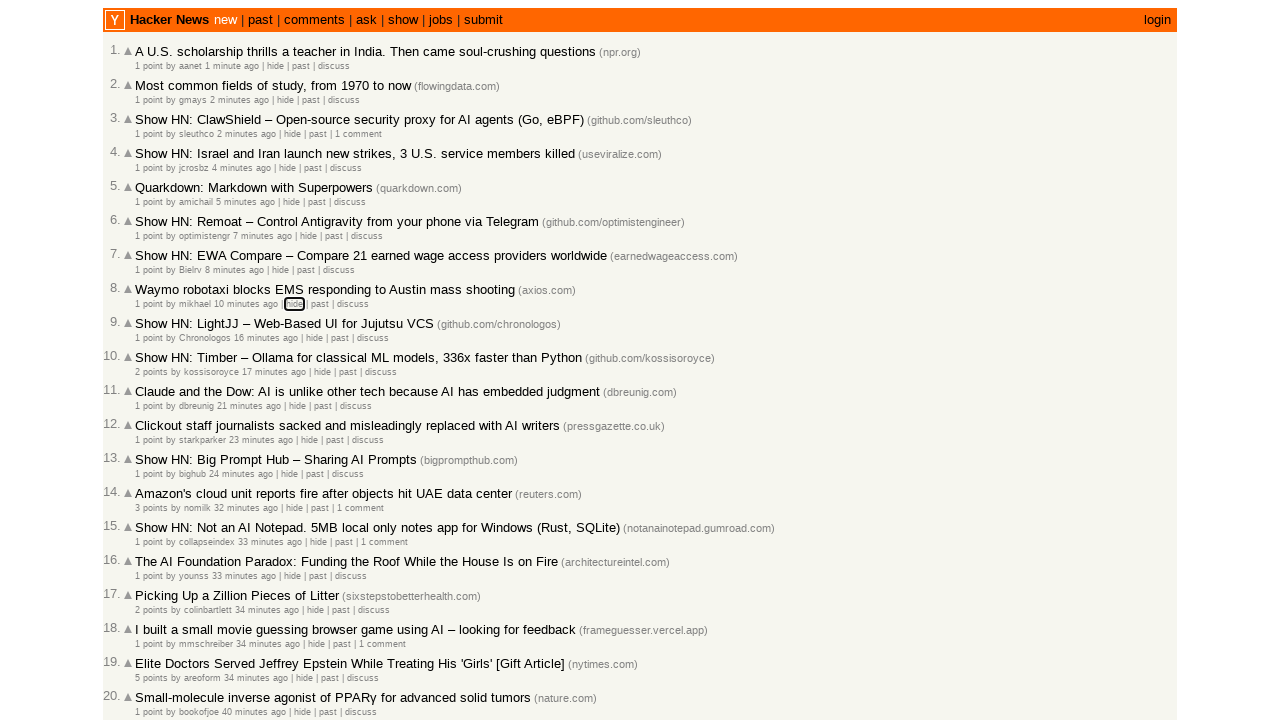

Evaluated focused element class: 
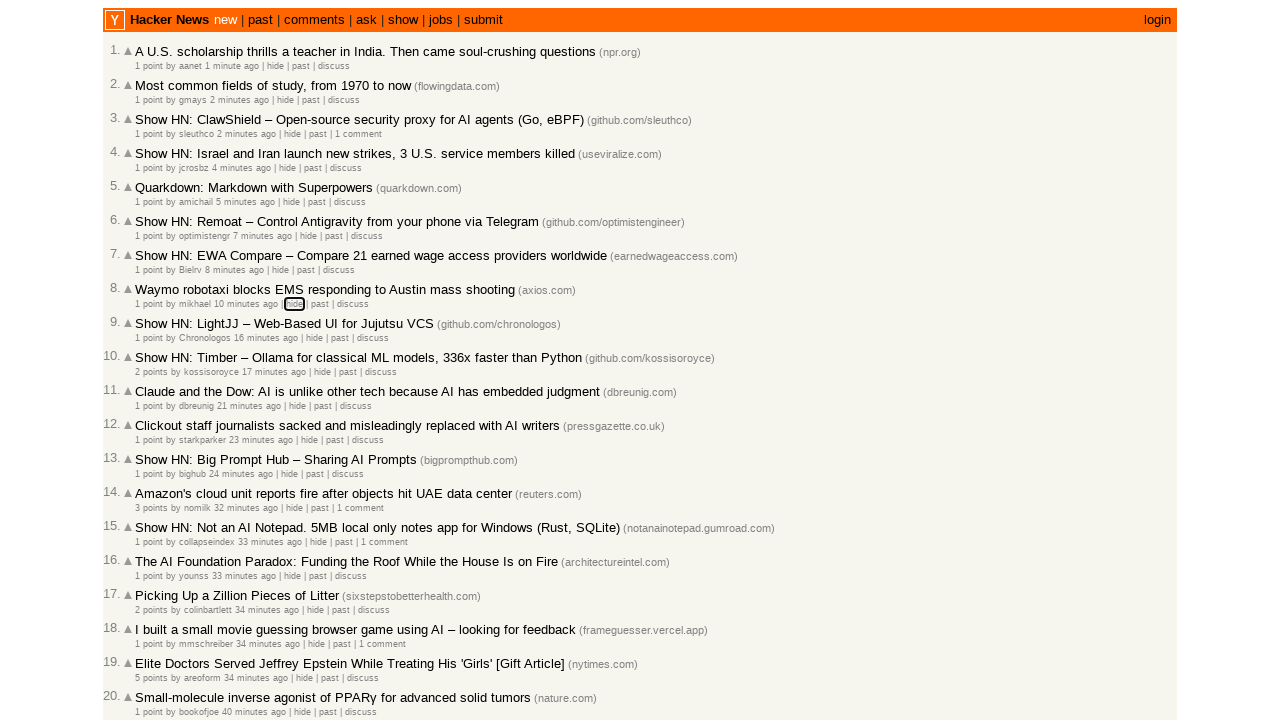

Pressed Tab key (iteration 73)
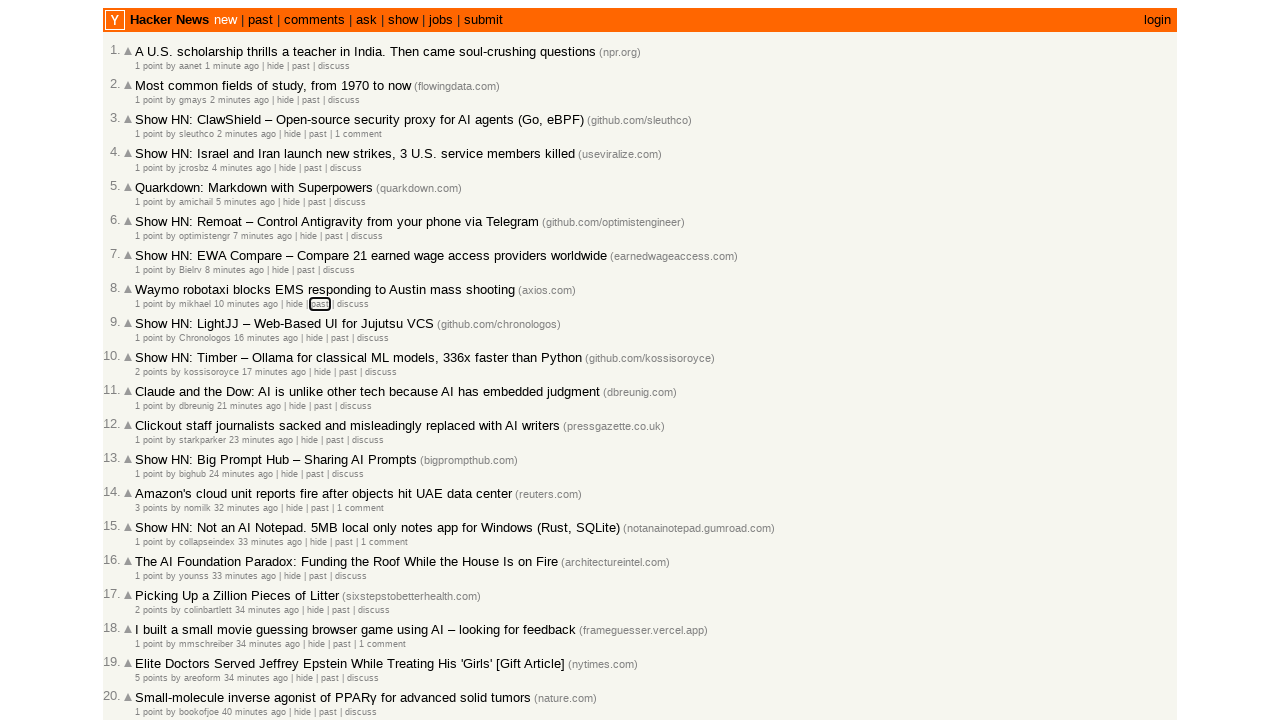

Evaluated focused element class: hnpast
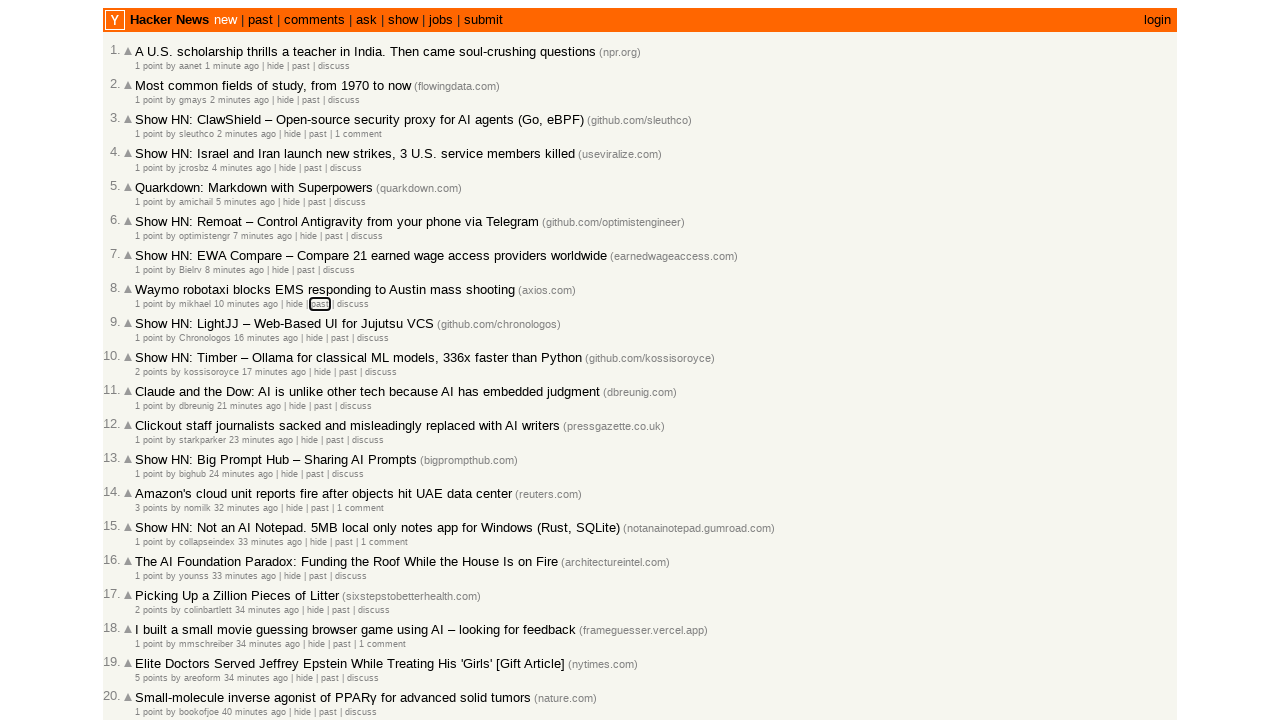

Pressed Tab key (iteration 74)
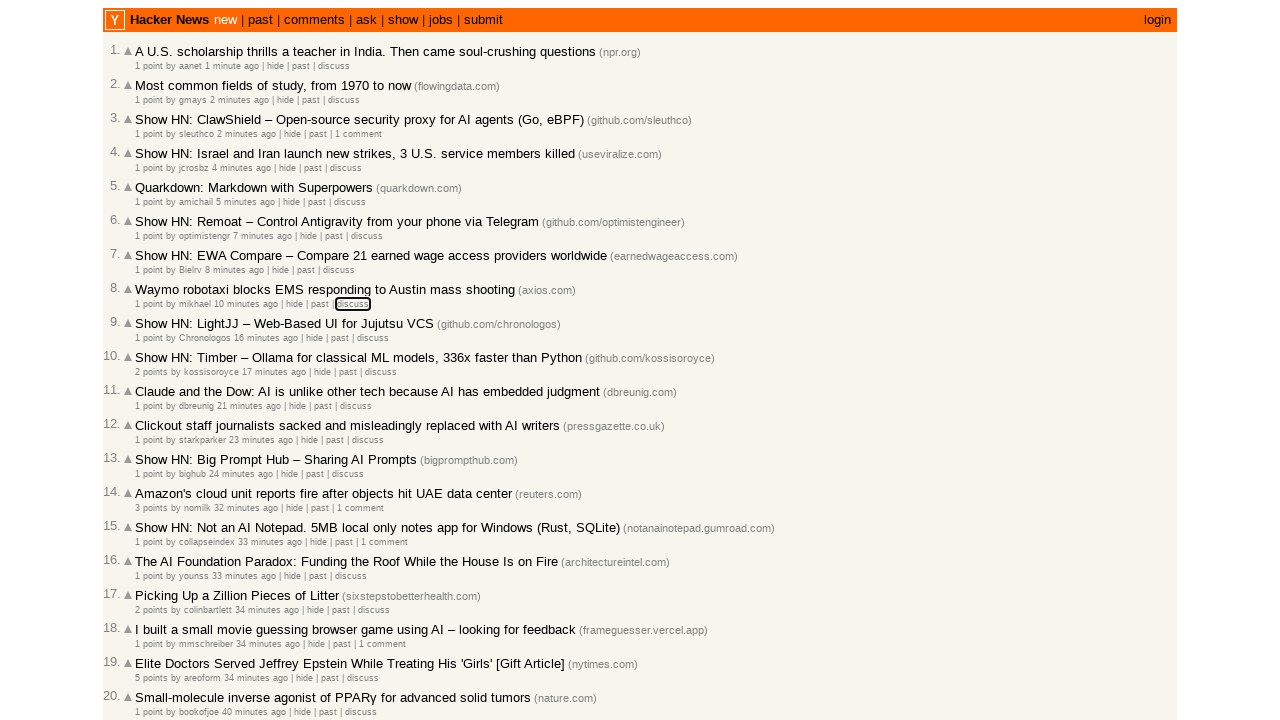

Evaluated focused element class: 
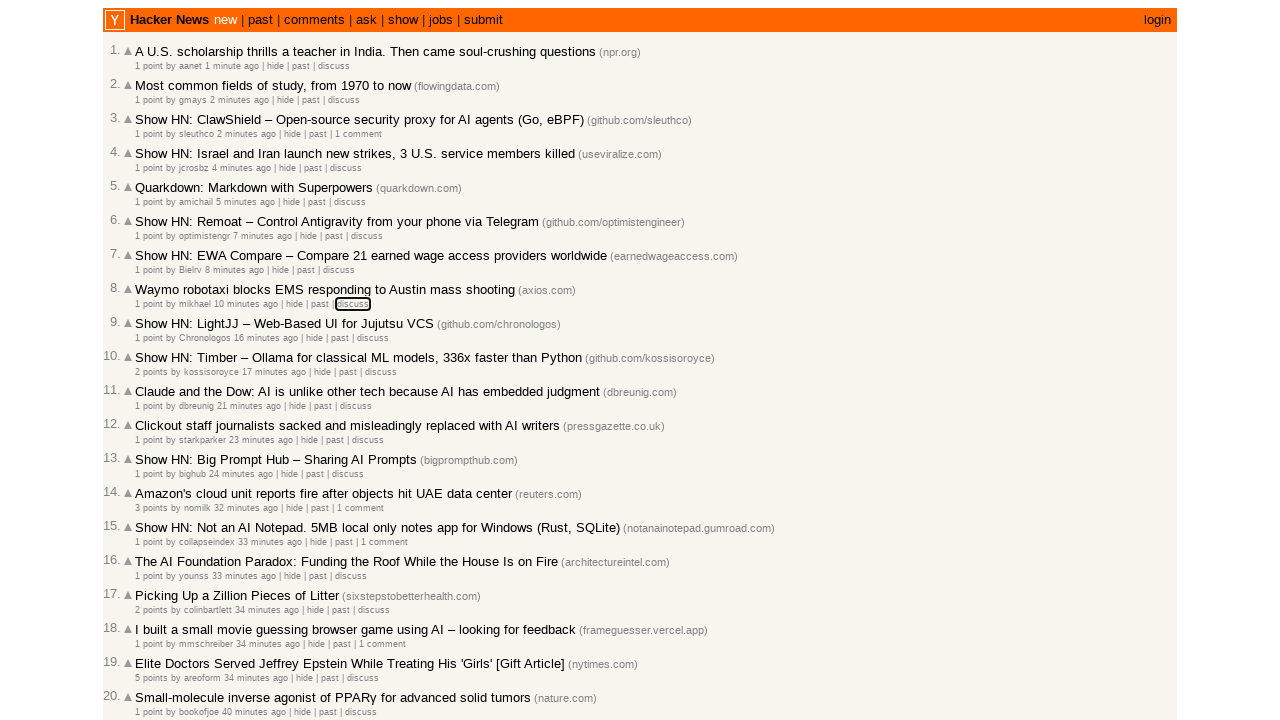

Pressed Tab key (iteration 75)
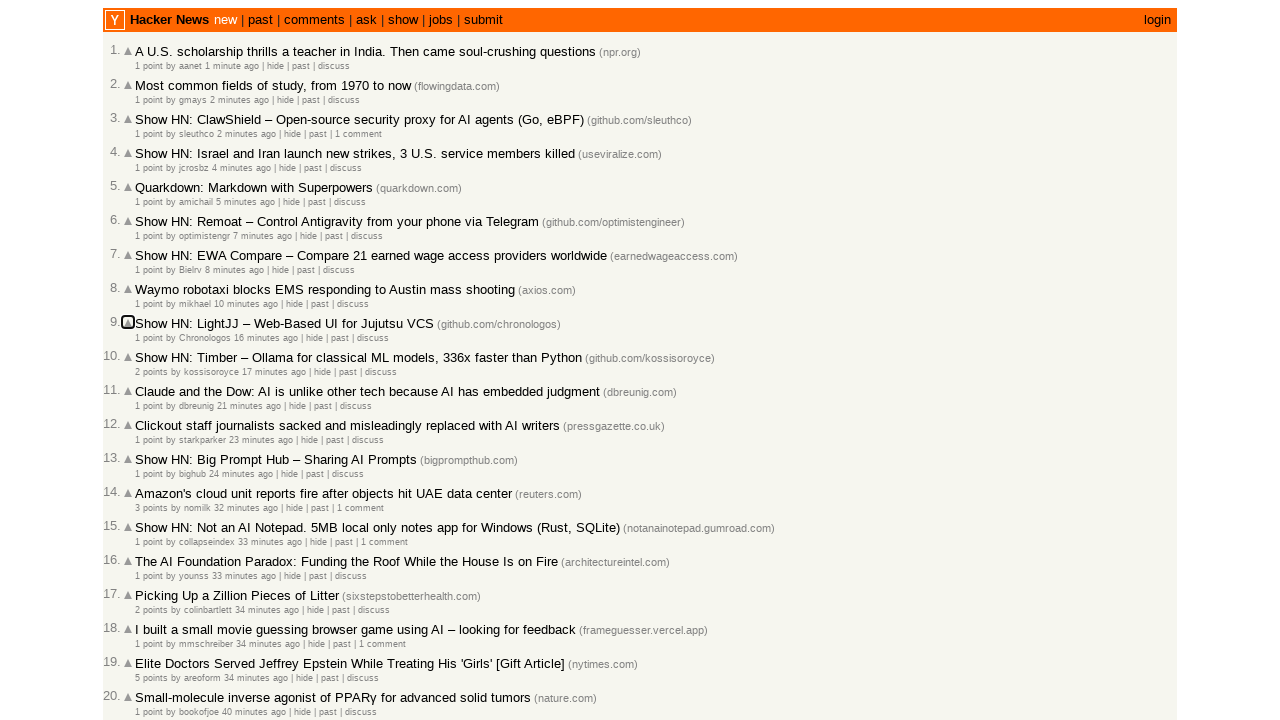

Evaluated focused element class: 
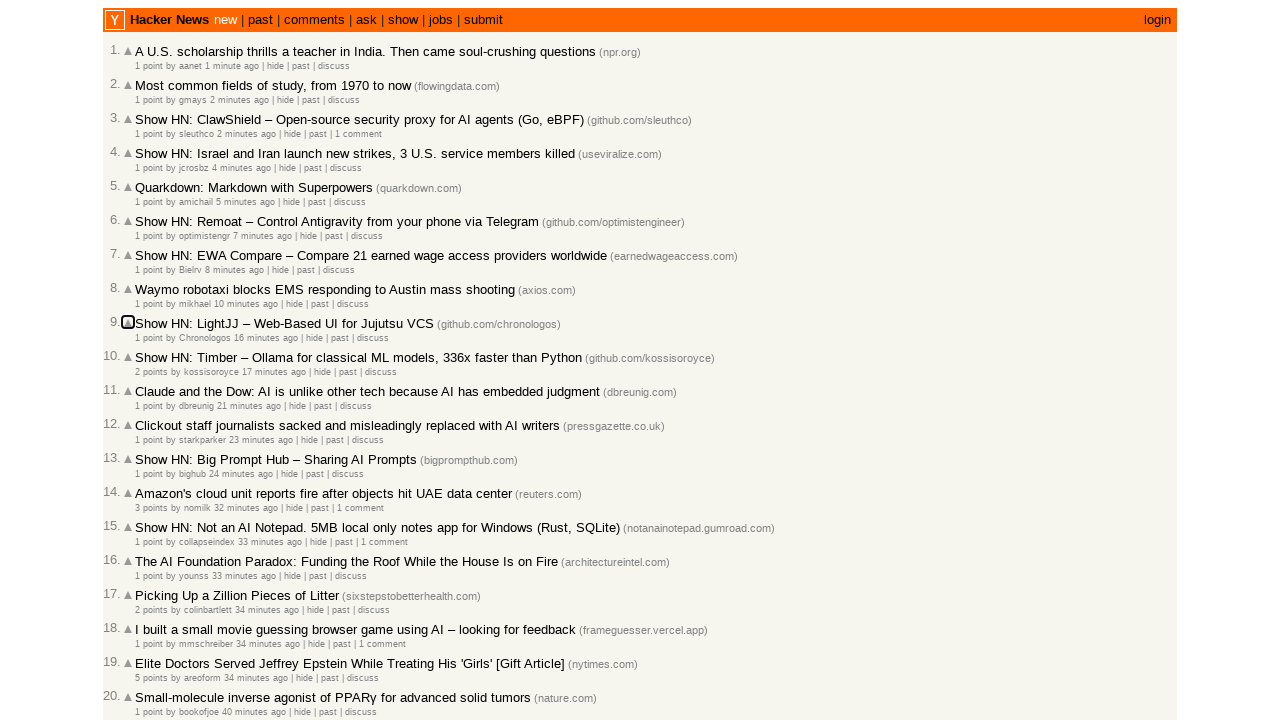

Pressed Tab key (iteration 76)
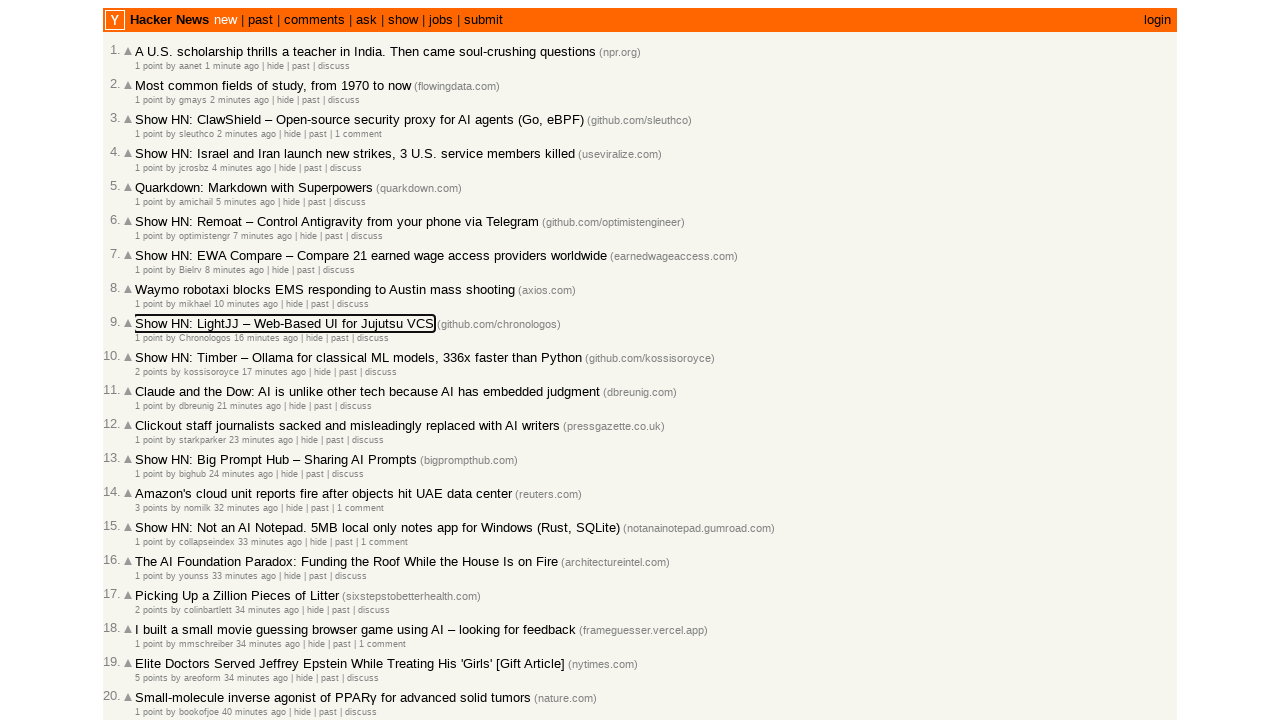

Evaluated focused element class: 
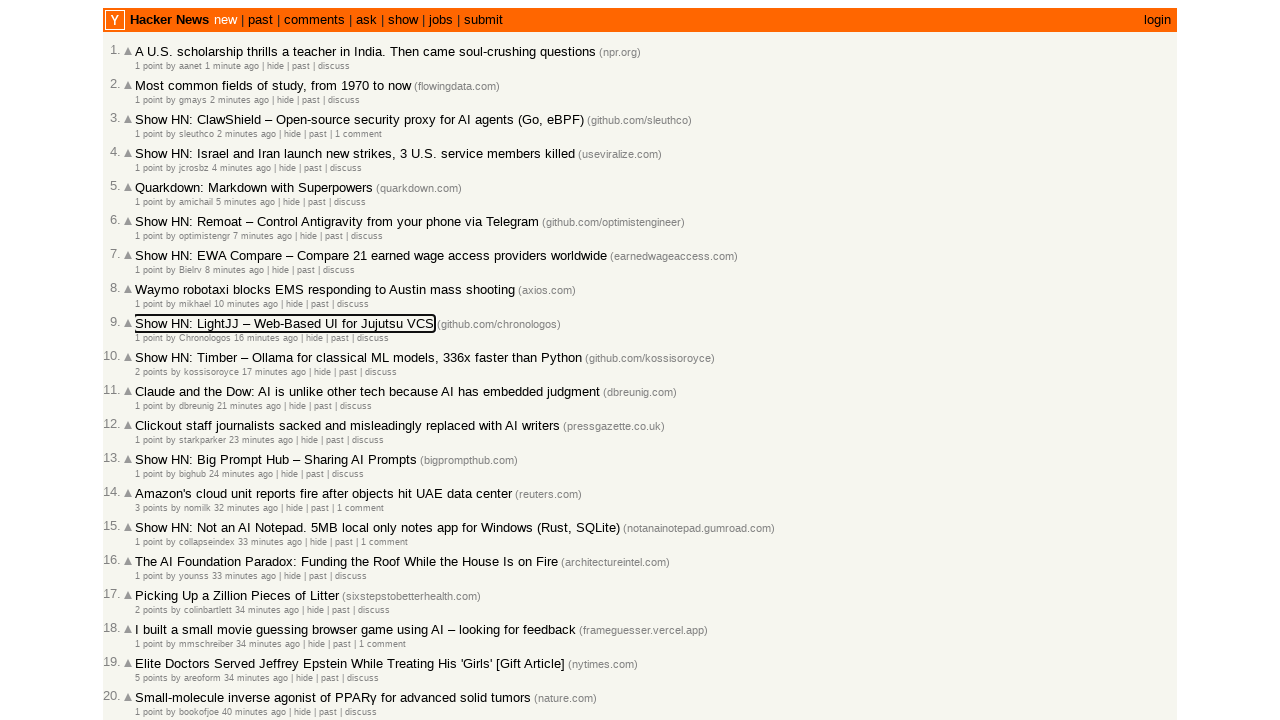

Pressed Tab key (iteration 77)
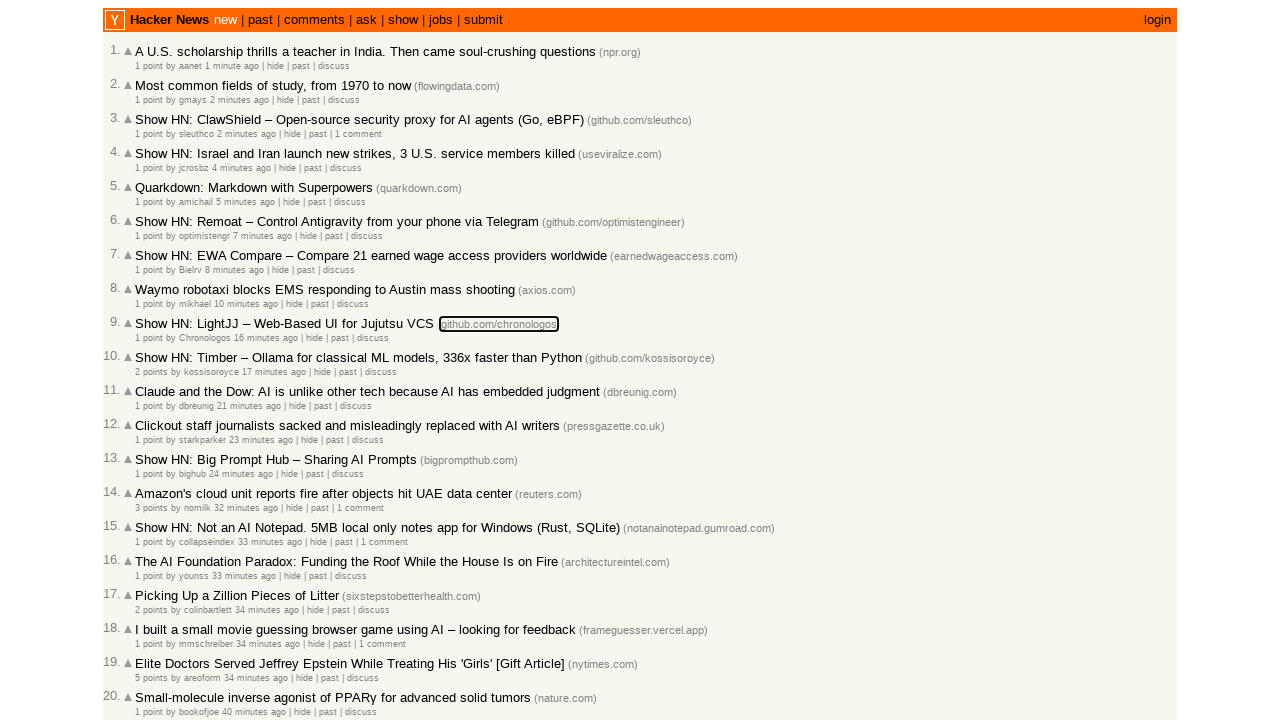

Evaluated focused element class: 
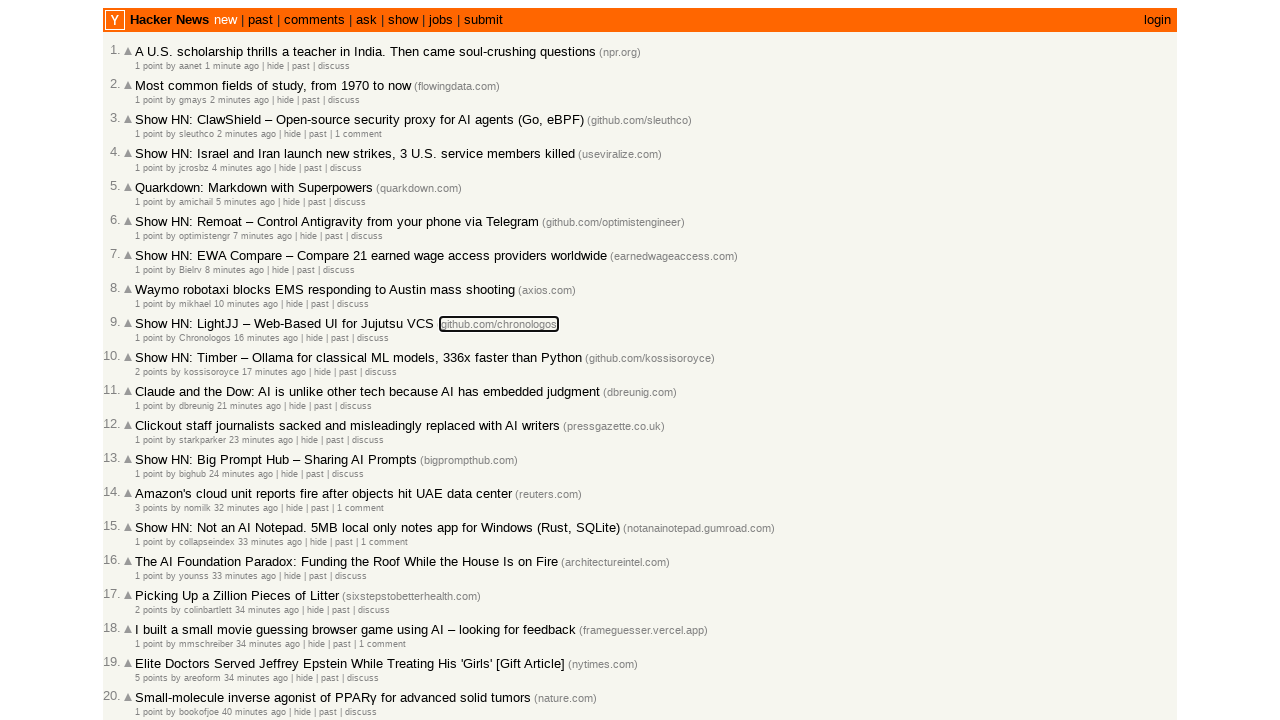

Pressed Tab key (iteration 78)
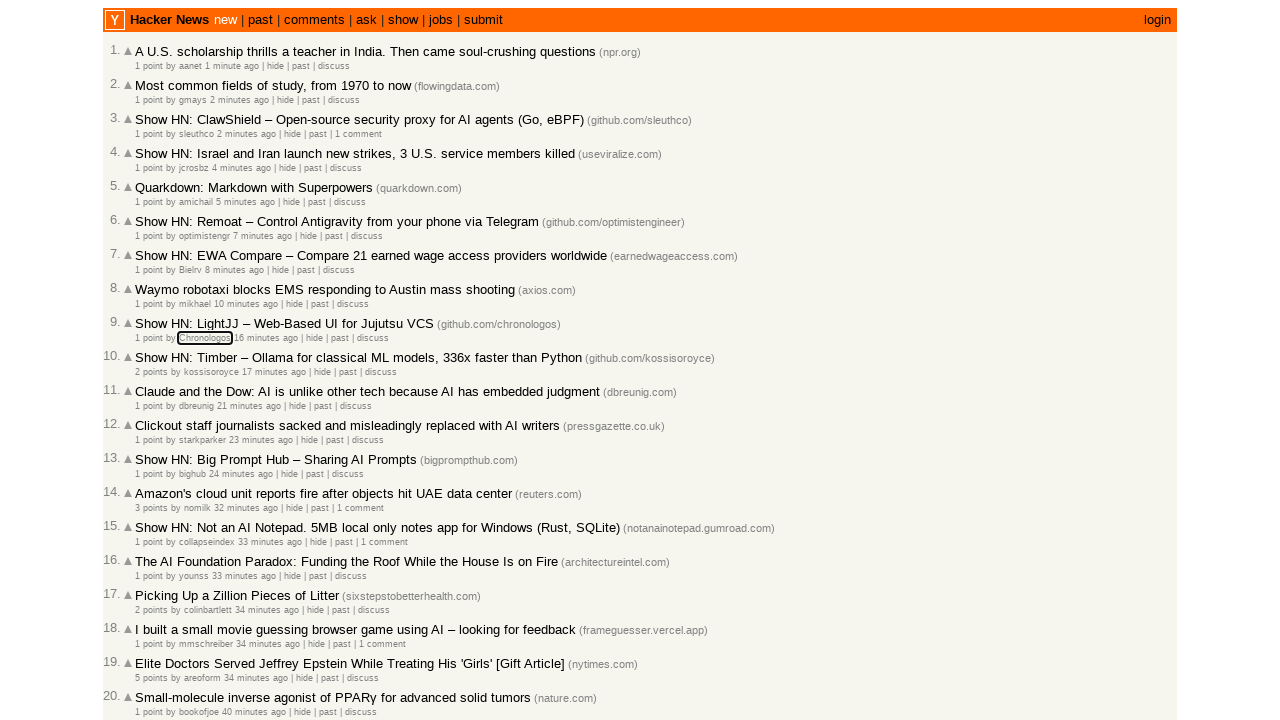

Evaluated focused element class: hnuser
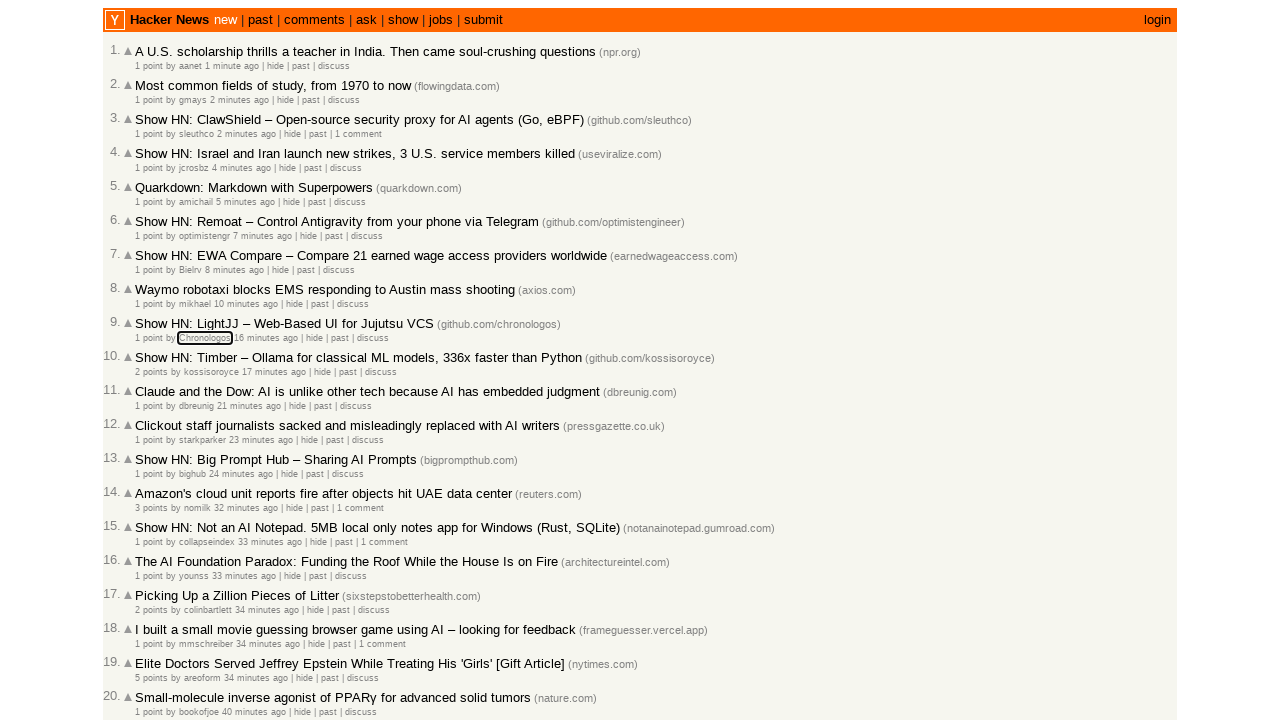

Pressed Tab key (iteration 79)
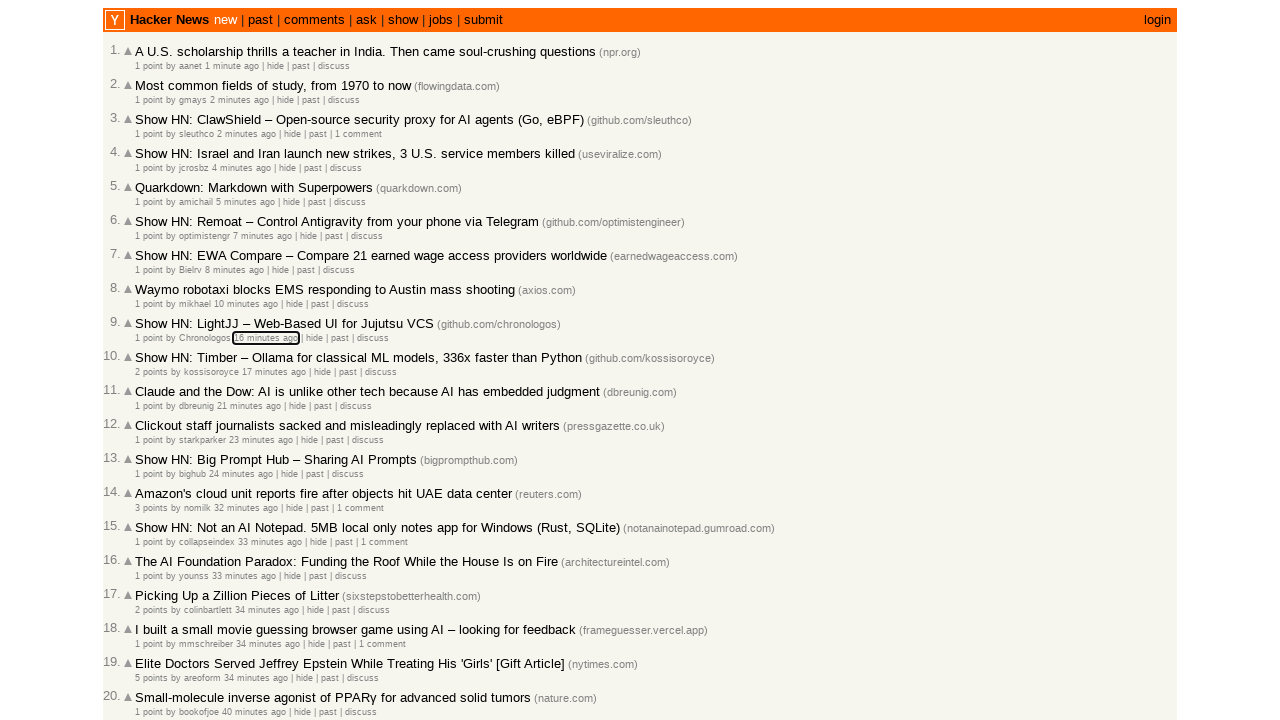

Evaluated focused element class: 
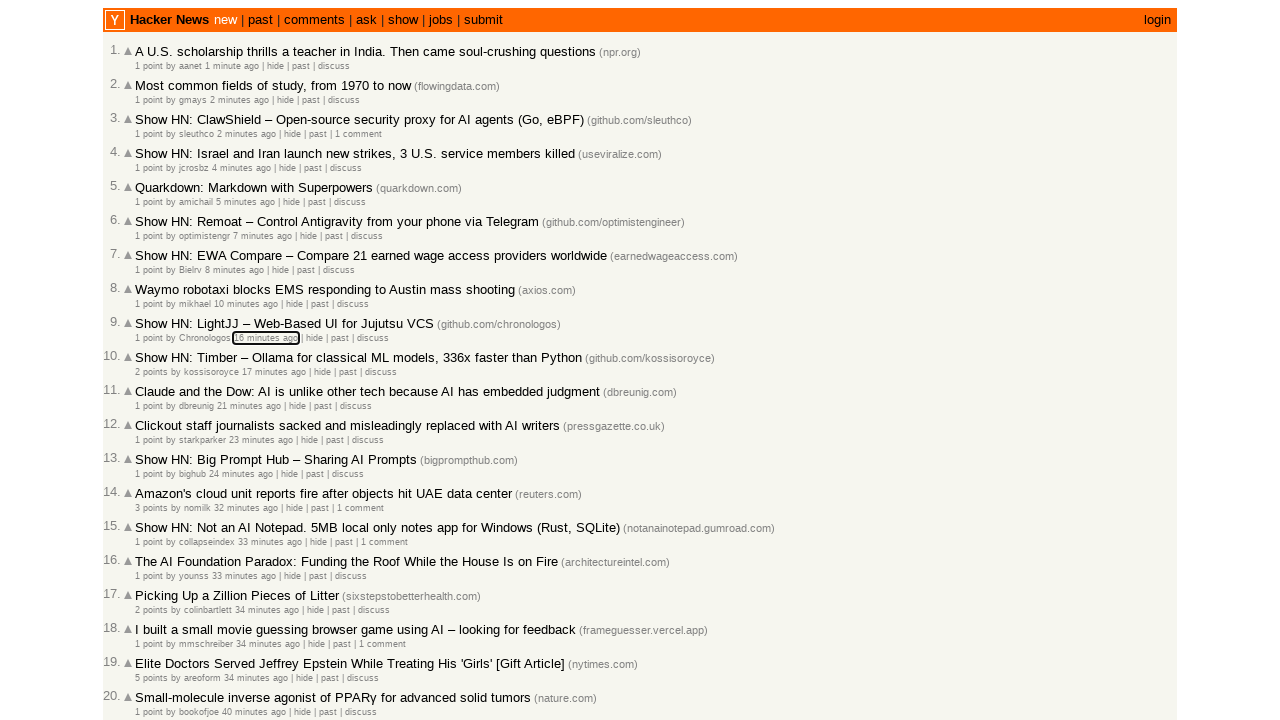

Pressed Tab key (iteration 80)
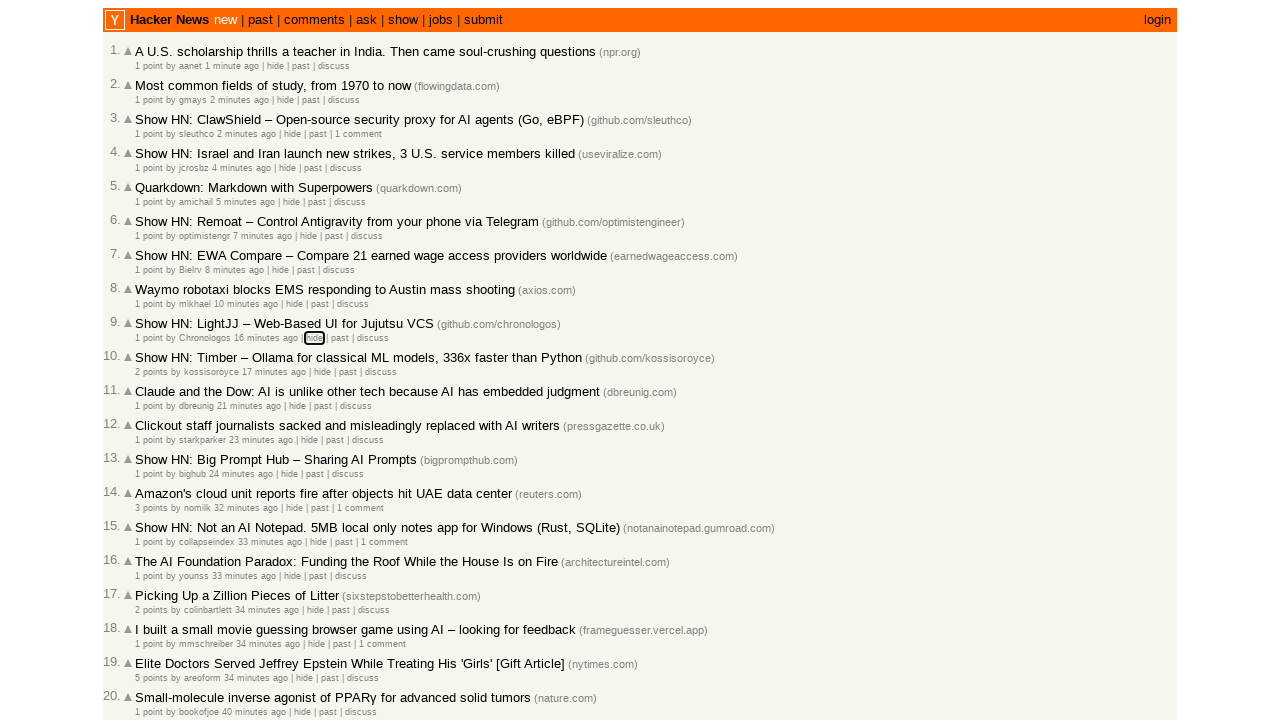

Evaluated focused element class: 
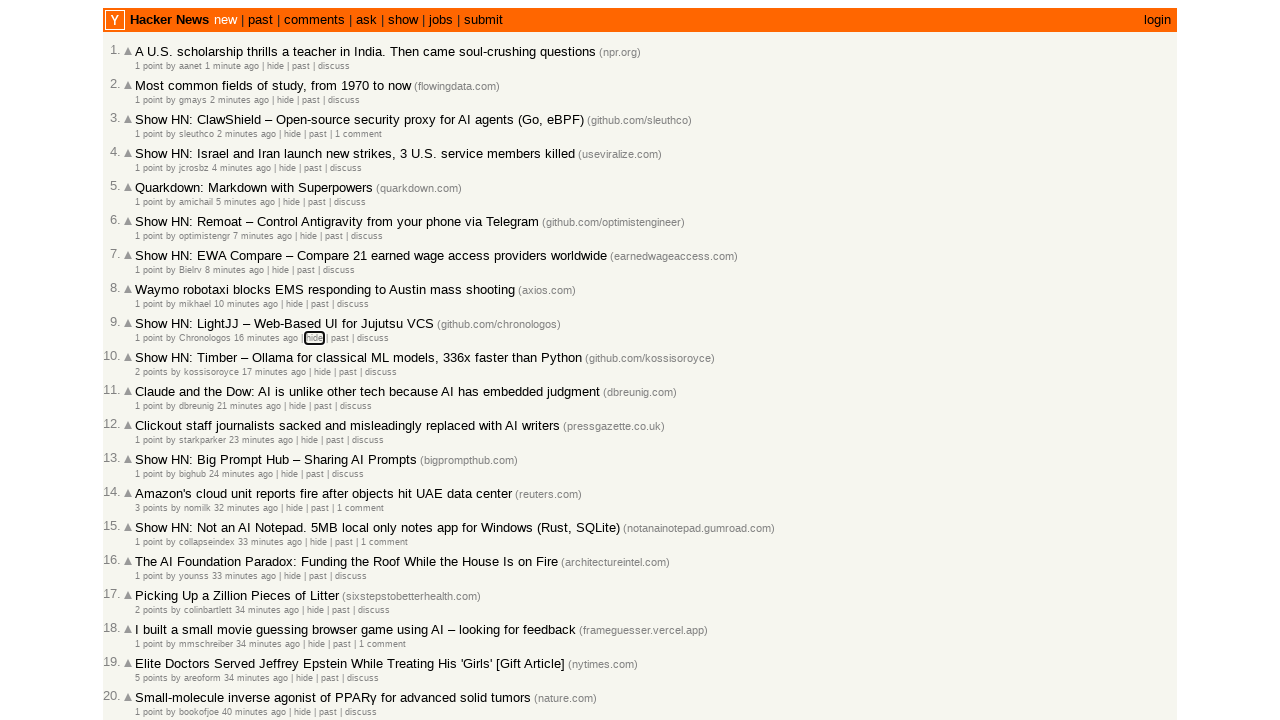

Pressed Tab key (iteration 81)
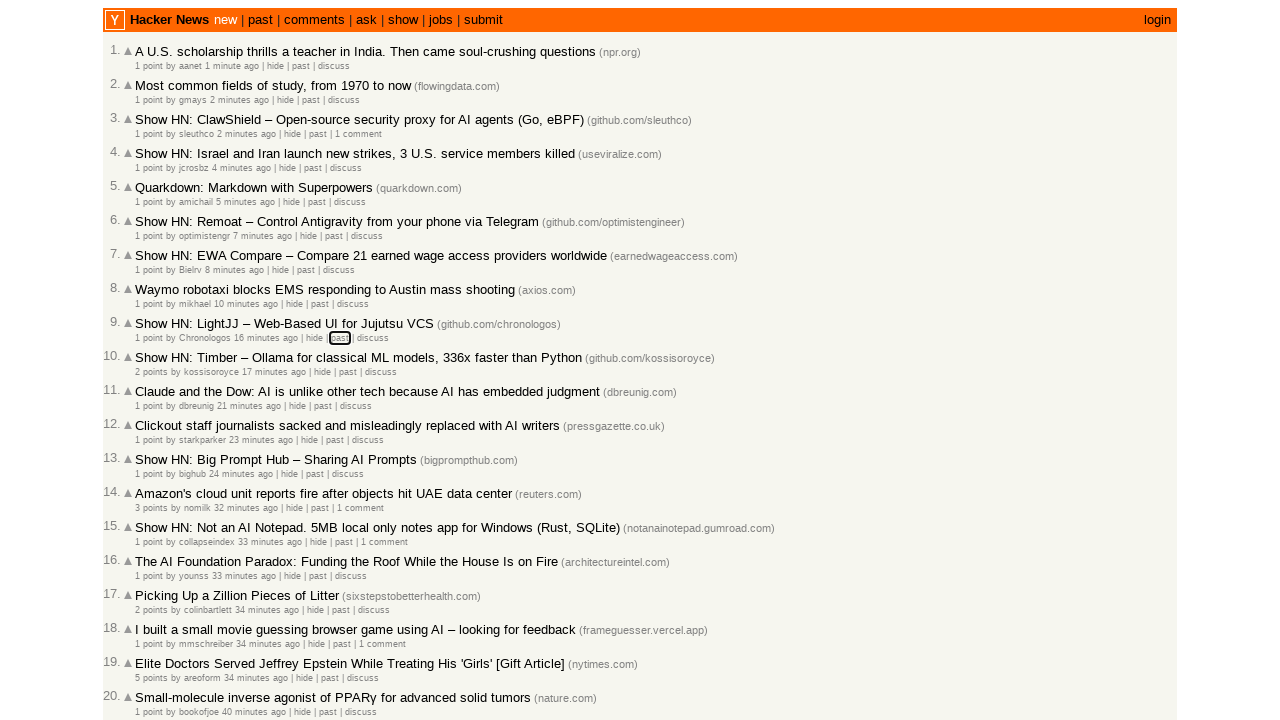

Evaluated focused element class: hnpast
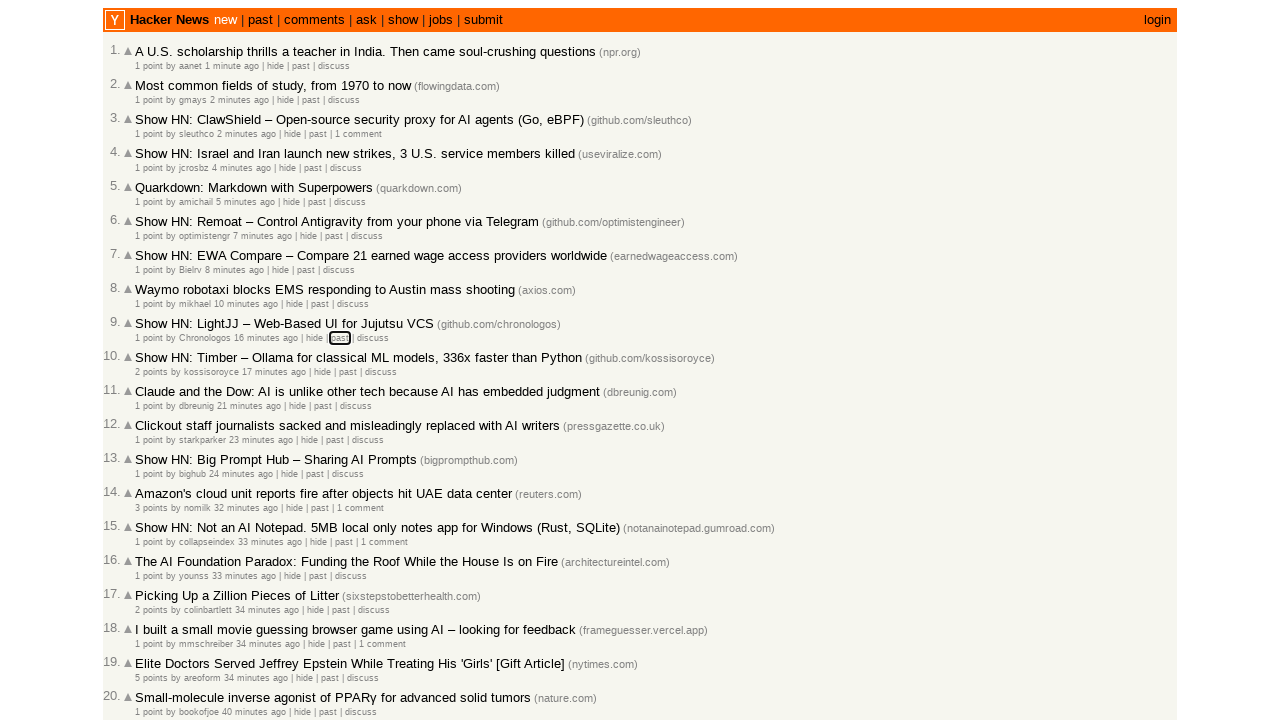

Pressed Tab key (iteration 82)
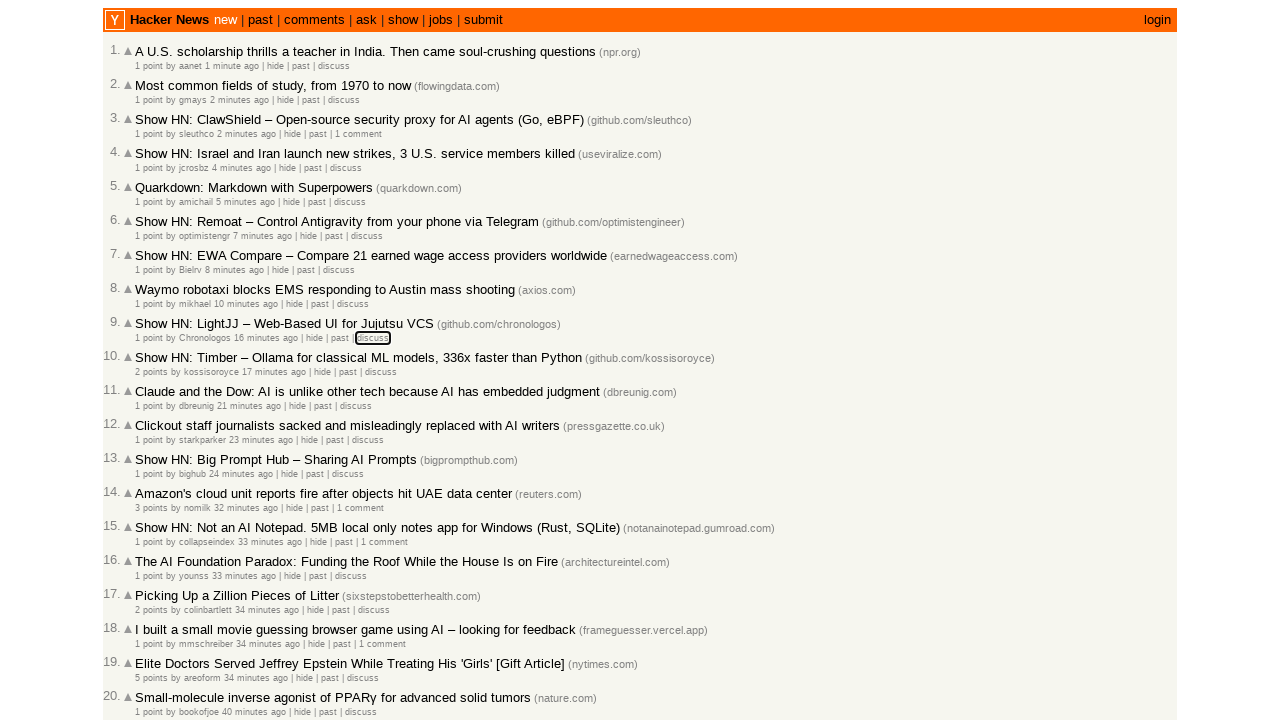

Evaluated focused element class: 
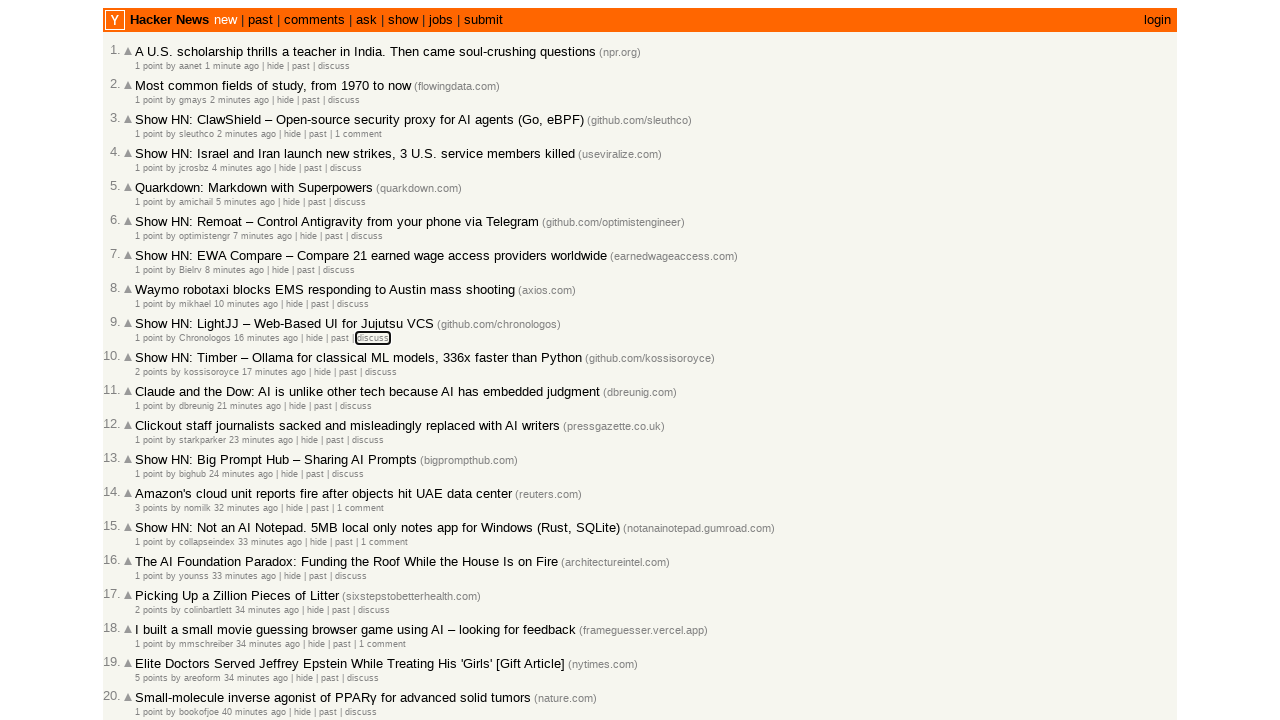

Pressed Tab key (iteration 83)
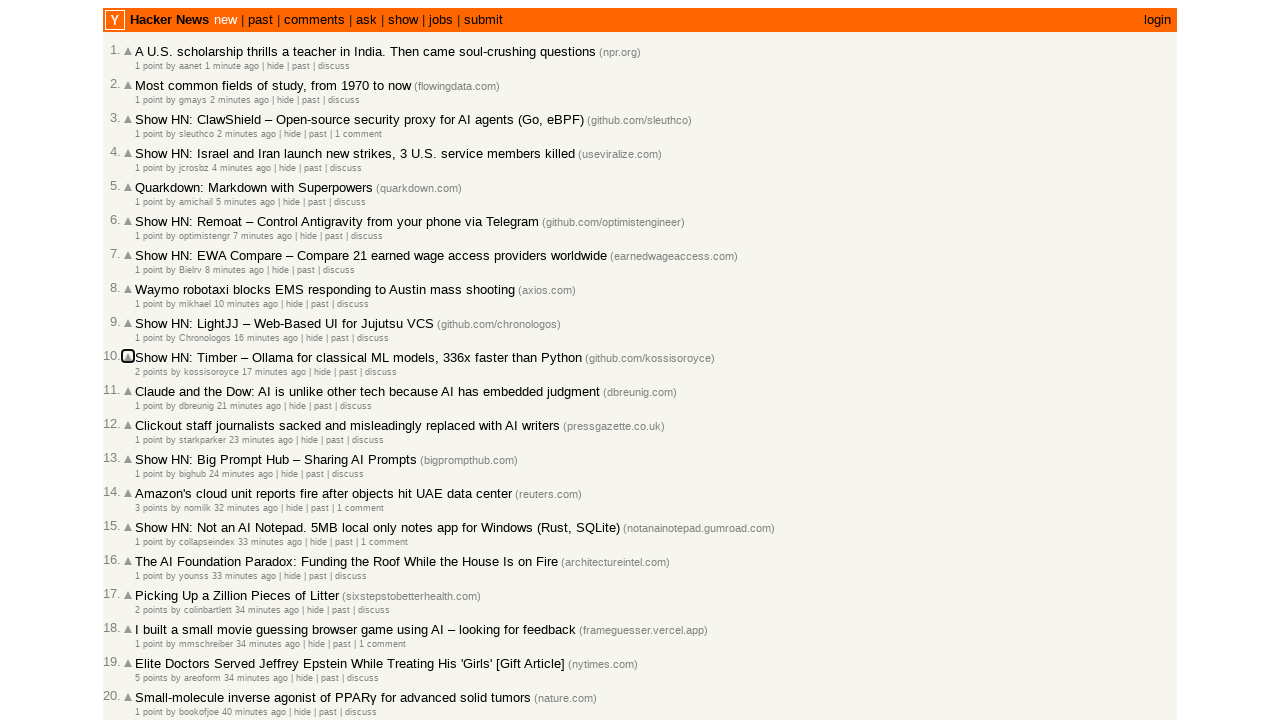

Evaluated focused element class: 
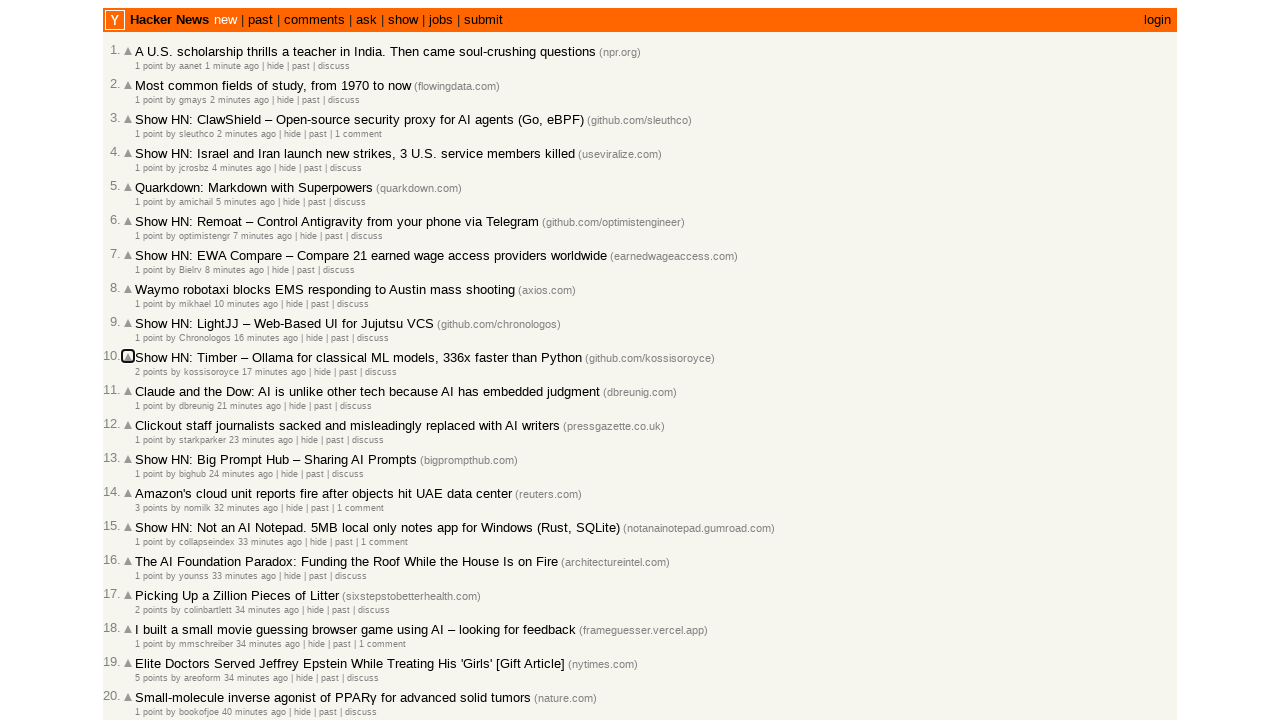

Pressed Tab key (iteration 84)
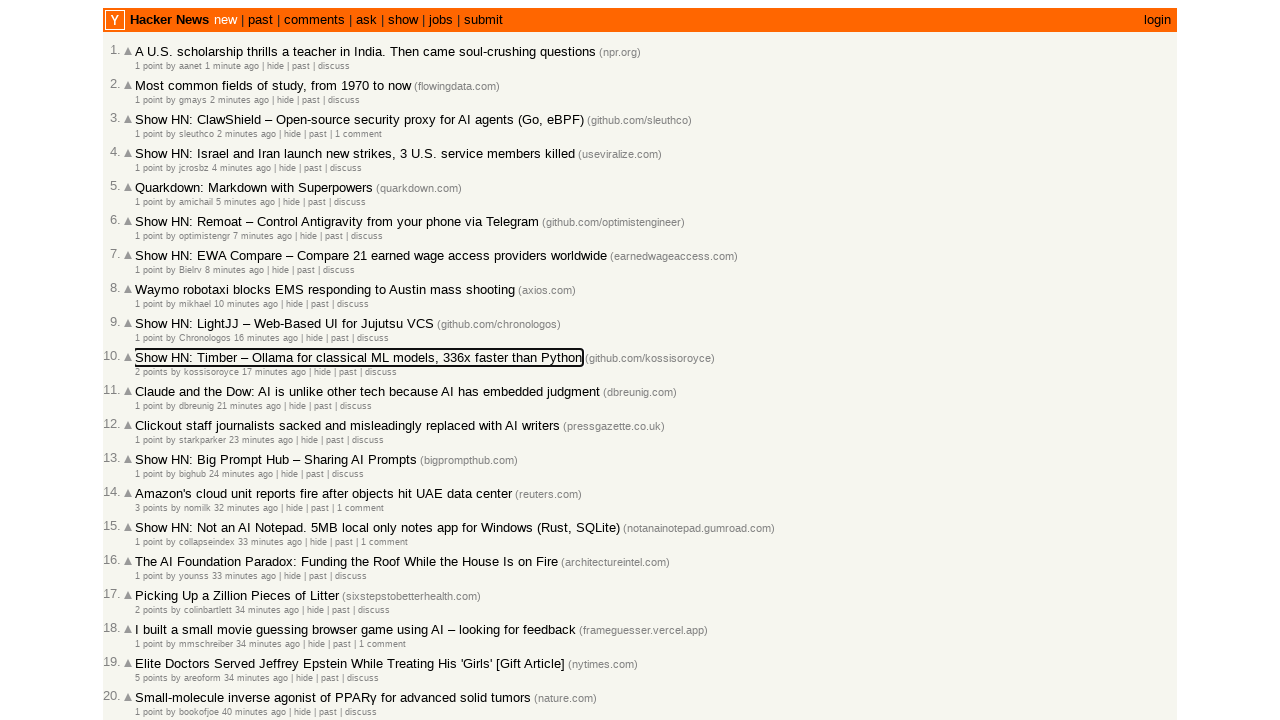

Evaluated focused element class: 
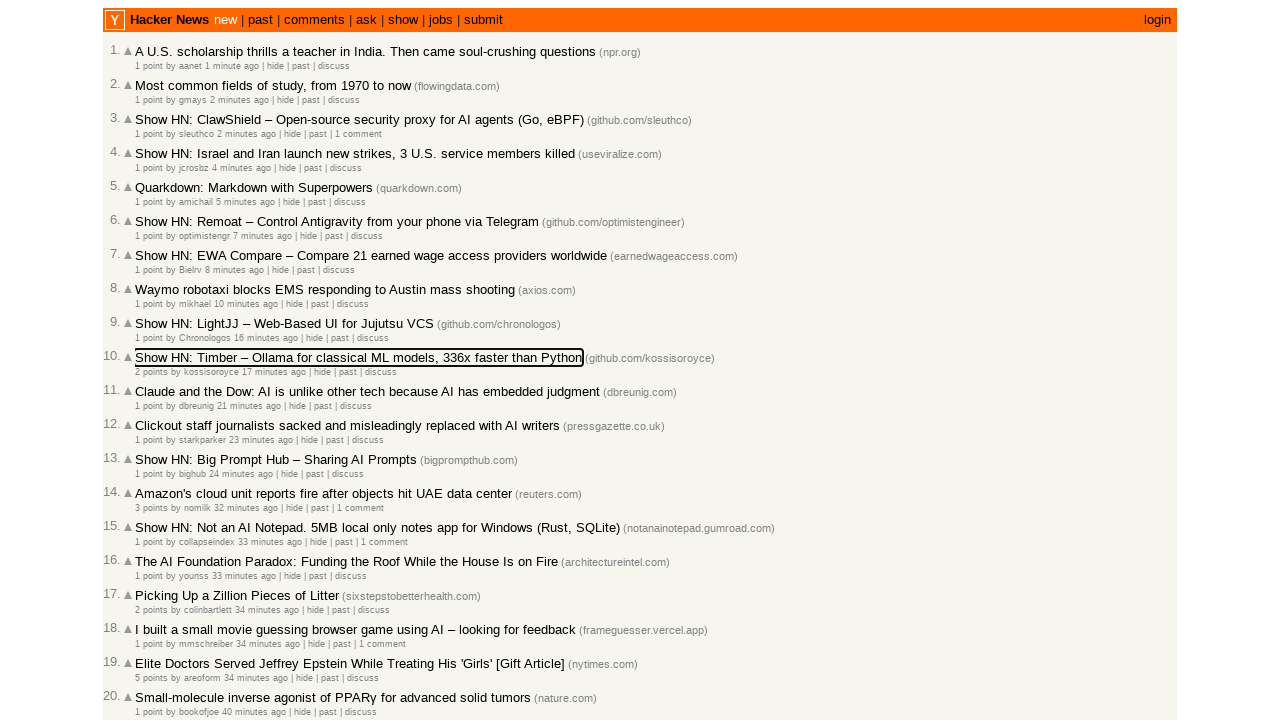

Pressed Tab key (iteration 85)
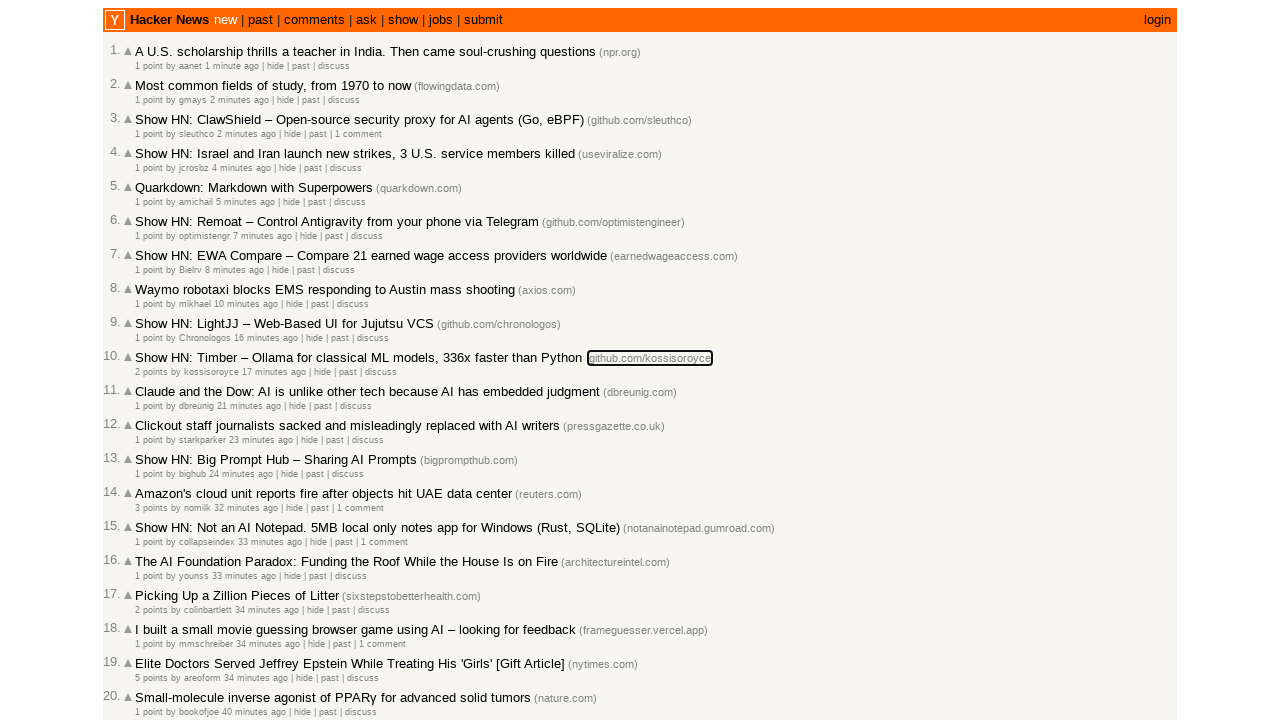

Evaluated focused element class: 
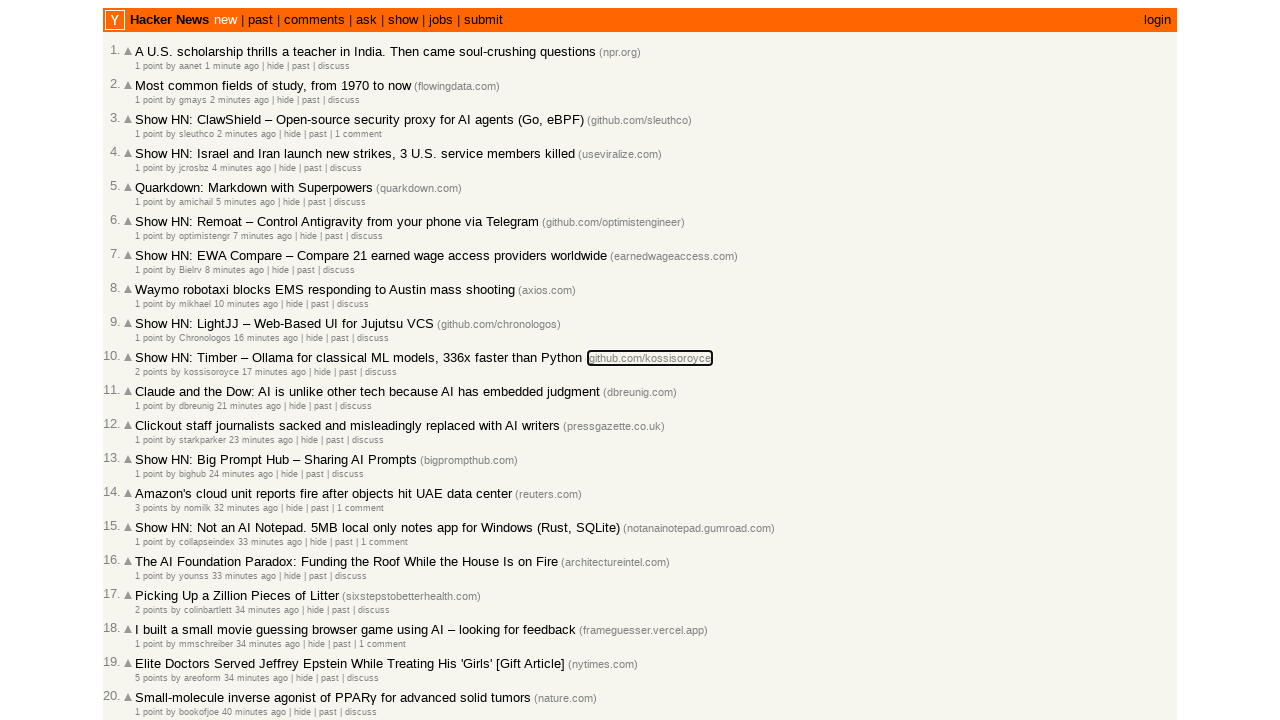

Pressed Tab key (iteration 86)
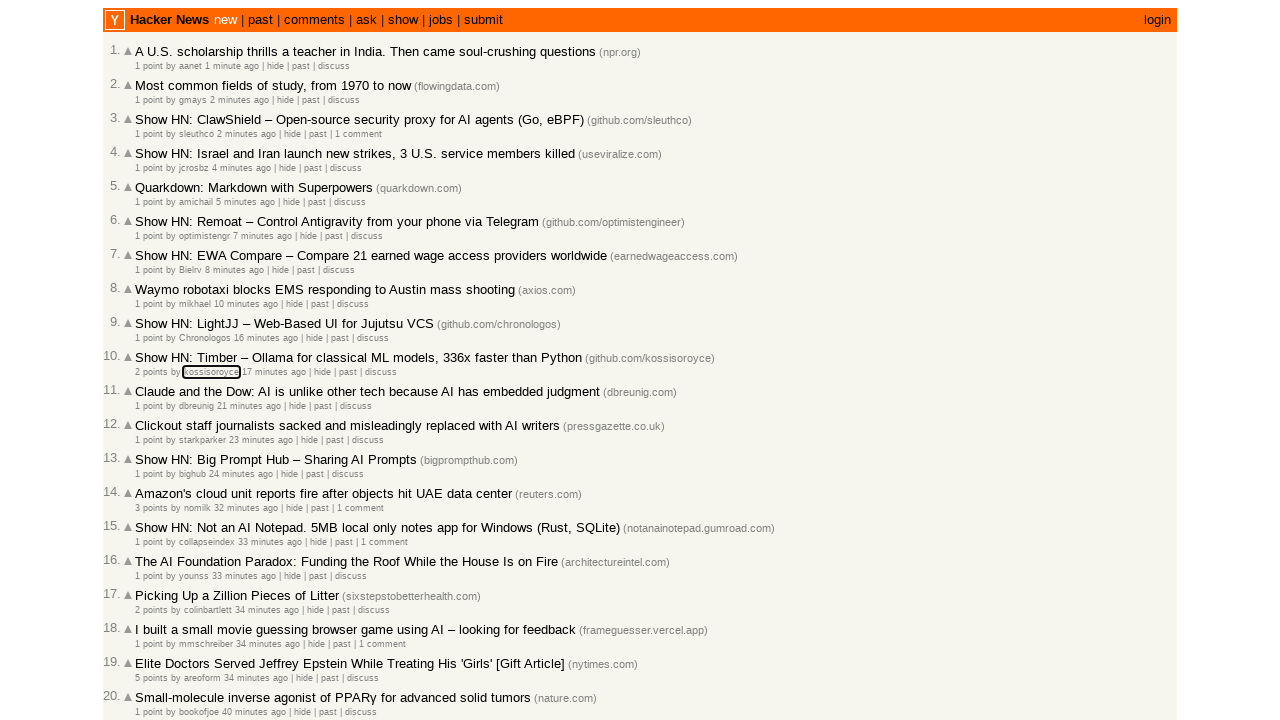

Evaluated focused element class: hnuser
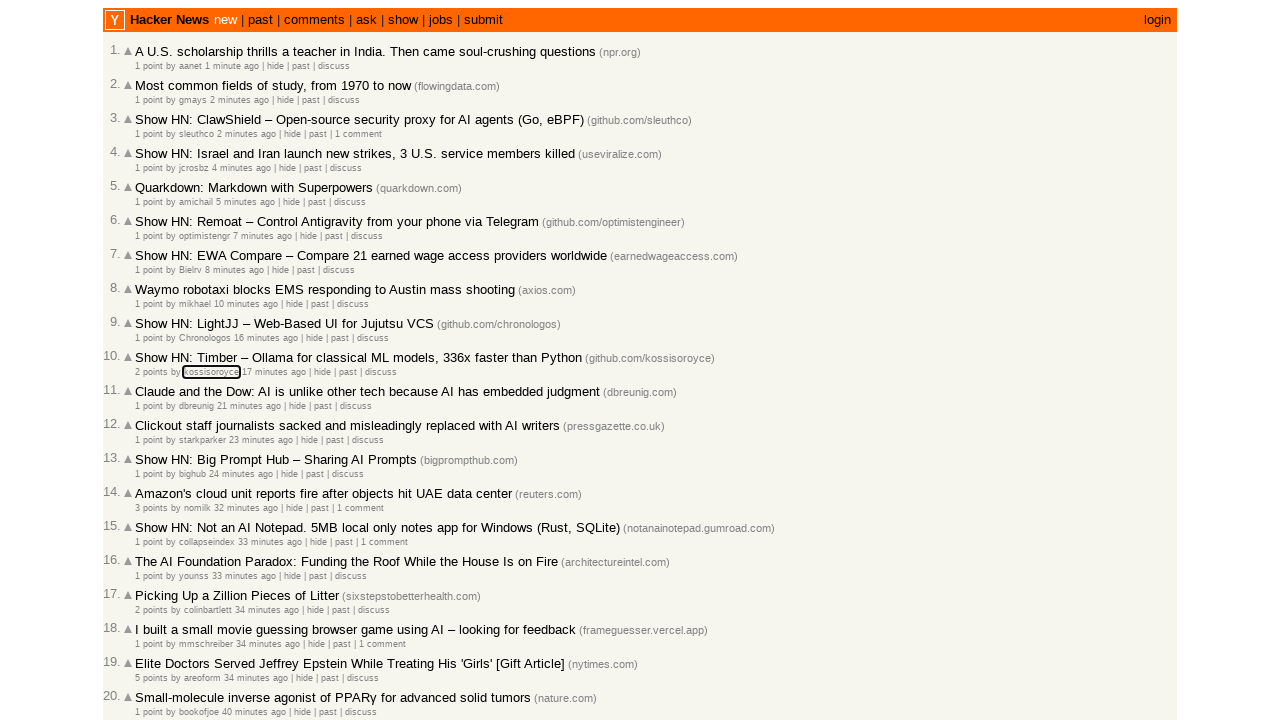

Pressed Tab key (iteration 87)
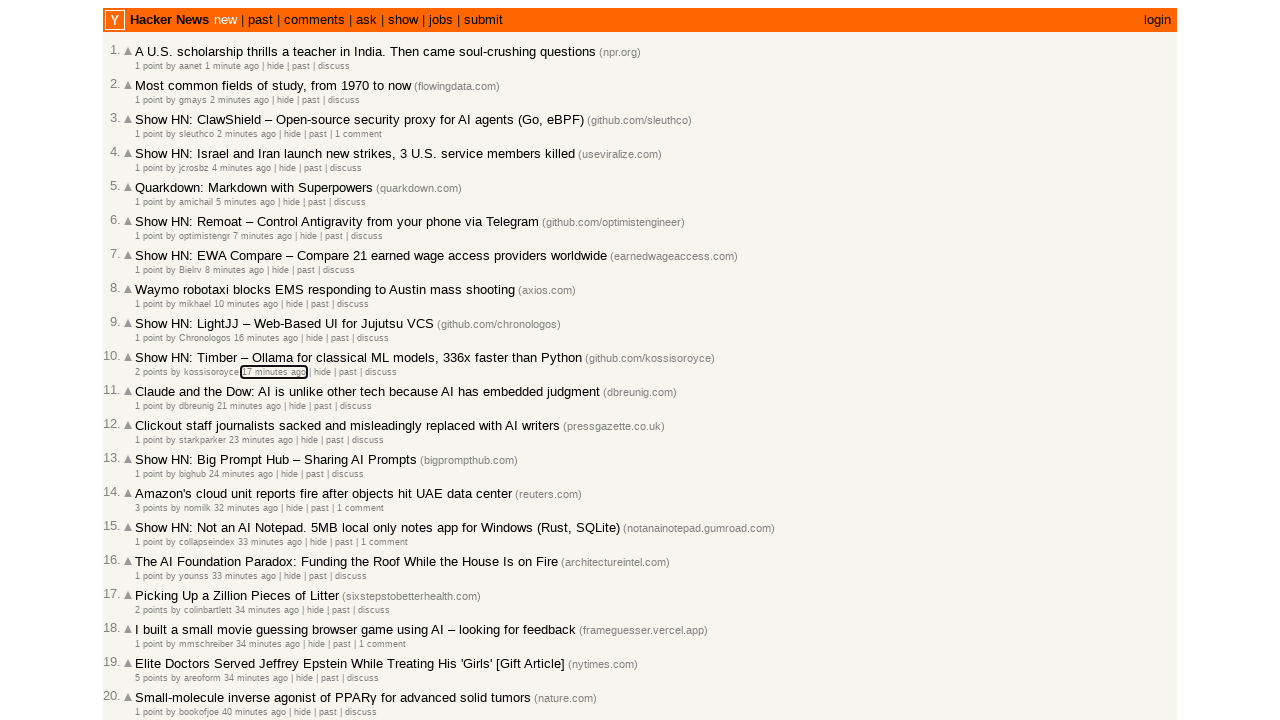

Evaluated focused element class: 
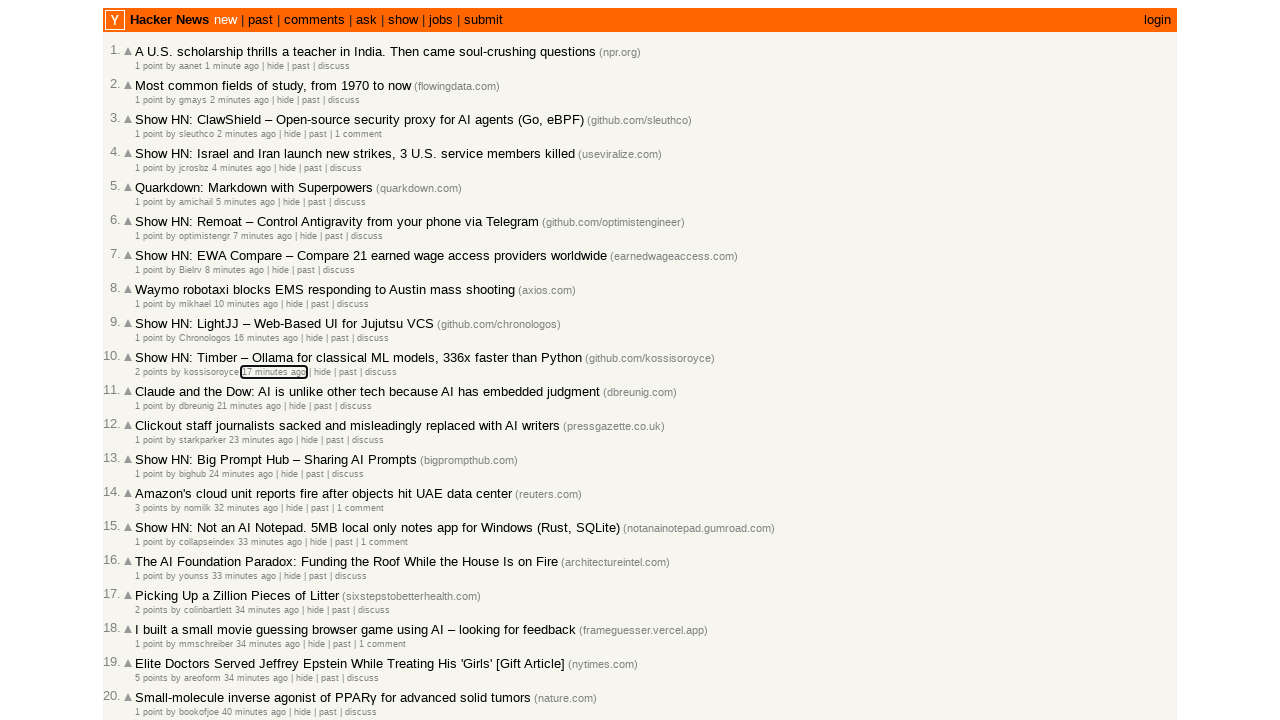

Pressed Tab key (iteration 88)
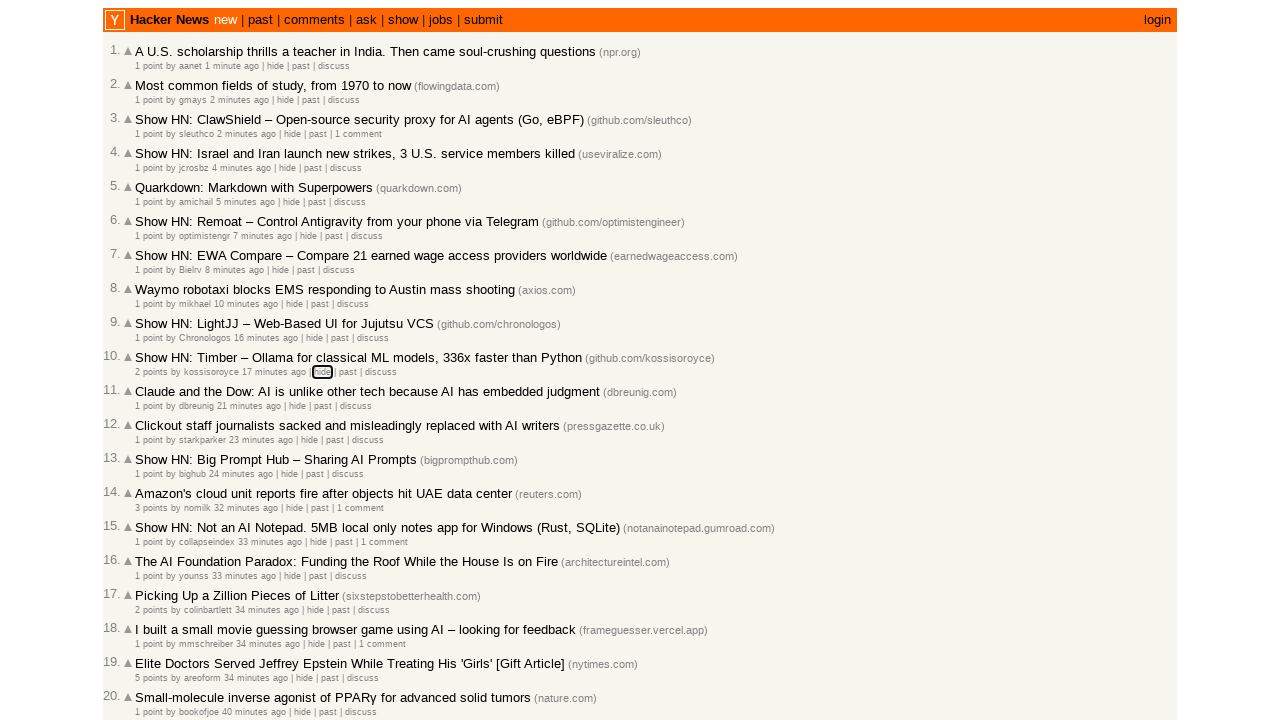

Evaluated focused element class: 
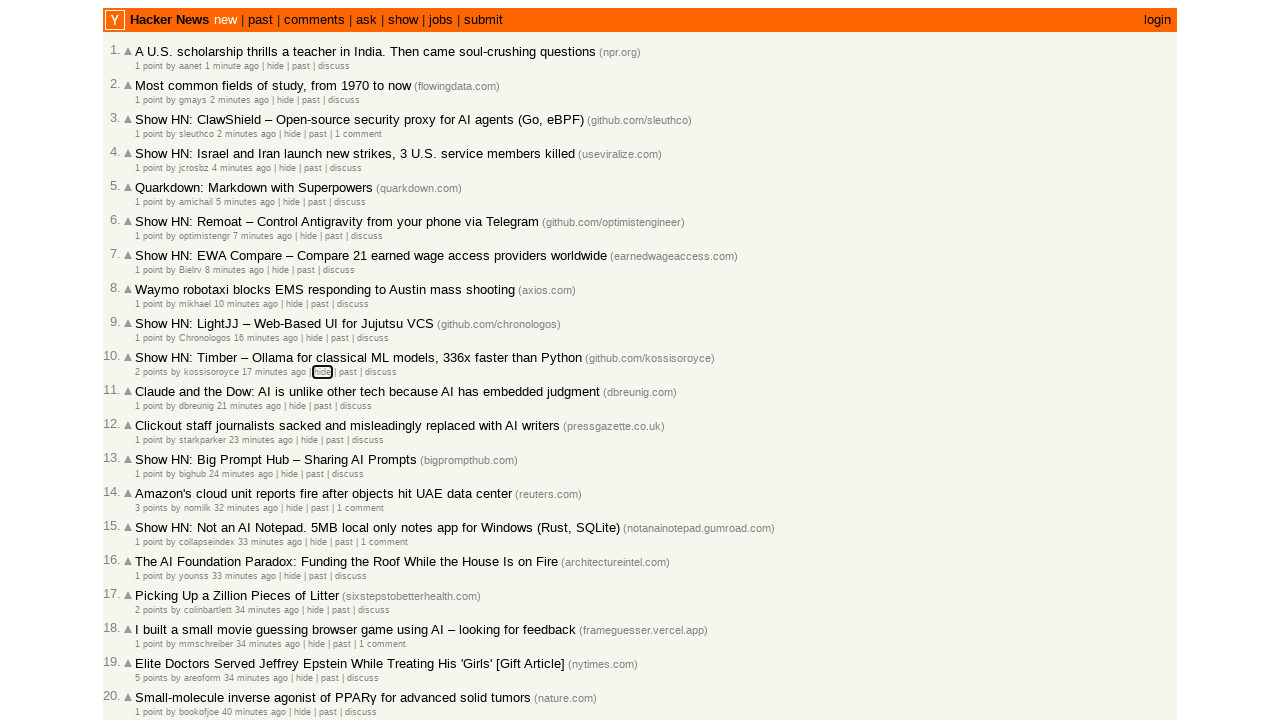

Pressed Tab key (iteration 89)
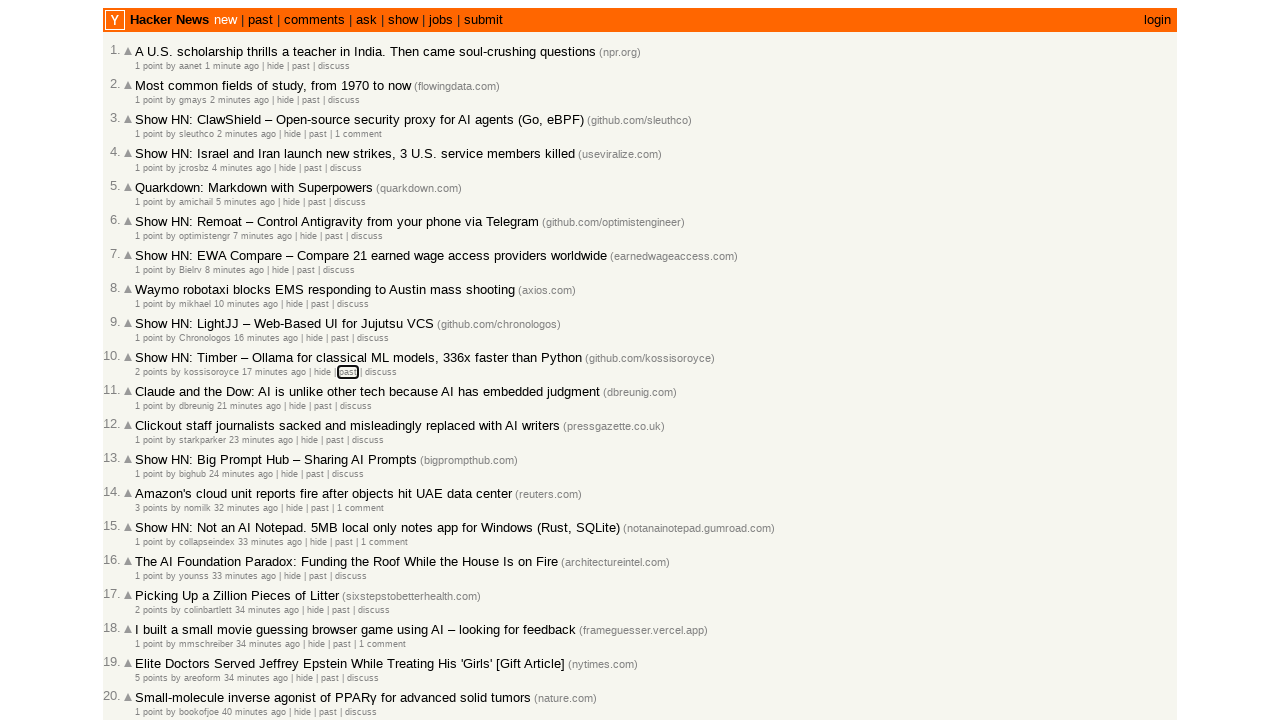

Evaluated focused element class: hnpast
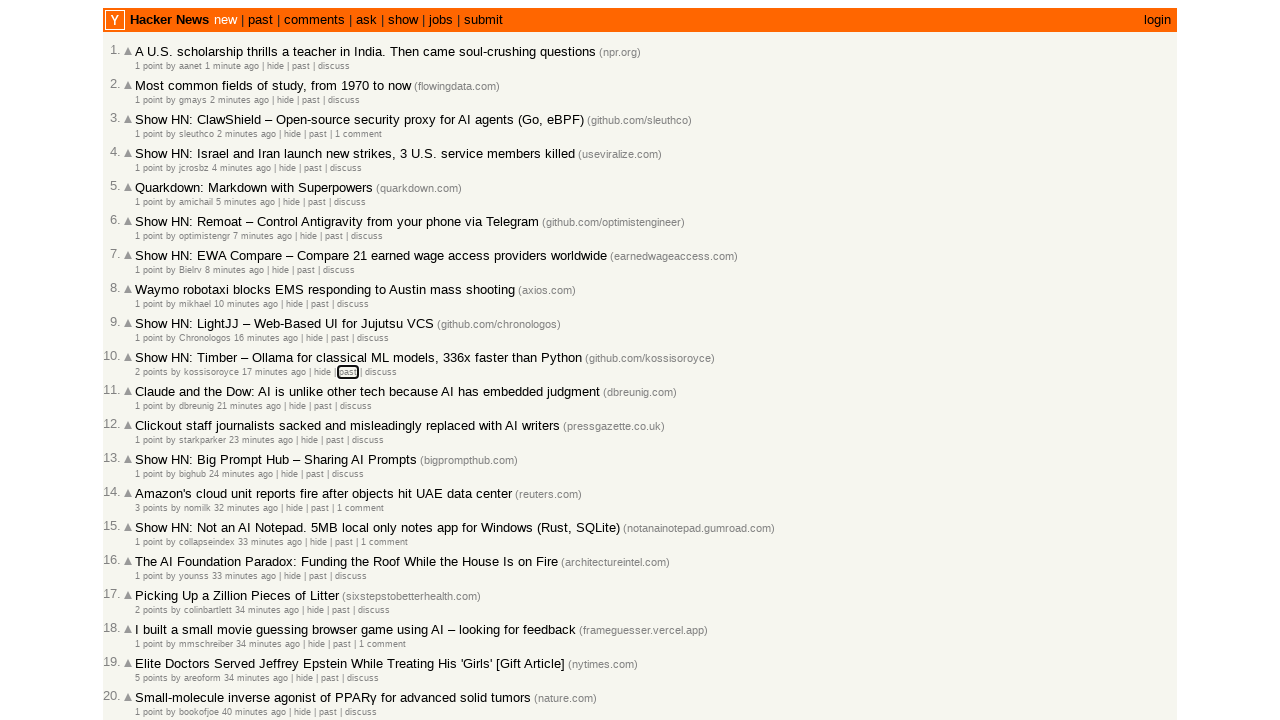

Pressed Tab key (iteration 90)
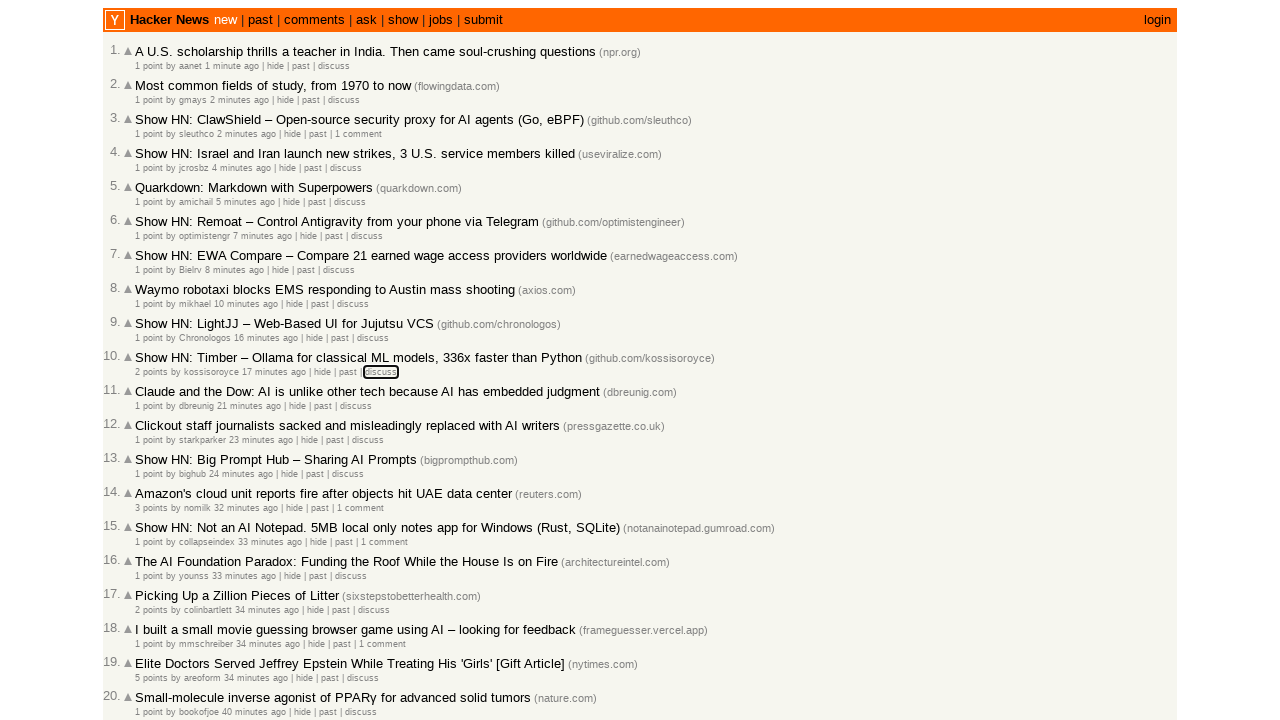

Evaluated focused element class: 
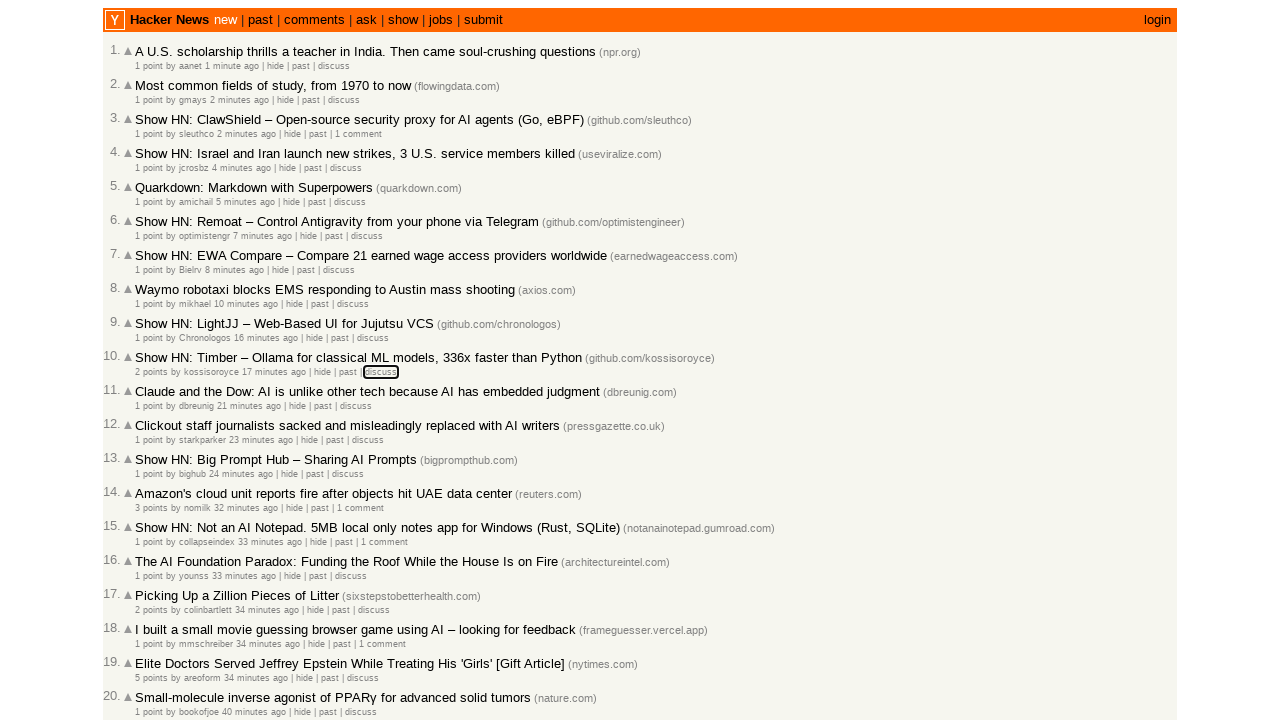

Pressed Tab key (iteration 91)
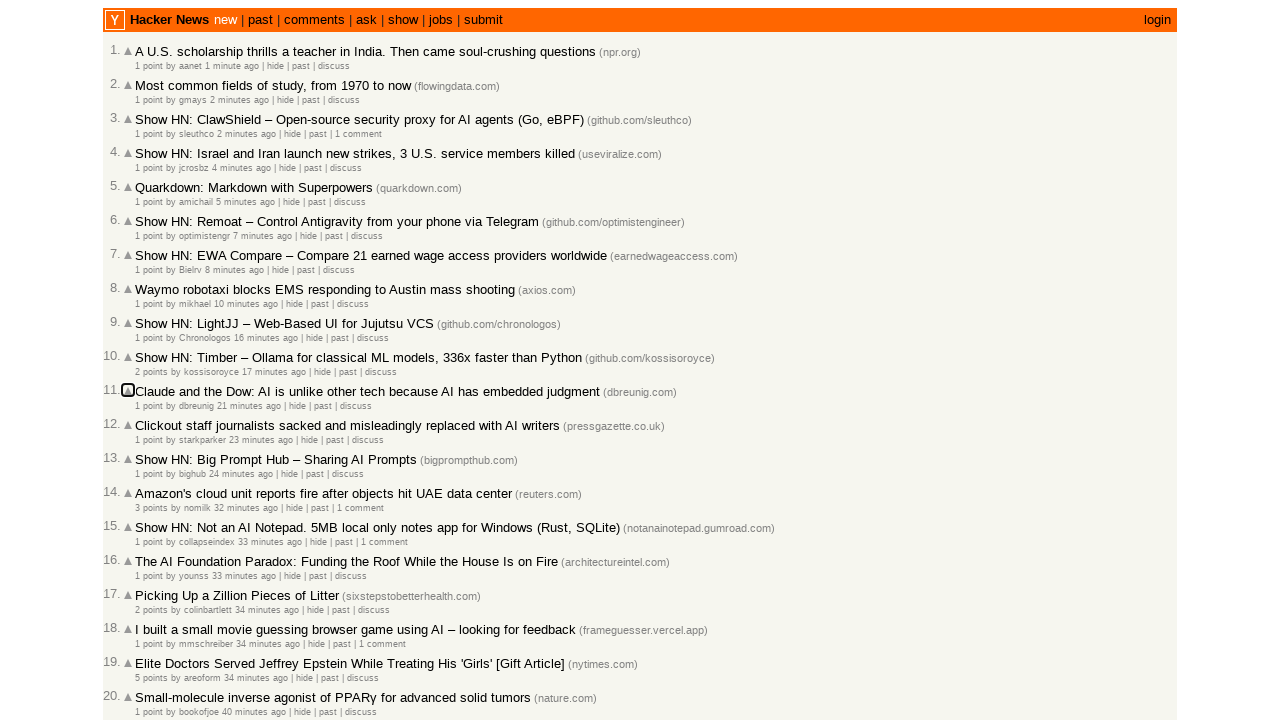

Evaluated focused element class: 
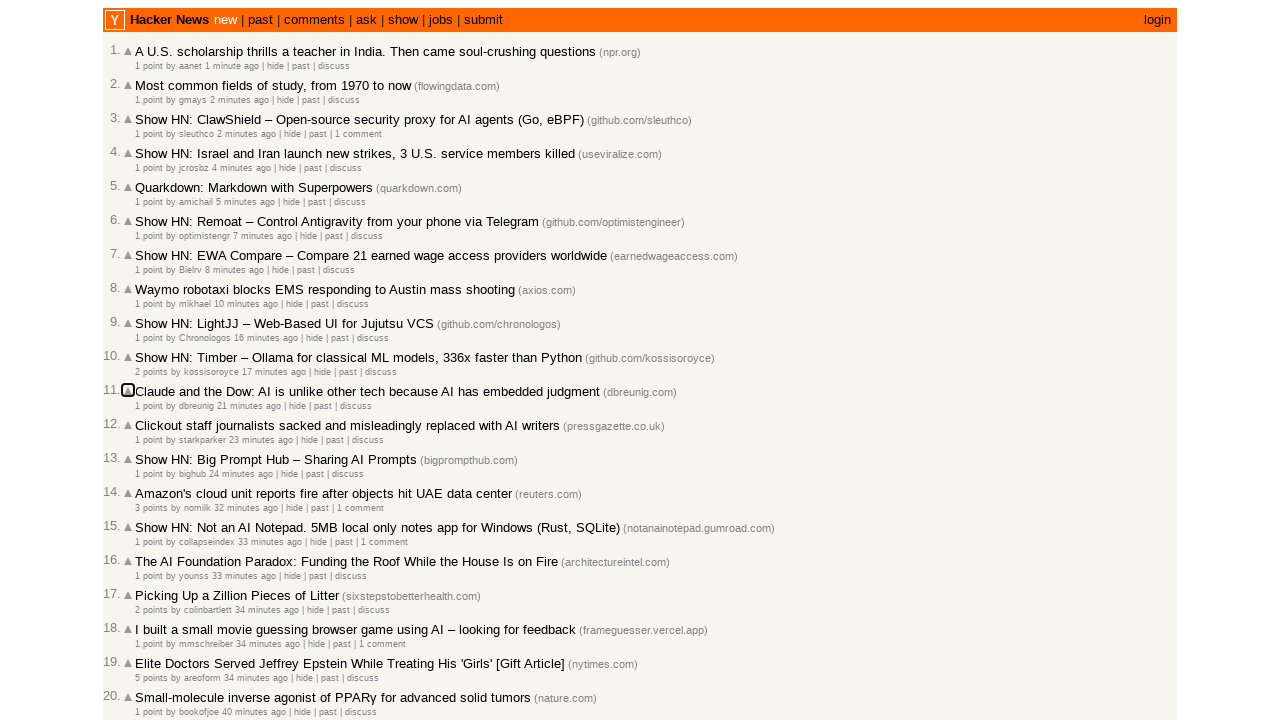

Pressed Tab key (iteration 92)
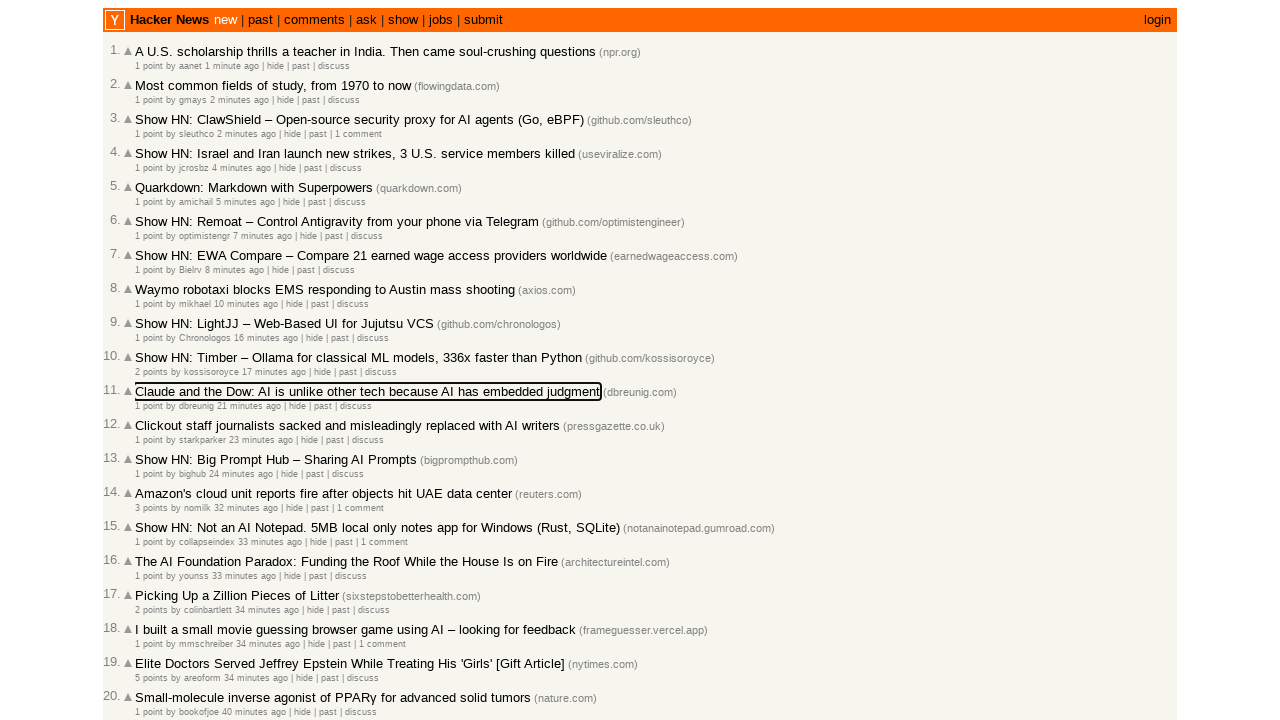

Evaluated focused element class: 
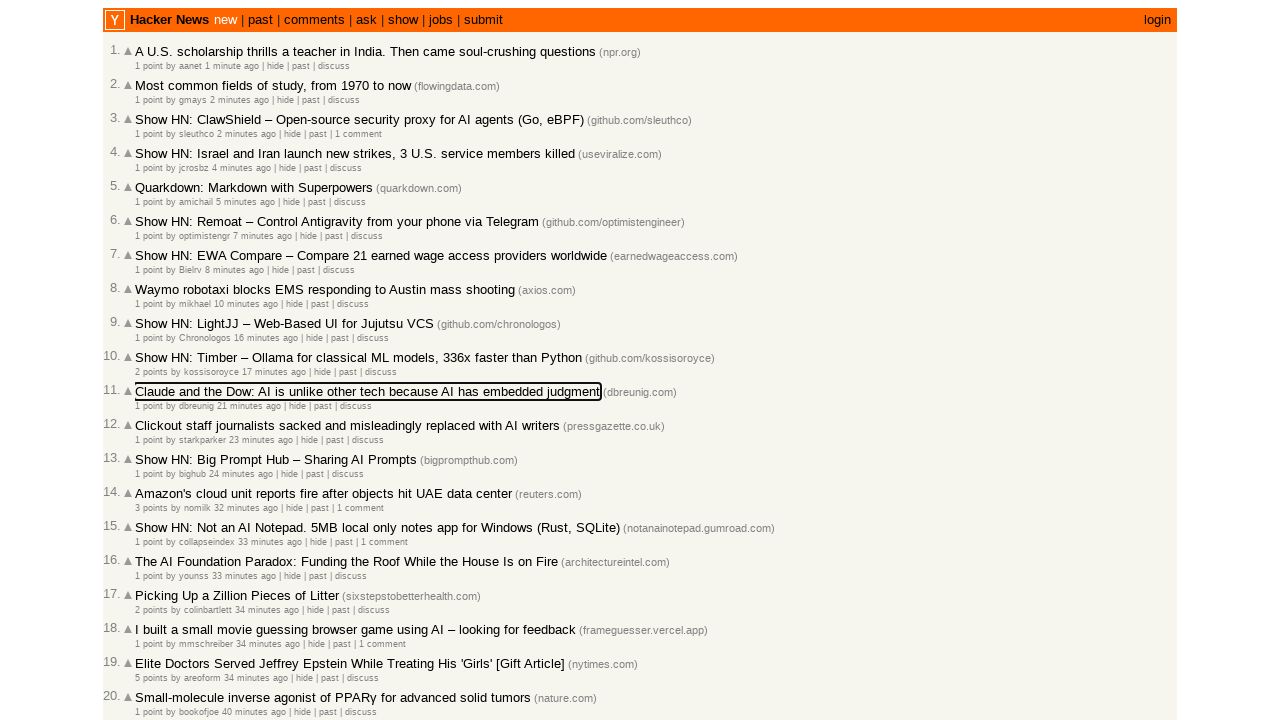

Pressed Tab key (iteration 93)
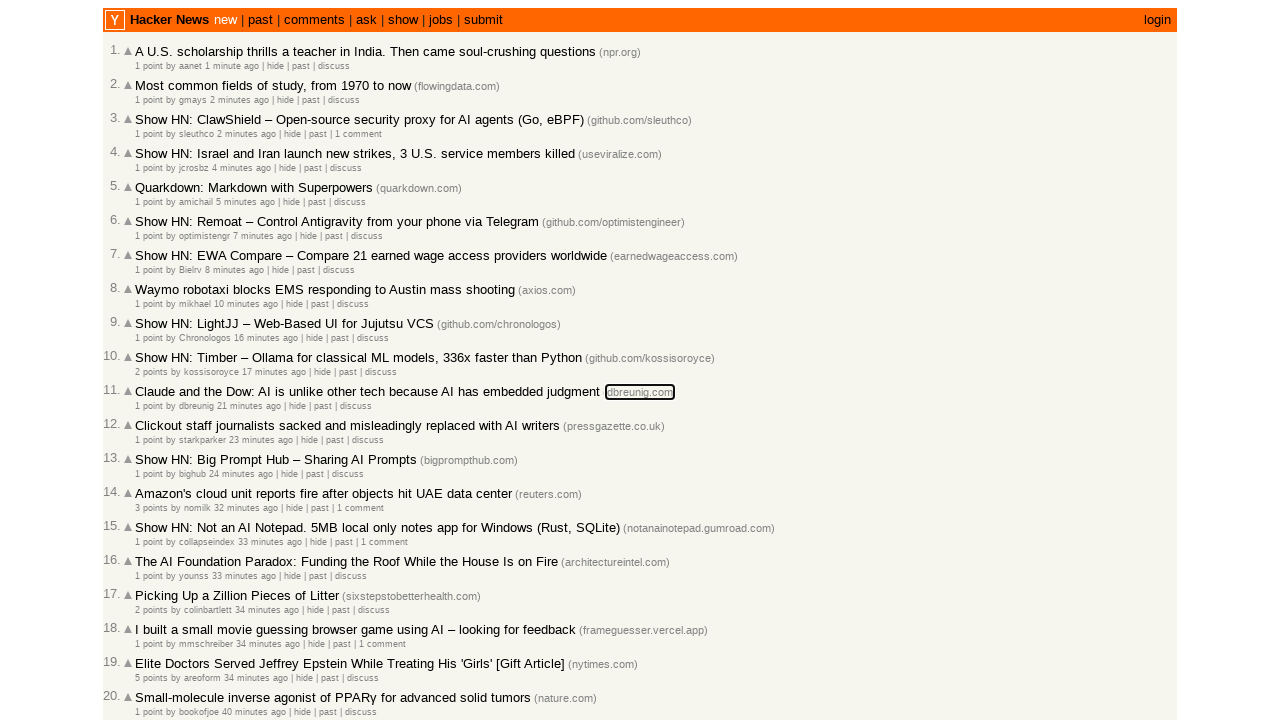

Evaluated focused element class: 
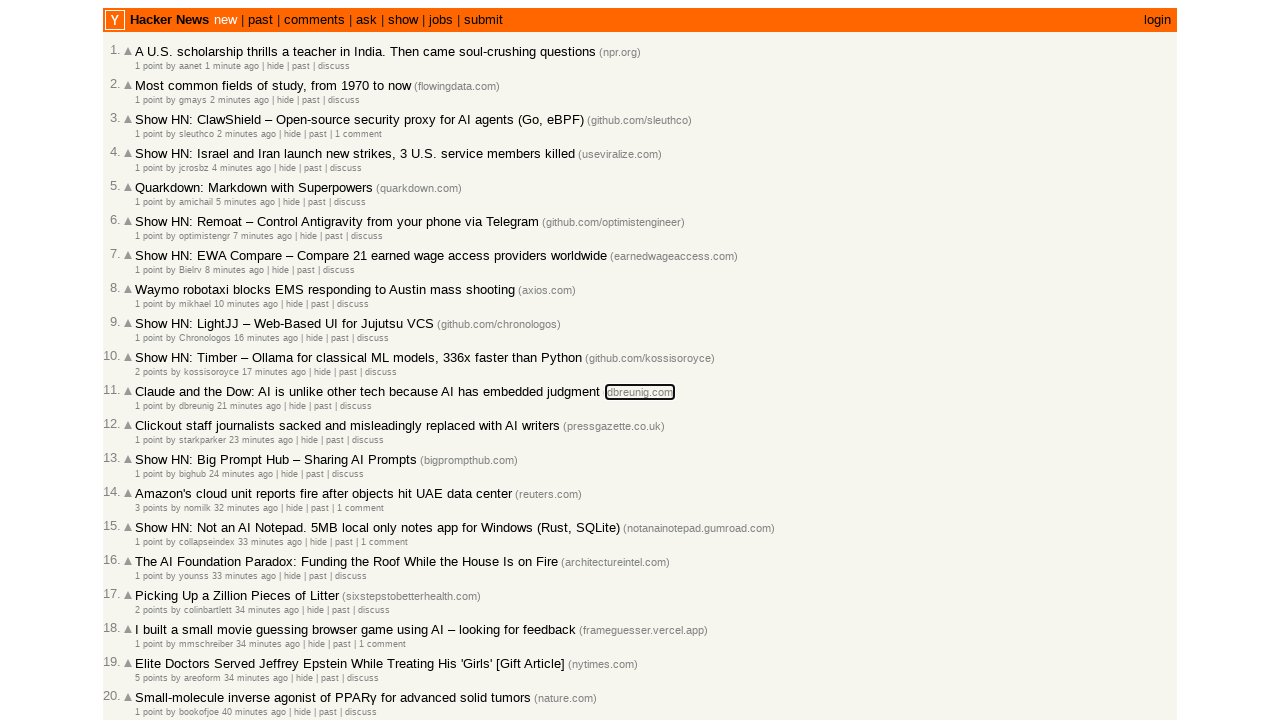

Pressed Tab key (iteration 94)
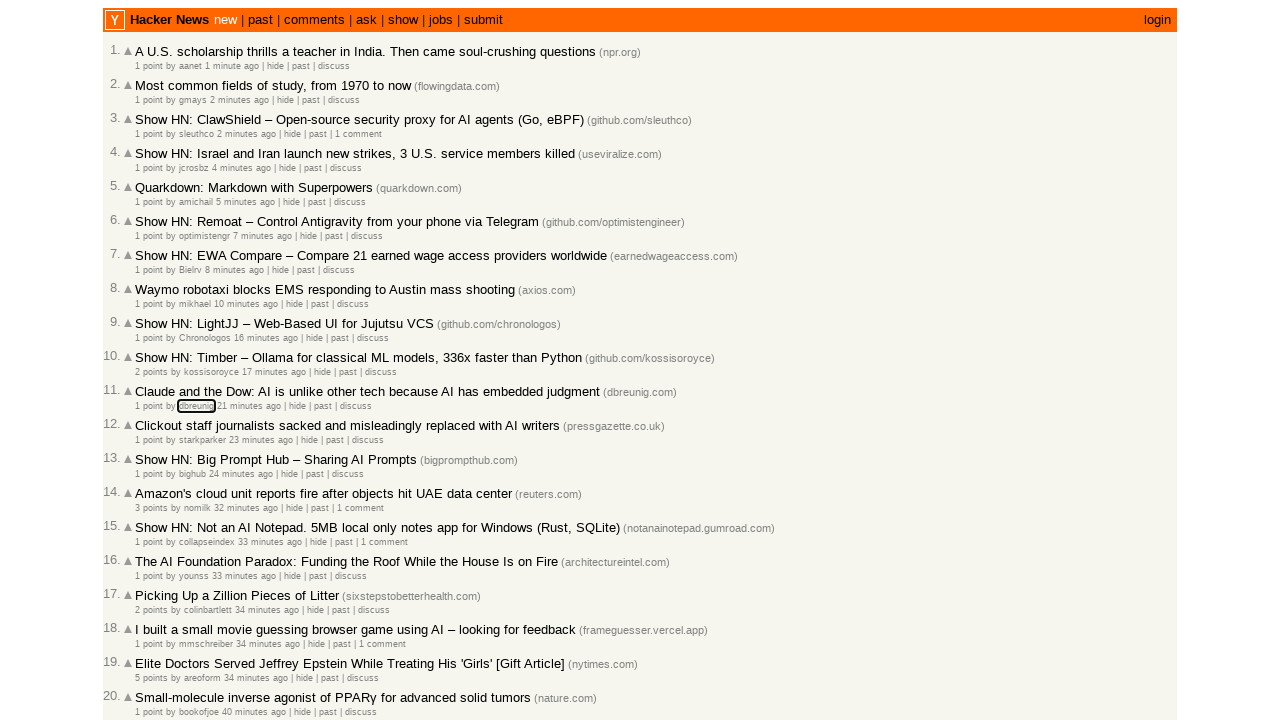

Evaluated focused element class: hnuser
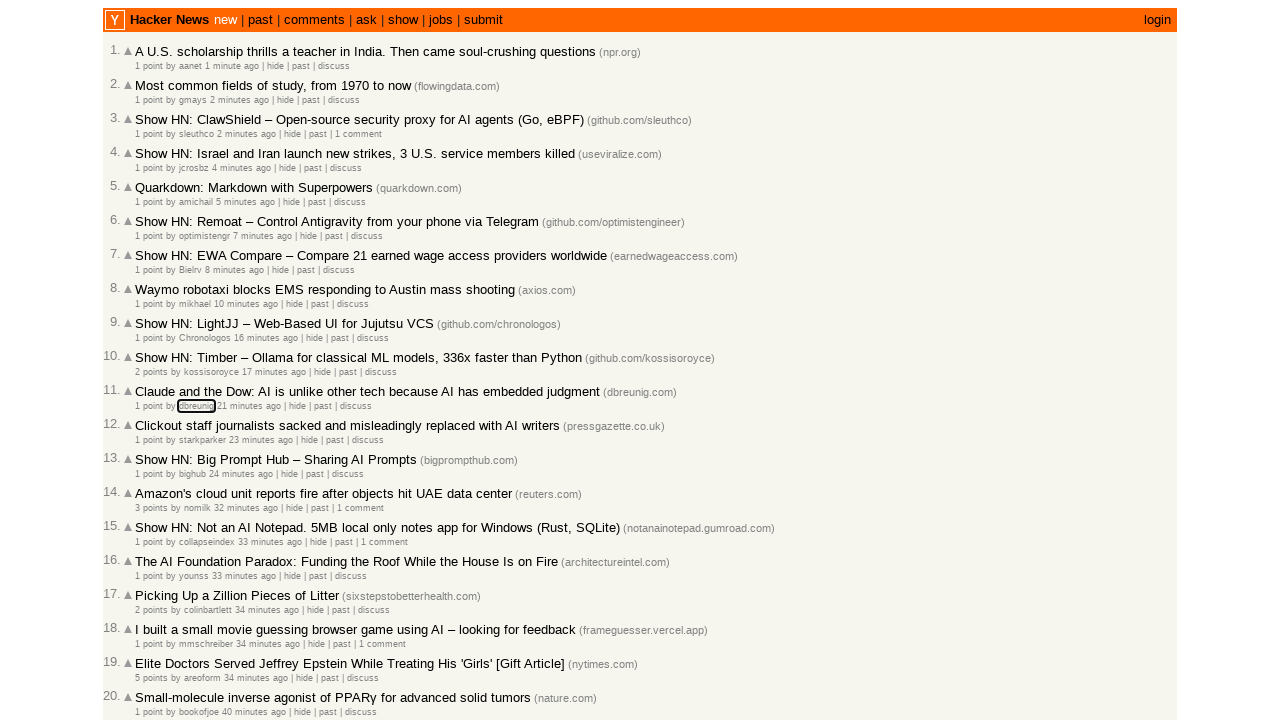

Pressed Tab key (iteration 95)
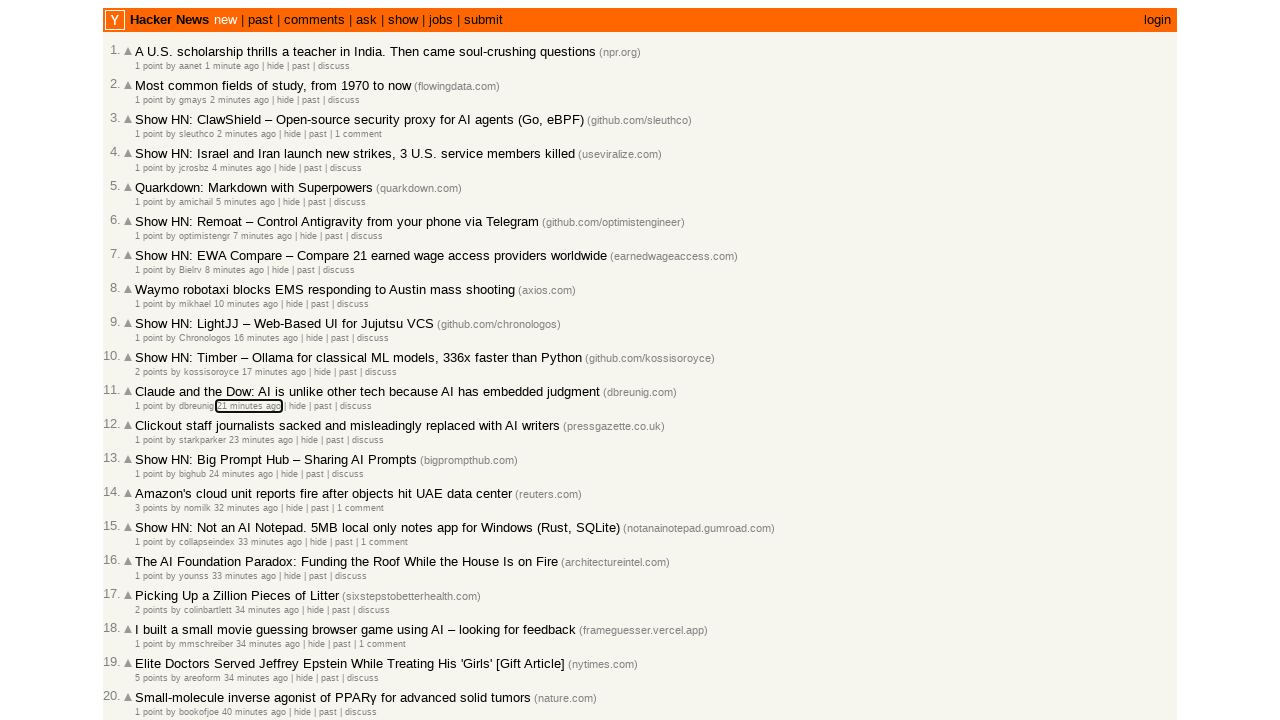

Evaluated focused element class: 
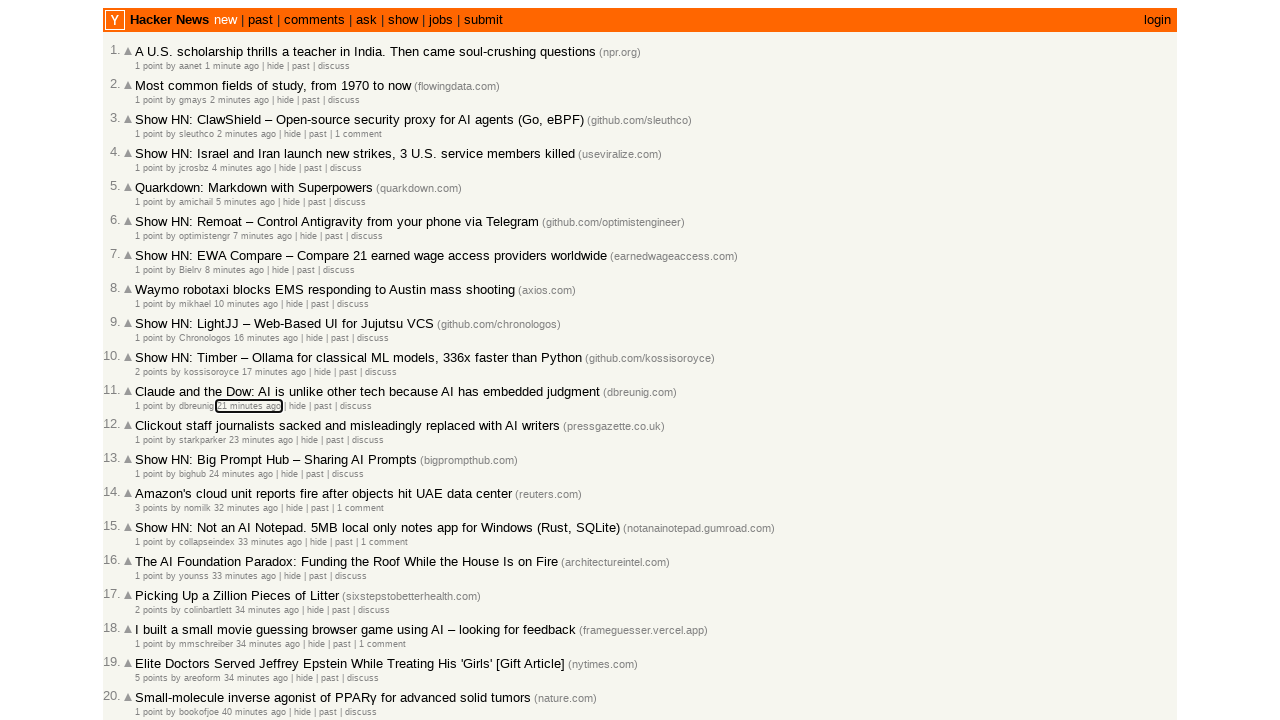

Pressed Tab key (iteration 96)
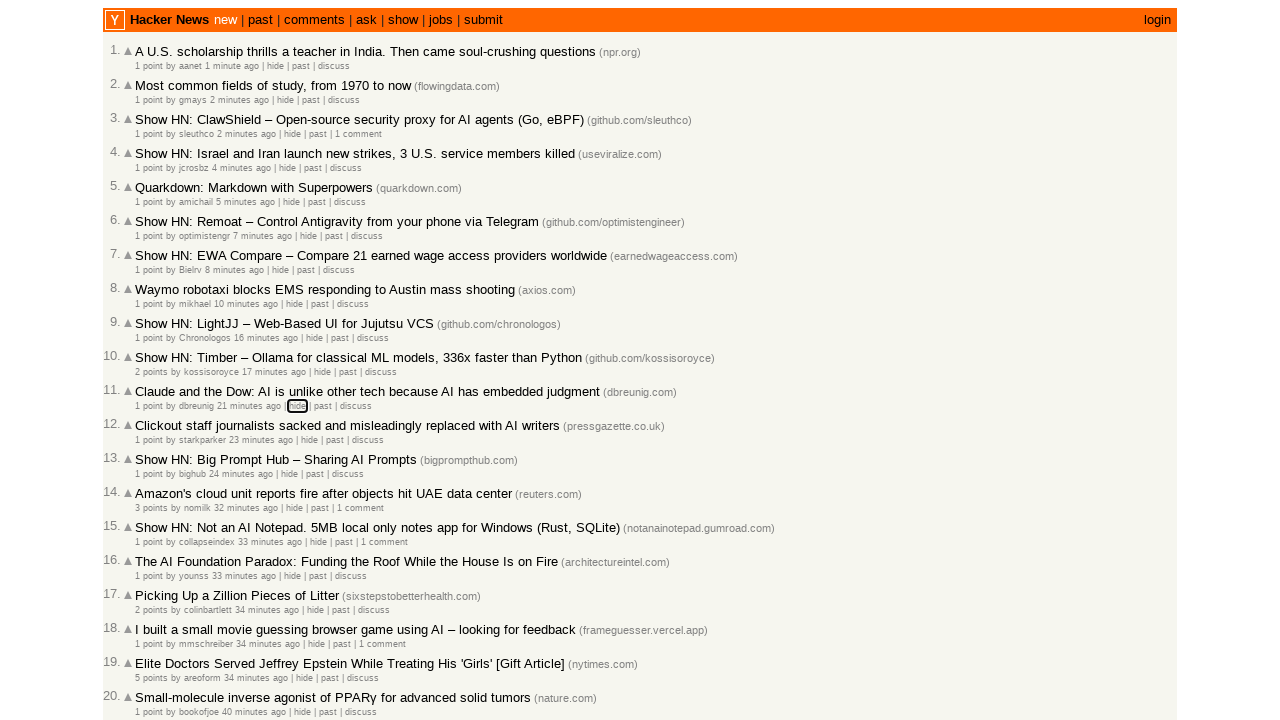

Evaluated focused element class: 
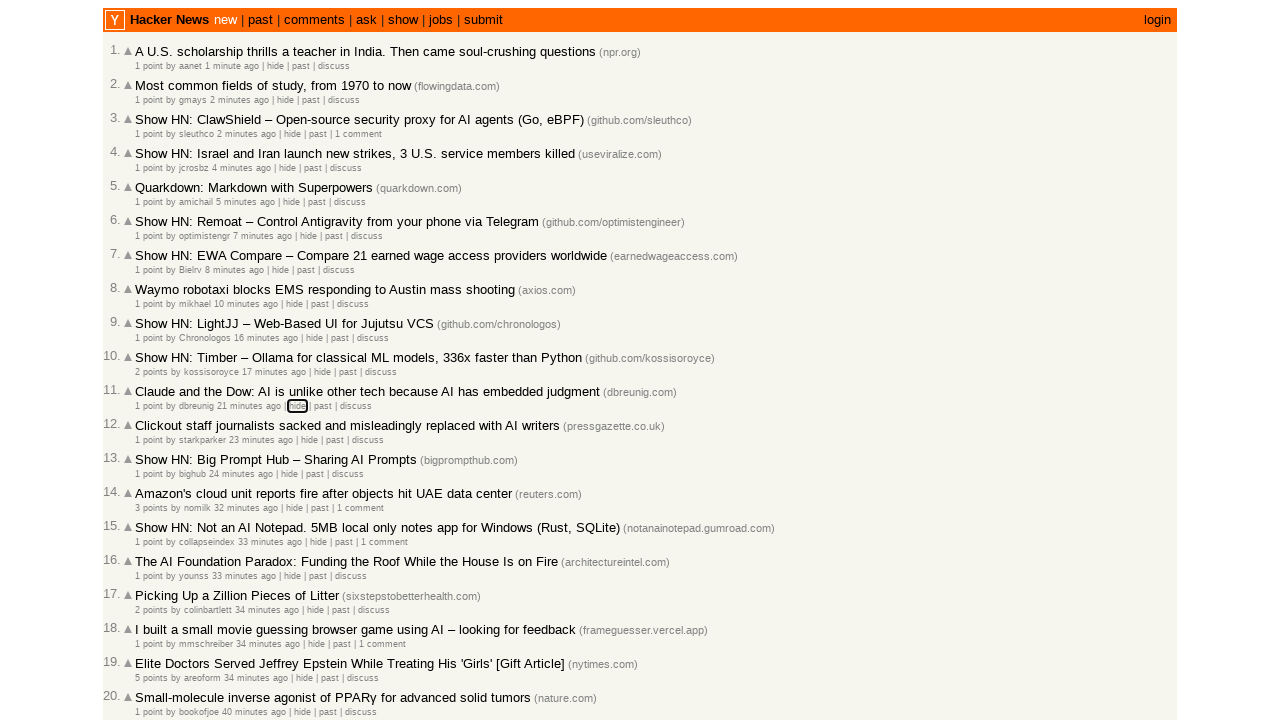

Pressed Tab key (iteration 97)
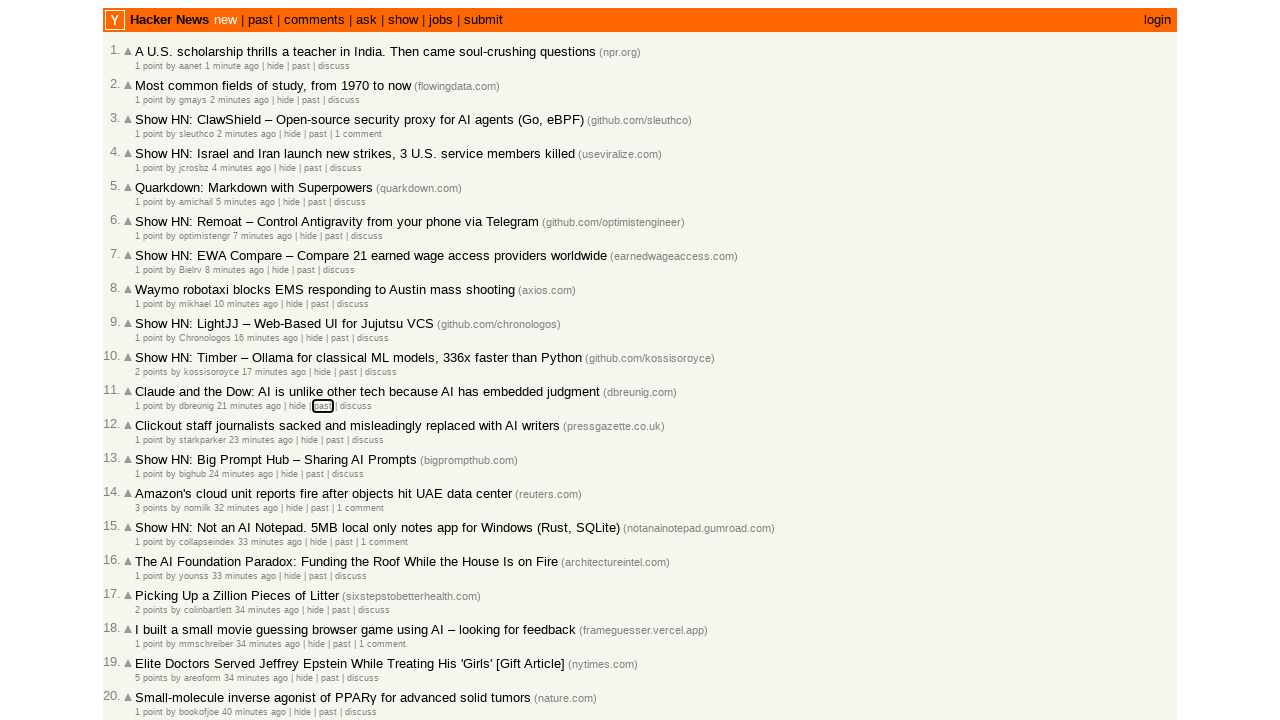

Evaluated focused element class: hnpast
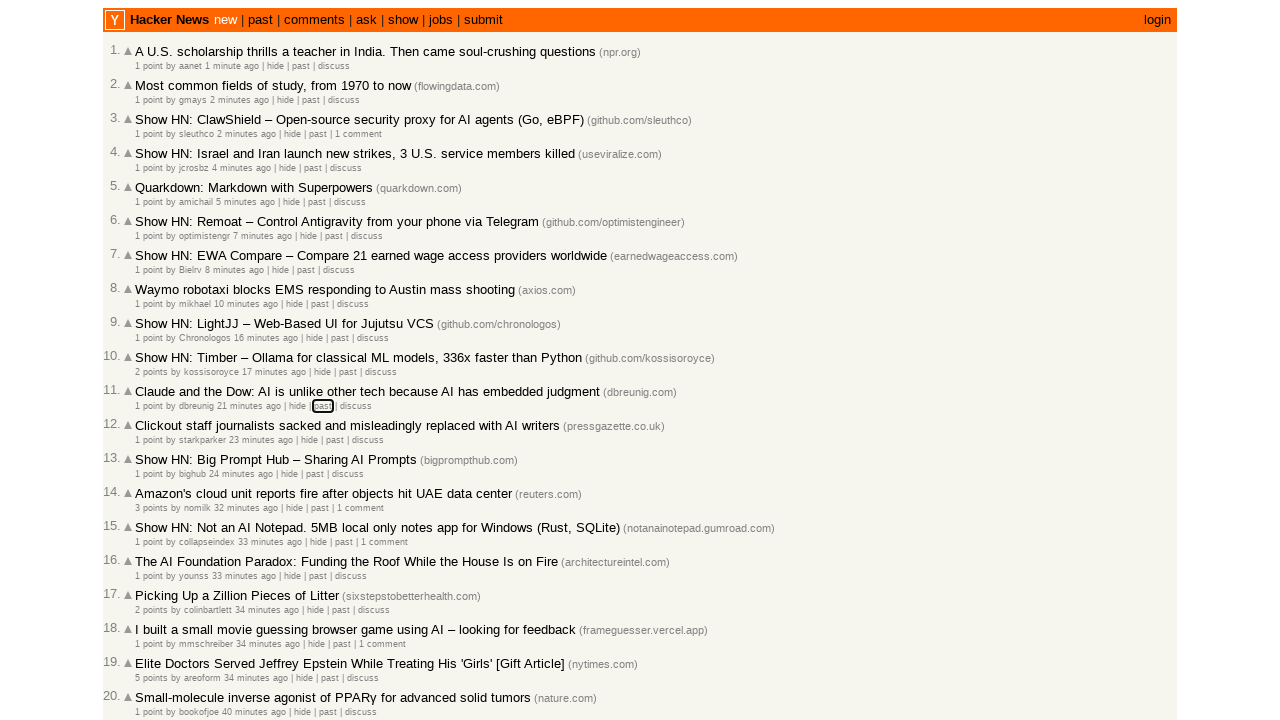

Pressed Tab key (iteration 98)
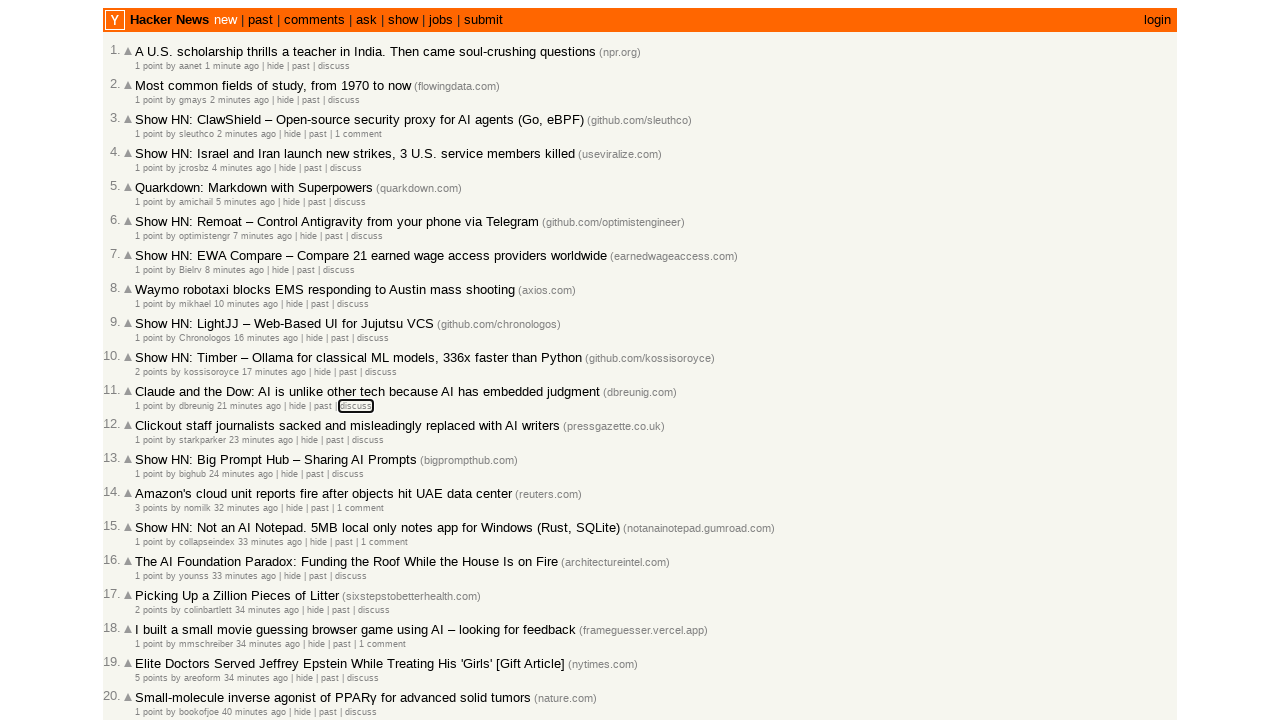

Evaluated focused element class: 
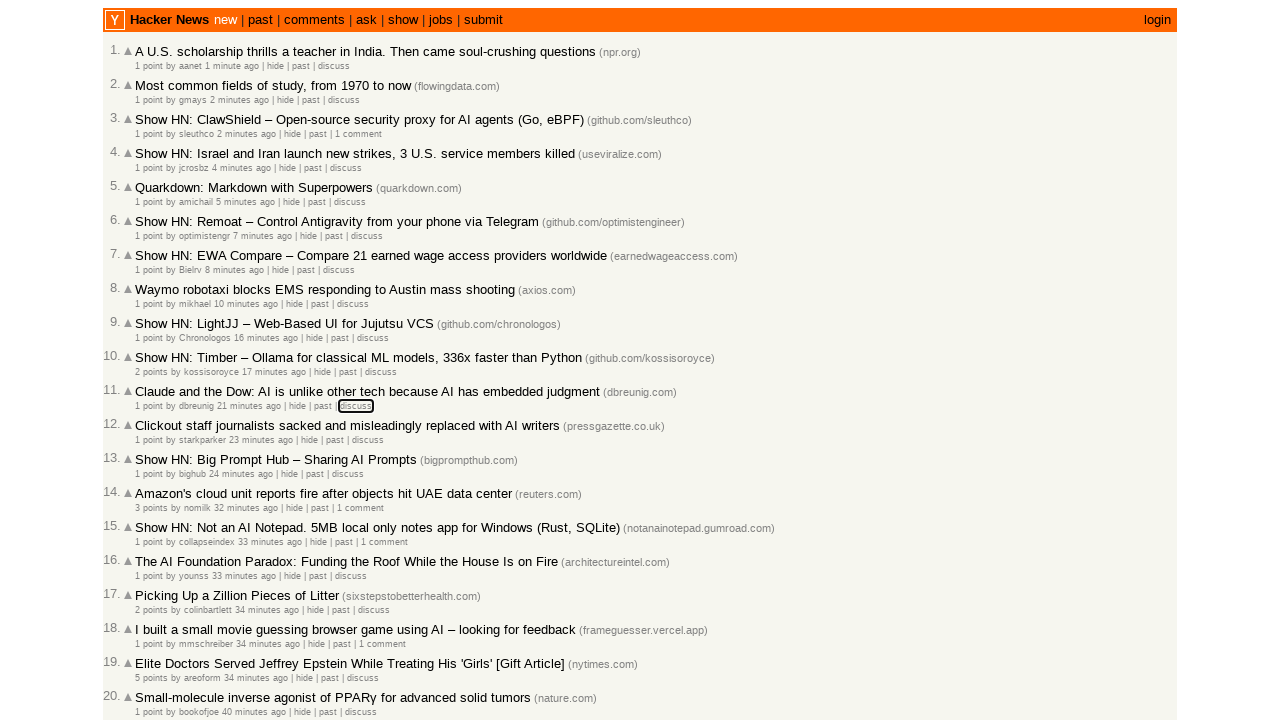

Pressed Tab key (iteration 99)
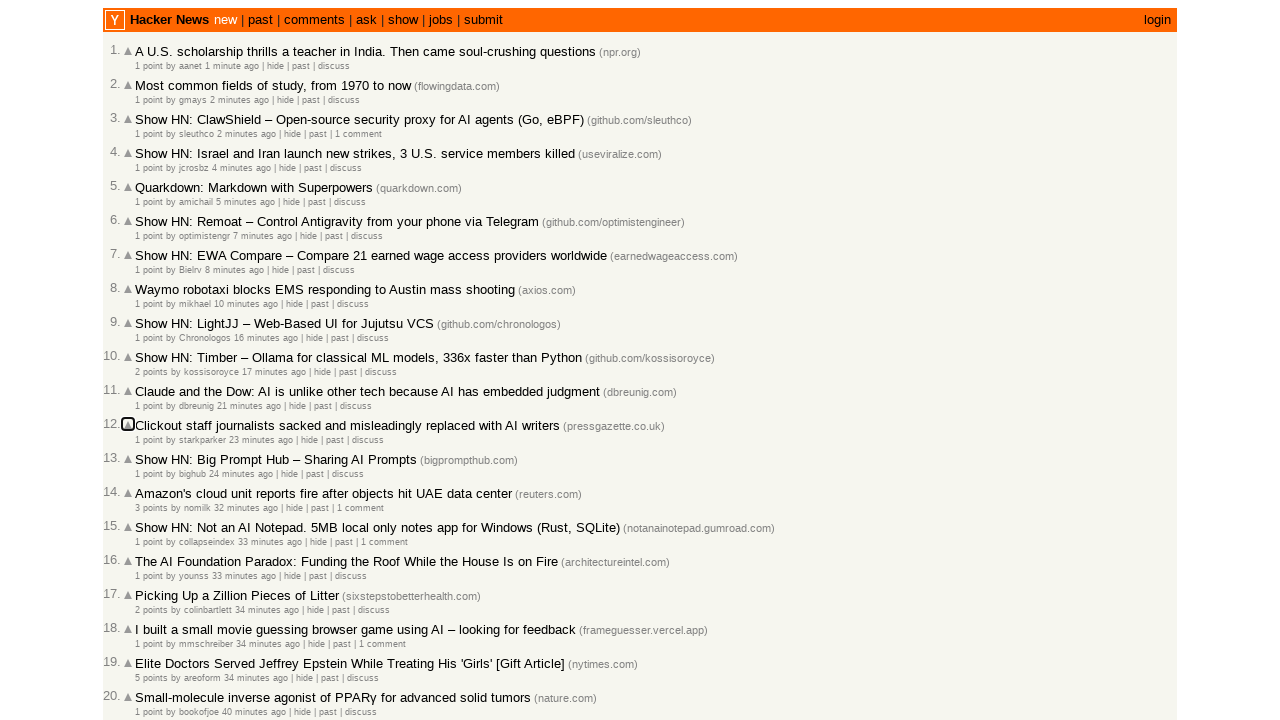

Evaluated focused element class: 
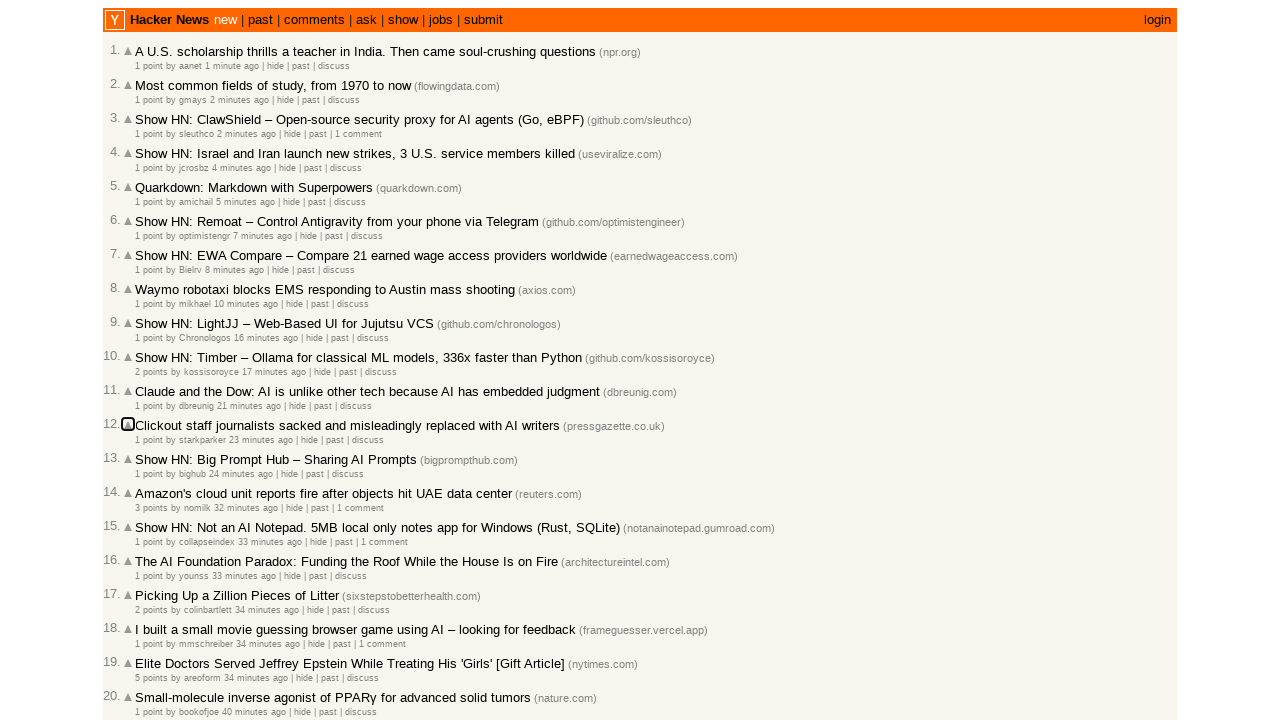

Pressed Tab key (iteration 100)
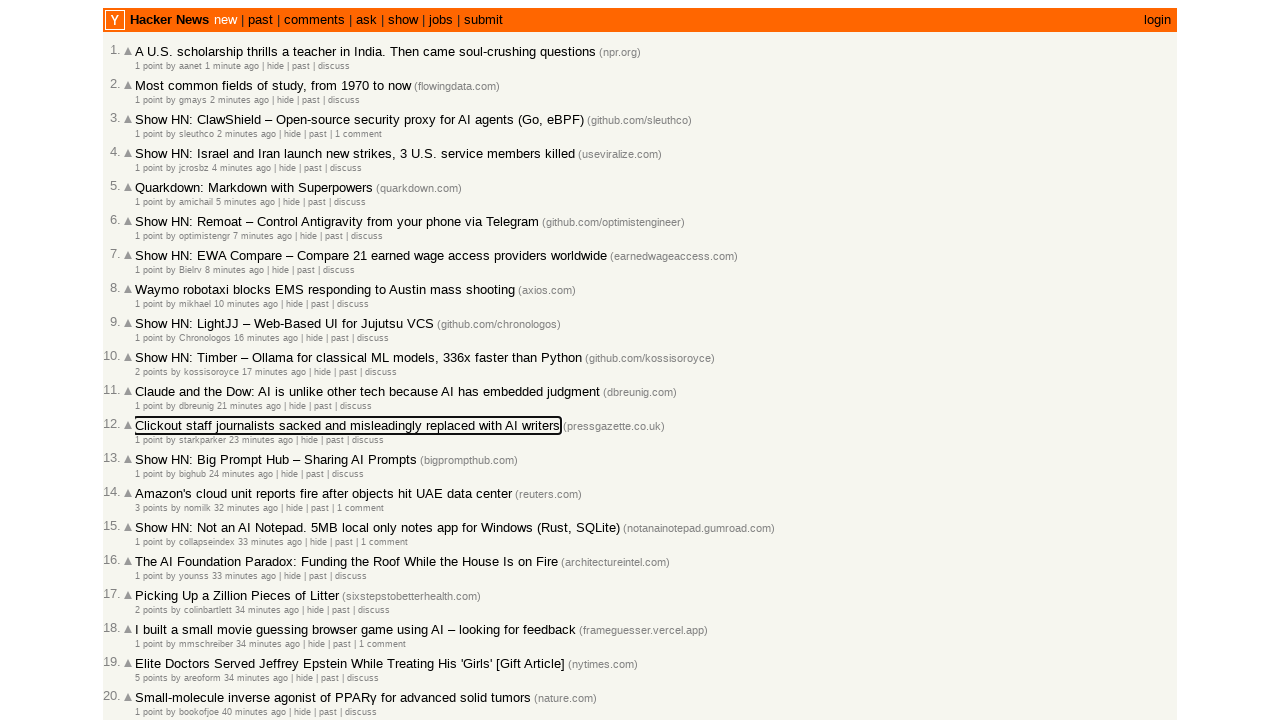

Evaluated focused element class: 
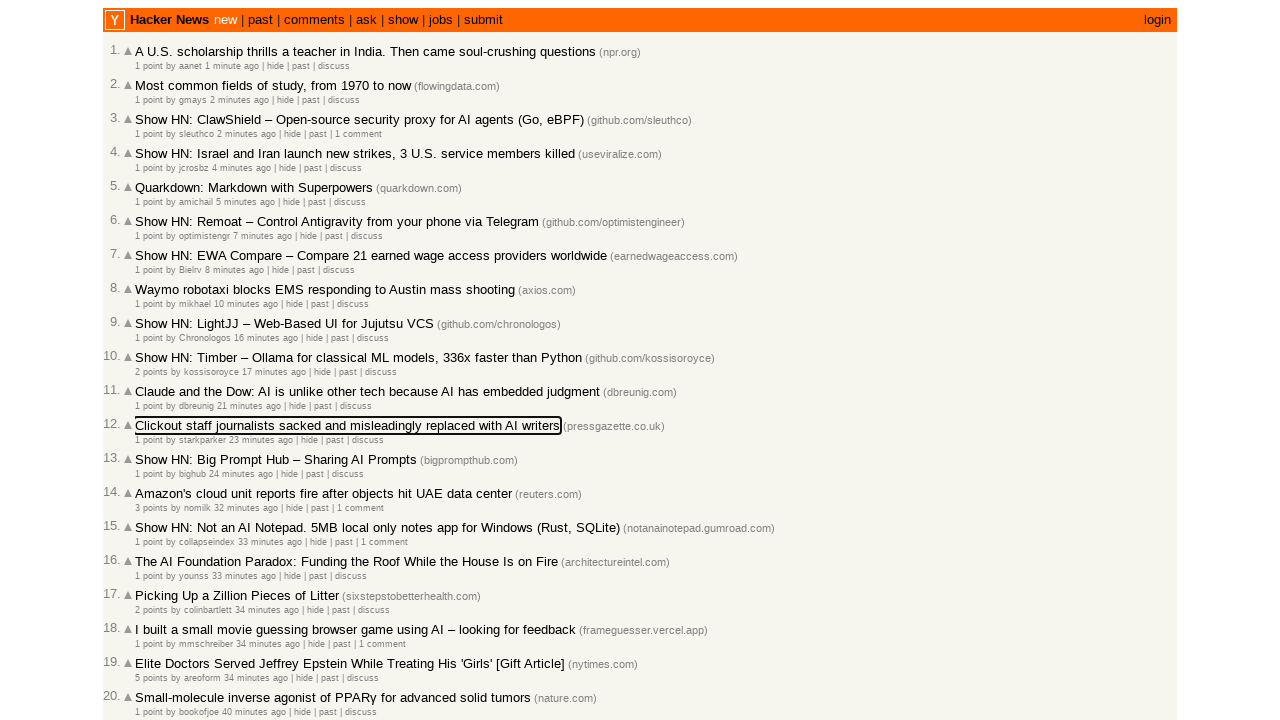

Pressed Tab key (iteration 101)
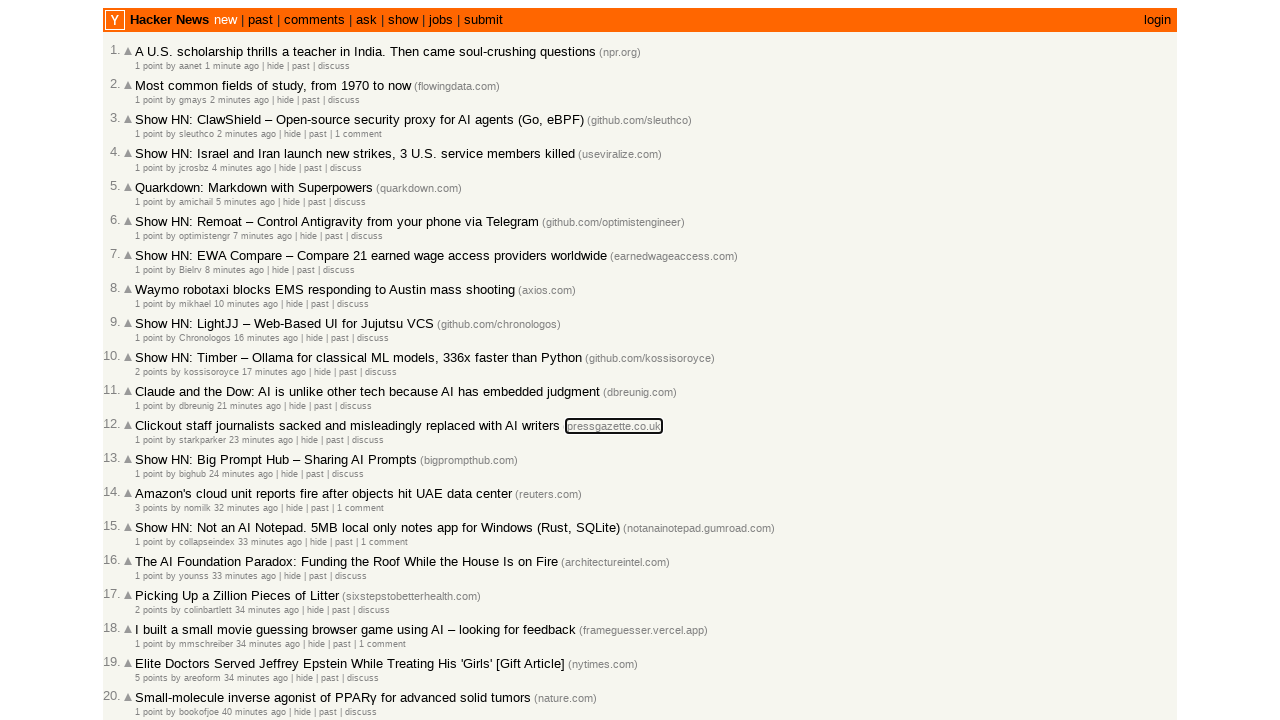

Evaluated focused element class: 
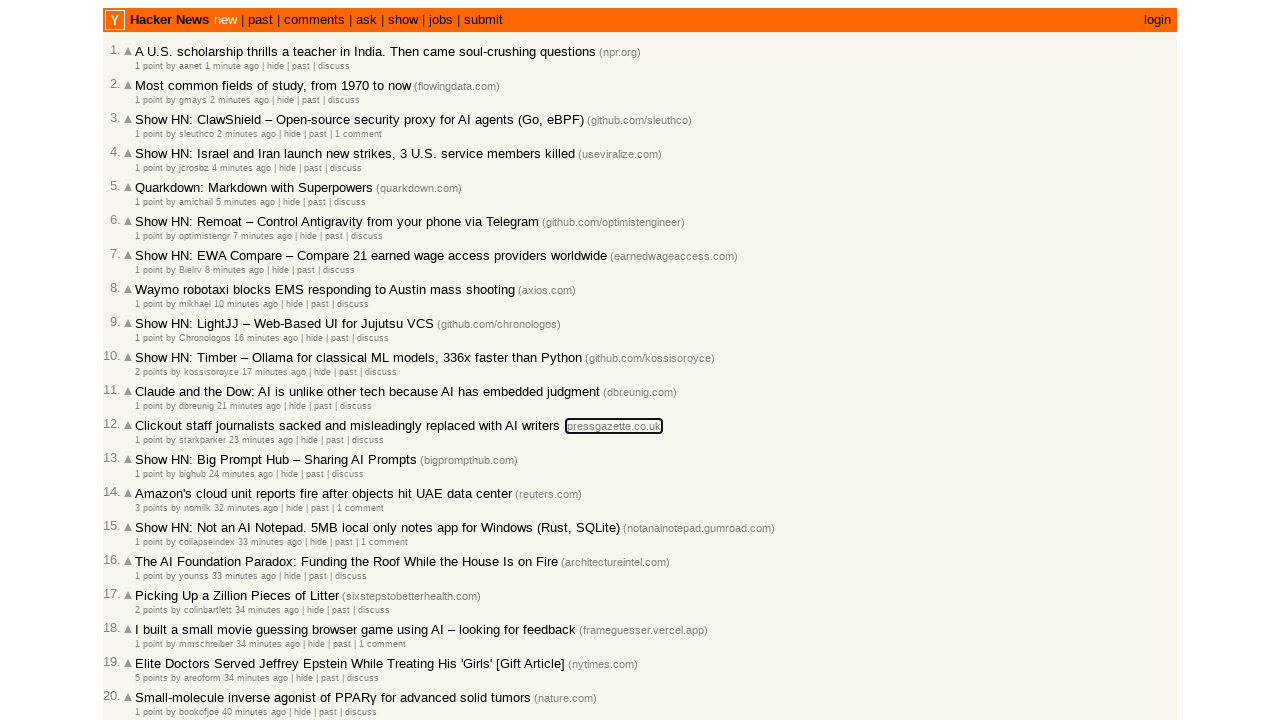

Pressed Tab key (iteration 102)
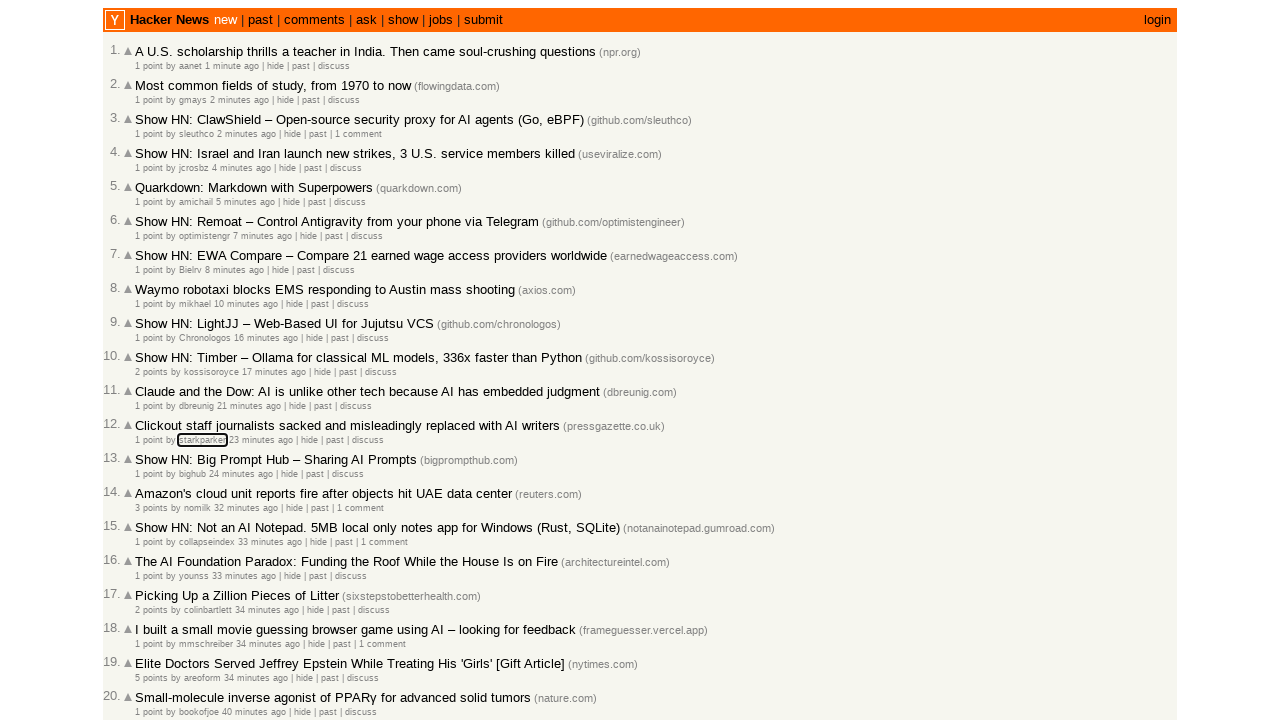

Evaluated focused element class: hnuser
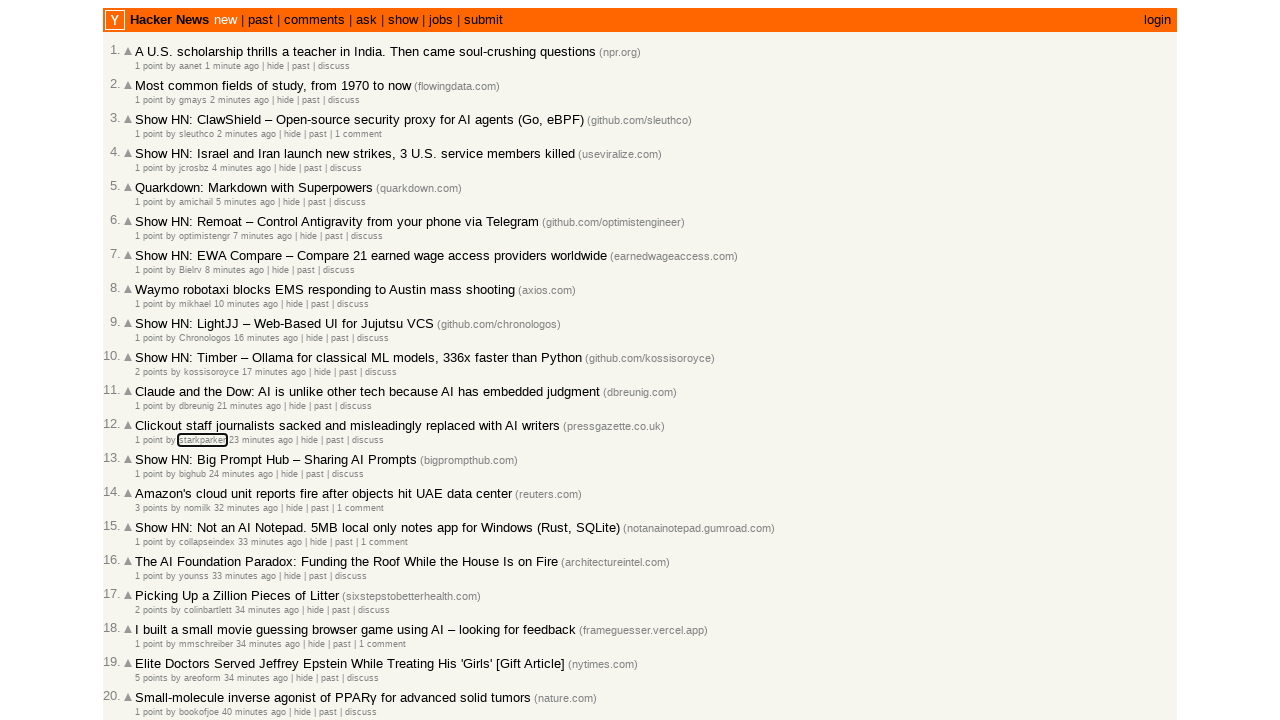

Pressed Tab key (iteration 103)
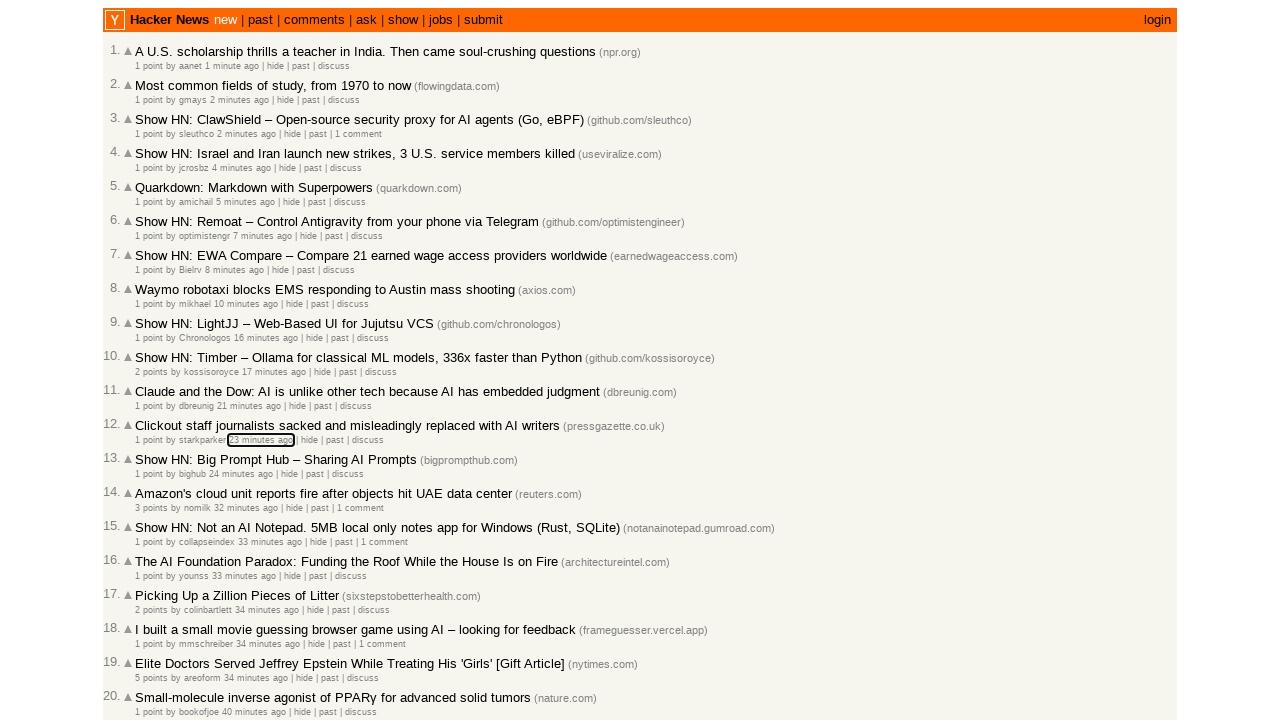

Evaluated focused element class: 
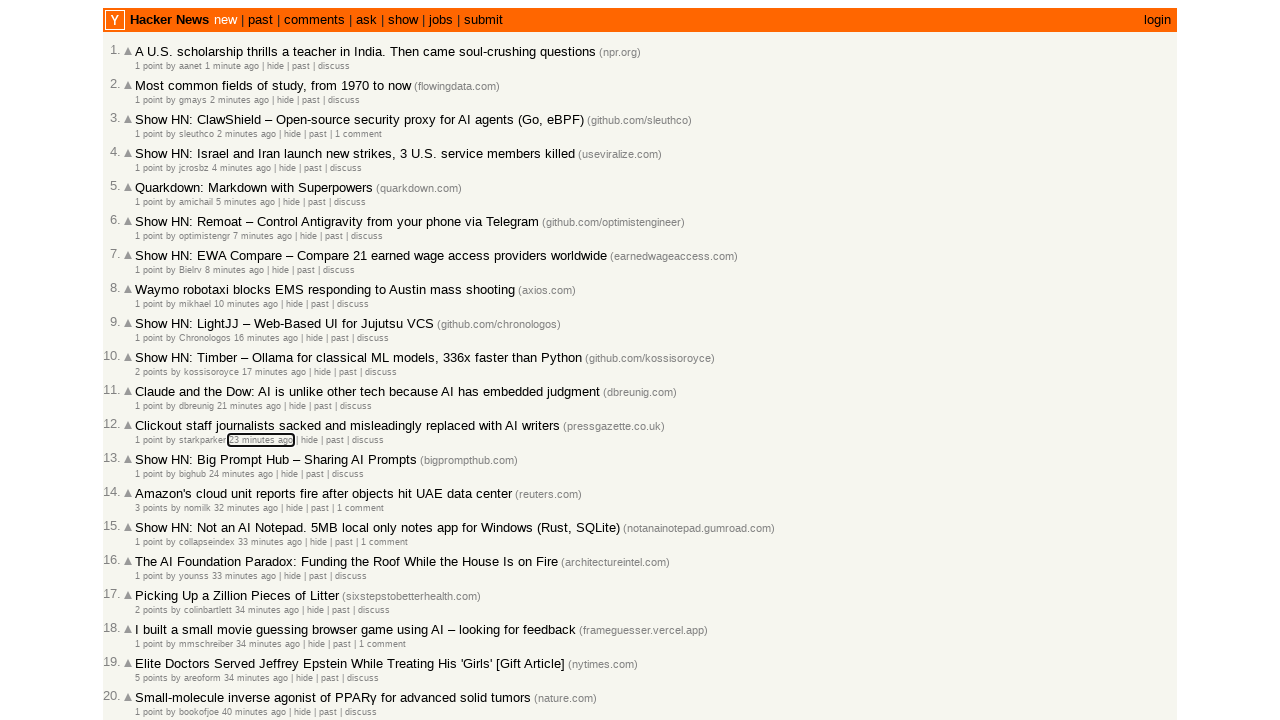

Pressed Tab key (iteration 104)
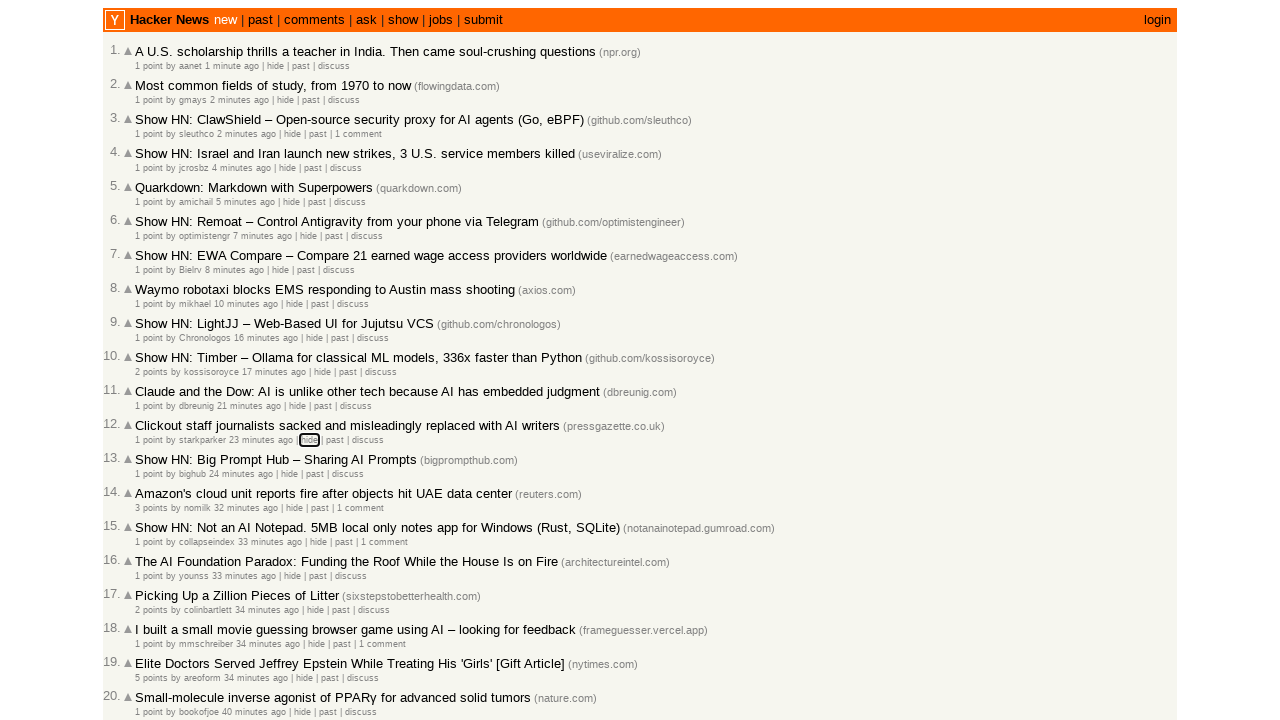

Evaluated focused element class: 
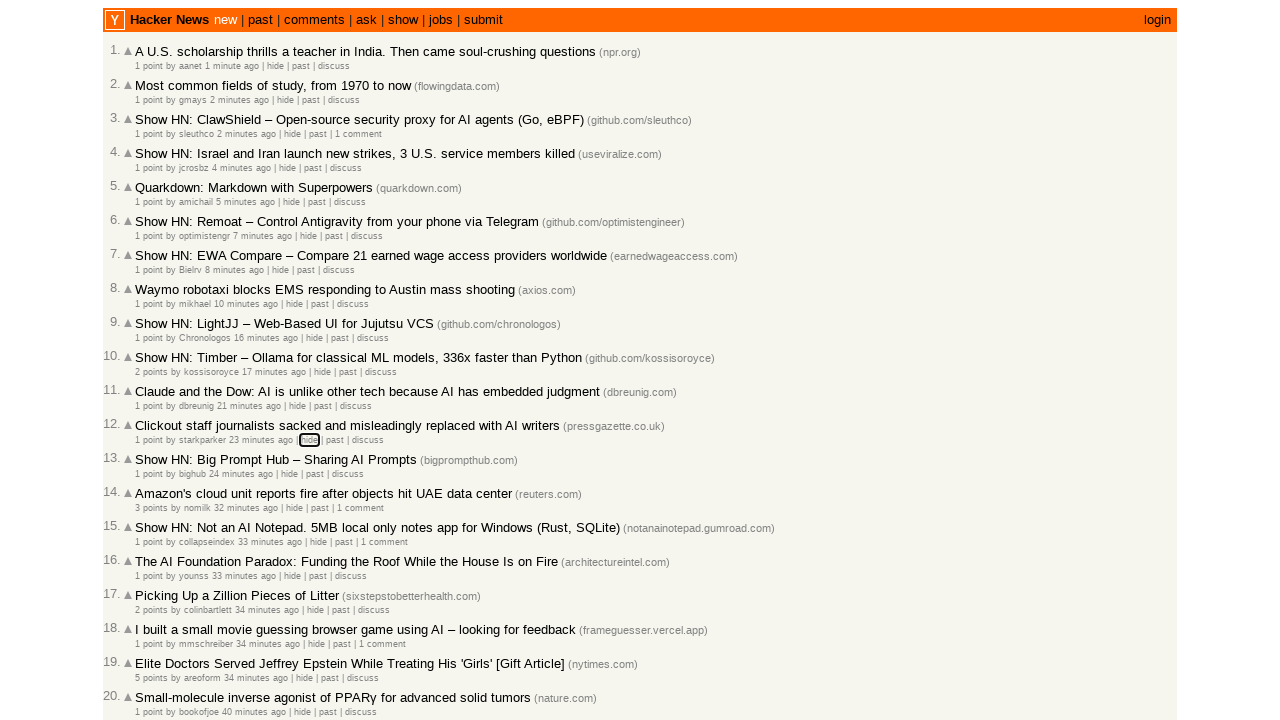

Pressed Tab key (iteration 105)
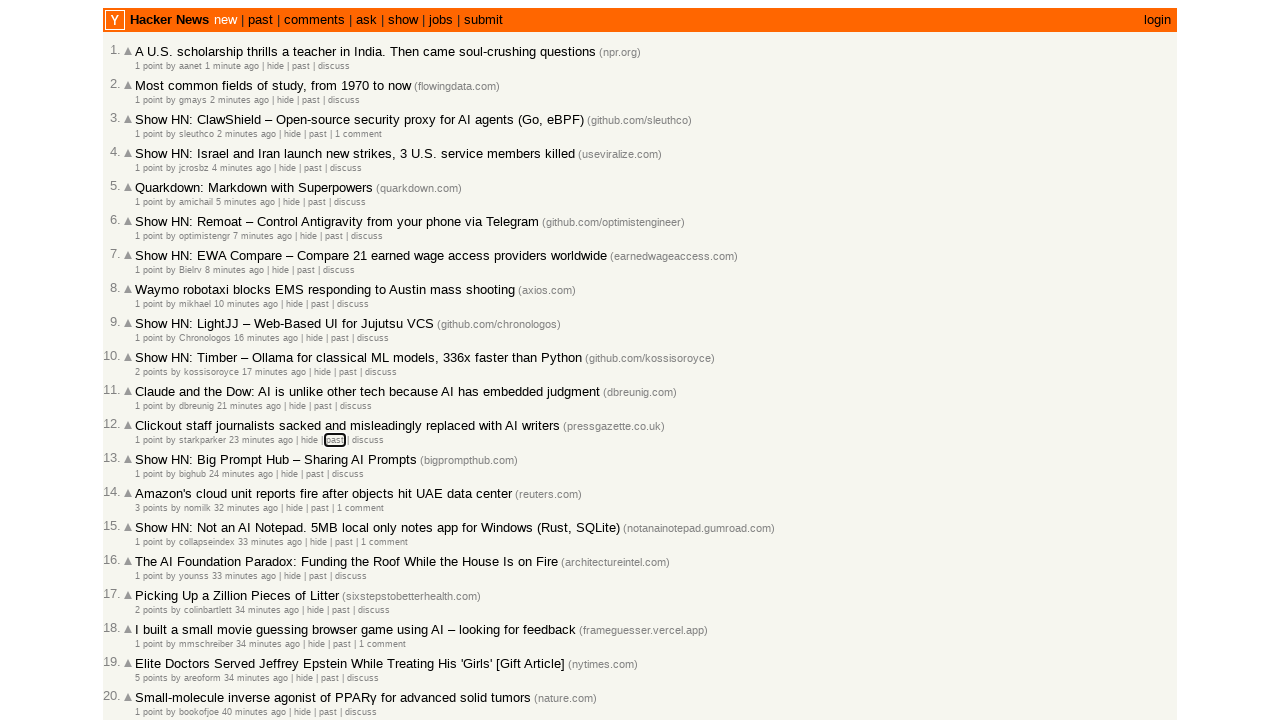

Evaluated focused element class: hnpast
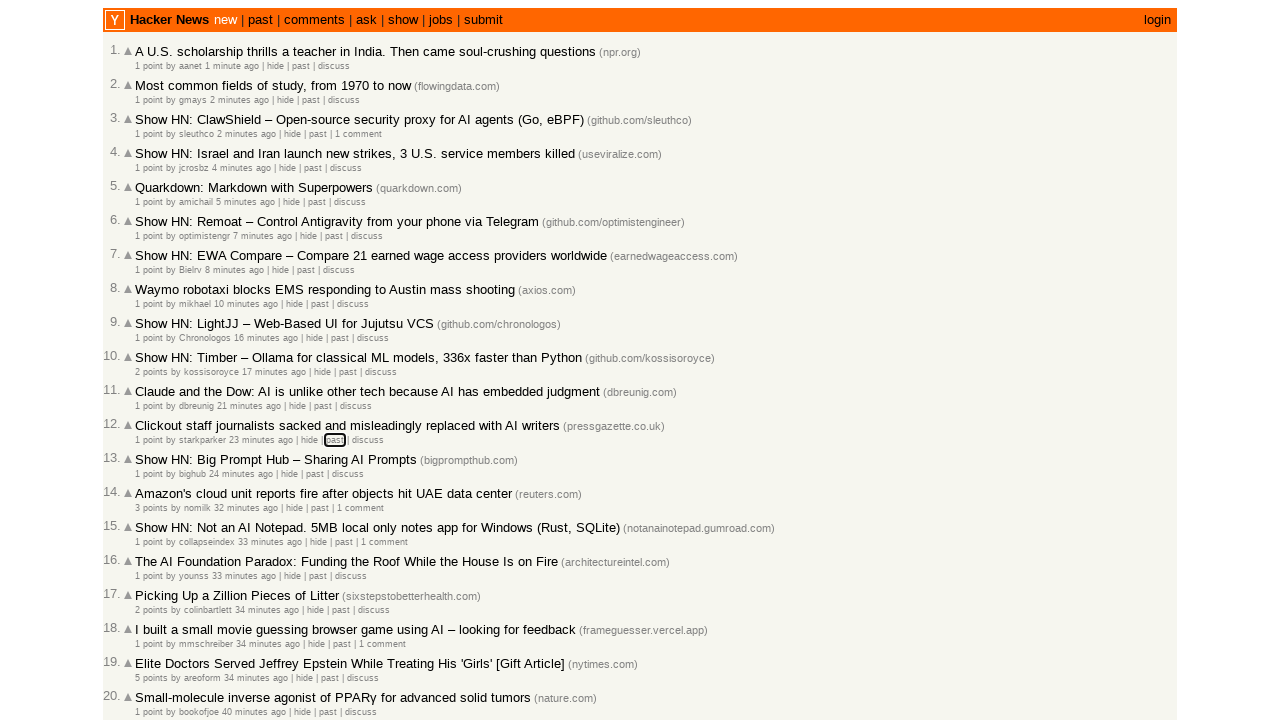

Pressed Tab key (iteration 106)
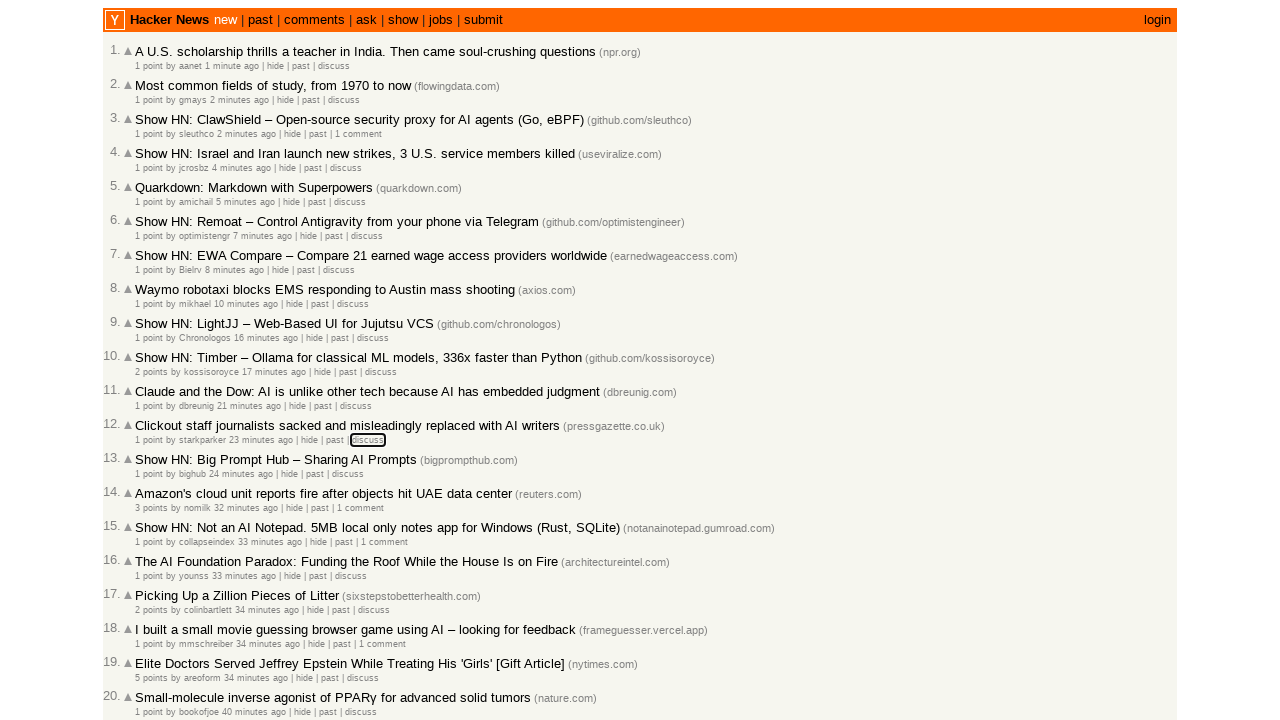

Evaluated focused element class: 
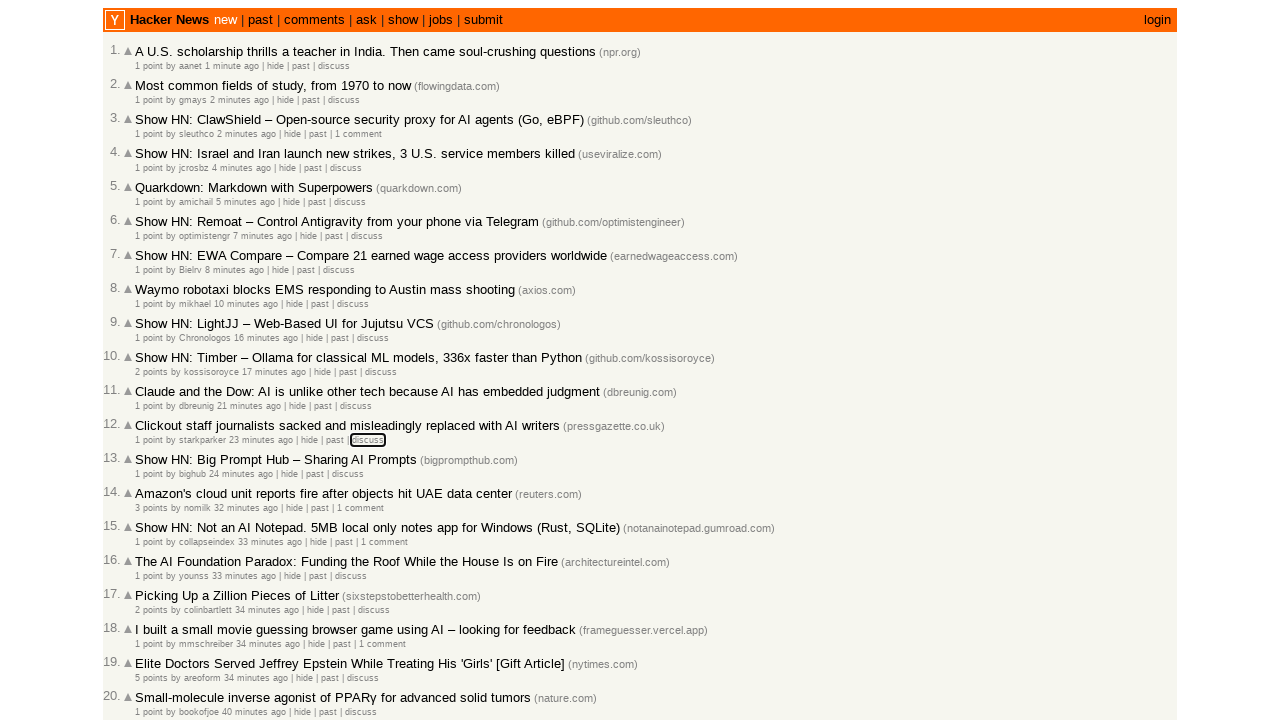

Pressed Tab key (iteration 107)
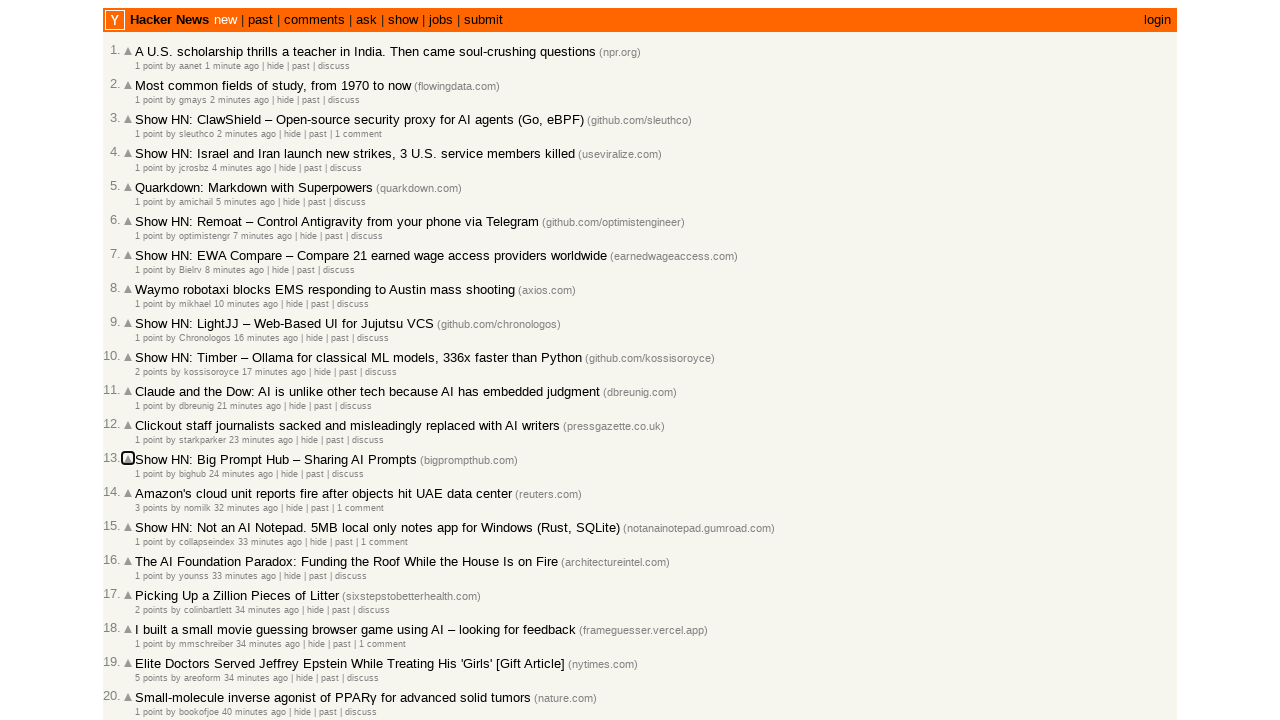

Evaluated focused element class: 
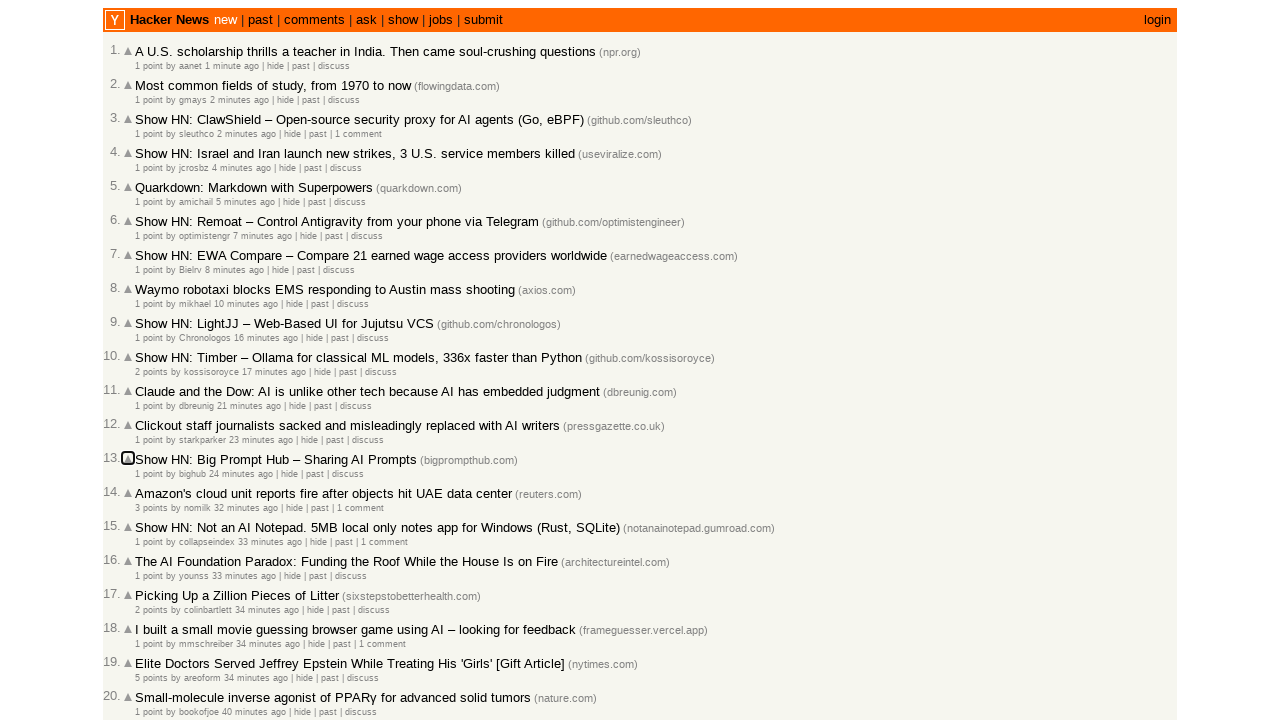

Pressed Tab key (iteration 108)
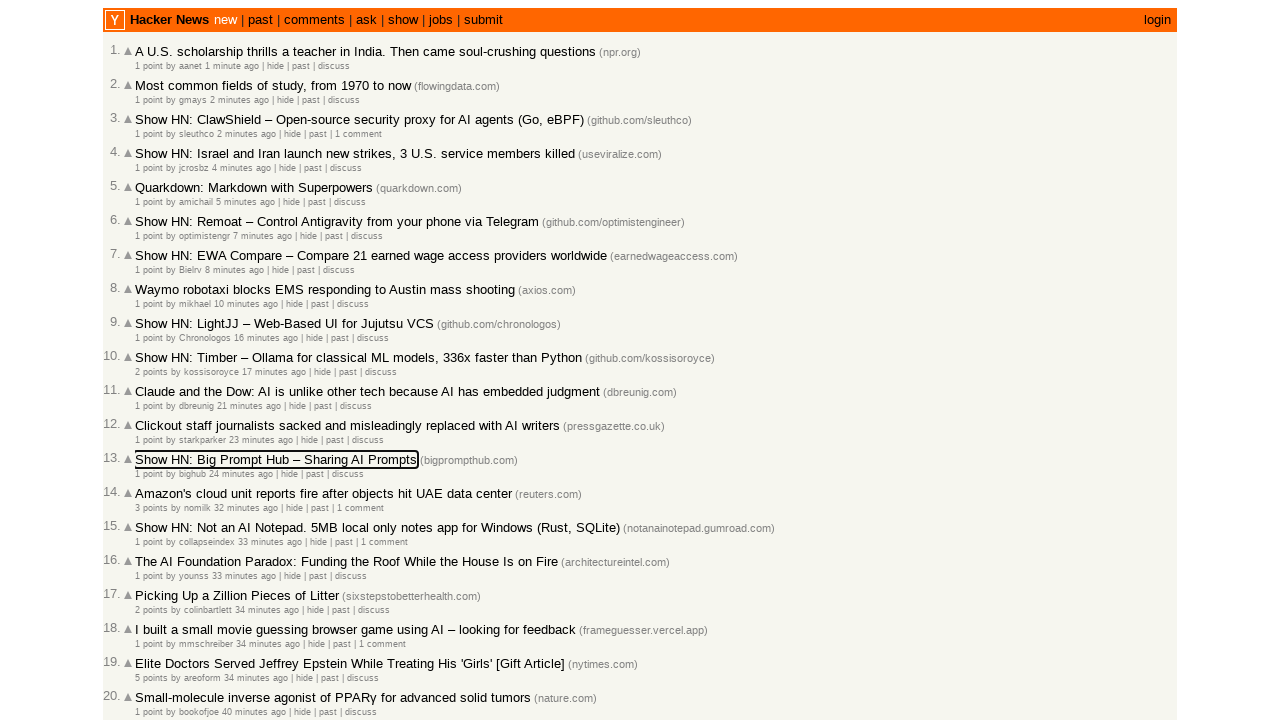

Evaluated focused element class: 
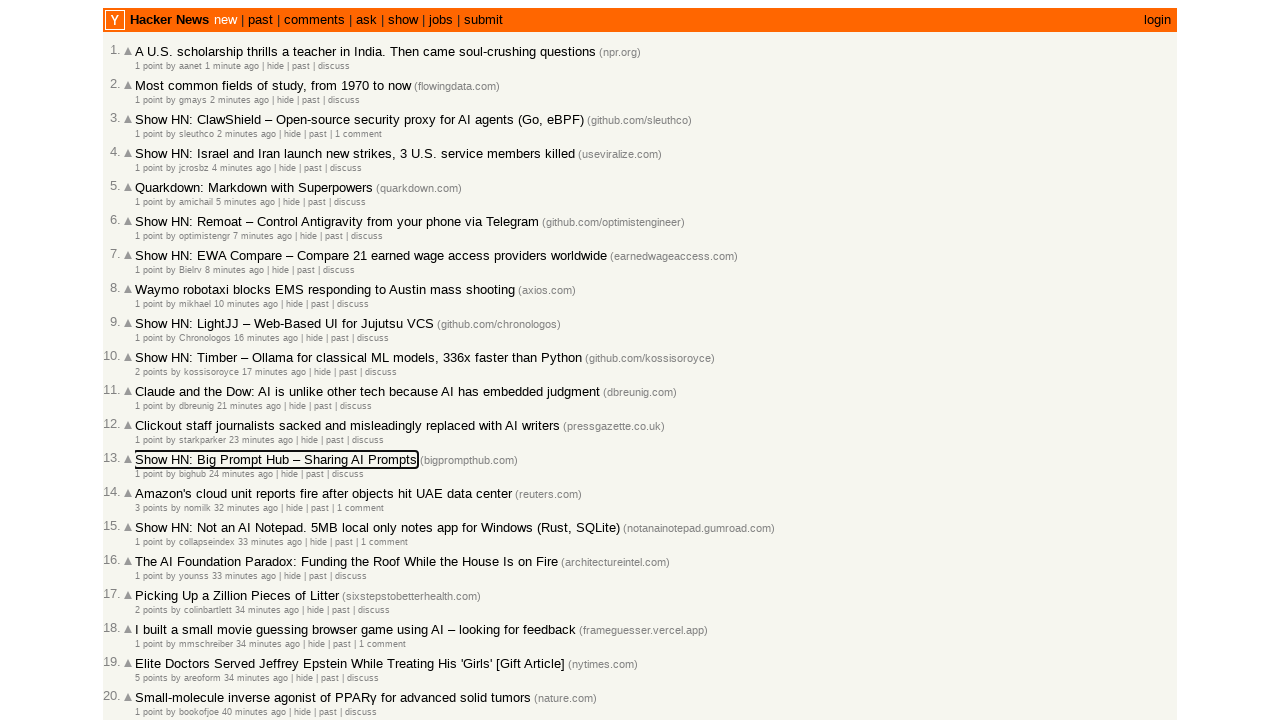

Pressed Tab key (iteration 109)
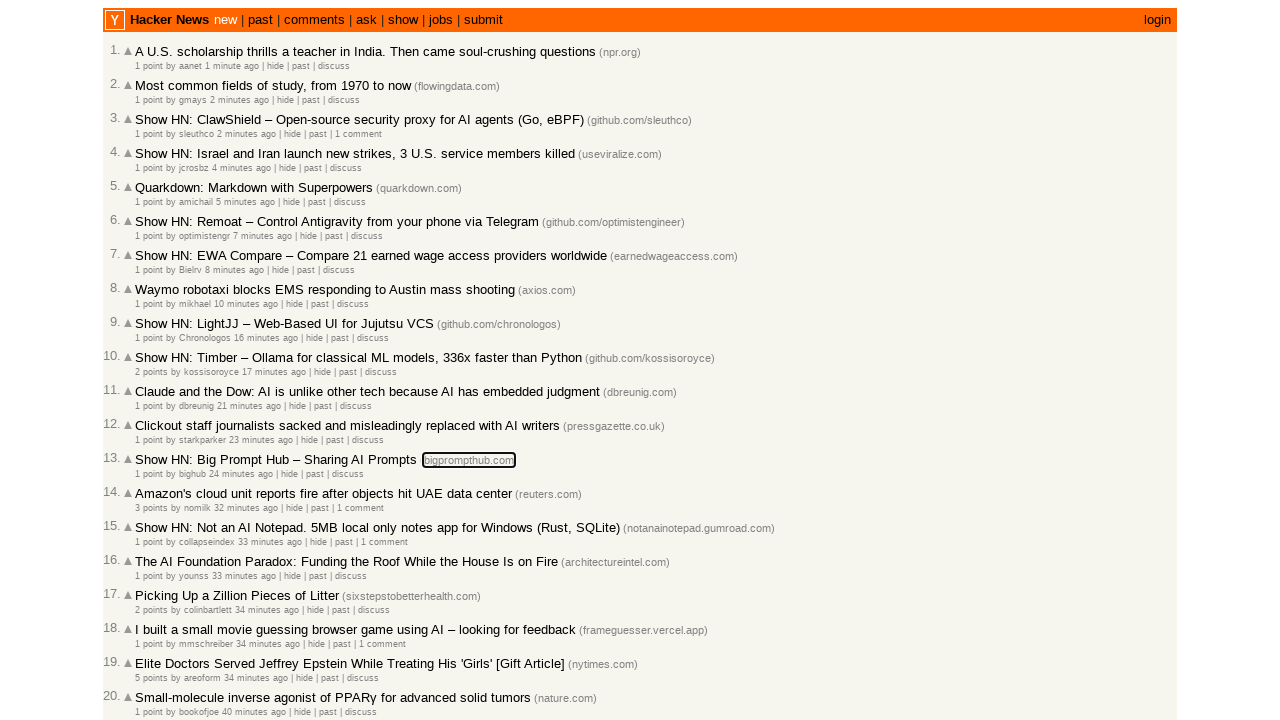

Evaluated focused element class: 
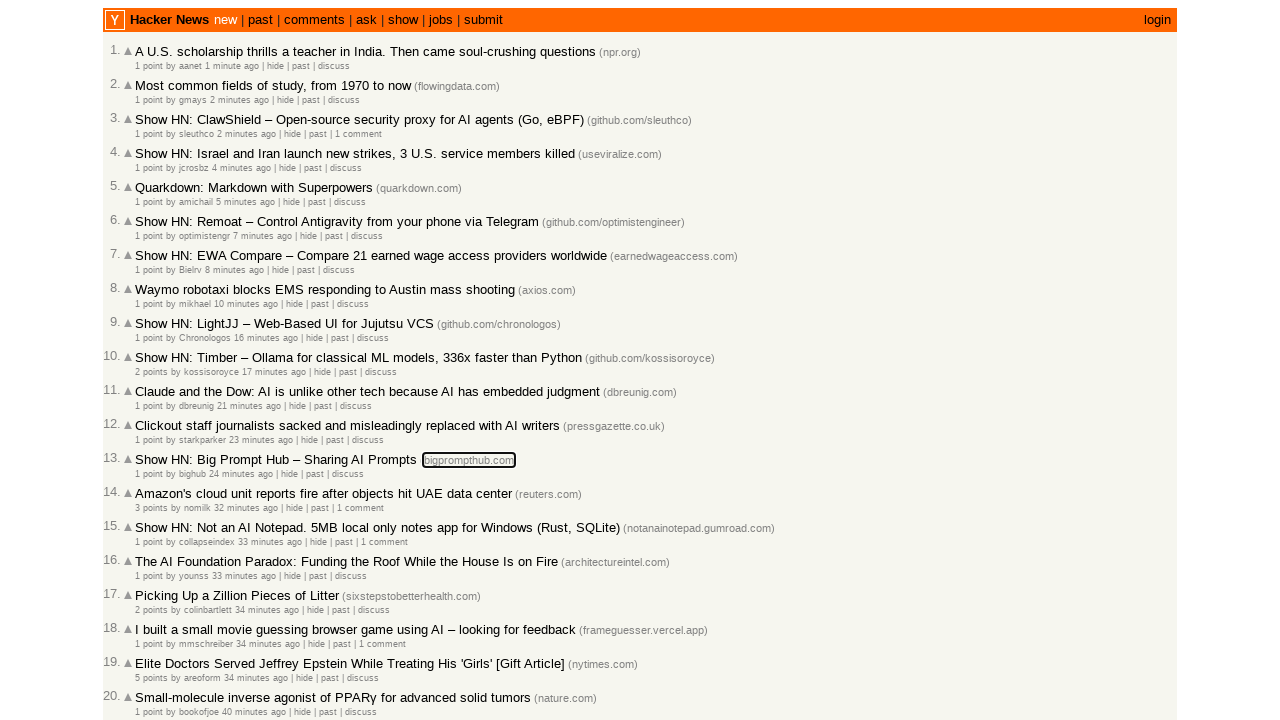

Pressed Tab key (iteration 110)
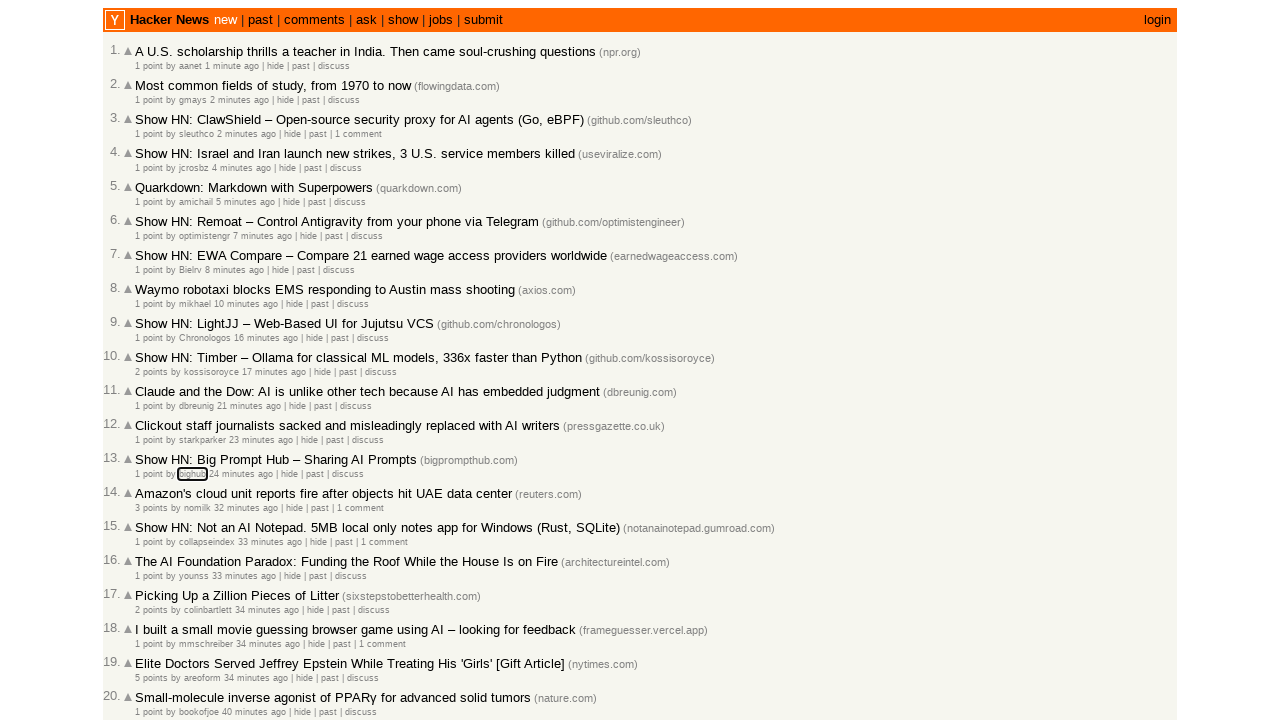

Evaluated focused element class: hnuser
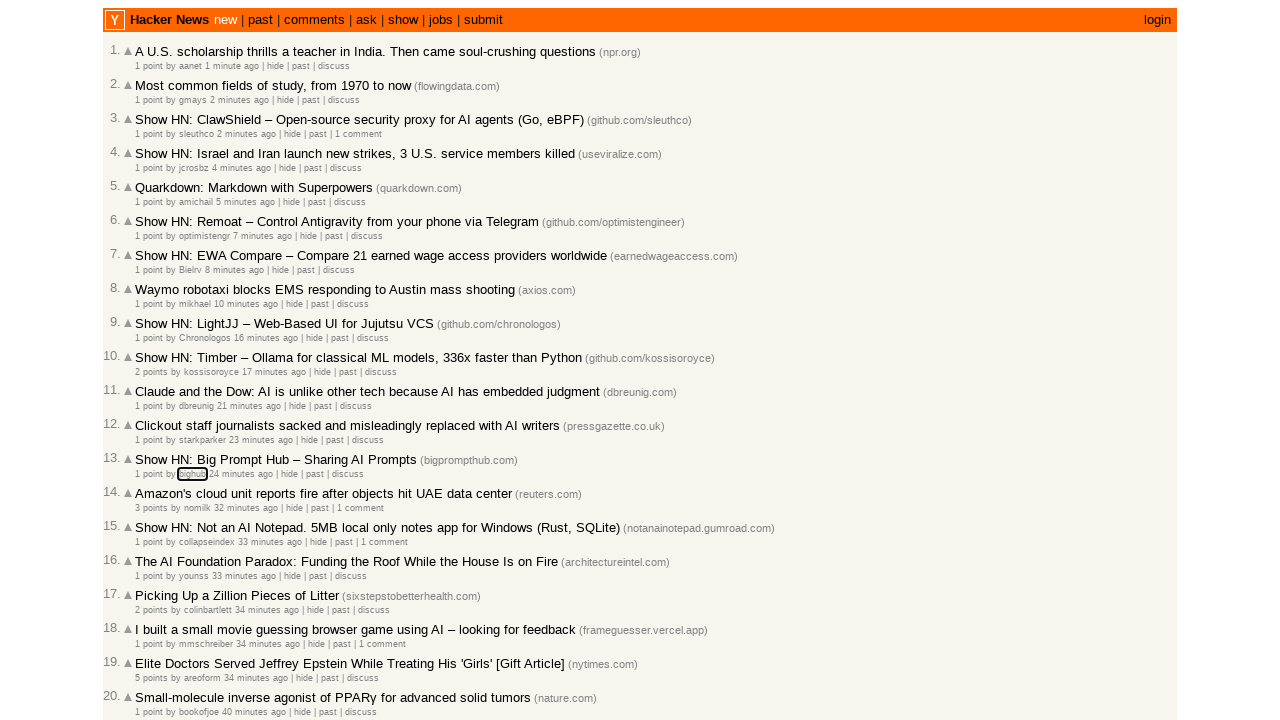

Pressed Tab key (iteration 111)
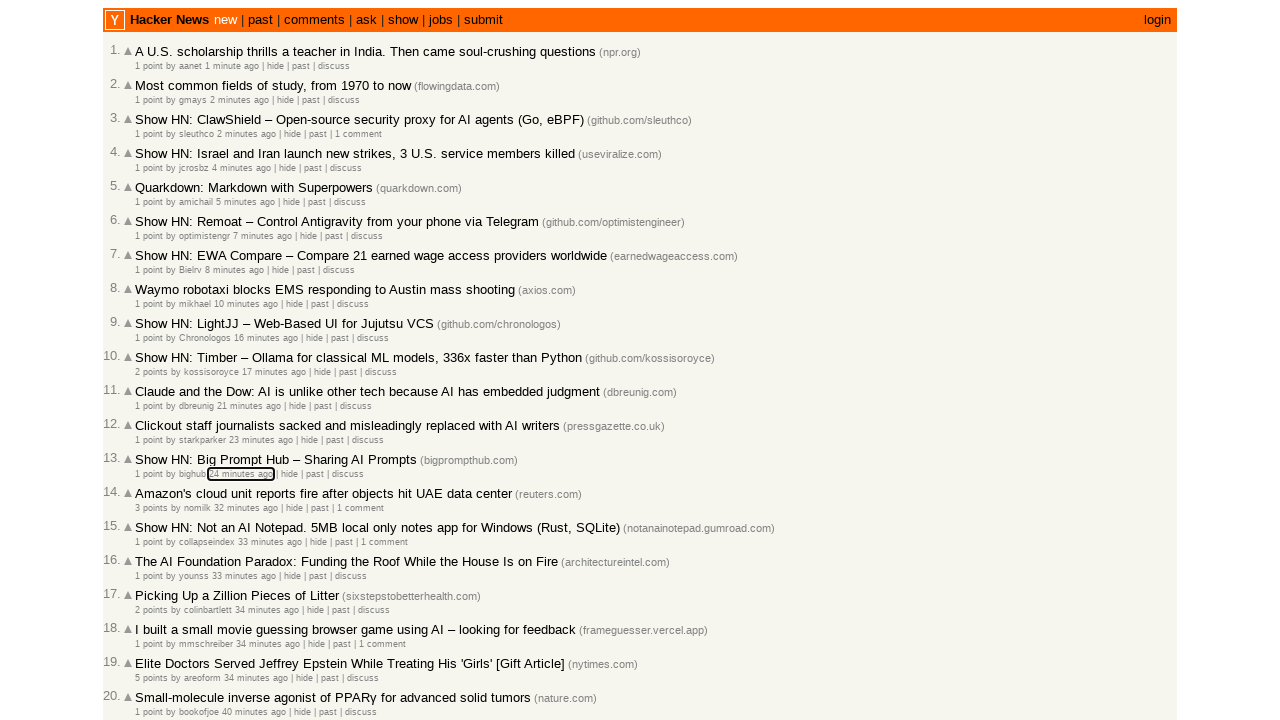

Evaluated focused element class: 
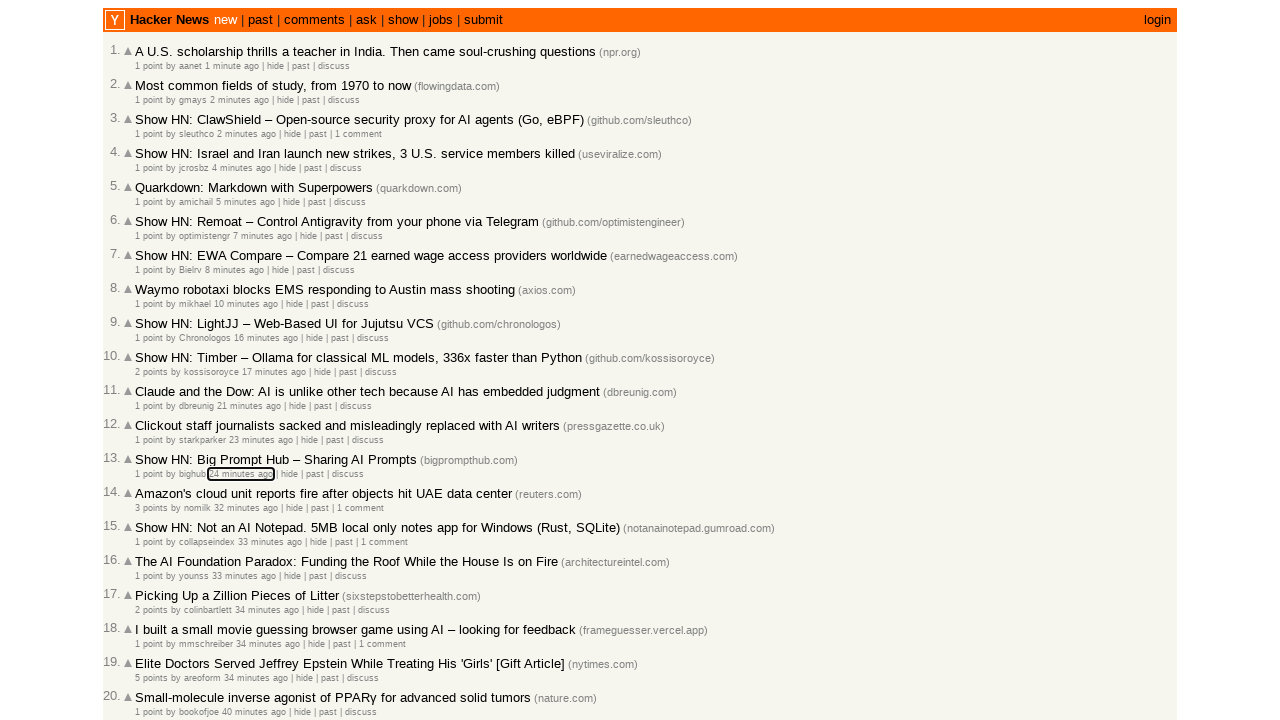

Pressed Tab key (iteration 112)
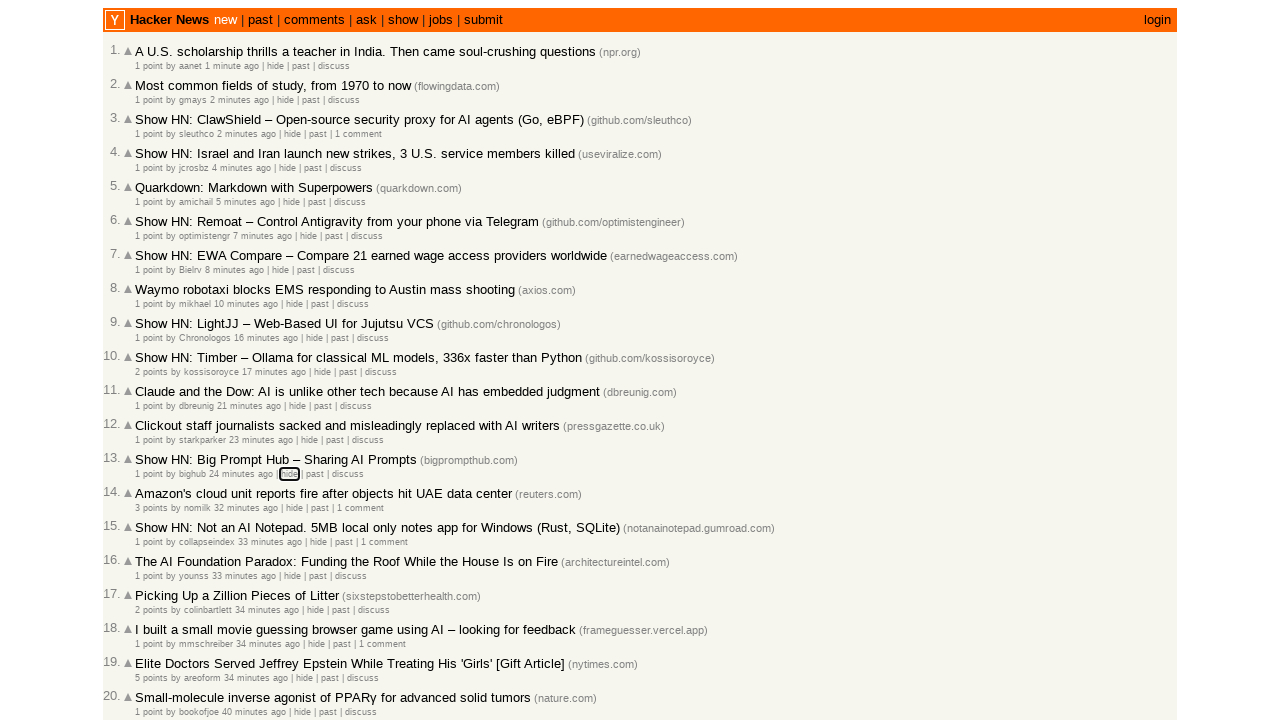

Evaluated focused element class: 
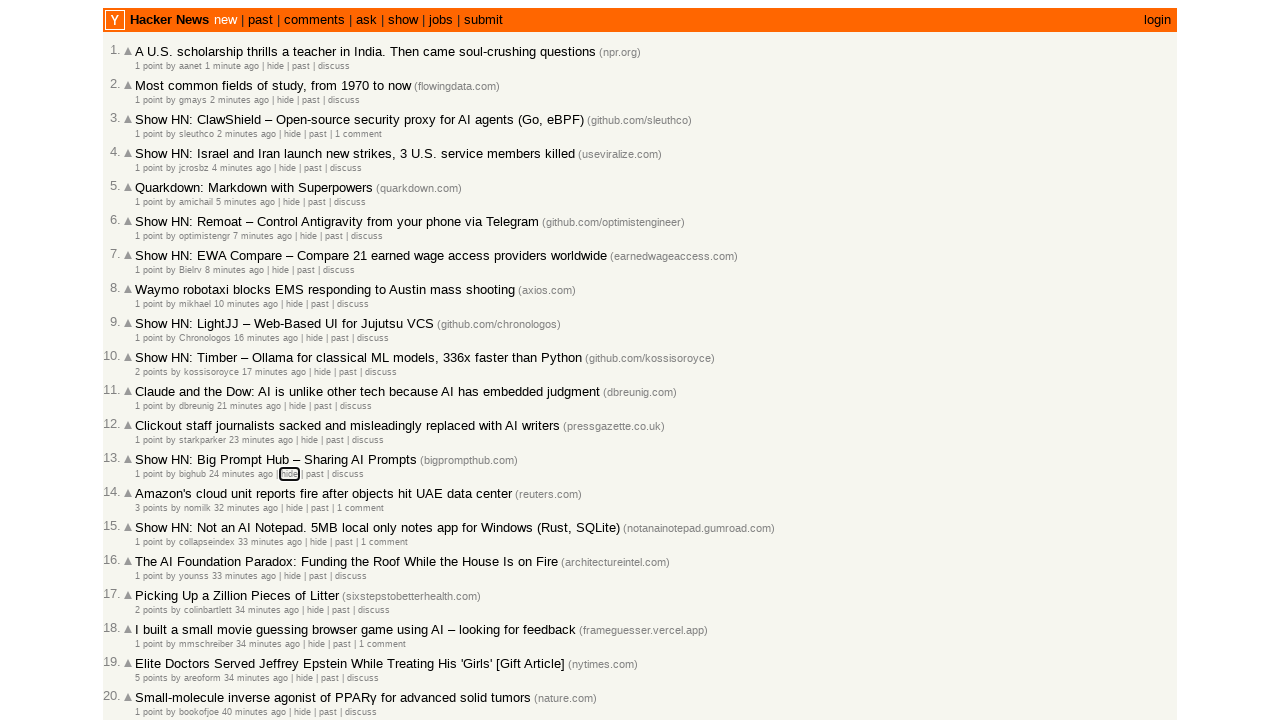

Pressed Tab key (iteration 113)
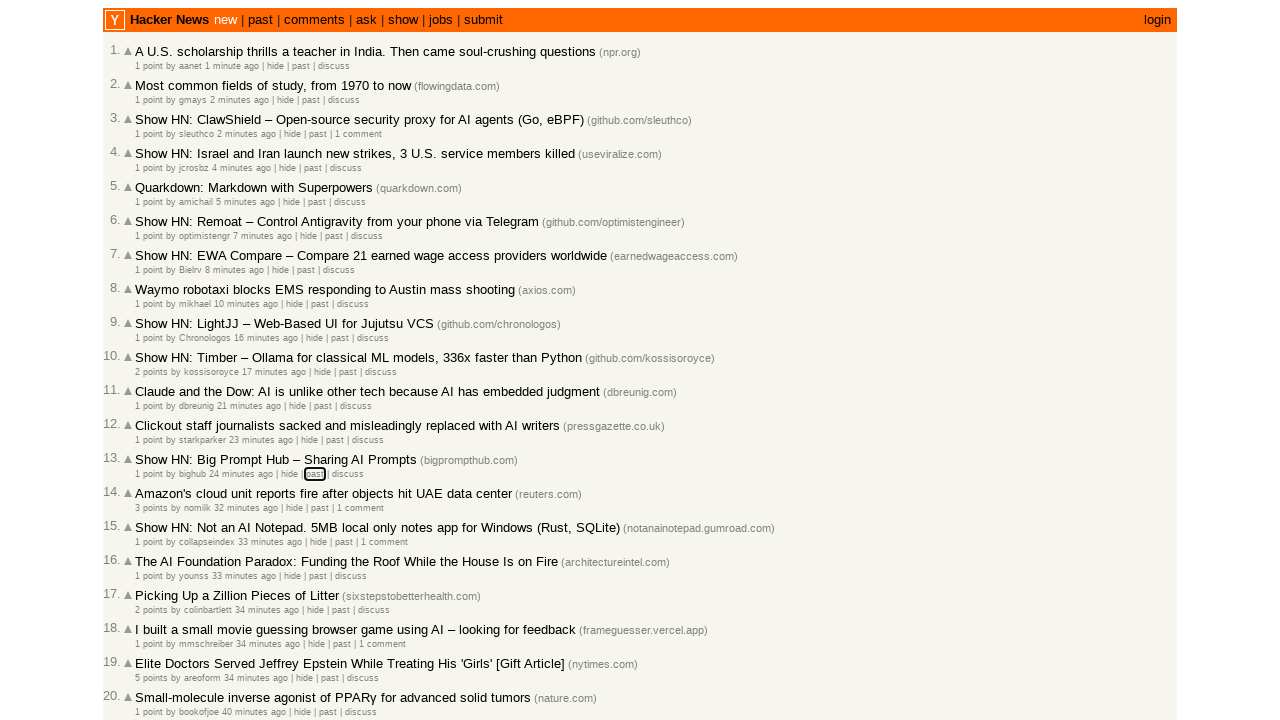

Evaluated focused element class: hnpast
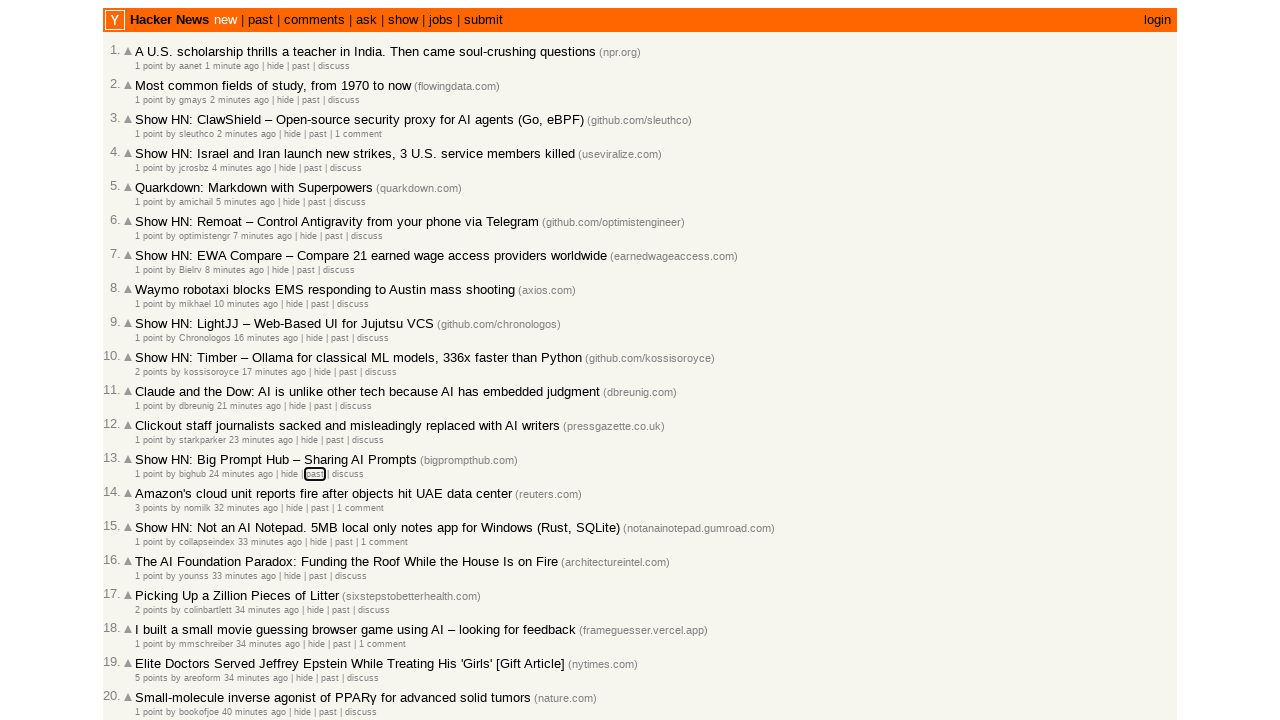

Pressed Tab key (iteration 114)
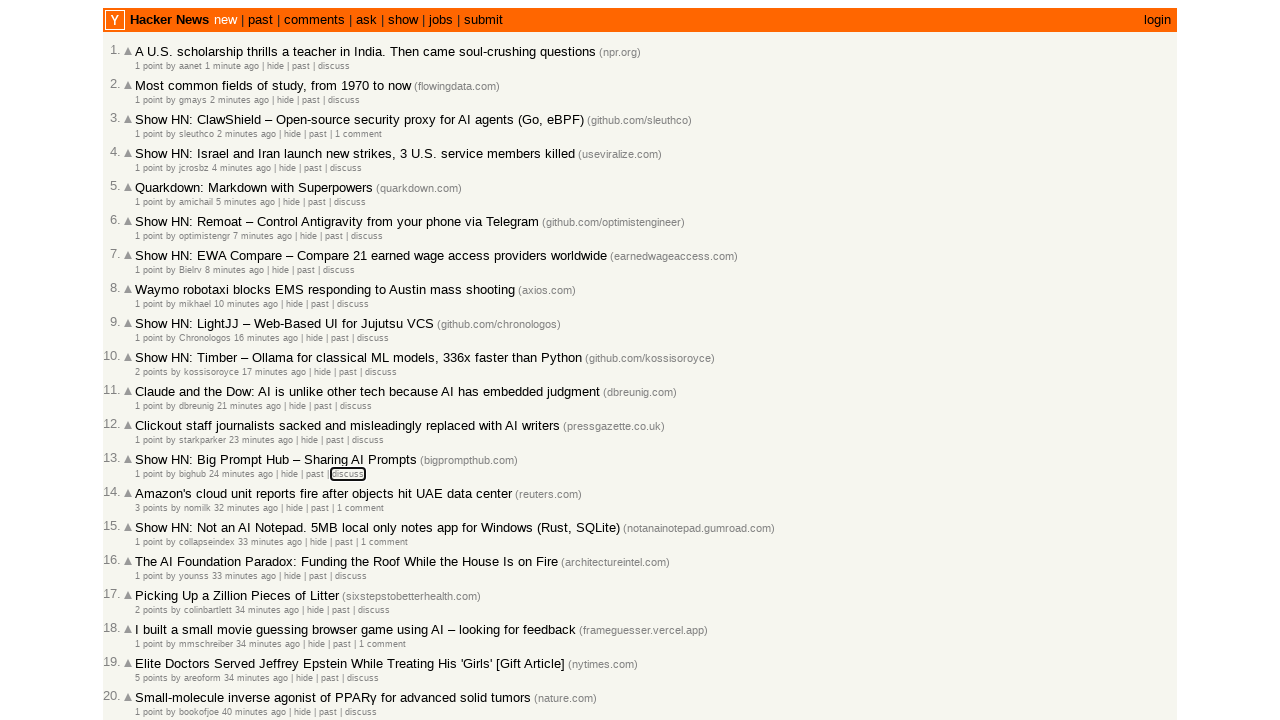

Evaluated focused element class: 
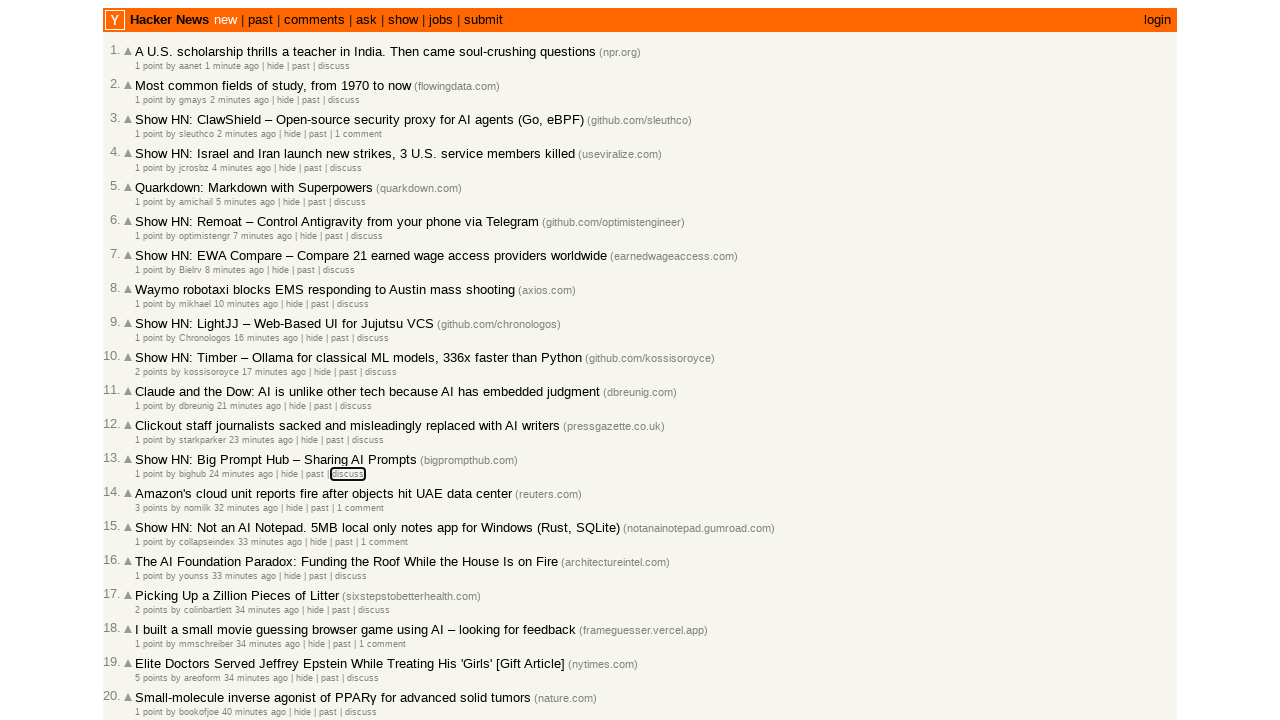

Pressed Tab key (iteration 115)
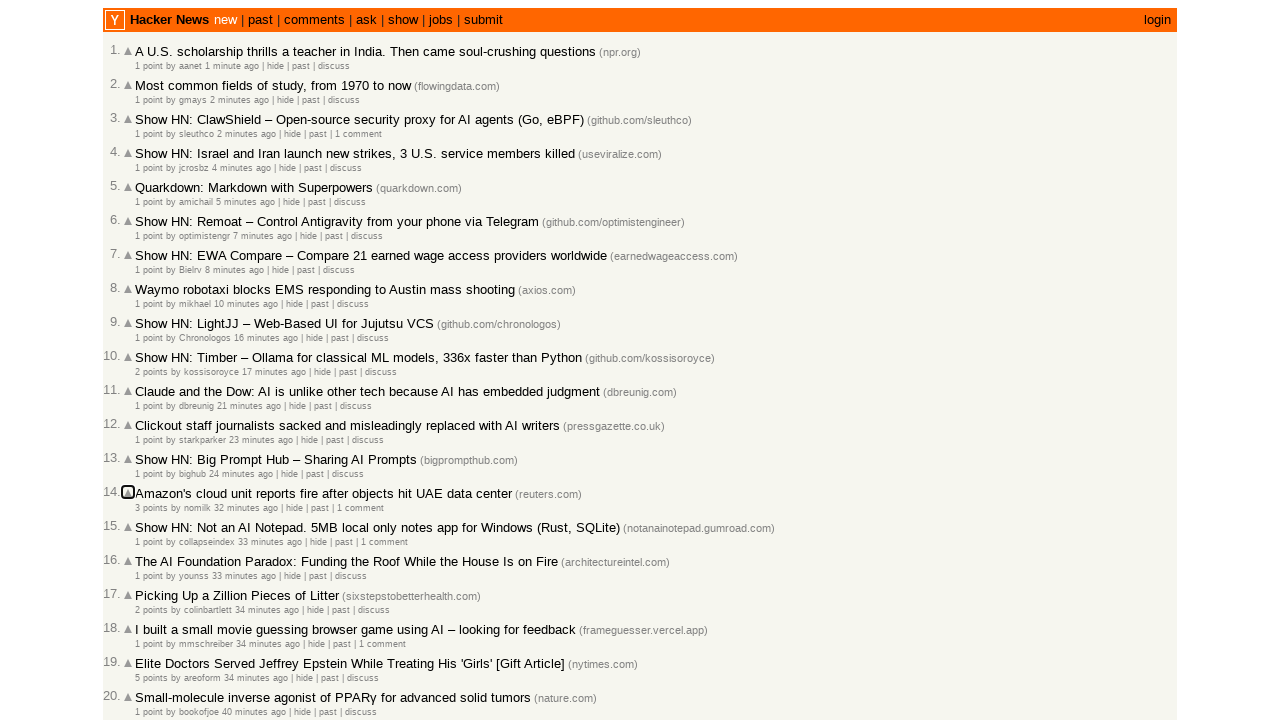

Evaluated focused element class: 
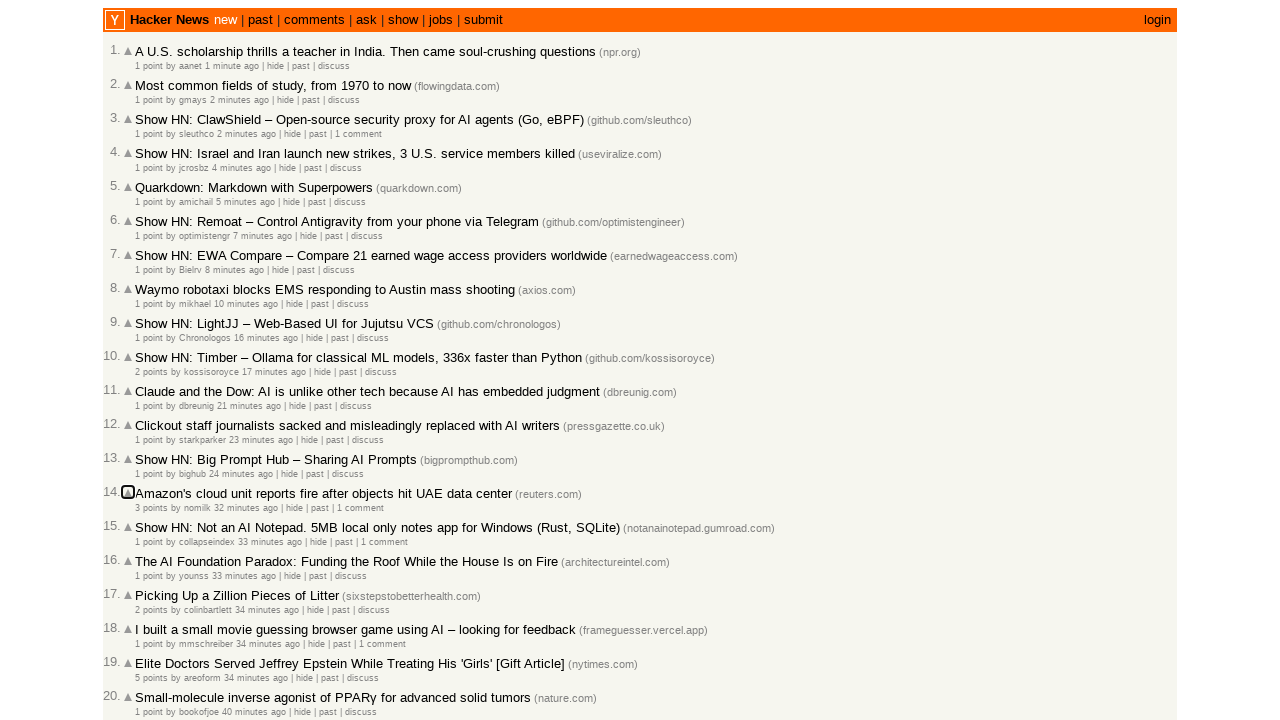

Pressed Tab key (iteration 116)
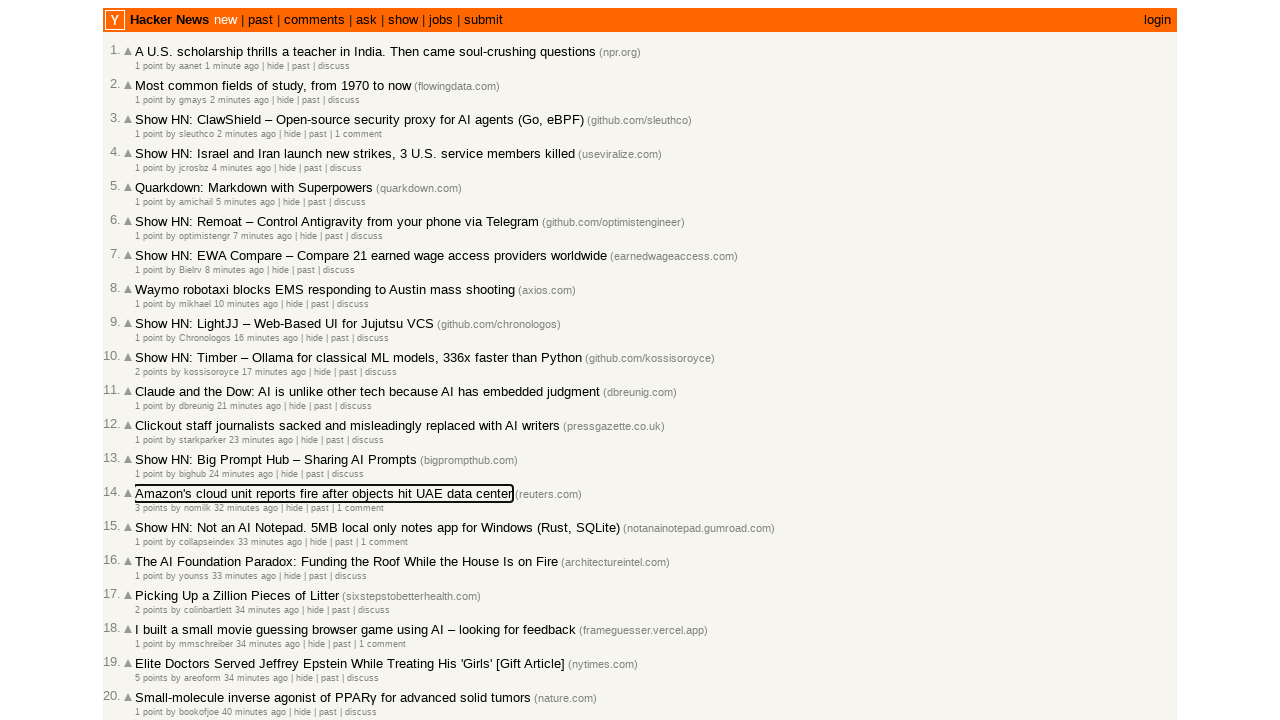

Evaluated focused element class: 
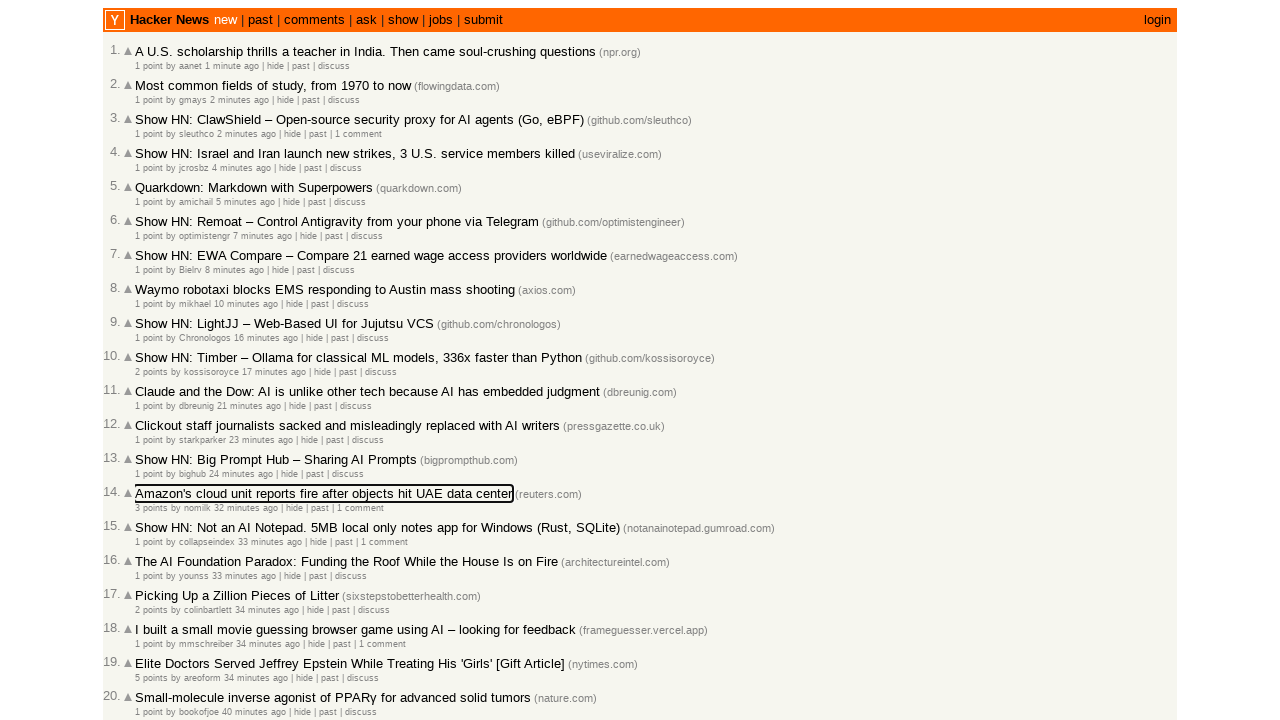

Pressed Tab key (iteration 117)
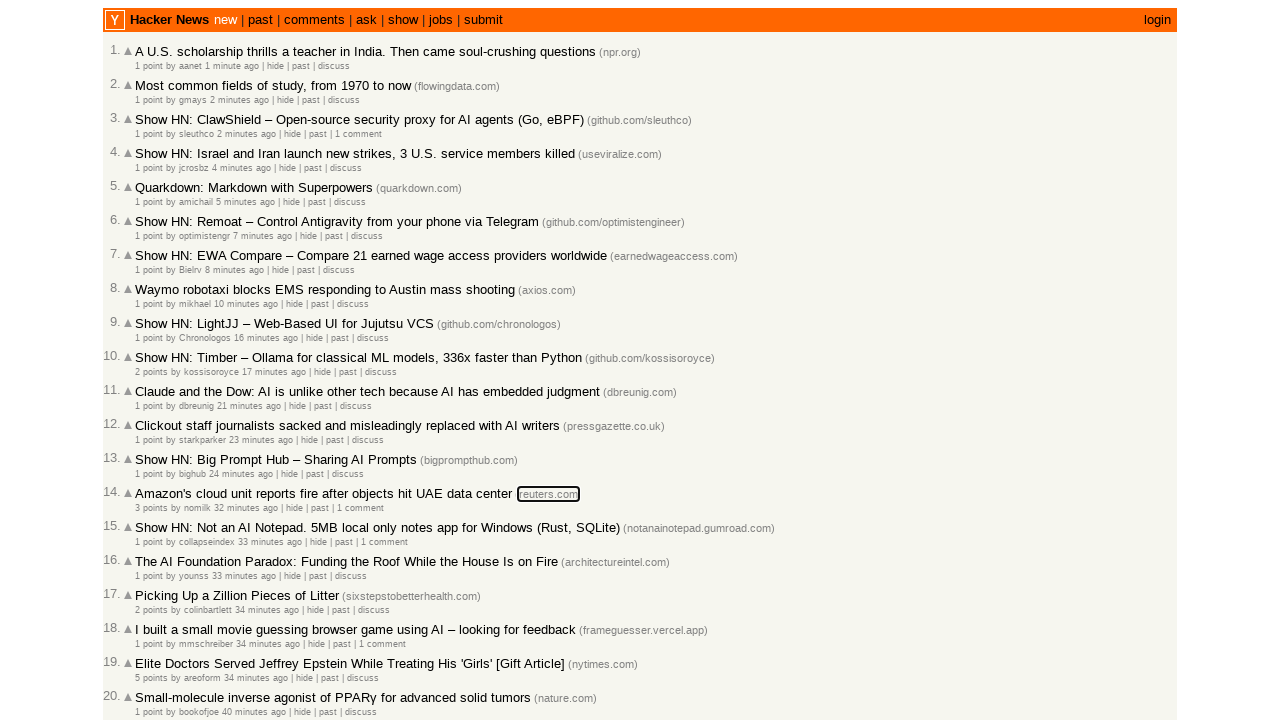

Evaluated focused element class: 
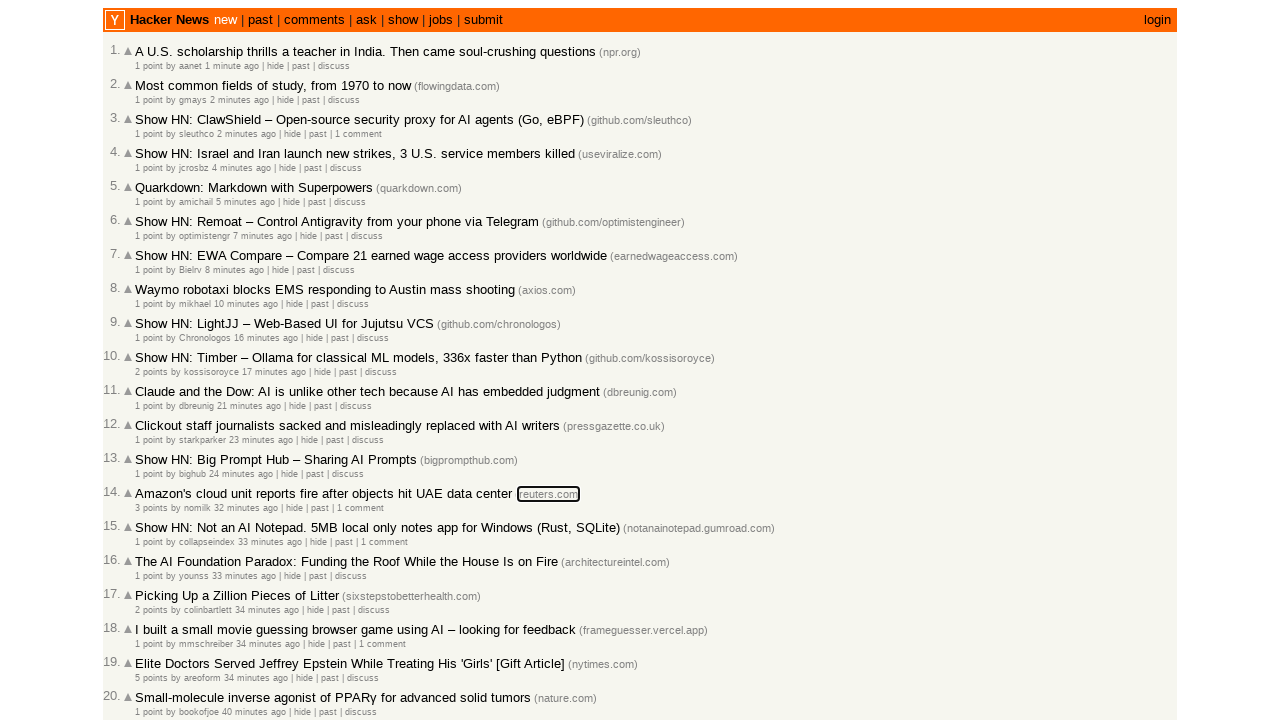

Pressed Tab key (iteration 118)
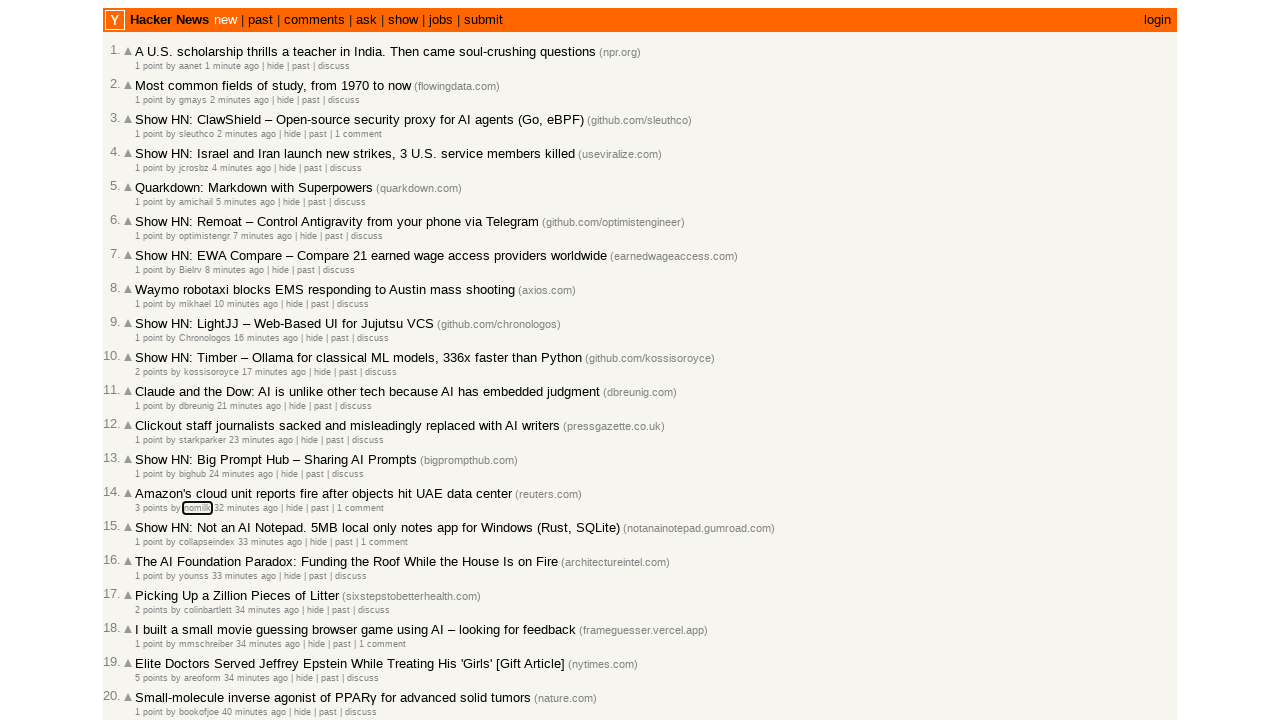

Evaluated focused element class: hnuser
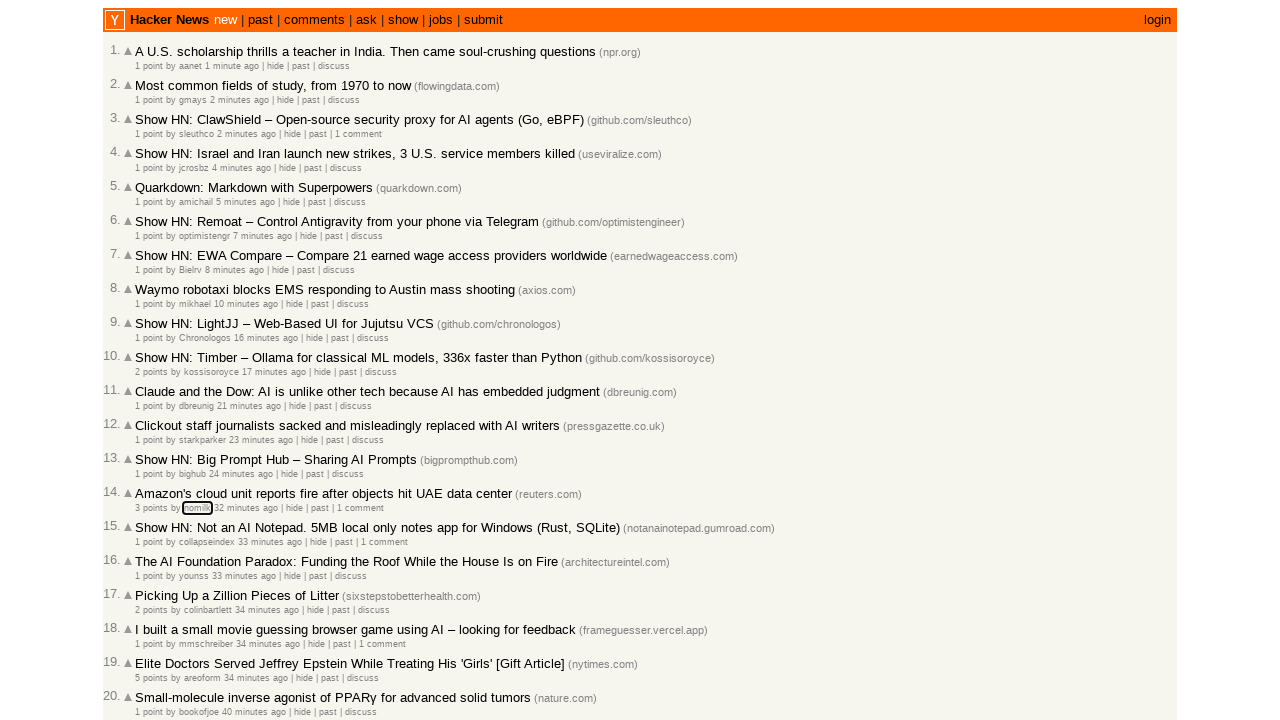

Pressed Tab key (iteration 119)
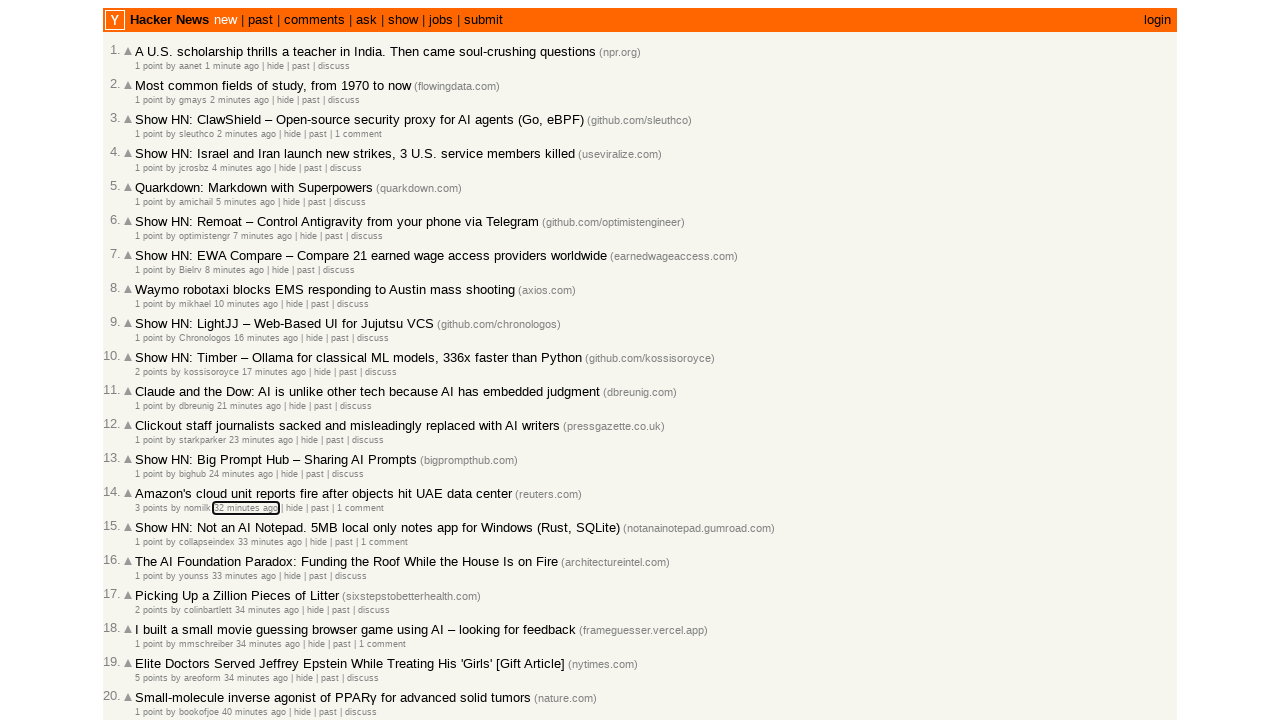

Evaluated focused element class: 
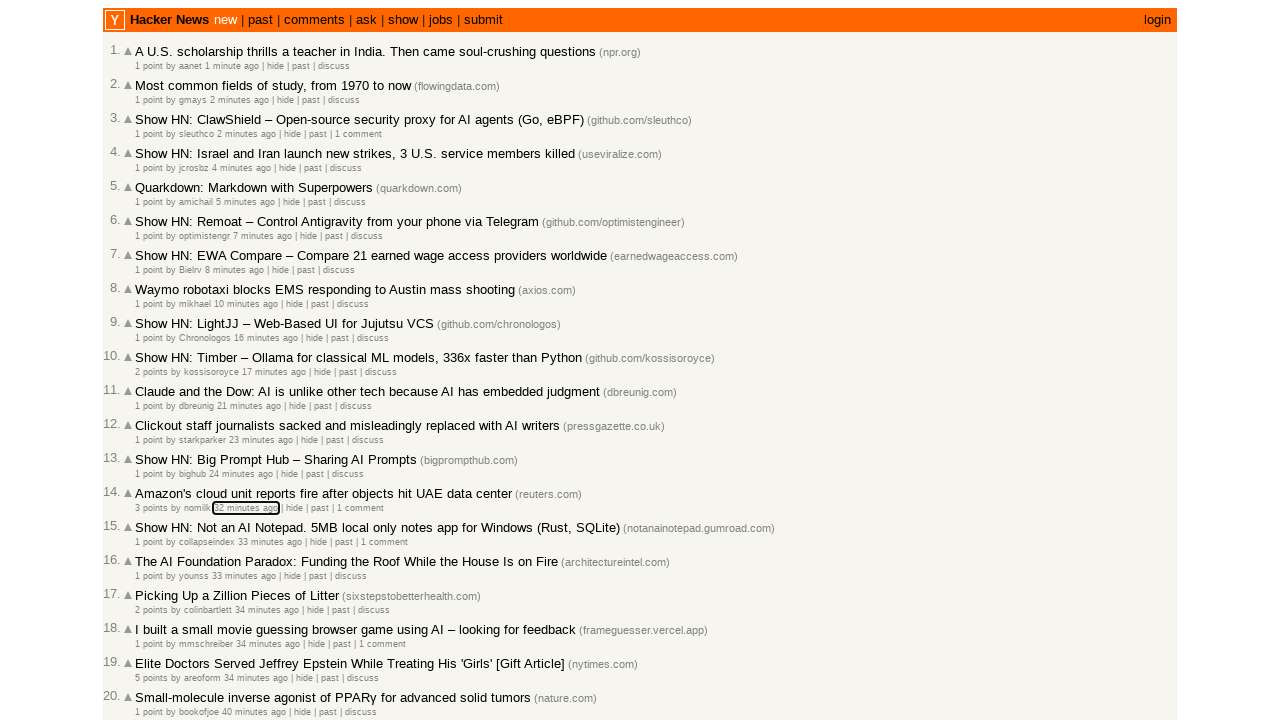

Pressed Tab key (iteration 120)
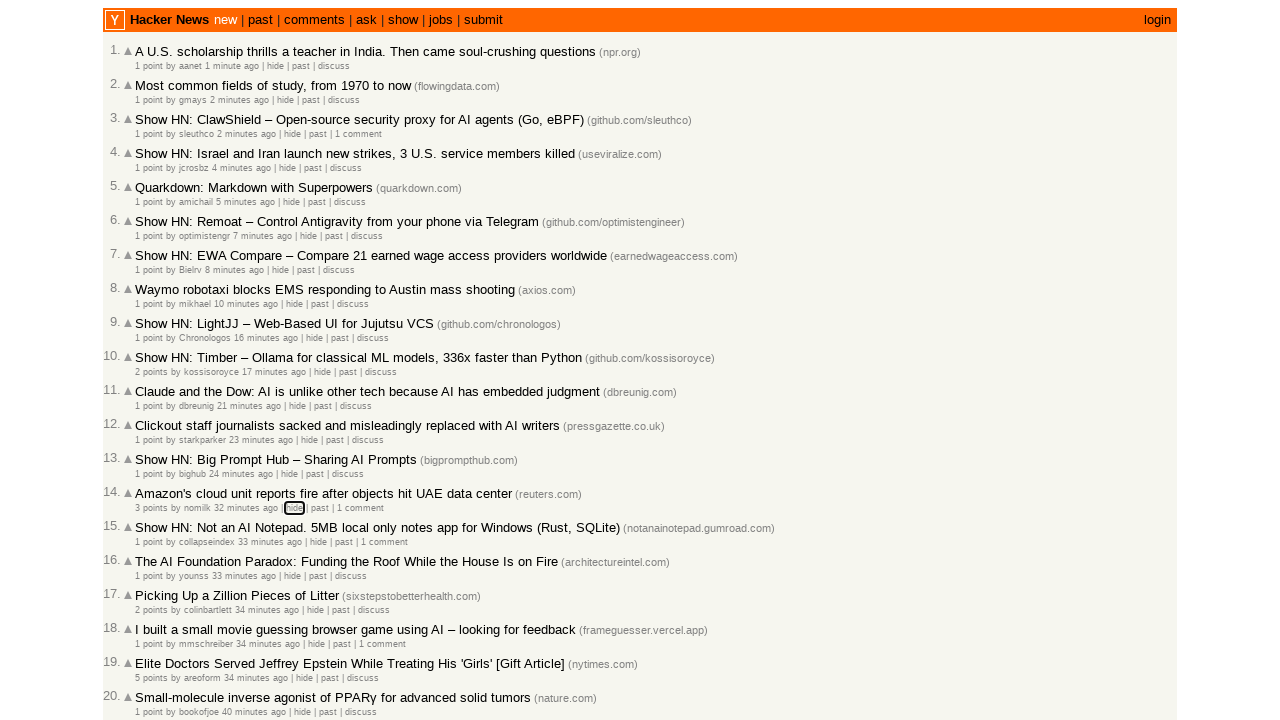

Evaluated focused element class: 
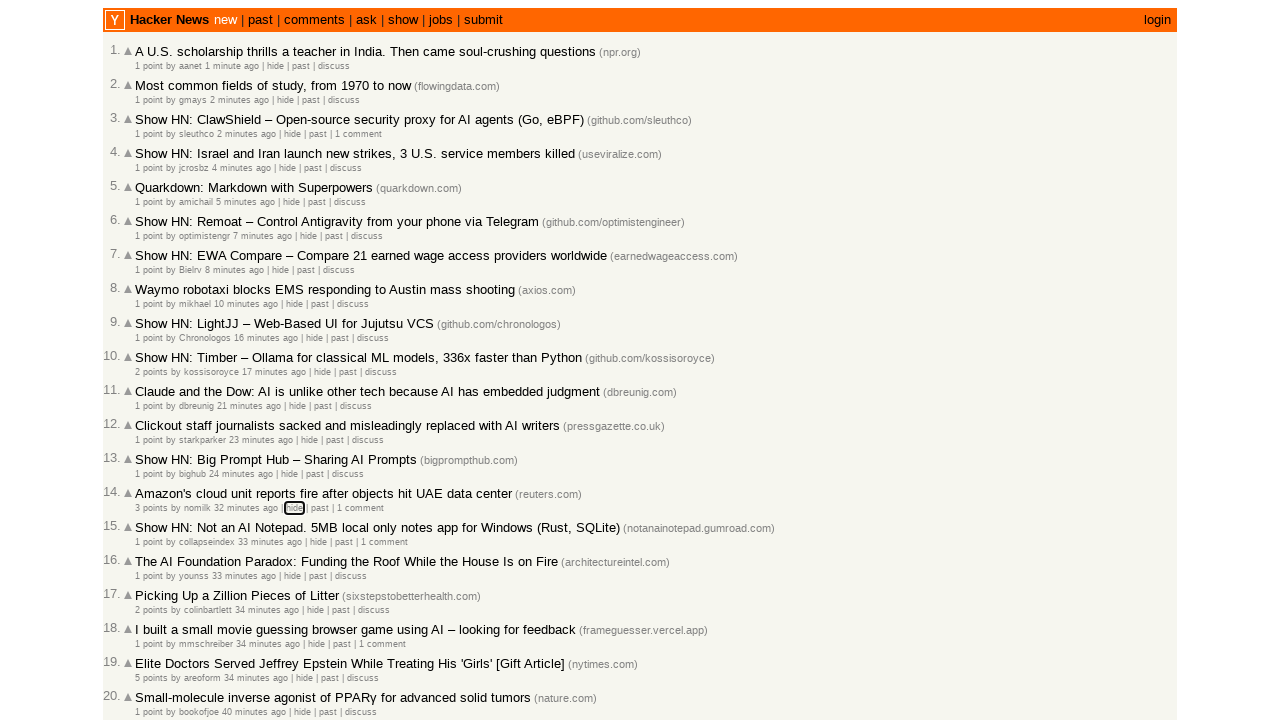

Pressed Tab key (iteration 121)
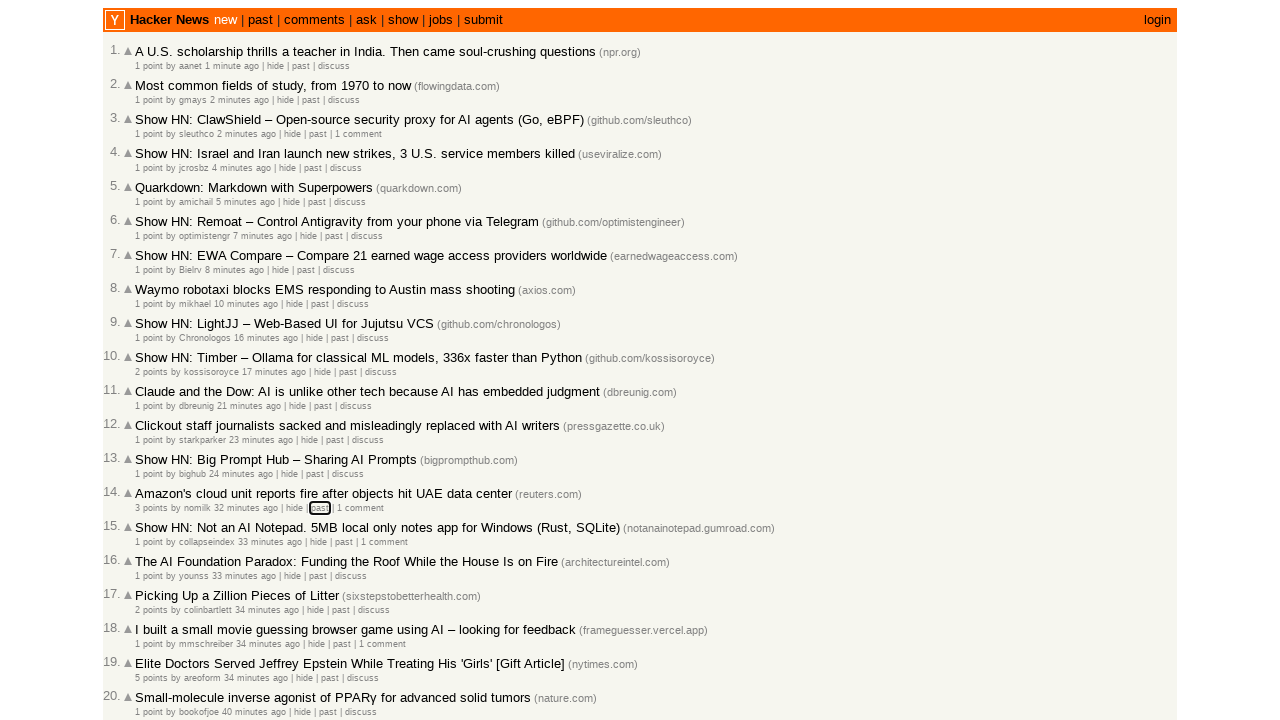

Evaluated focused element class: hnpast
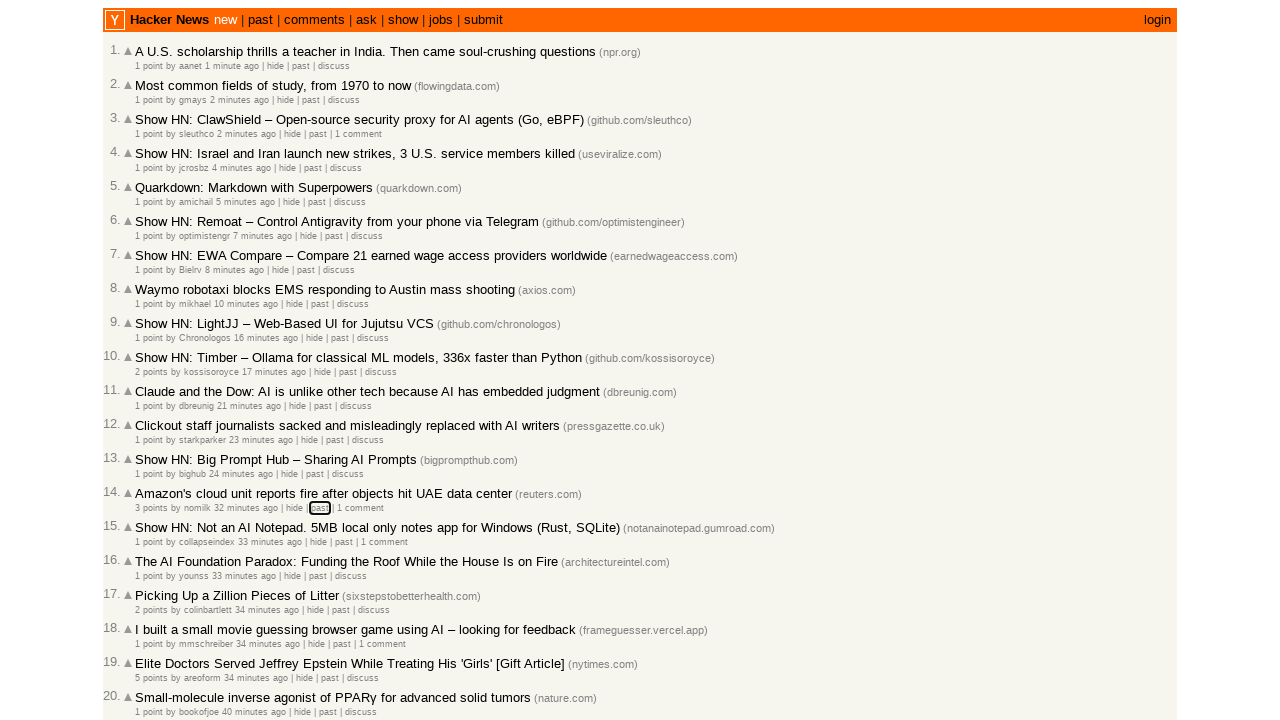

Pressed Tab key (iteration 122)
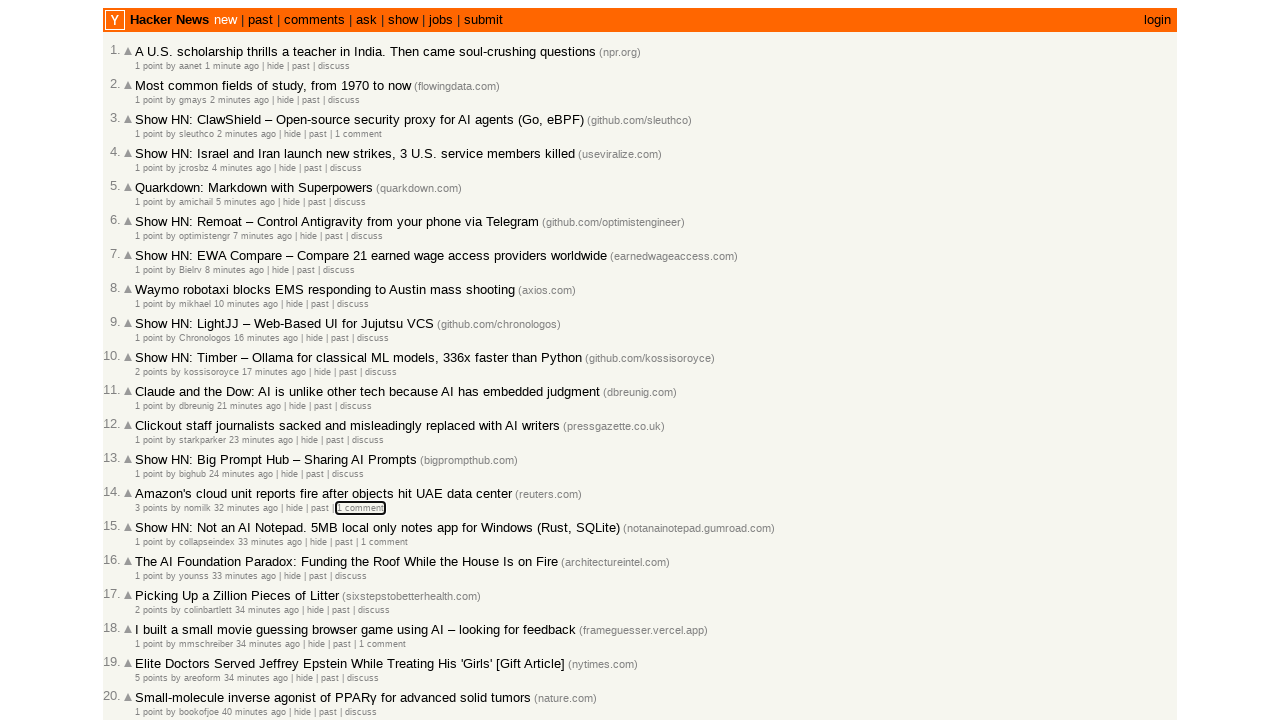

Evaluated focused element class: 
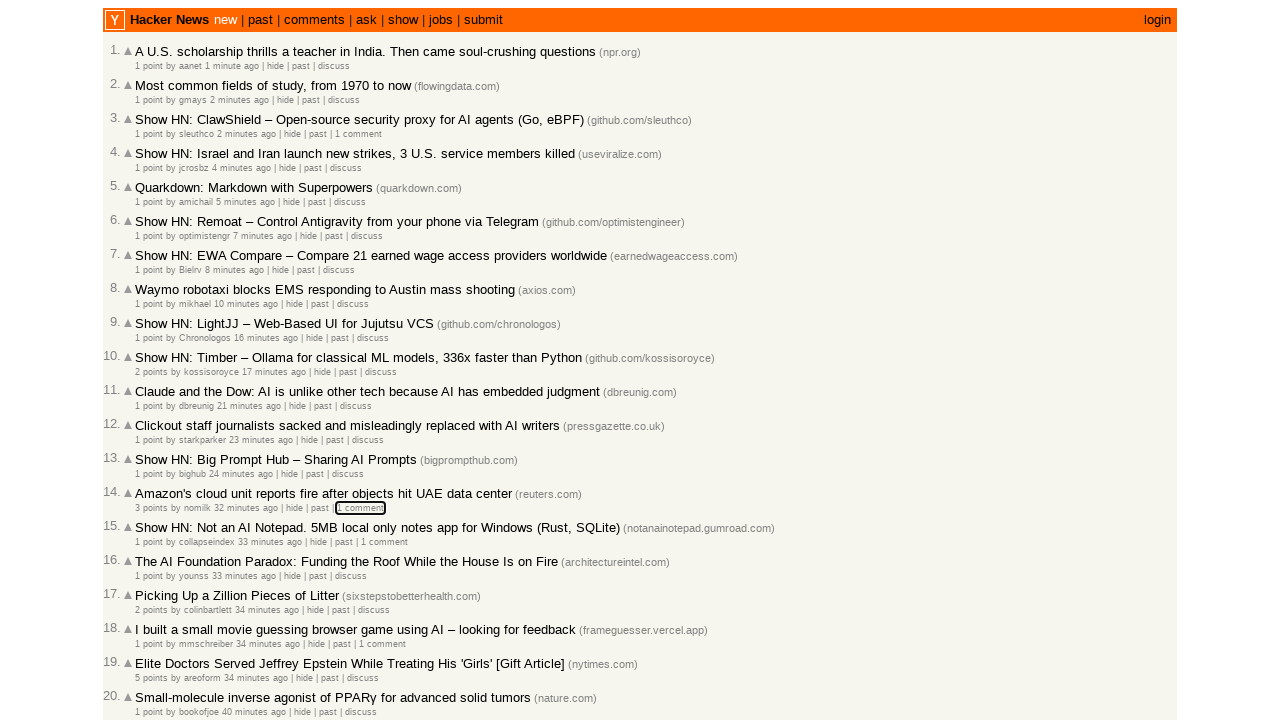

Pressed Tab key (iteration 123)
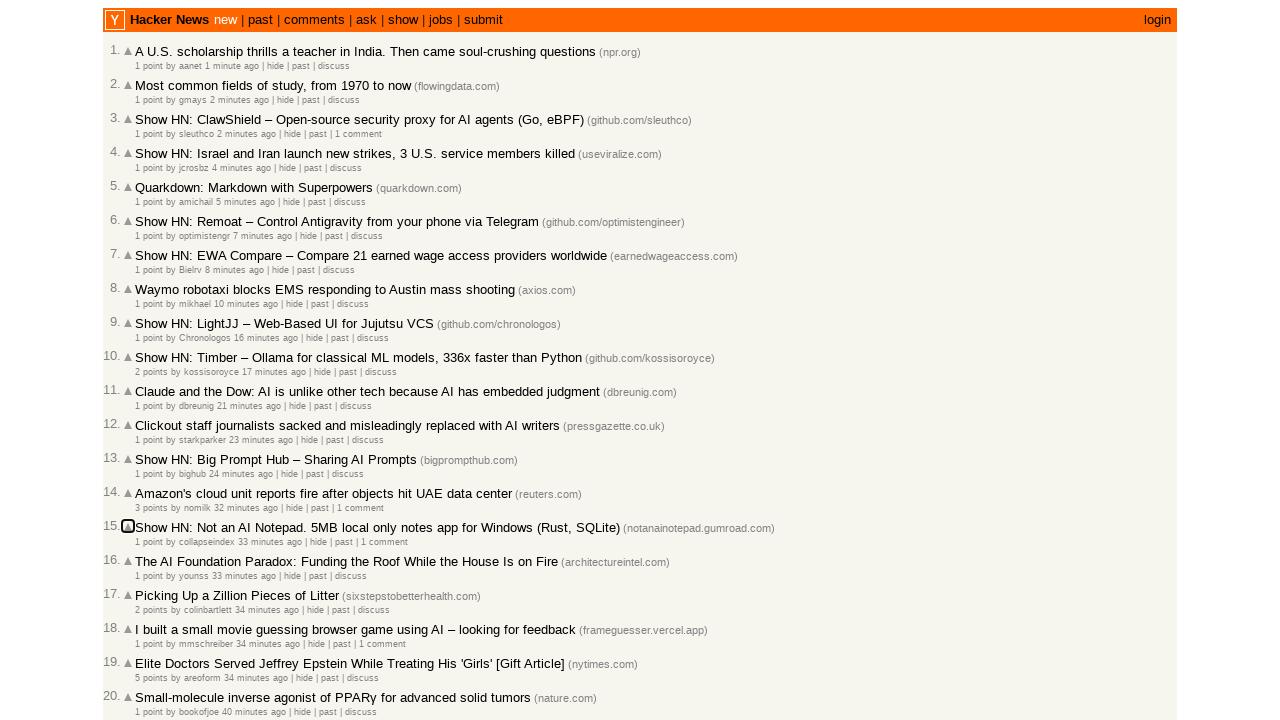

Evaluated focused element class: 
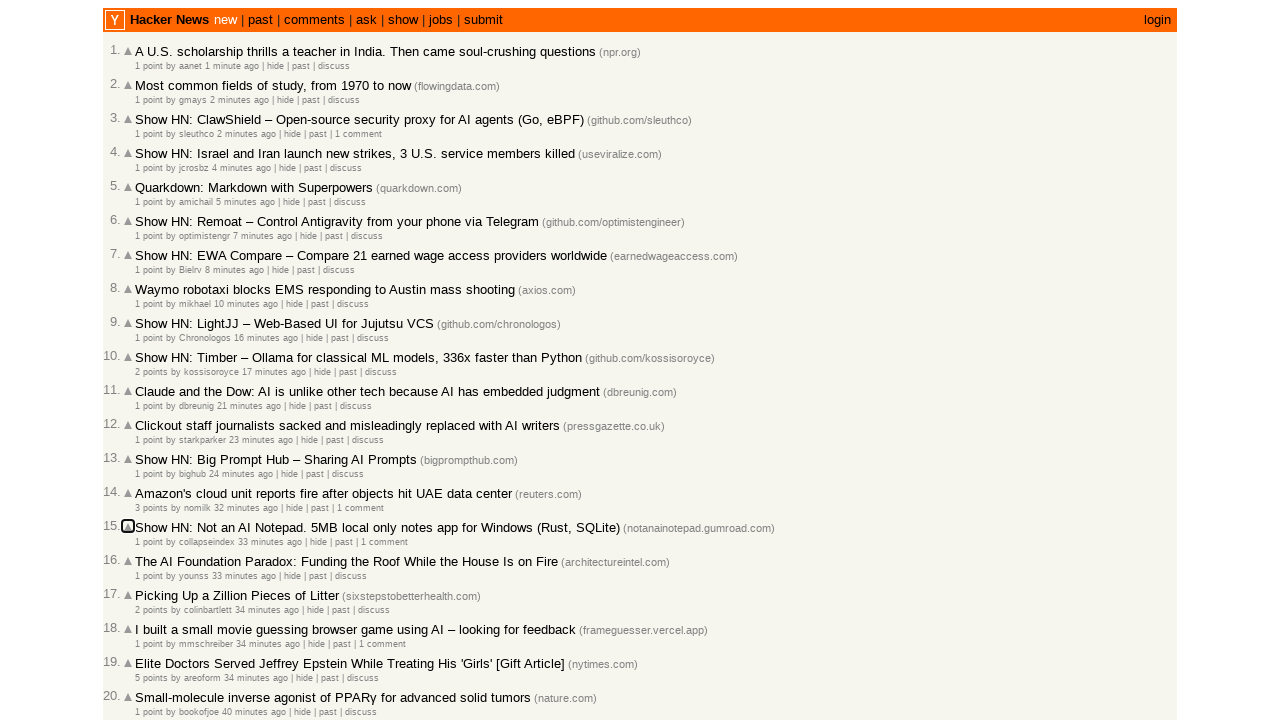

Pressed Tab key (iteration 124)
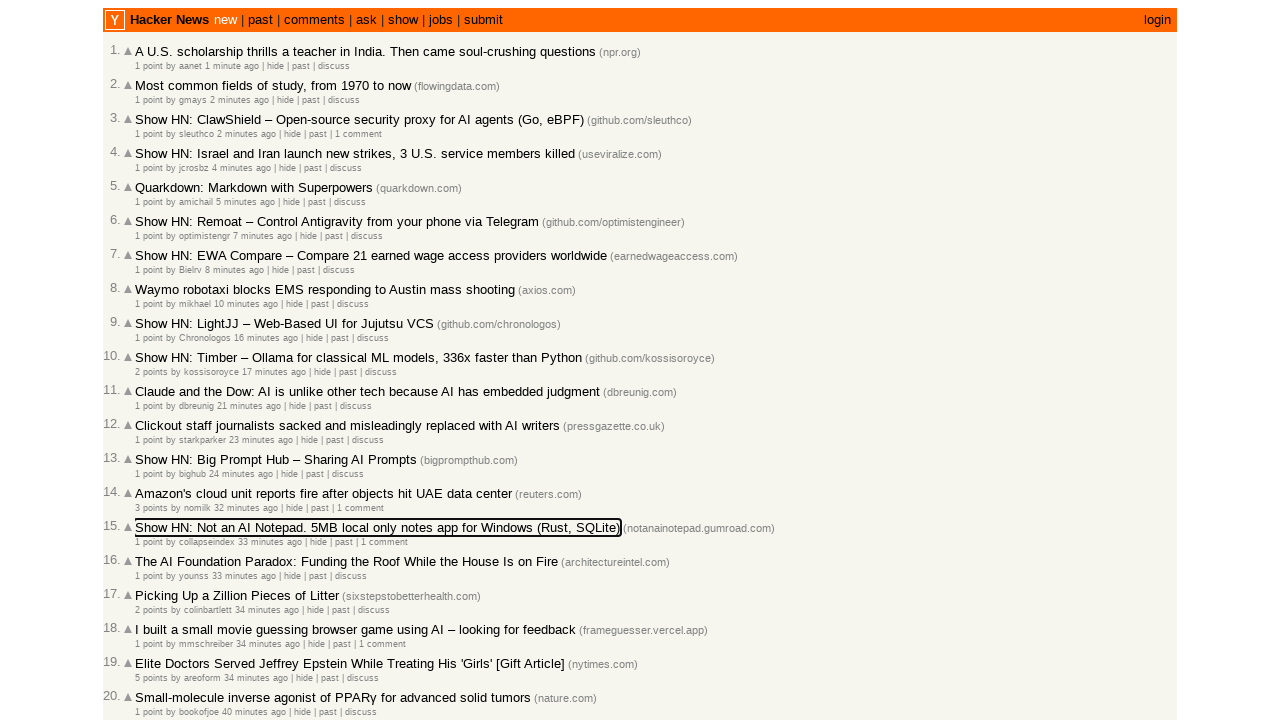

Evaluated focused element class: 
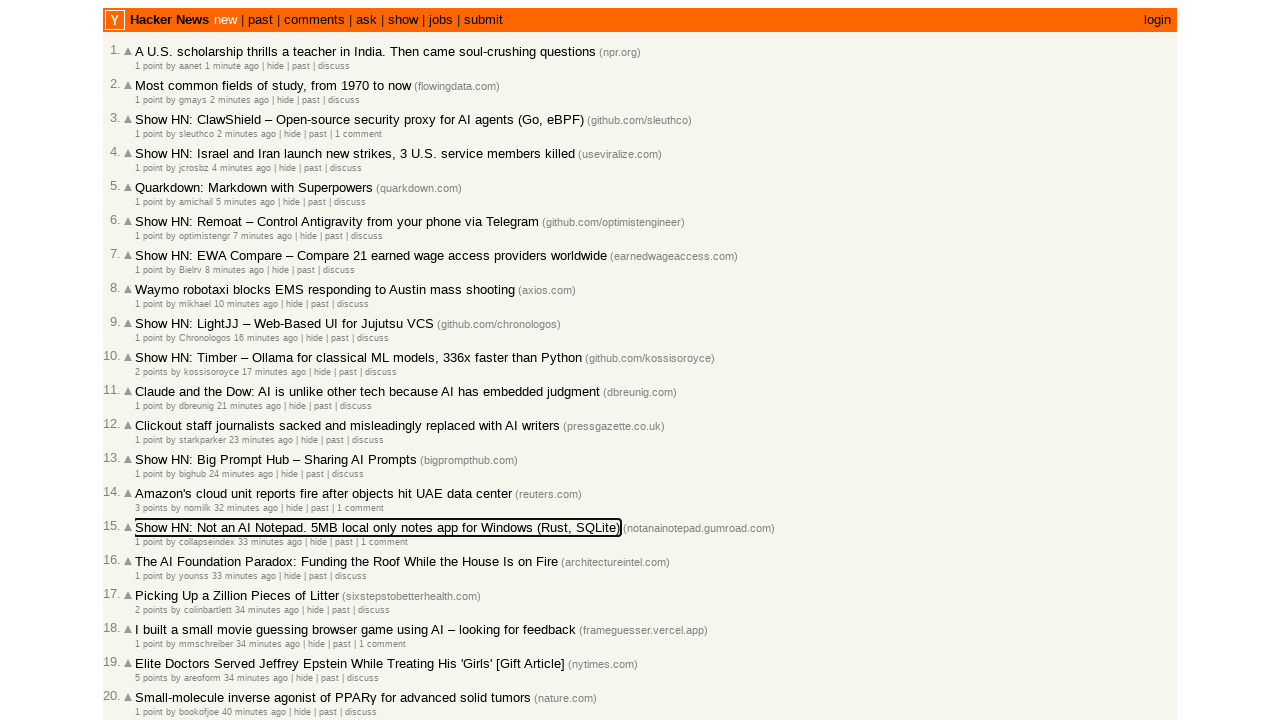

Pressed Tab key (iteration 125)
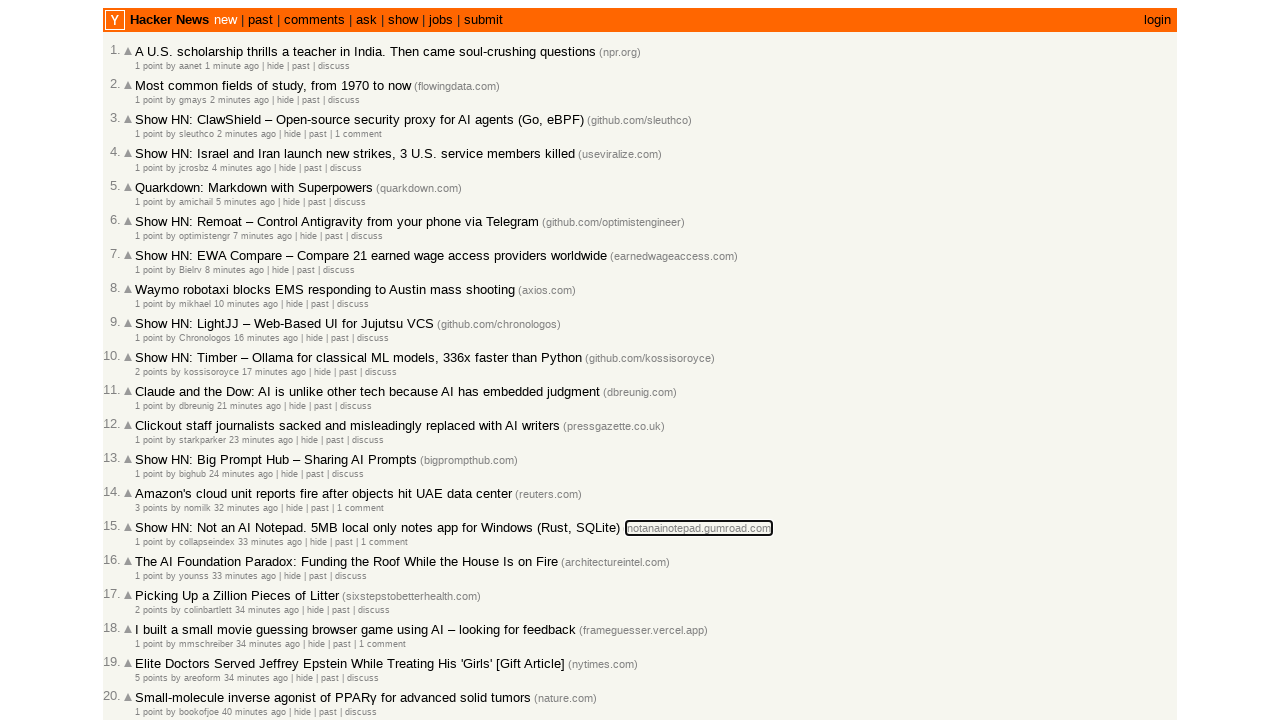

Evaluated focused element class: 
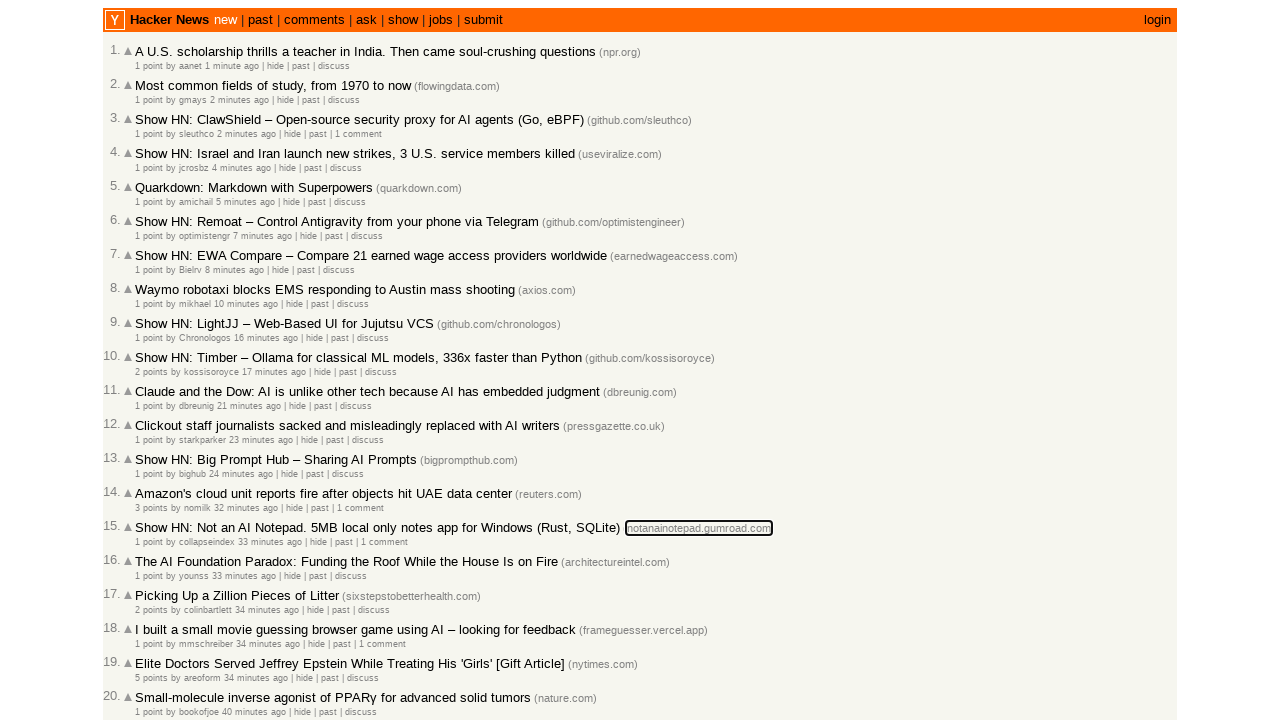

Pressed Tab key (iteration 126)
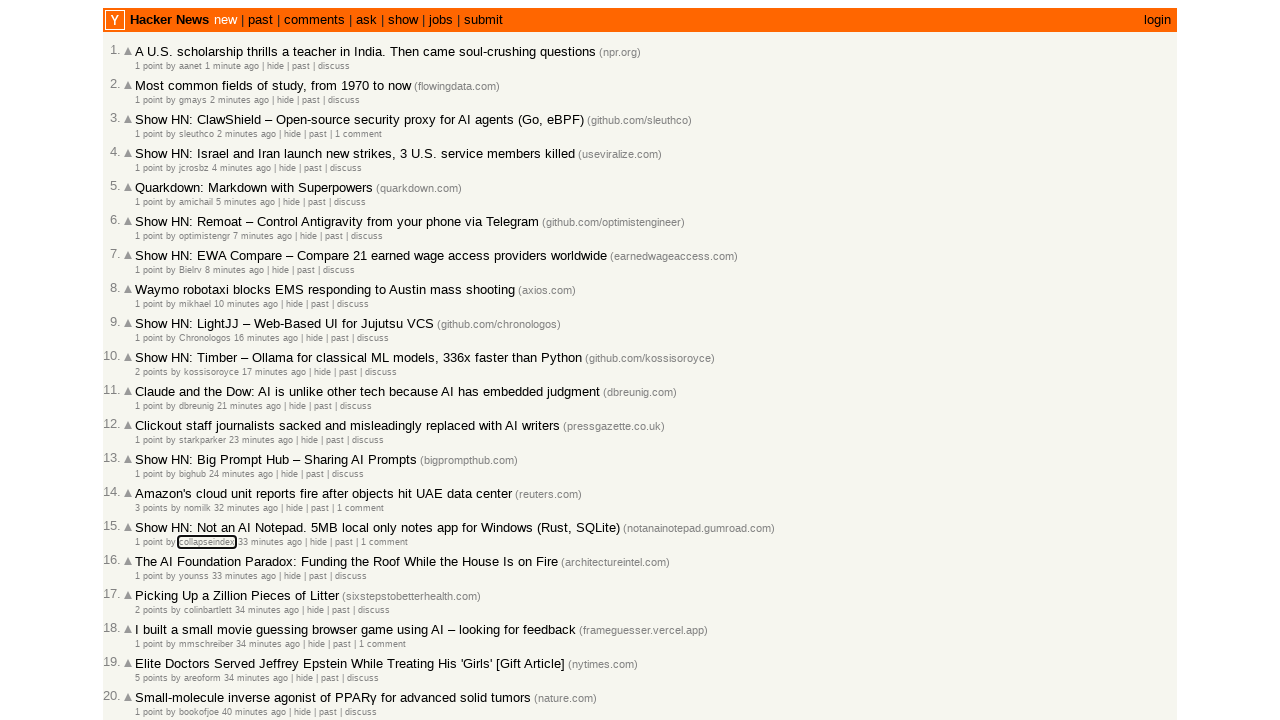

Evaluated focused element class: hnuser
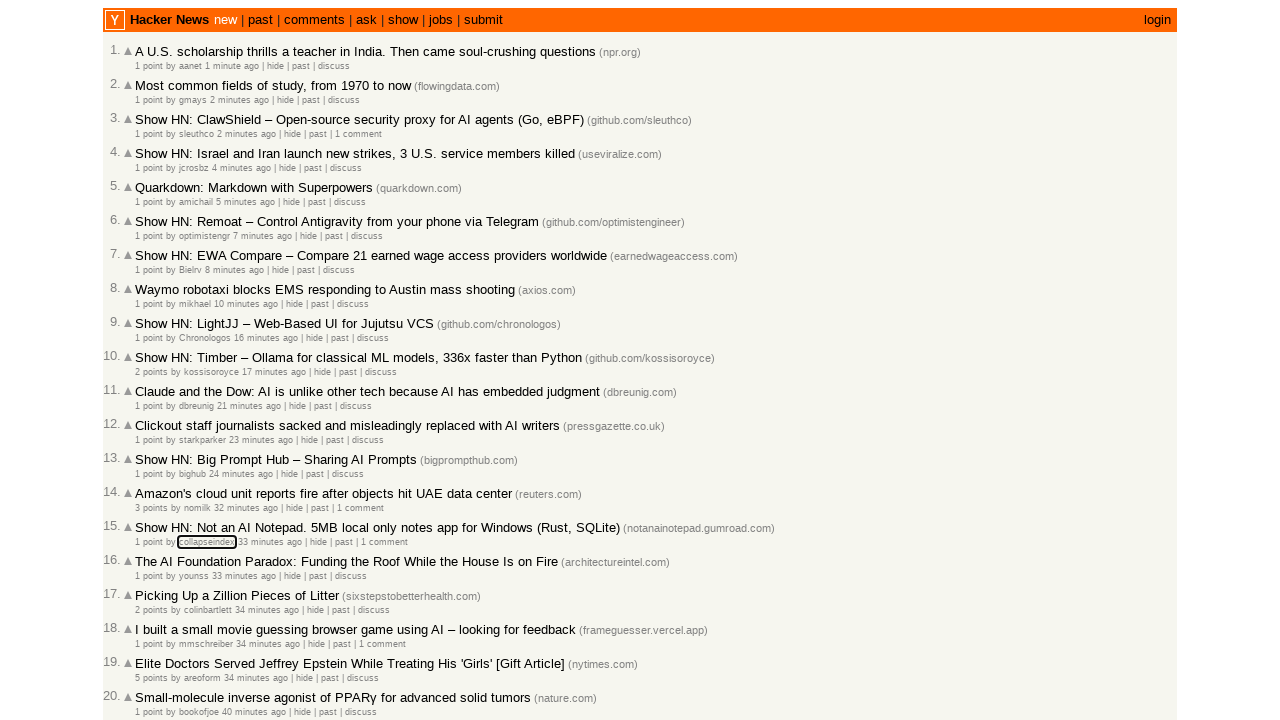

Pressed Tab key (iteration 127)
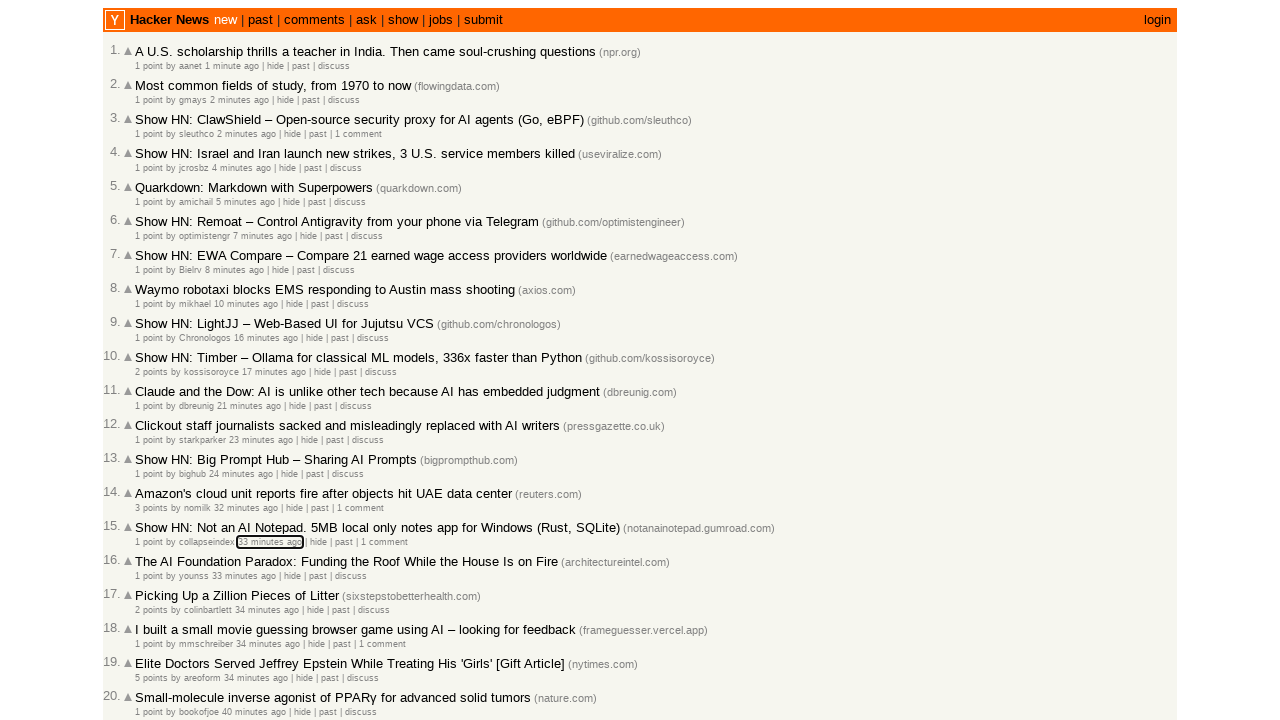

Evaluated focused element class: 
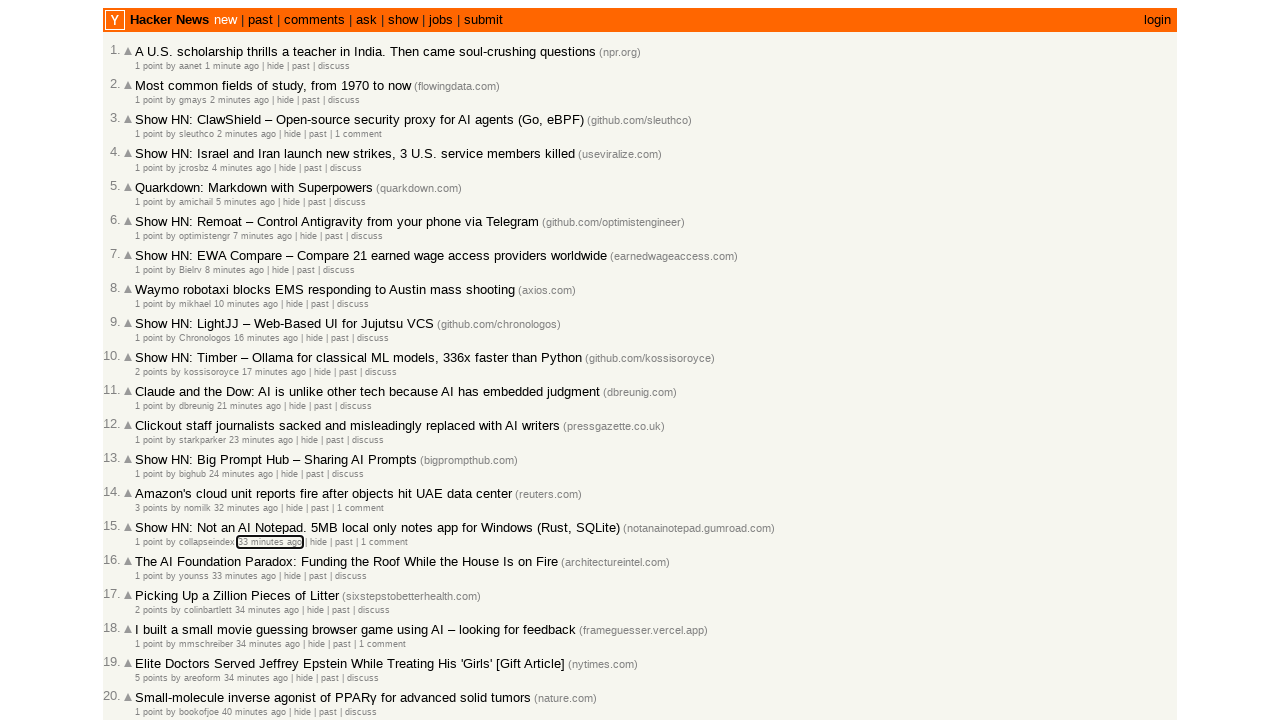

Pressed Tab key (iteration 128)
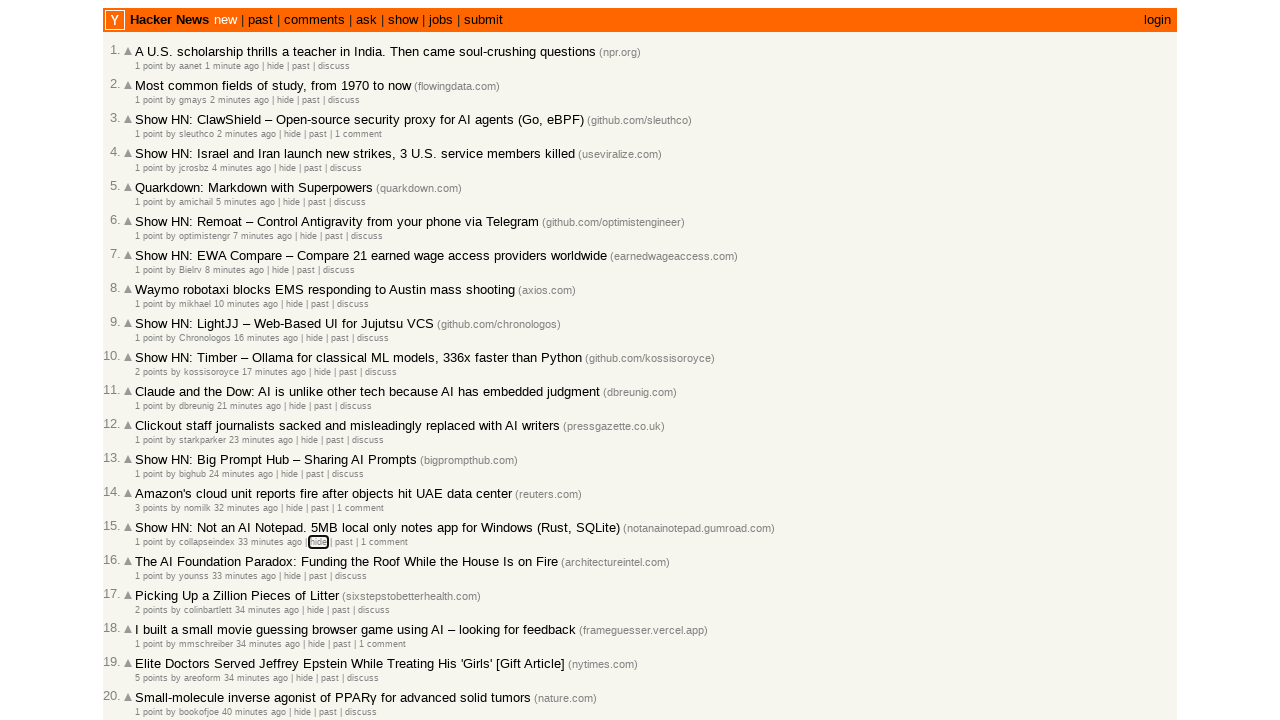

Evaluated focused element class: 
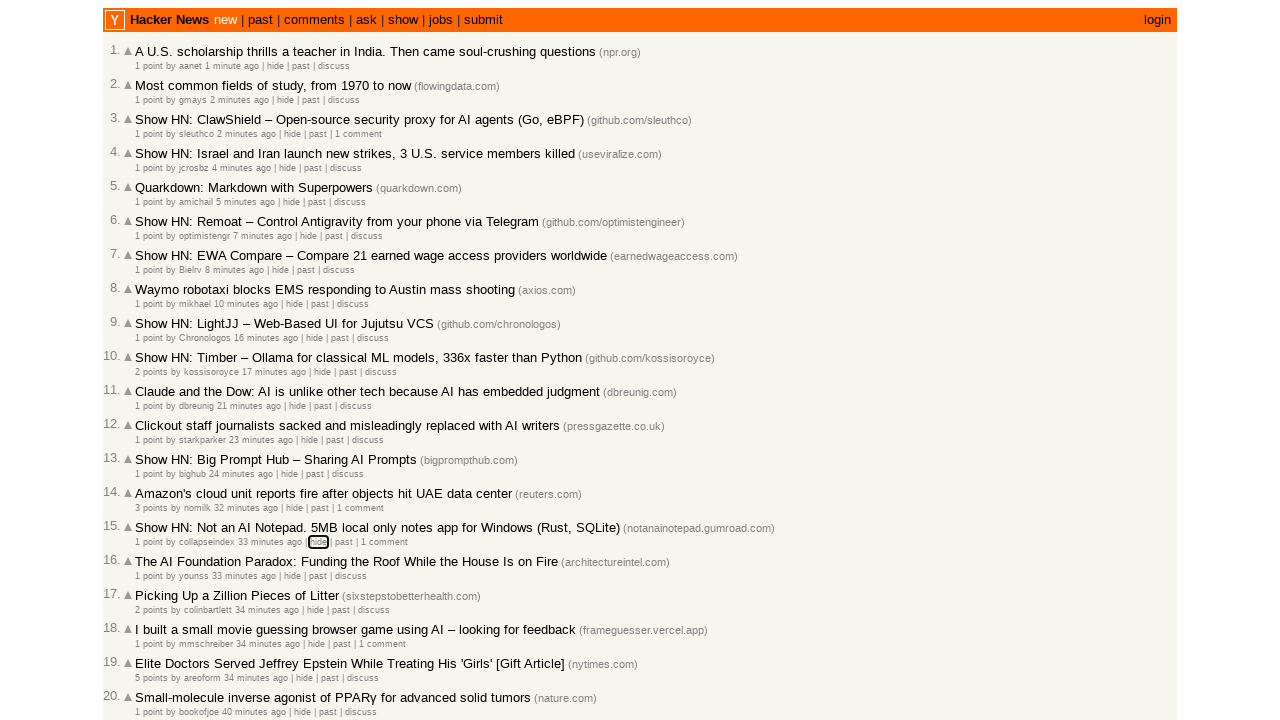

Pressed Tab key (iteration 129)
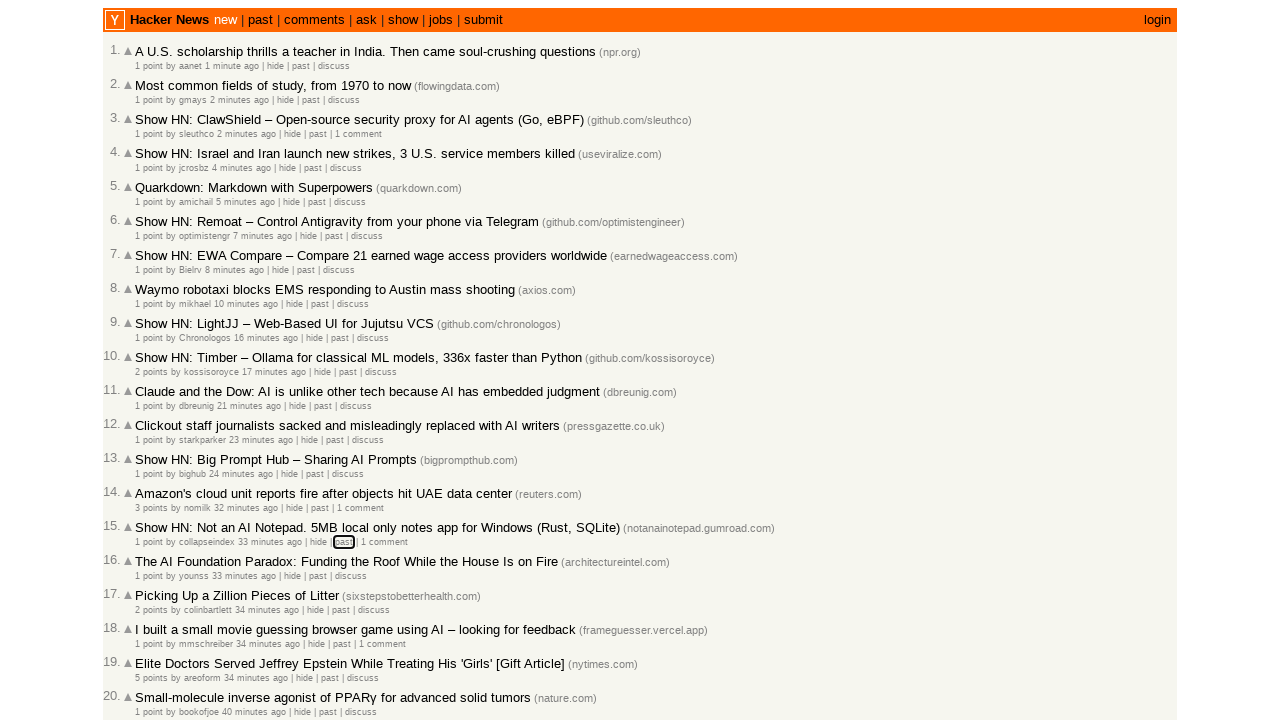

Evaluated focused element class: hnpast
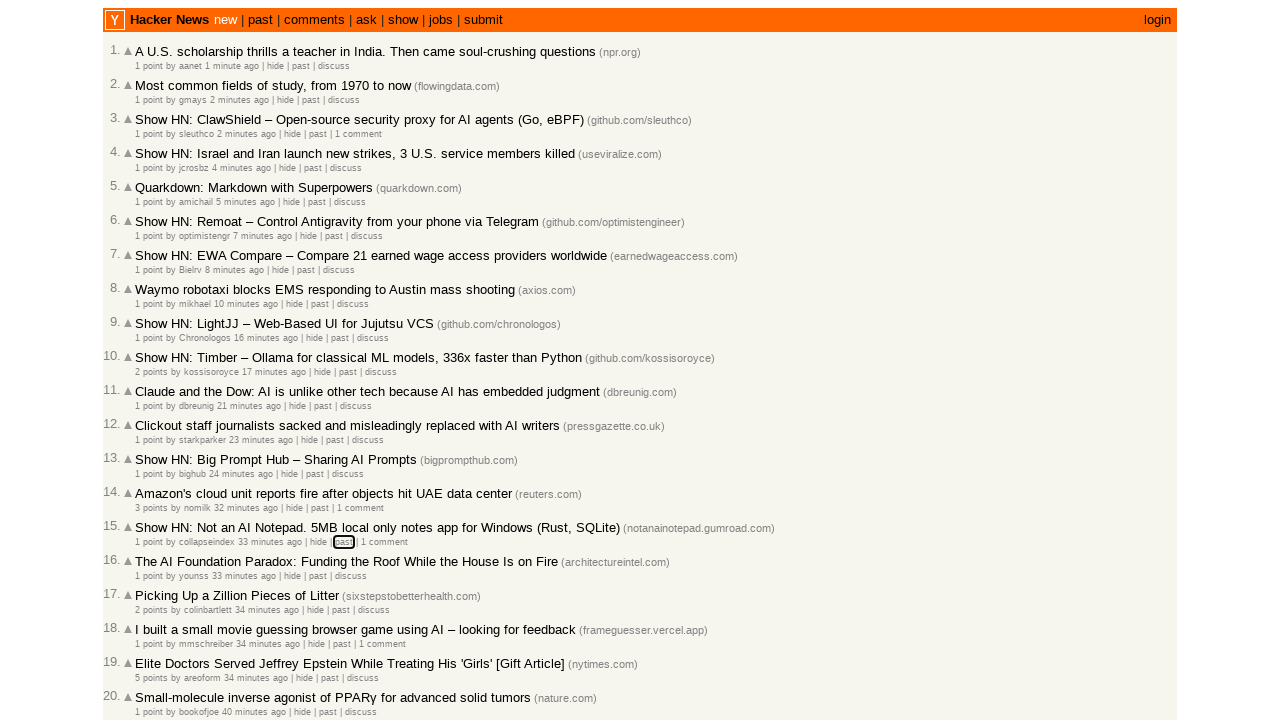

Pressed Tab key (iteration 130)
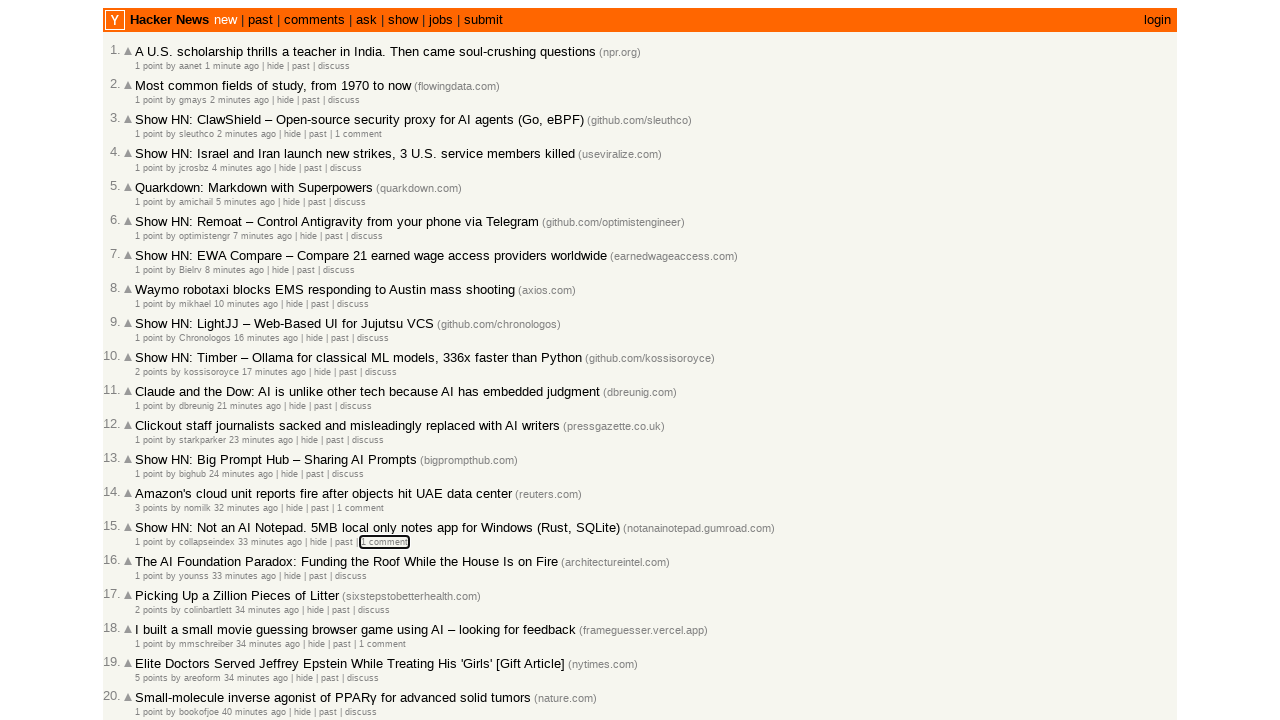

Evaluated focused element class: 
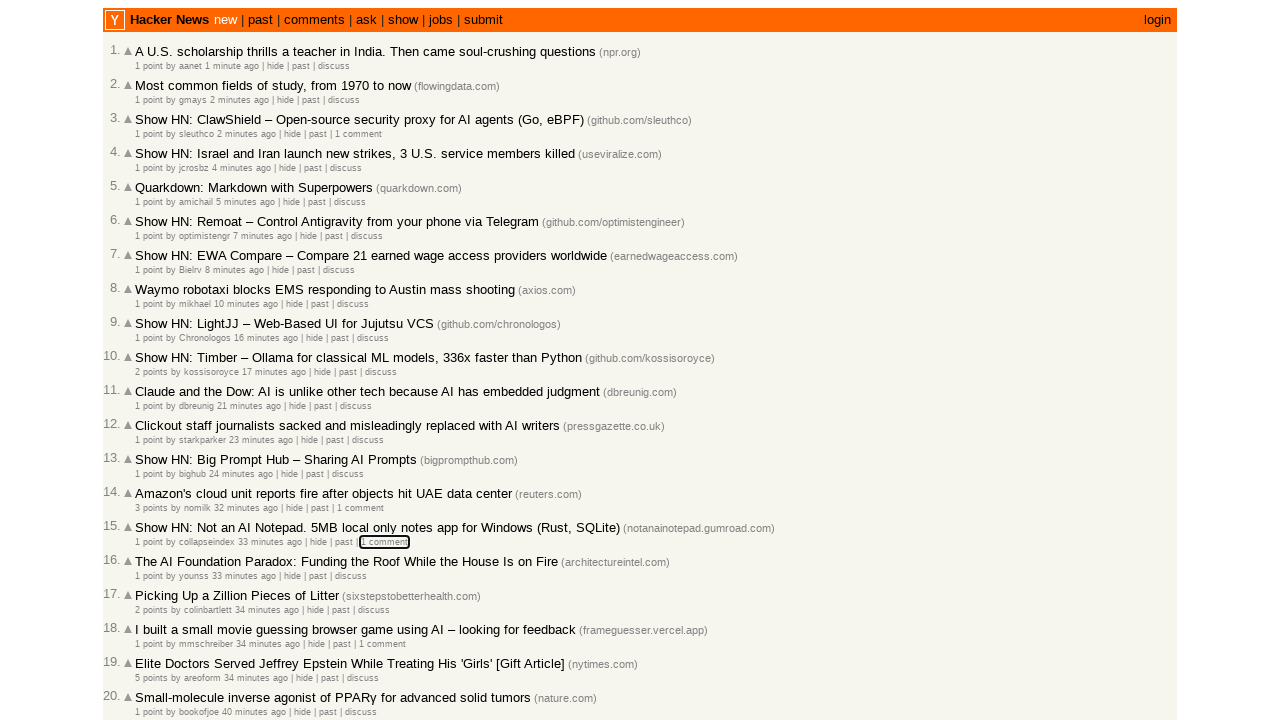

Pressed Tab key (iteration 131)
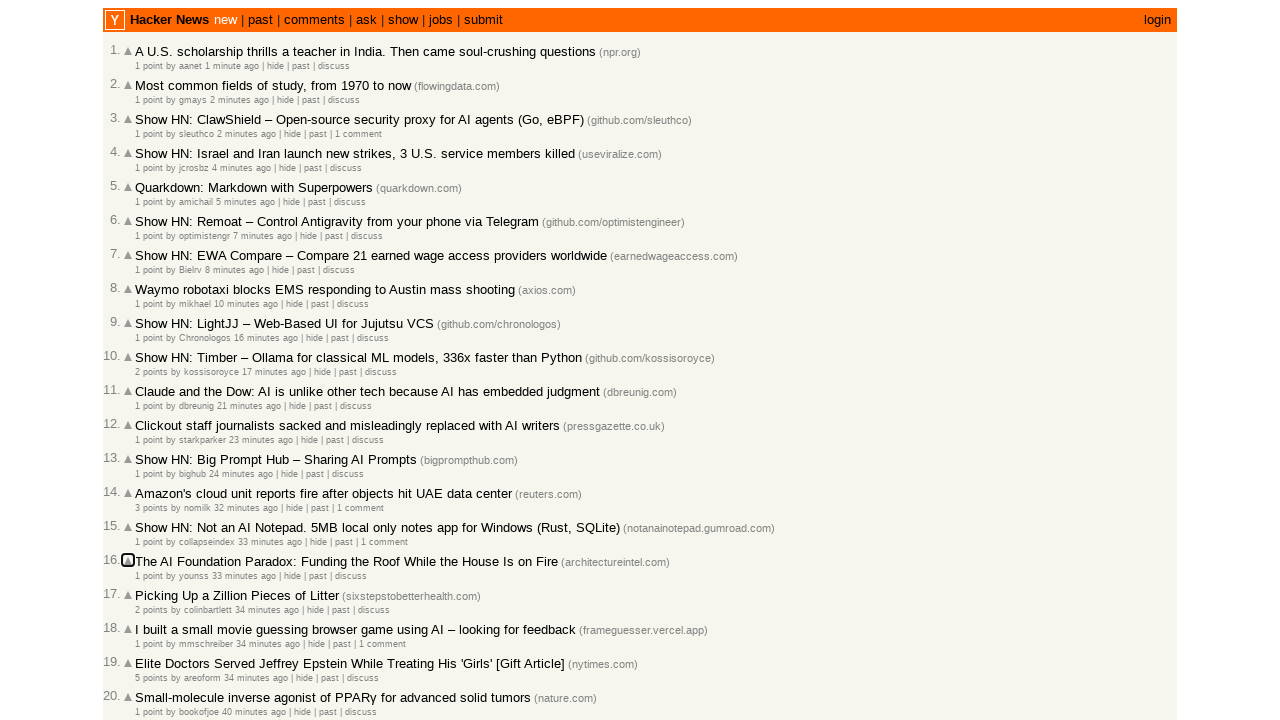

Evaluated focused element class: 
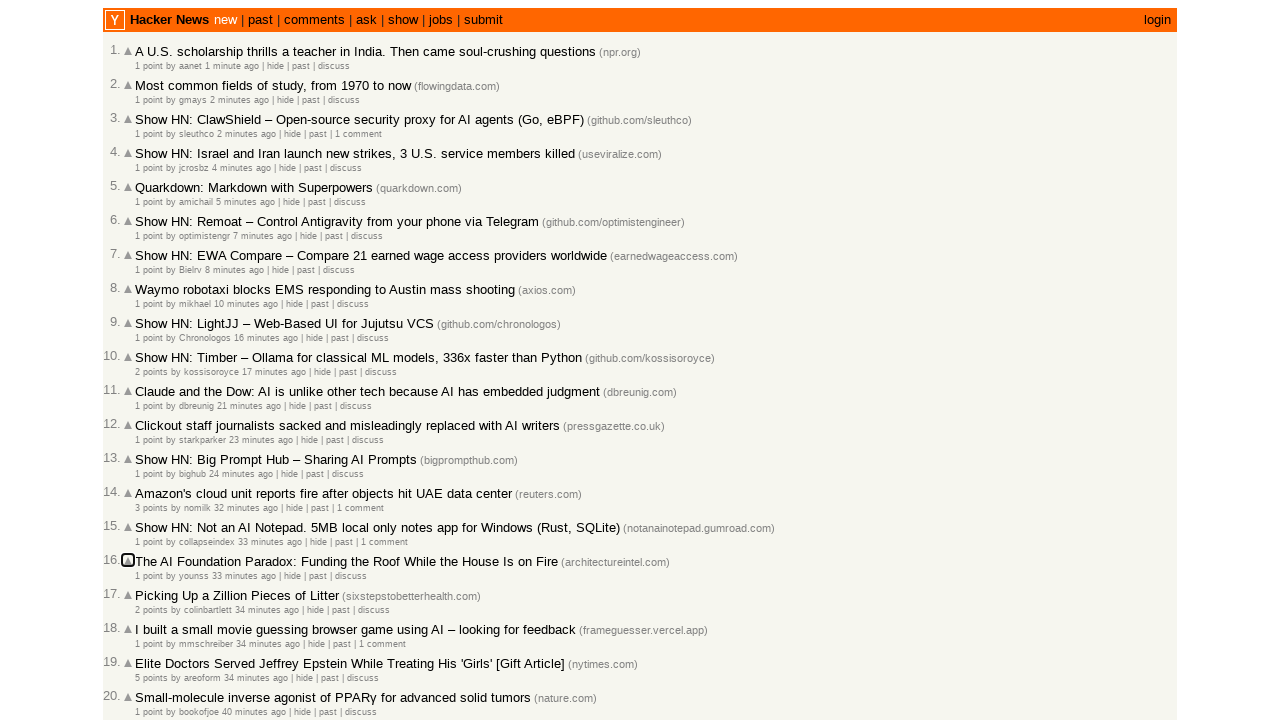

Pressed Tab key (iteration 132)
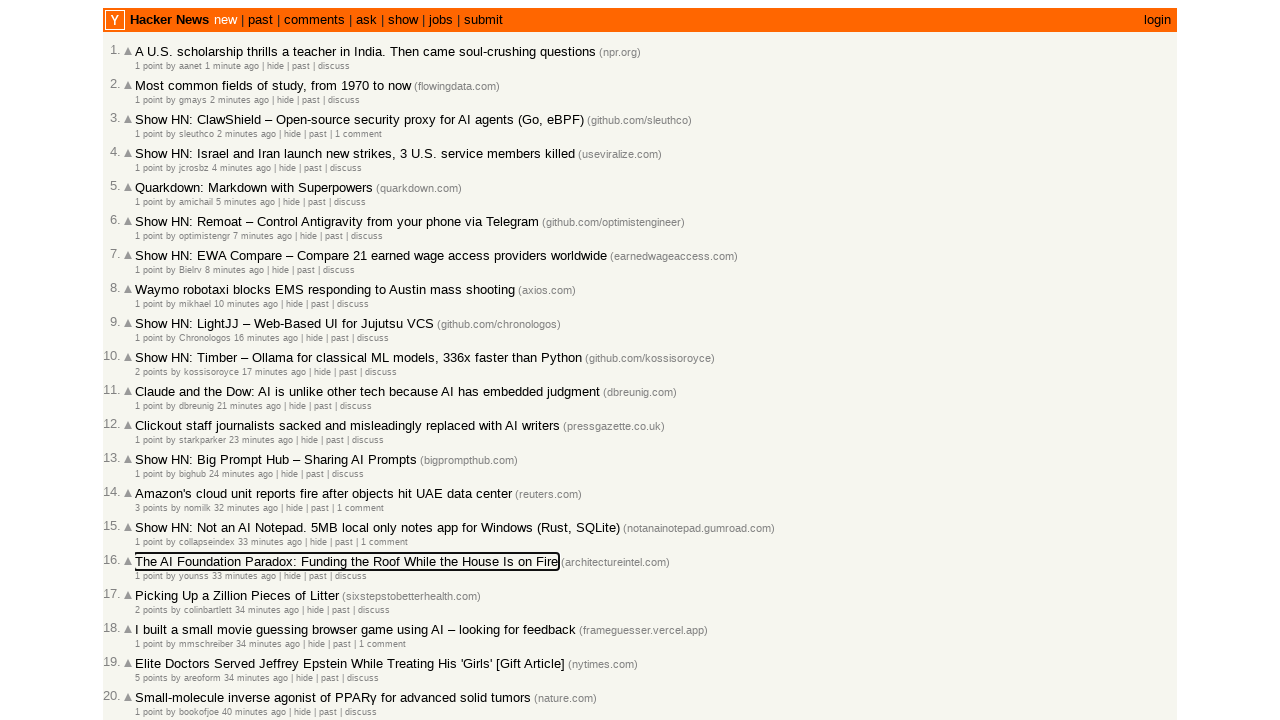

Evaluated focused element class: 
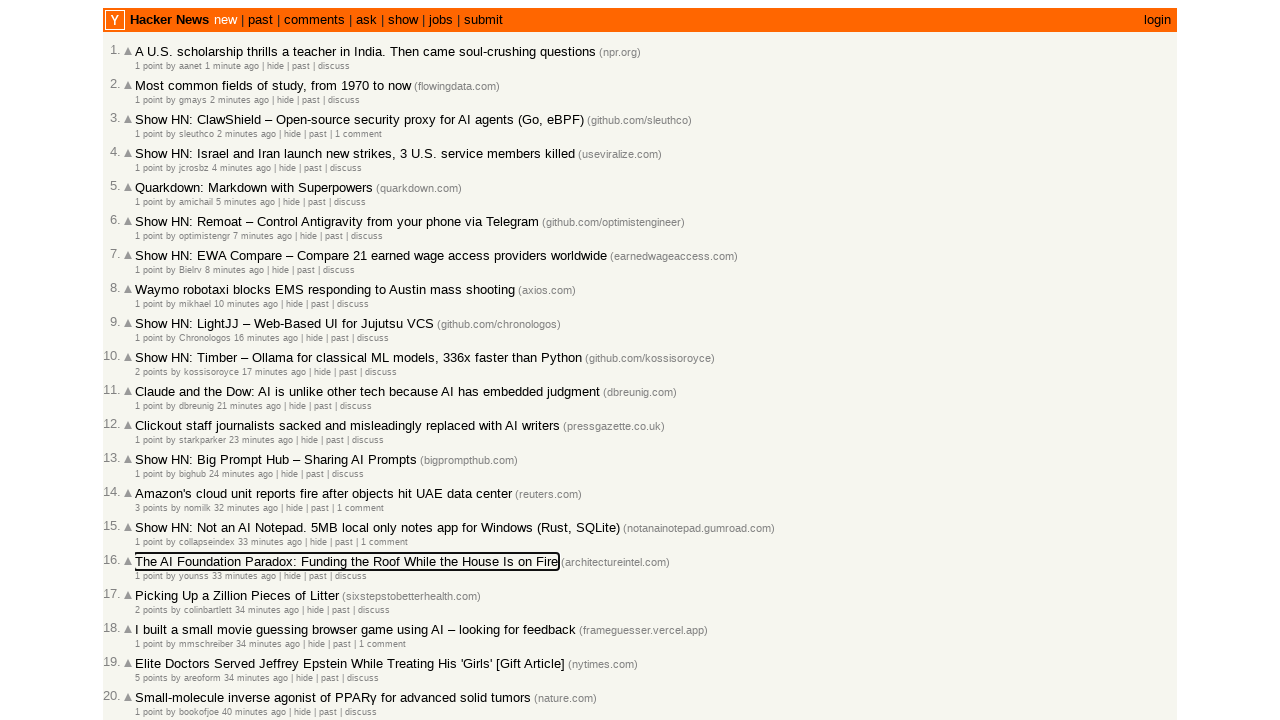

Pressed Tab key (iteration 133)
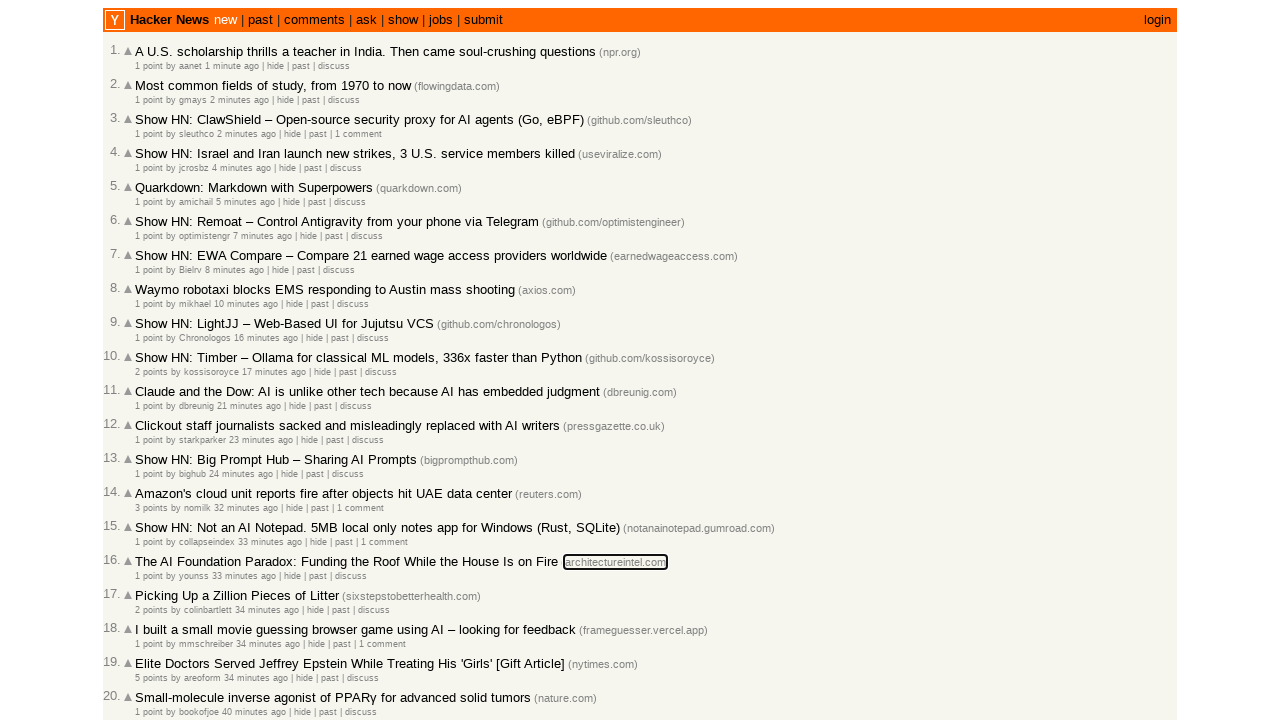

Evaluated focused element class: 
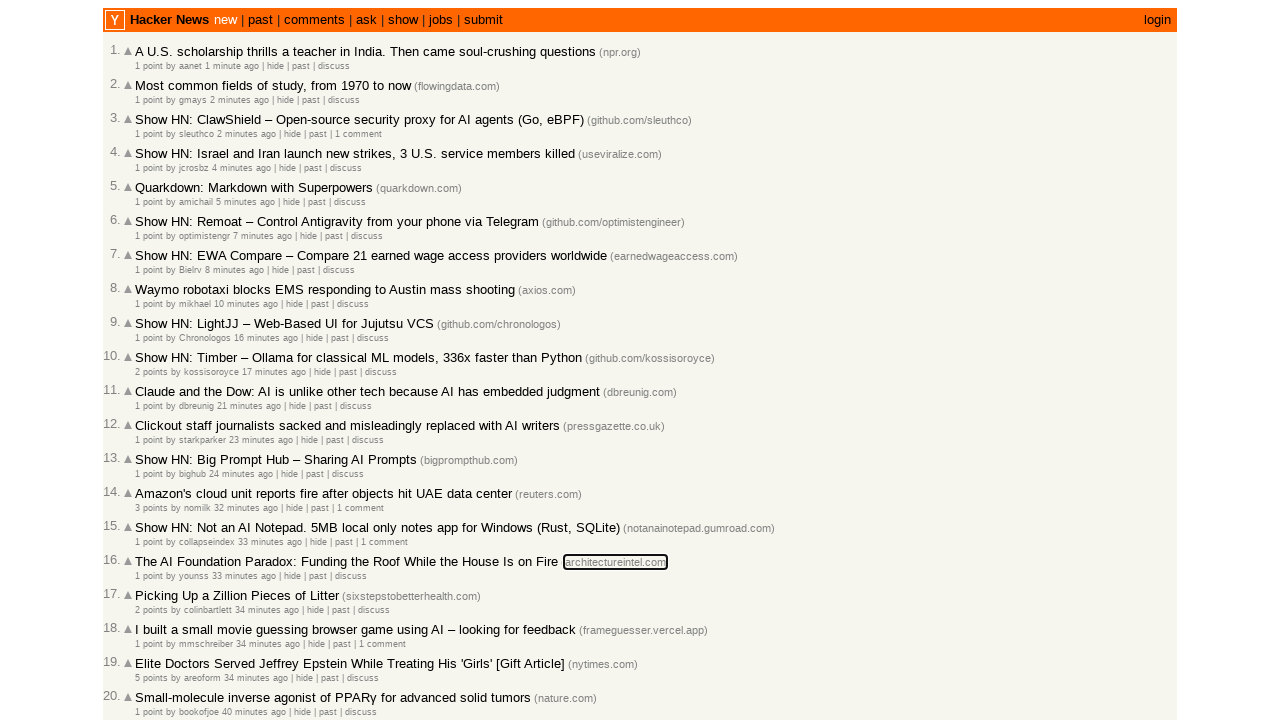

Pressed Tab key (iteration 134)
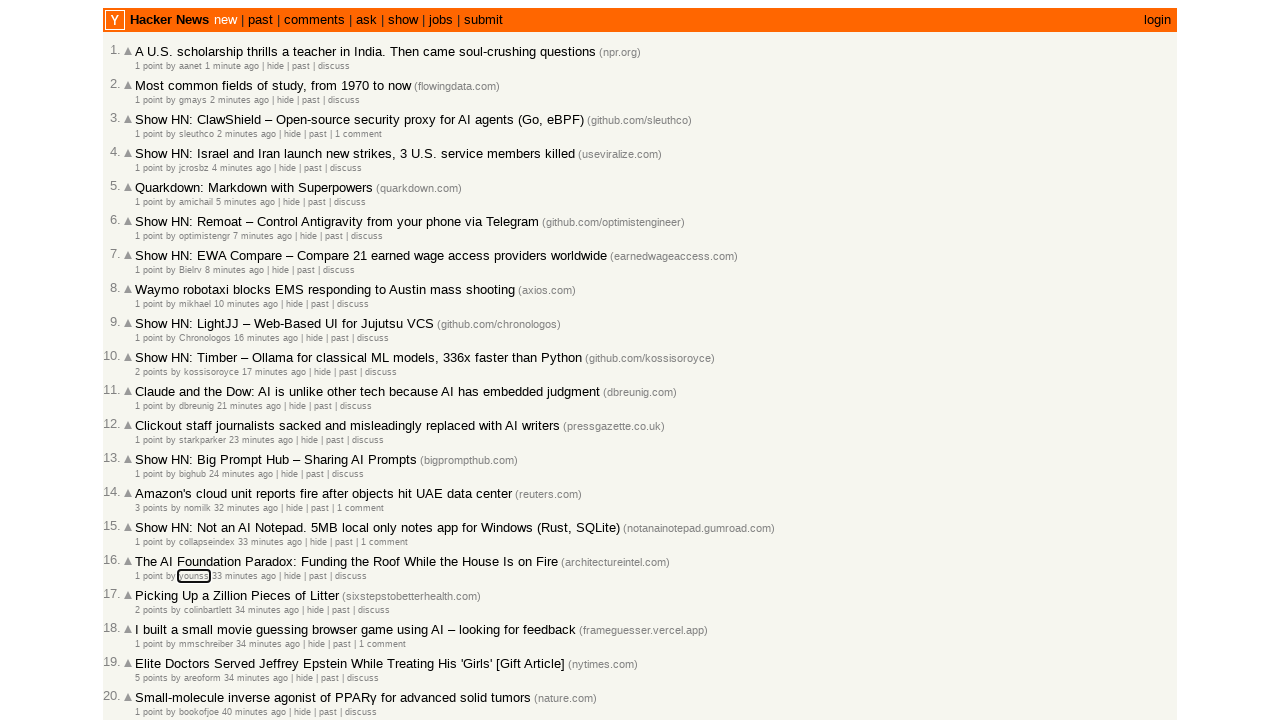

Evaluated focused element class: hnuser
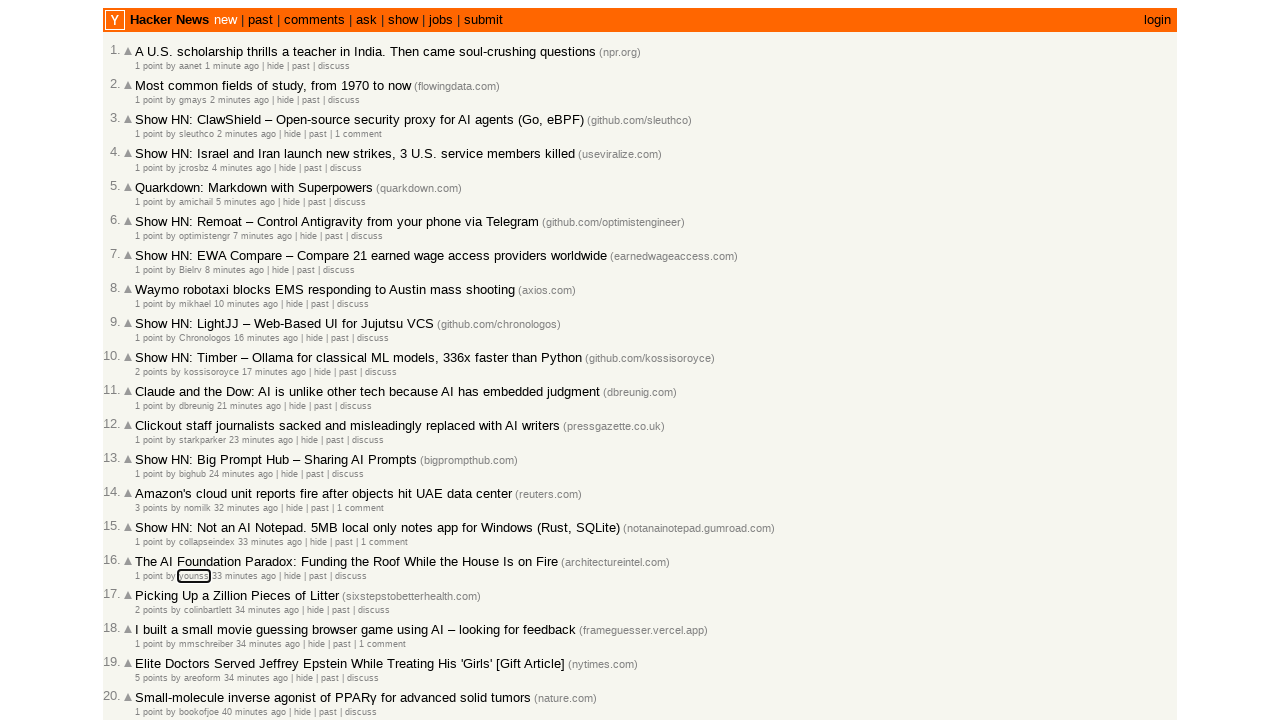

Pressed Tab key (iteration 135)
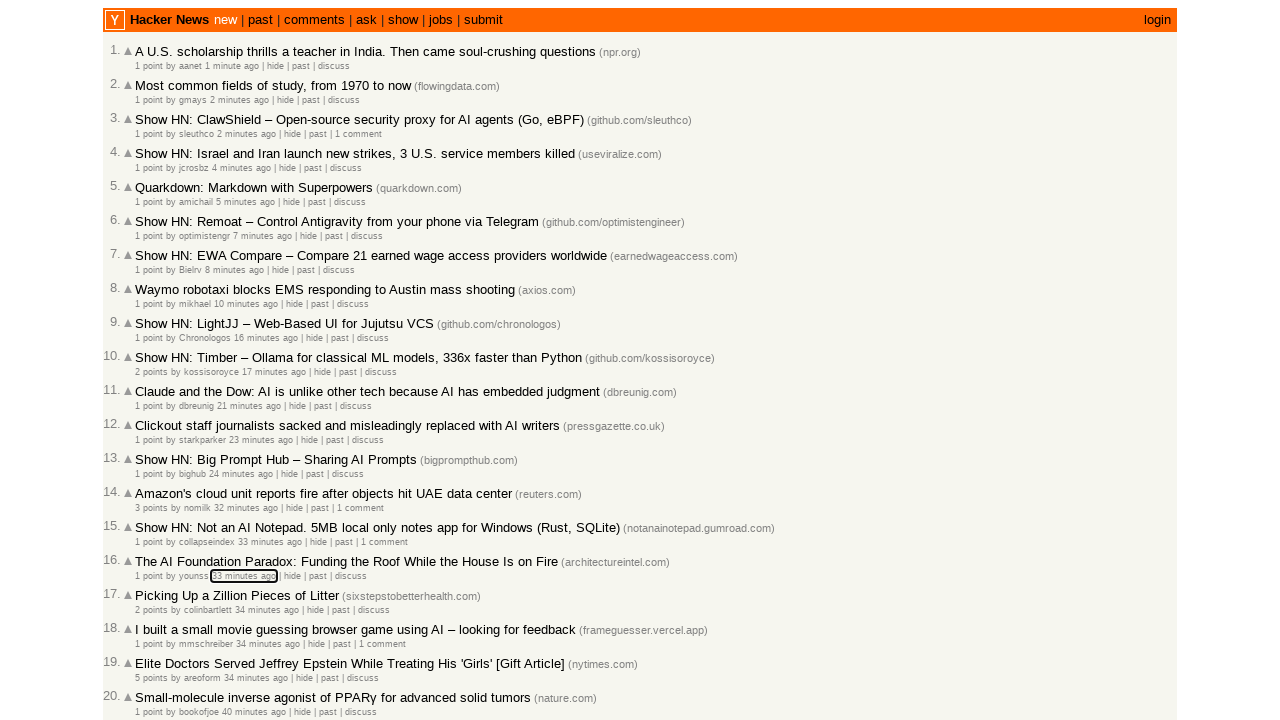

Evaluated focused element class: 
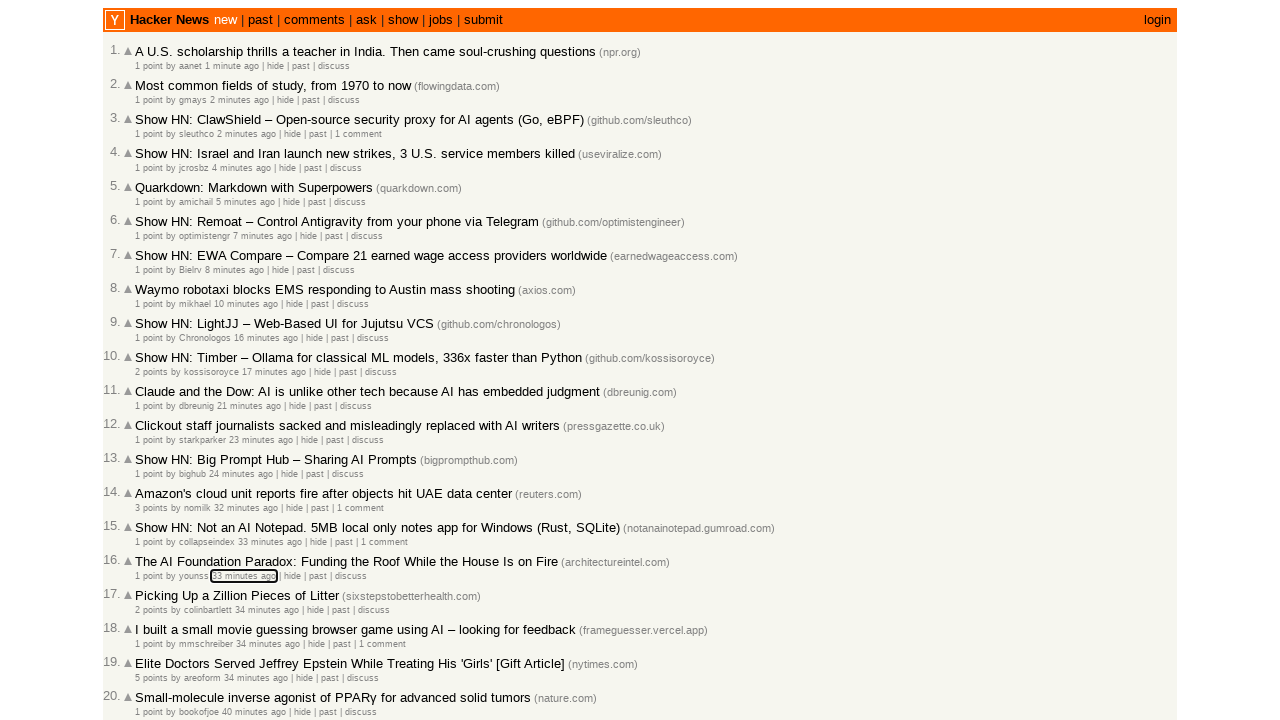

Pressed Tab key (iteration 136)
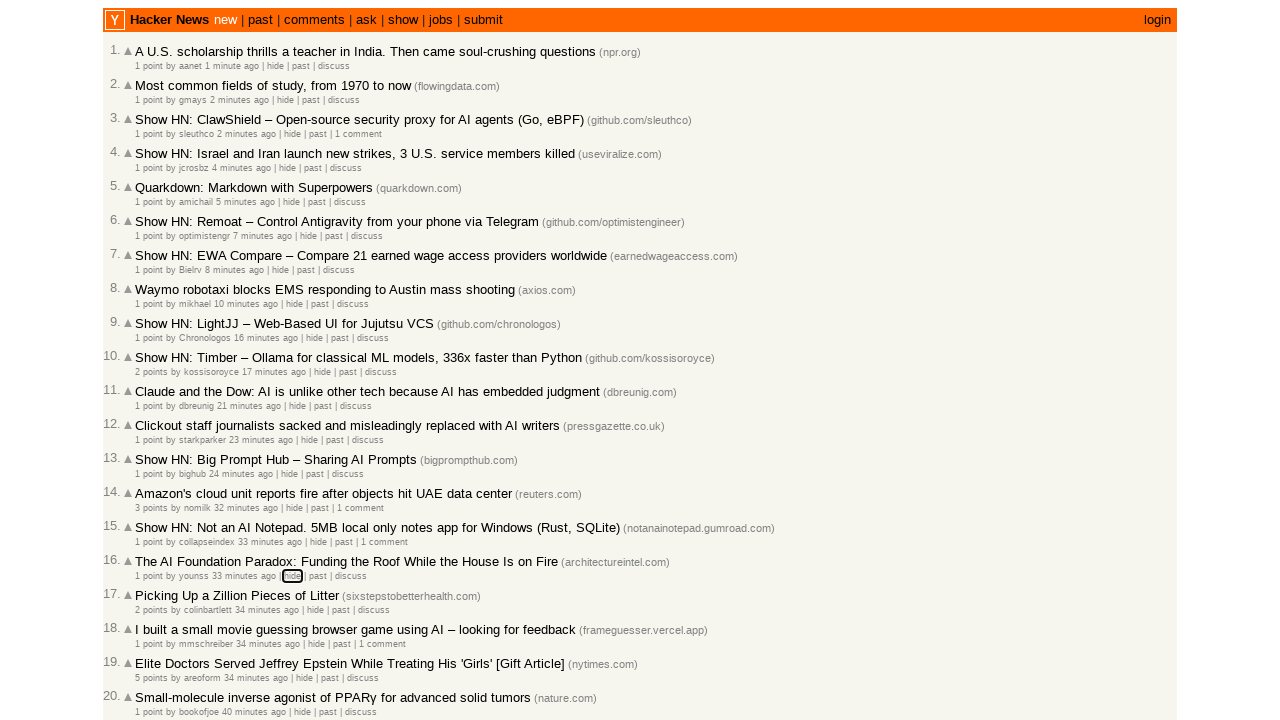

Evaluated focused element class: 
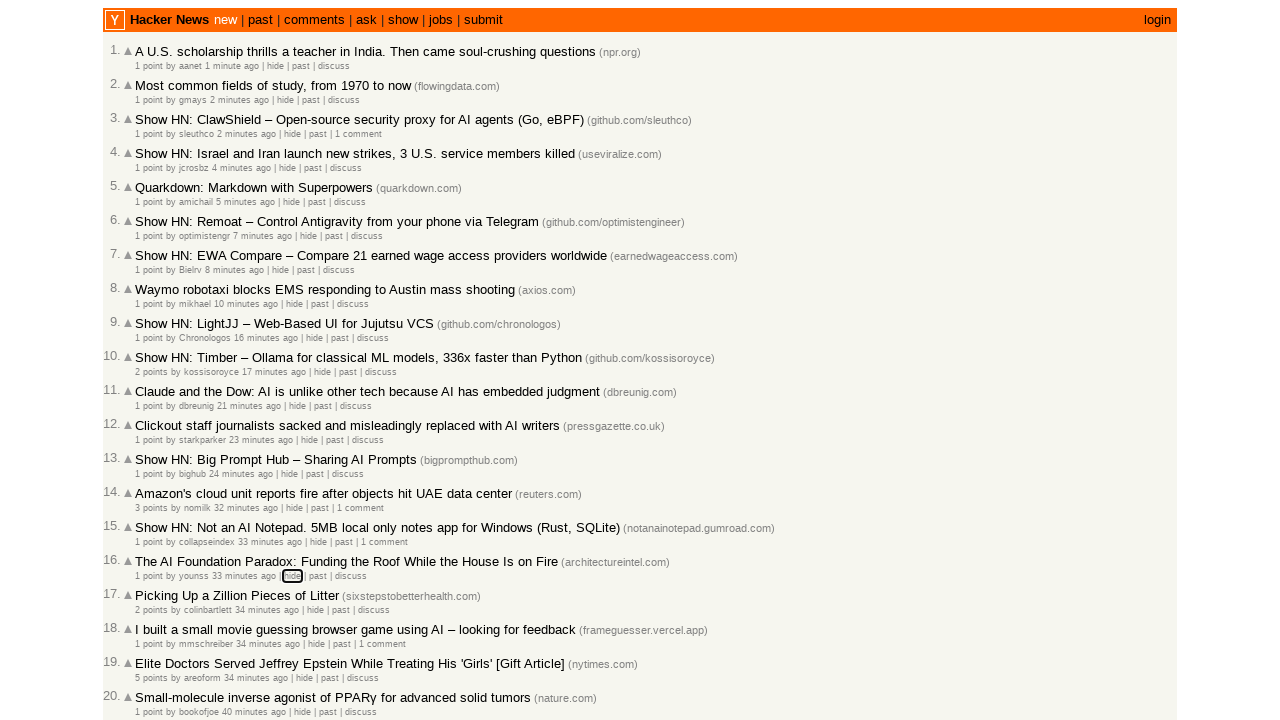

Pressed Tab key (iteration 137)
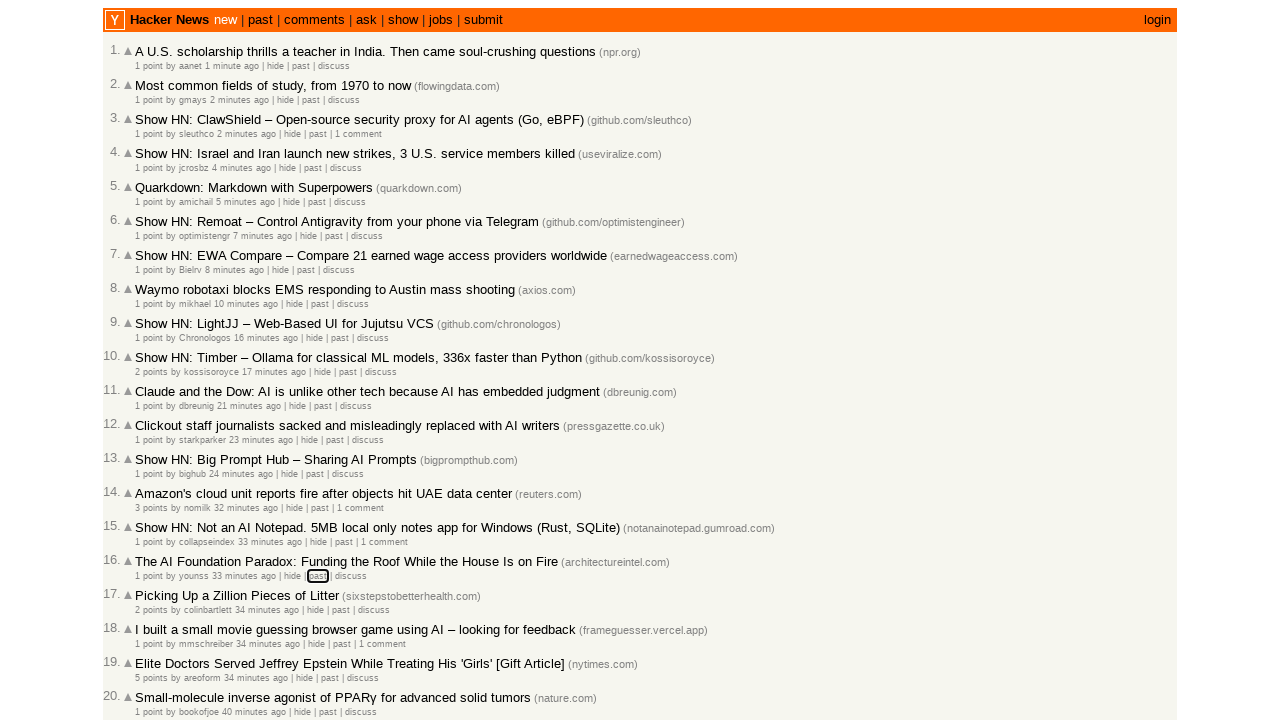

Evaluated focused element class: hnpast
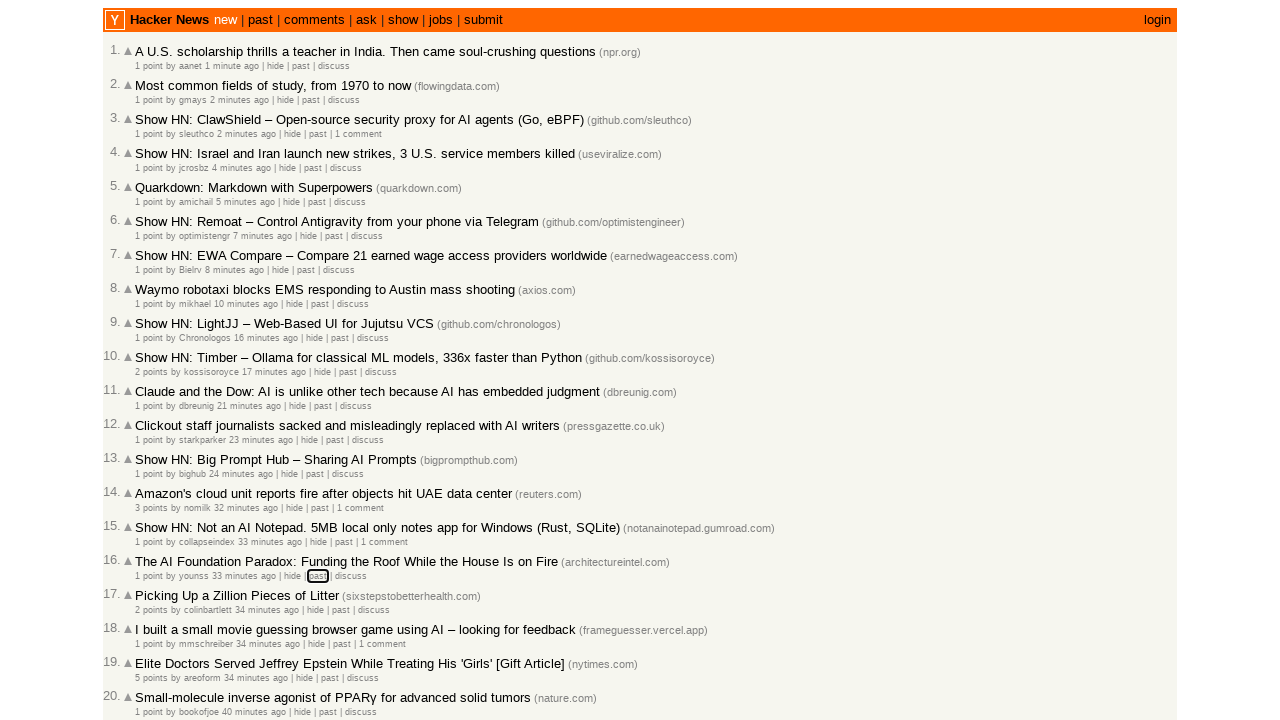

Pressed Tab key (iteration 138)
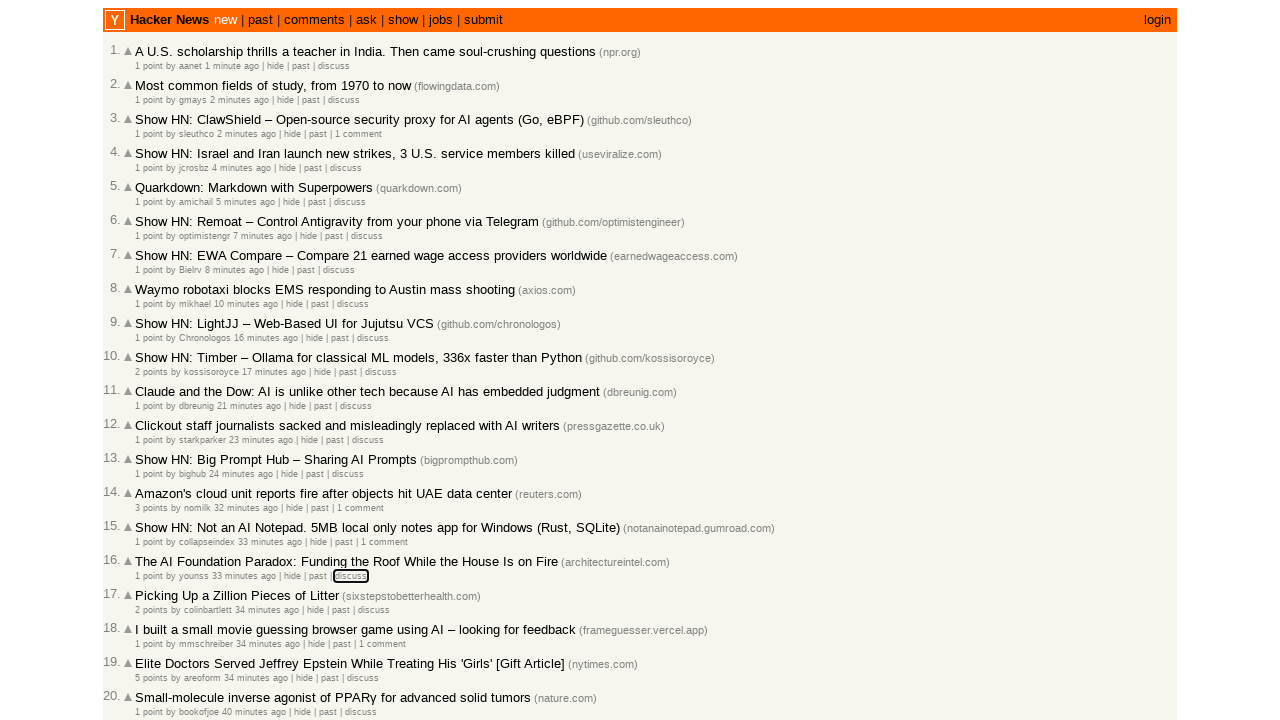

Evaluated focused element class: 
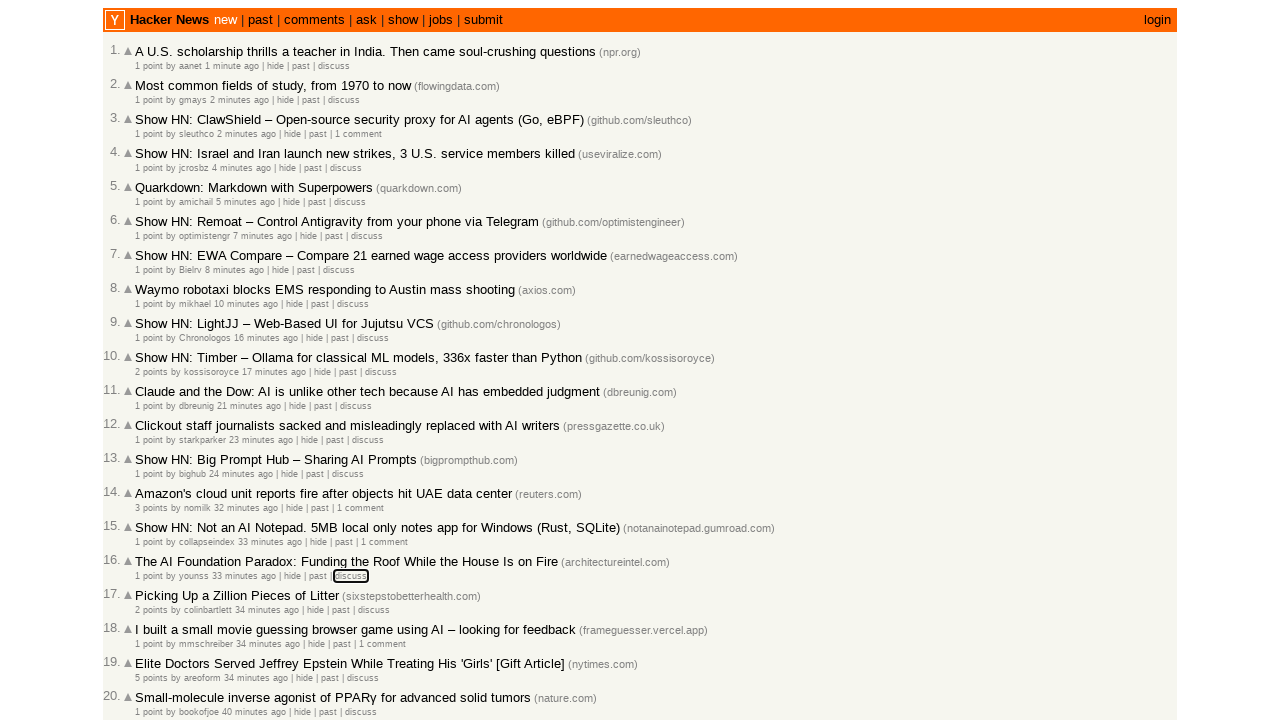

Pressed Tab key (iteration 139)
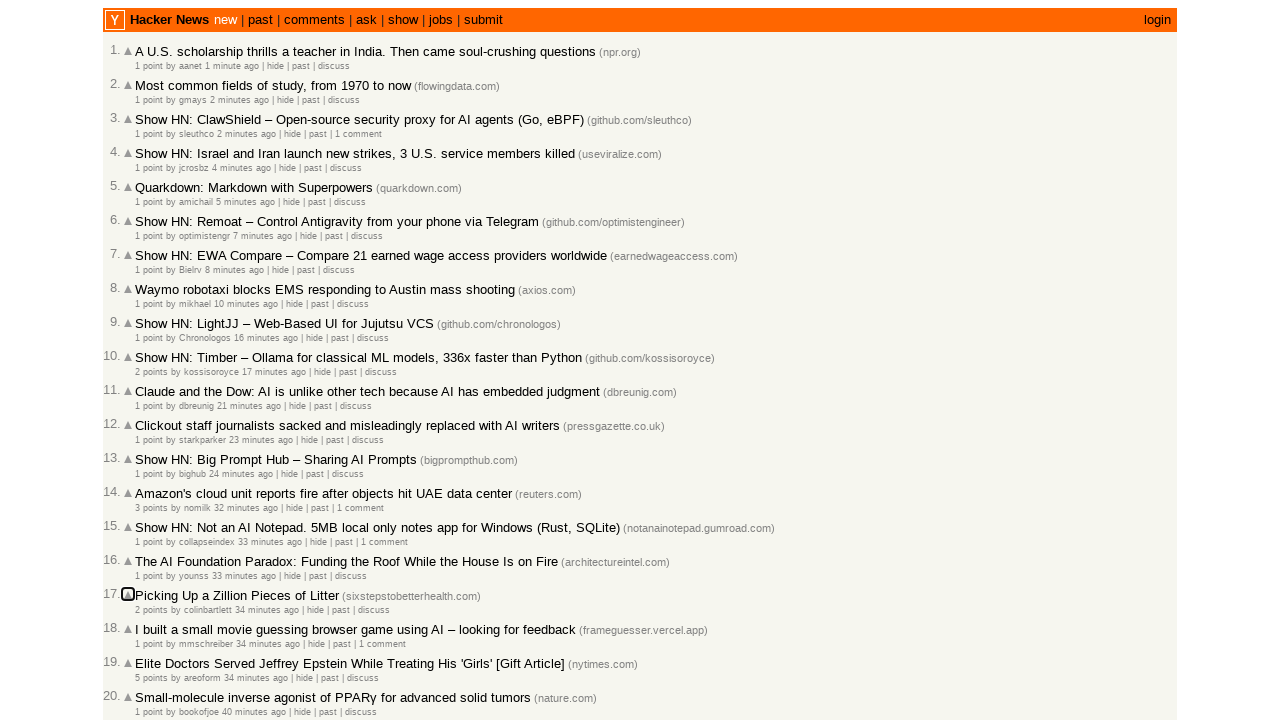

Evaluated focused element class: 
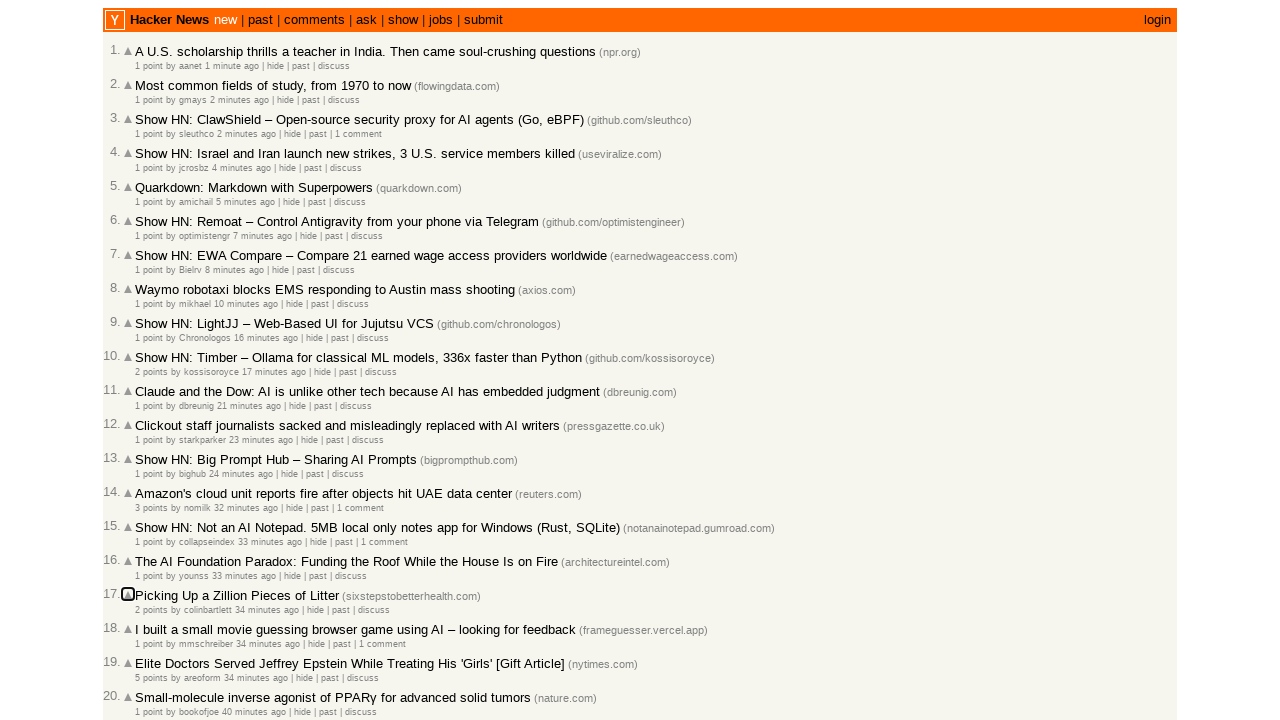

Pressed Tab key (iteration 140)
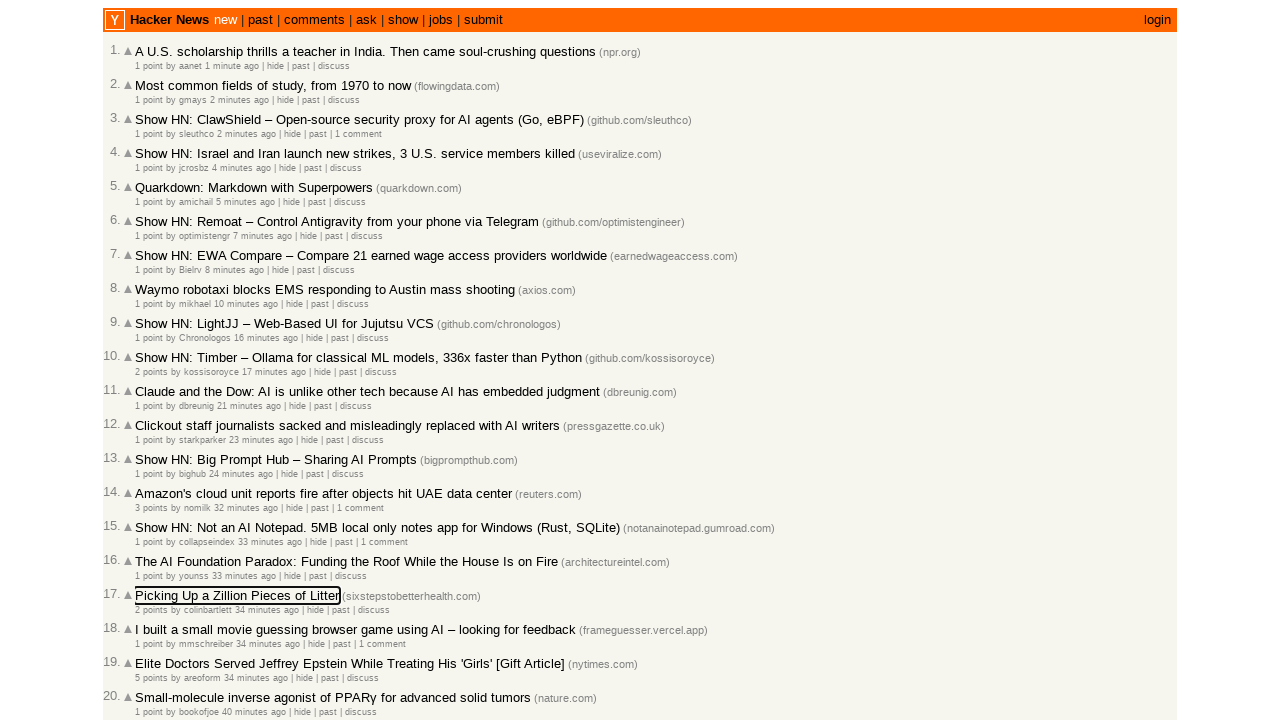

Evaluated focused element class: 
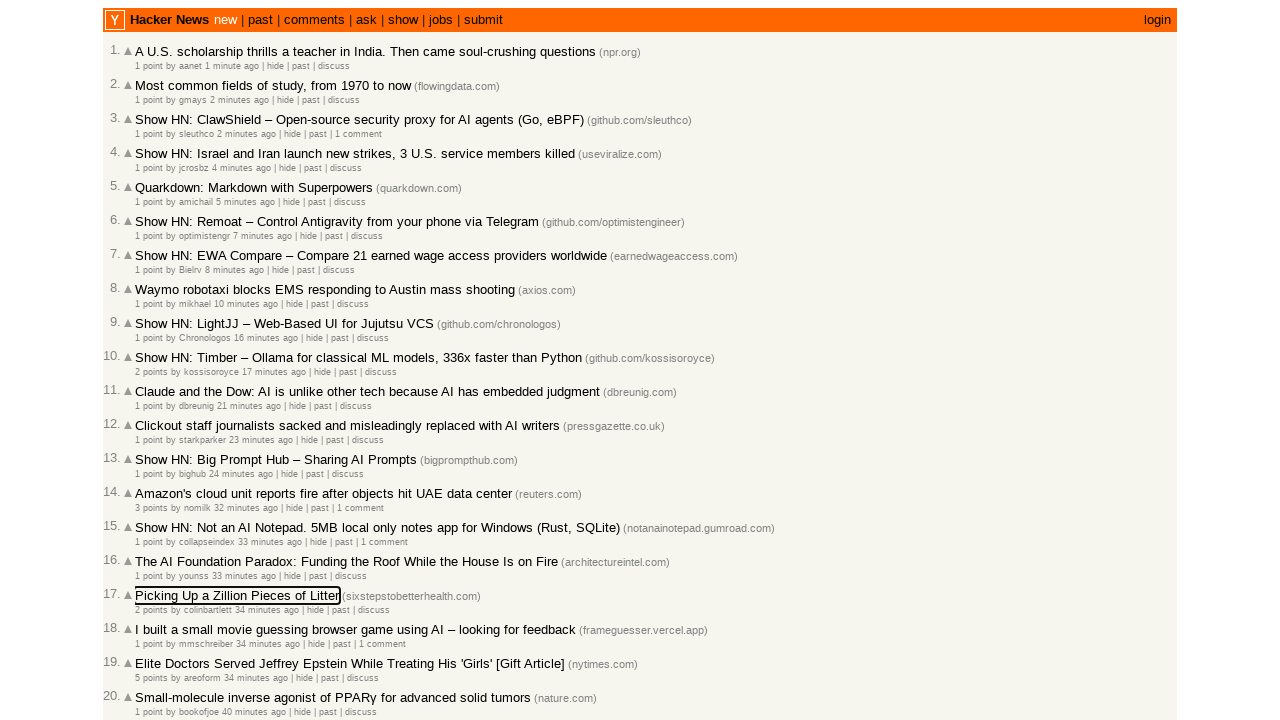

Pressed Tab key (iteration 141)
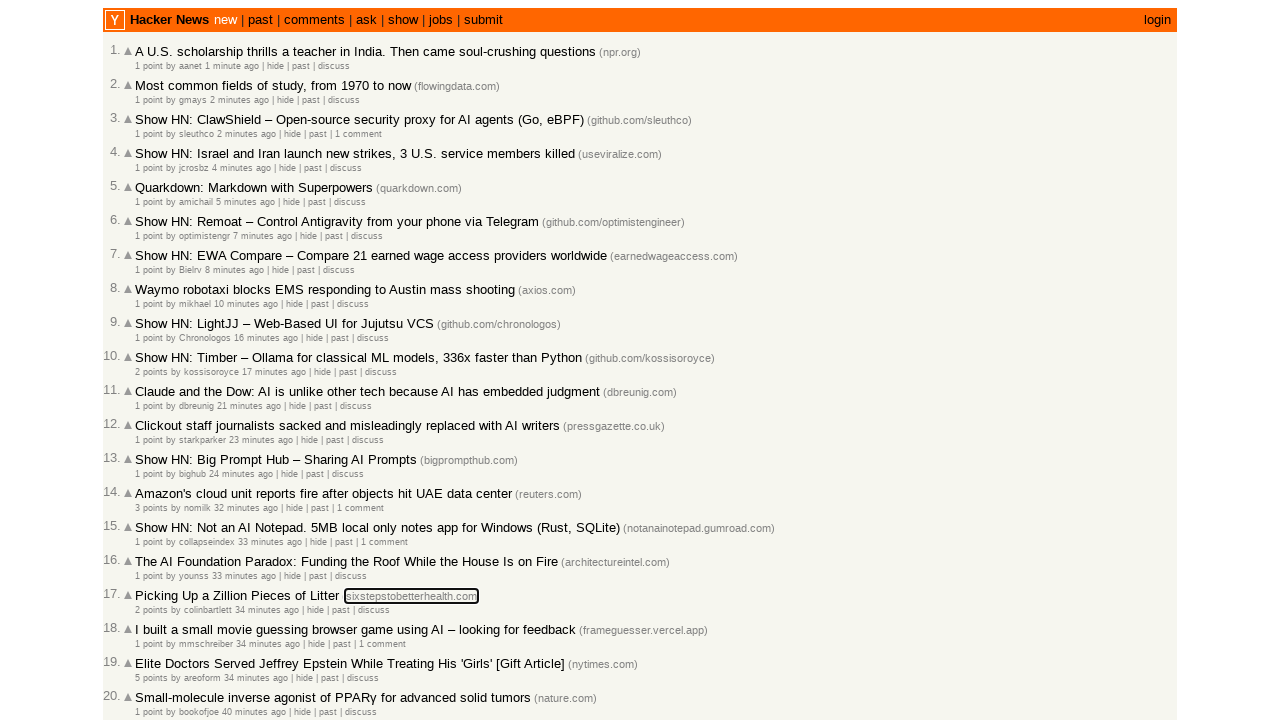

Evaluated focused element class: 
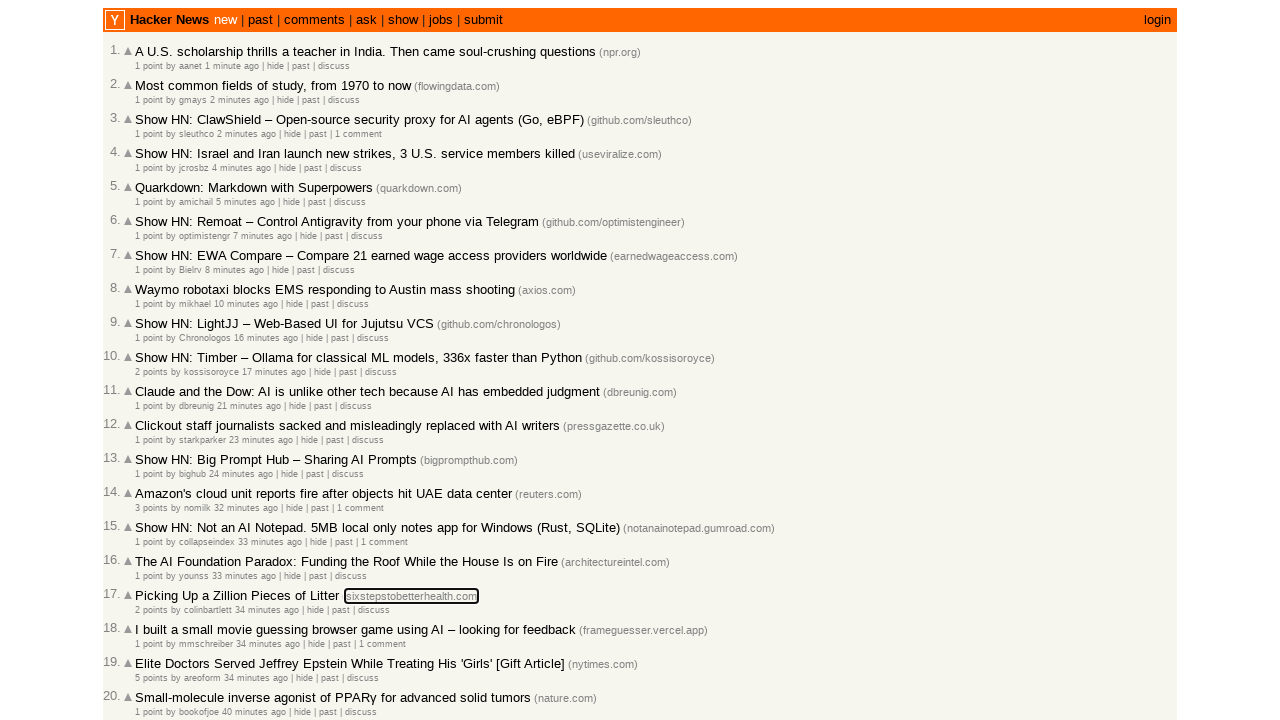

Pressed Tab key (iteration 142)
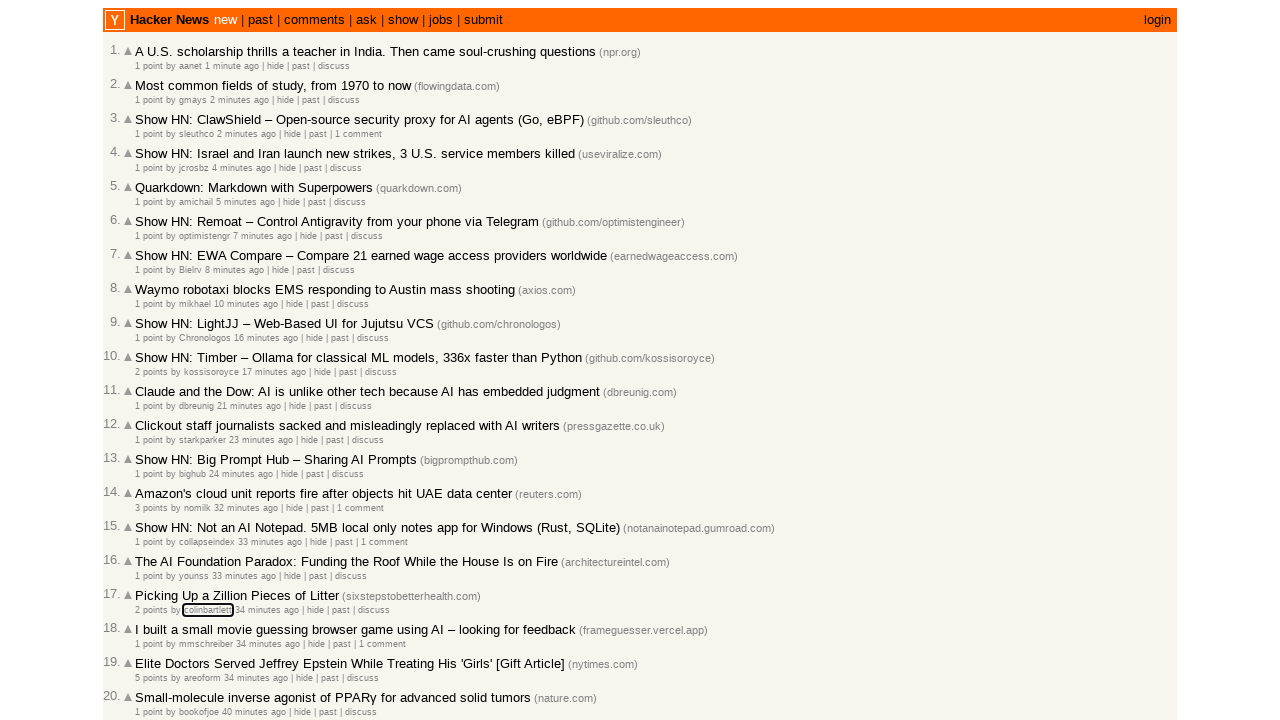

Evaluated focused element class: hnuser
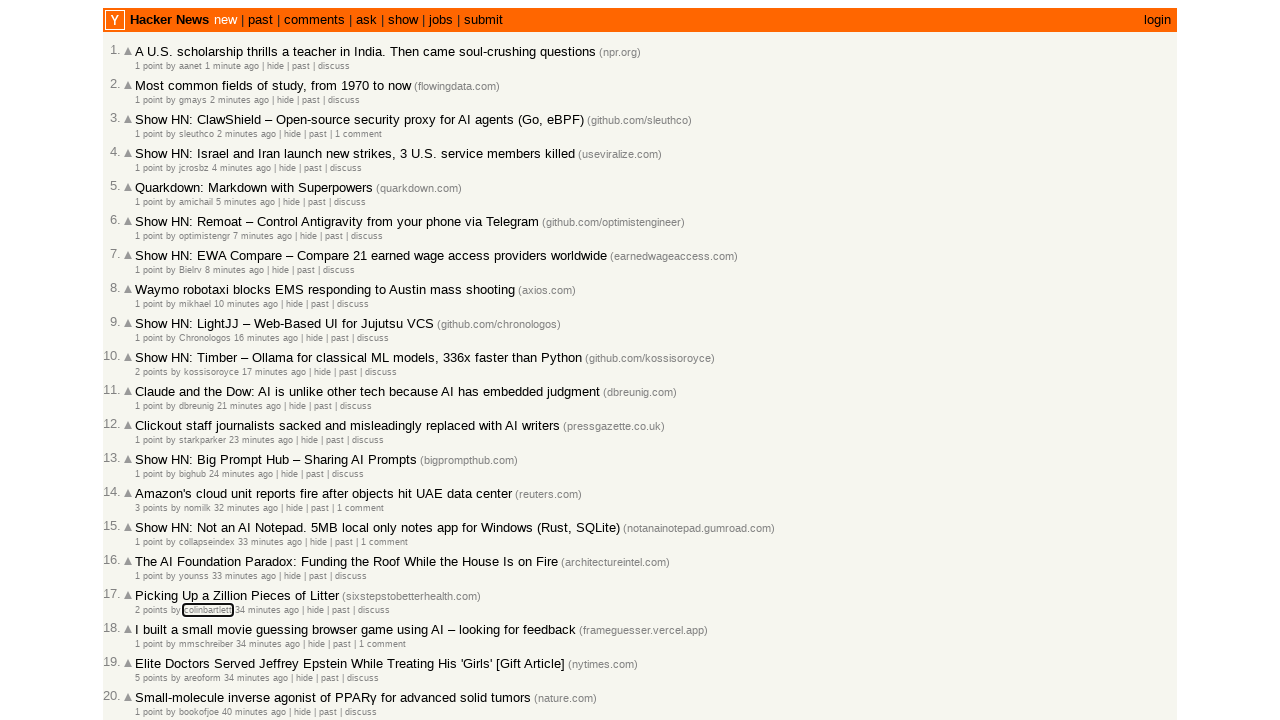

Pressed Tab key (iteration 143)
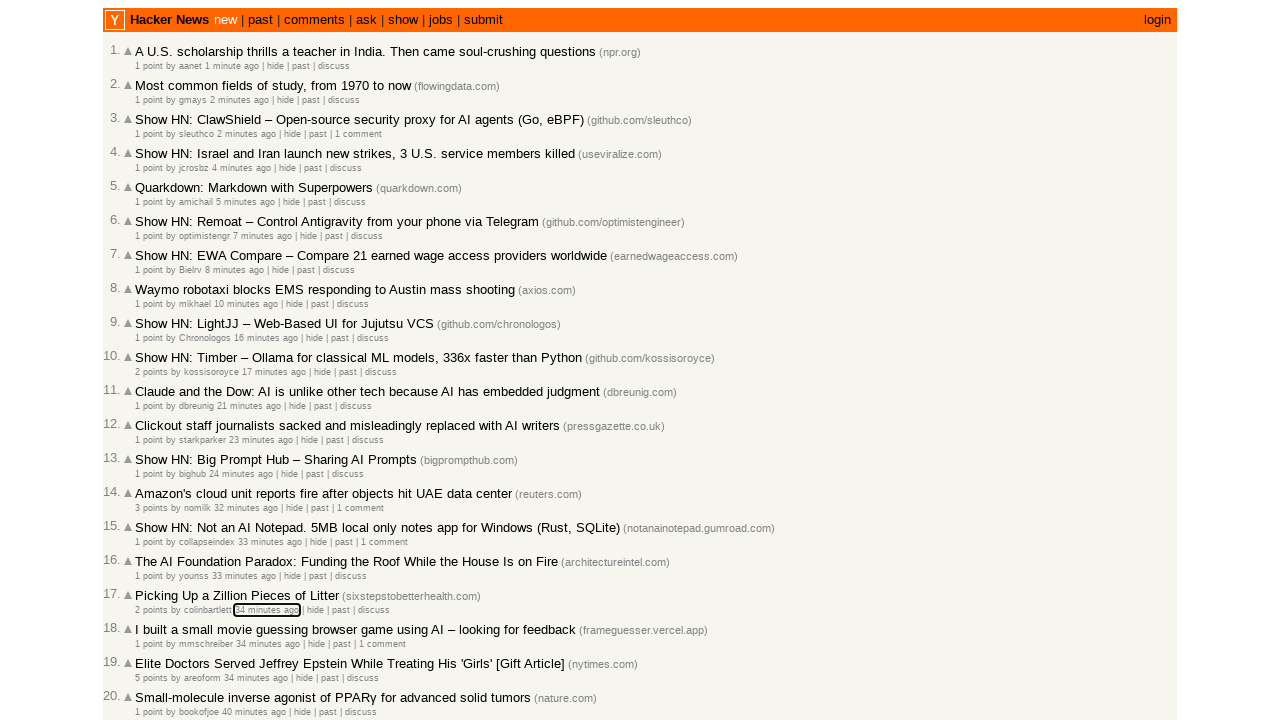

Evaluated focused element class: 
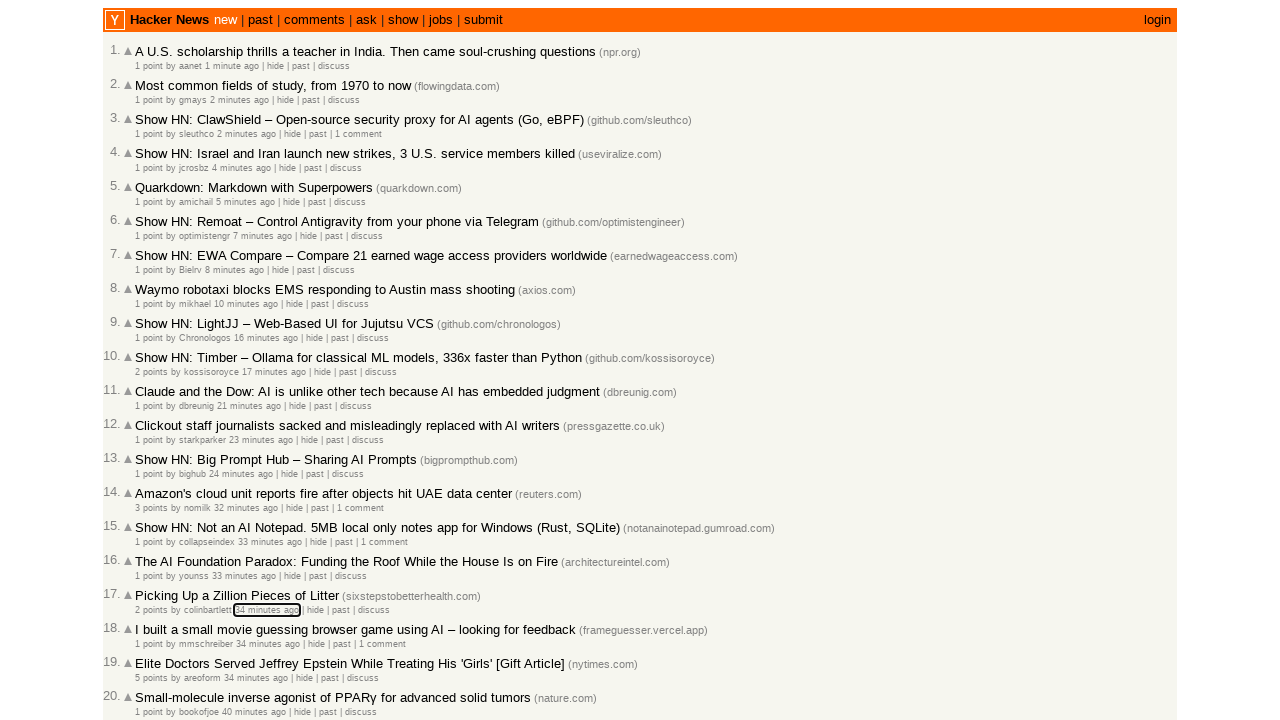

Pressed Tab key (iteration 144)
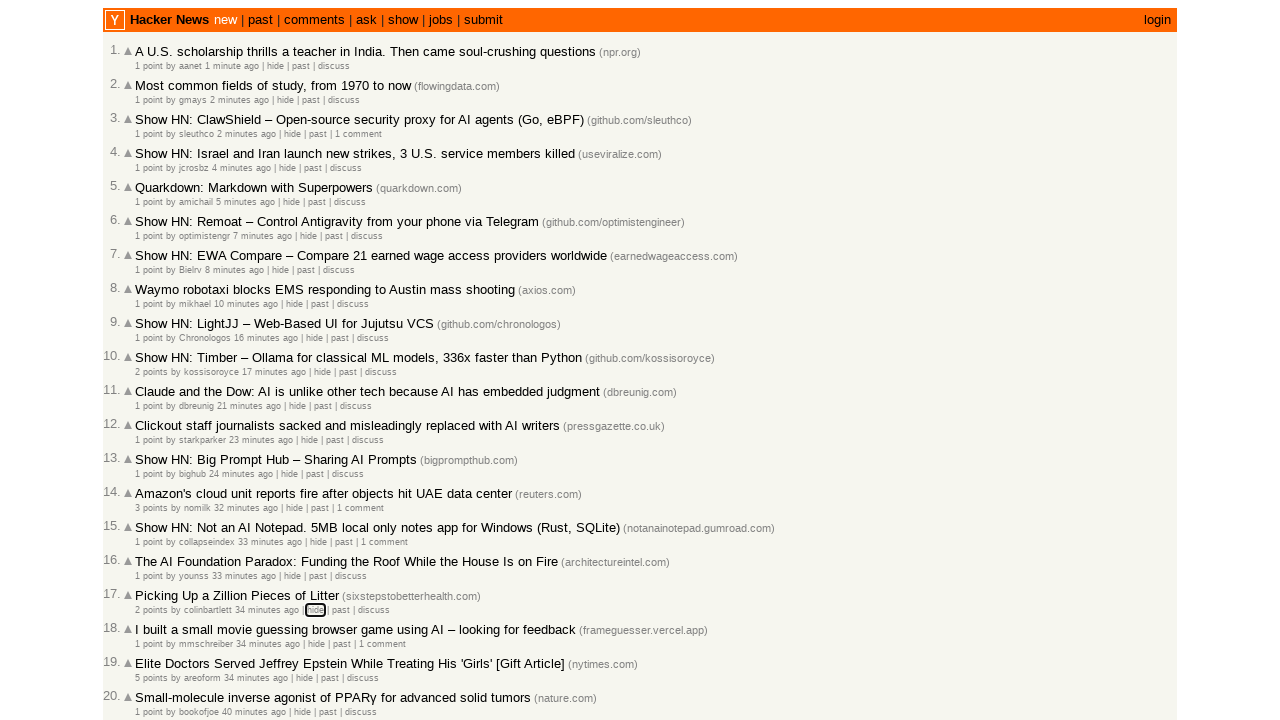

Evaluated focused element class: 
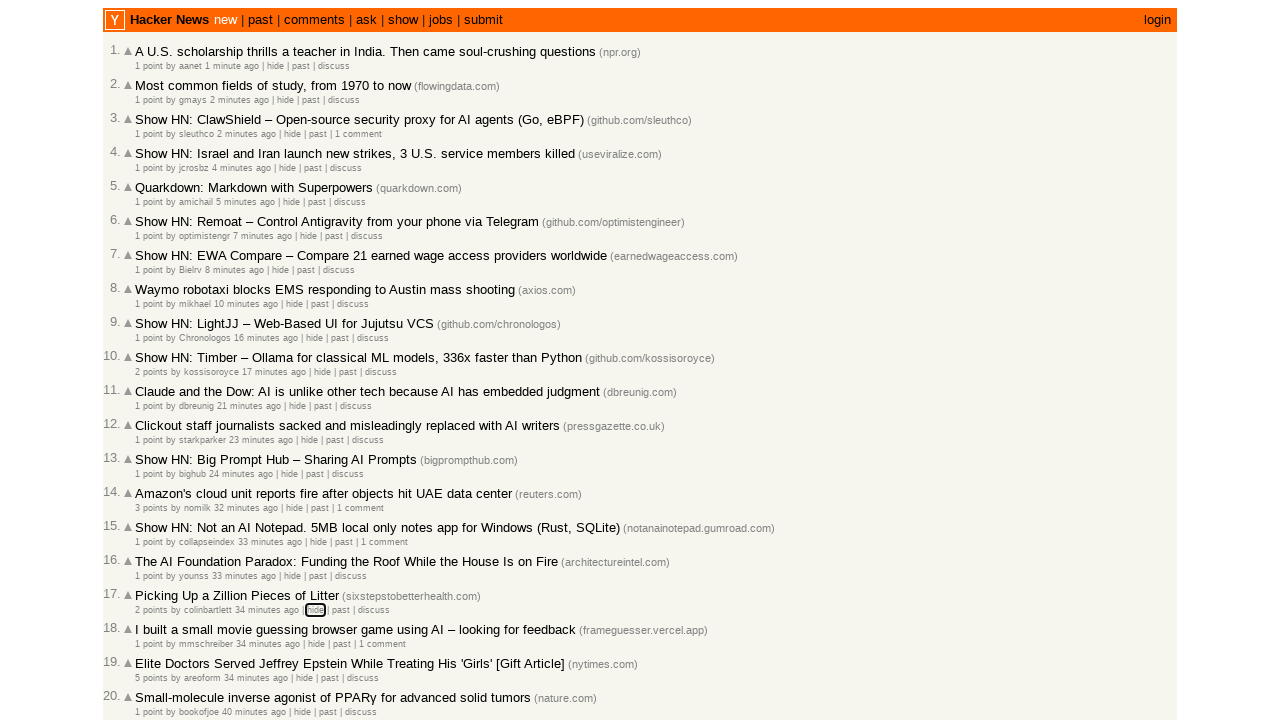

Pressed Tab key (iteration 145)
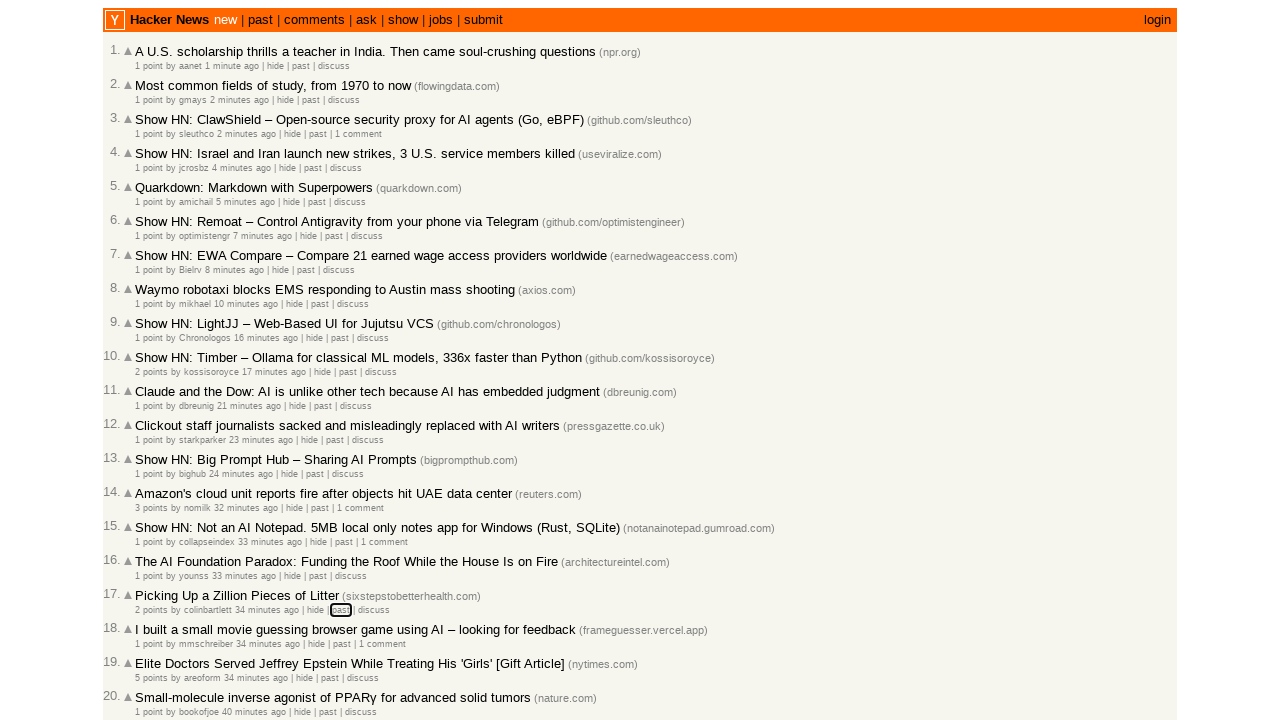

Evaluated focused element class: hnpast
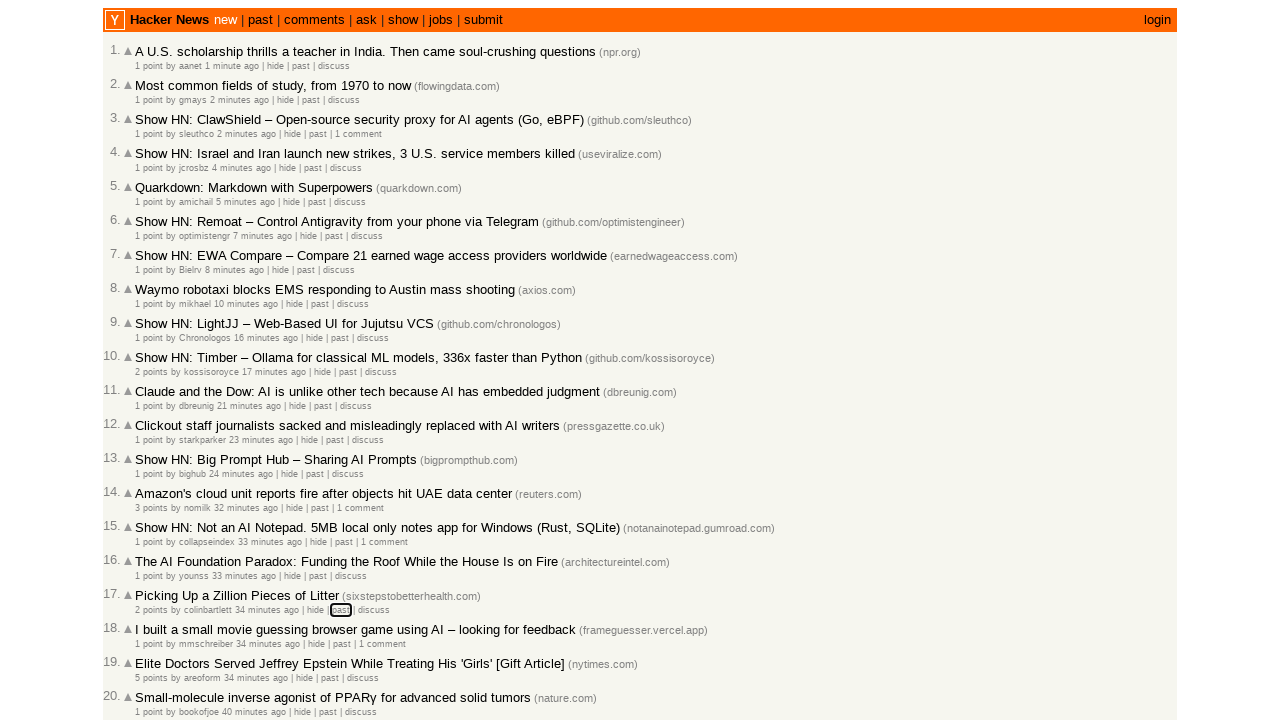

Pressed Tab key (iteration 146)
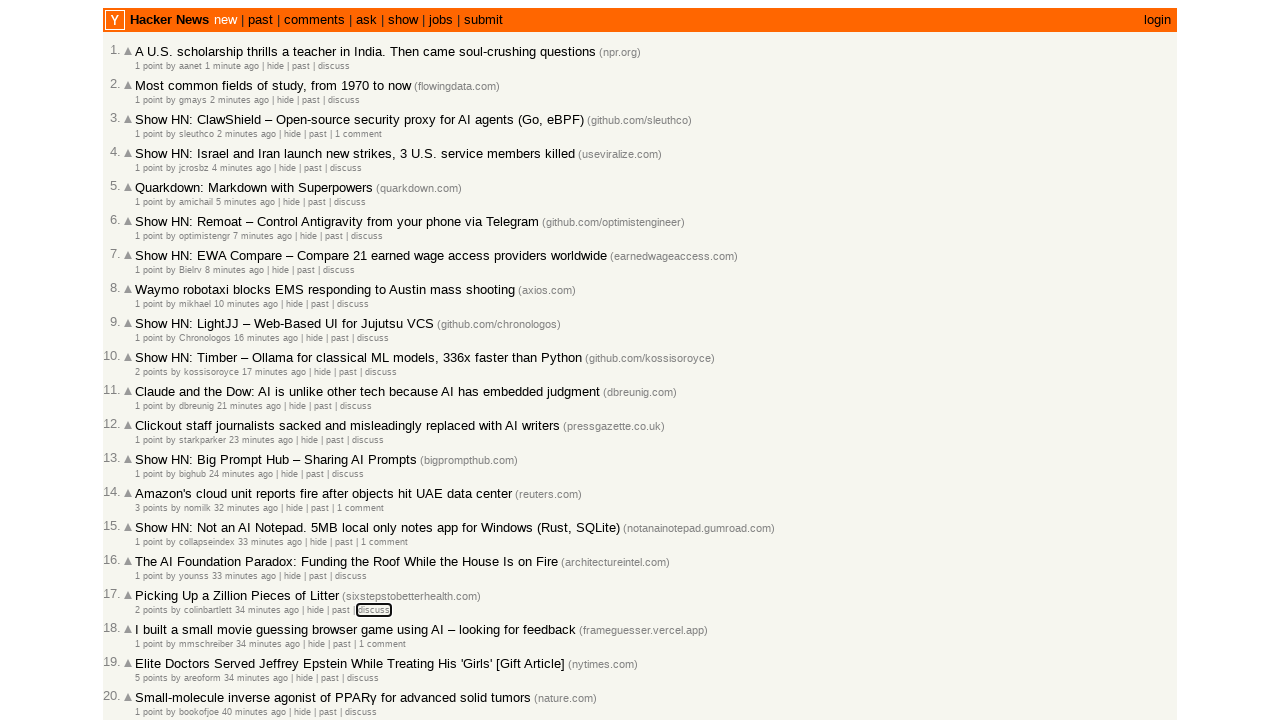

Evaluated focused element class: 
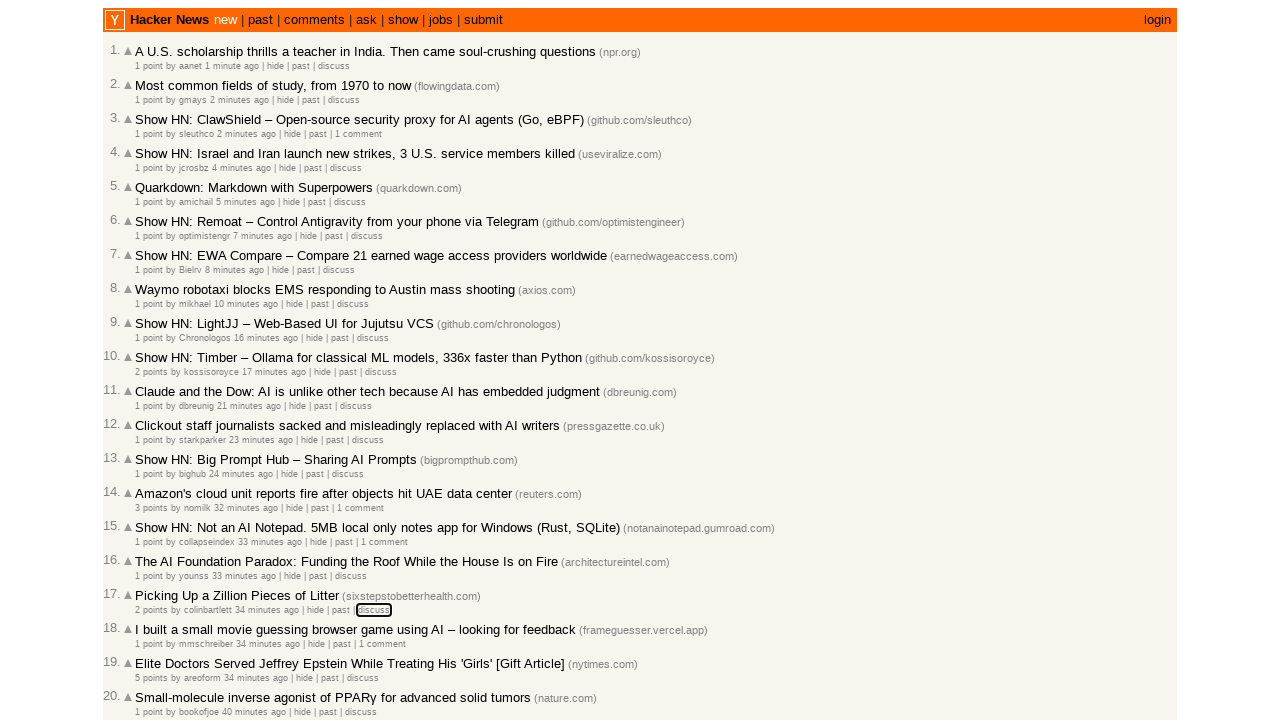

Pressed Tab key (iteration 147)
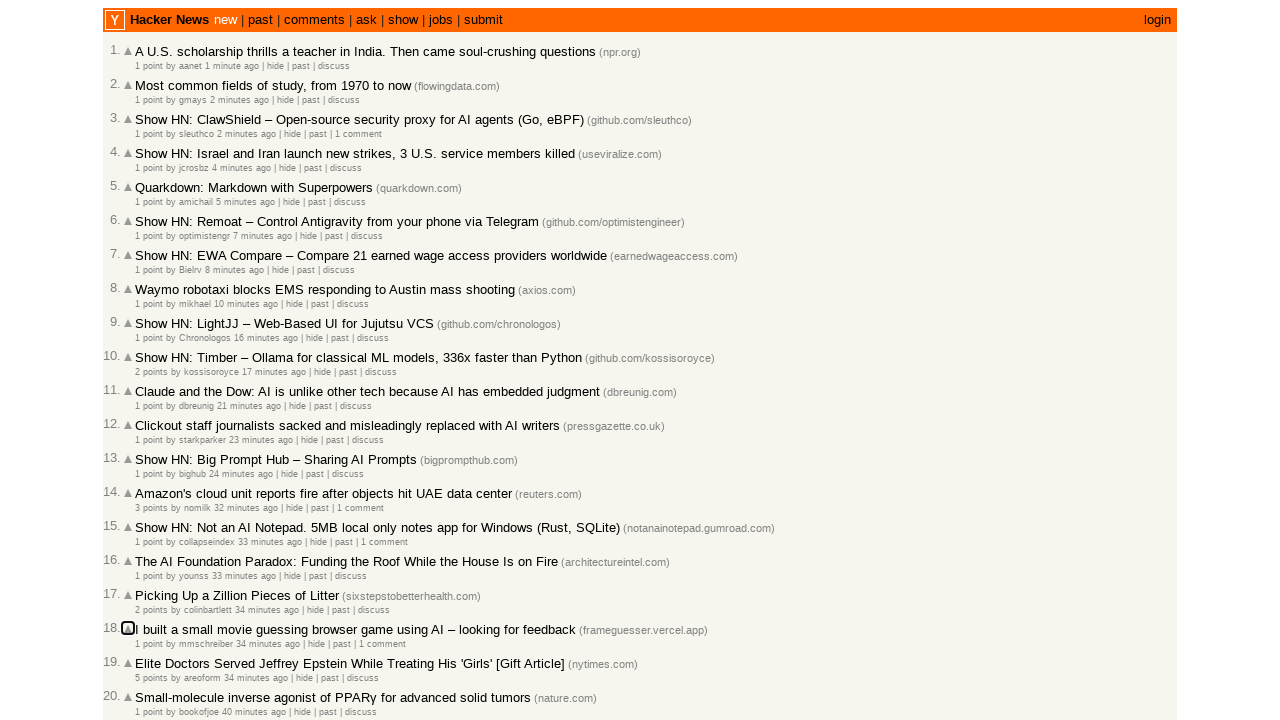

Evaluated focused element class: 
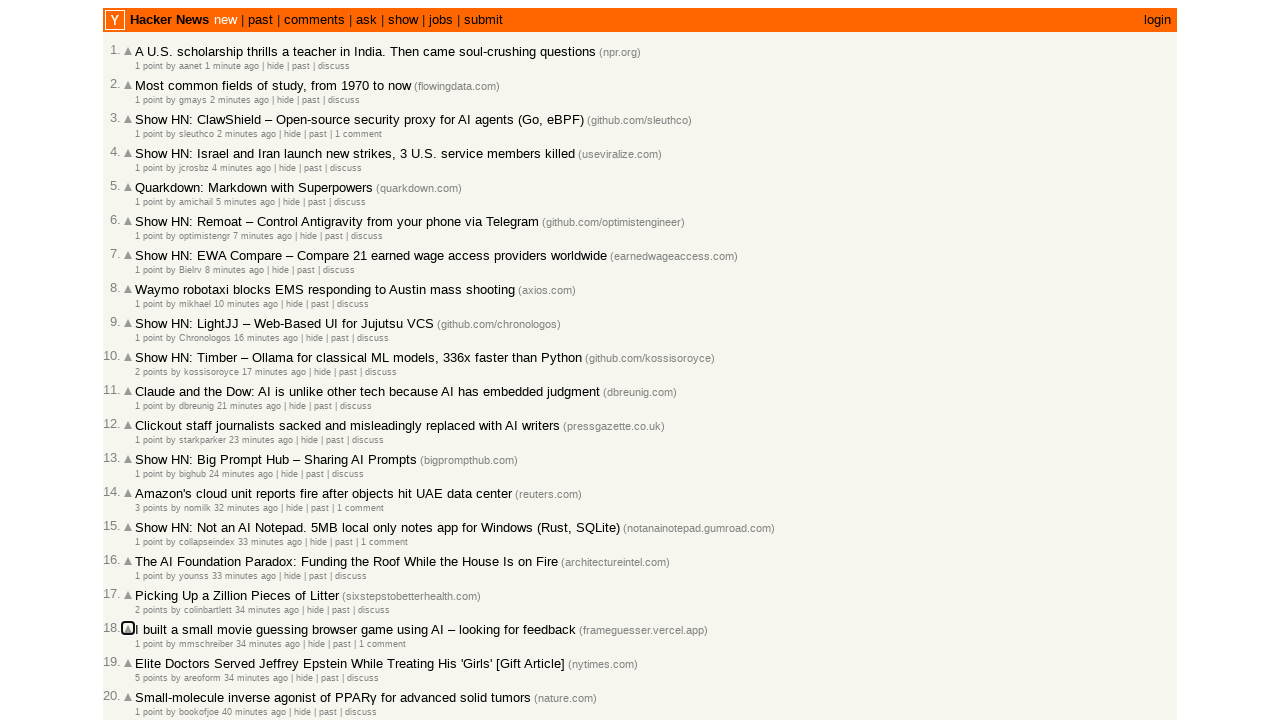

Pressed Tab key (iteration 148)
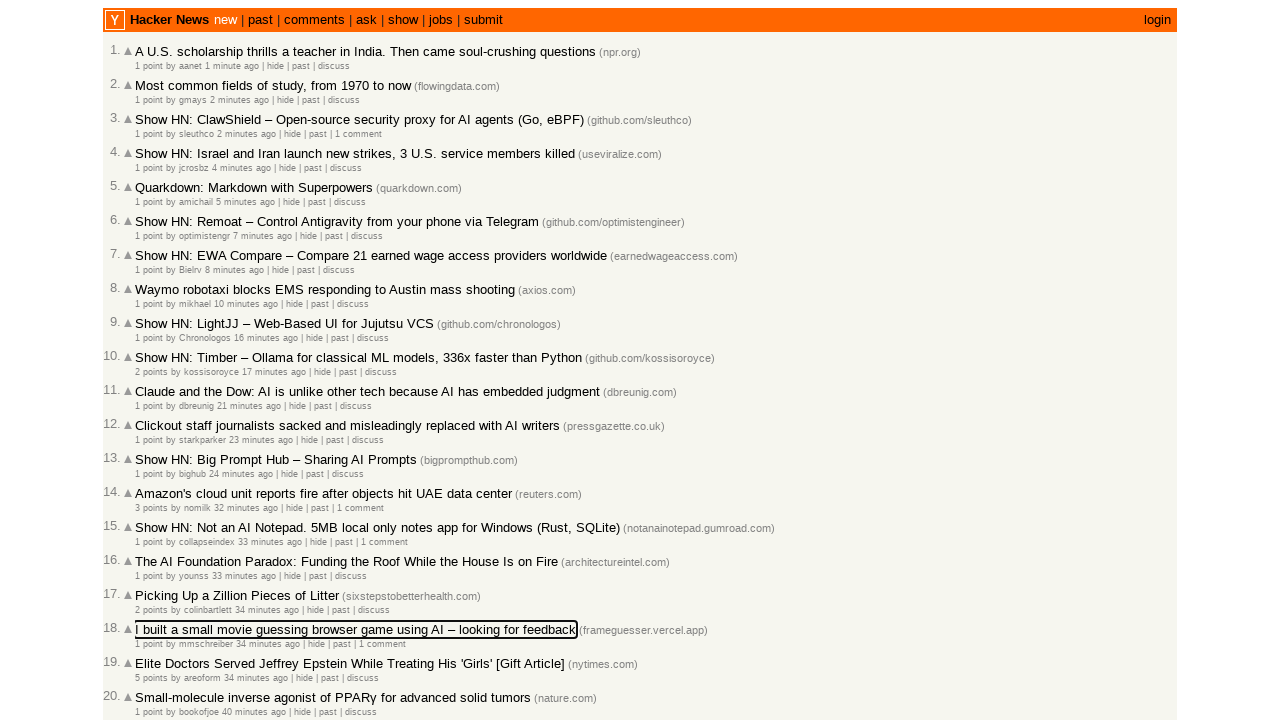

Evaluated focused element class: 
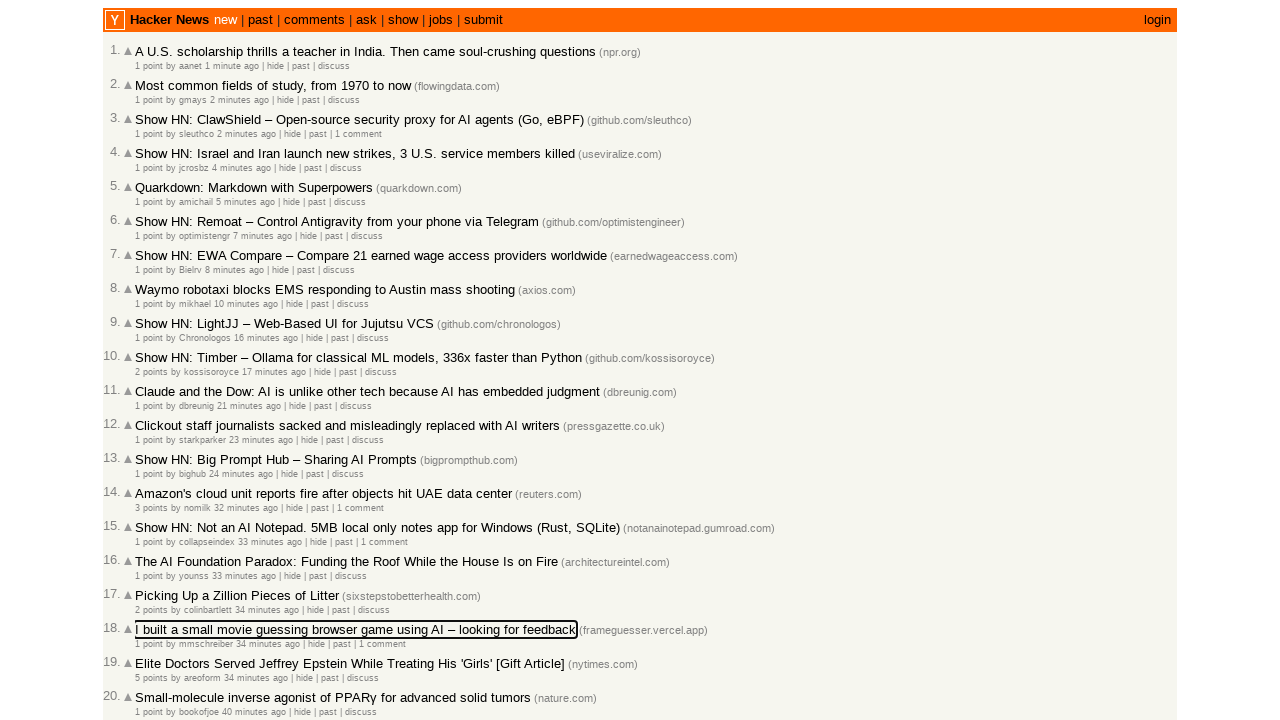

Pressed Tab key (iteration 149)
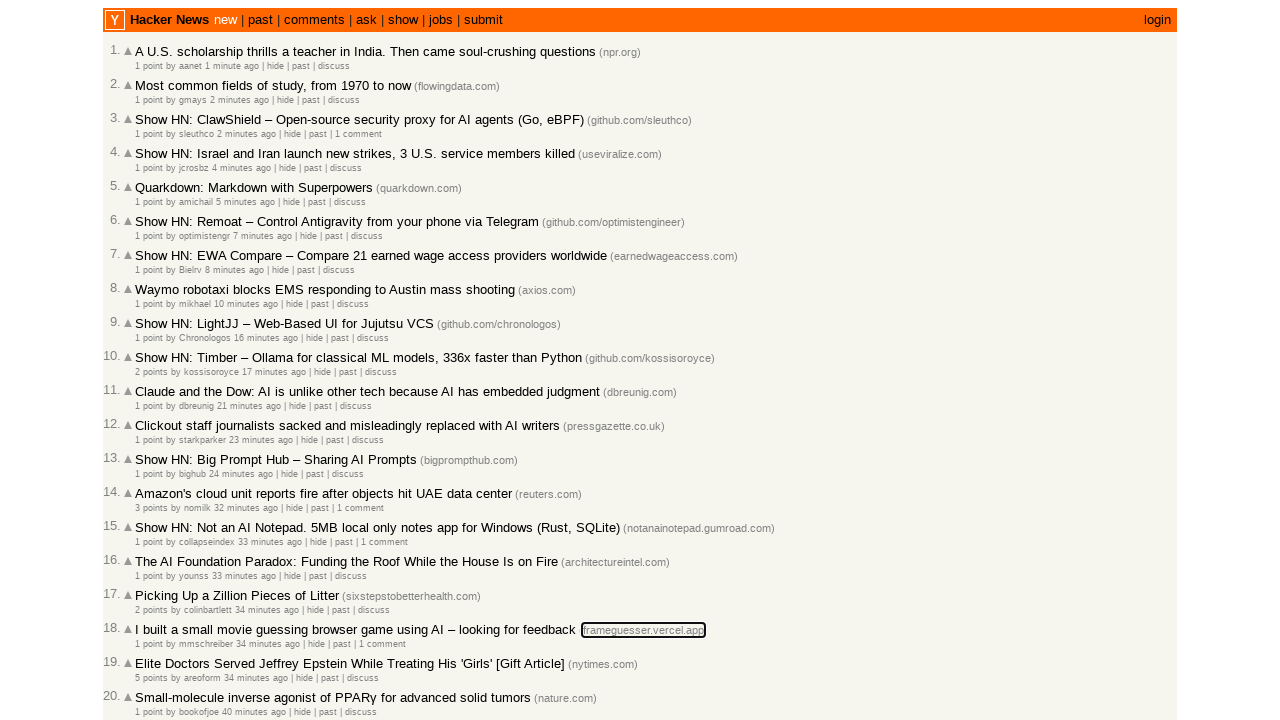

Evaluated focused element class: 
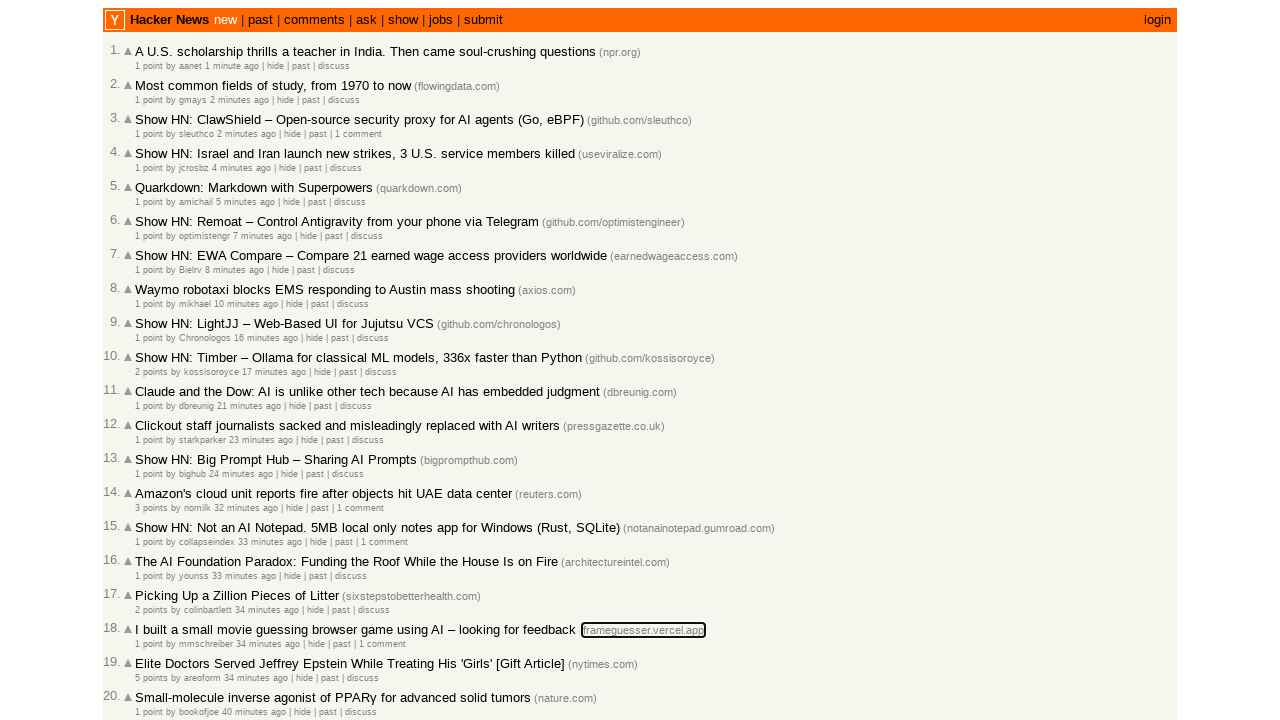

Pressed Tab key (iteration 150)
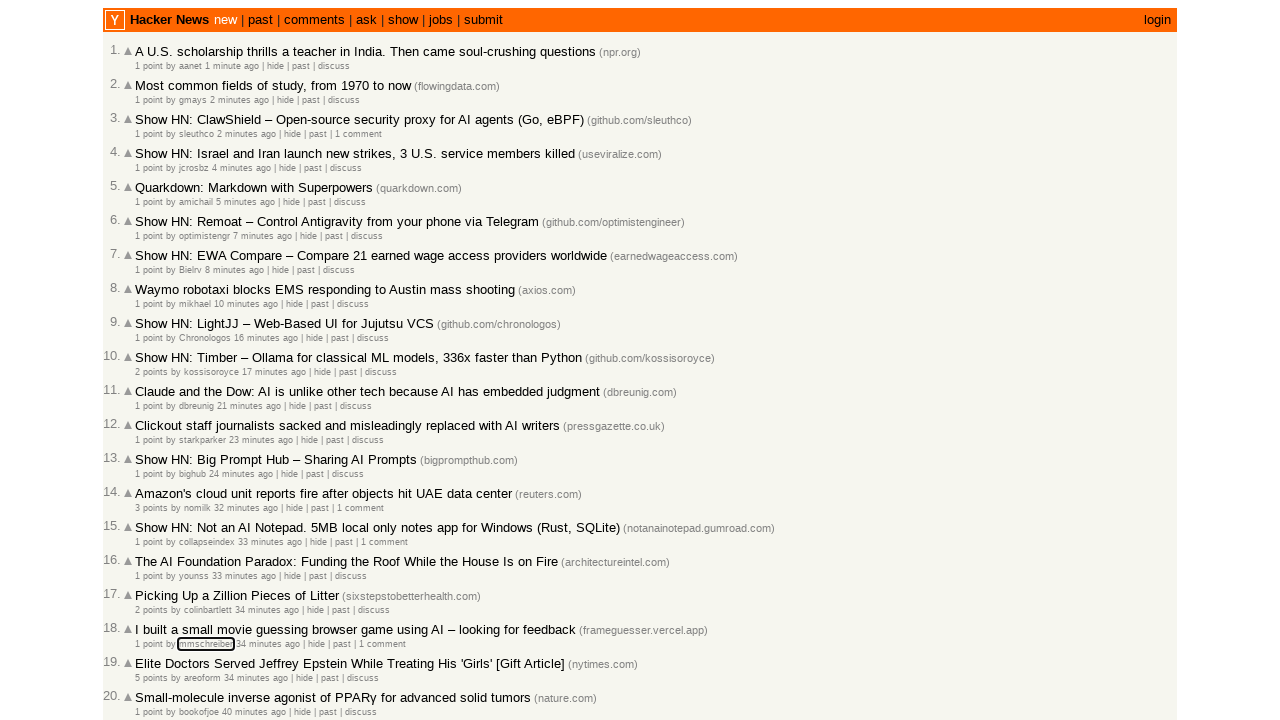

Evaluated focused element class: hnuser
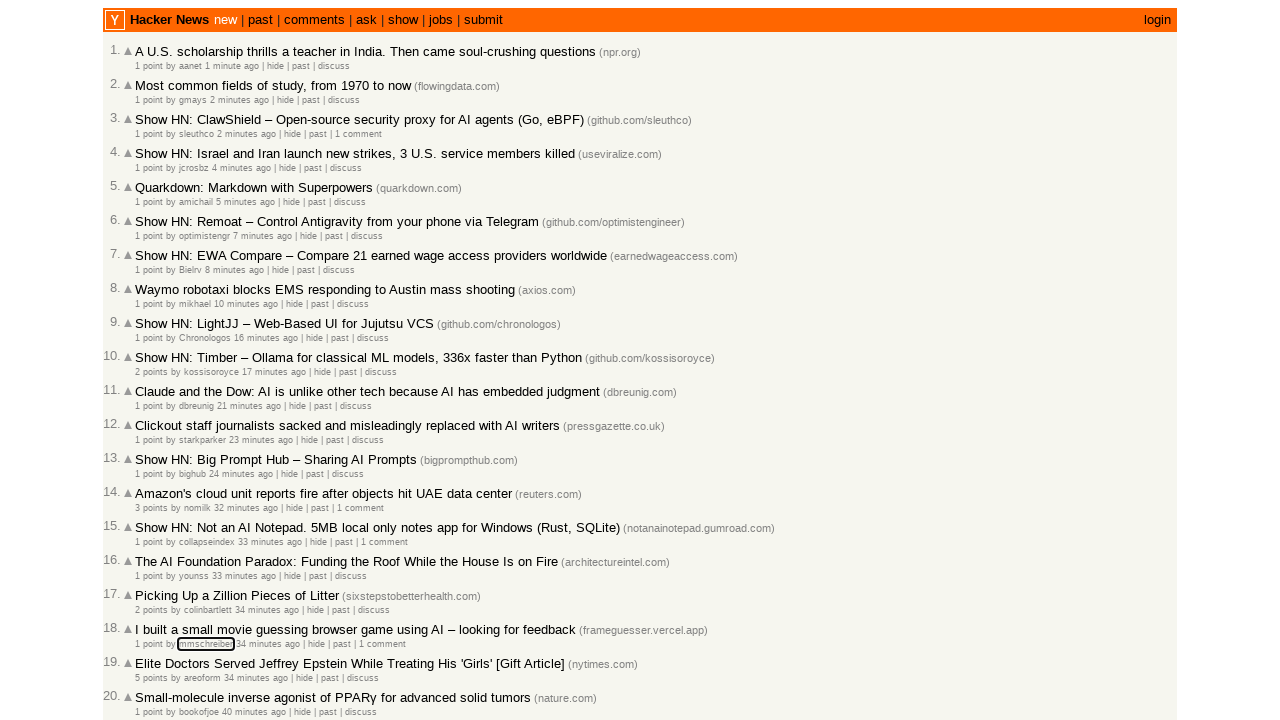

Pressed Tab key (iteration 151)
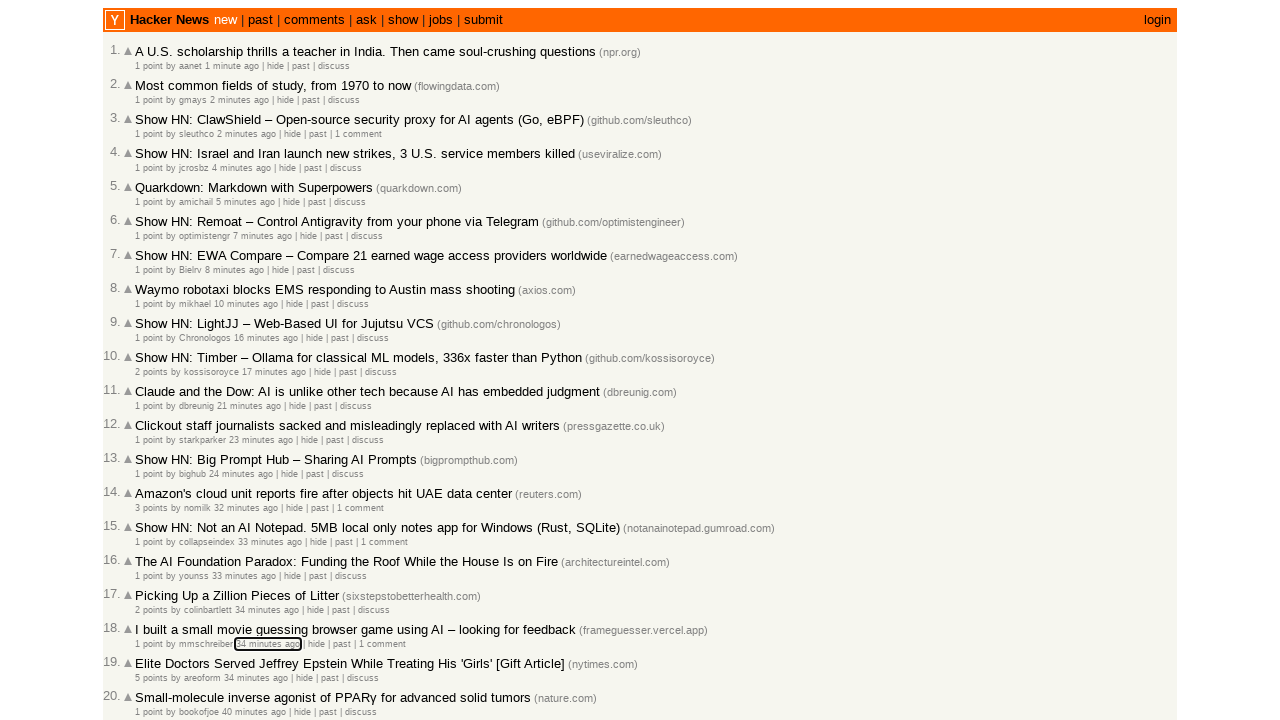

Evaluated focused element class: 
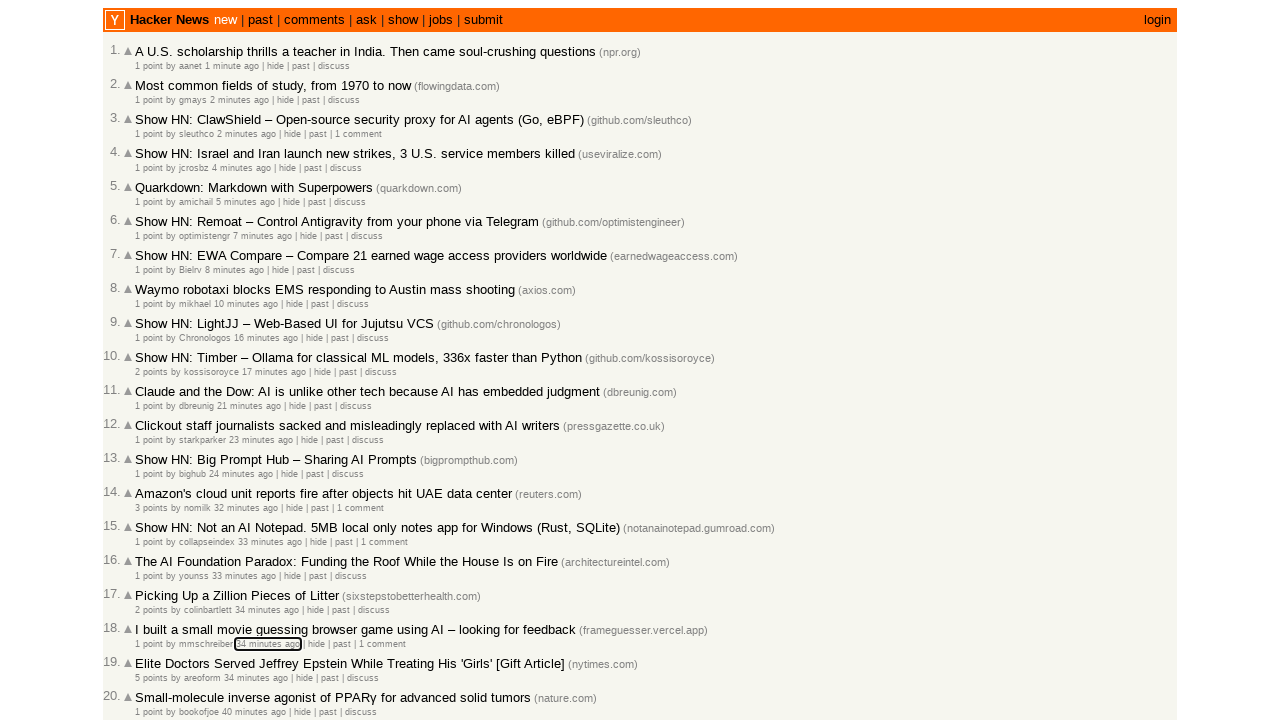

Pressed Tab key (iteration 152)
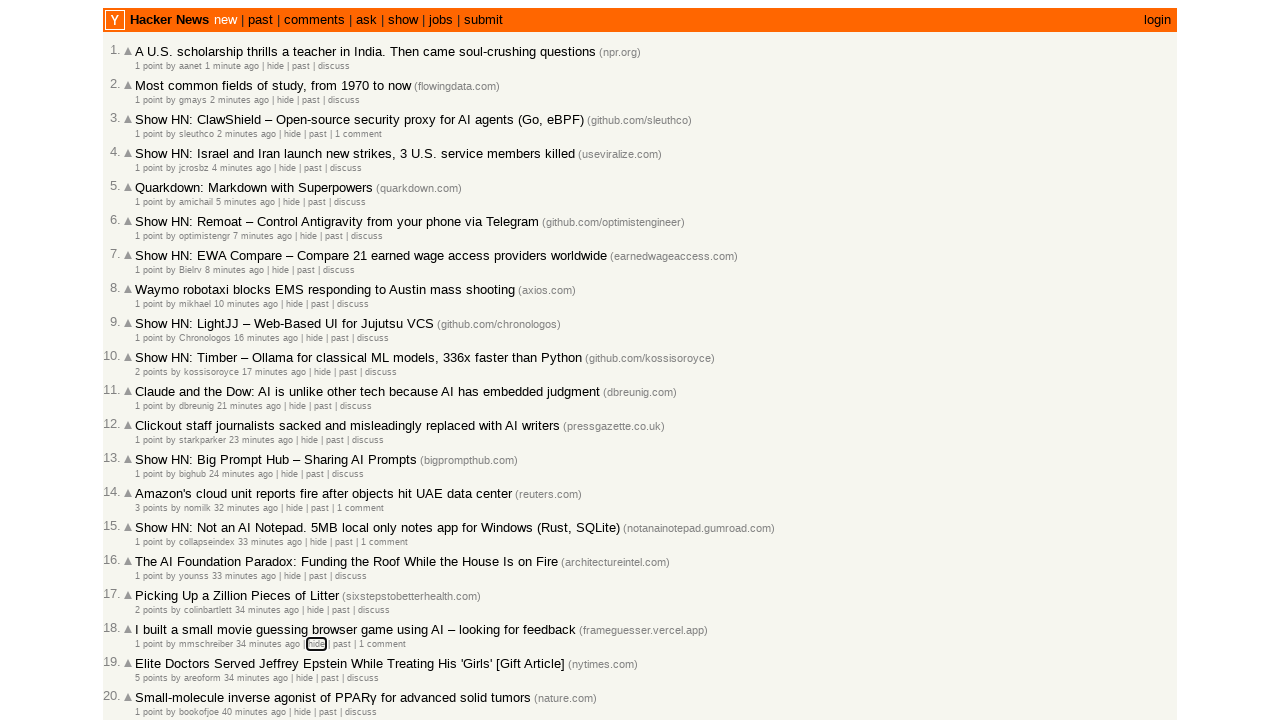

Evaluated focused element class: 
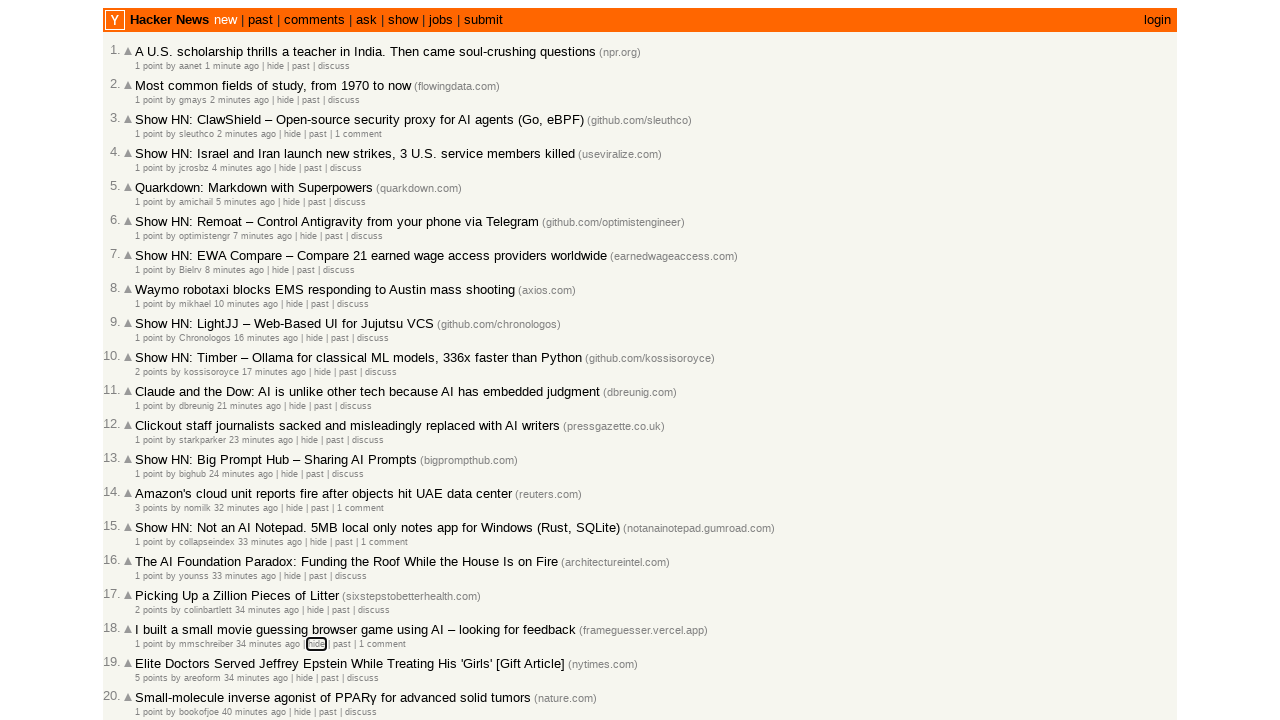

Pressed Tab key (iteration 153)
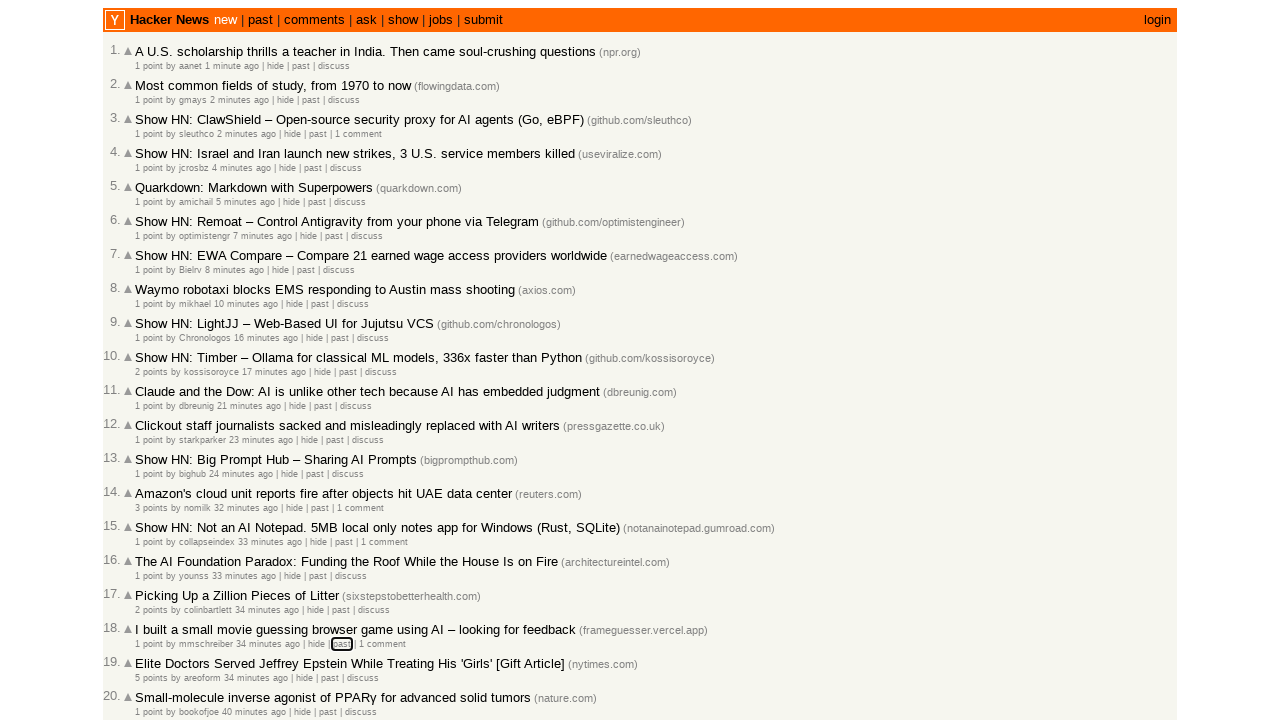

Evaluated focused element class: hnpast
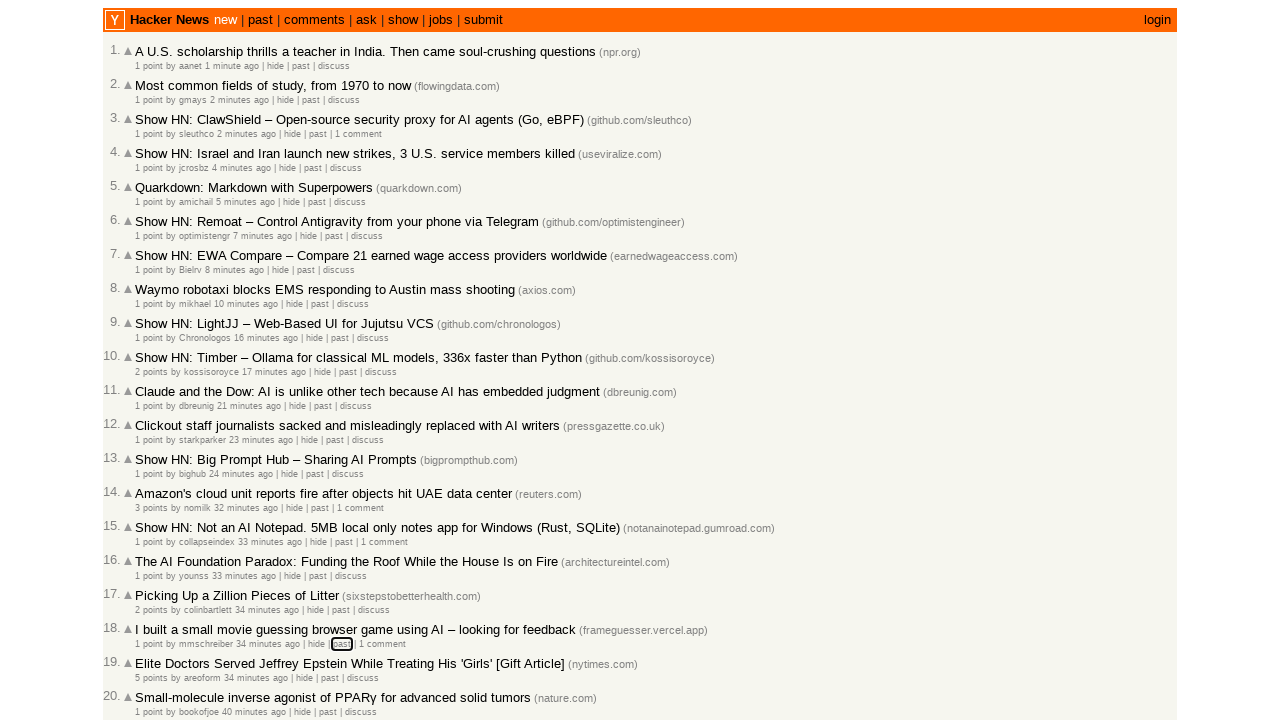

Pressed Tab key (iteration 154)
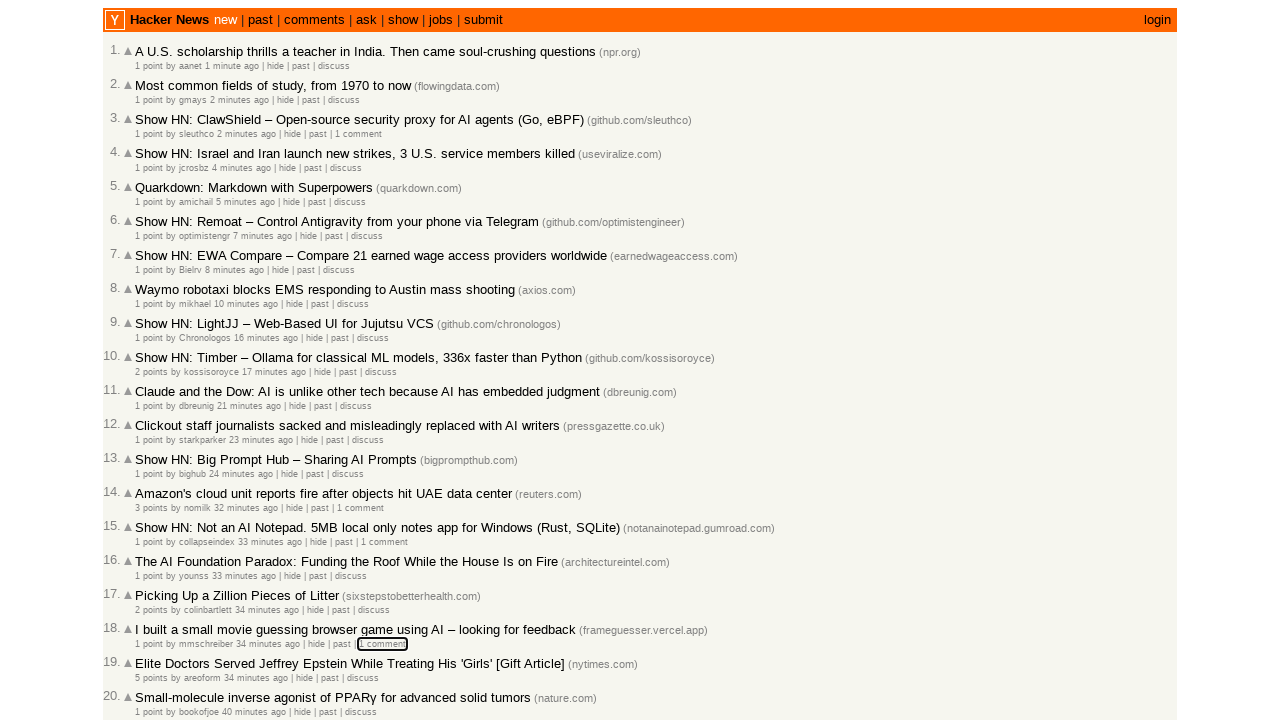

Evaluated focused element class: 
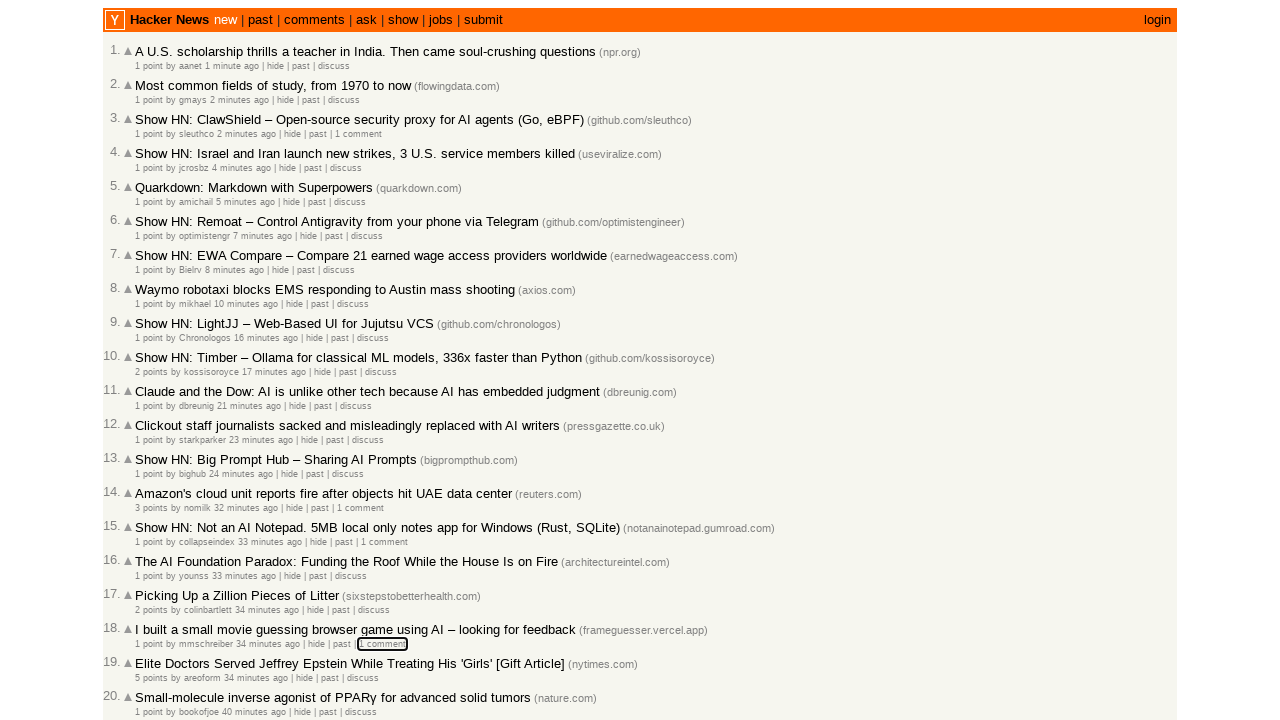

Pressed Tab key (iteration 155)
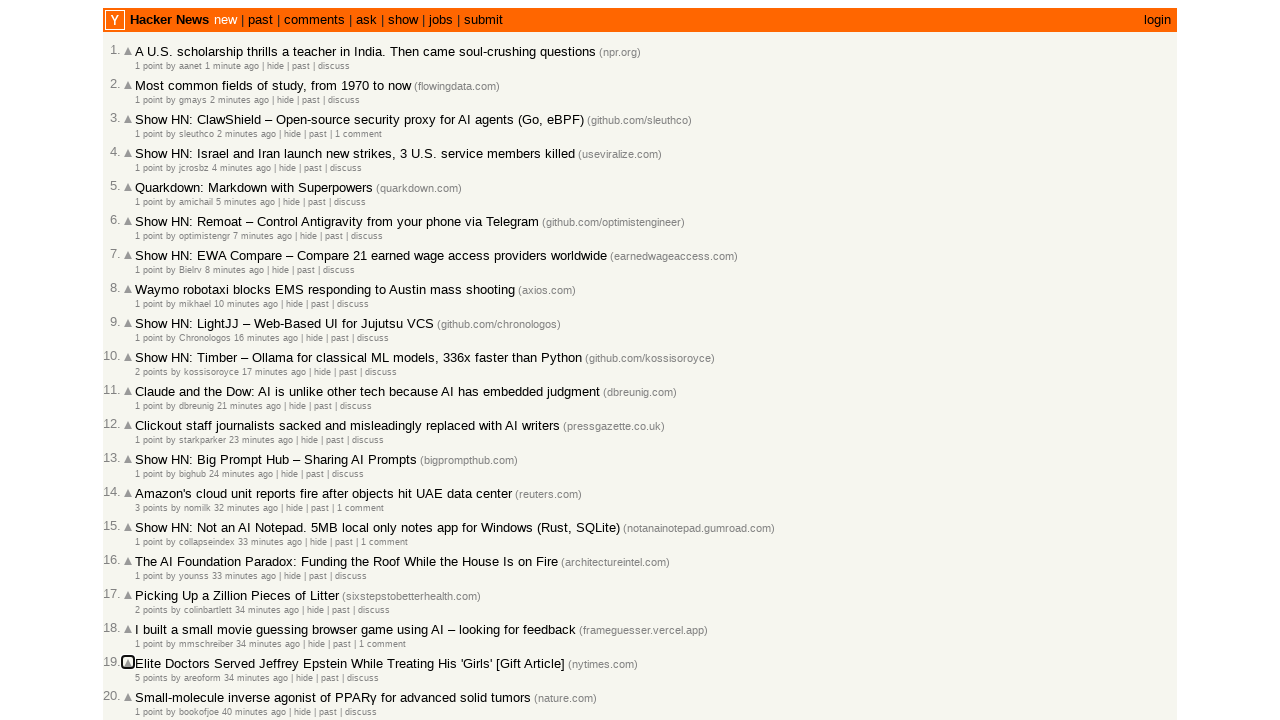

Evaluated focused element class: 
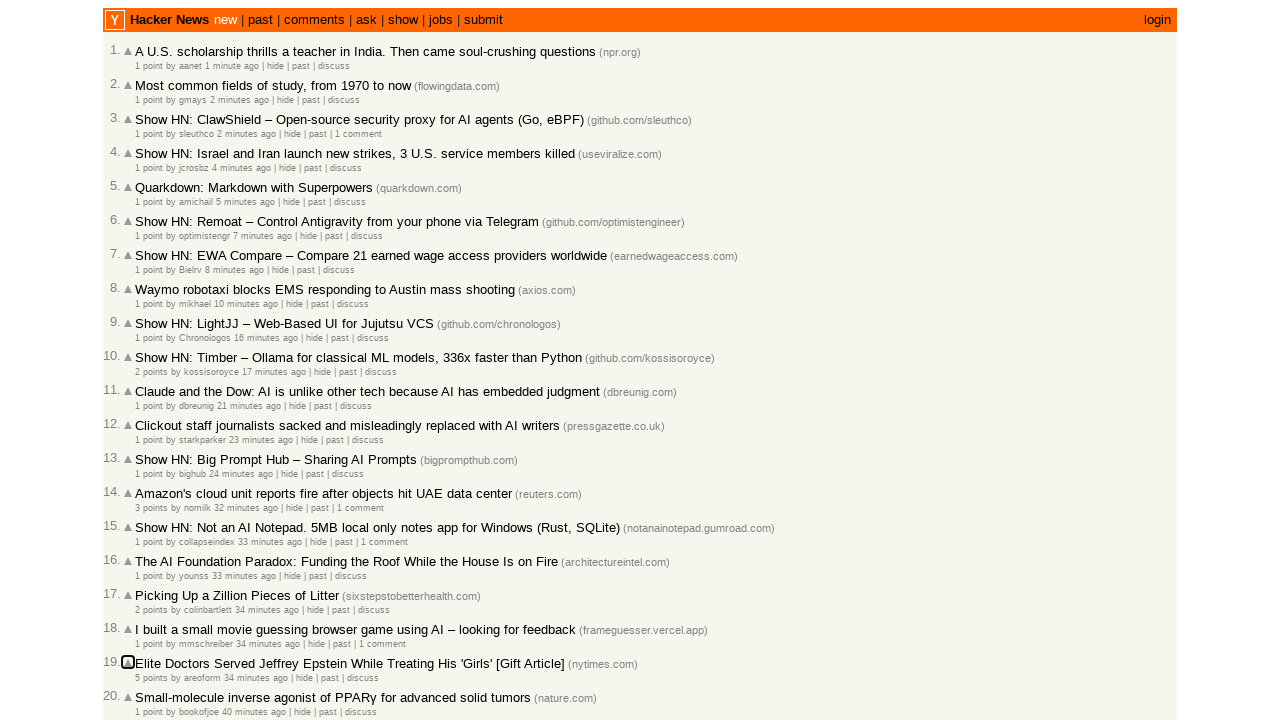

Pressed Tab key (iteration 156)
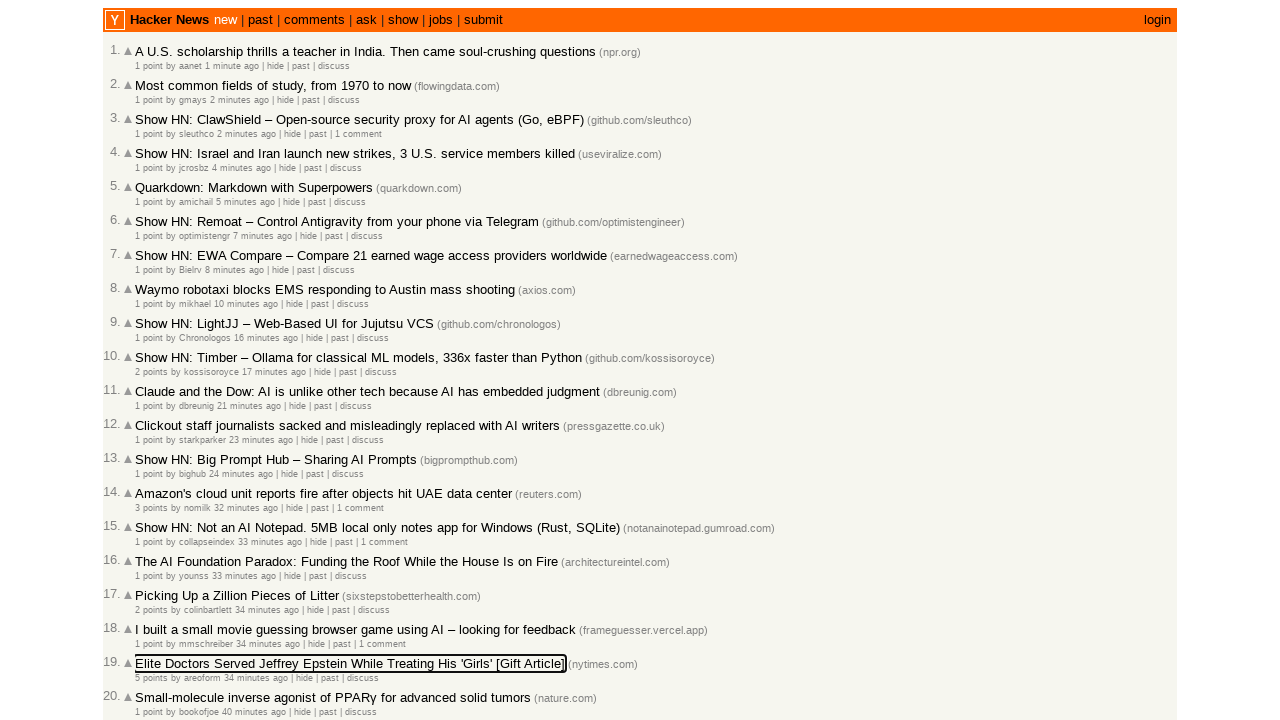

Evaluated focused element class: 
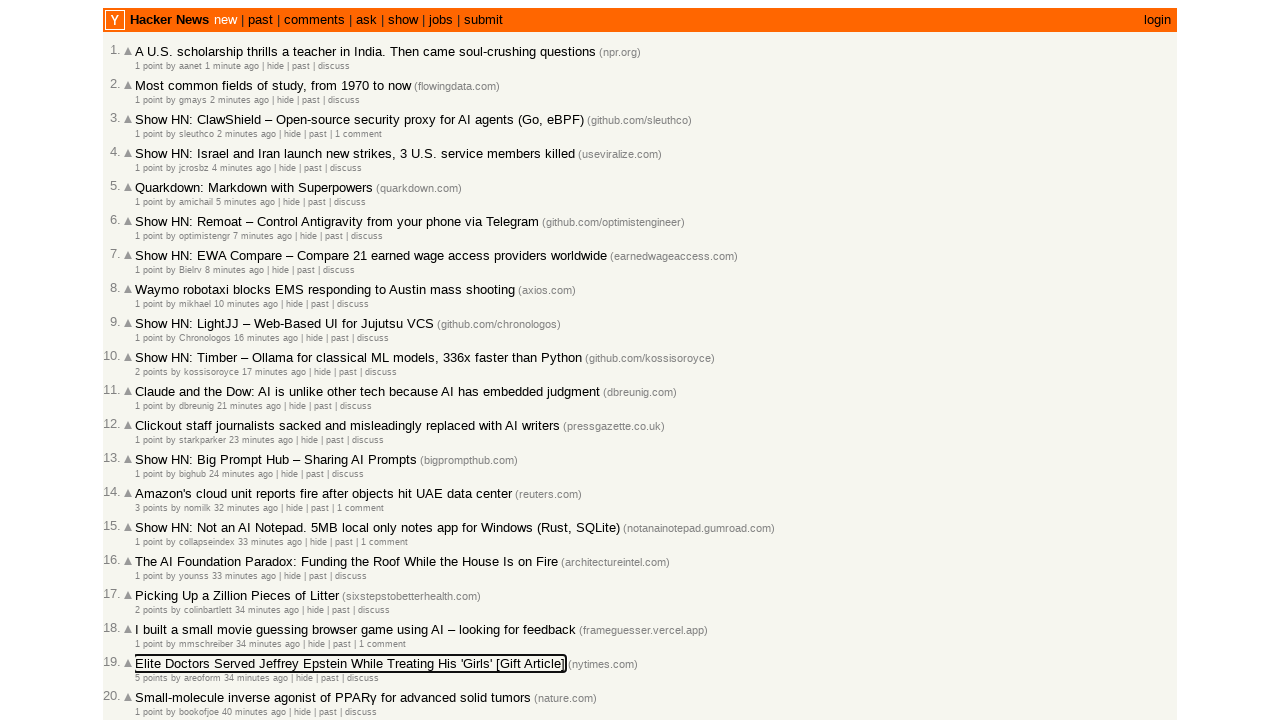

Pressed Tab key (iteration 157)
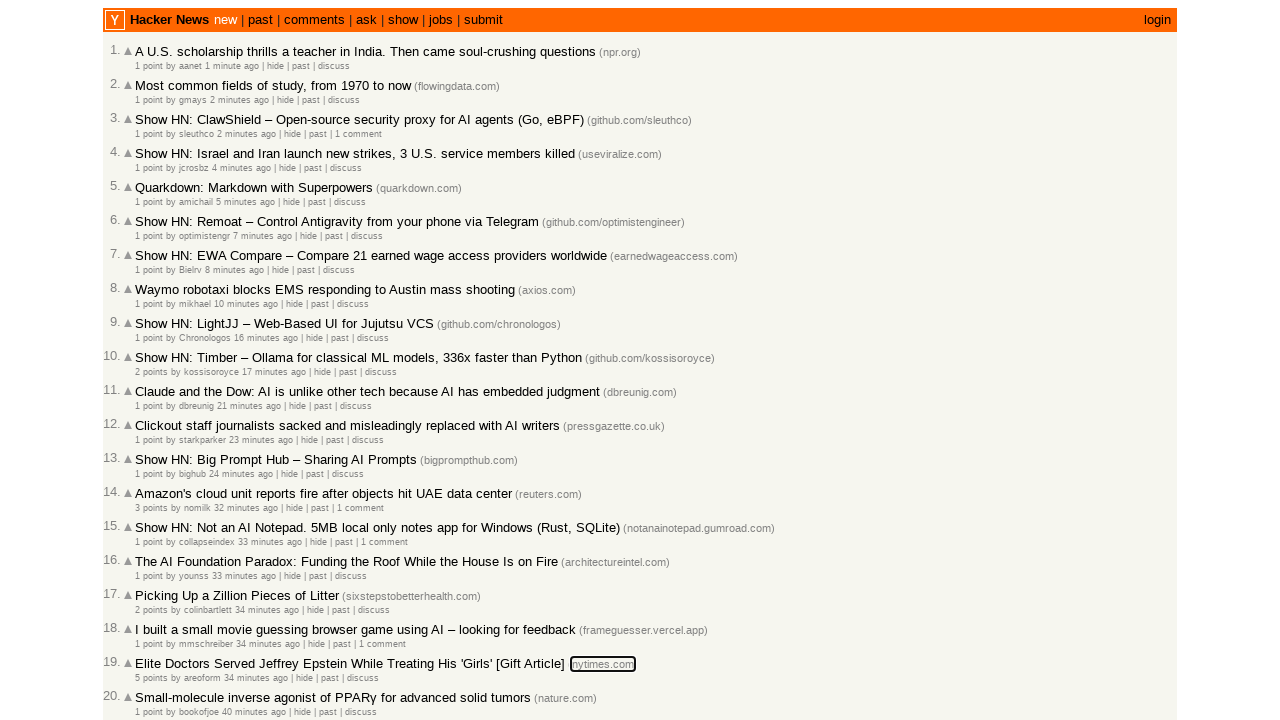

Evaluated focused element class: 
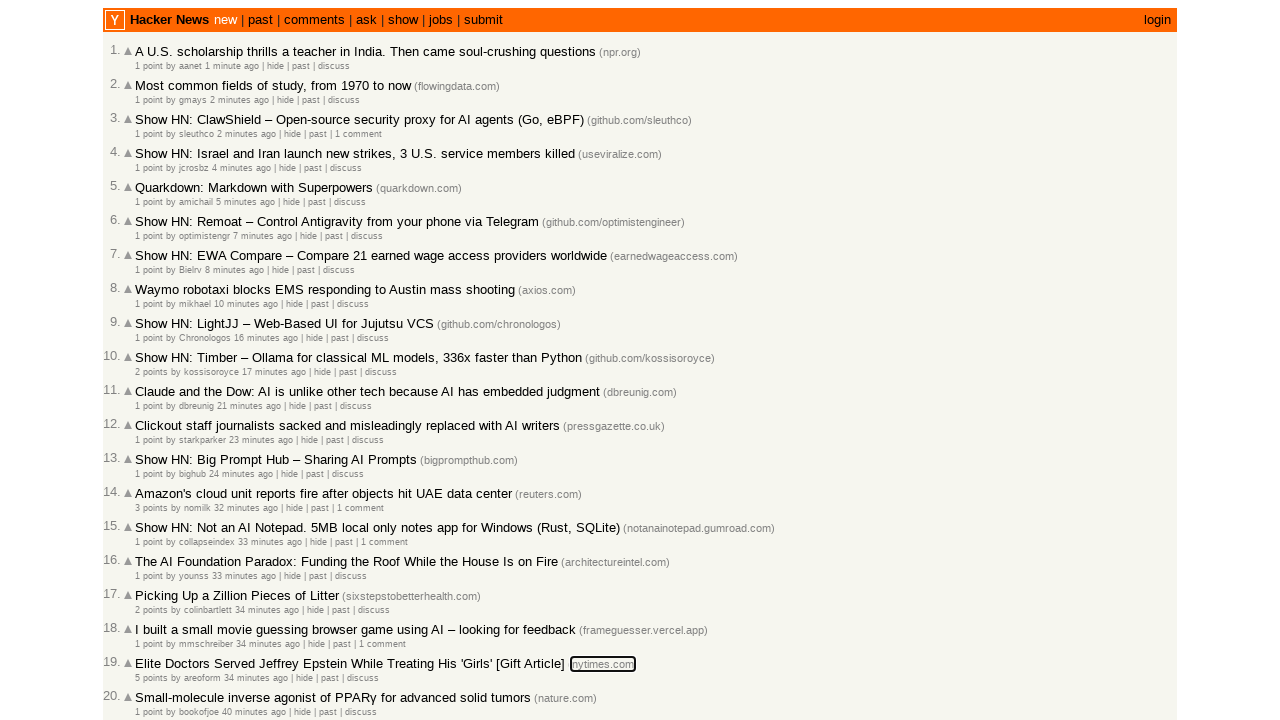

Pressed Tab key (iteration 158)
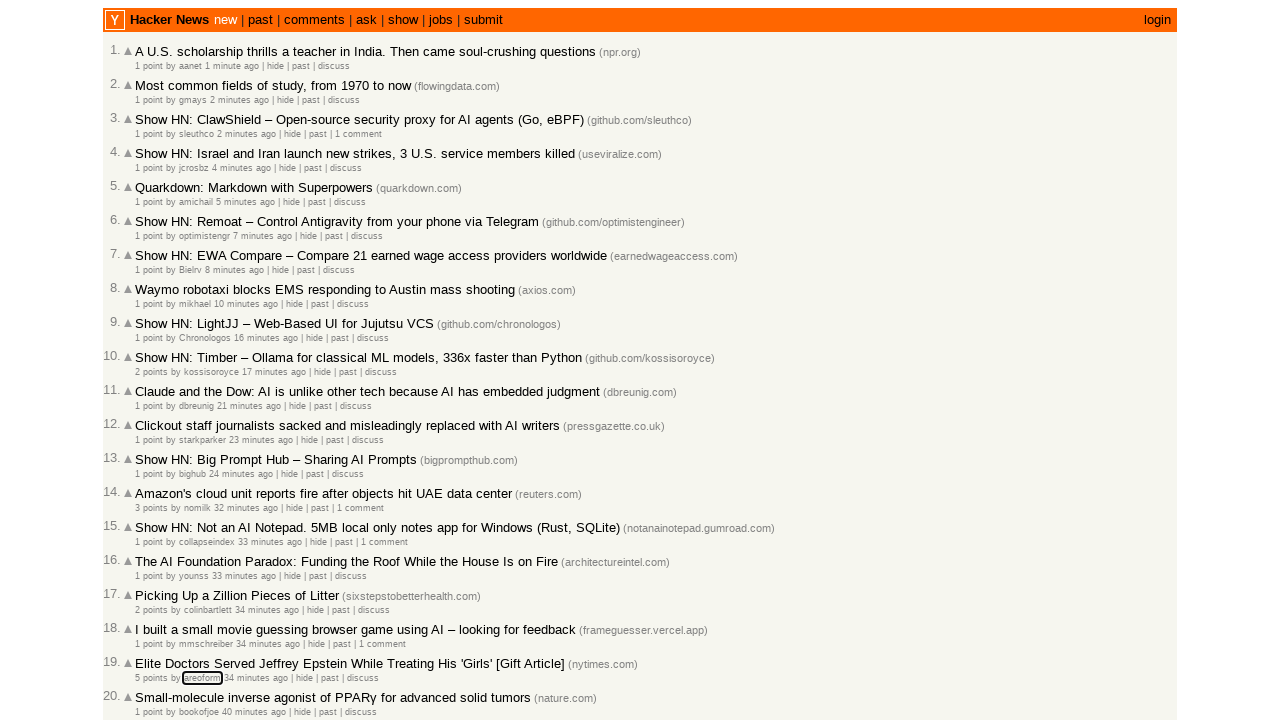

Evaluated focused element class: hnuser
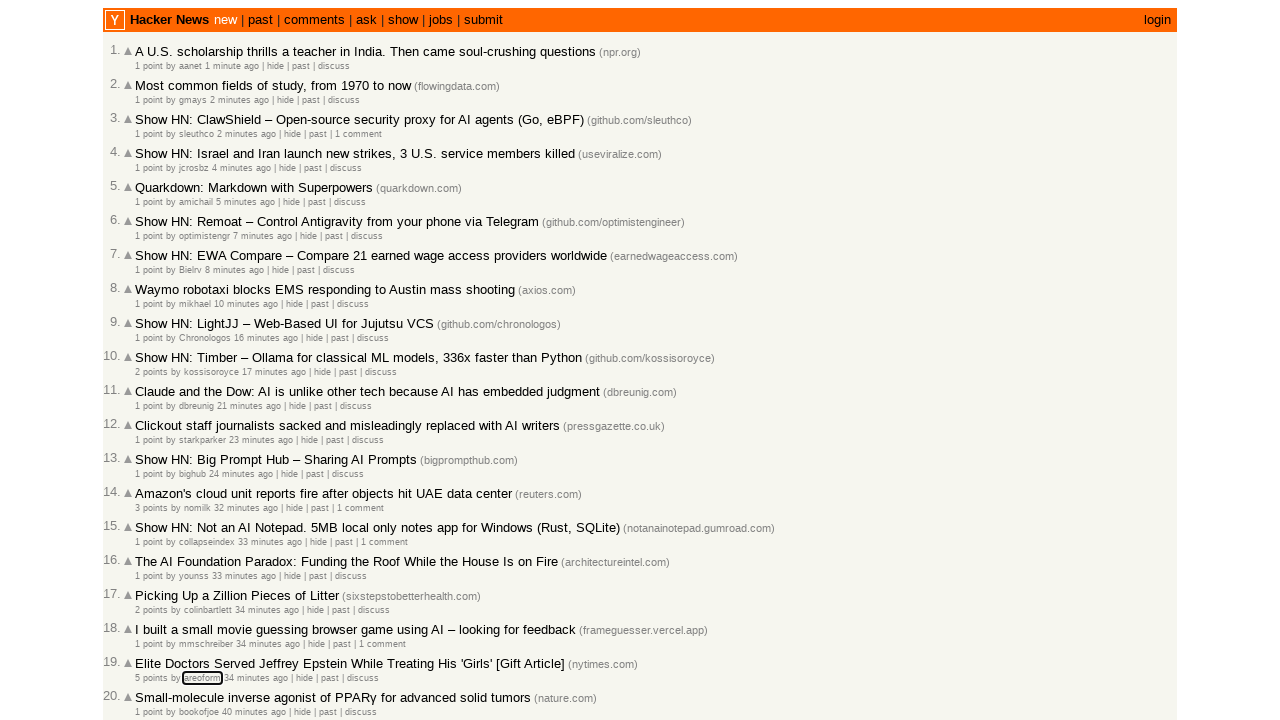

Pressed Tab key (iteration 159)
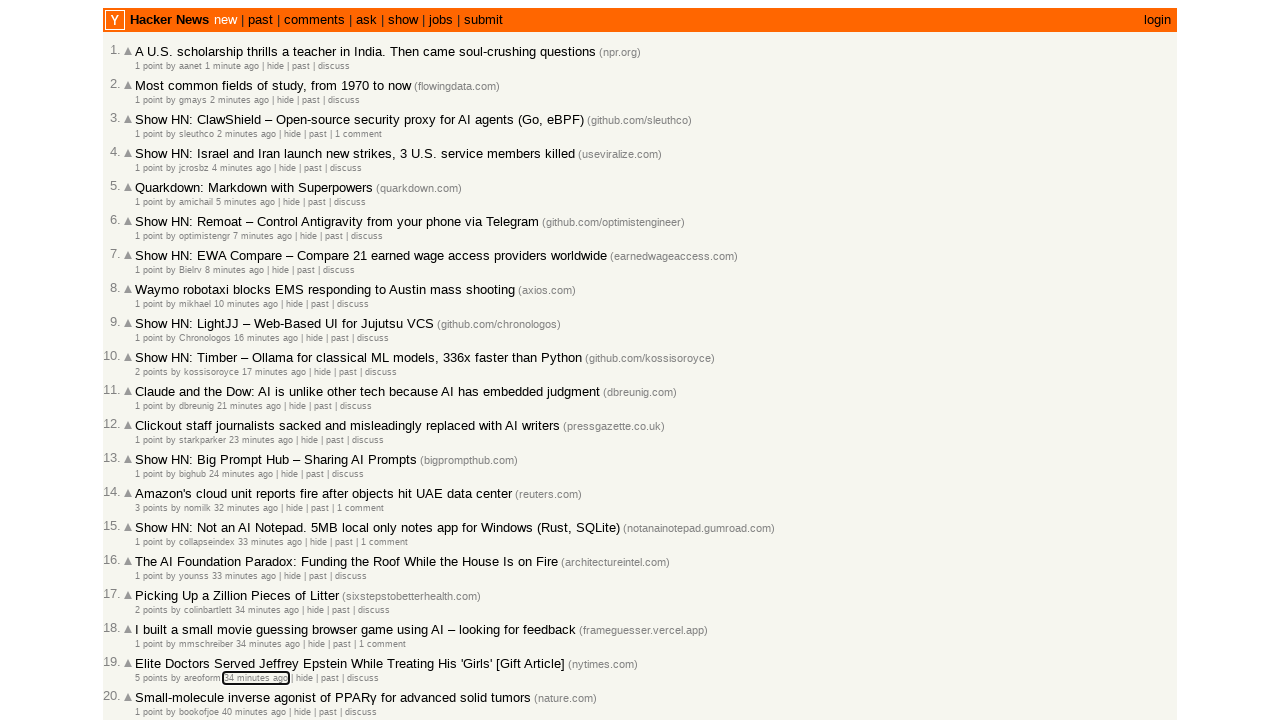

Evaluated focused element class: 
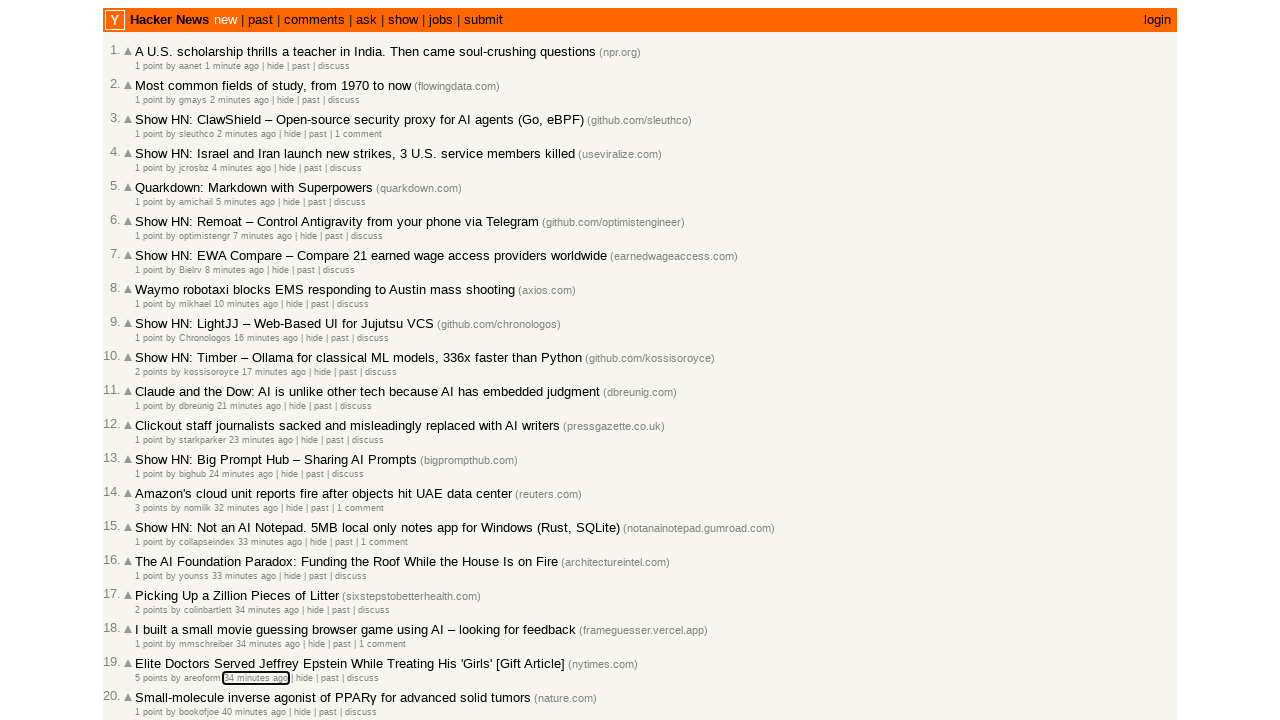

Pressed Tab key (iteration 160)
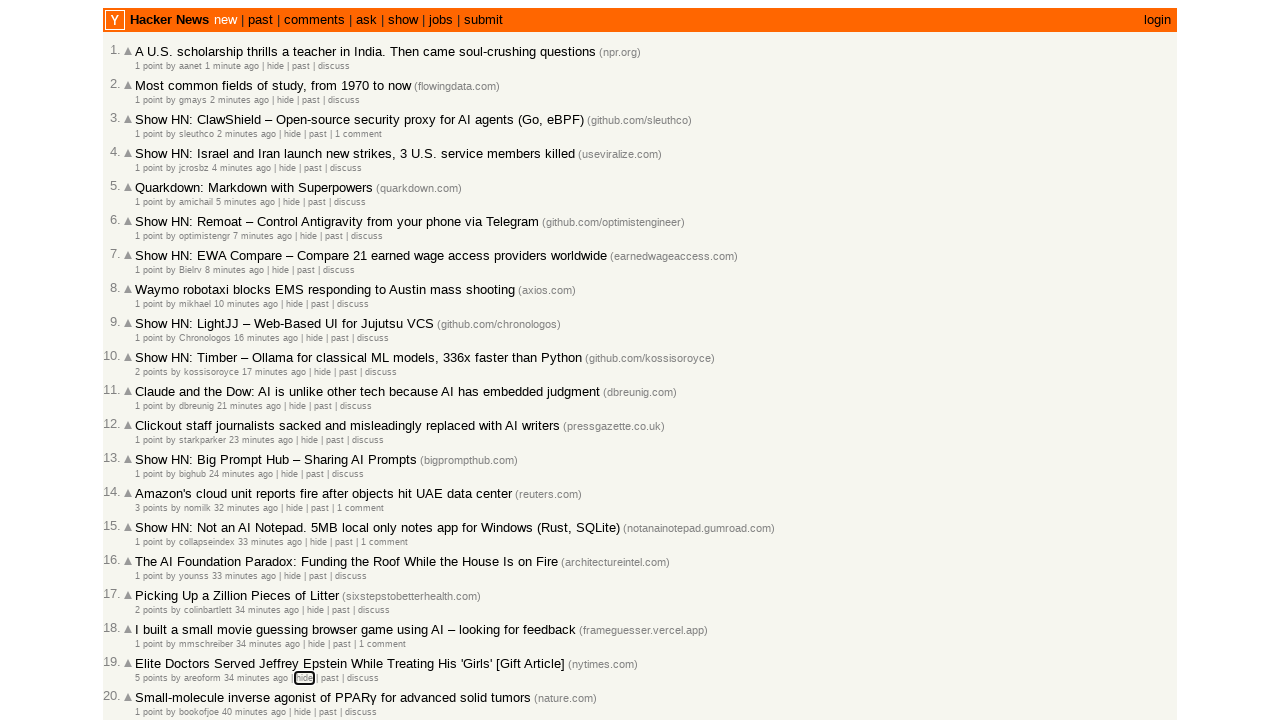

Evaluated focused element class: 
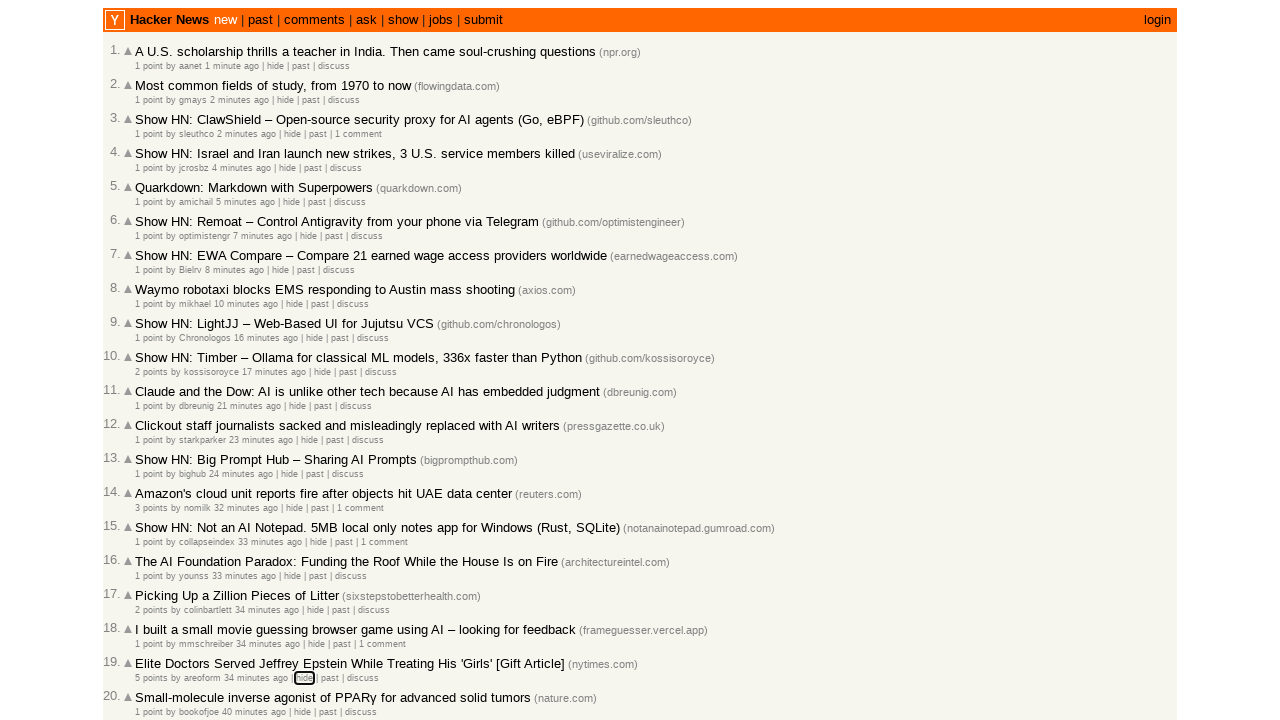

Pressed Tab key (iteration 161)
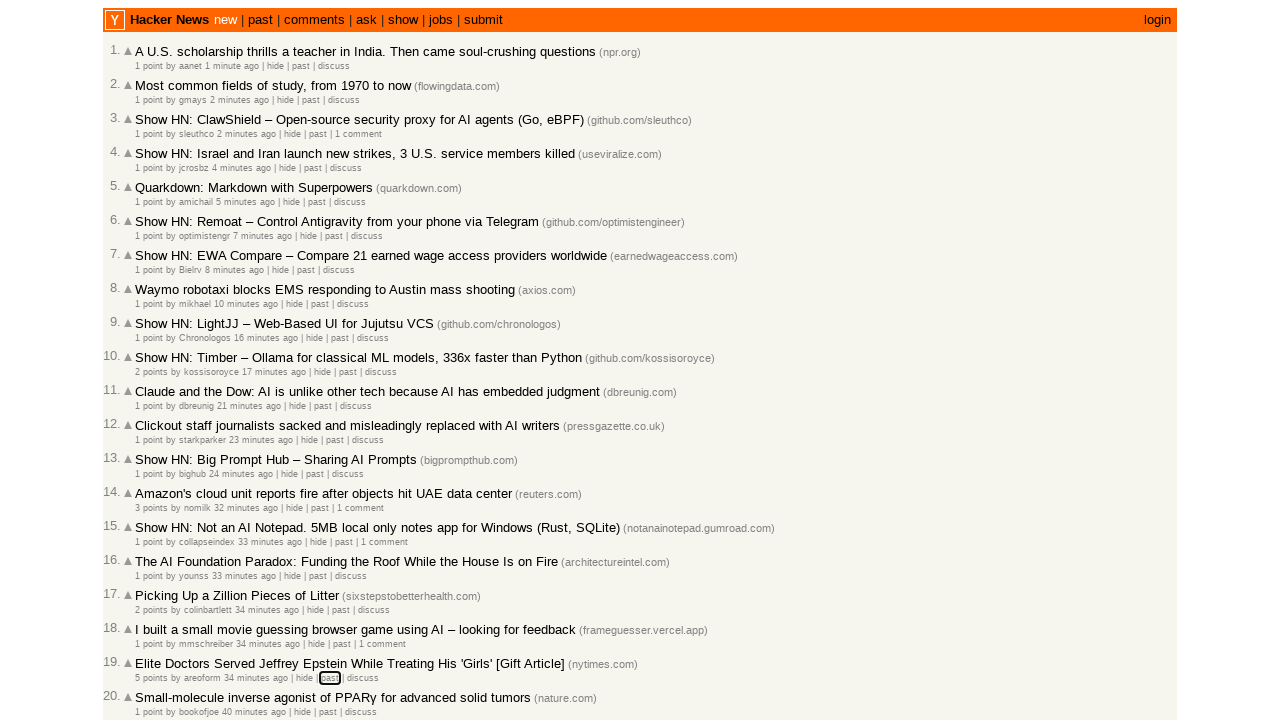

Evaluated focused element class: hnpast
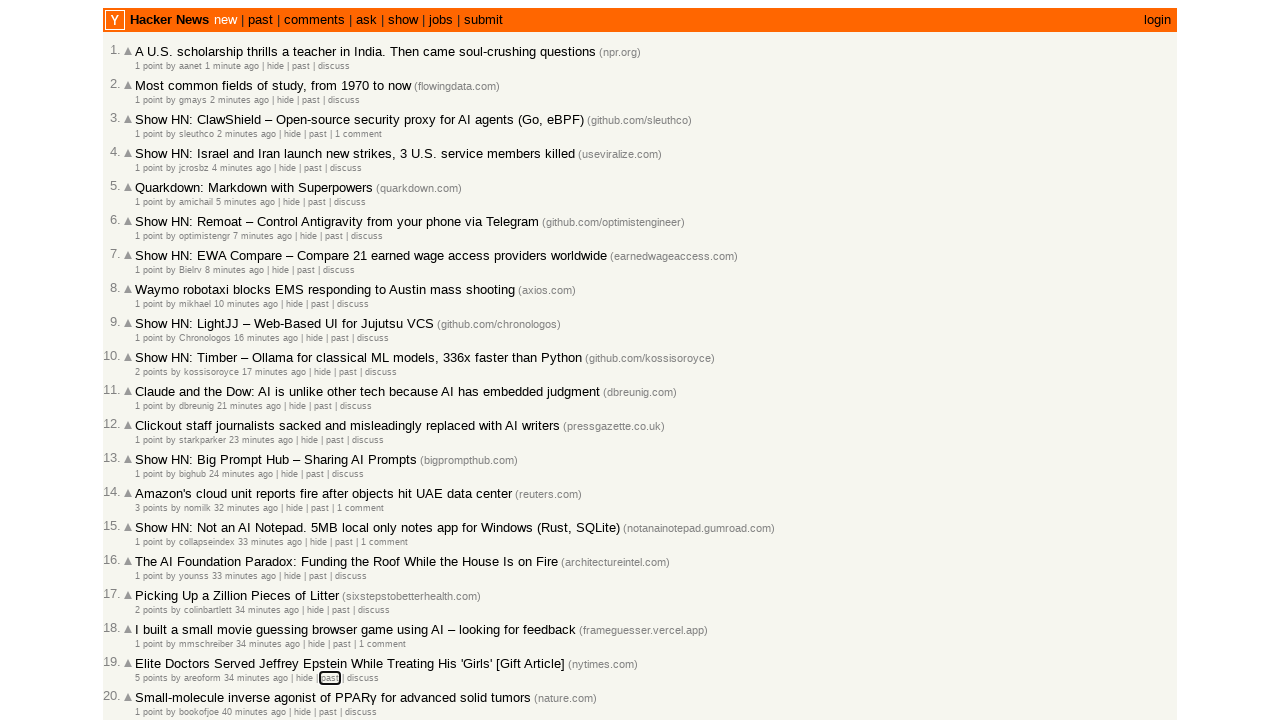

Pressed Tab key (iteration 162)
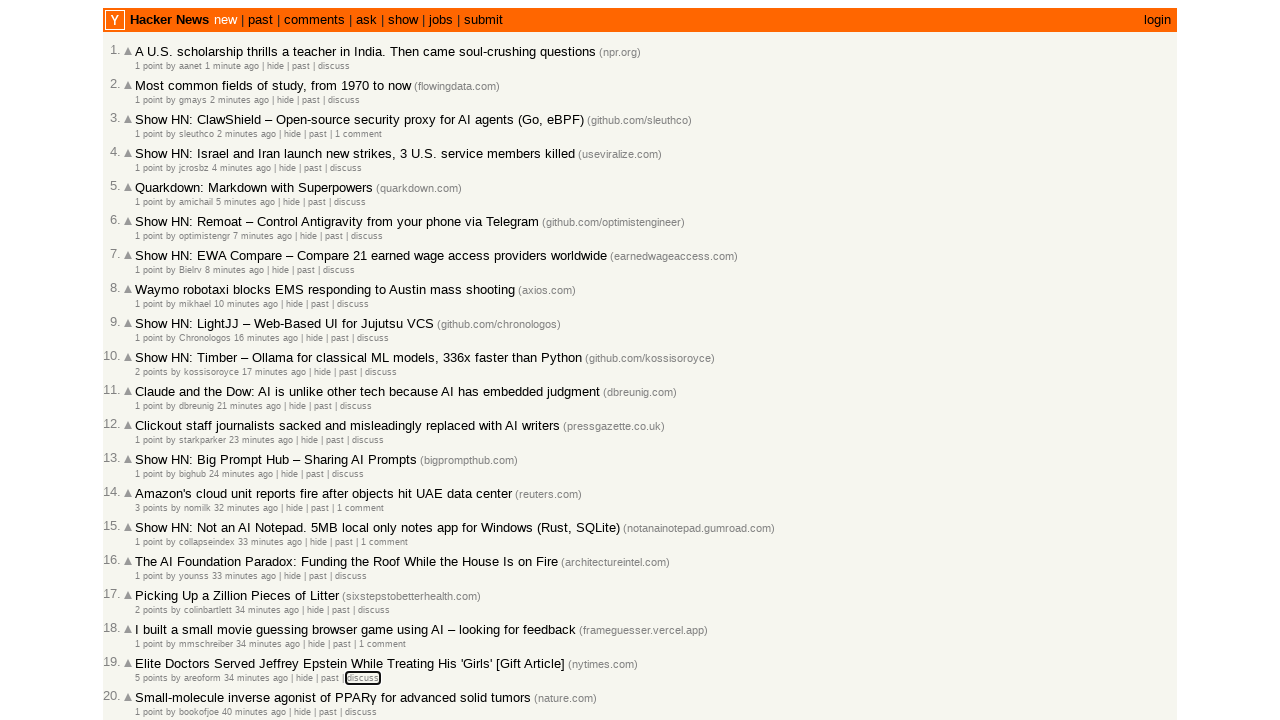

Evaluated focused element class: 
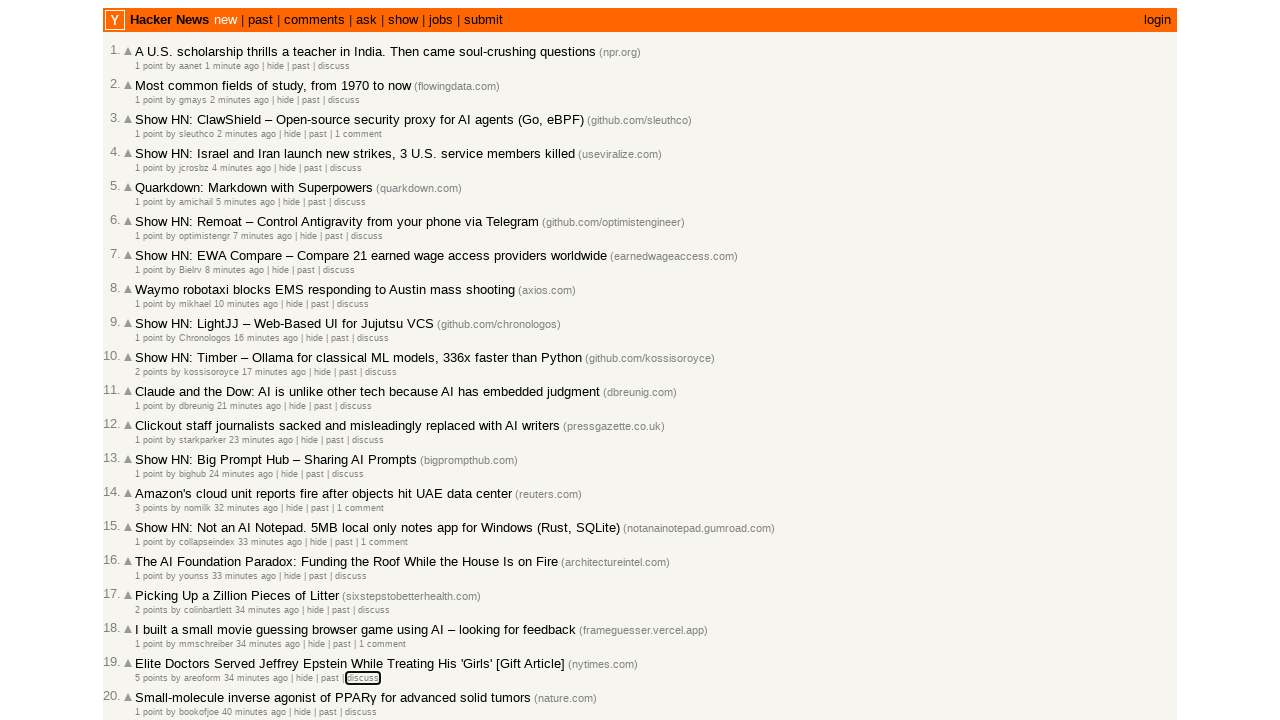

Pressed Tab key (iteration 163)
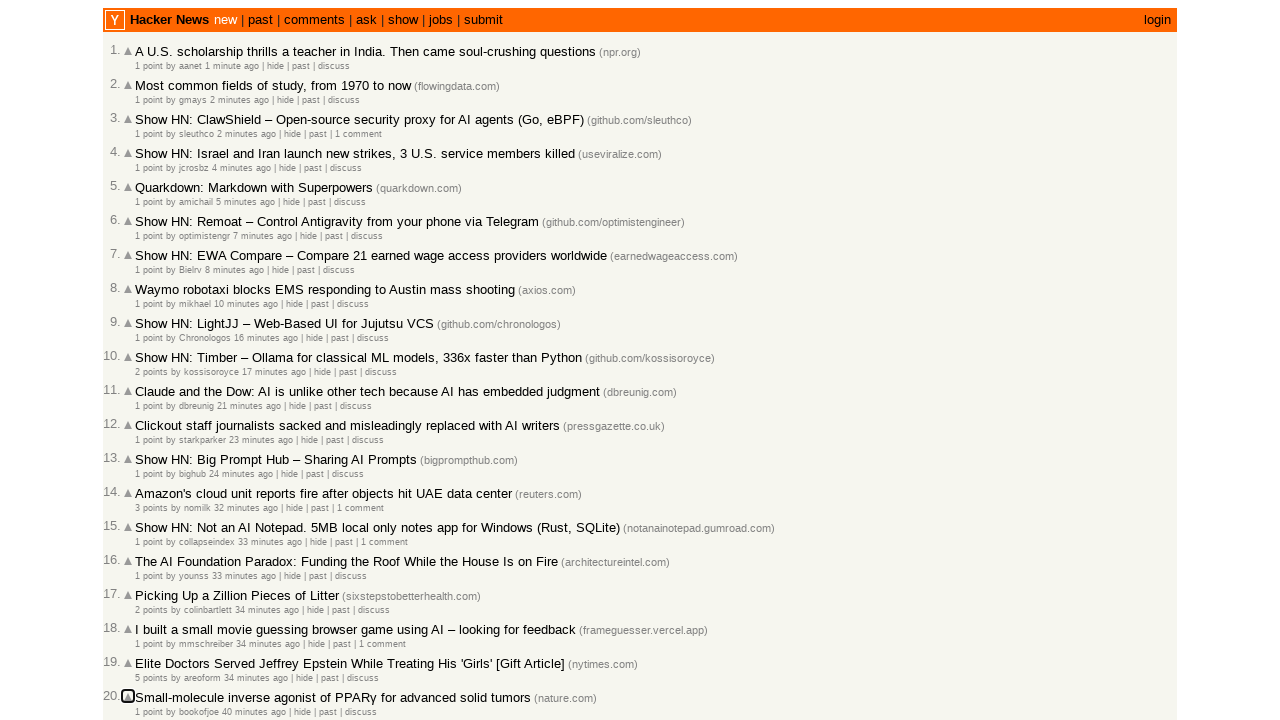

Evaluated focused element class: 
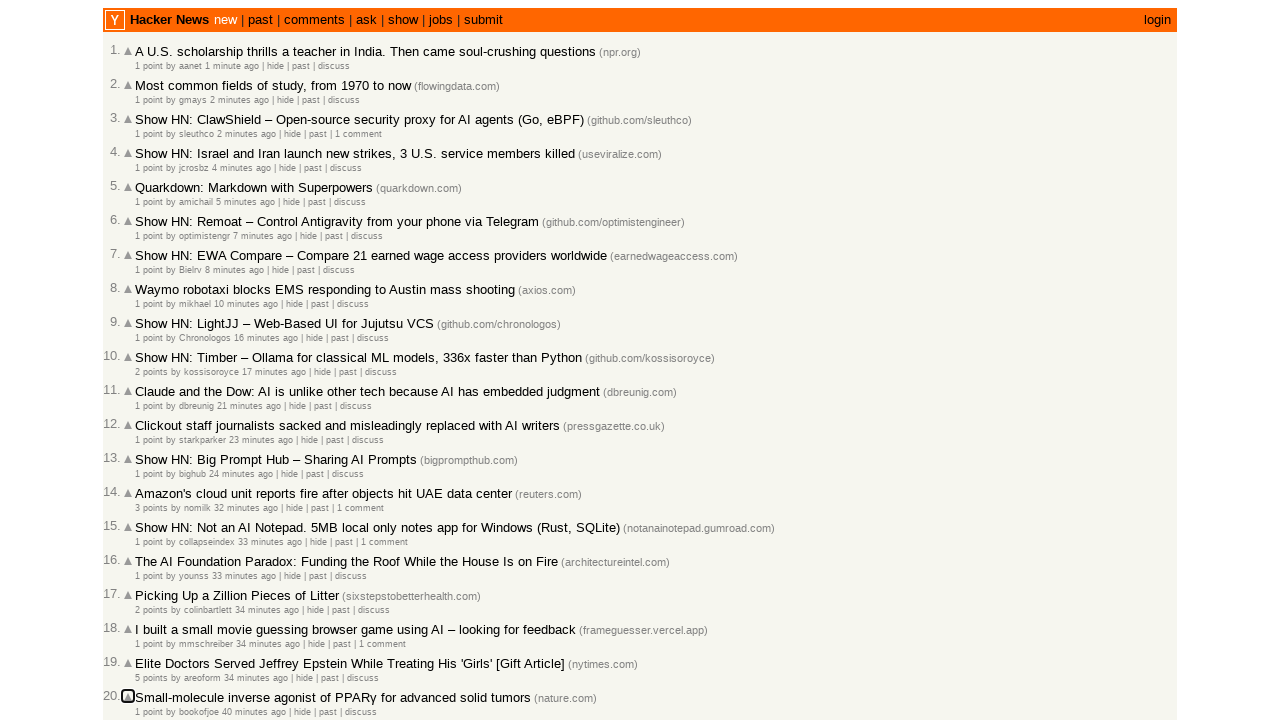

Pressed Tab key (iteration 164)
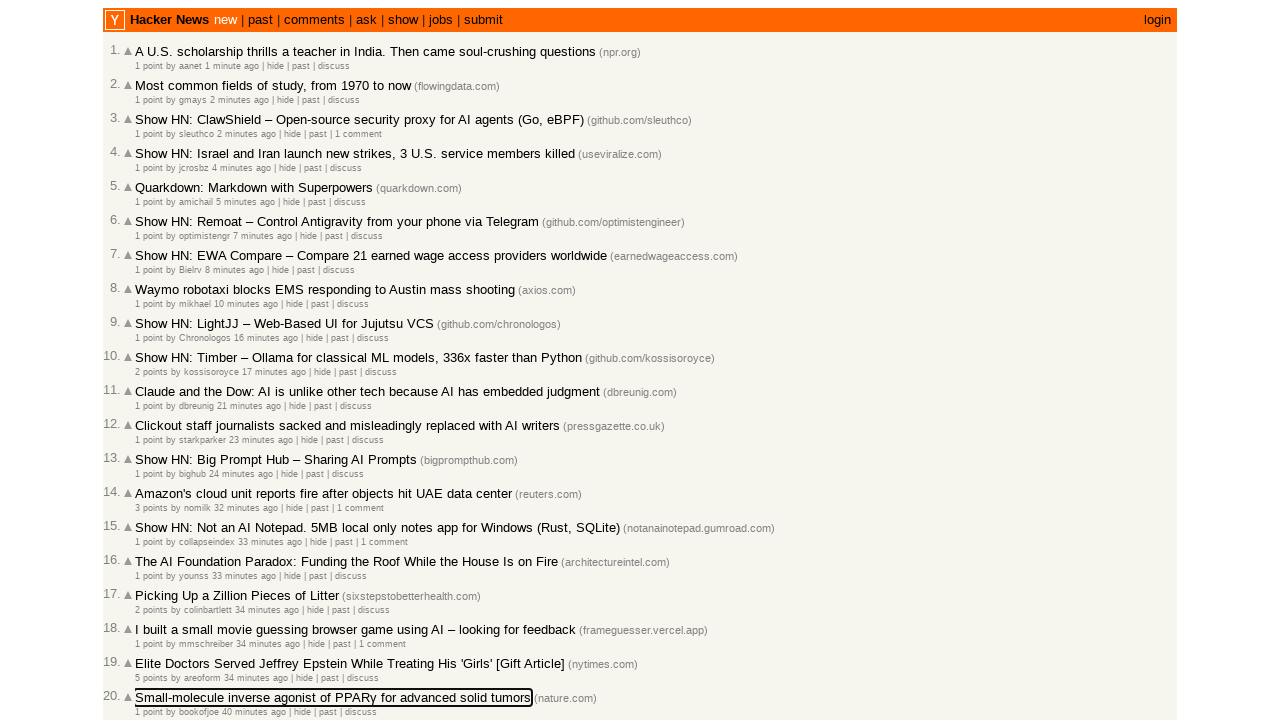

Evaluated focused element class: 
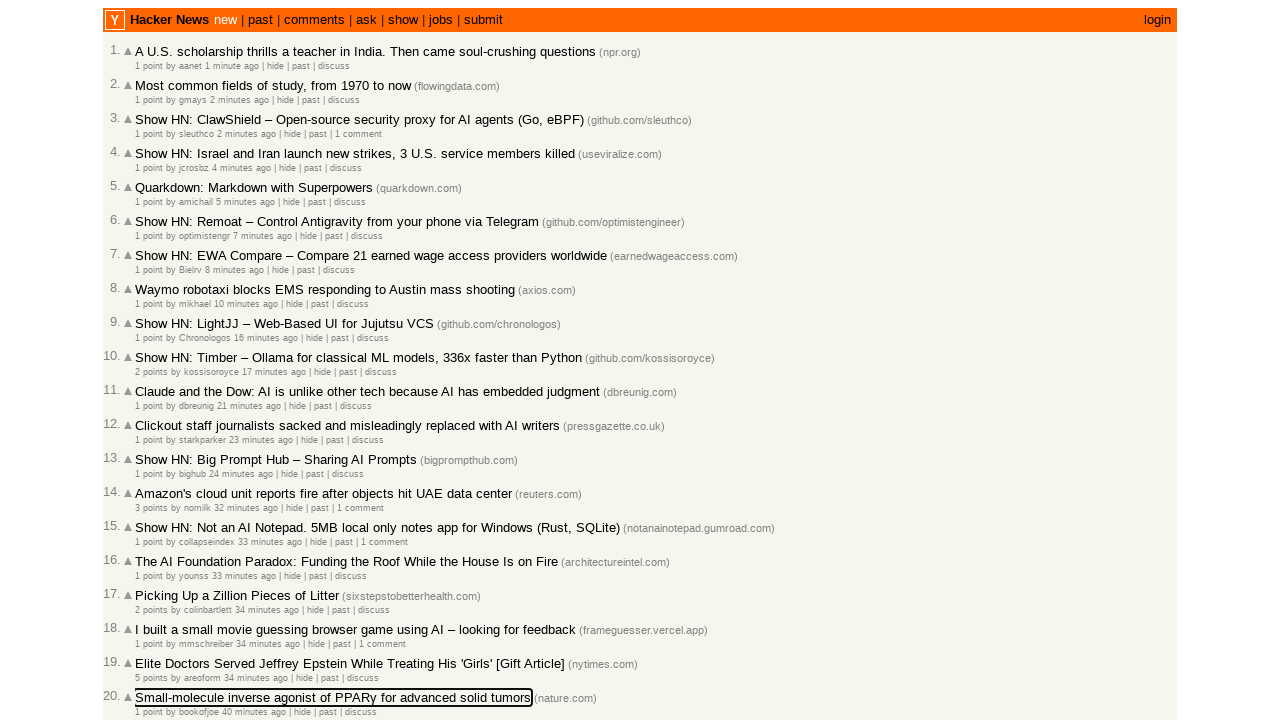

Pressed Tab key (iteration 165)
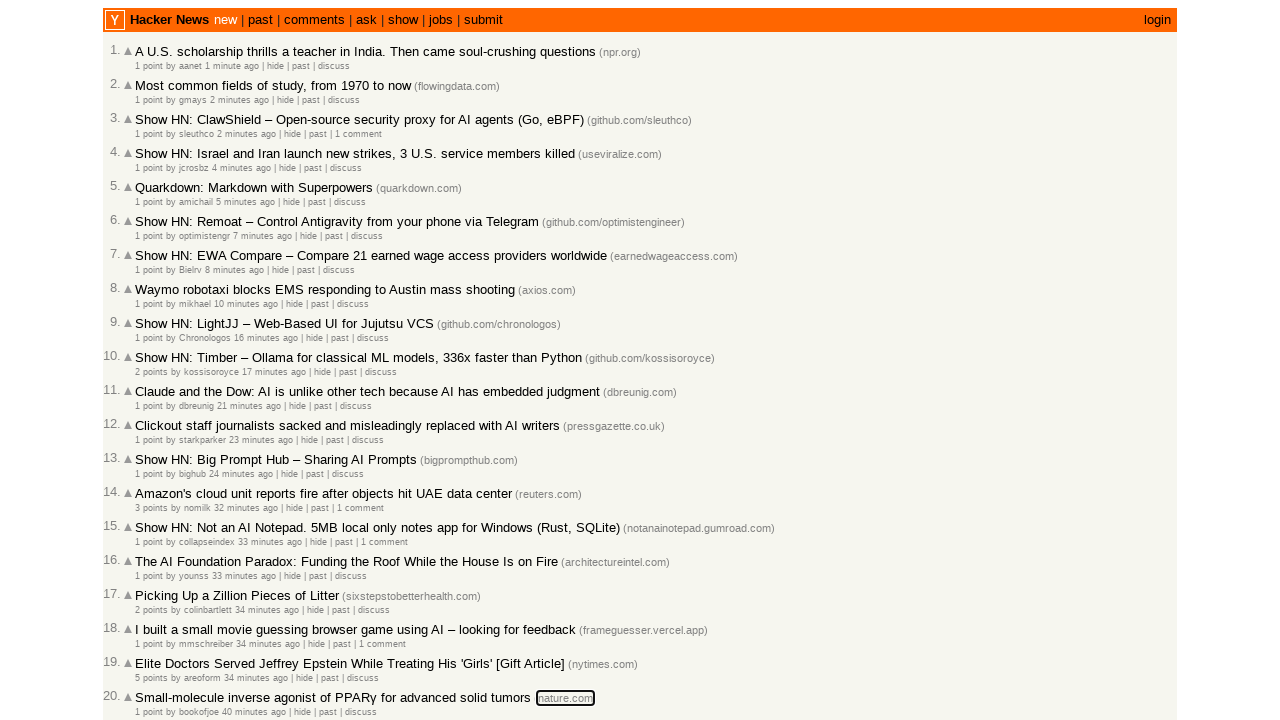

Evaluated focused element class: 
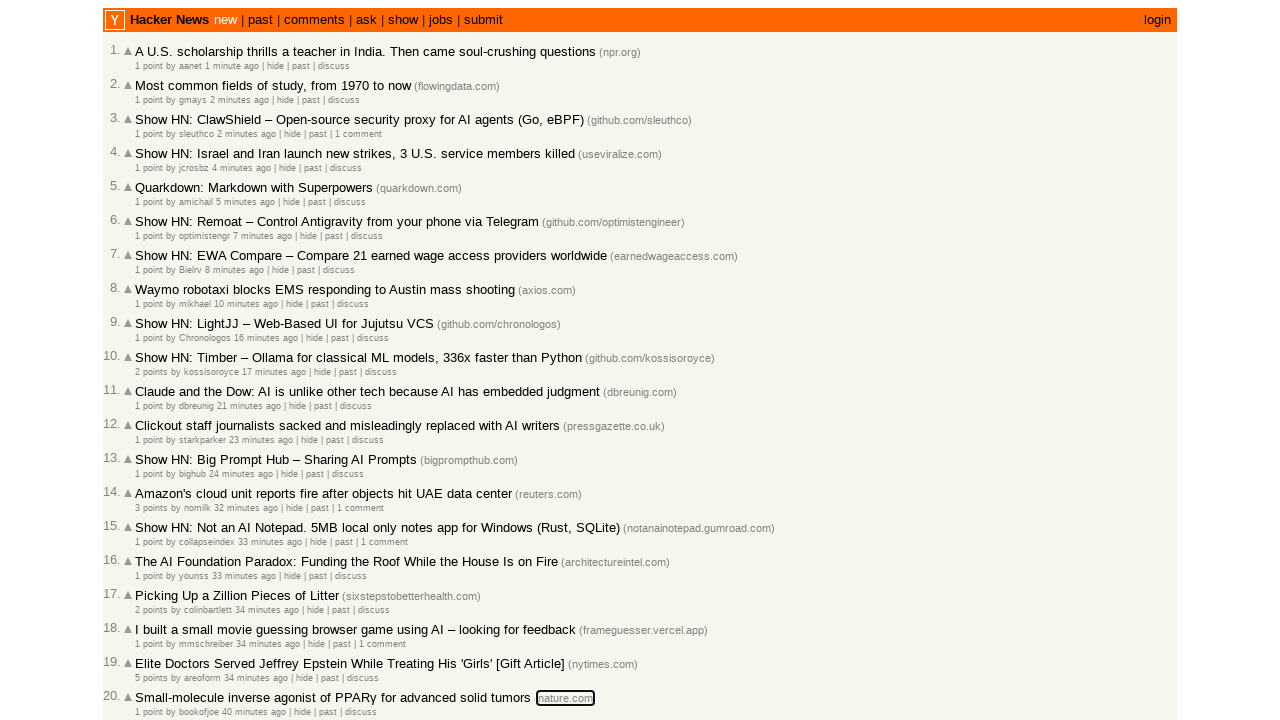

Pressed Tab key (iteration 166)
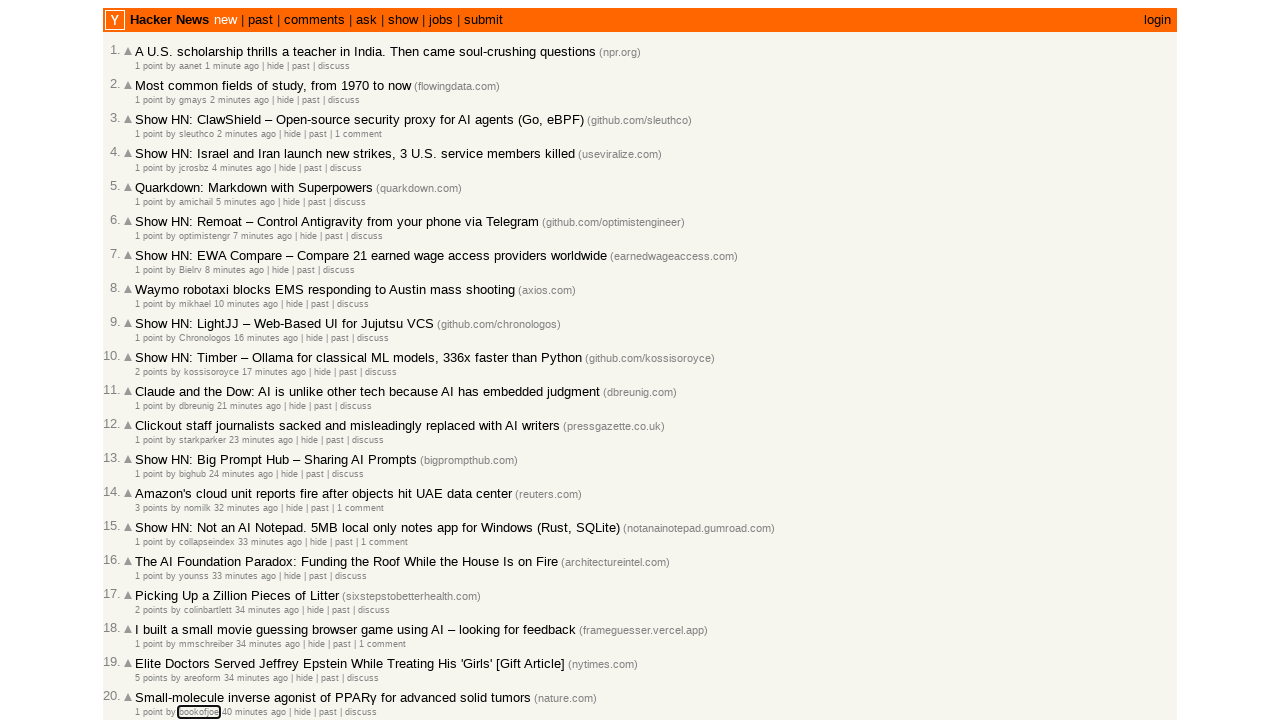

Evaluated focused element class: hnuser
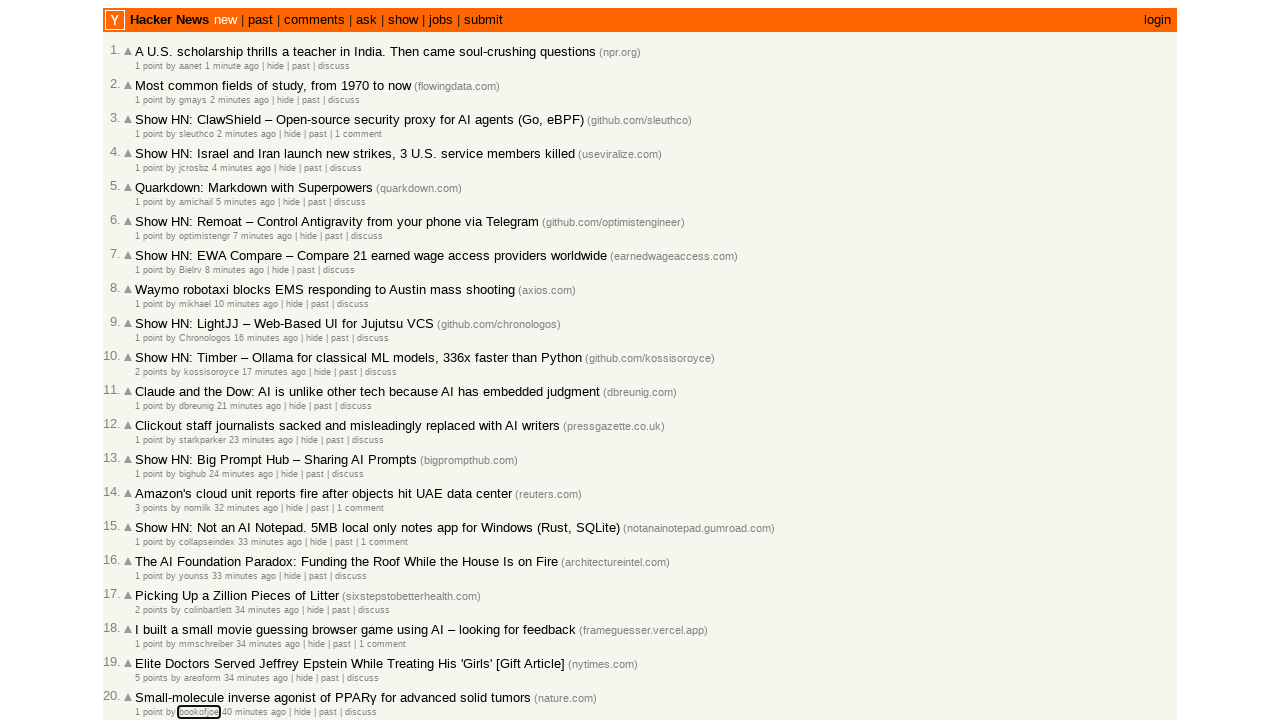

Pressed Tab key (iteration 167)
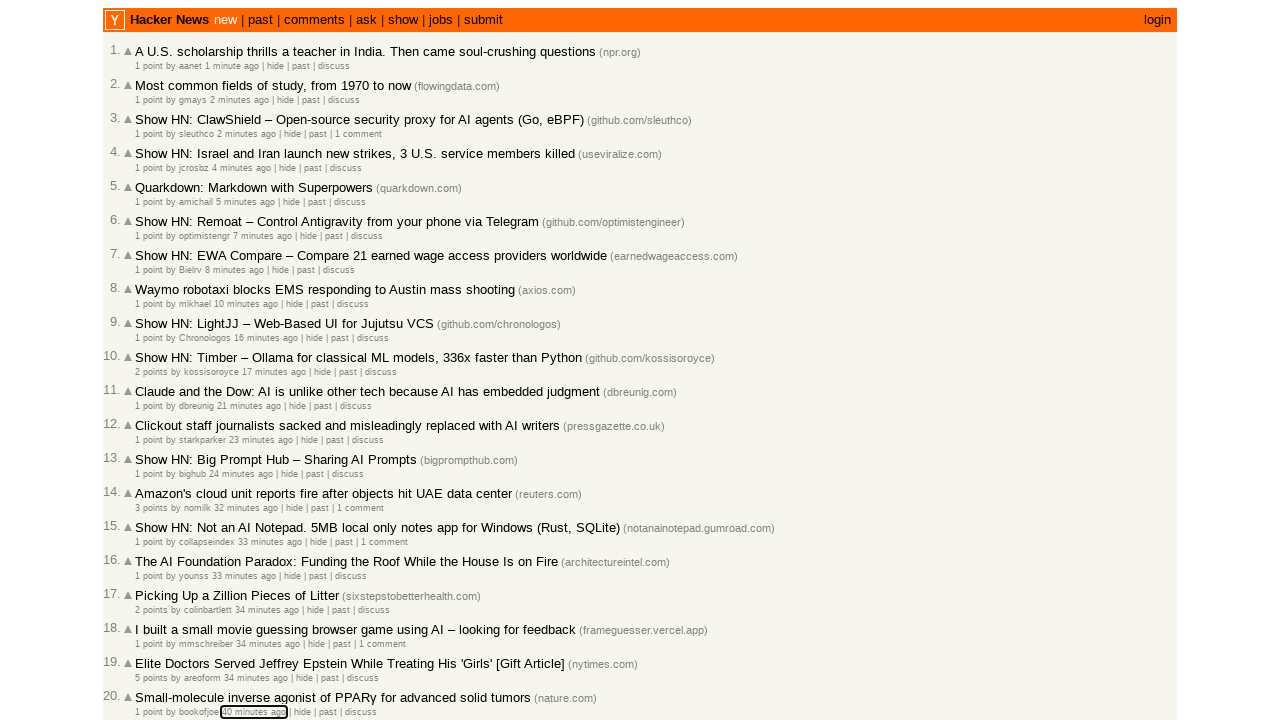

Evaluated focused element class: 
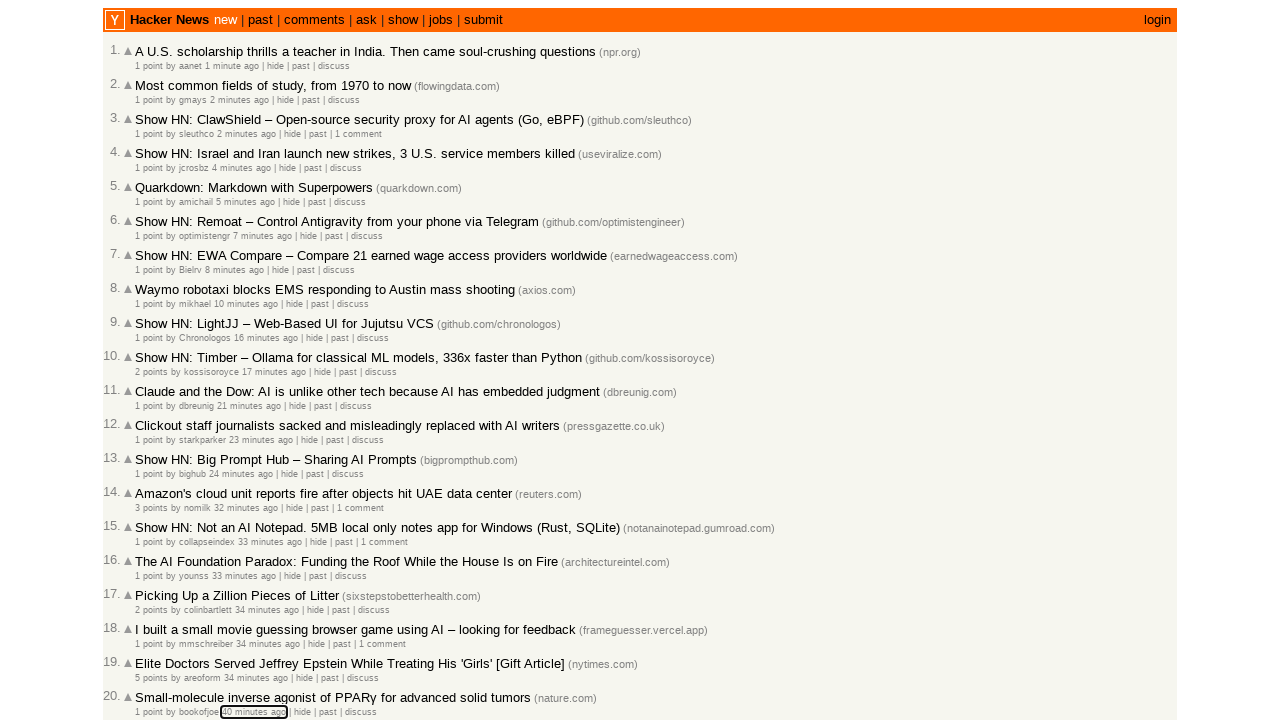

Pressed Tab key (iteration 168)
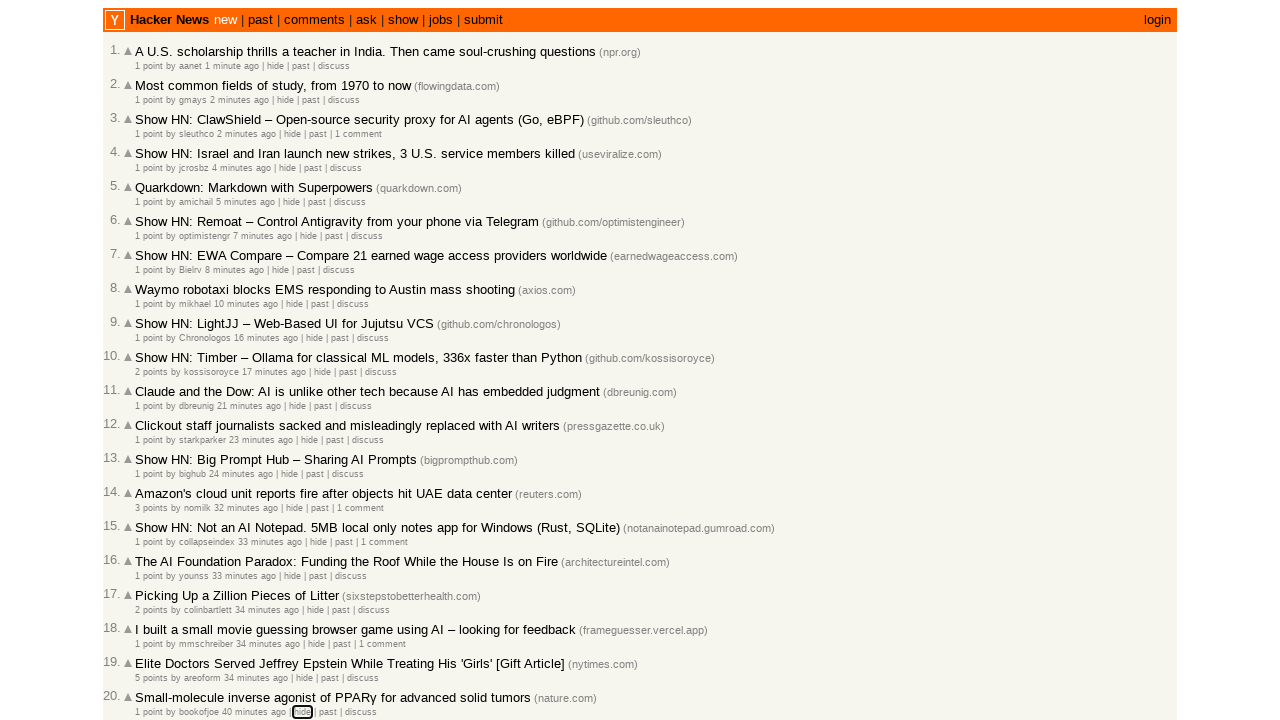

Evaluated focused element class: 
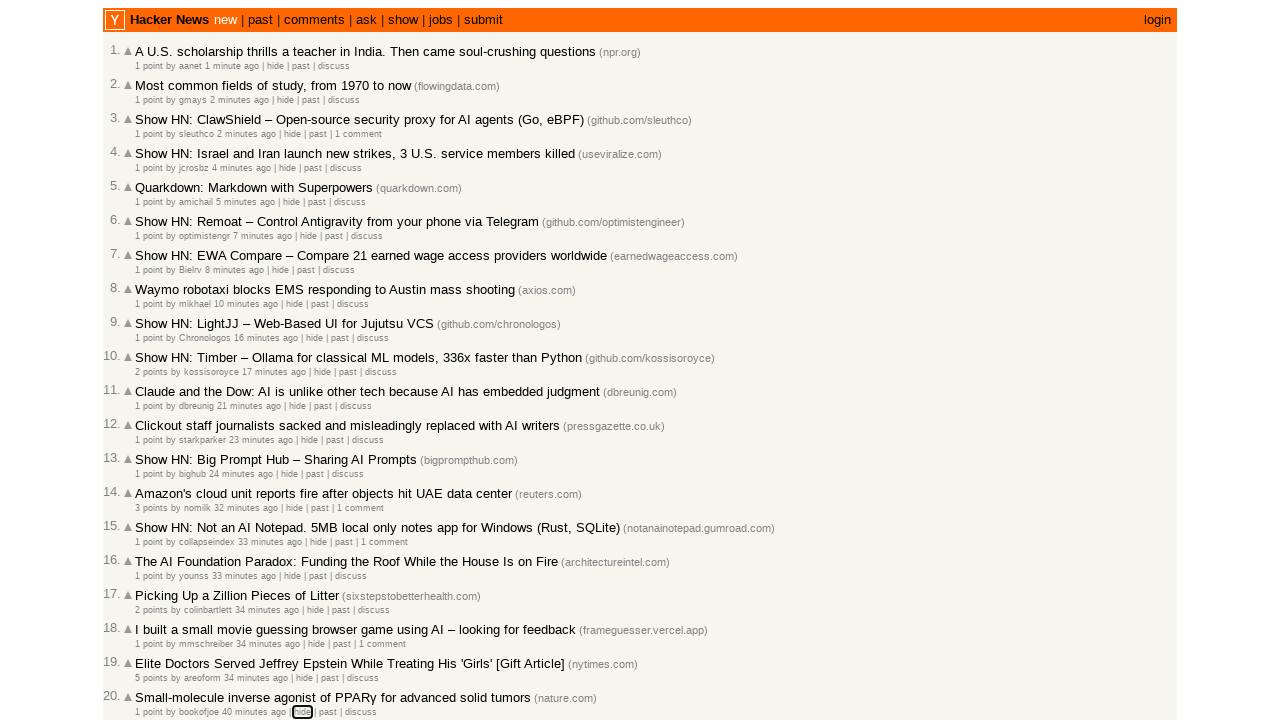

Pressed Tab key (iteration 169)
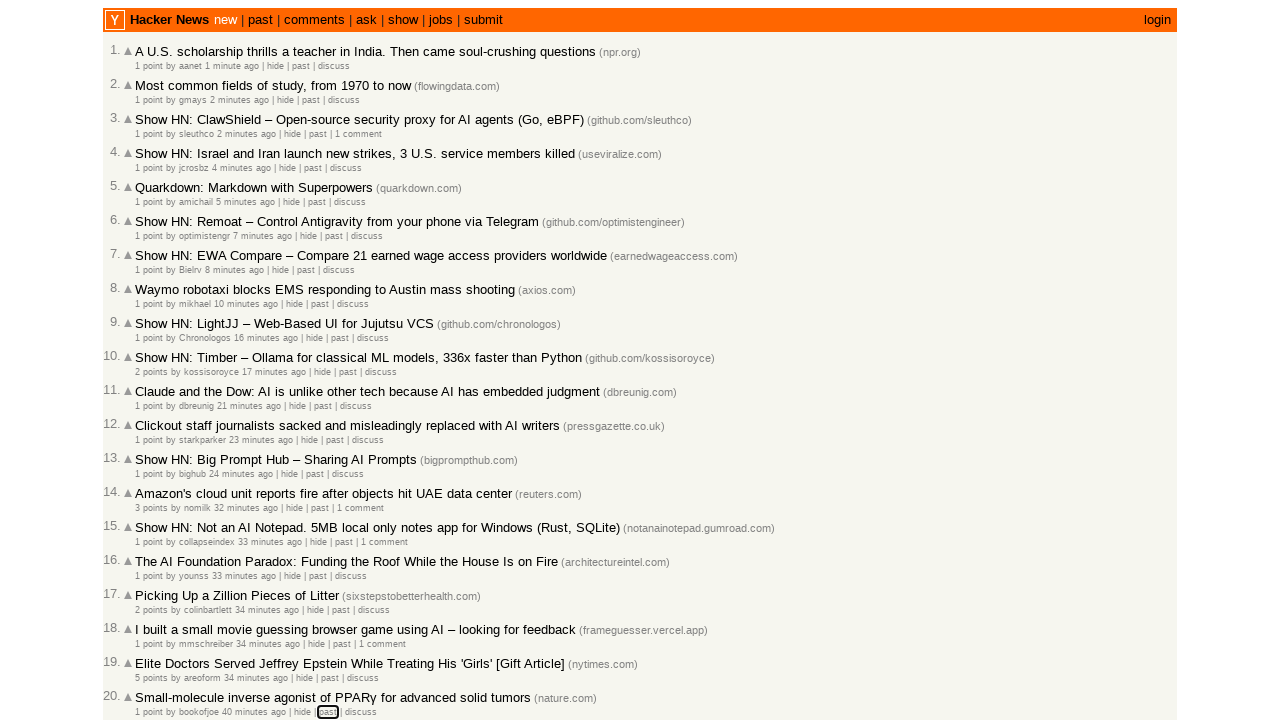

Evaluated focused element class: hnpast
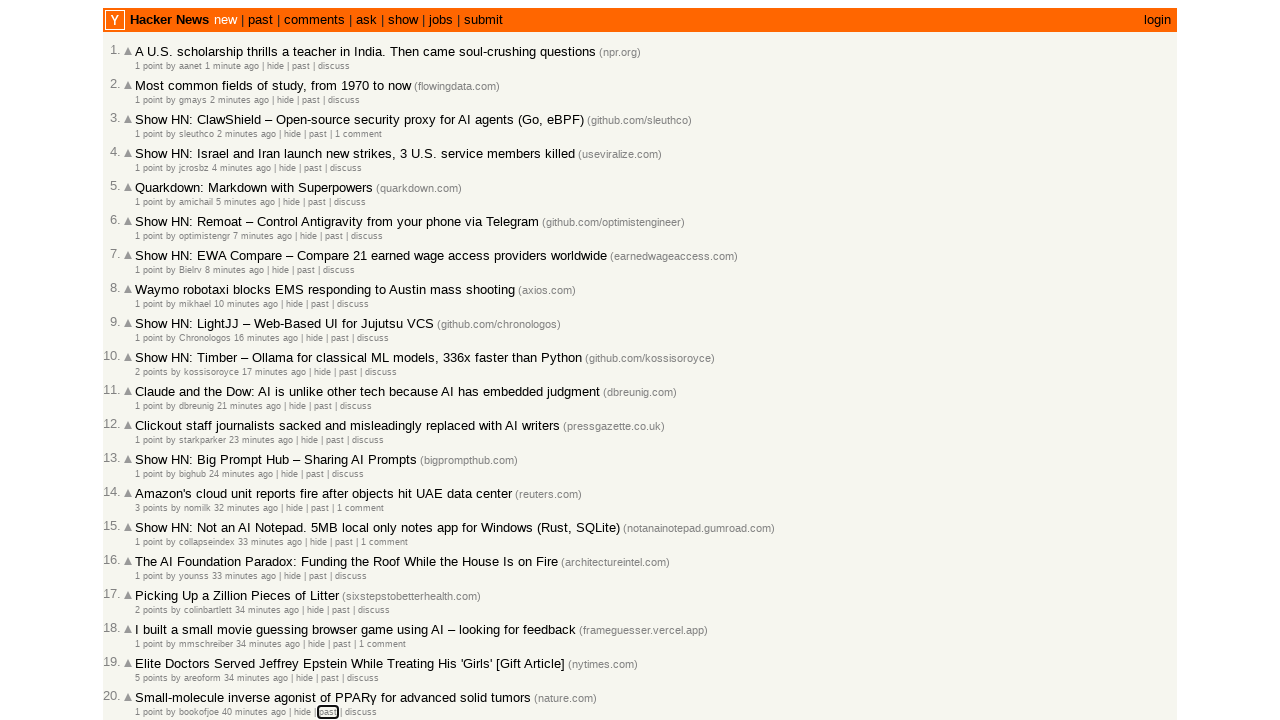

Pressed Tab key (iteration 170)
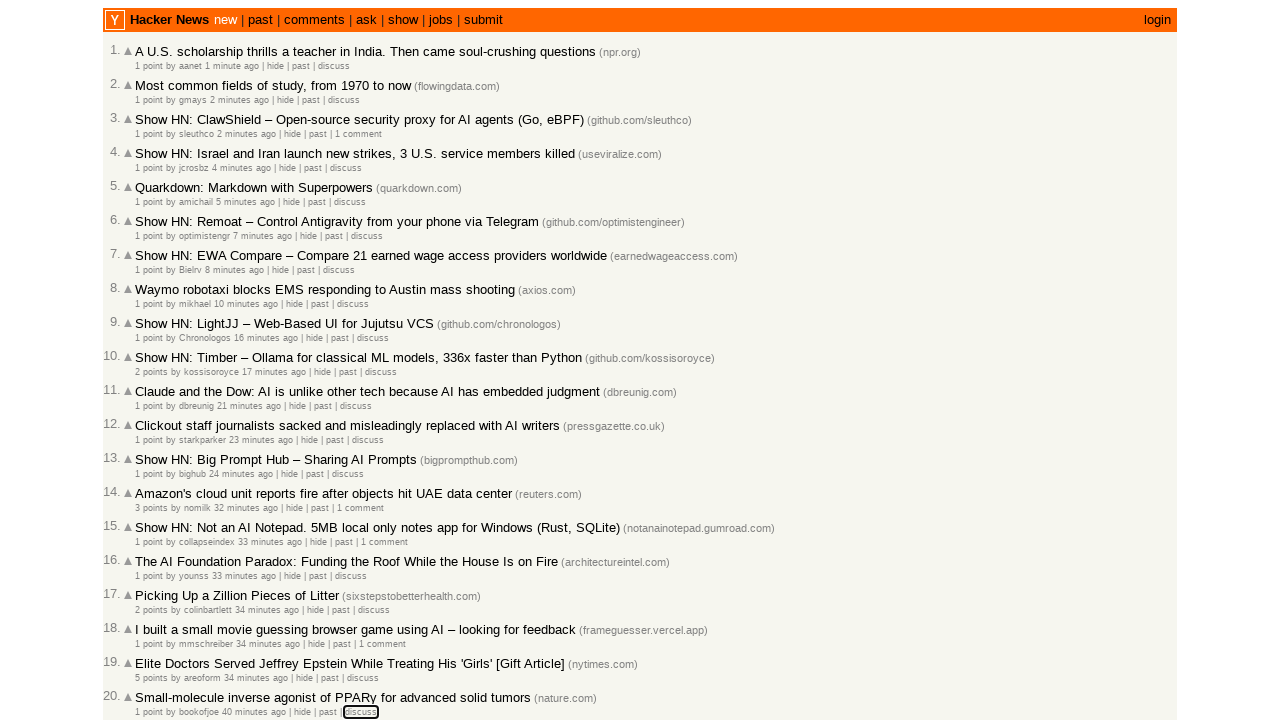

Evaluated focused element class: 
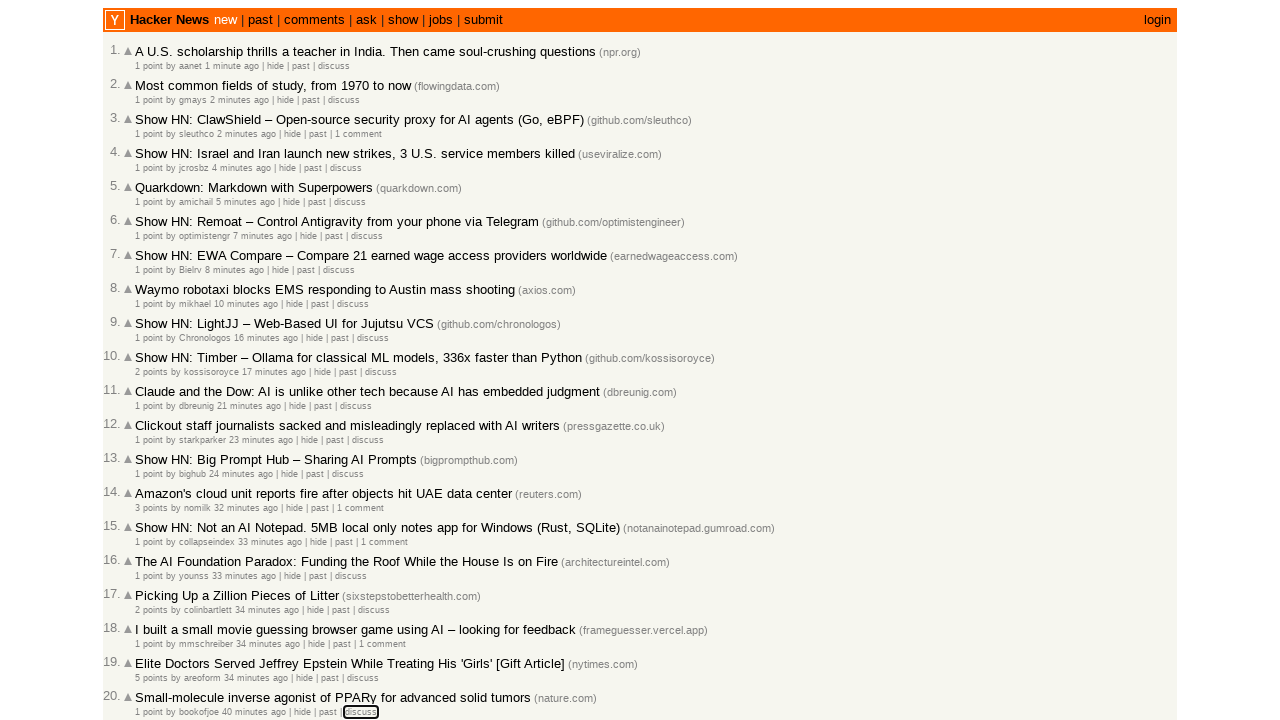

Pressed Tab key (iteration 171)
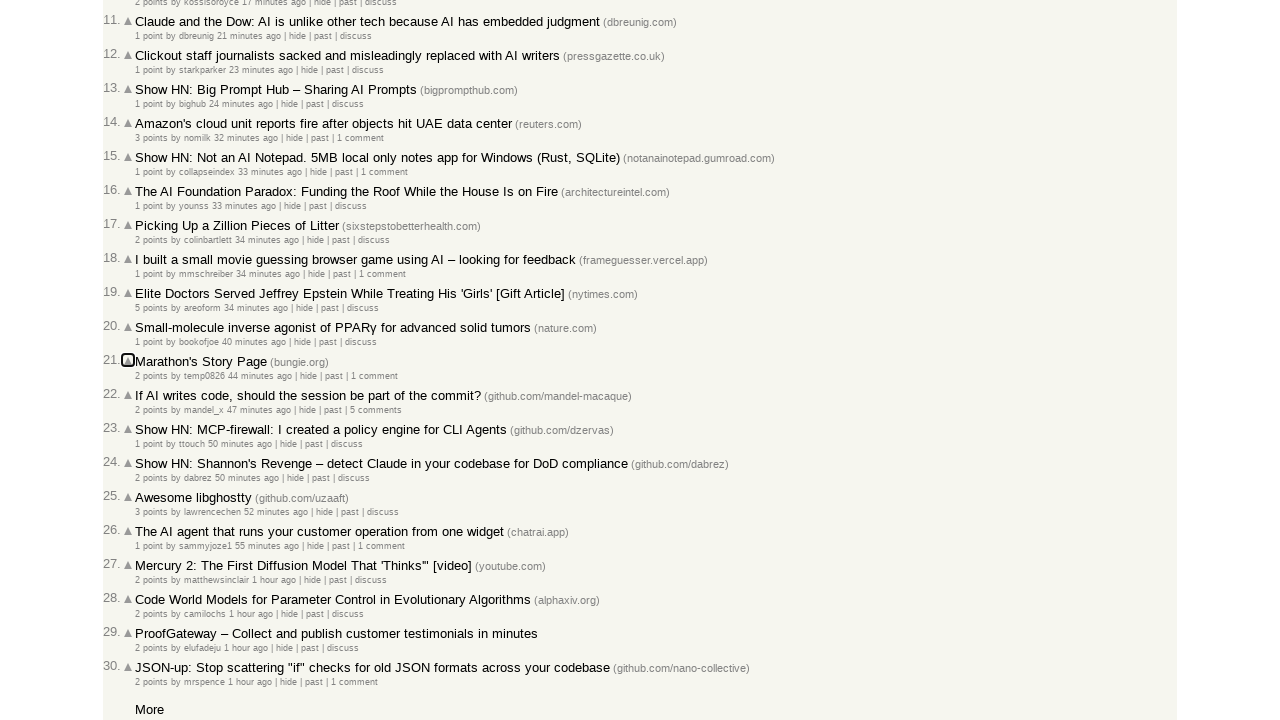

Evaluated focused element class: 
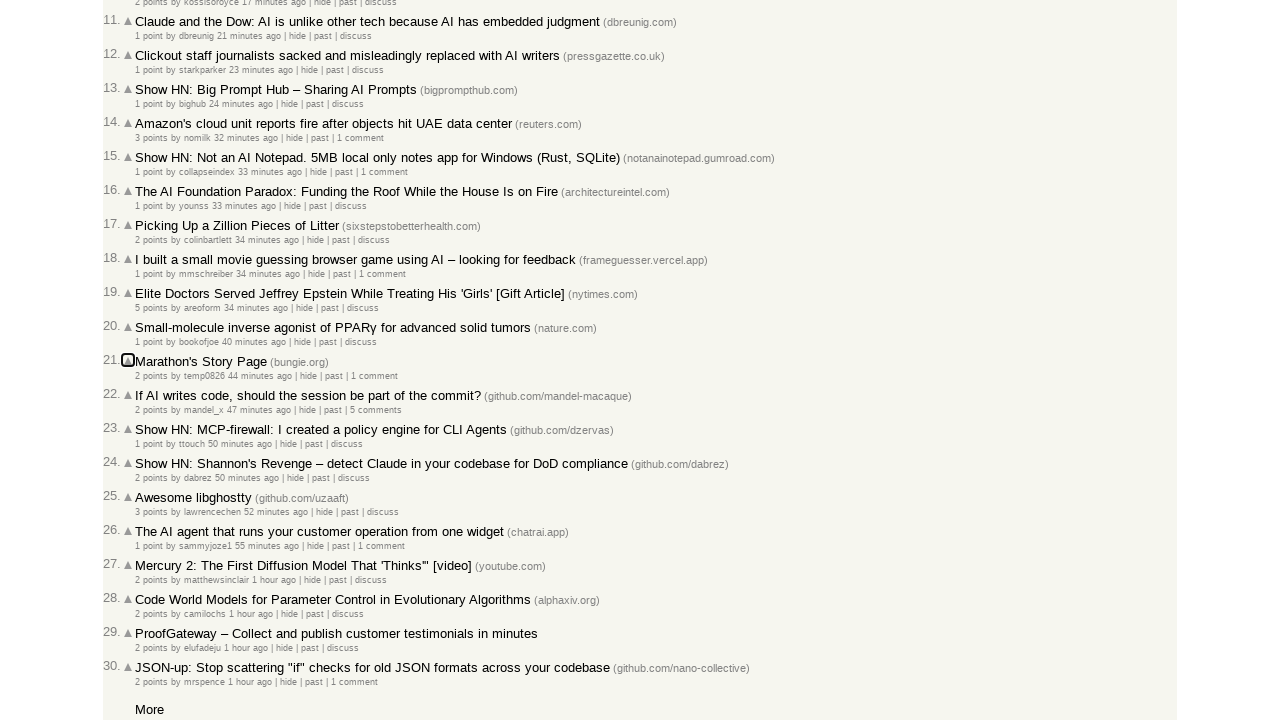

Pressed Tab key (iteration 172)
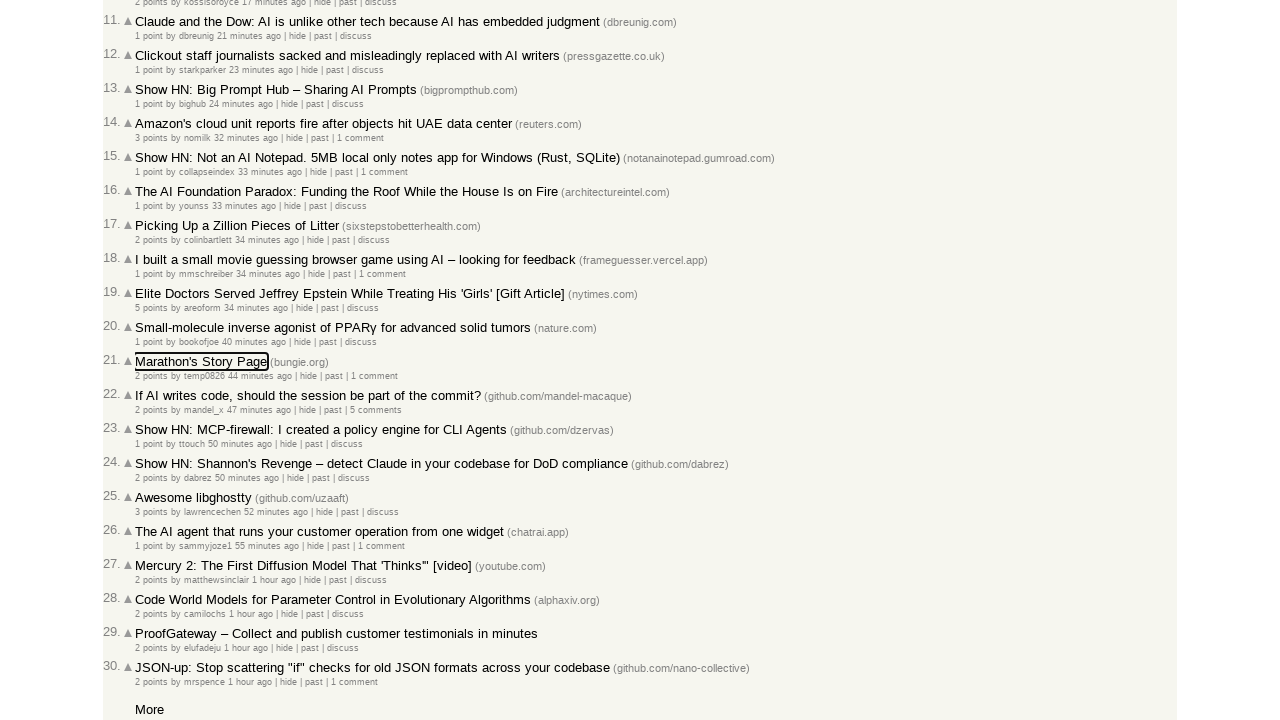

Evaluated focused element class: 
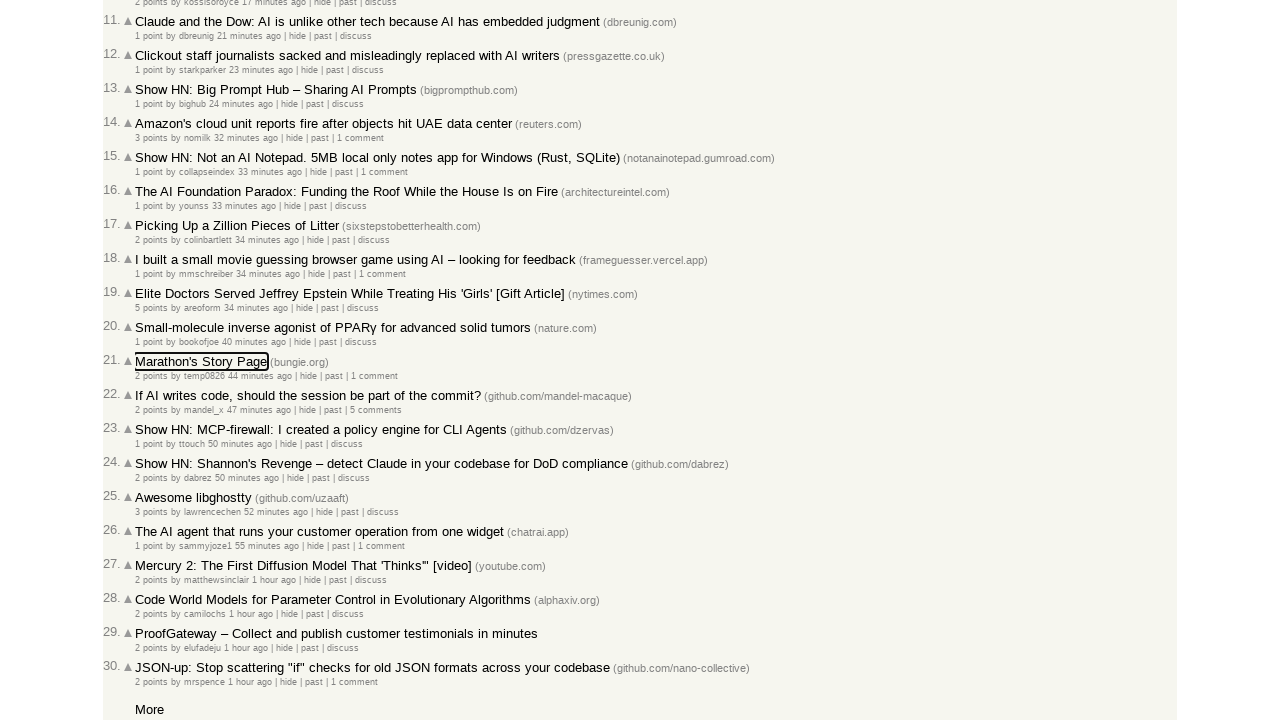

Pressed Tab key (iteration 173)
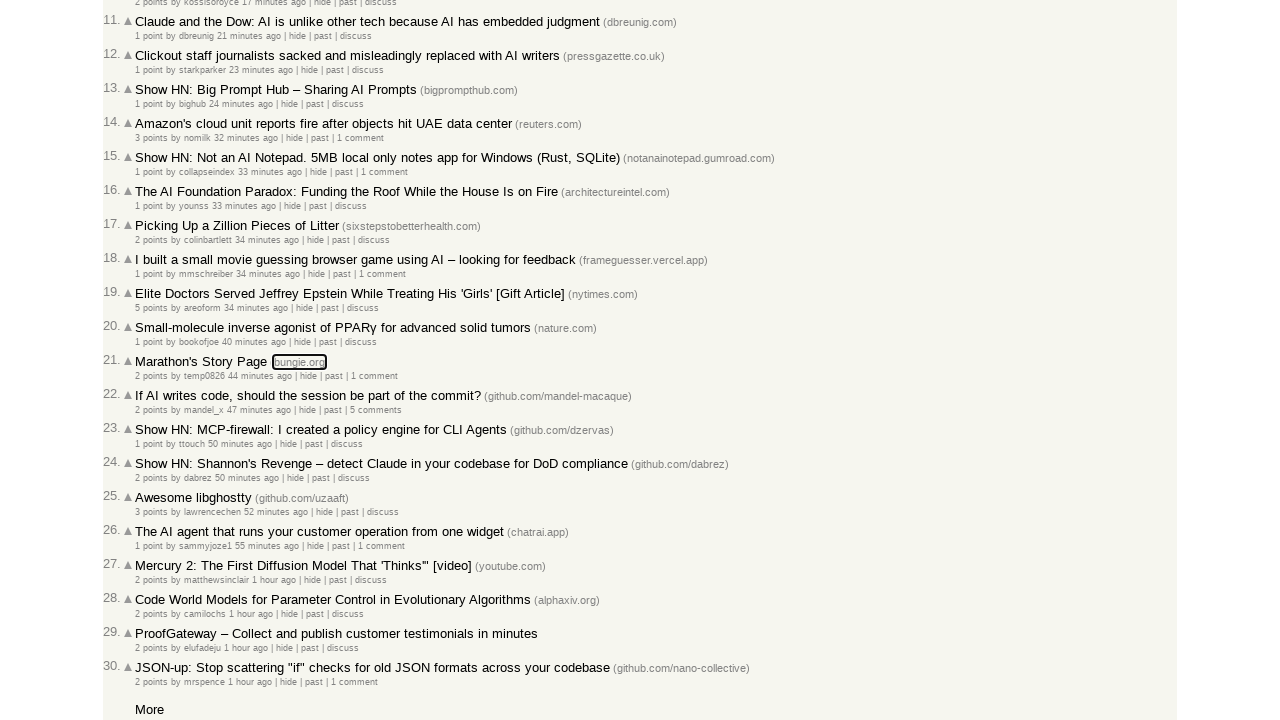

Evaluated focused element class: 
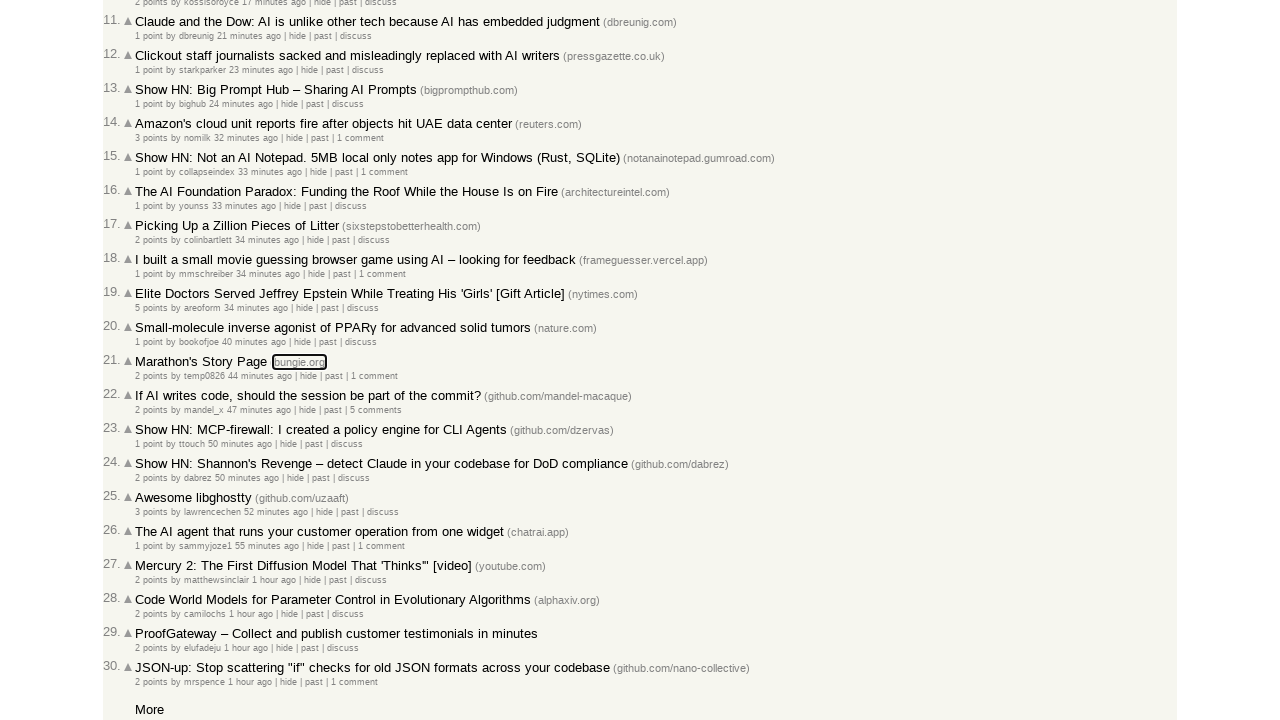

Pressed Tab key (iteration 174)
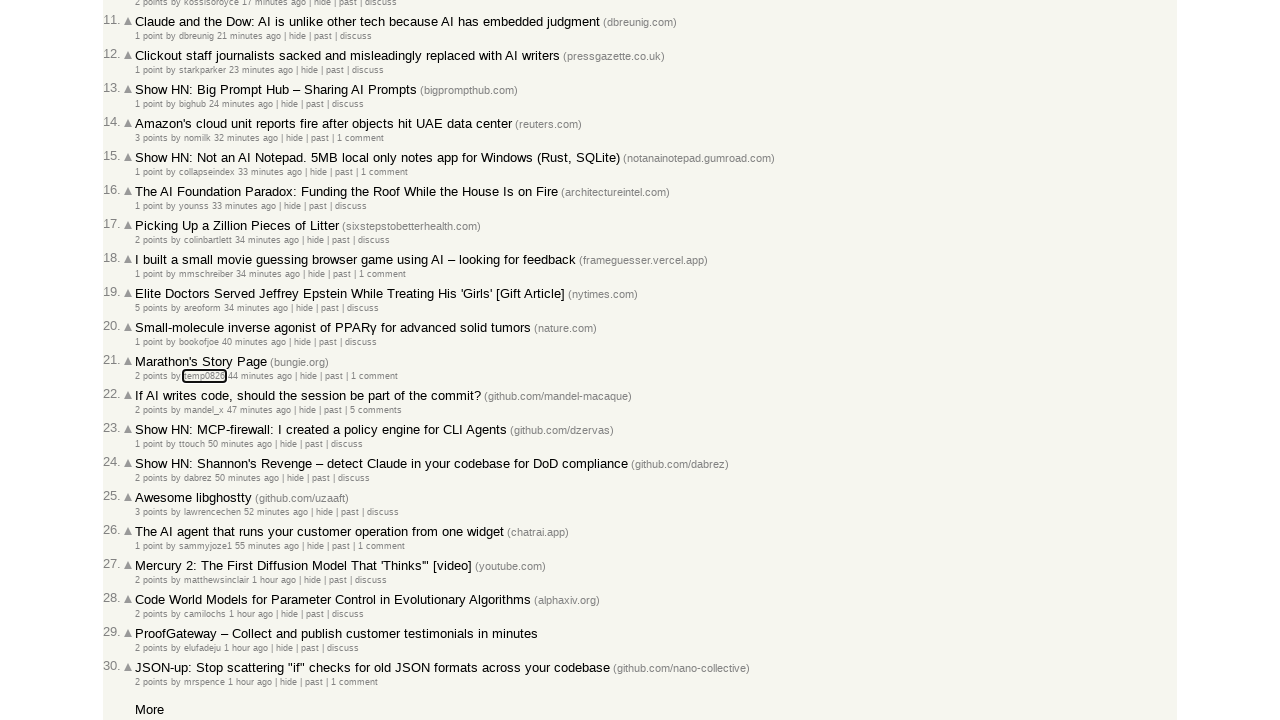

Evaluated focused element class: hnuser
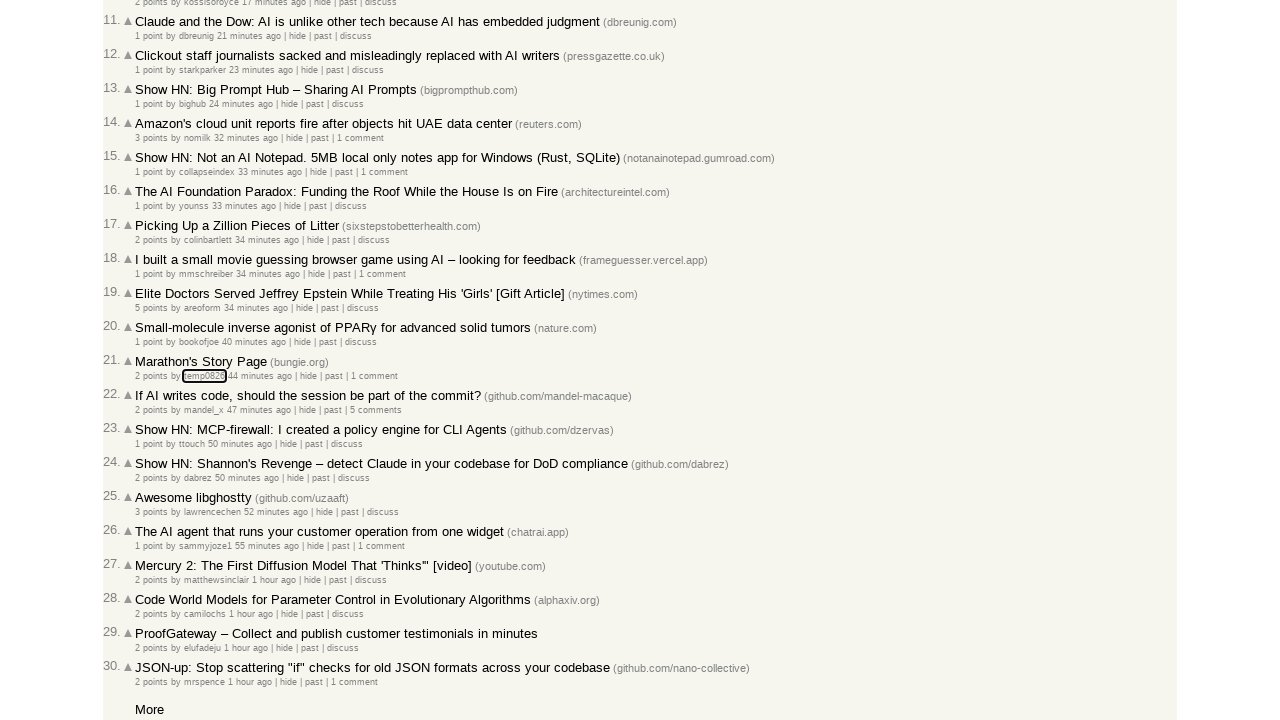

Pressed Tab key (iteration 175)
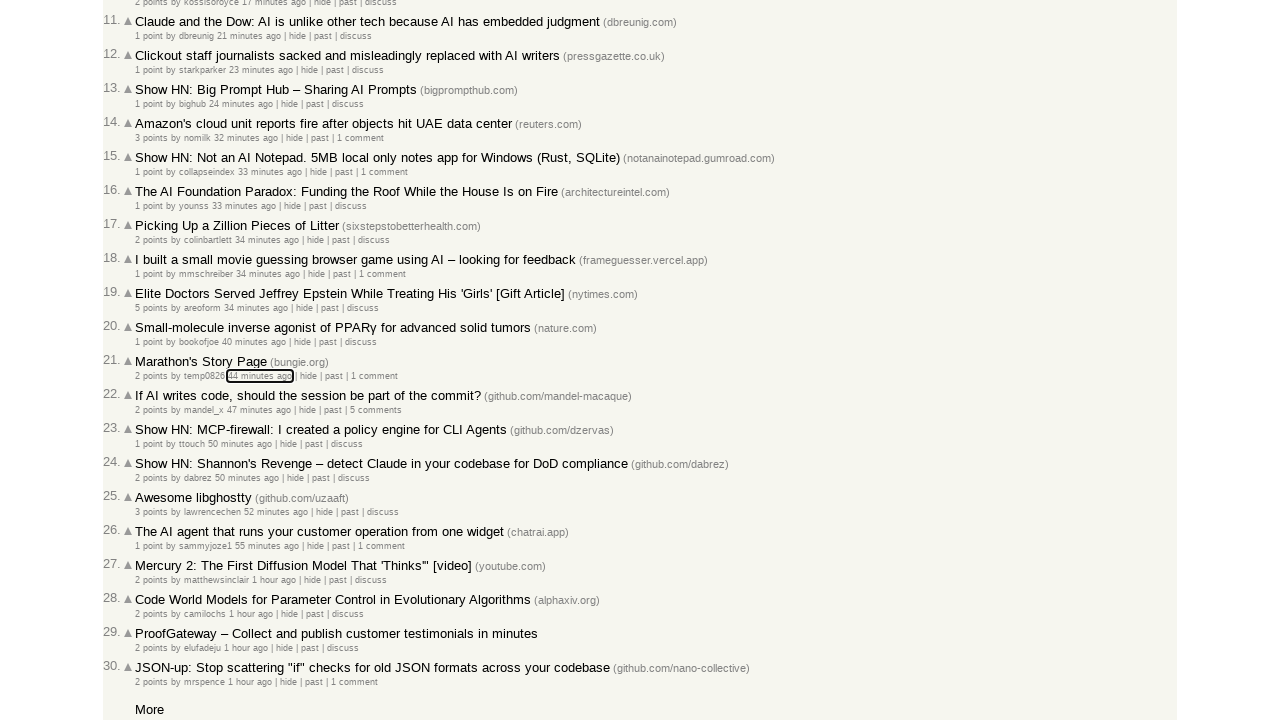

Evaluated focused element class: 
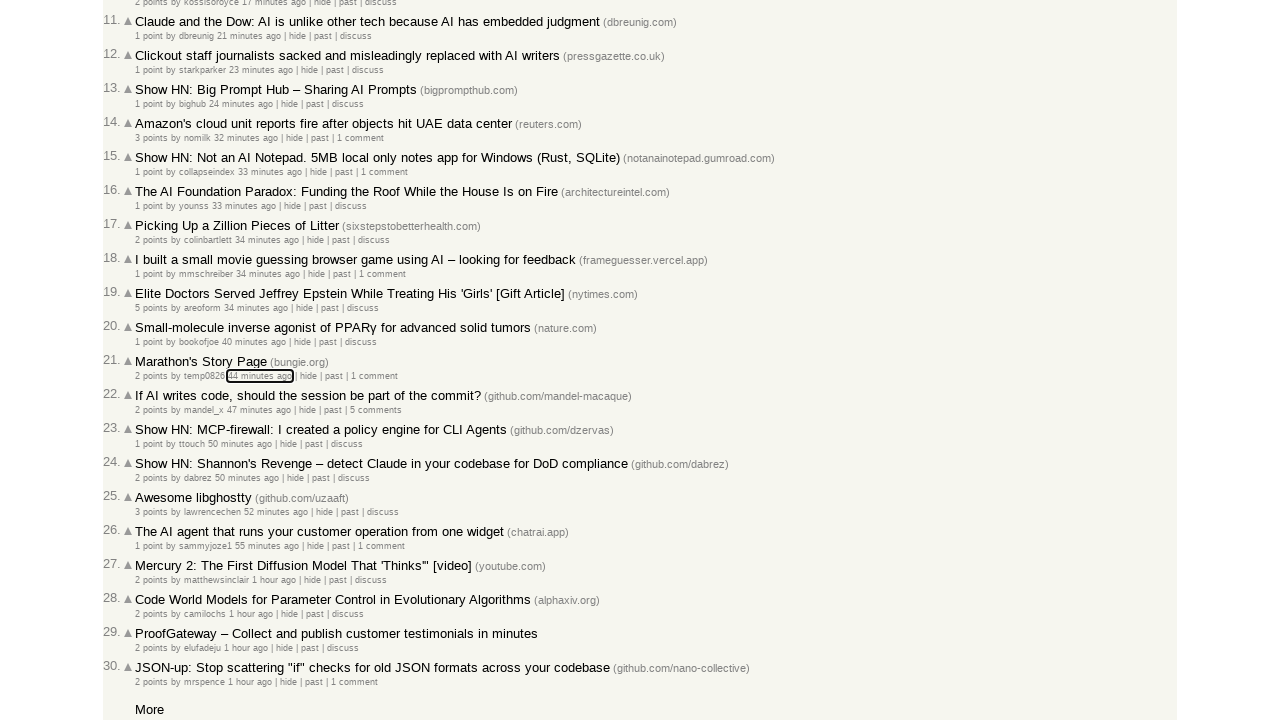

Pressed Tab key (iteration 176)
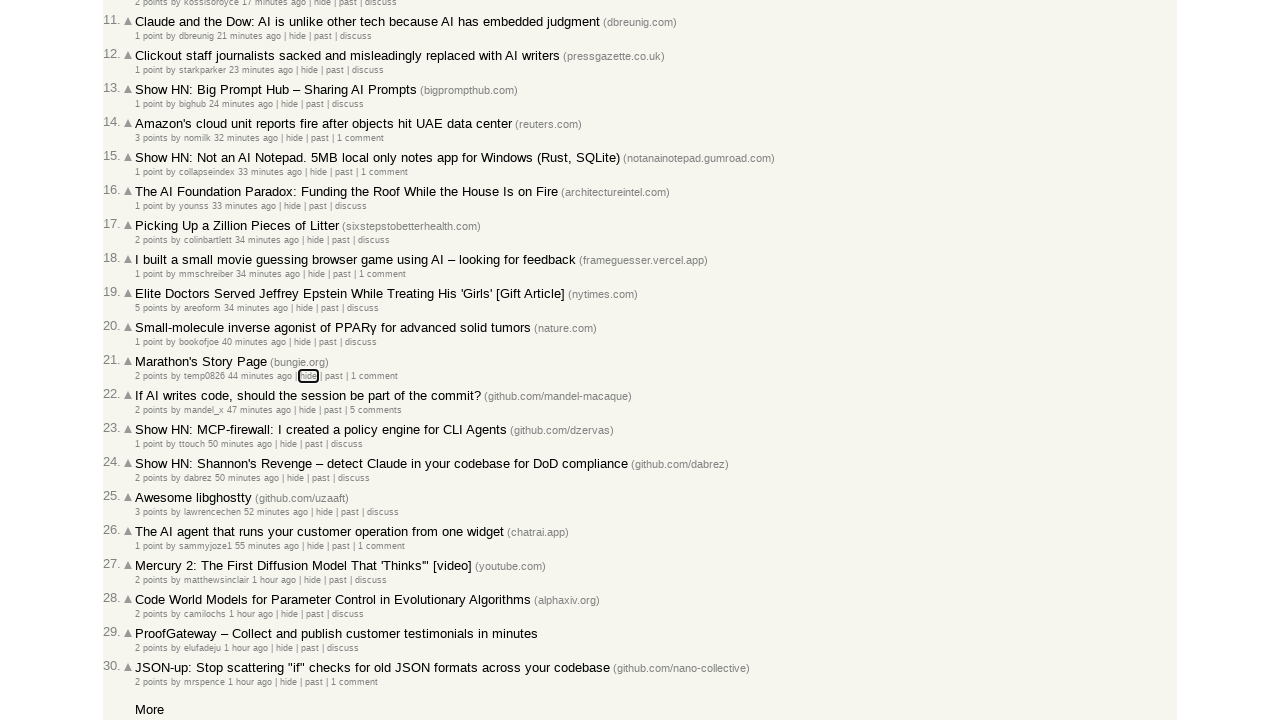

Evaluated focused element class: 
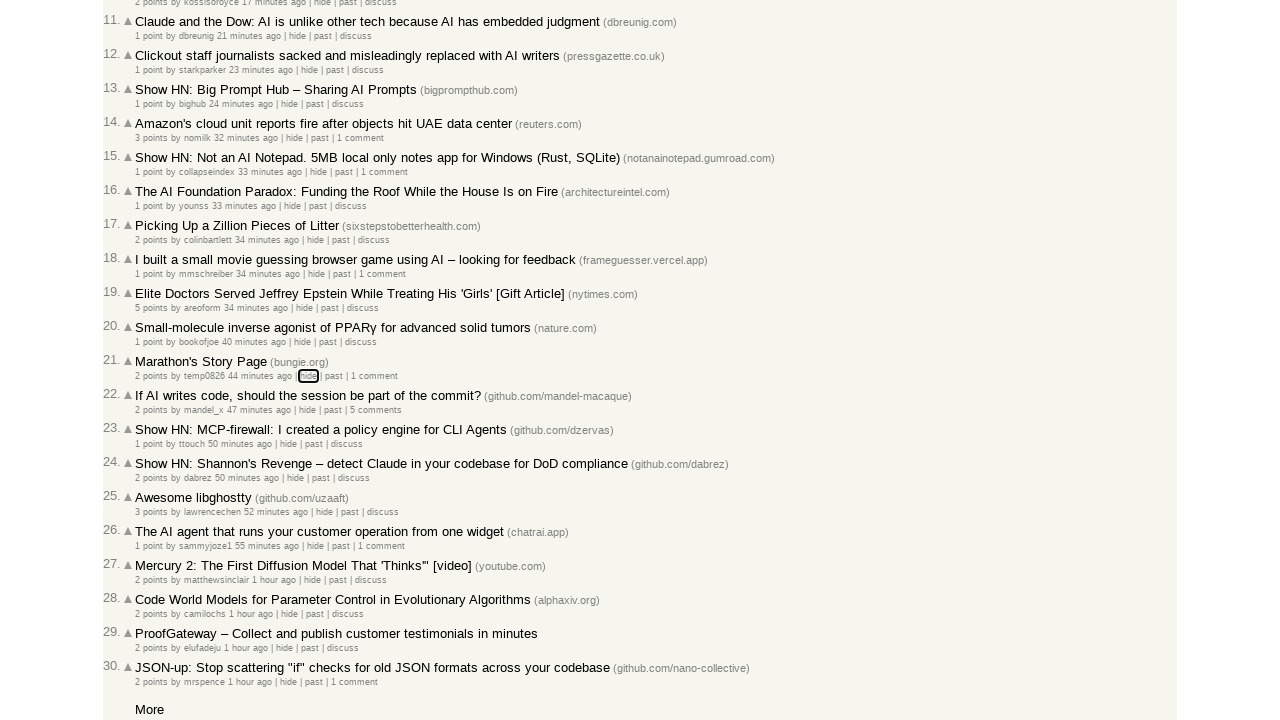

Pressed Tab key (iteration 177)
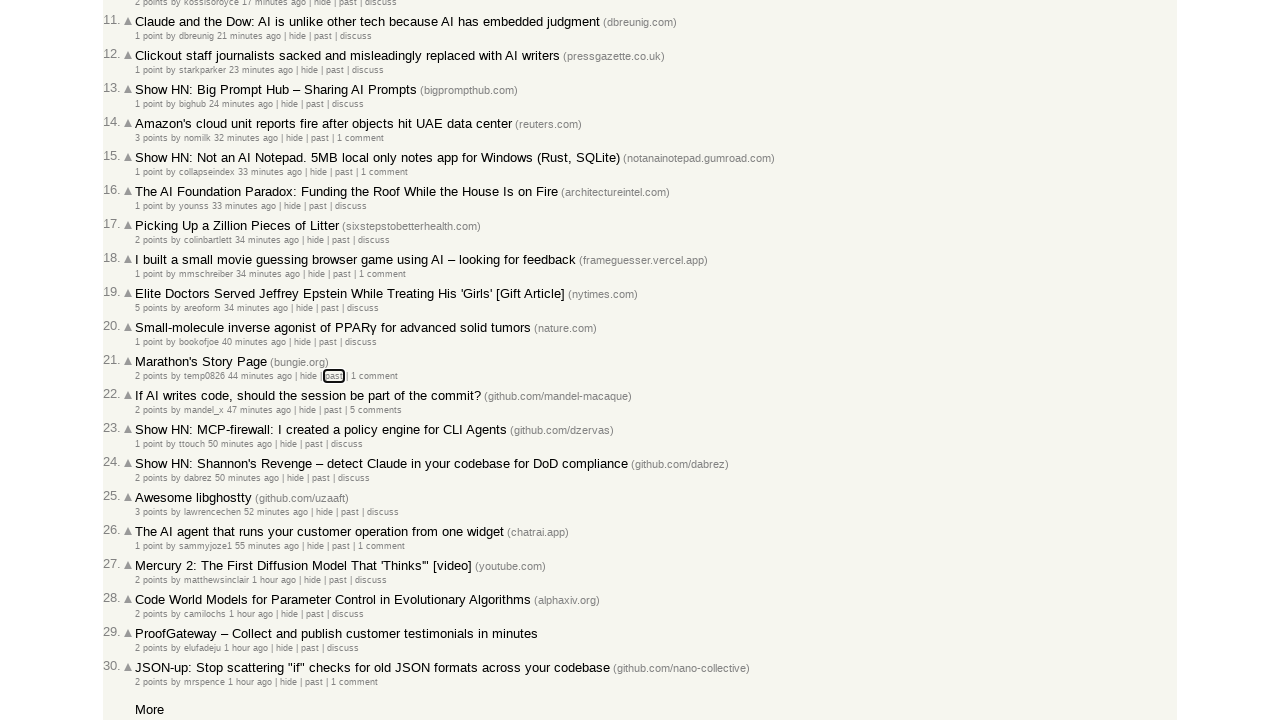

Evaluated focused element class: hnpast
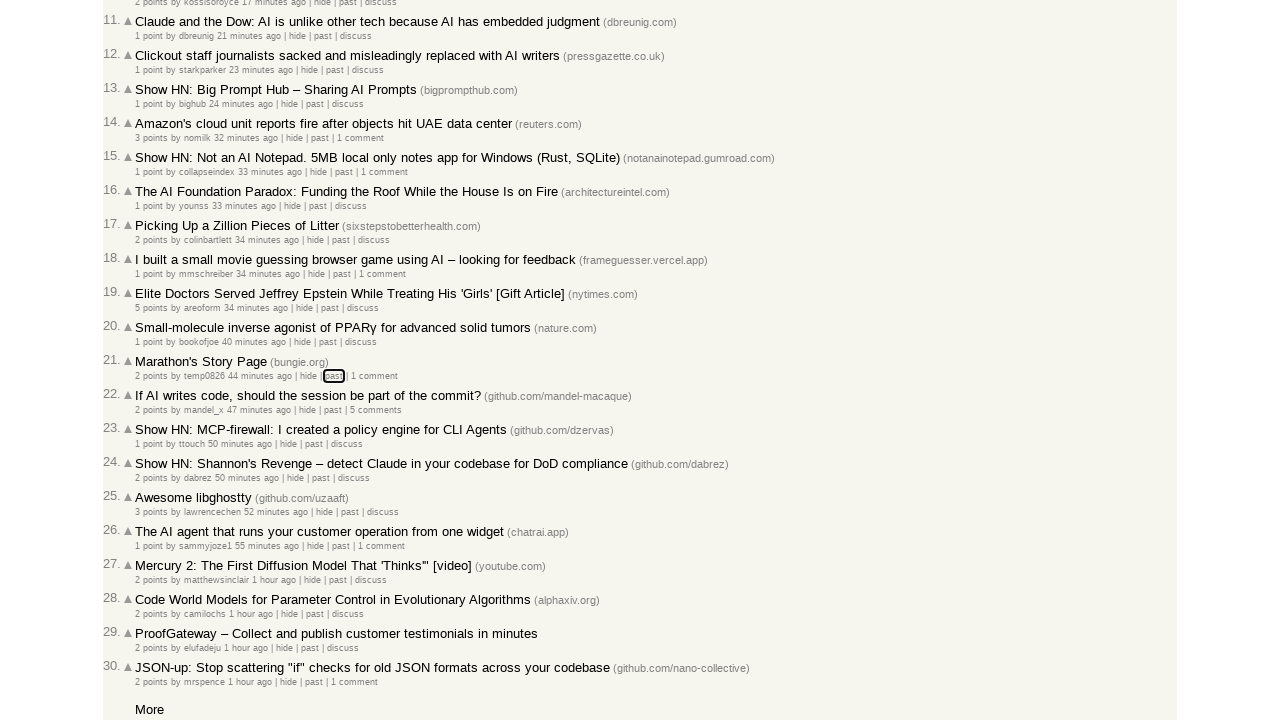

Pressed Tab key (iteration 178)
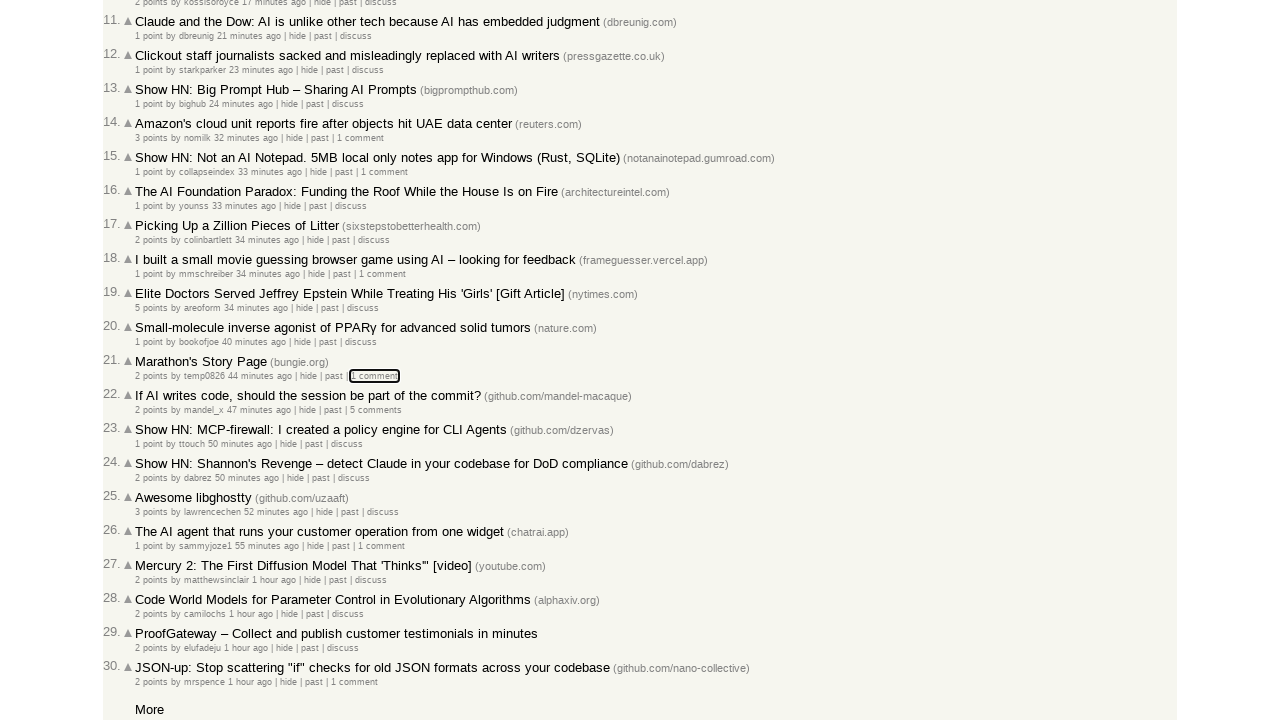

Evaluated focused element class: 
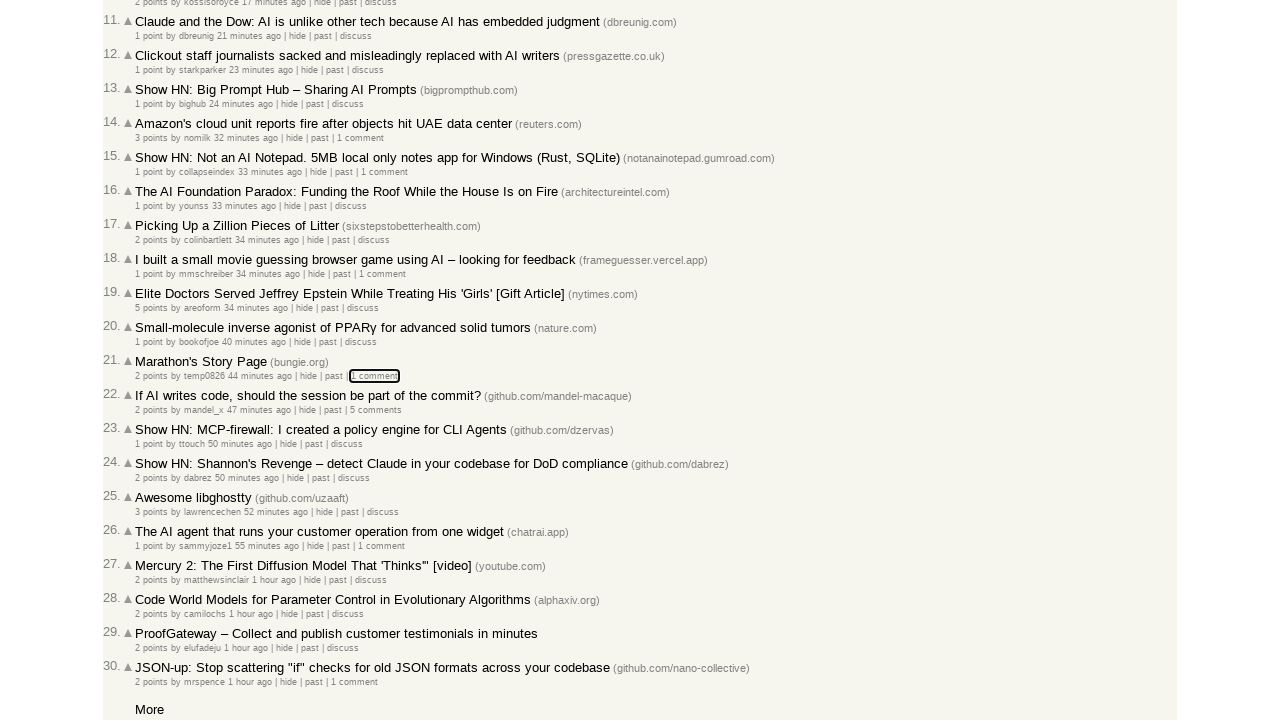

Pressed Tab key (iteration 179)
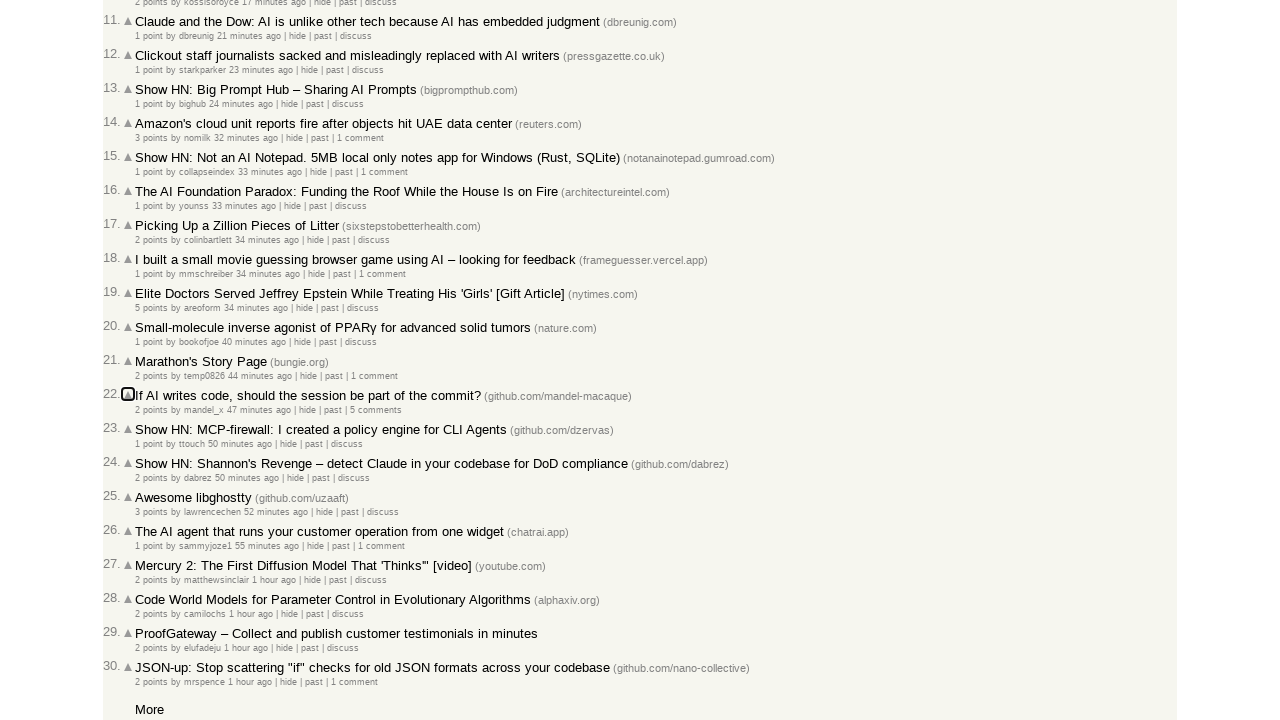

Evaluated focused element class: 
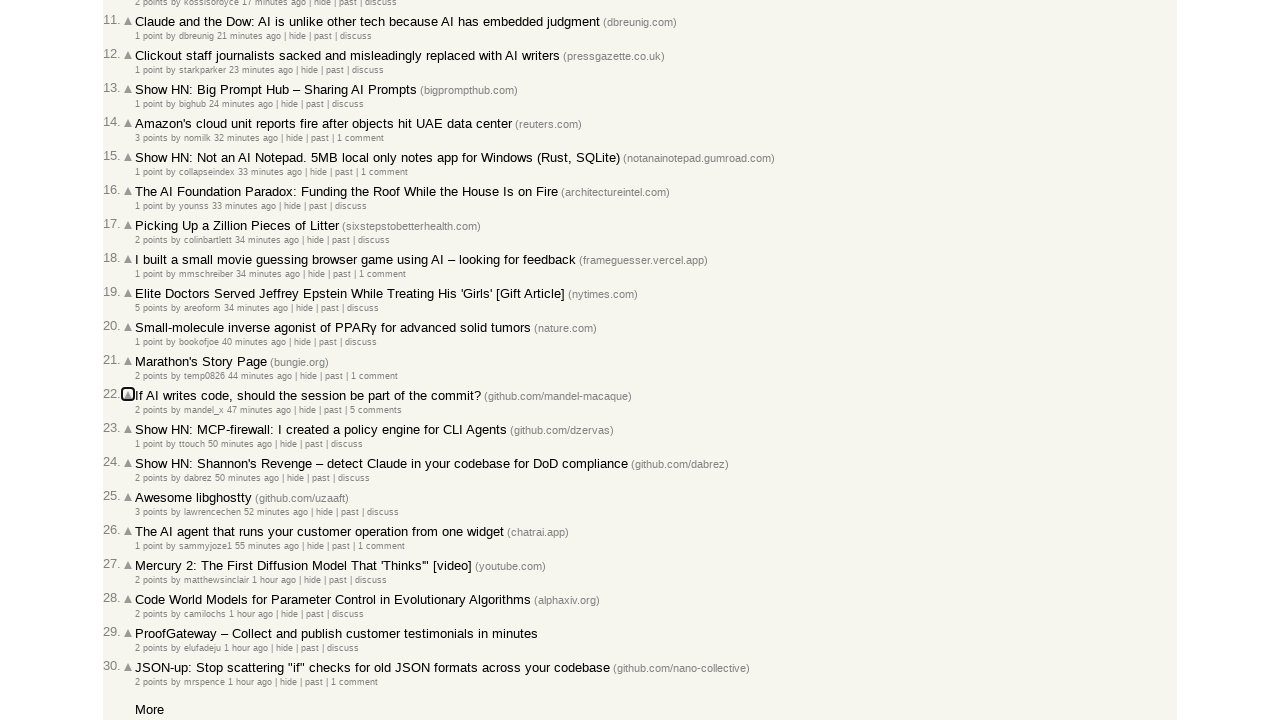

Pressed Tab key (iteration 180)
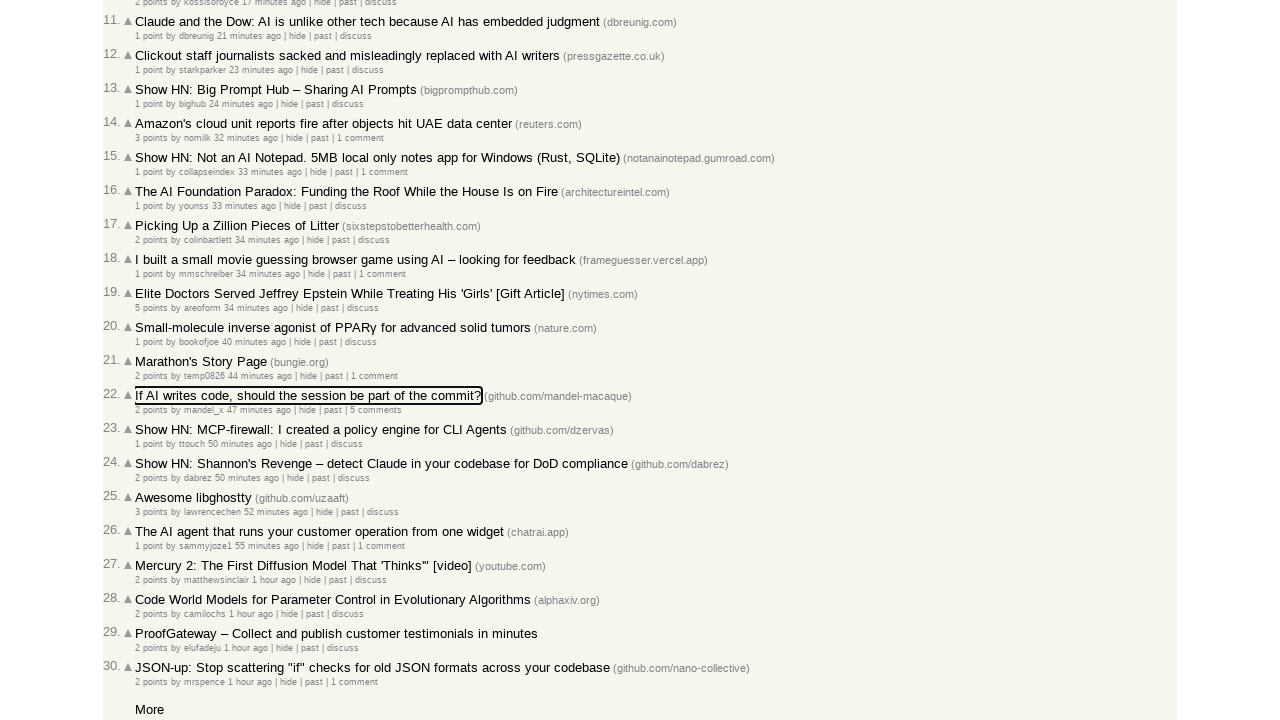

Evaluated focused element class: 
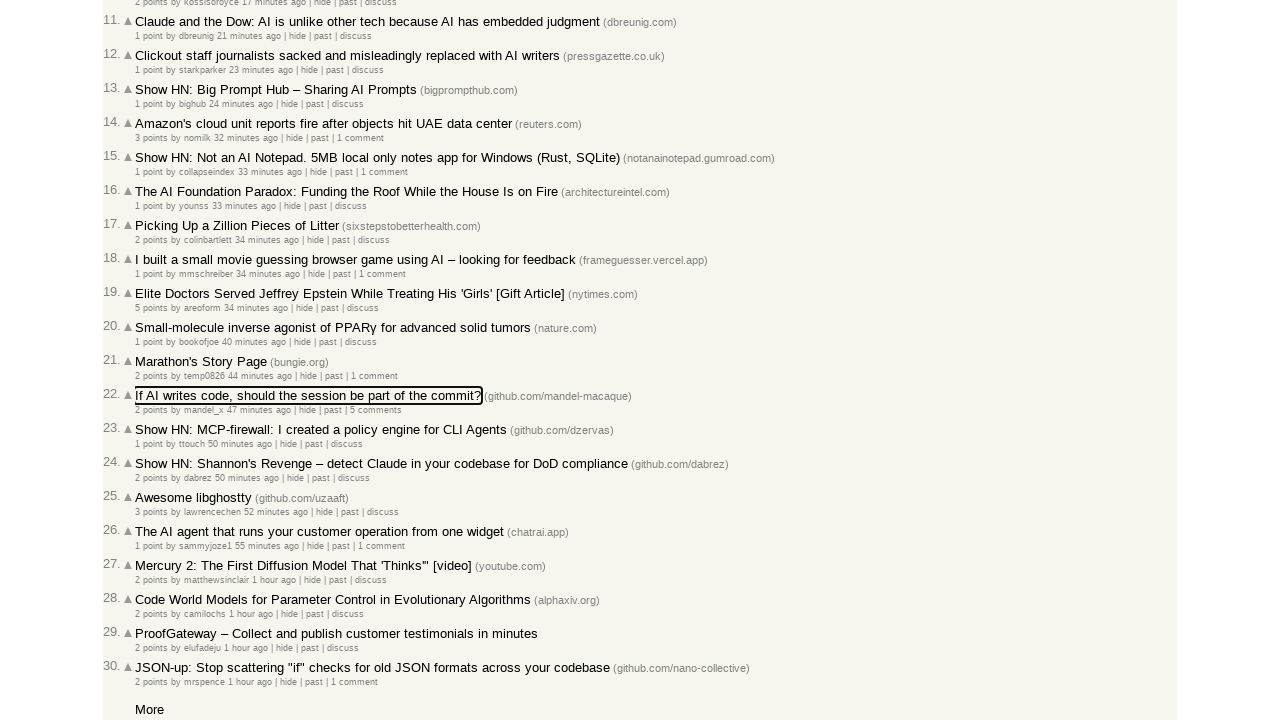

Pressed Tab key (iteration 181)
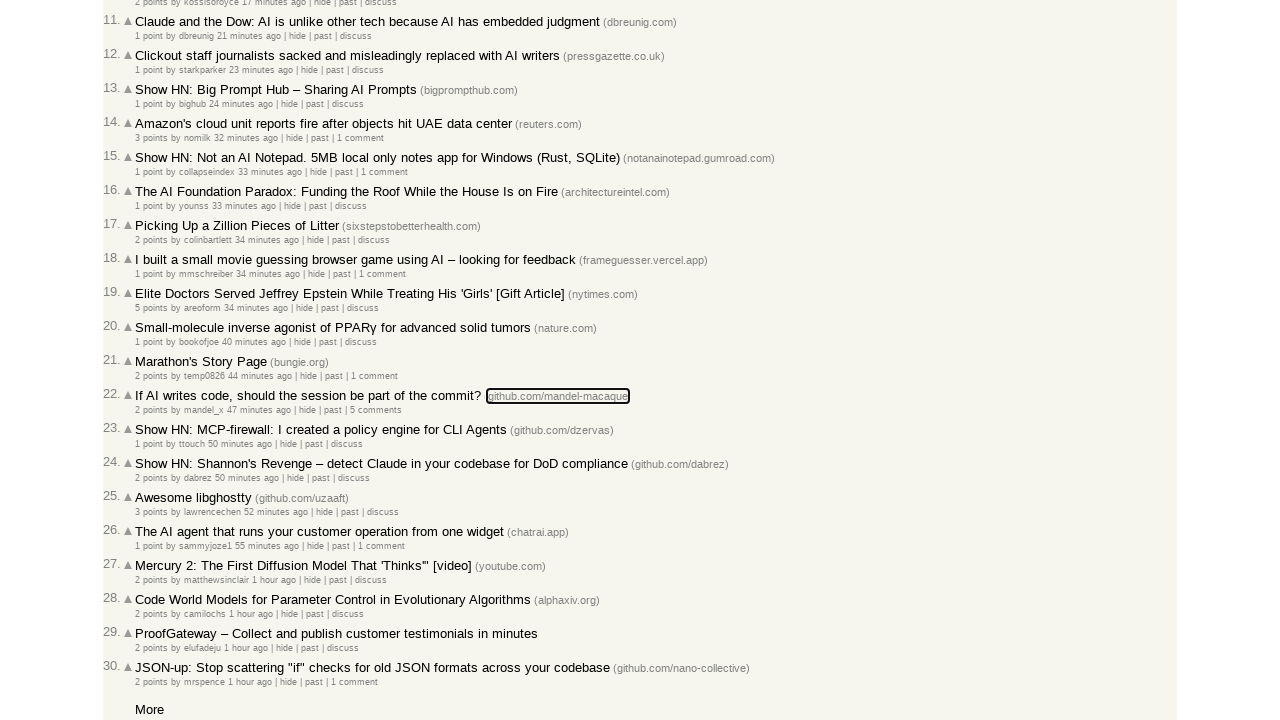

Evaluated focused element class: 
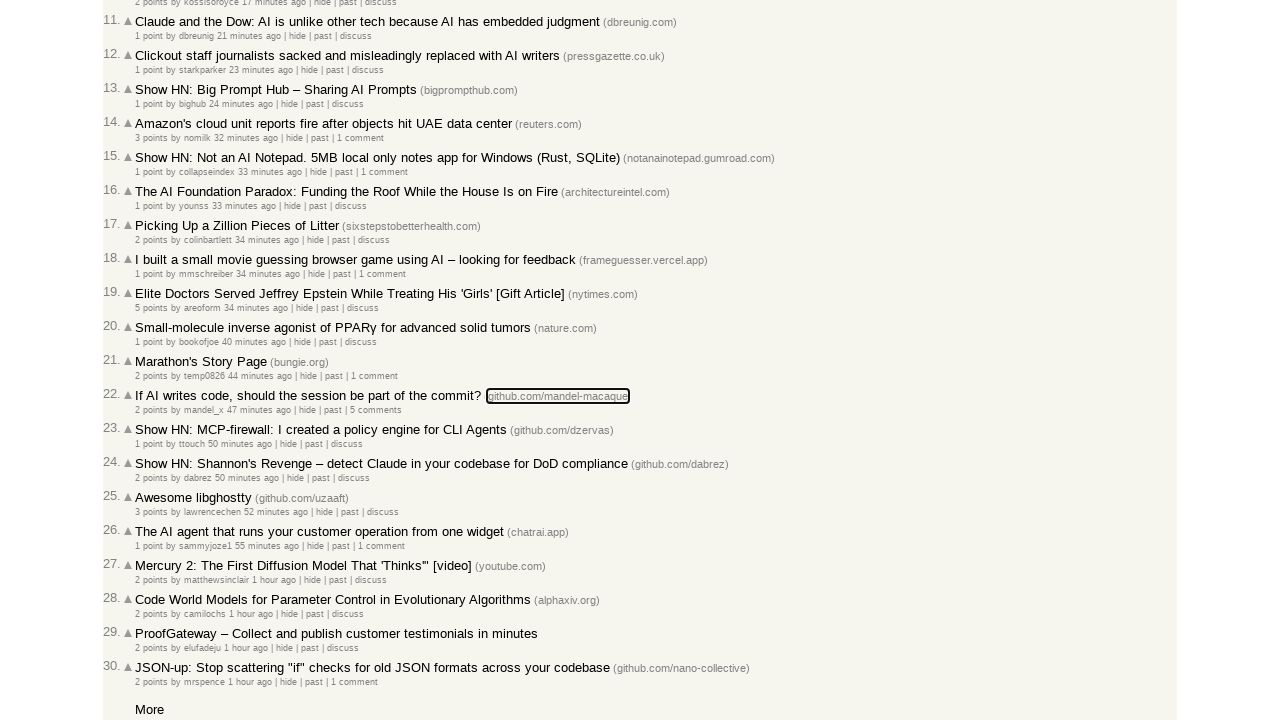

Pressed Tab key (iteration 182)
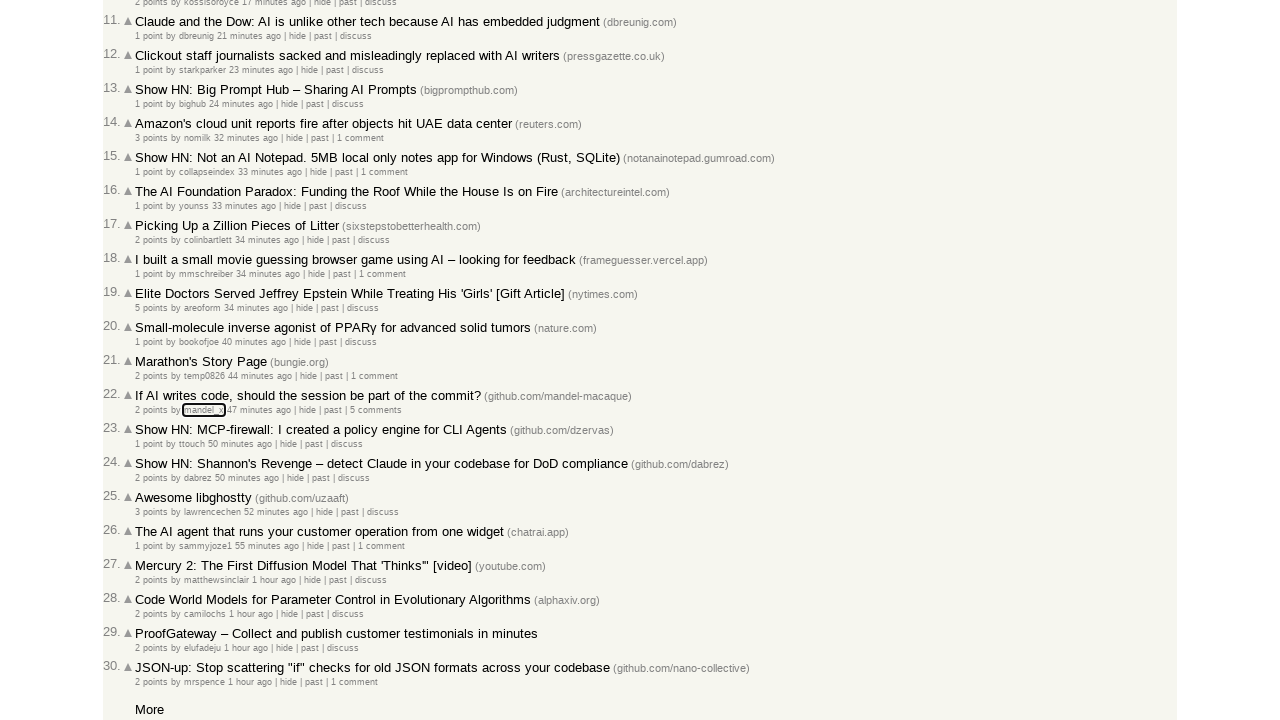

Evaluated focused element class: hnuser
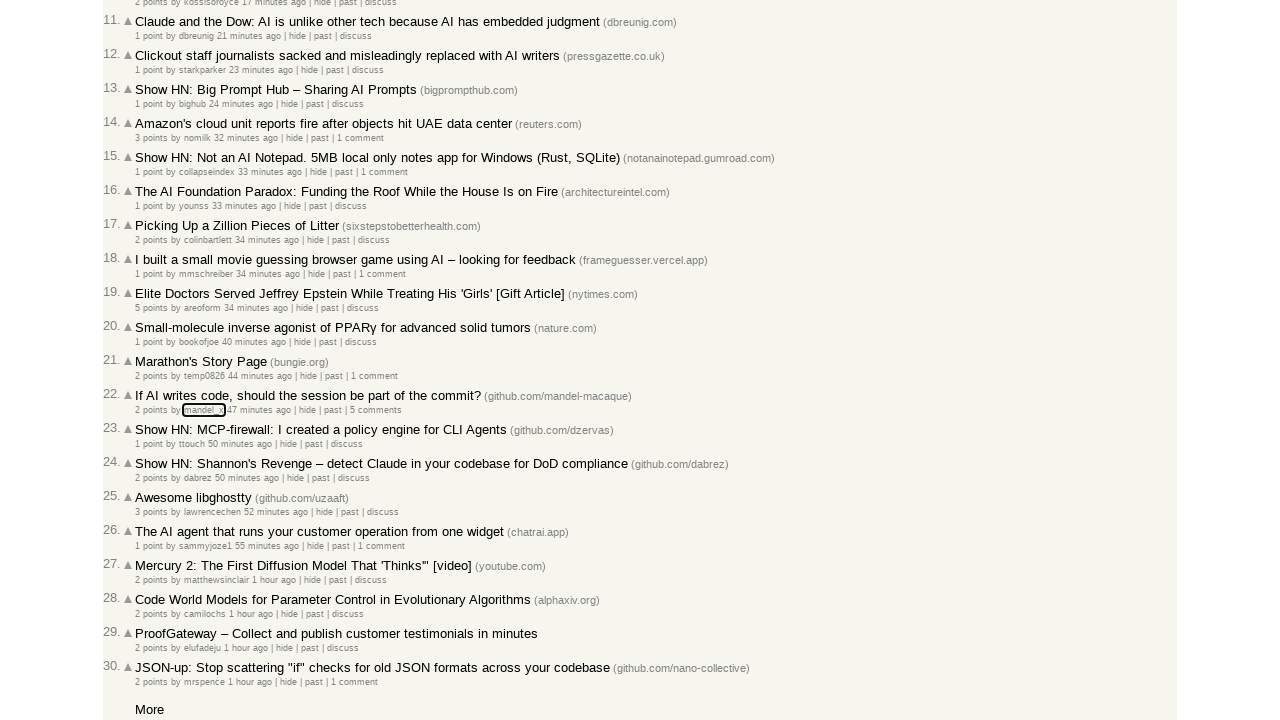

Pressed Tab key (iteration 183)
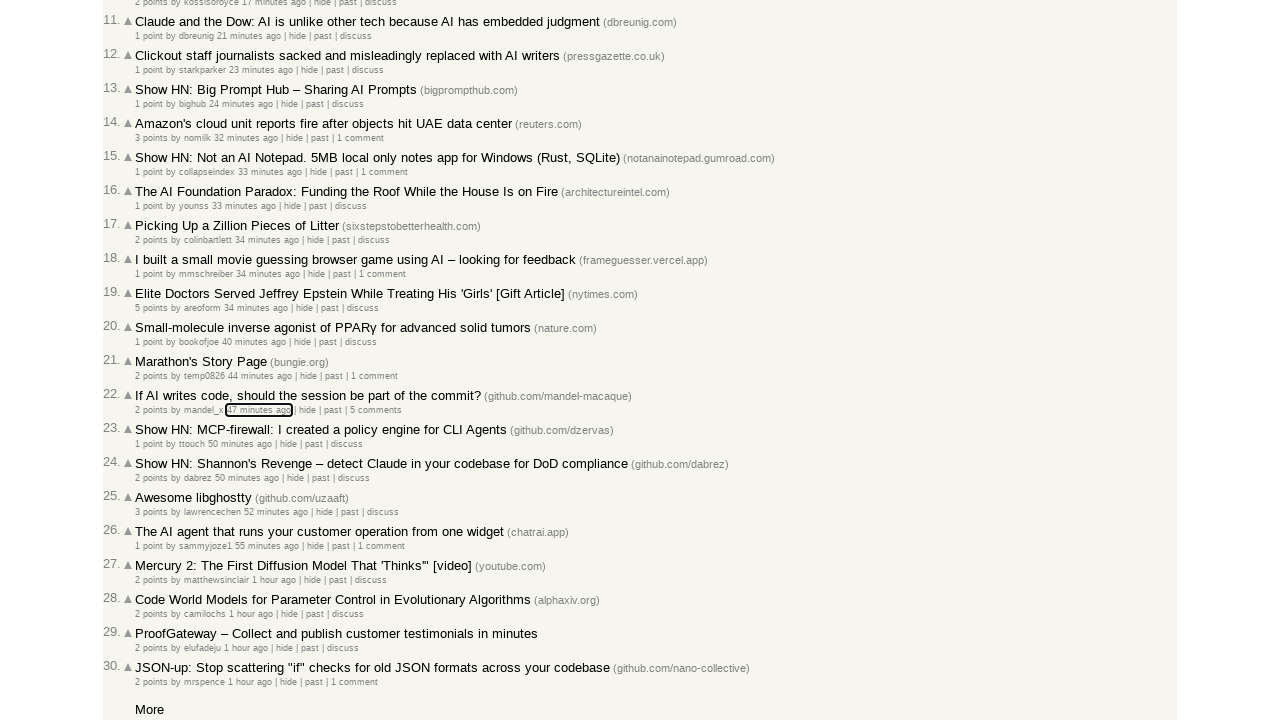

Evaluated focused element class: 
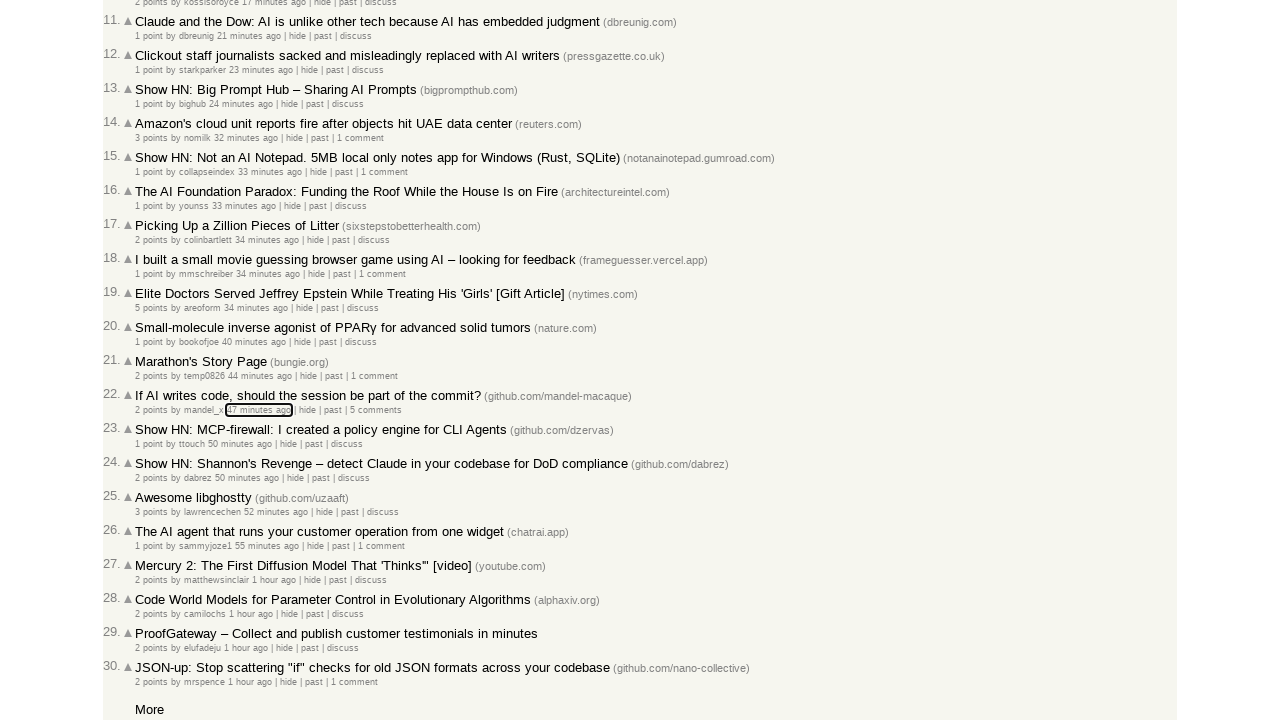

Pressed Tab key (iteration 184)
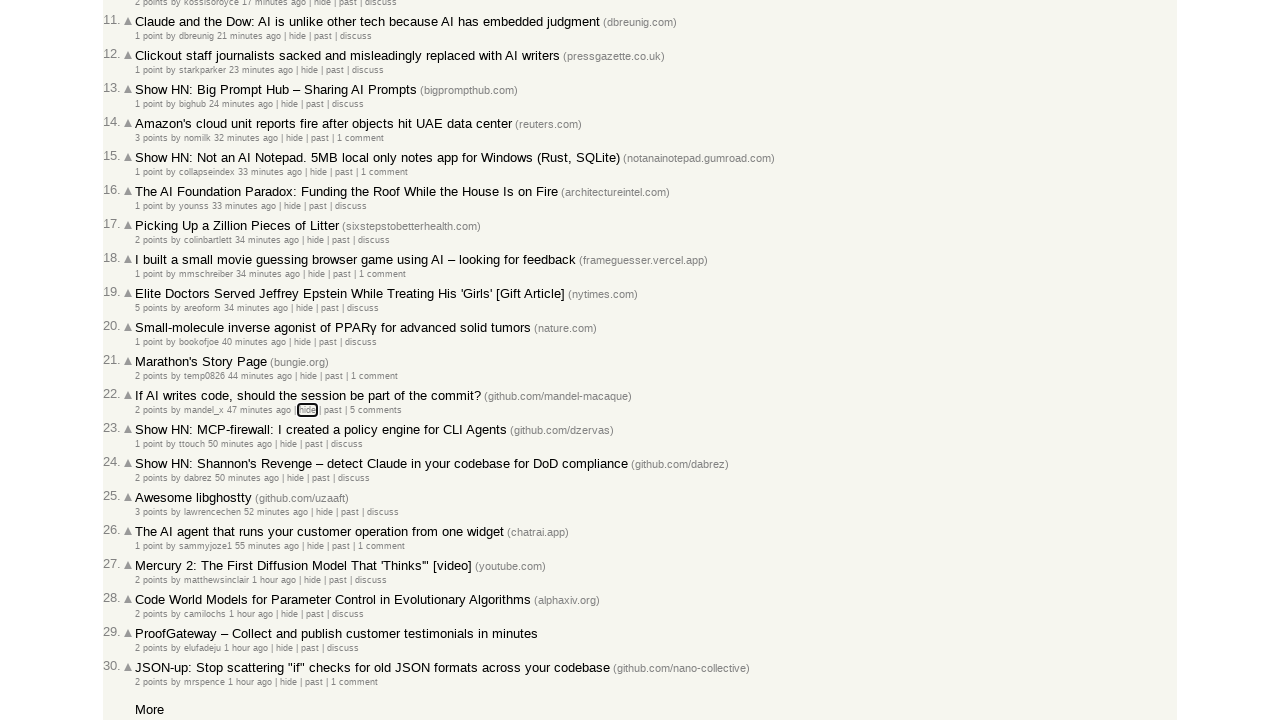

Evaluated focused element class: 
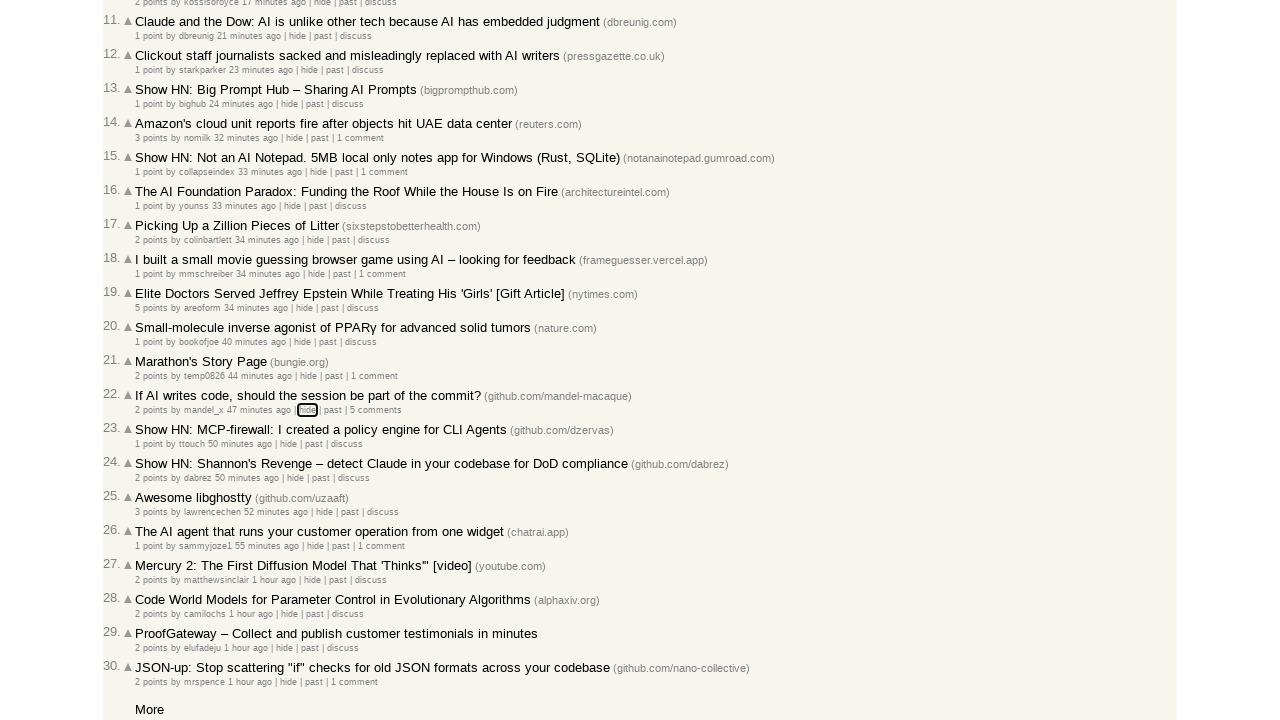

Pressed Tab key (iteration 185)
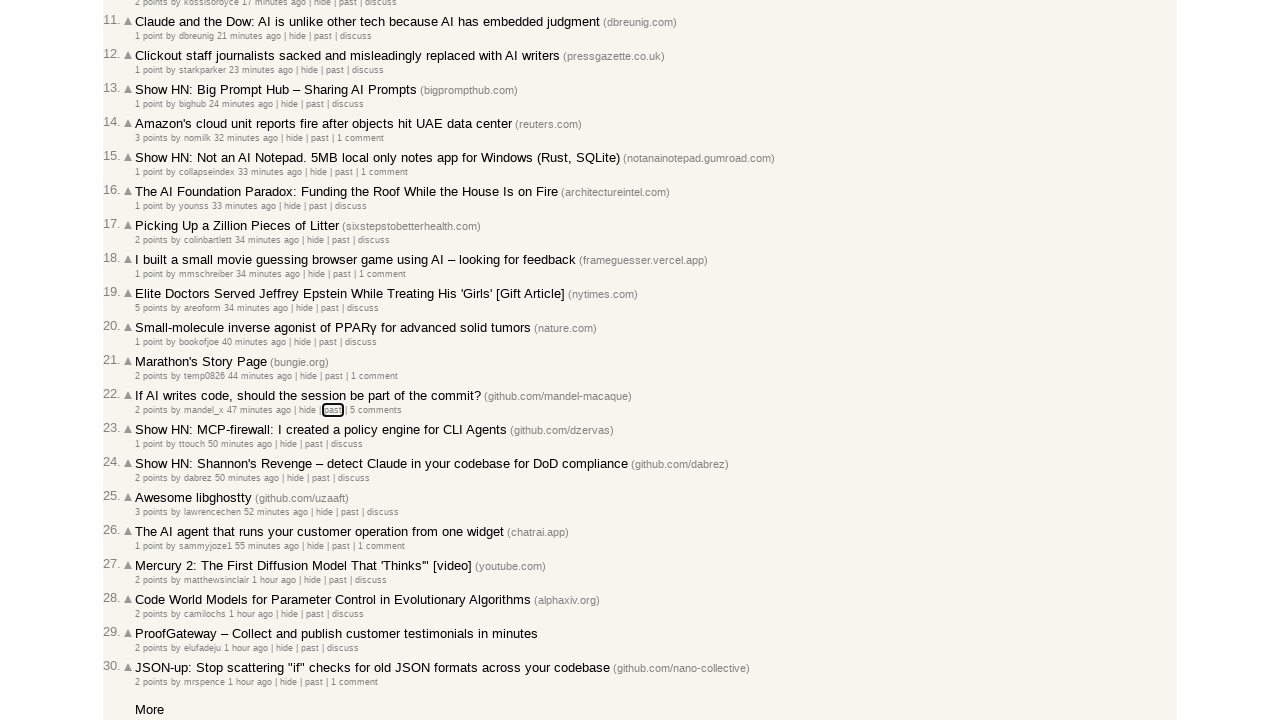

Evaluated focused element class: hnpast
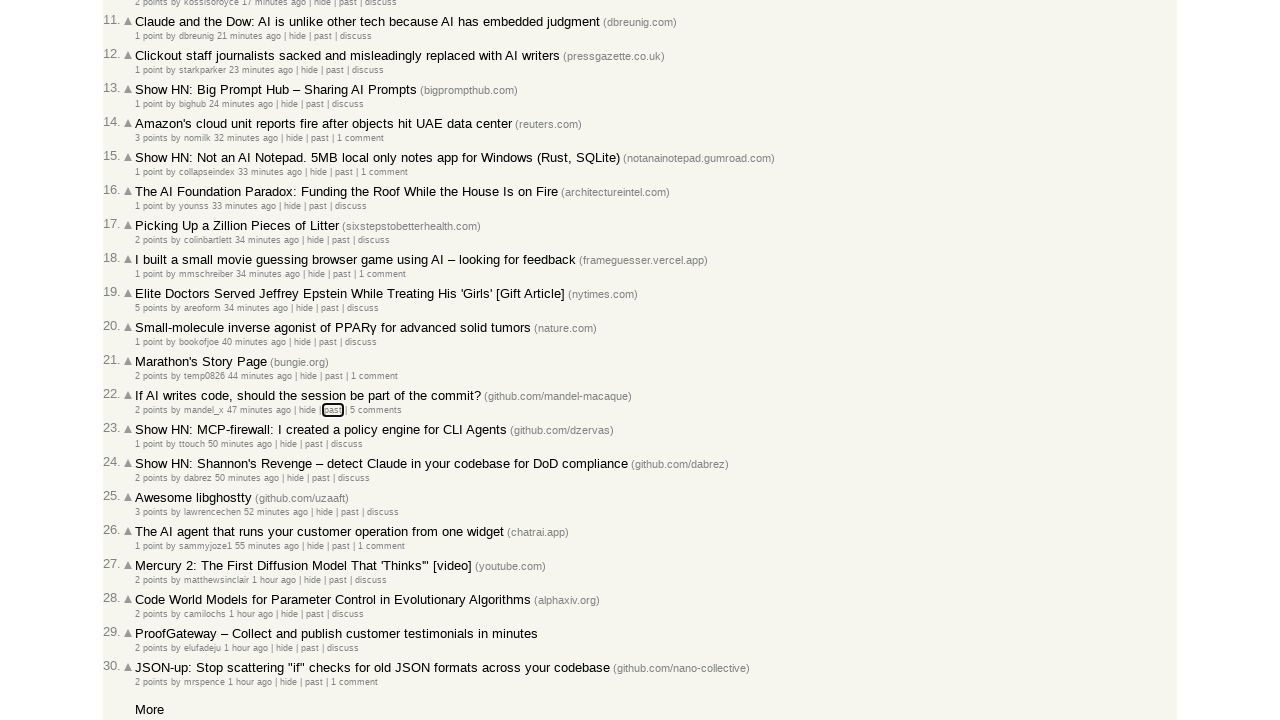

Pressed Tab key (iteration 186)
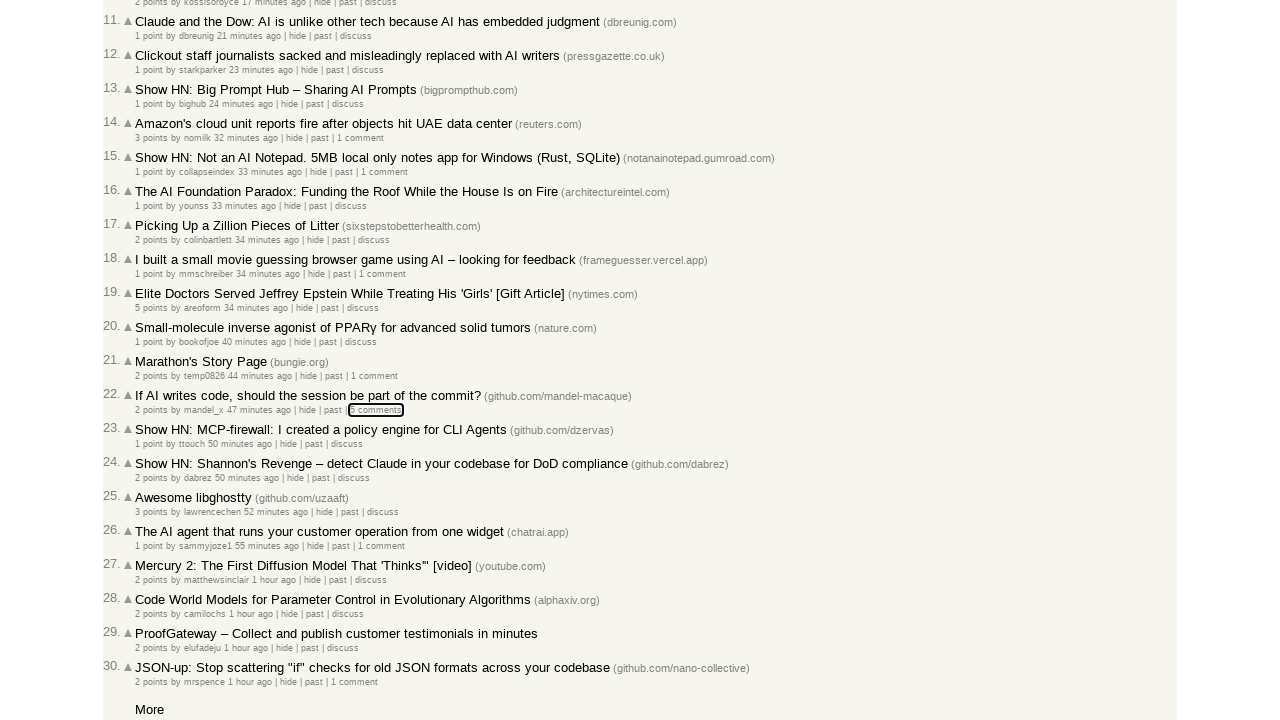

Evaluated focused element class: 
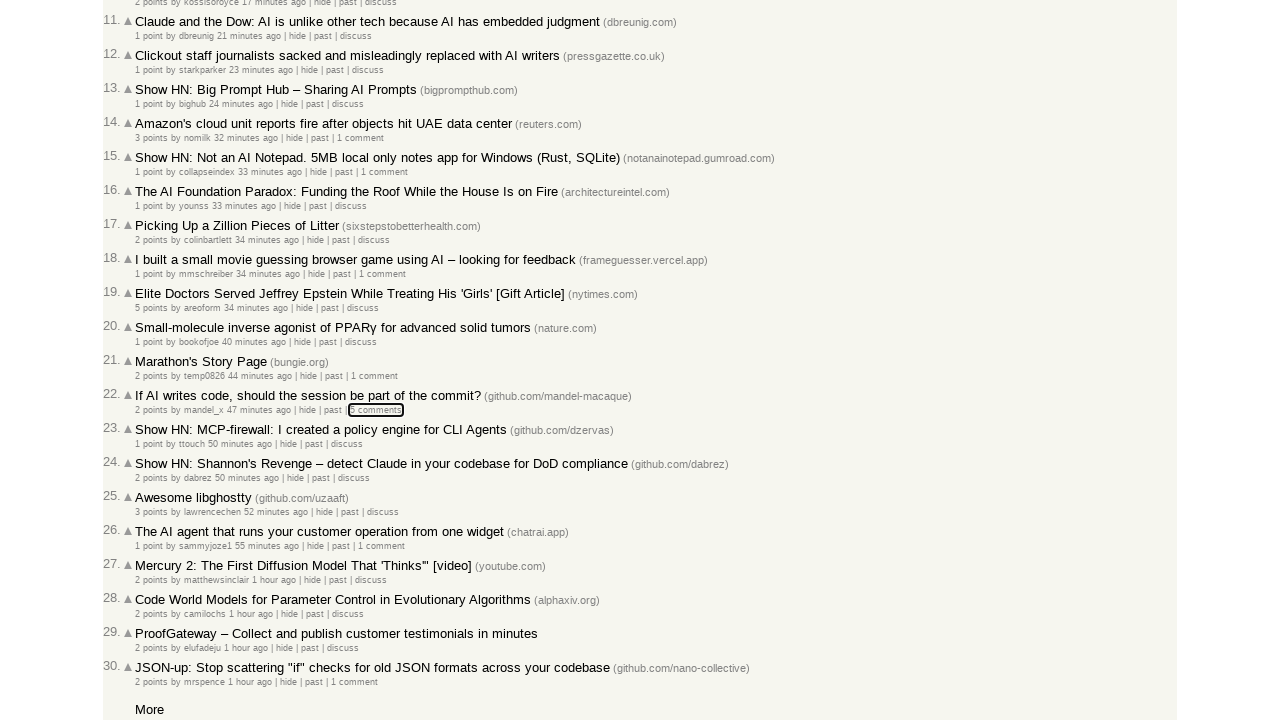

Pressed Tab key (iteration 187)
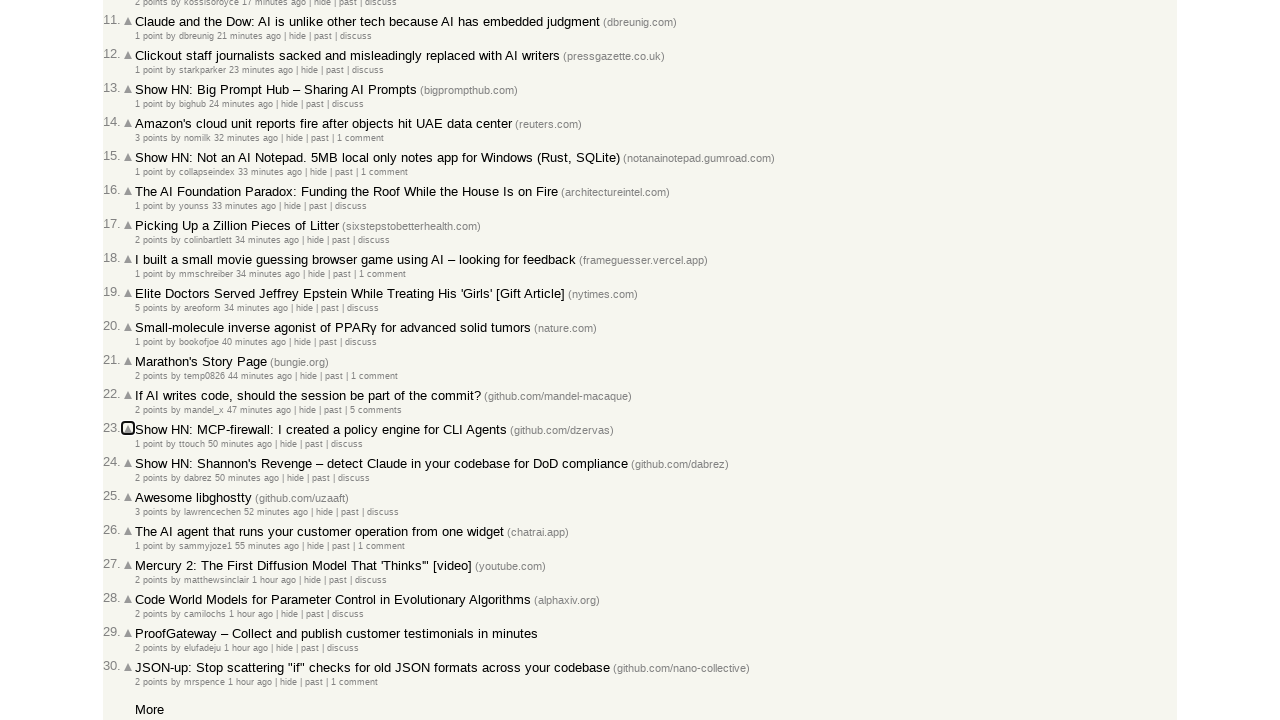

Evaluated focused element class: 
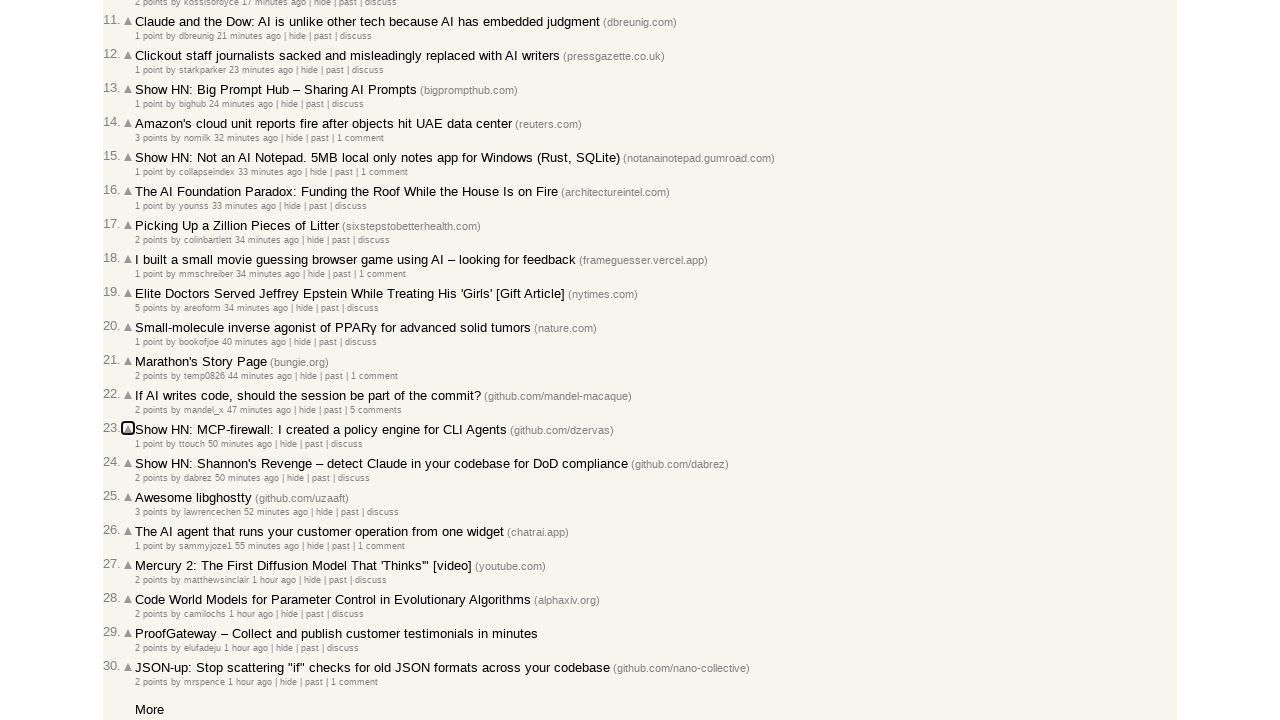

Pressed Tab key (iteration 188)
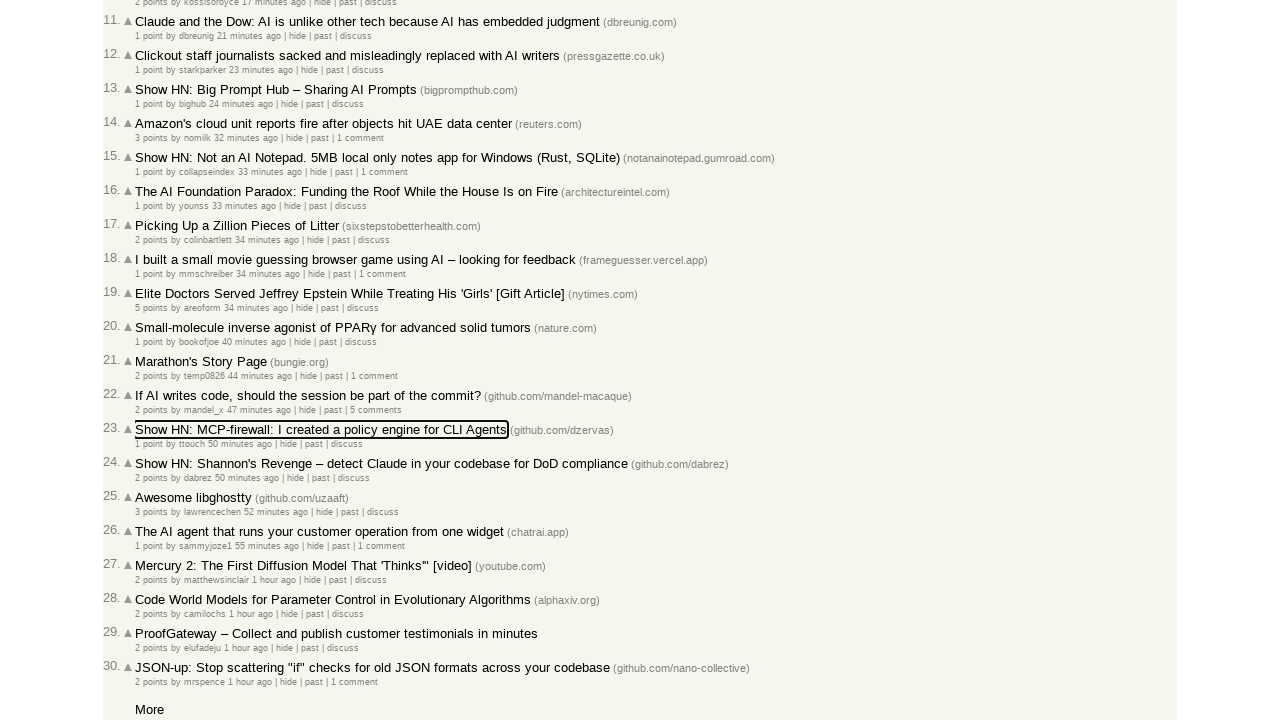

Evaluated focused element class: 
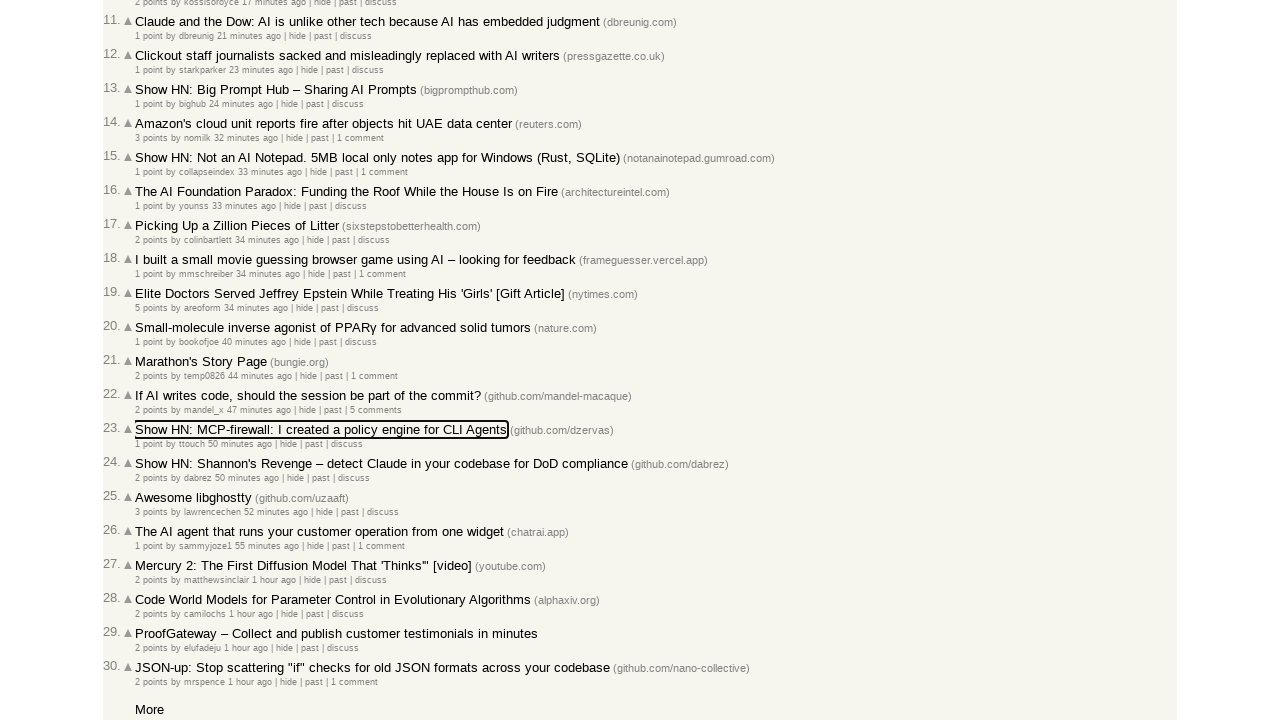

Pressed Tab key (iteration 189)
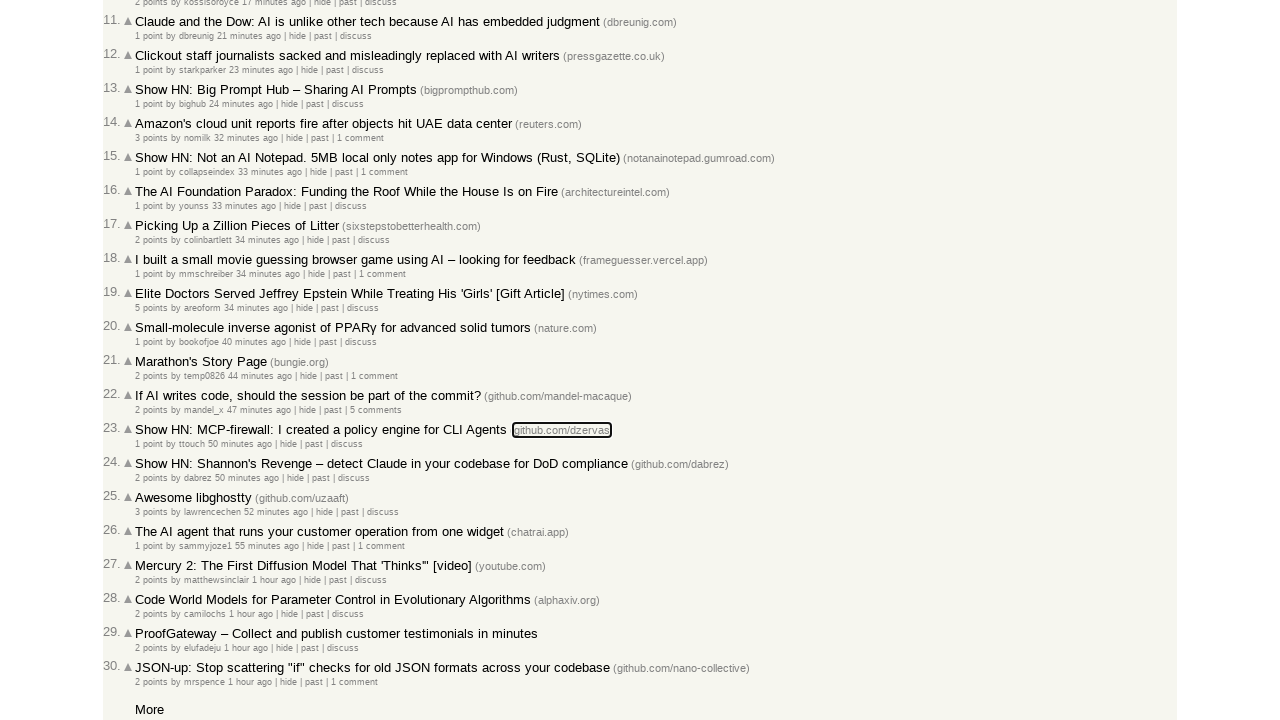

Evaluated focused element class: 
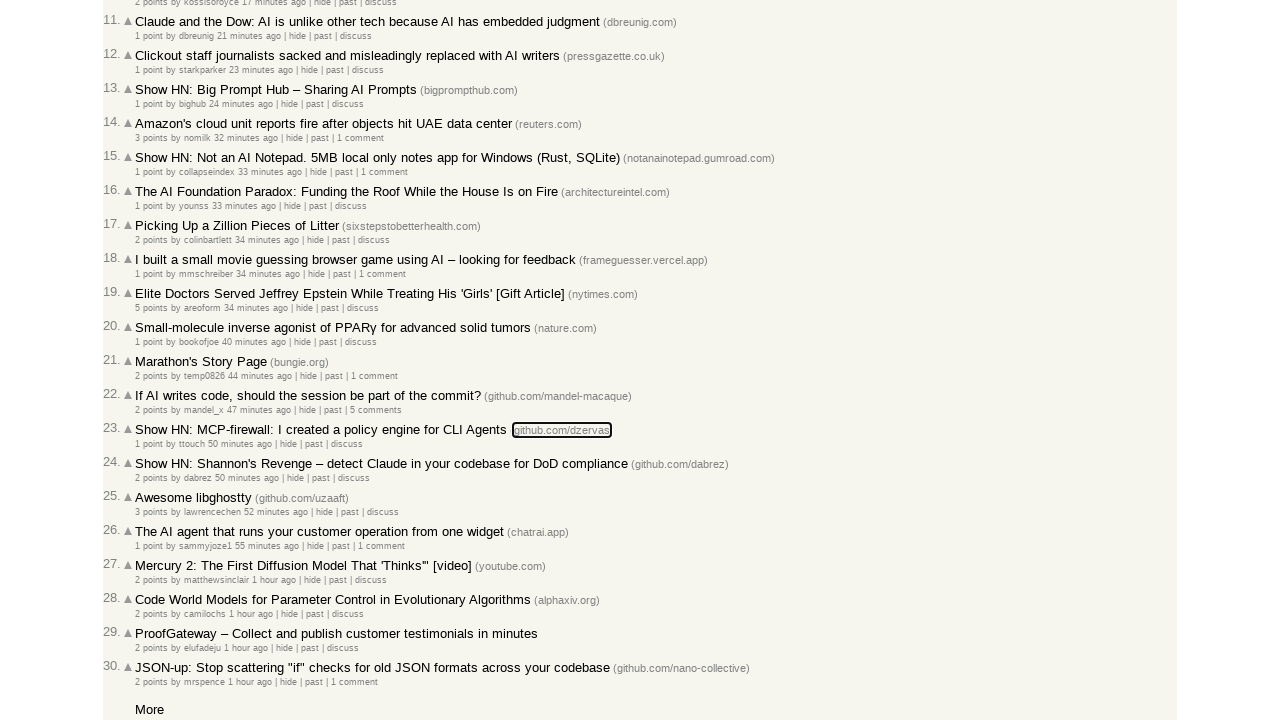

Pressed Tab key (iteration 190)
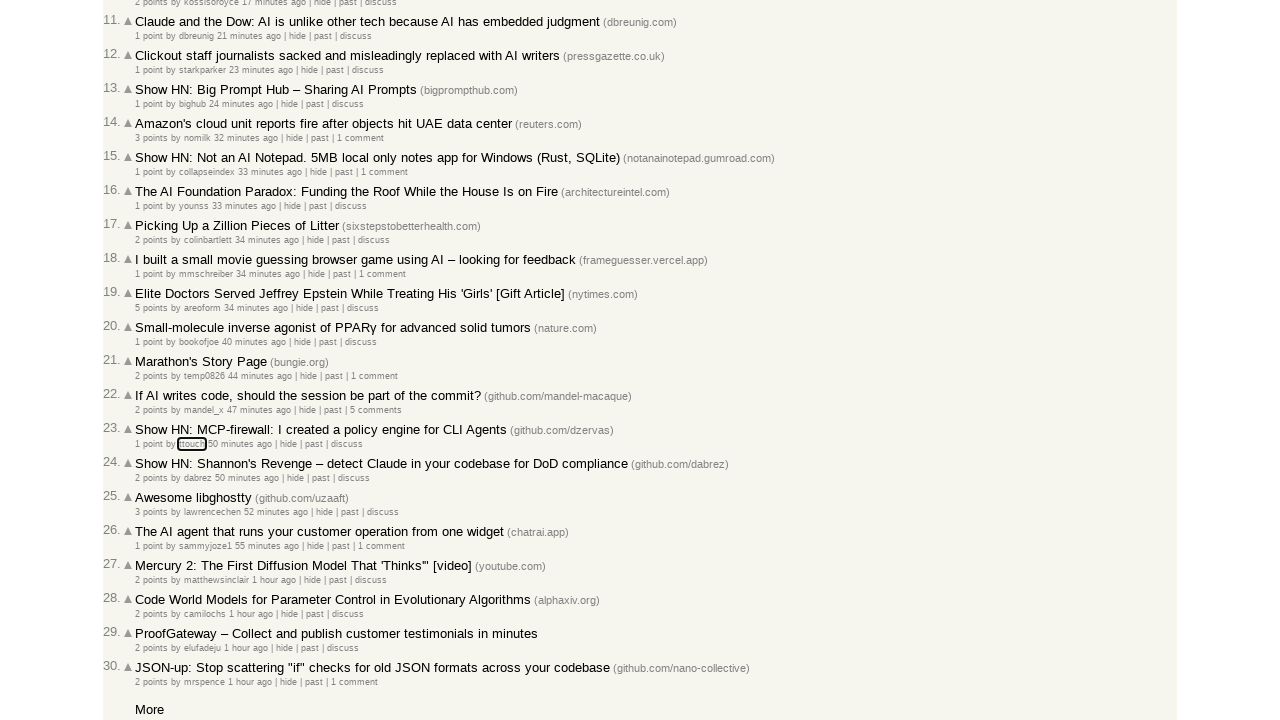

Evaluated focused element class: hnuser
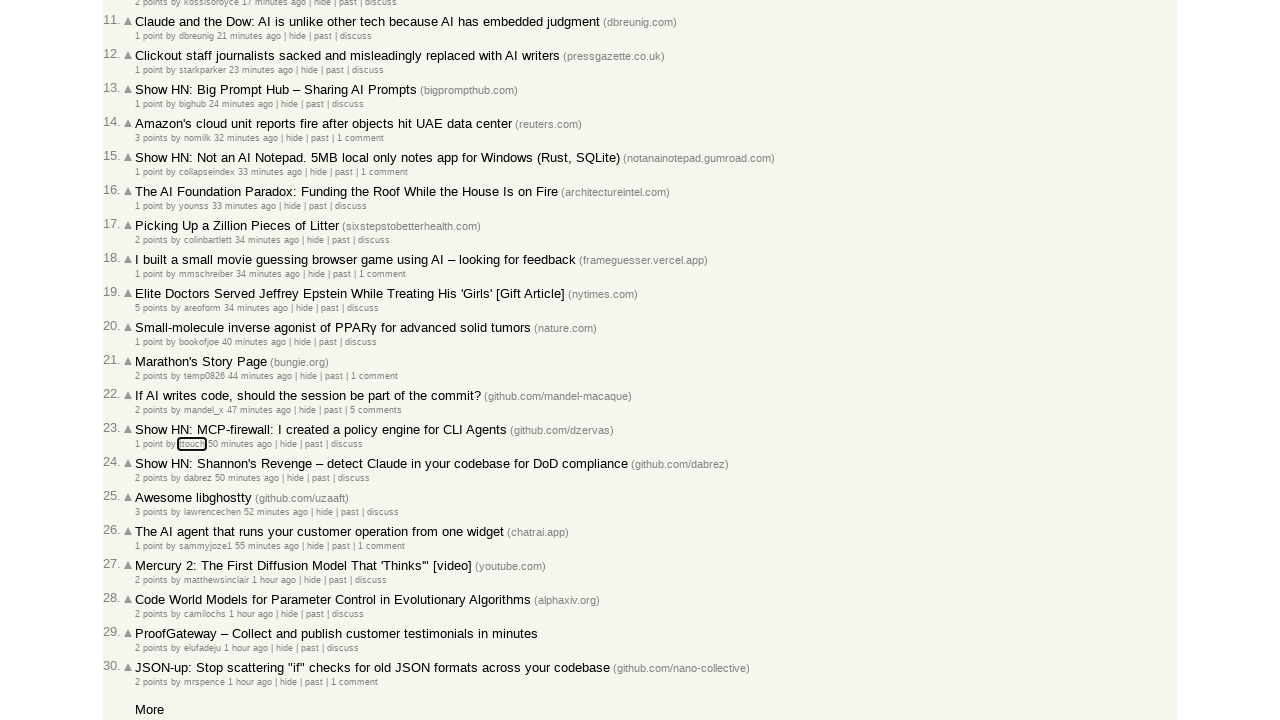

Pressed Tab key (iteration 191)
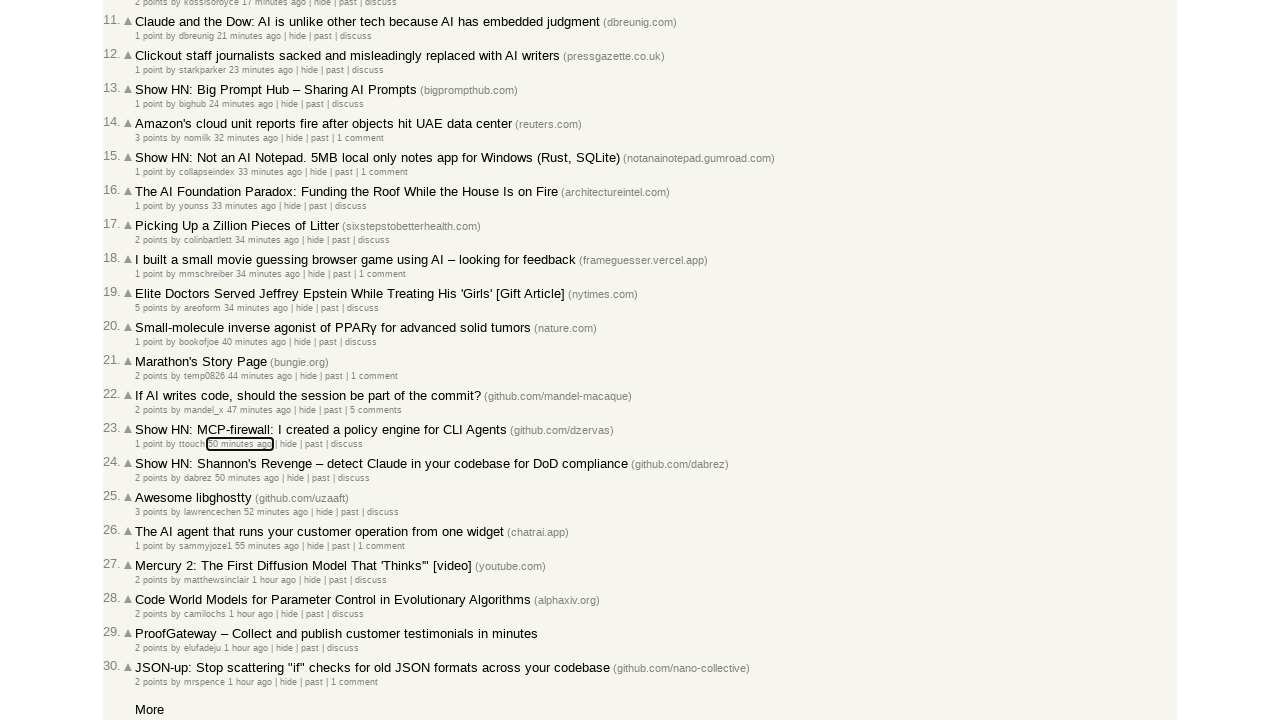

Evaluated focused element class: 
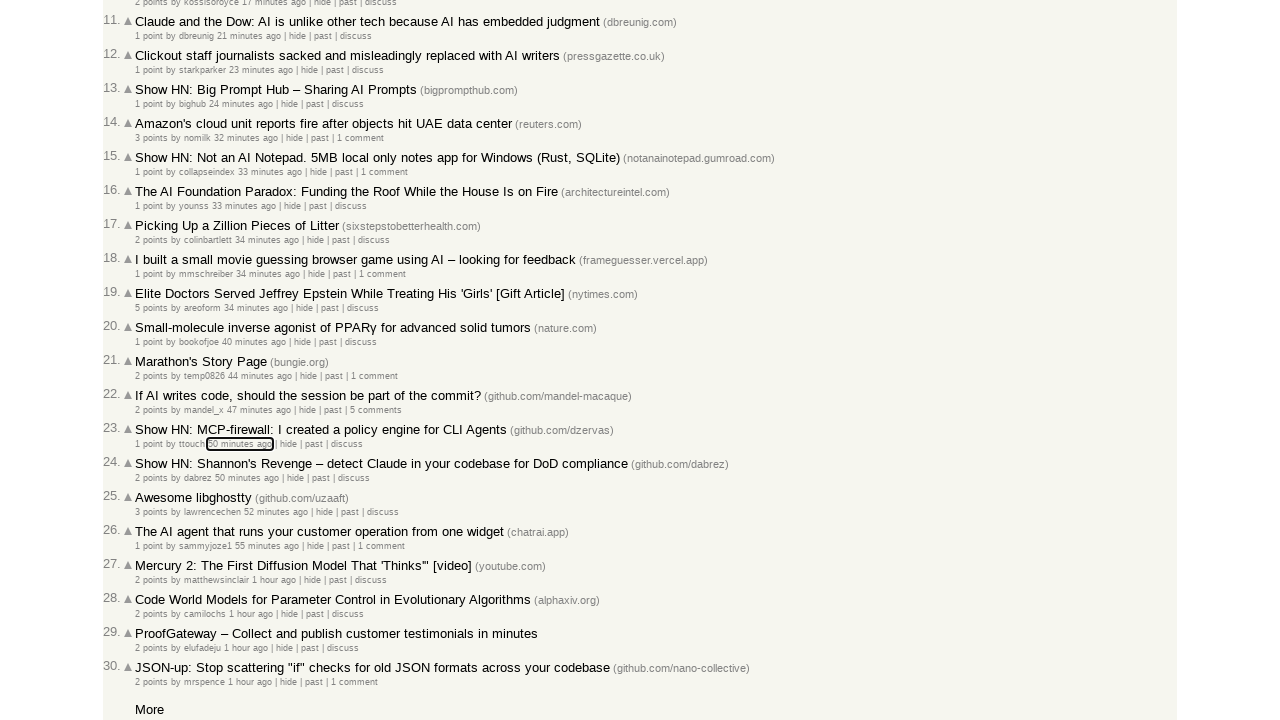

Pressed Tab key (iteration 192)
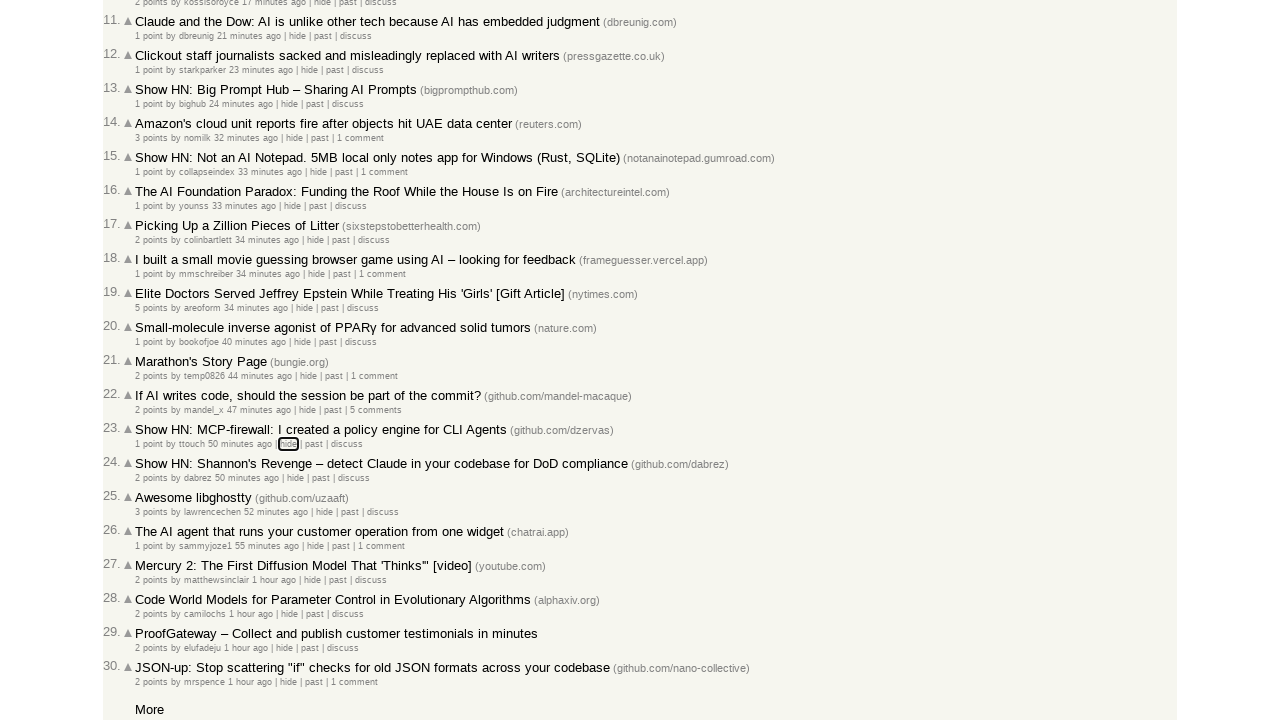

Evaluated focused element class: 
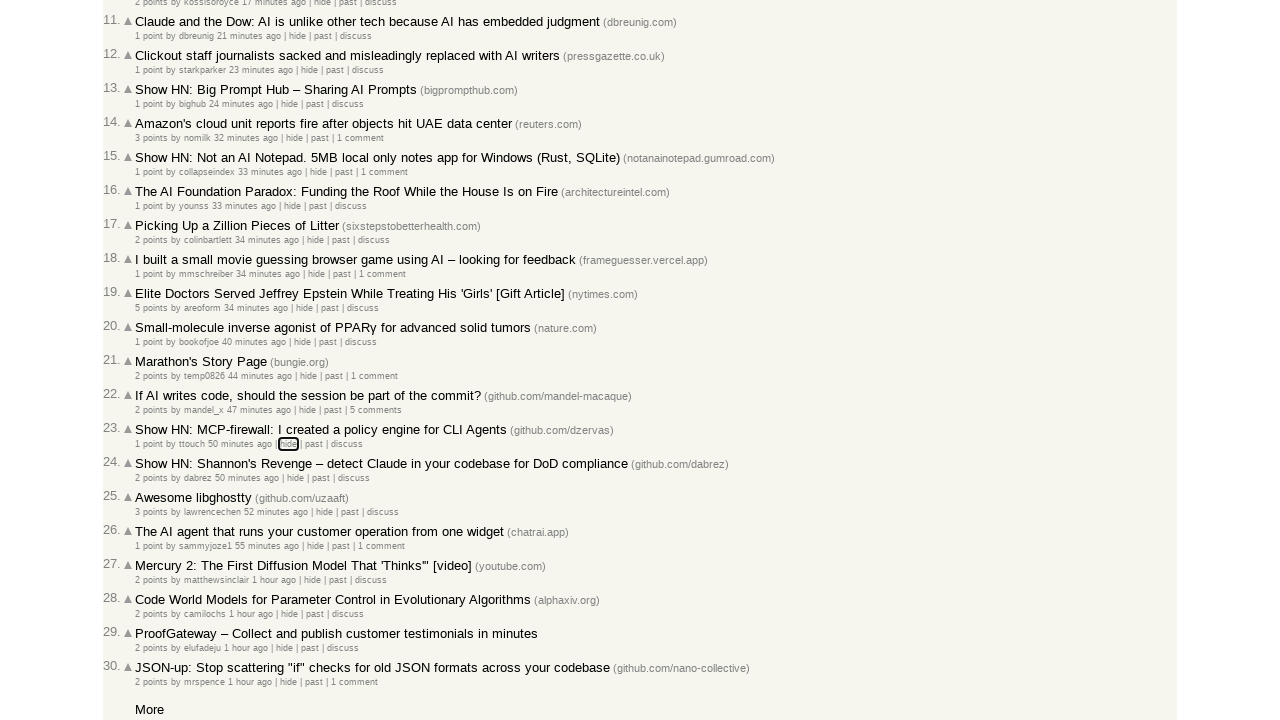

Pressed Tab key (iteration 193)
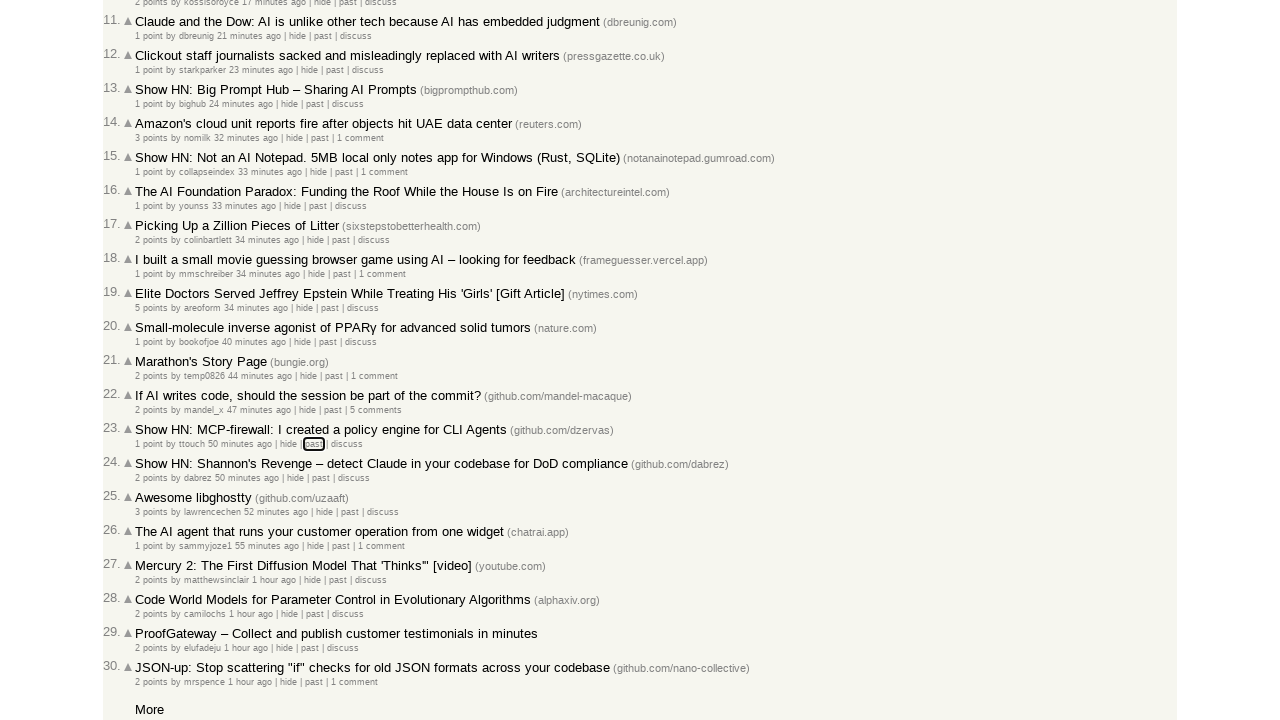

Evaluated focused element class: hnpast
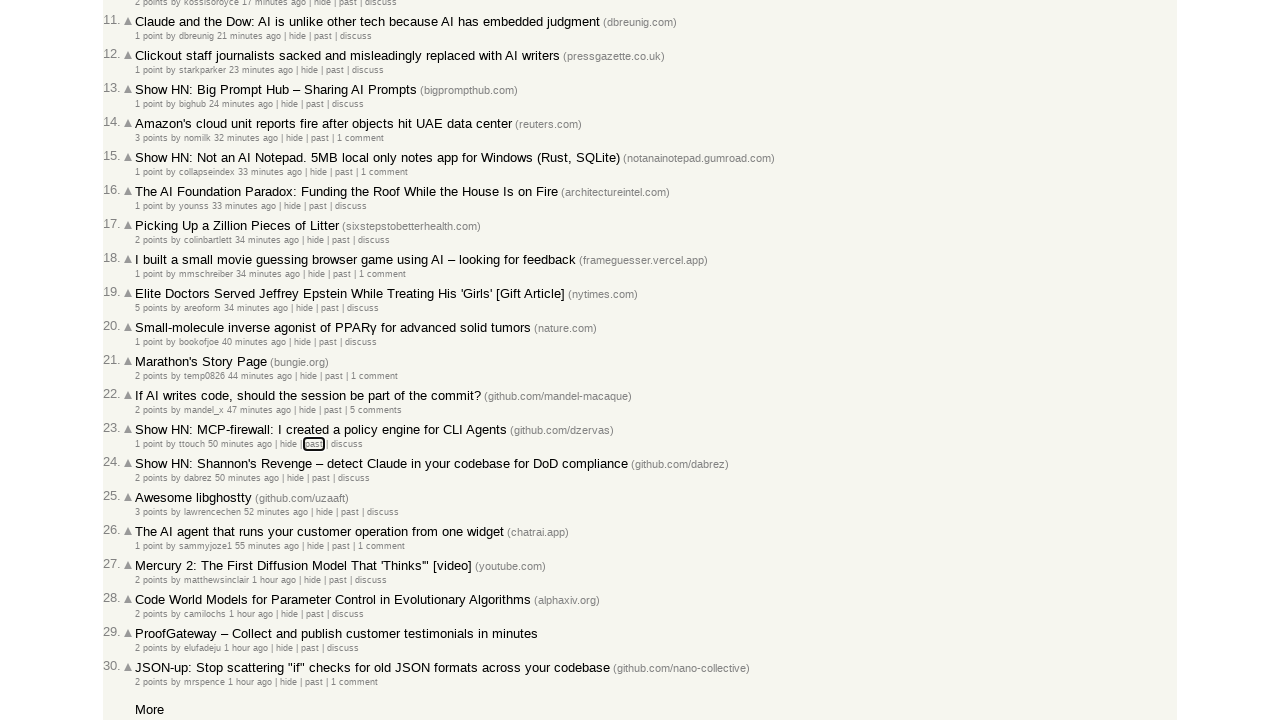

Pressed Tab key (iteration 194)
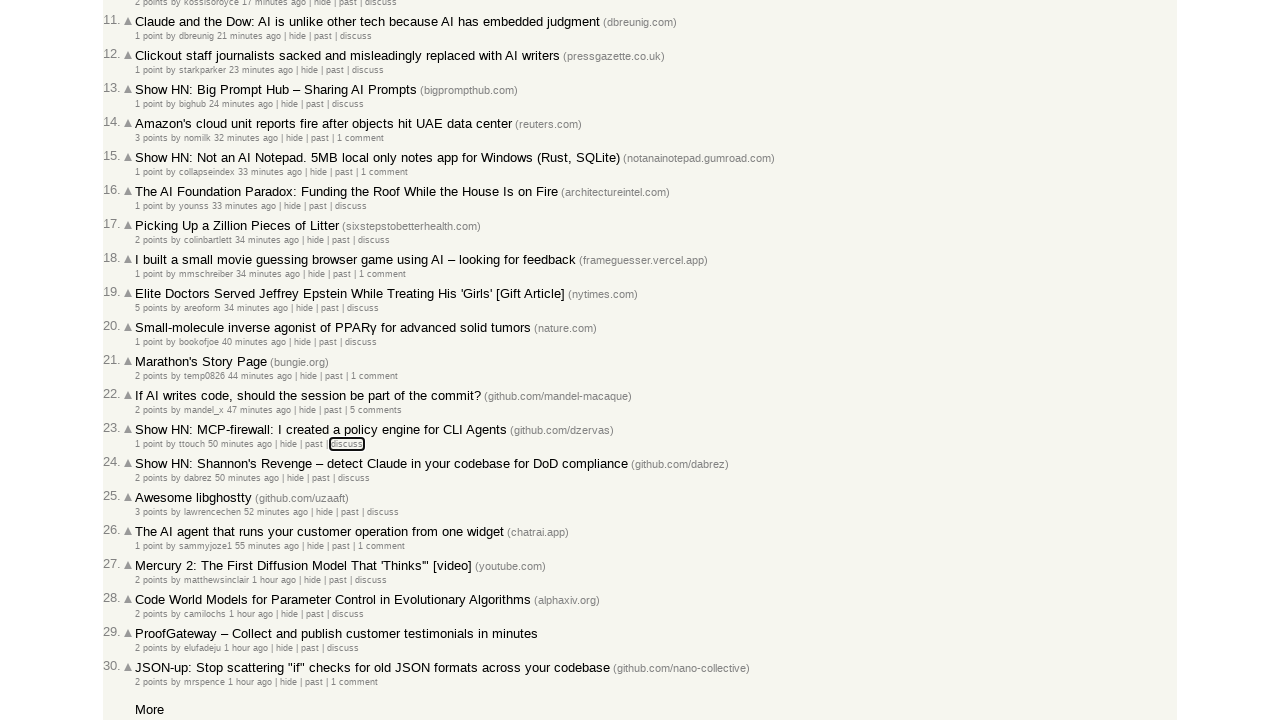

Evaluated focused element class: 
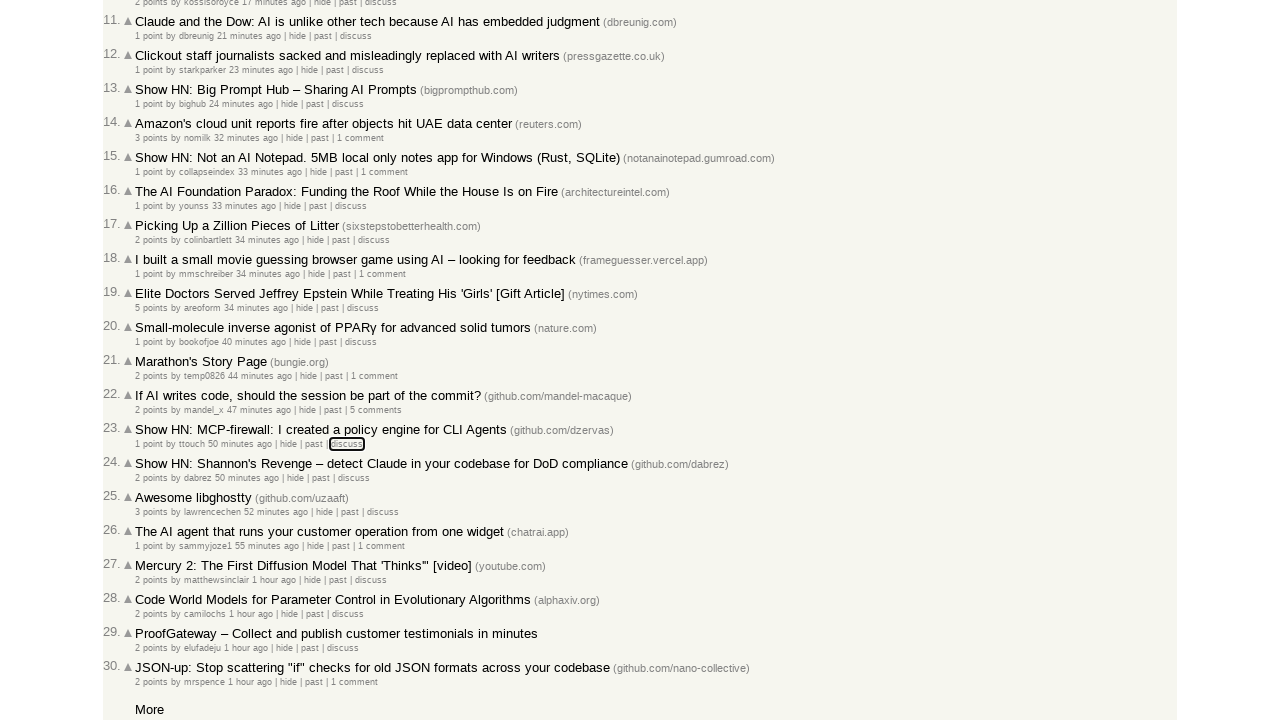

Pressed Tab key (iteration 195)
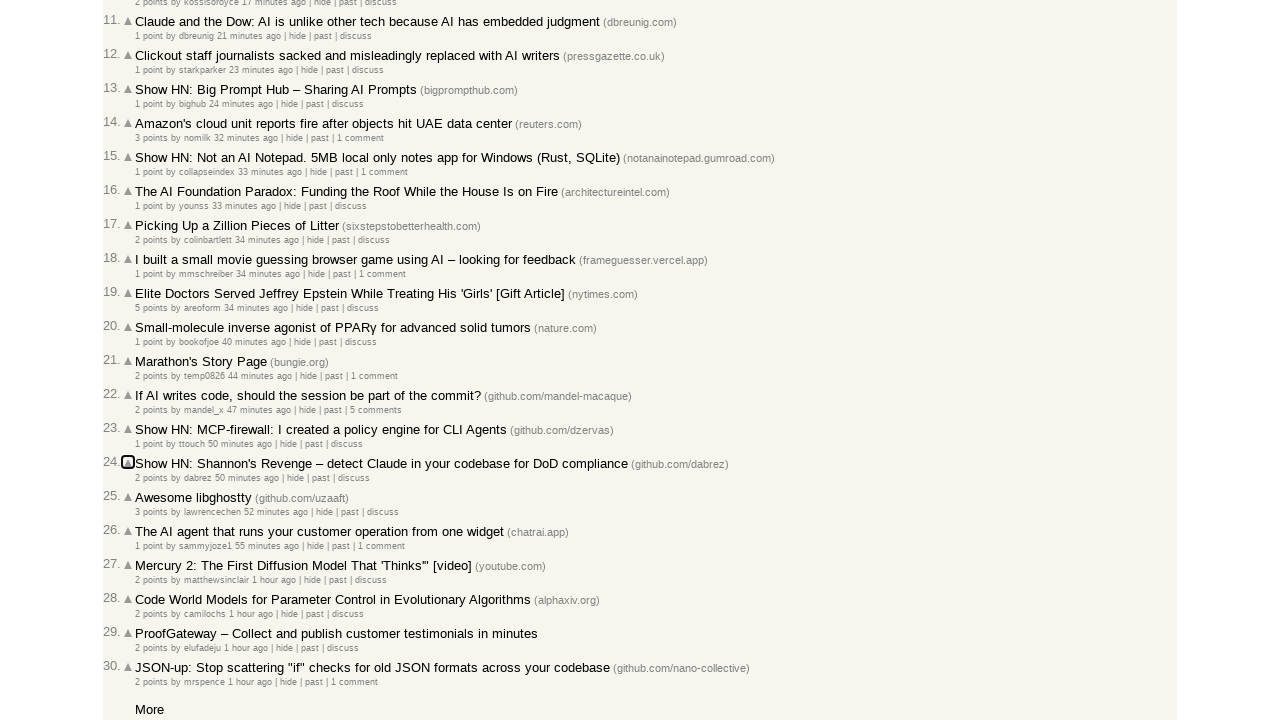

Evaluated focused element class: 
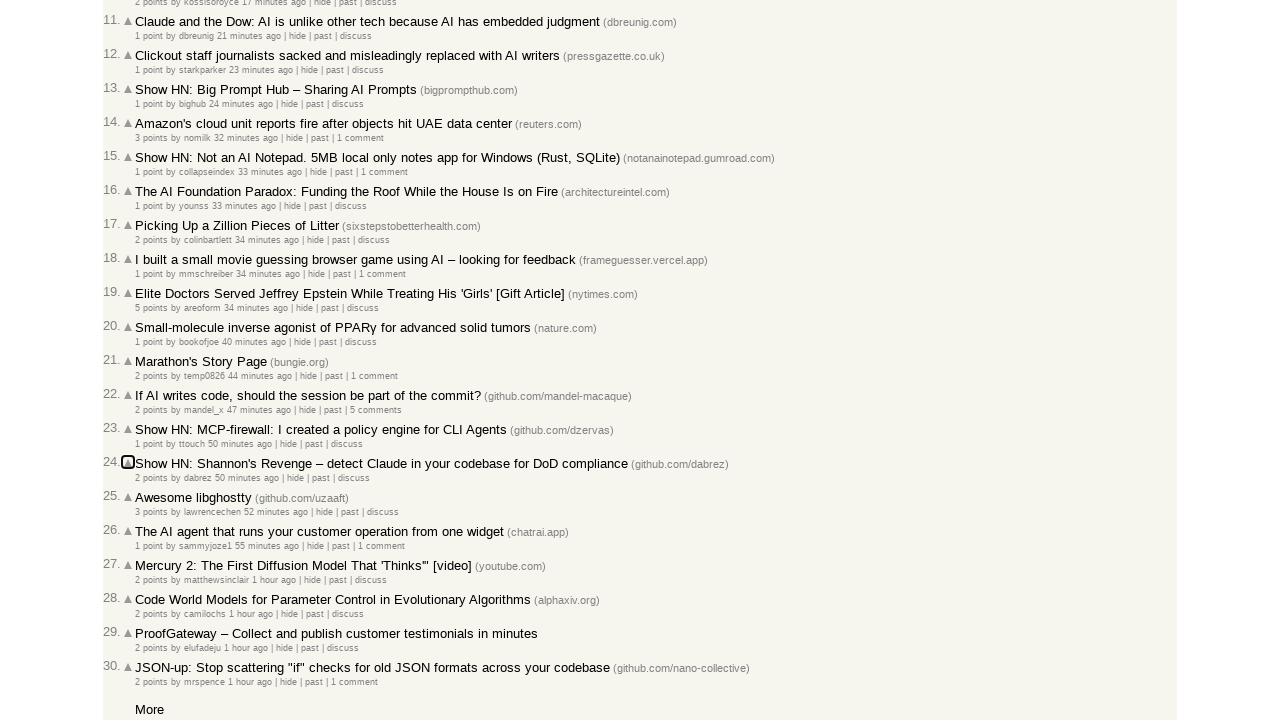

Pressed Tab key (iteration 196)
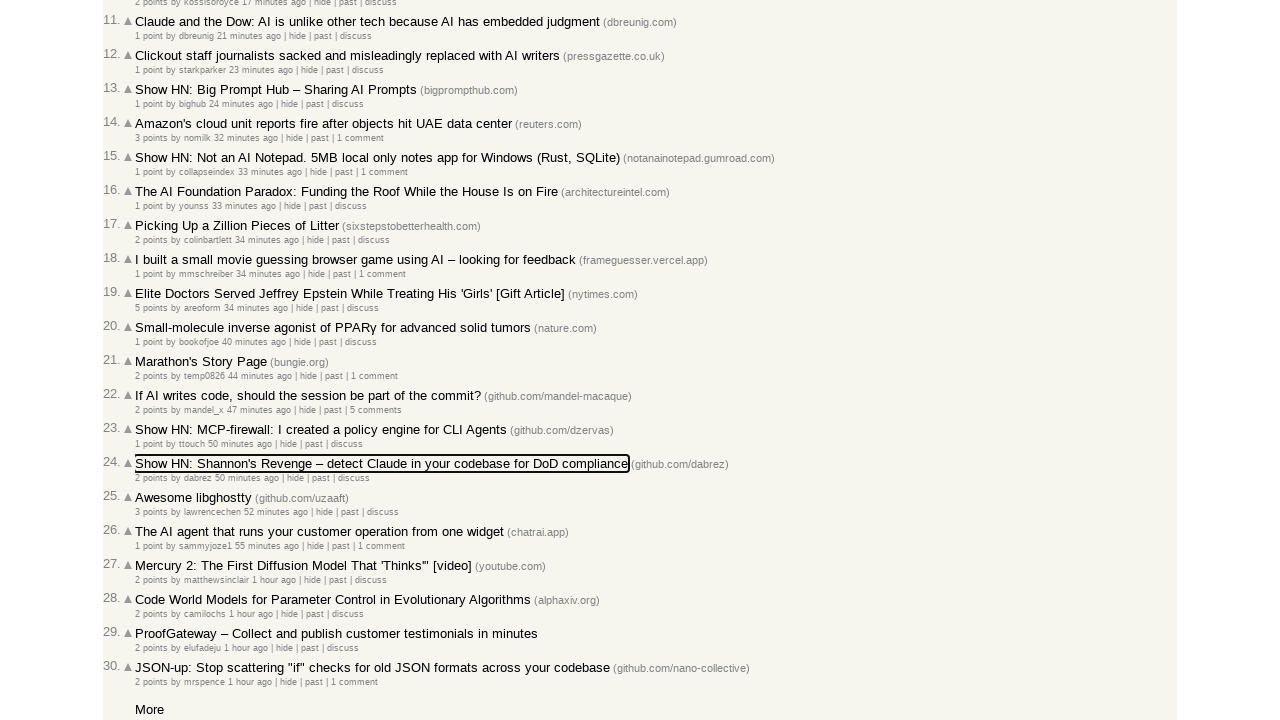

Evaluated focused element class: 
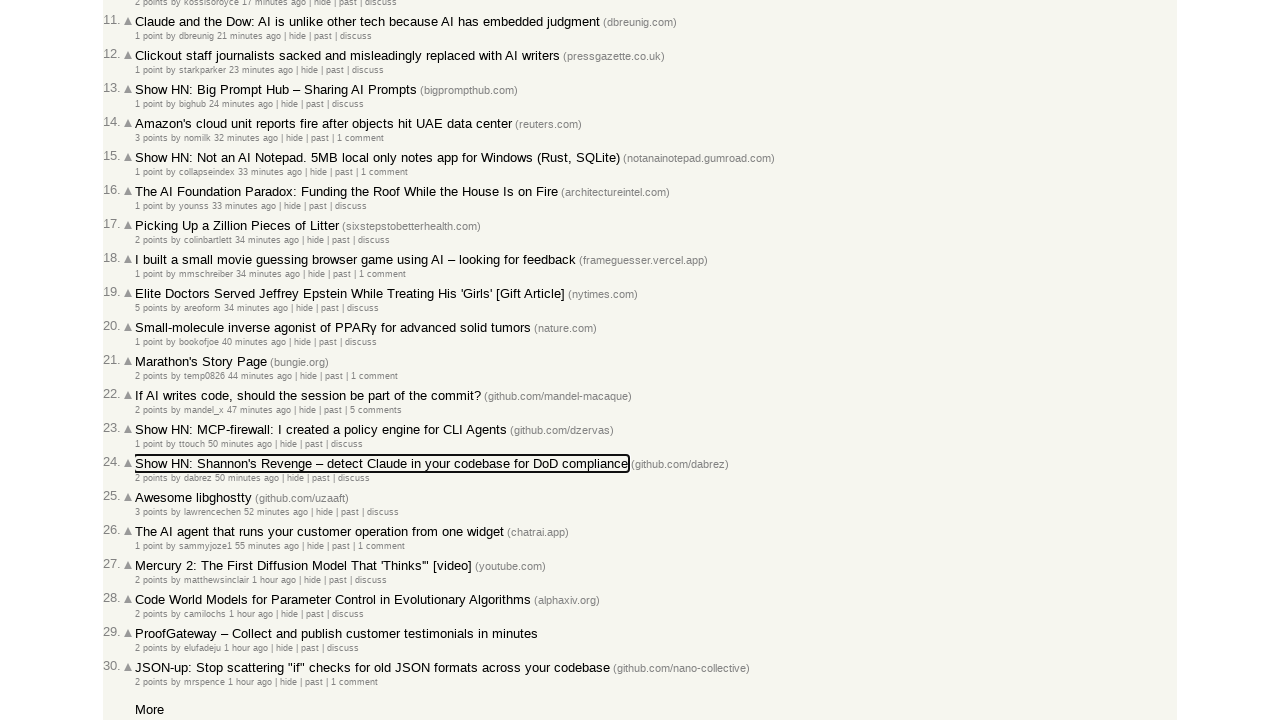

Pressed Tab key (iteration 197)
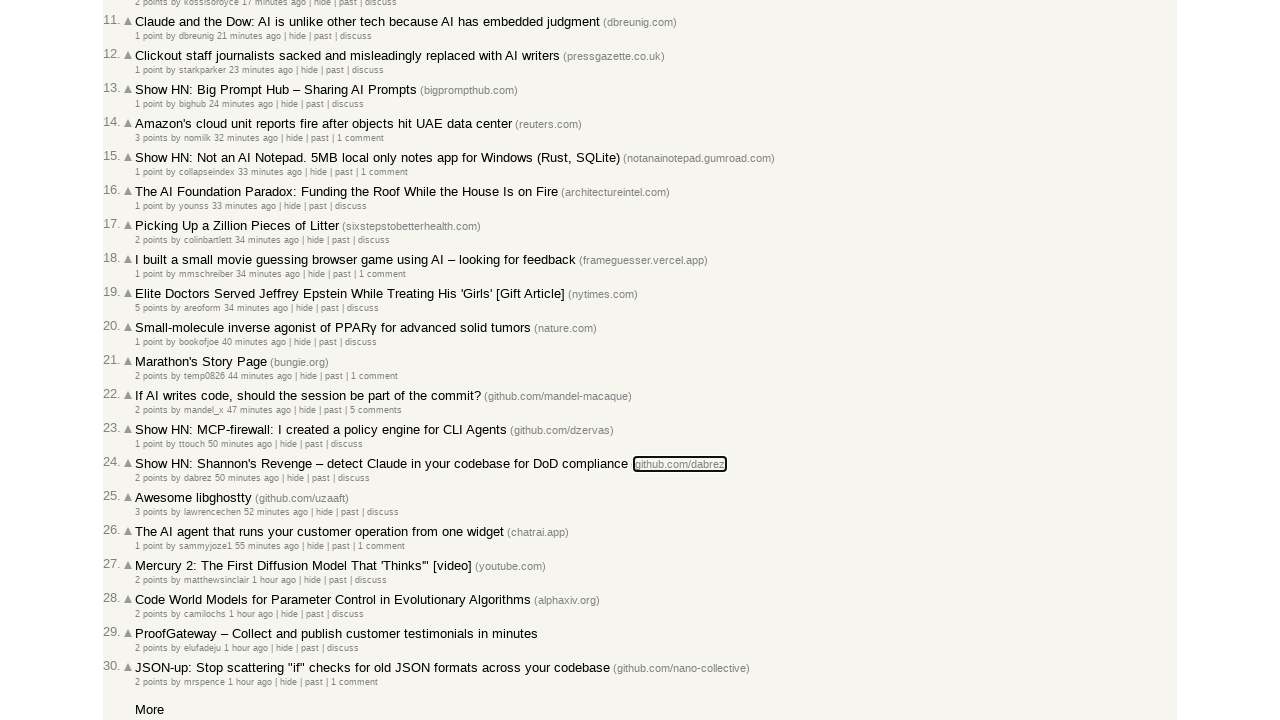

Evaluated focused element class: 
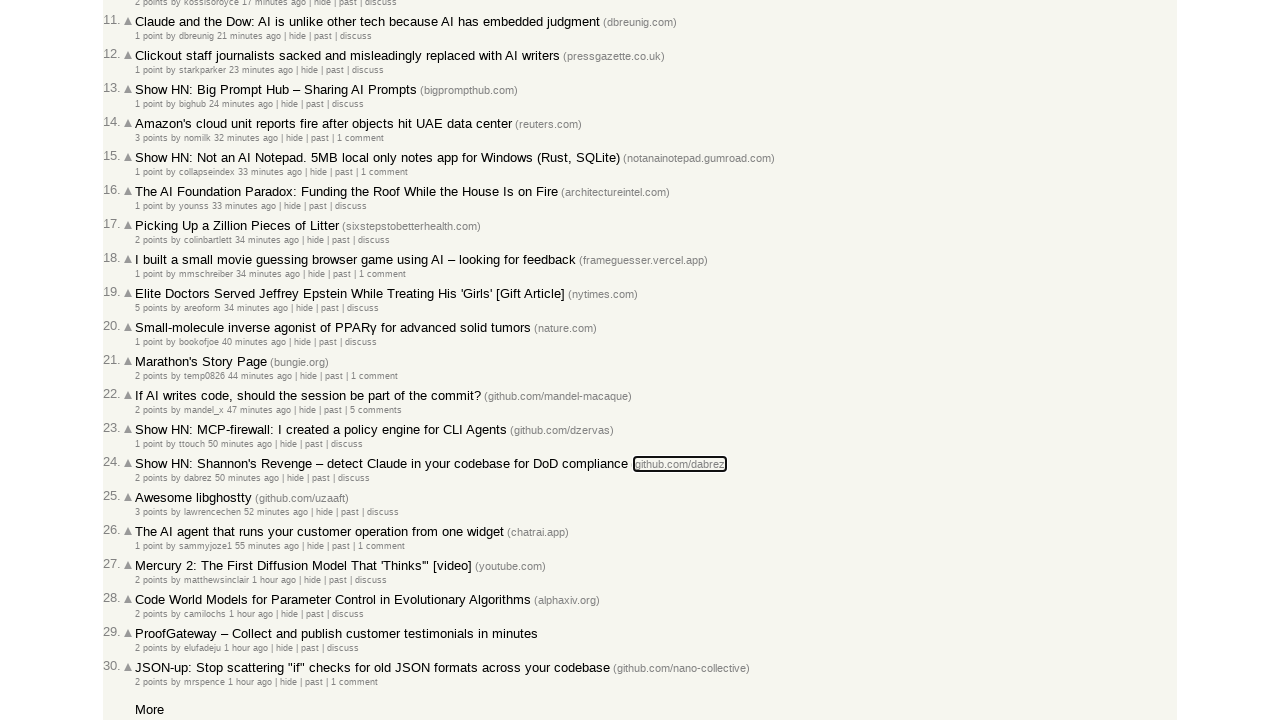

Pressed Tab key (iteration 198)
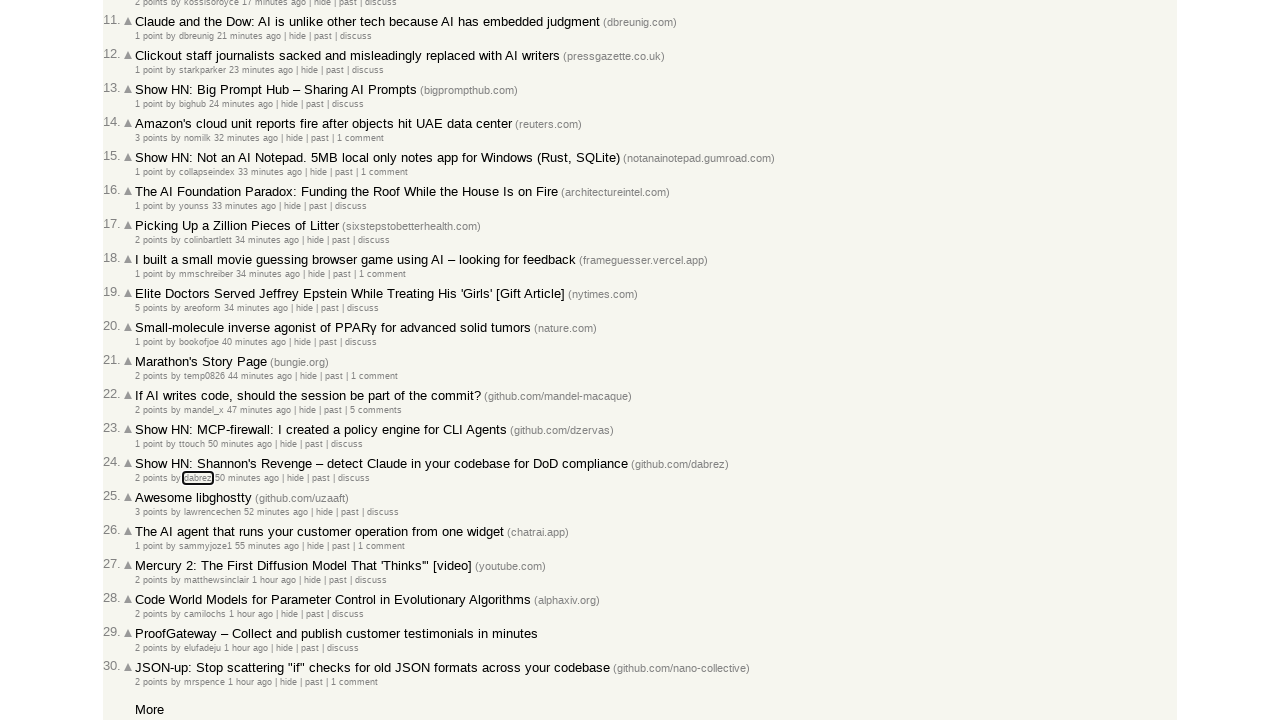

Evaluated focused element class: hnuser
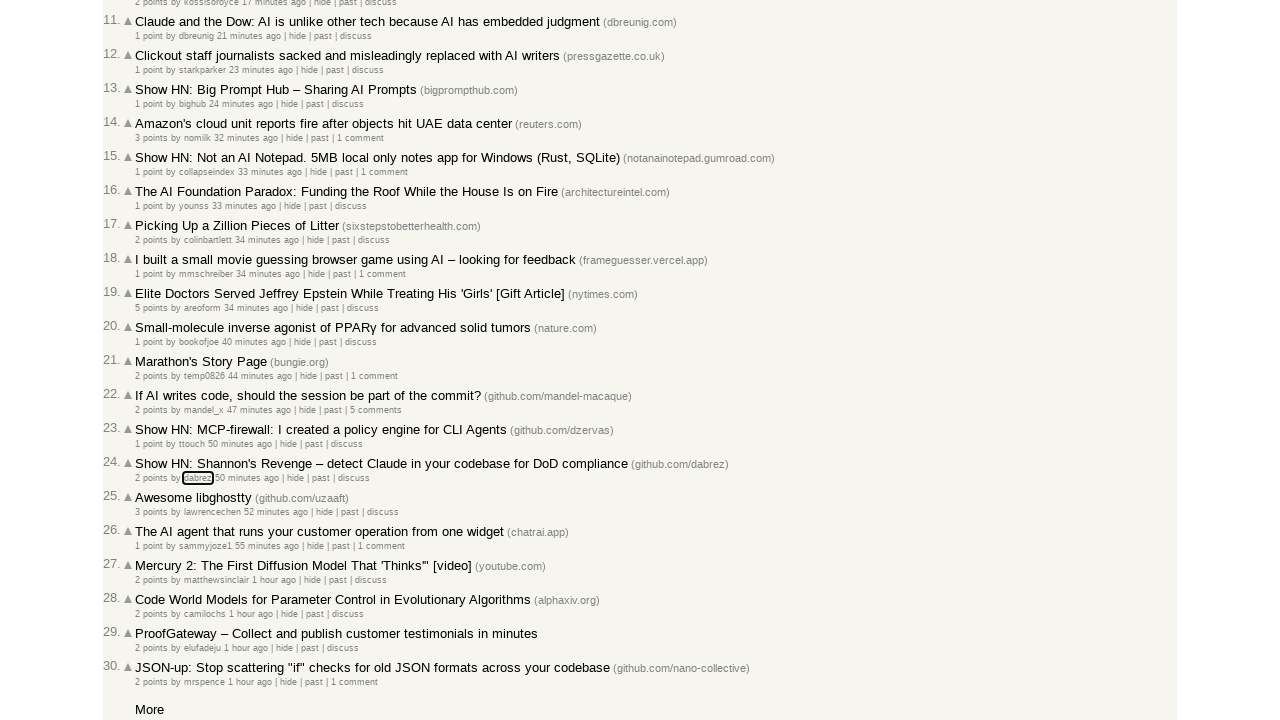

Pressed Tab key (iteration 199)
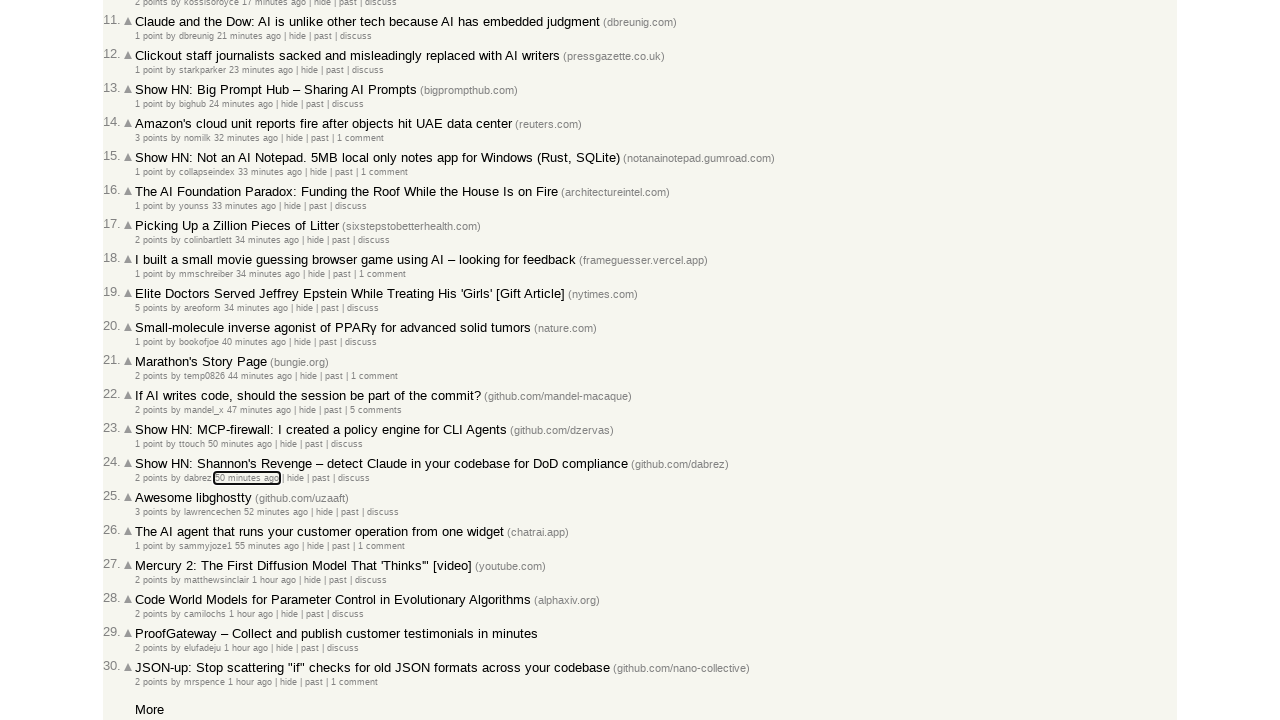

Evaluated focused element class: 
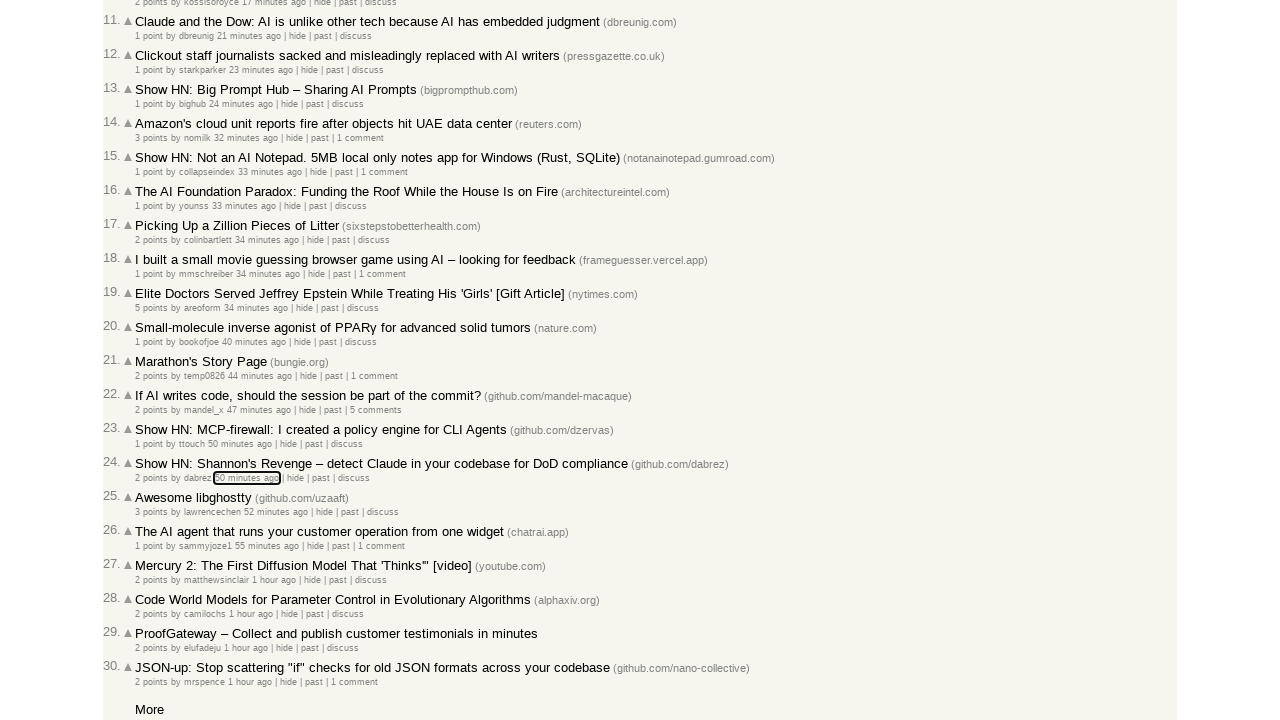

Pressed Tab key (iteration 200)
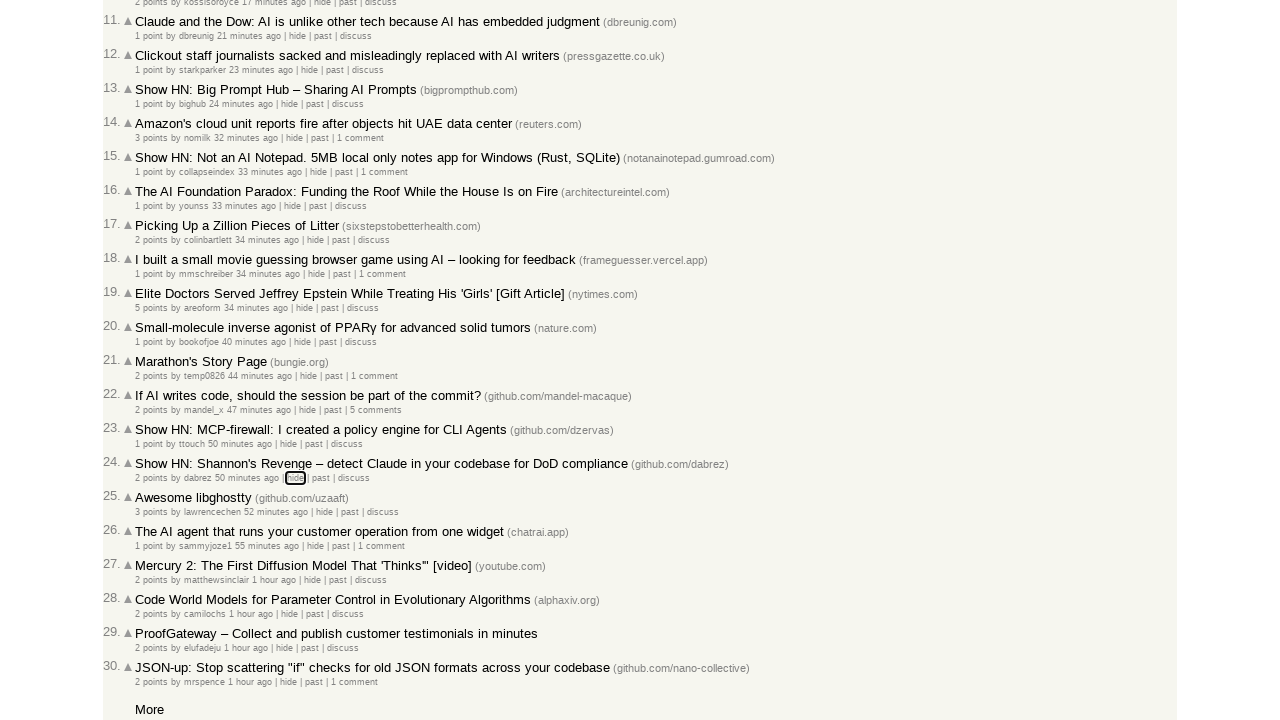

Evaluated focused element class: 
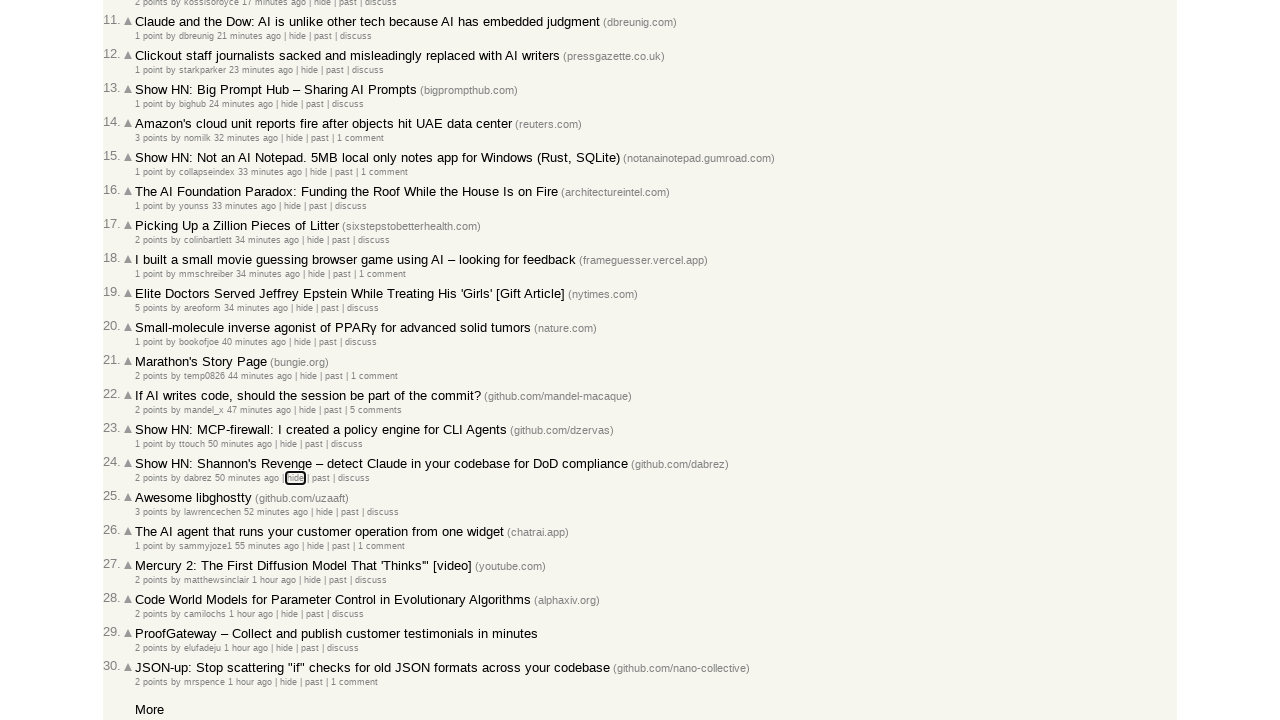

Pressed Tab key (iteration 201)
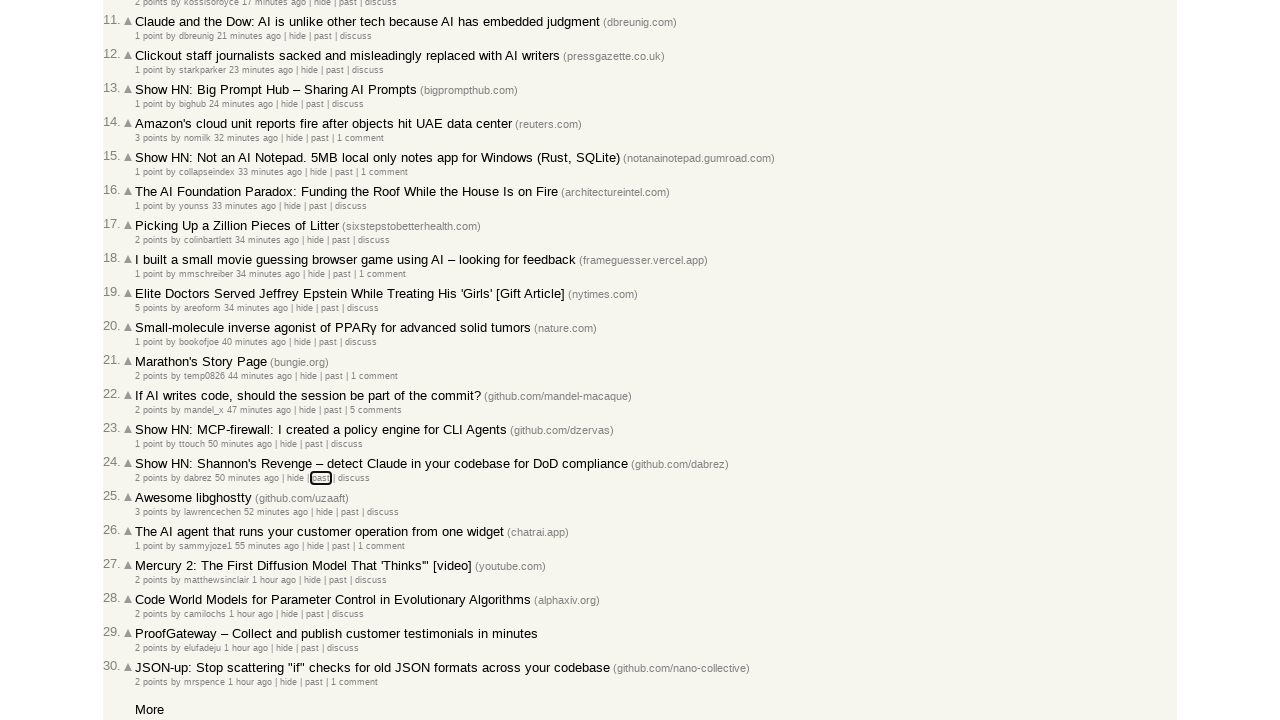

Evaluated focused element class: hnpast
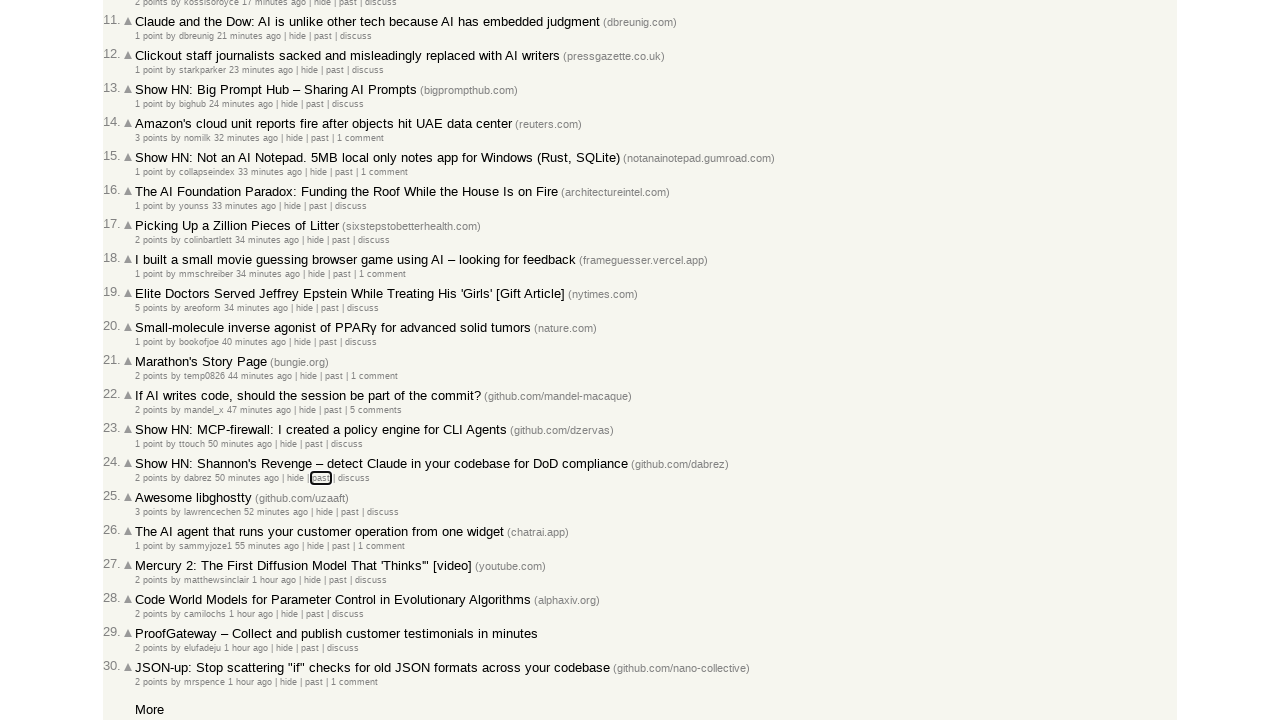

Pressed Tab key (iteration 202)
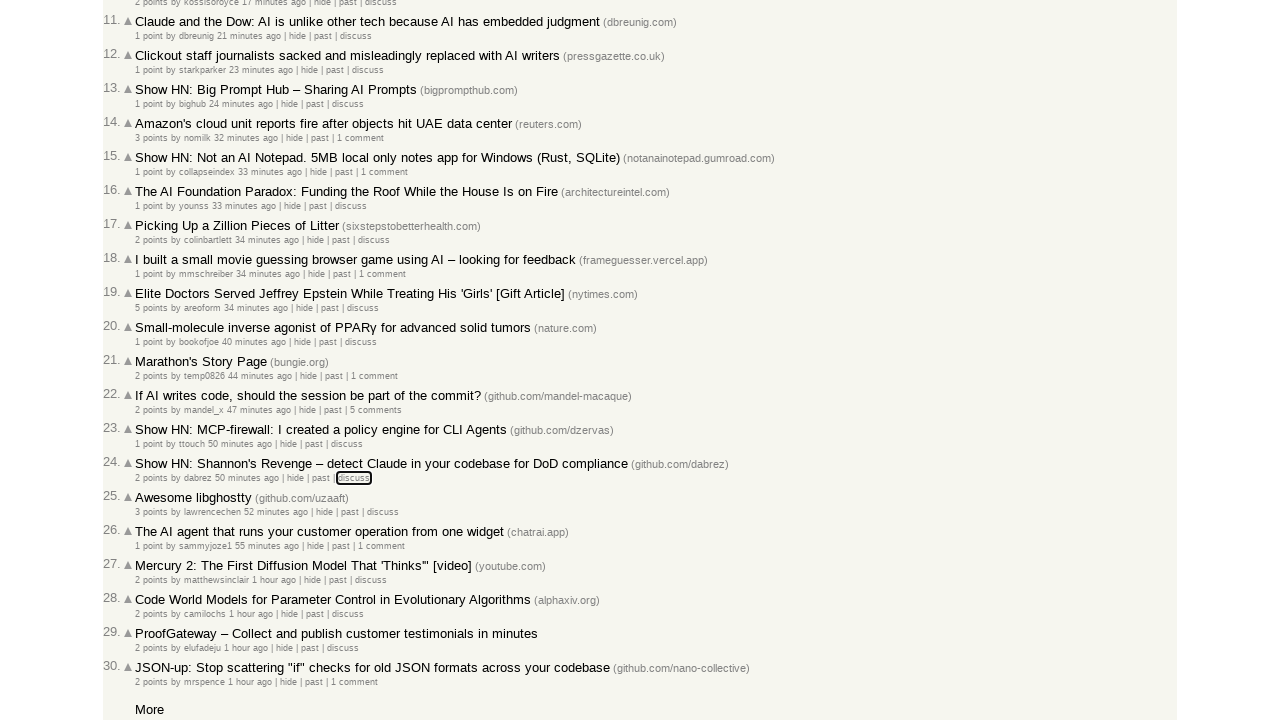

Evaluated focused element class: 
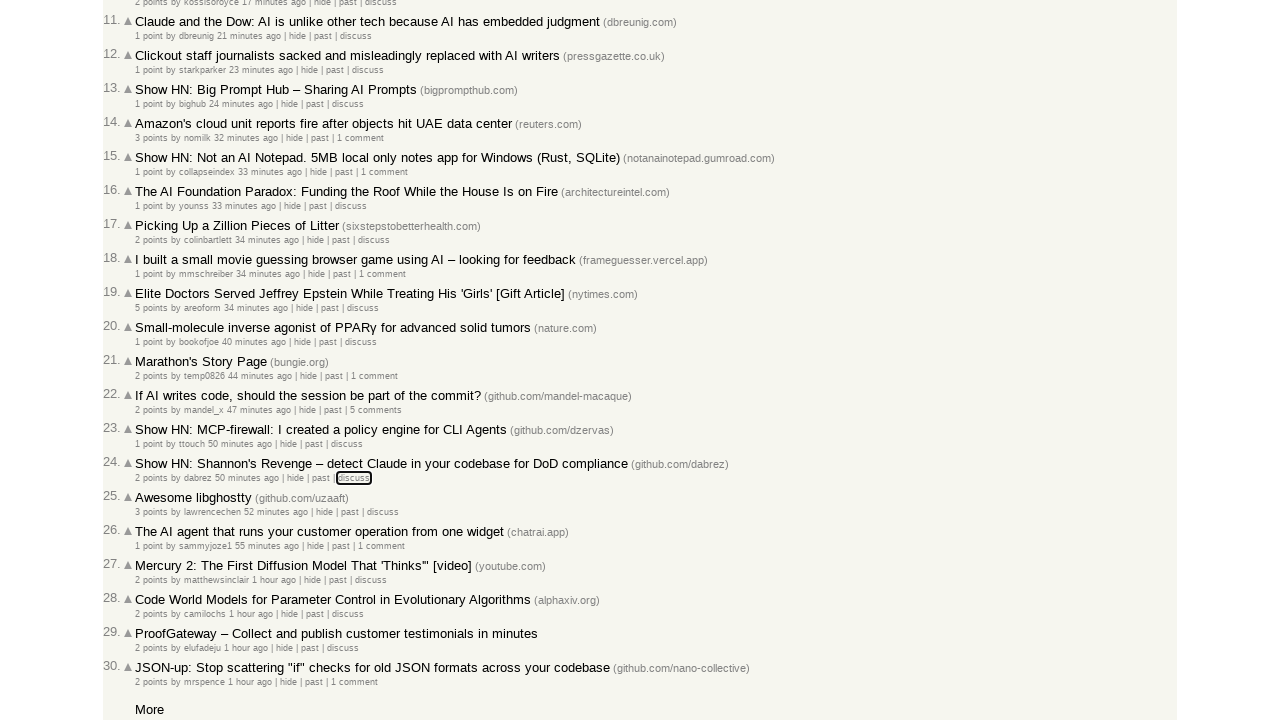

Pressed Tab key (iteration 203)
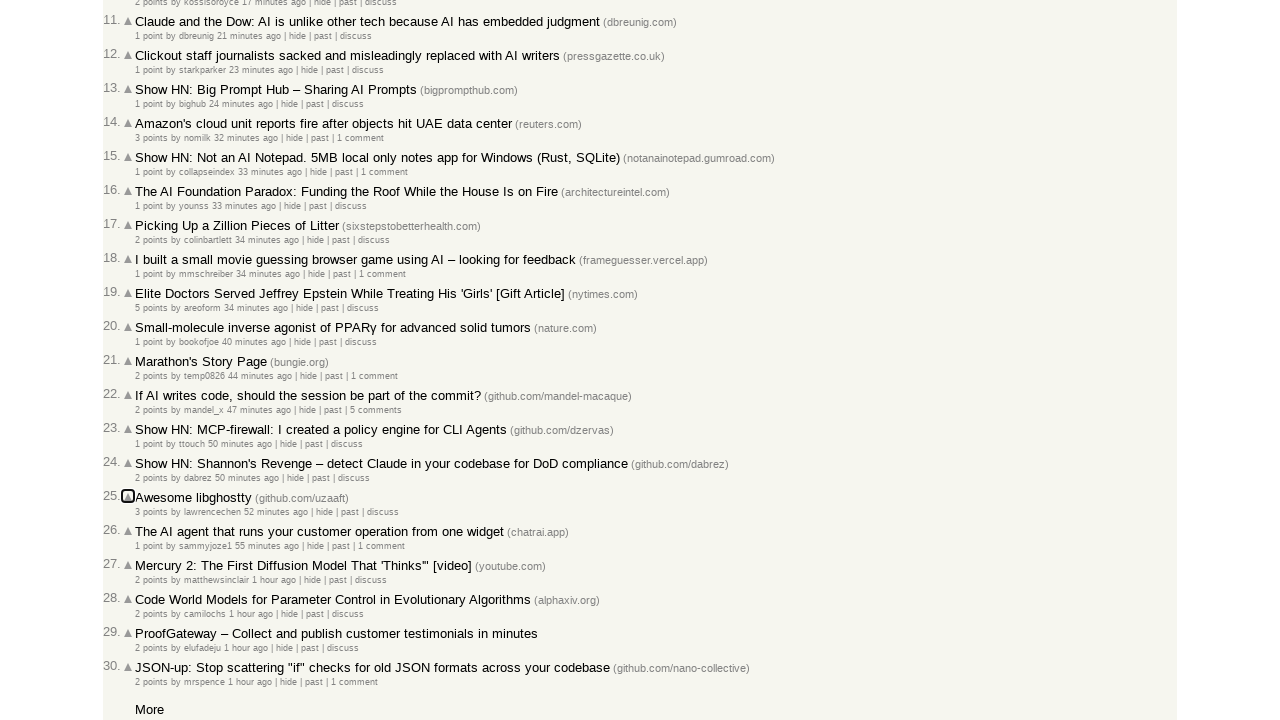

Evaluated focused element class: 
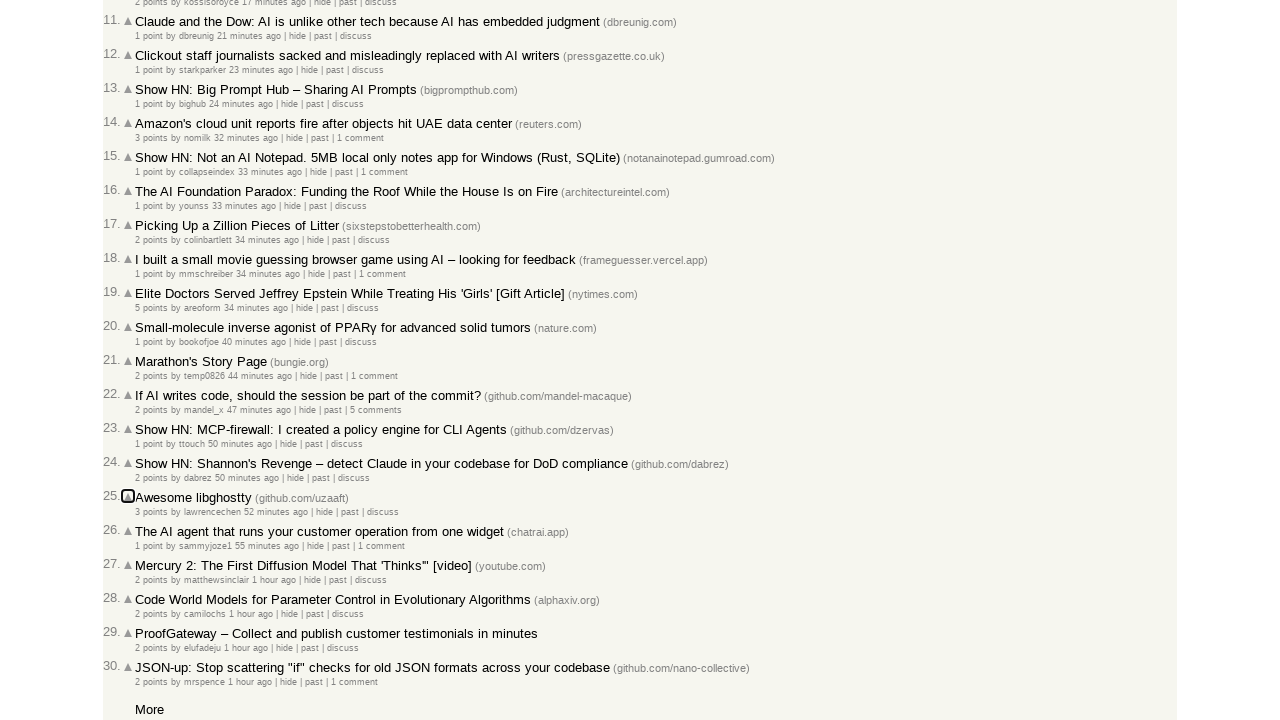

Pressed Tab key (iteration 204)
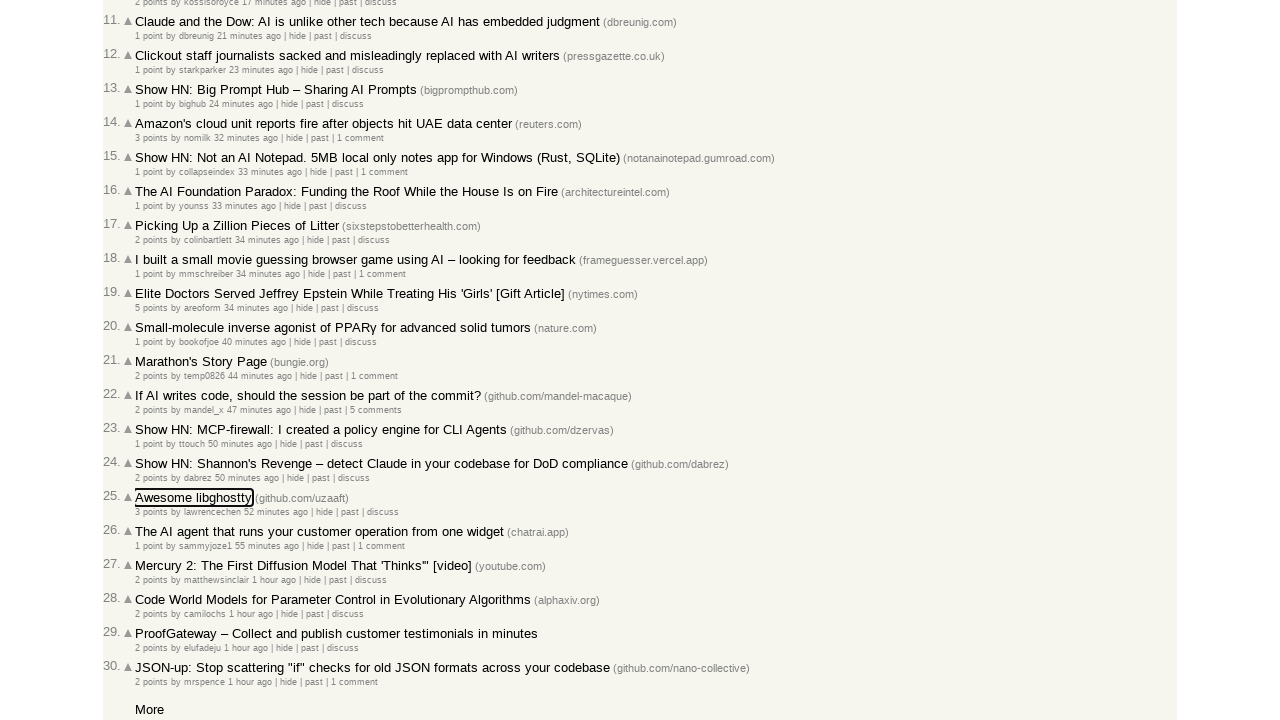

Evaluated focused element class: 
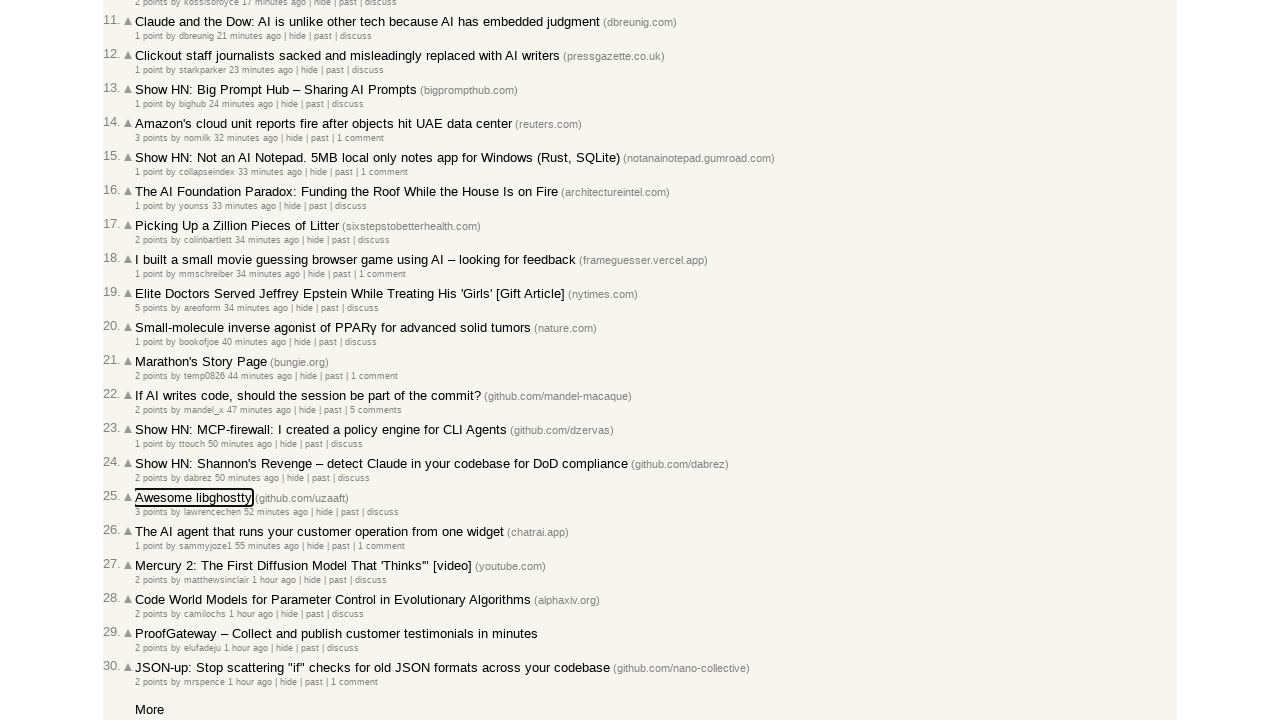

Pressed Tab key (iteration 205)
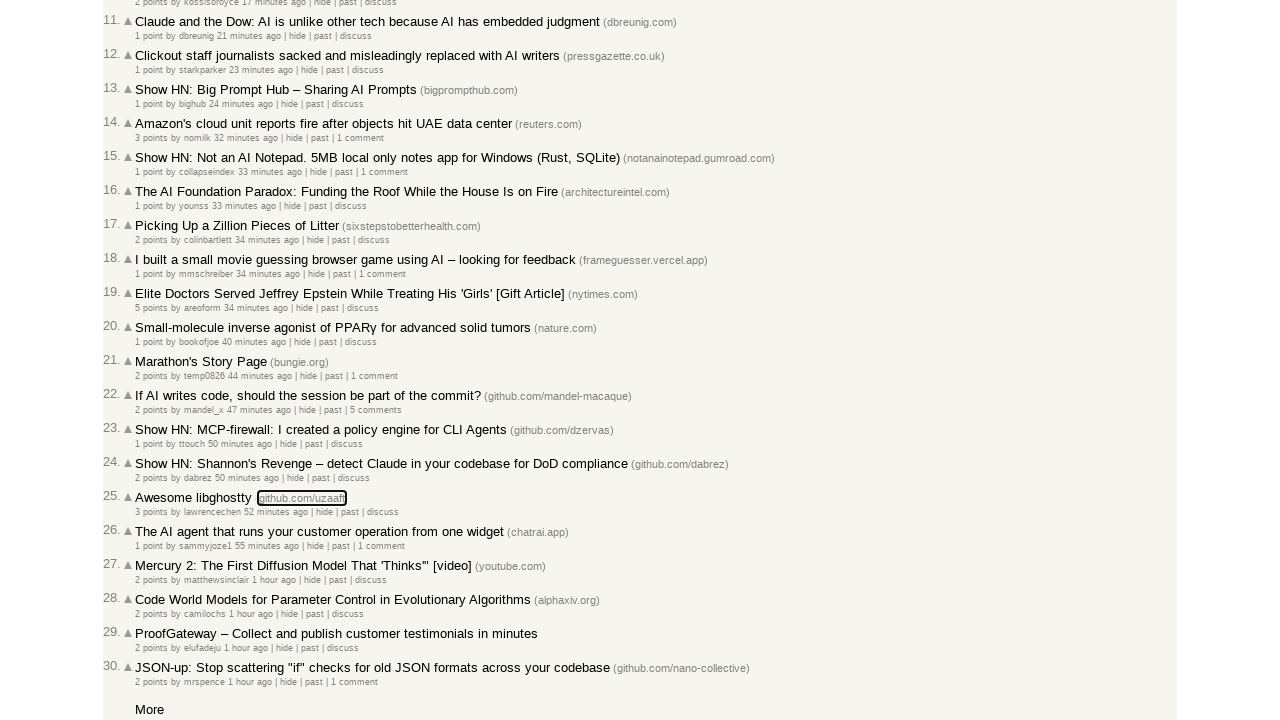

Evaluated focused element class: 
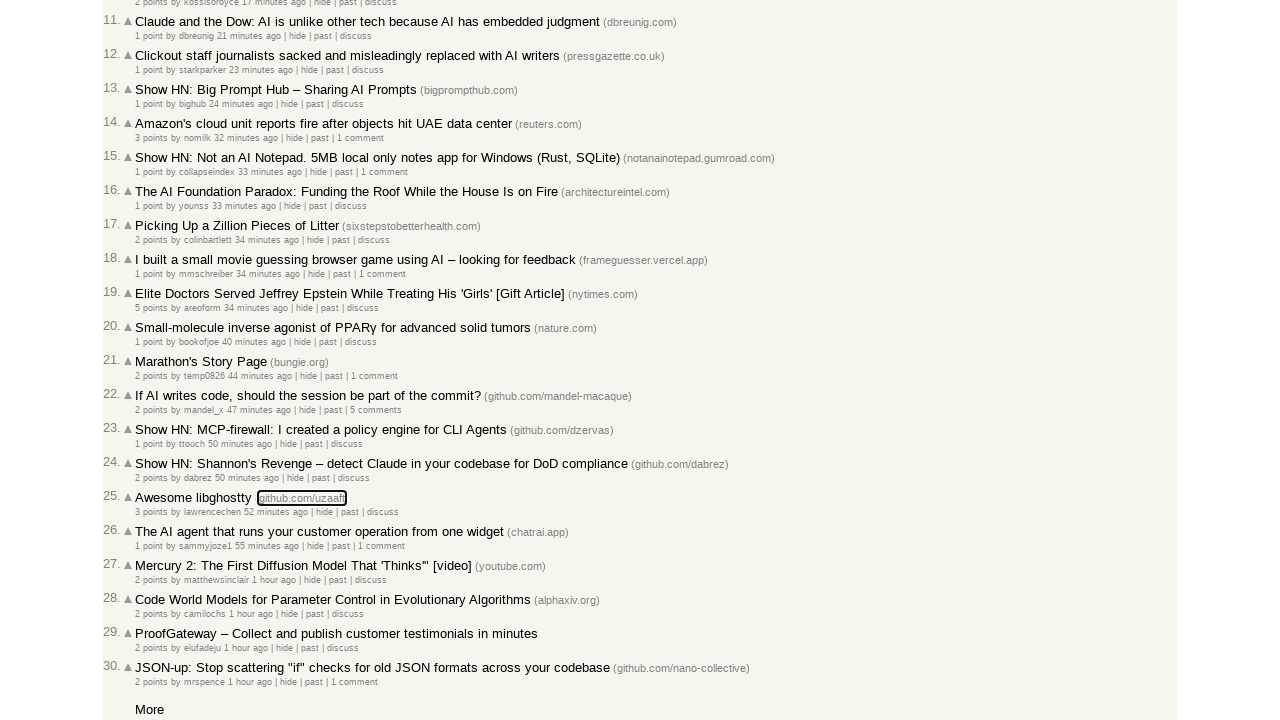

Pressed Tab key (iteration 206)
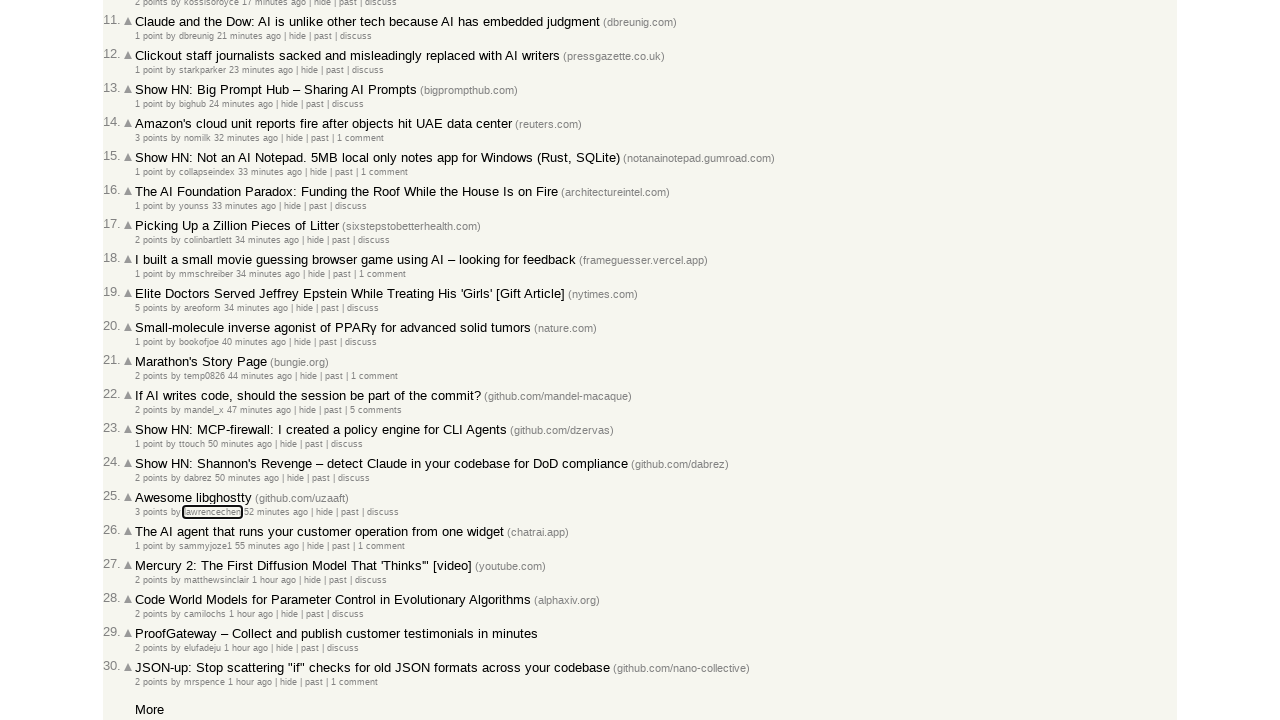

Evaluated focused element class: hnuser
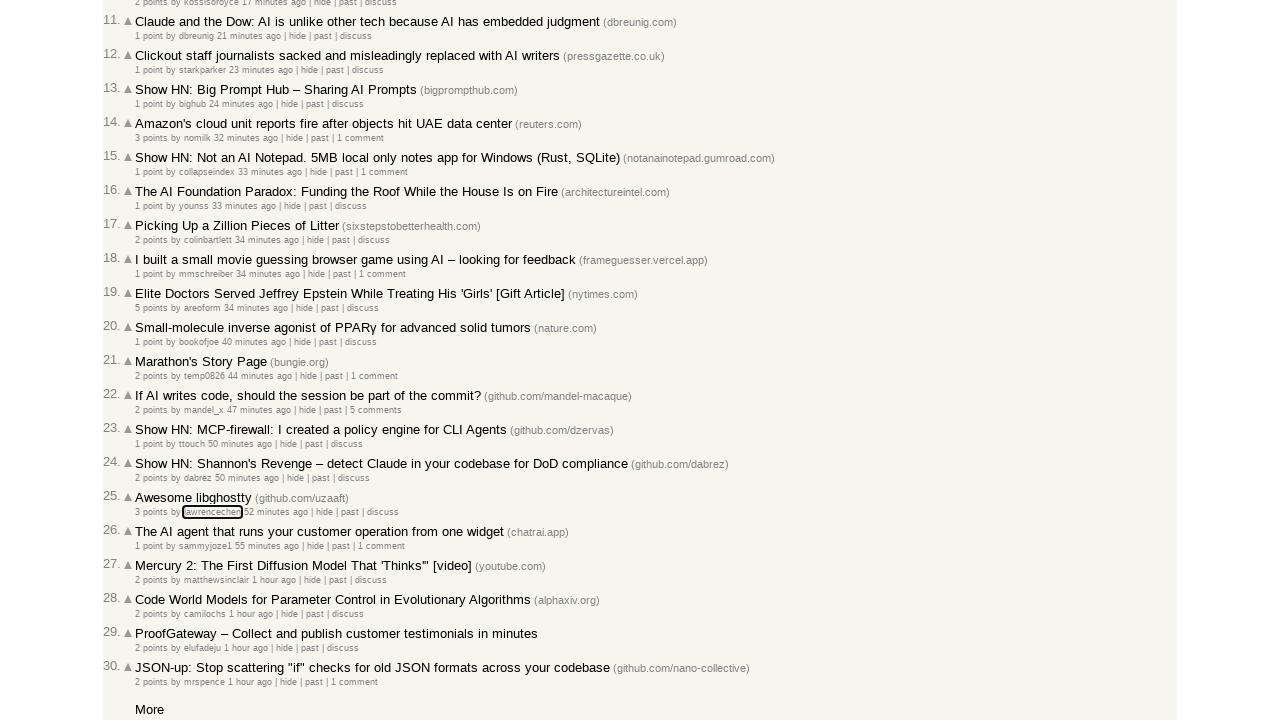

Pressed Tab key (iteration 207)
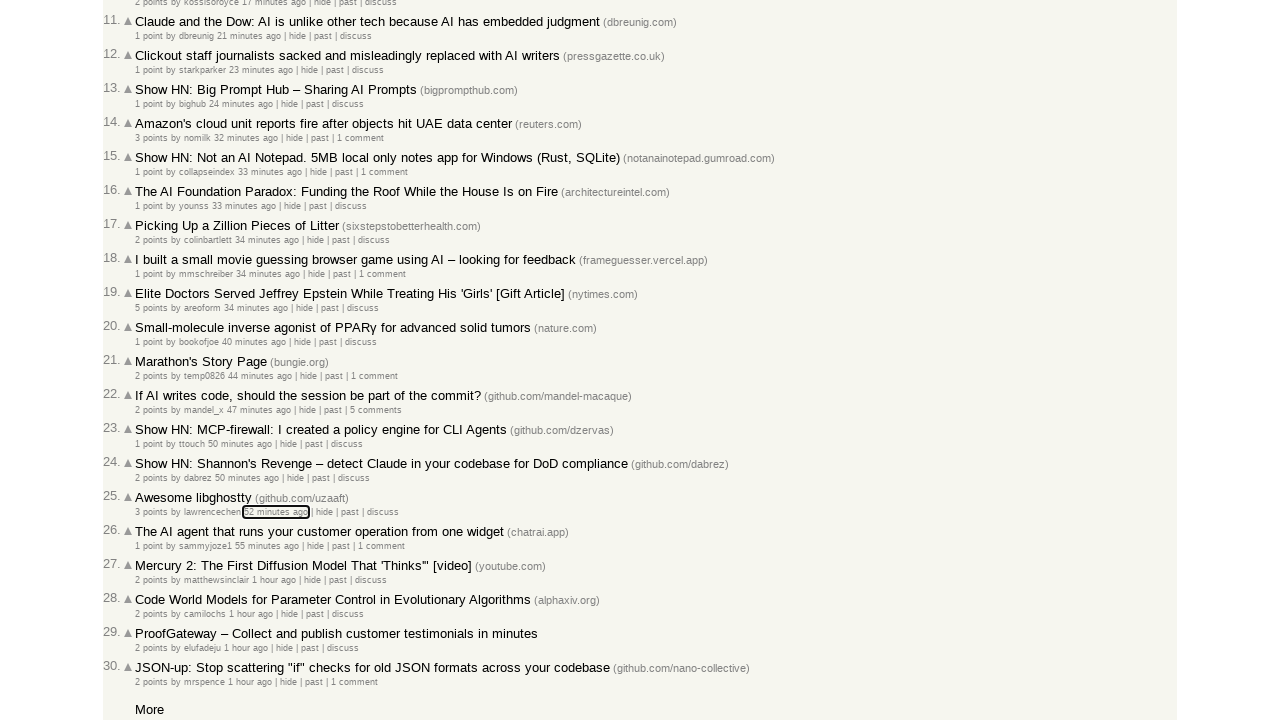

Evaluated focused element class: 
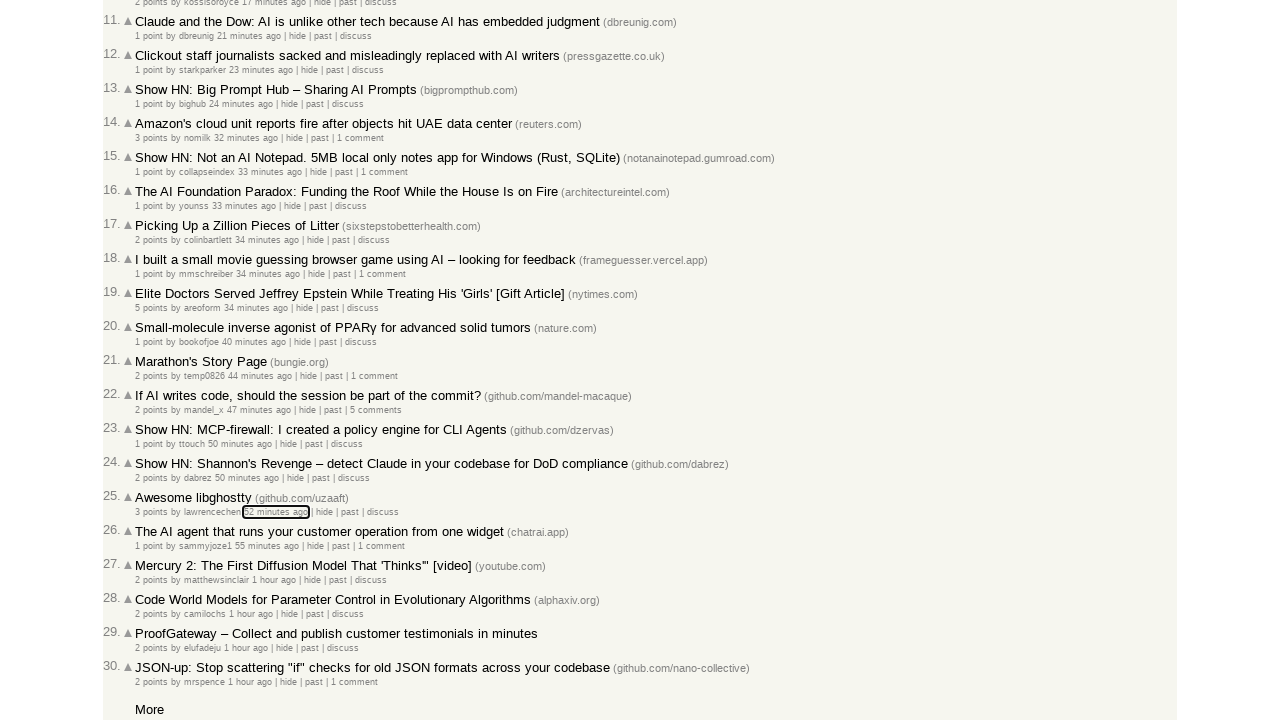

Pressed Tab key (iteration 208)
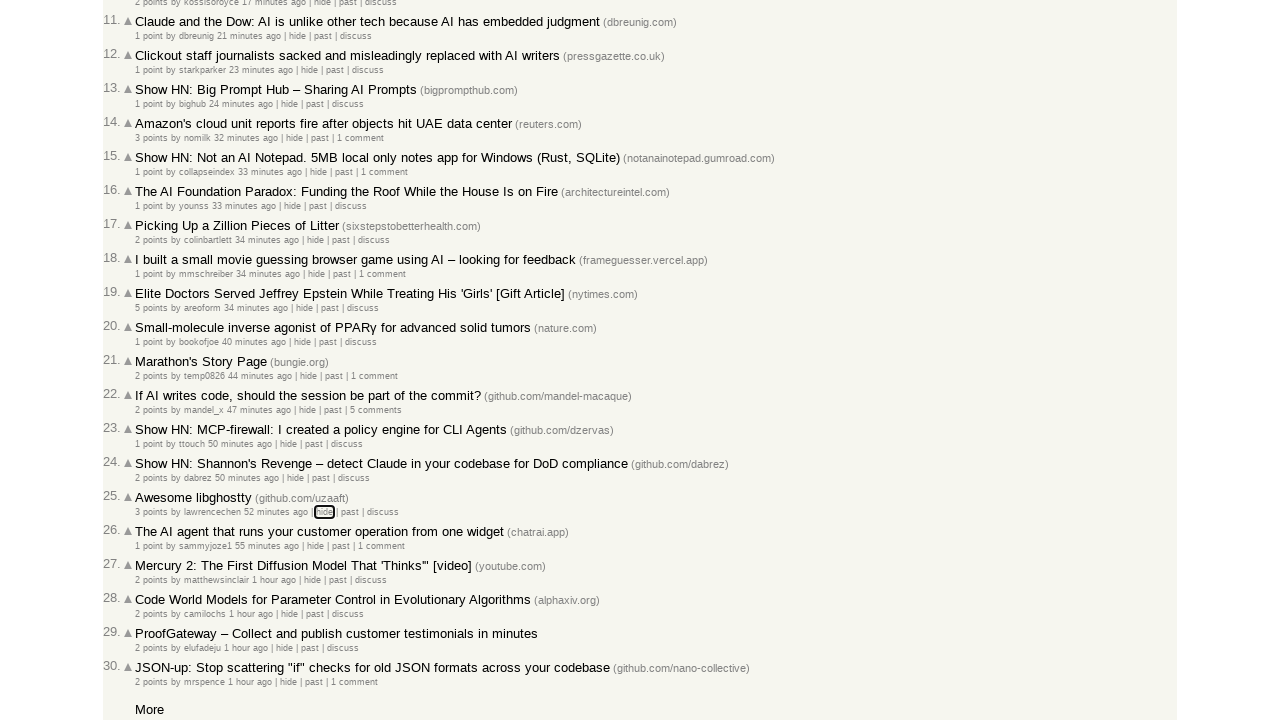

Evaluated focused element class: 
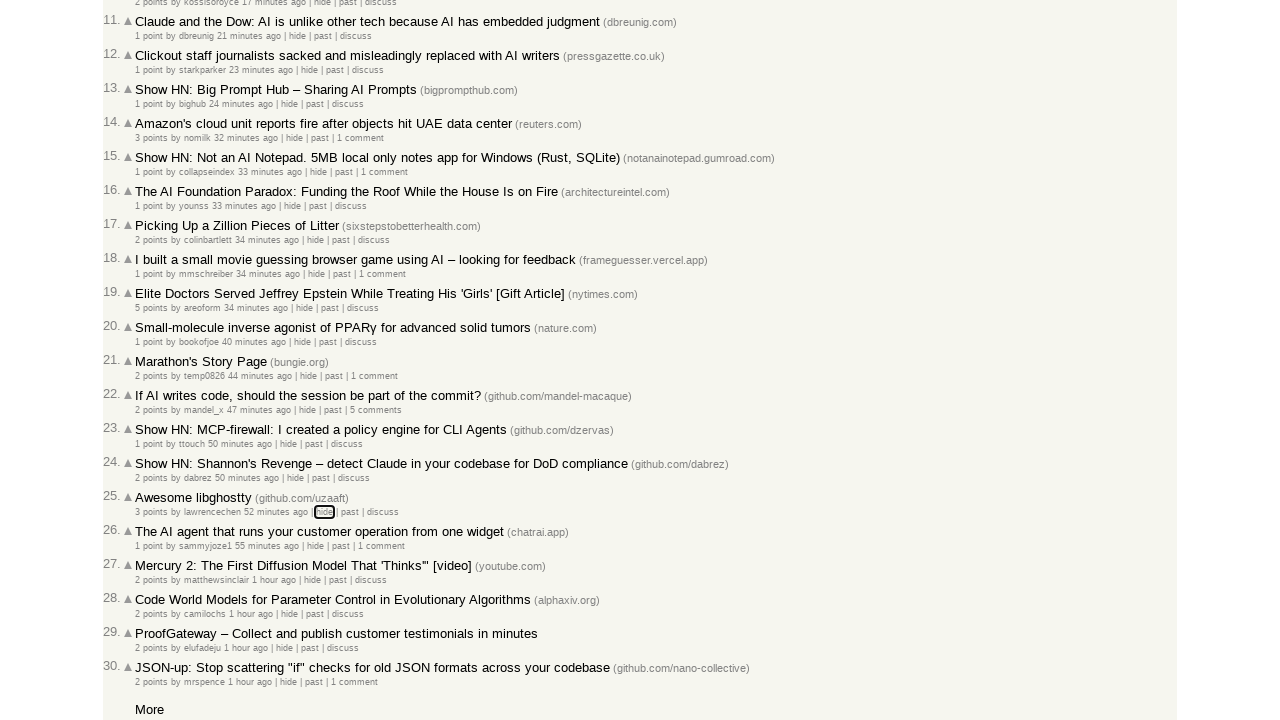

Pressed Tab key (iteration 209)
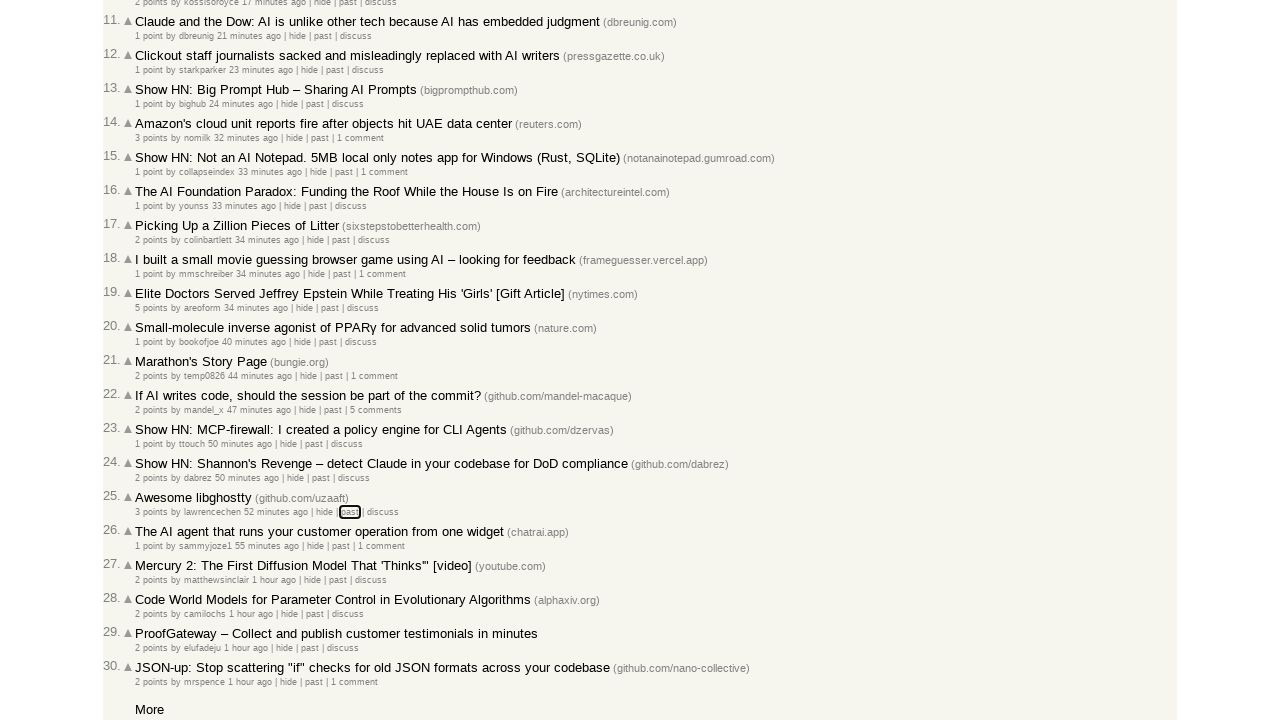

Evaluated focused element class: hnpast
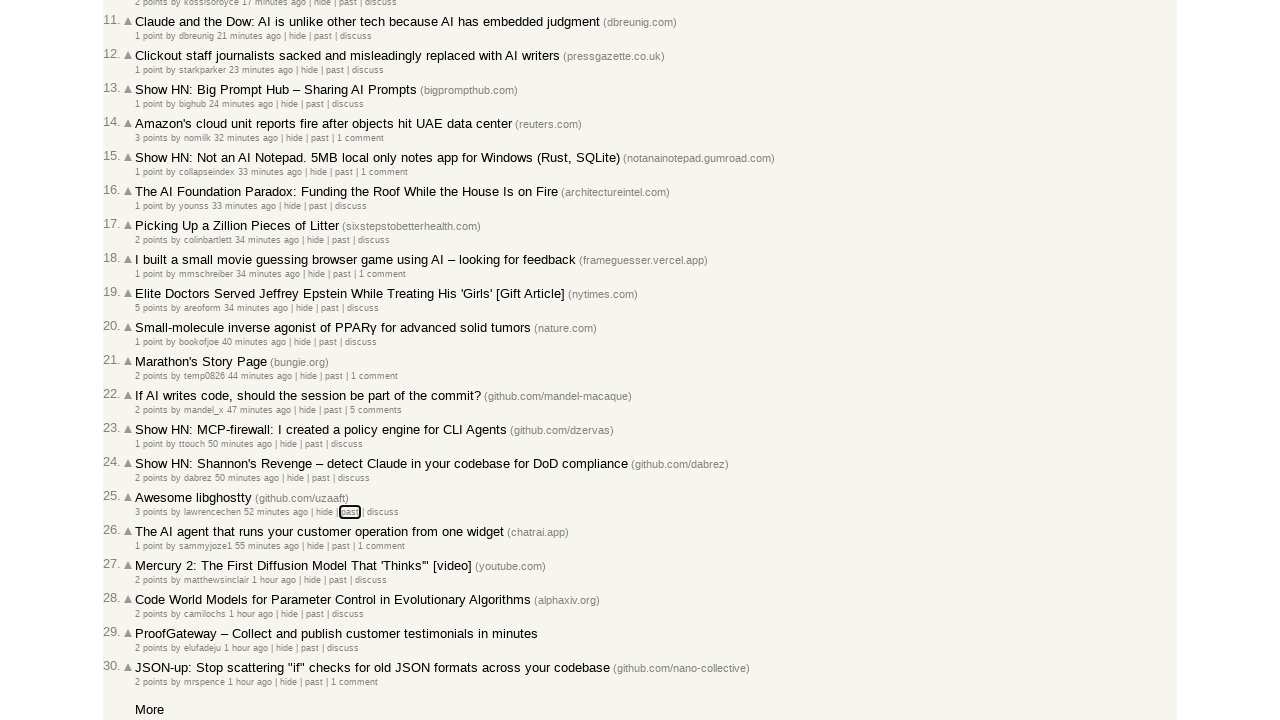

Pressed Tab key (iteration 210)
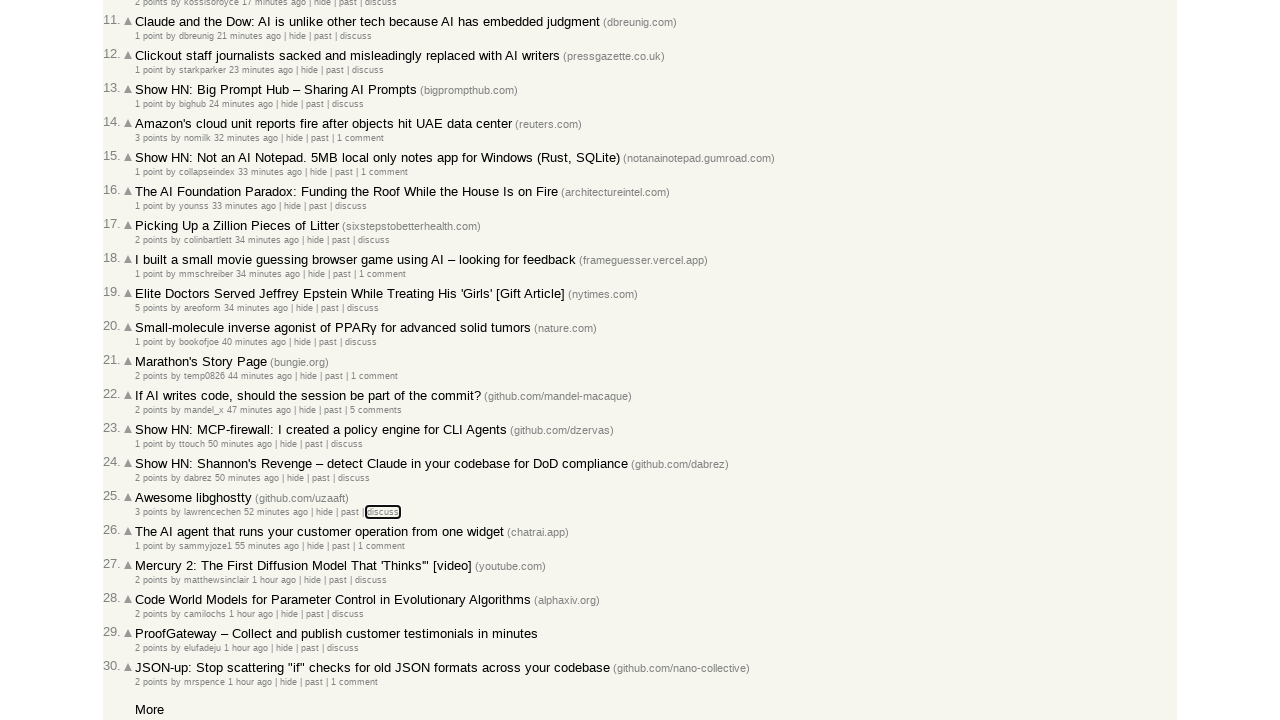

Evaluated focused element class: 
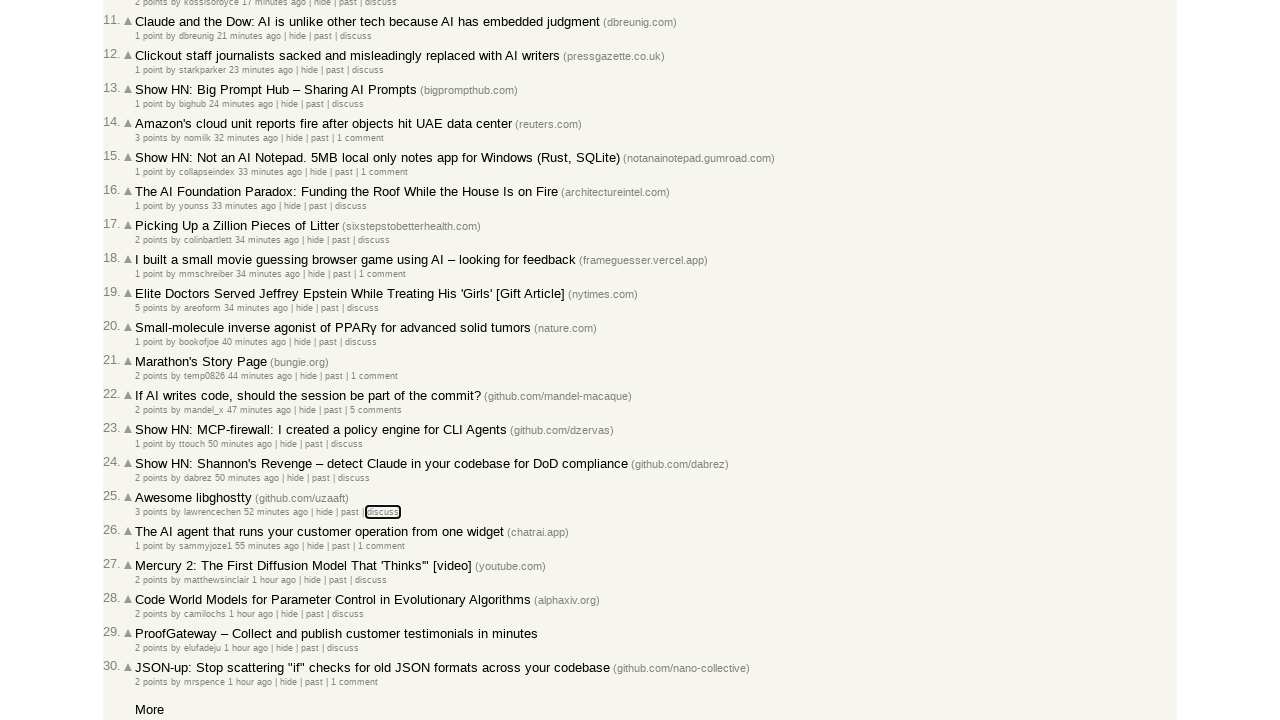

Pressed Tab key (iteration 211)
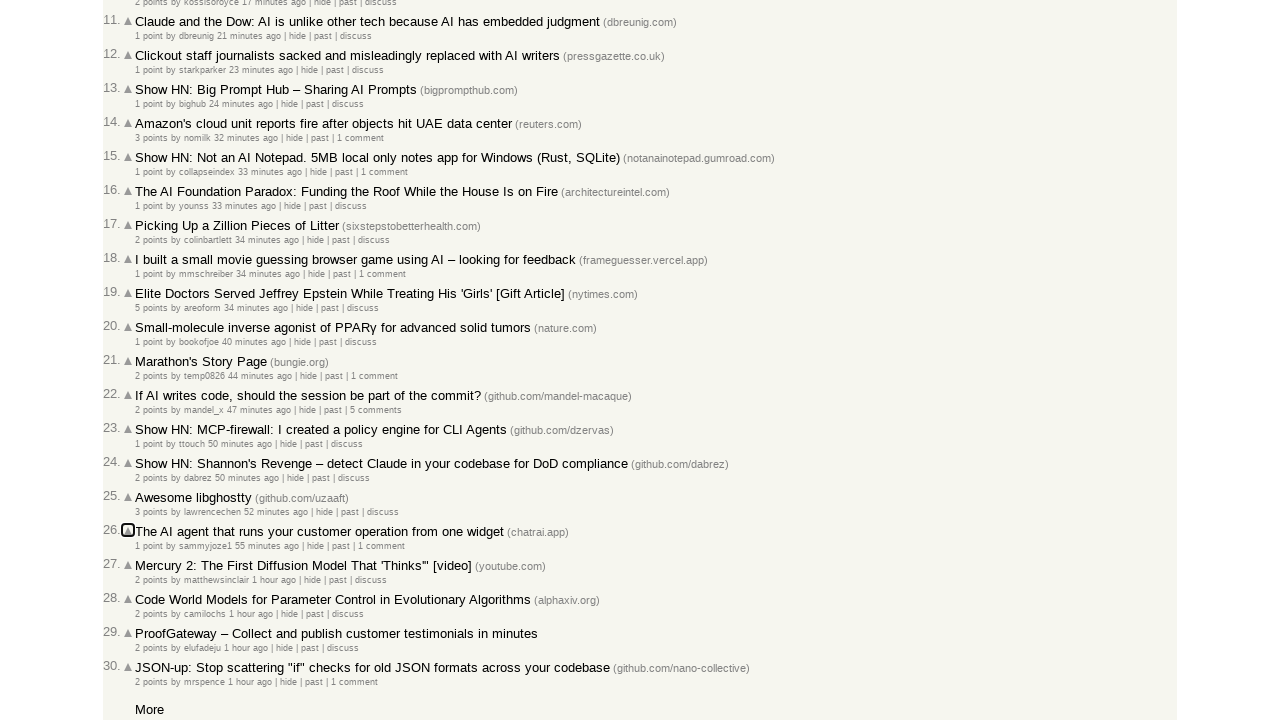

Evaluated focused element class: 
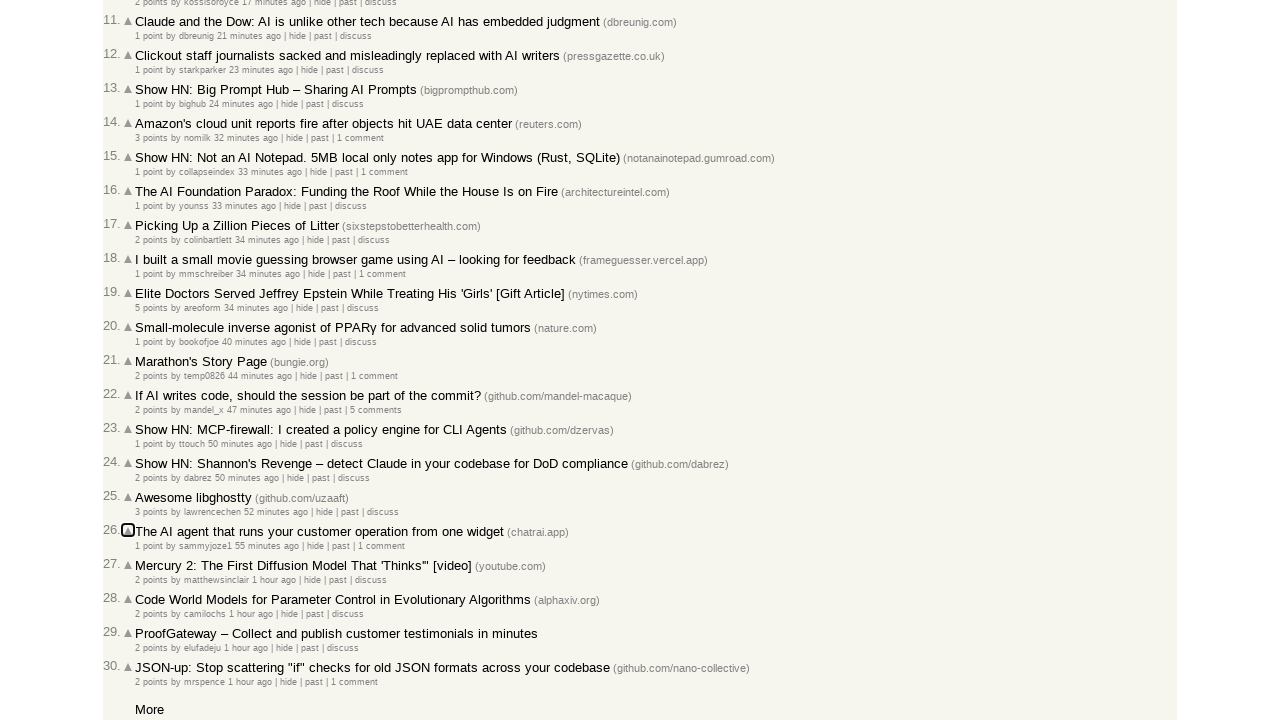

Pressed Tab key (iteration 212)
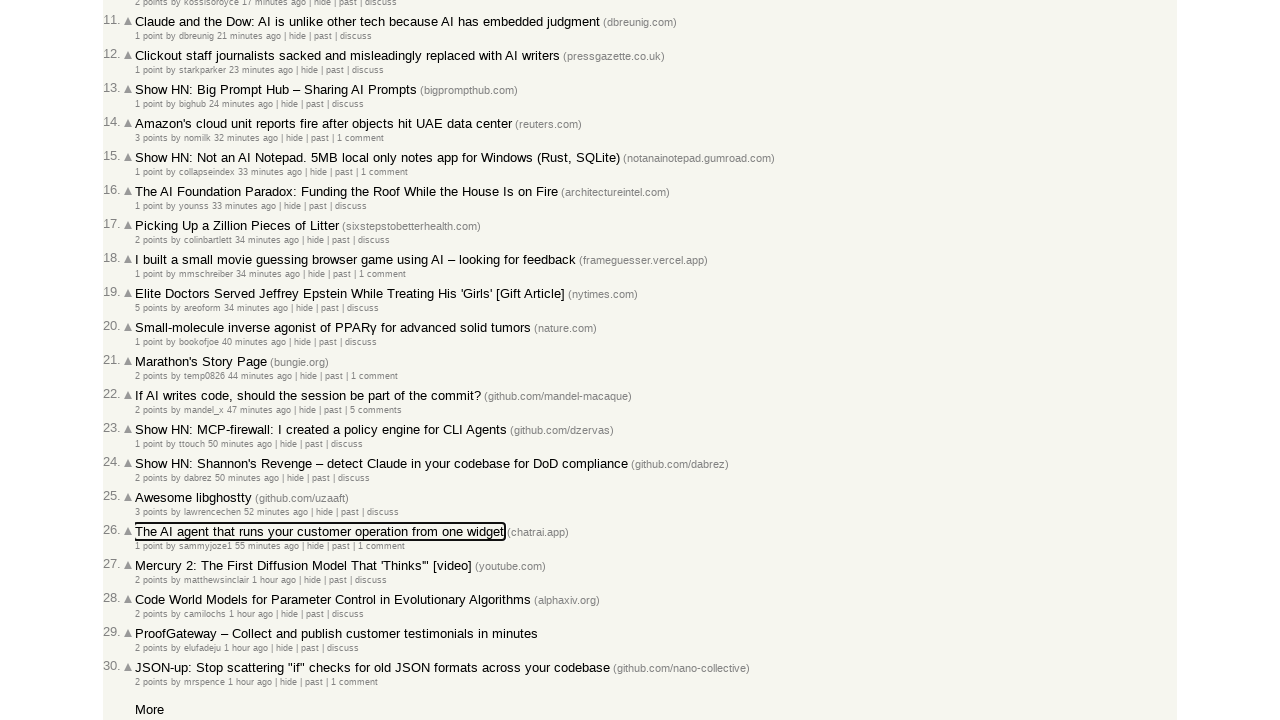

Evaluated focused element class: 
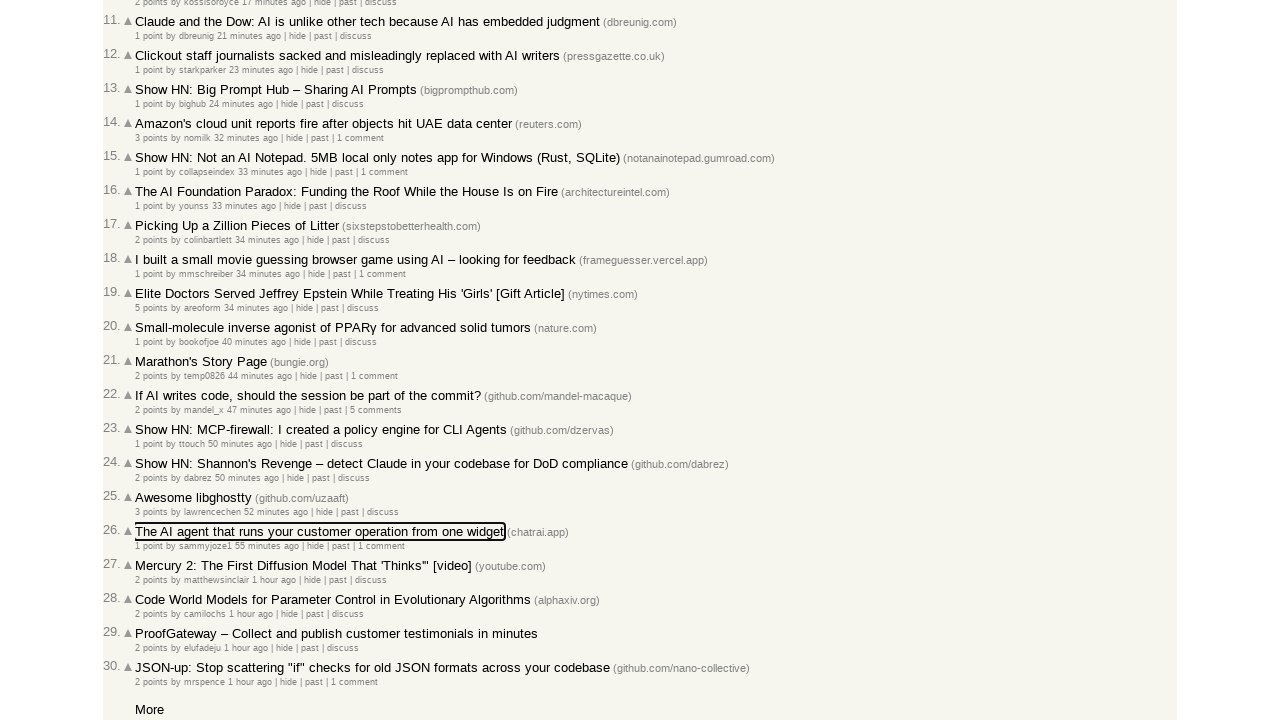

Pressed Tab key (iteration 213)
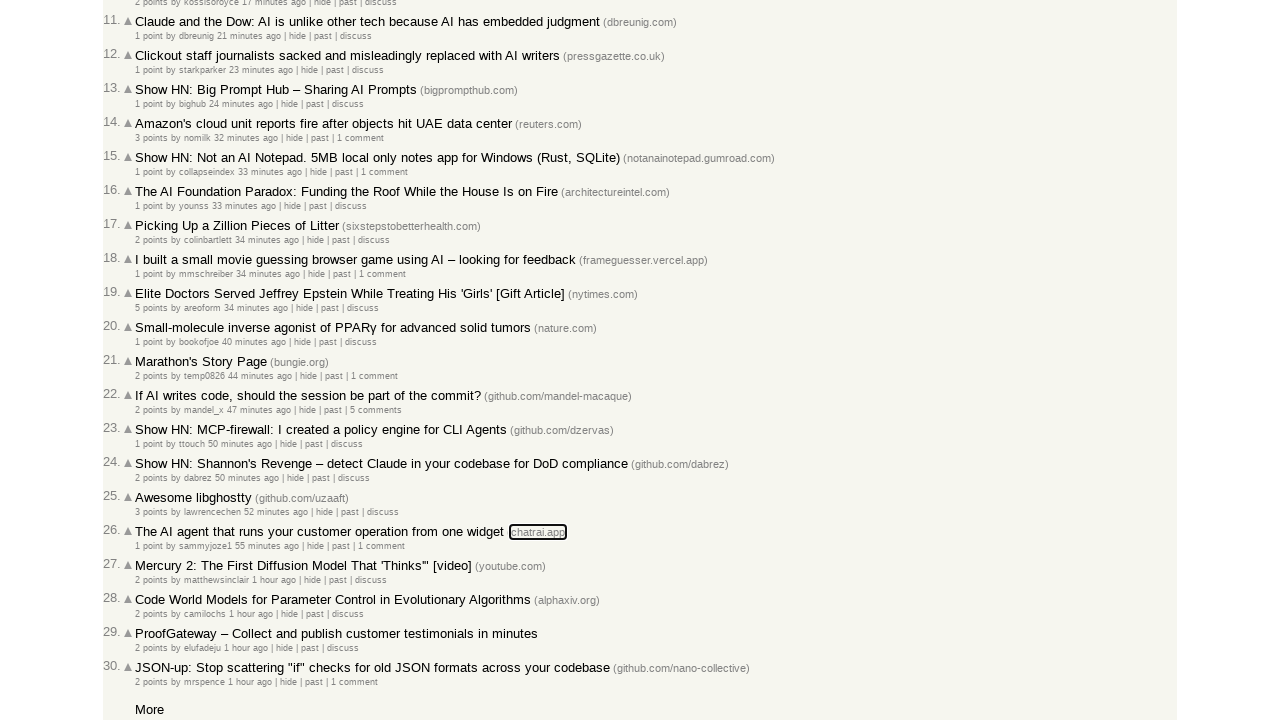

Evaluated focused element class: 
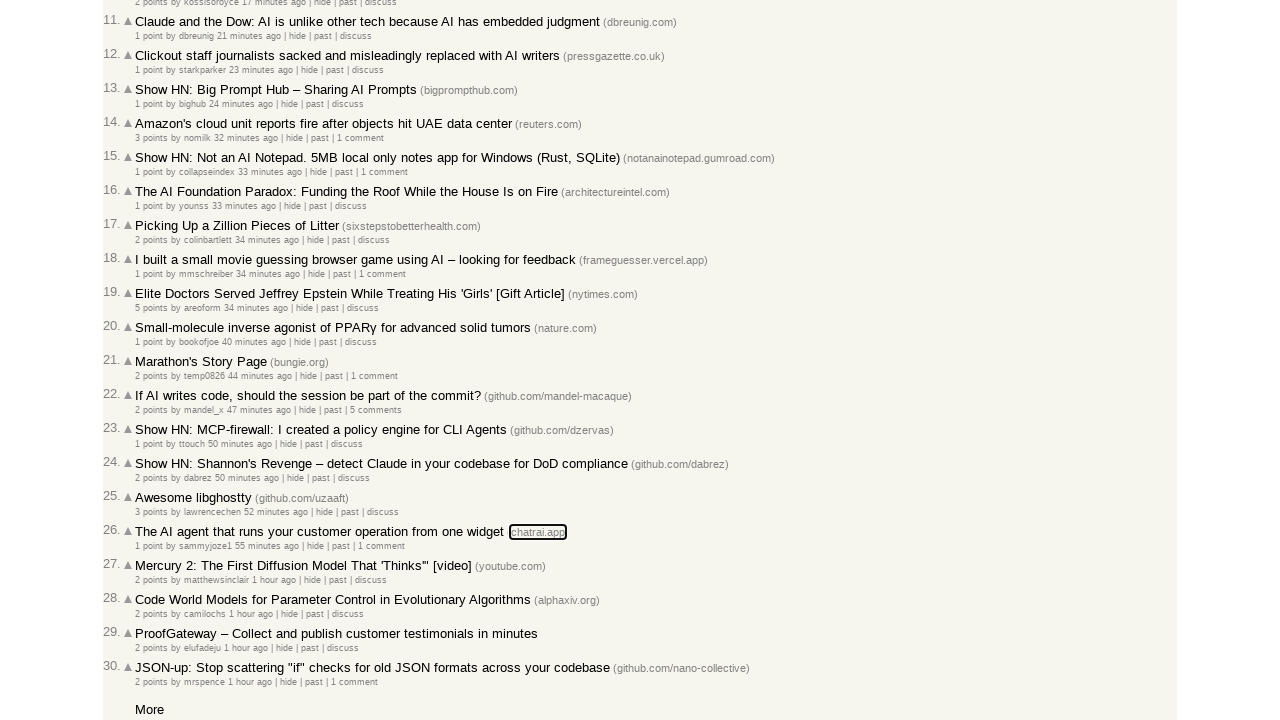

Pressed Tab key (iteration 214)
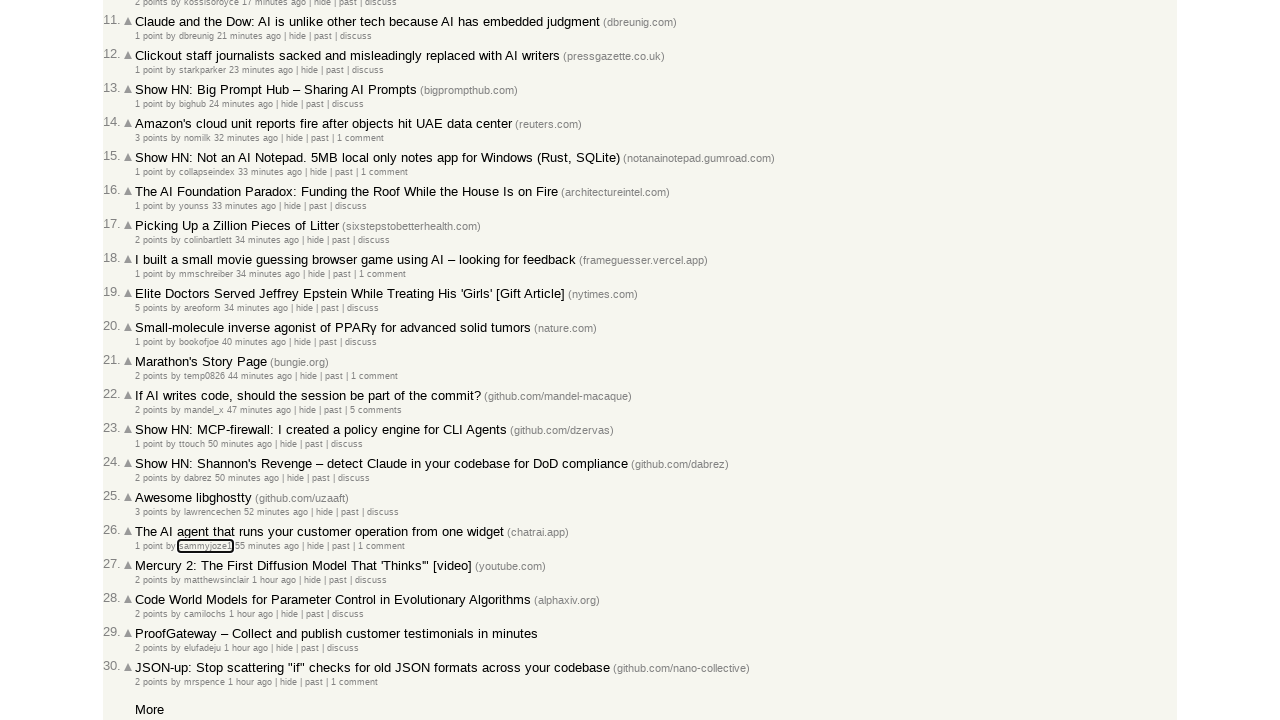

Evaluated focused element class: hnuser
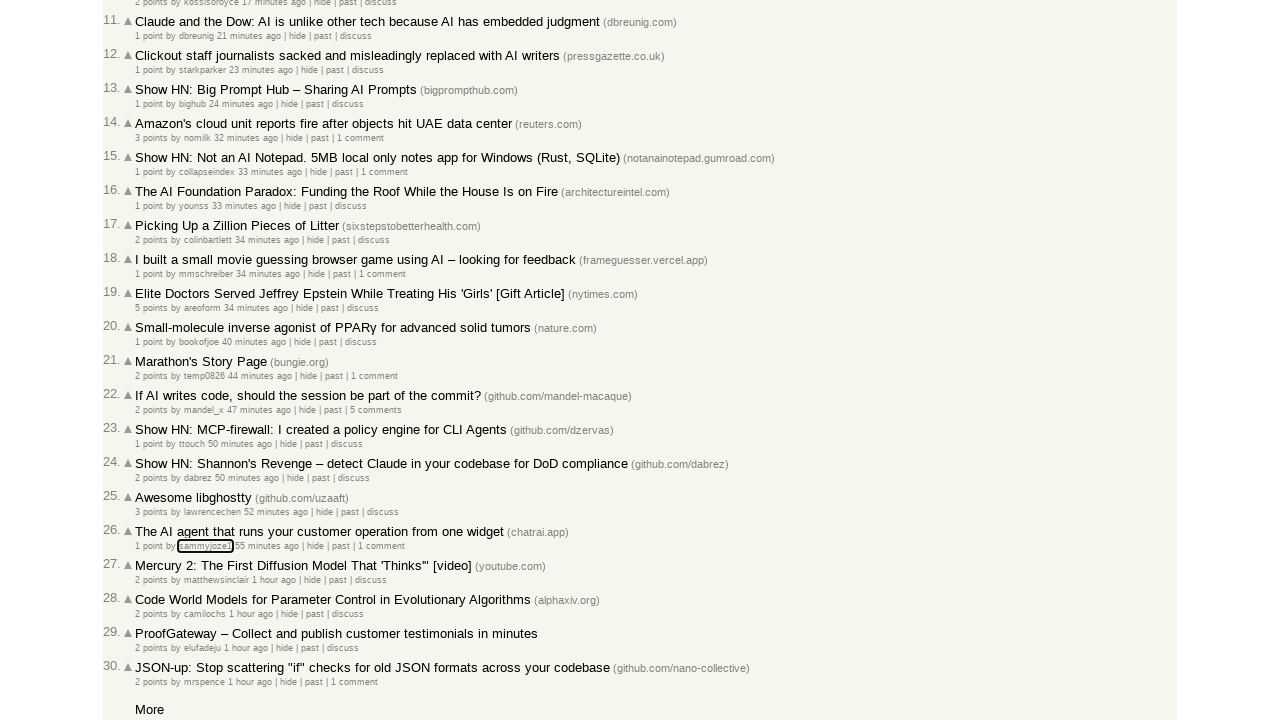

Pressed Tab key (iteration 215)
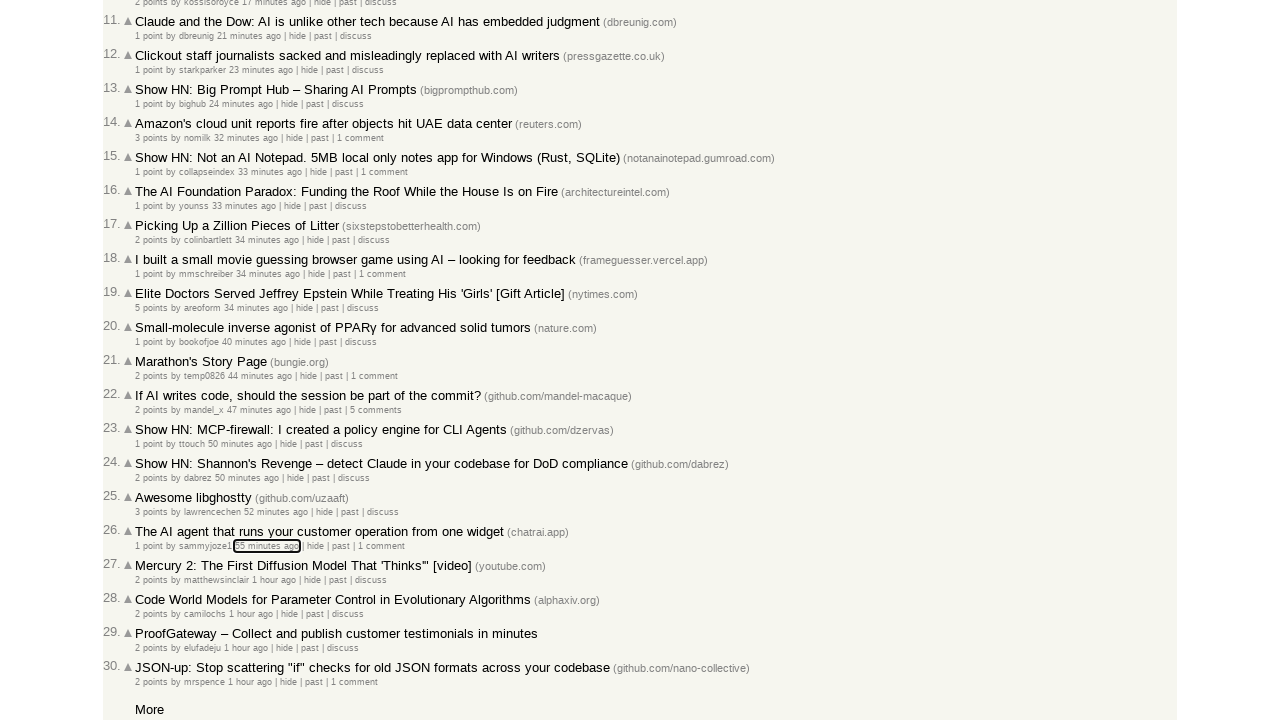

Evaluated focused element class: 
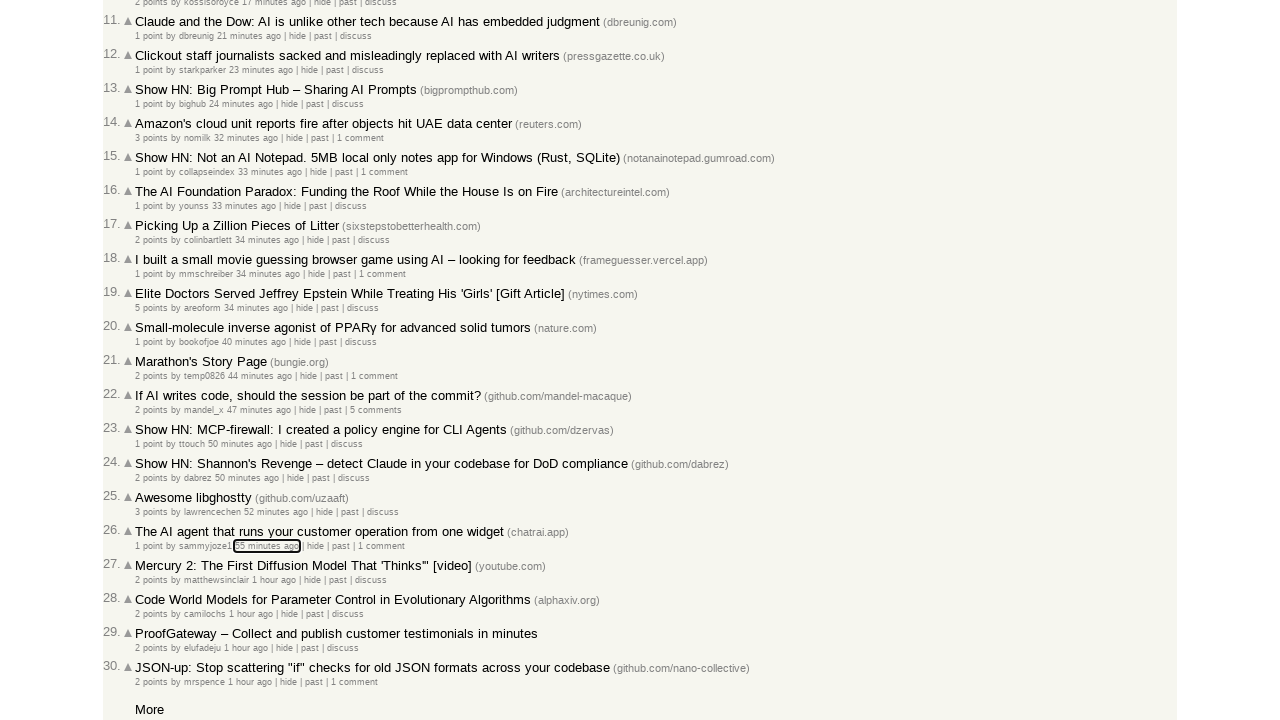

Pressed Tab key (iteration 216)
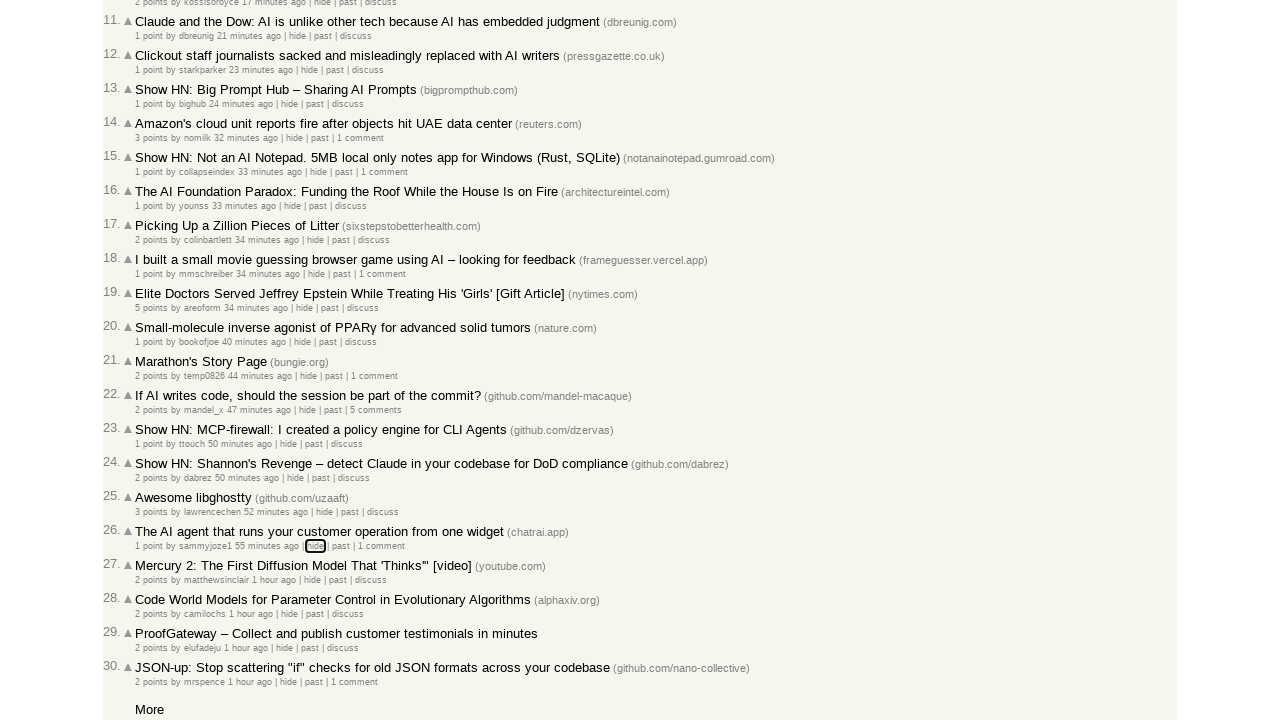

Evaluated focused element class: 
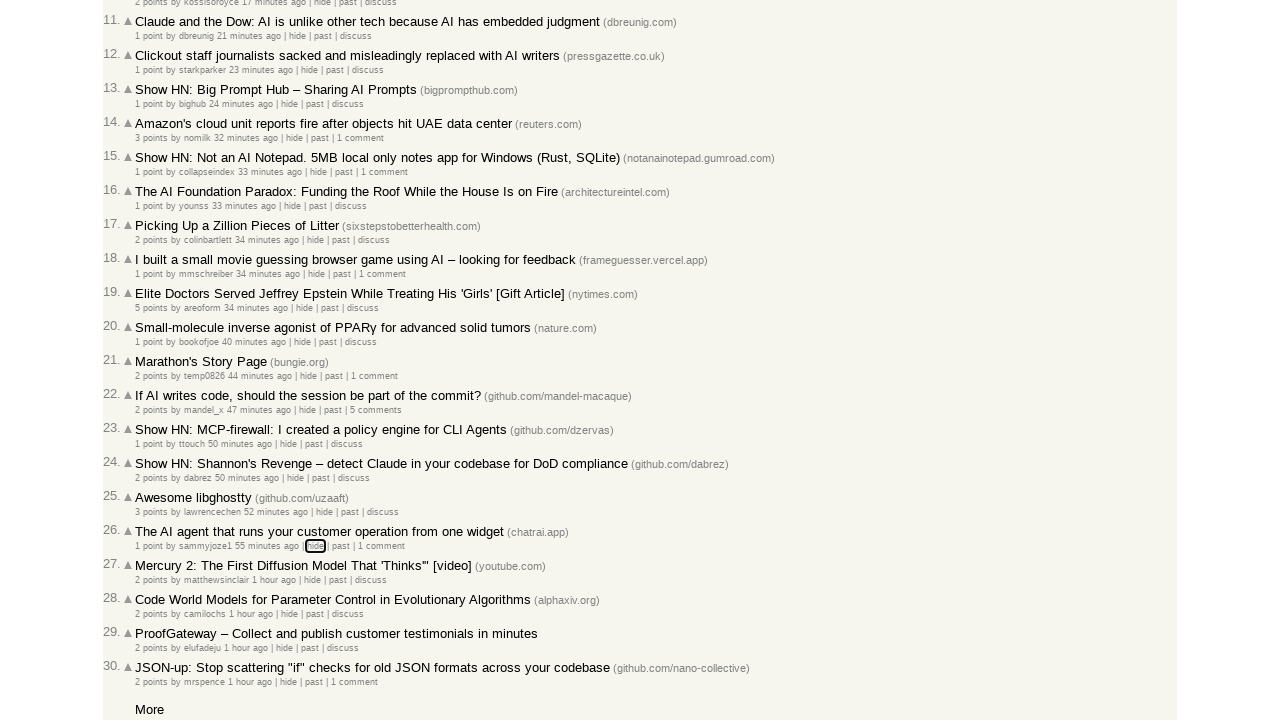

Pressed Tab key (iteration 217)
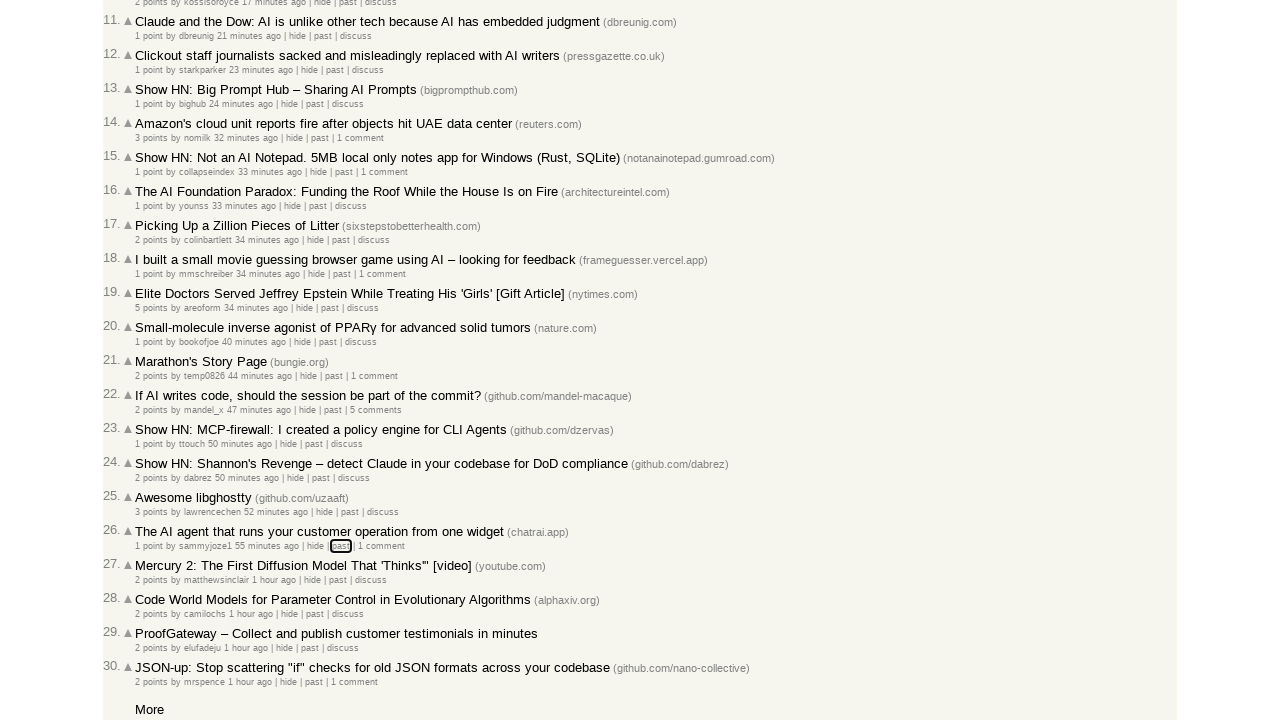

Evaluated focused element class: hnpast
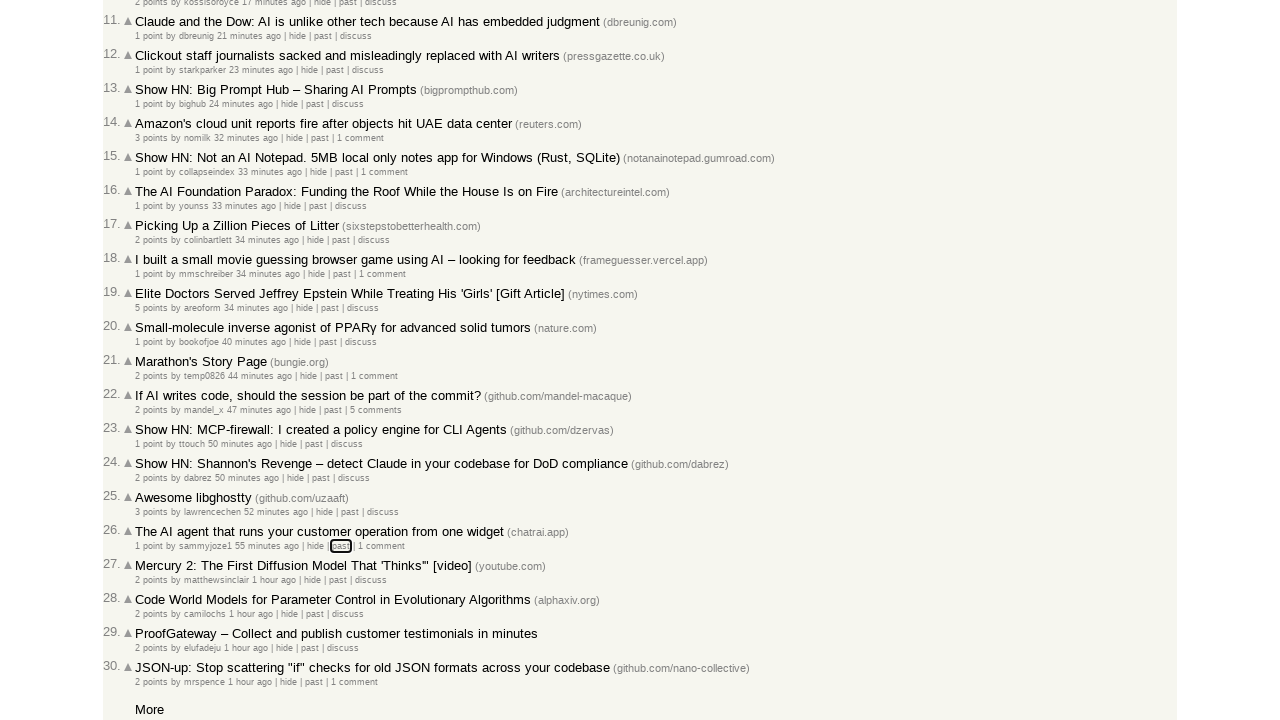

Pressed Tab key (iteration 218)
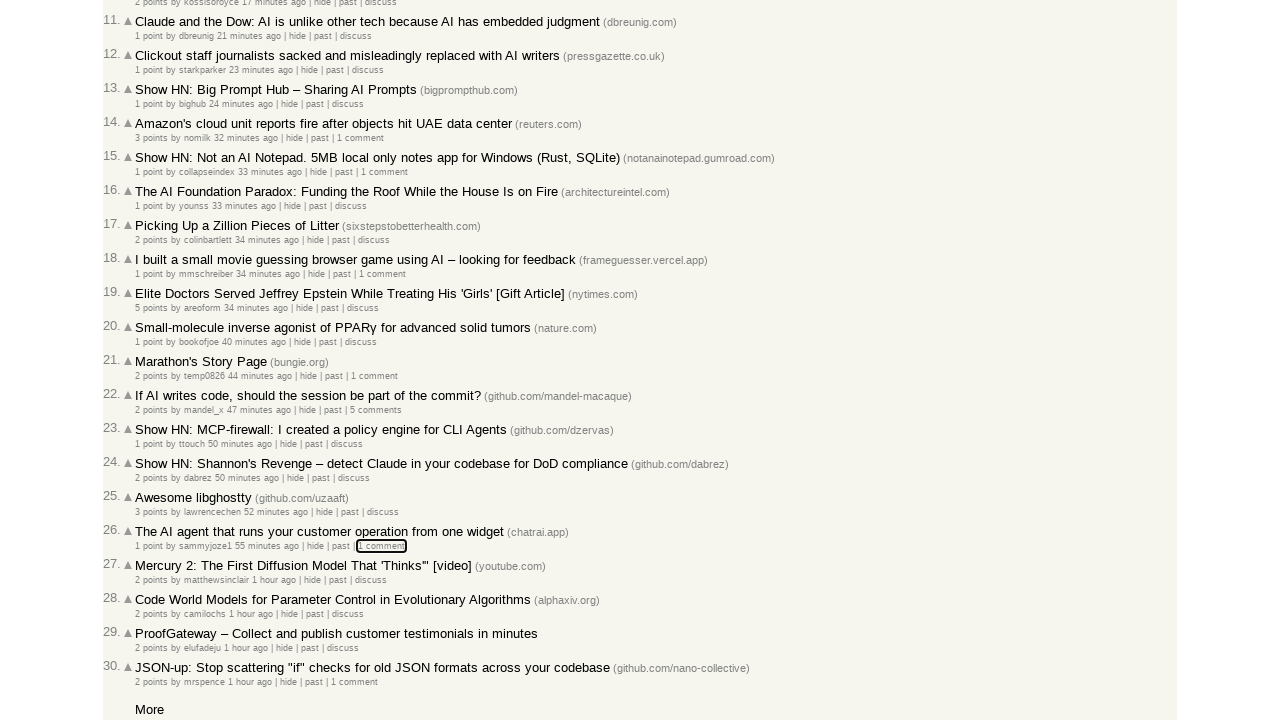

Evaluated focused element class: 
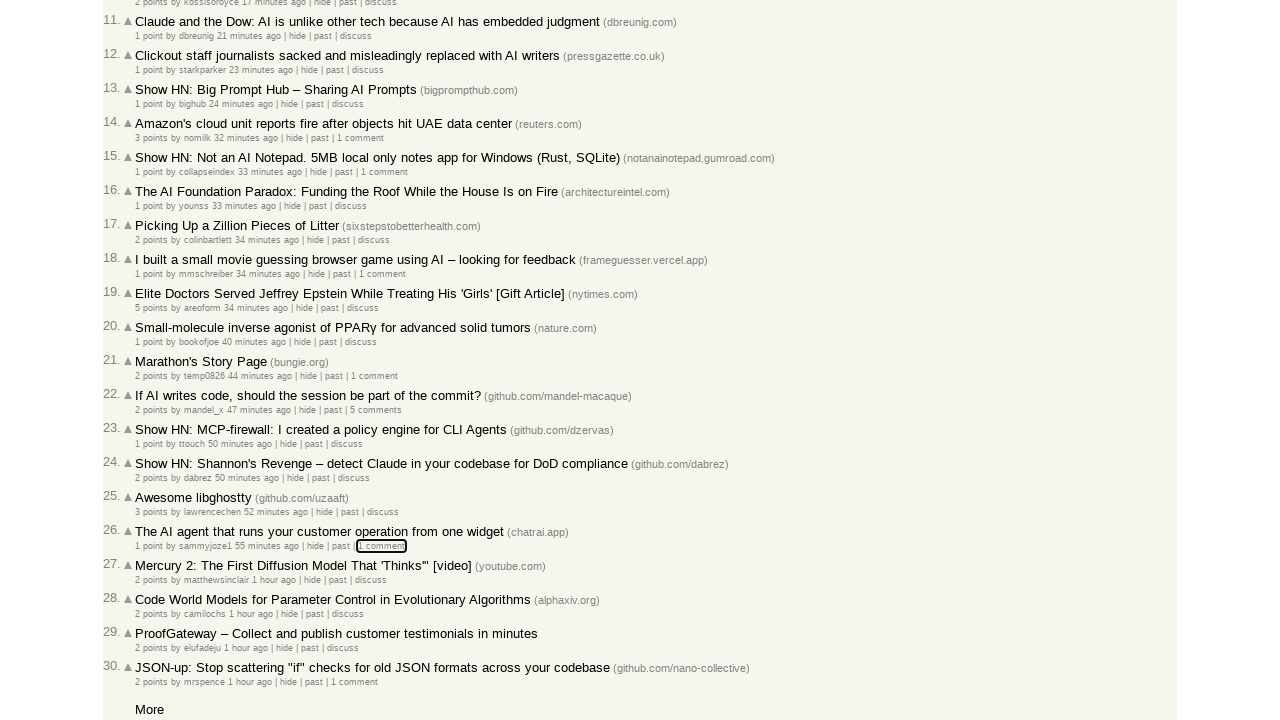

Pressed Tab key (iteration 219)
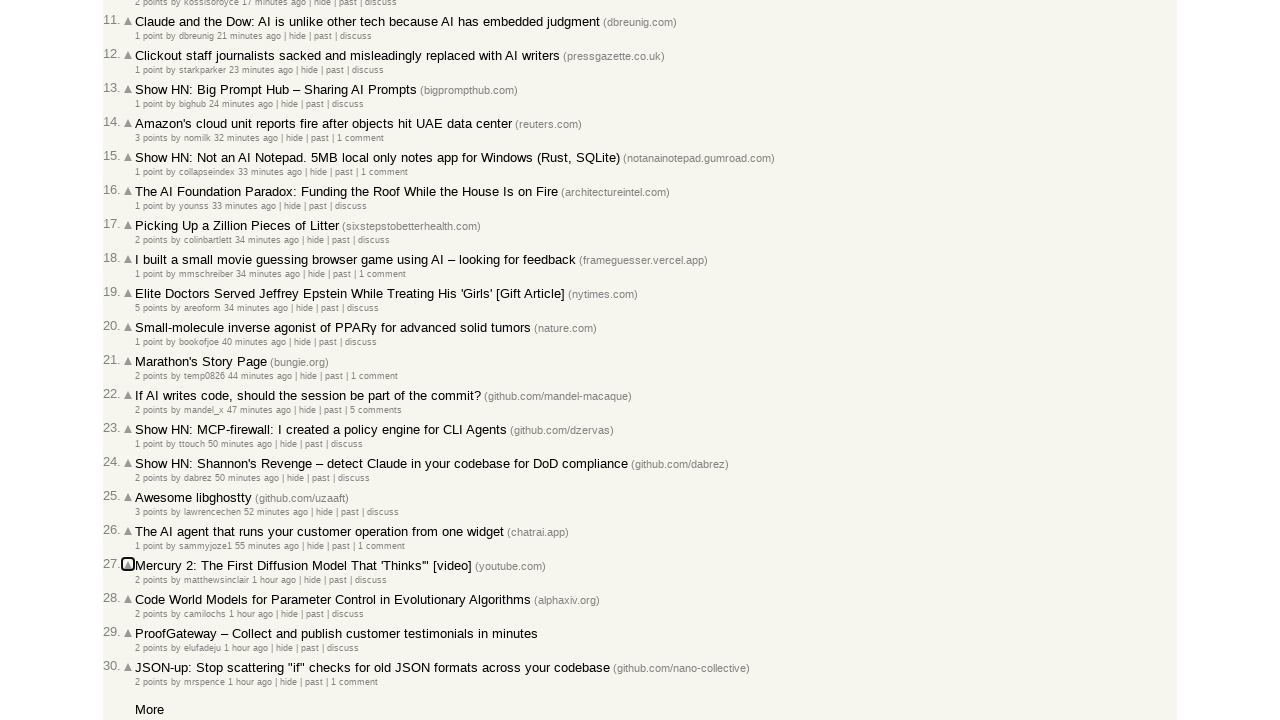

Evaluated focused element class: 
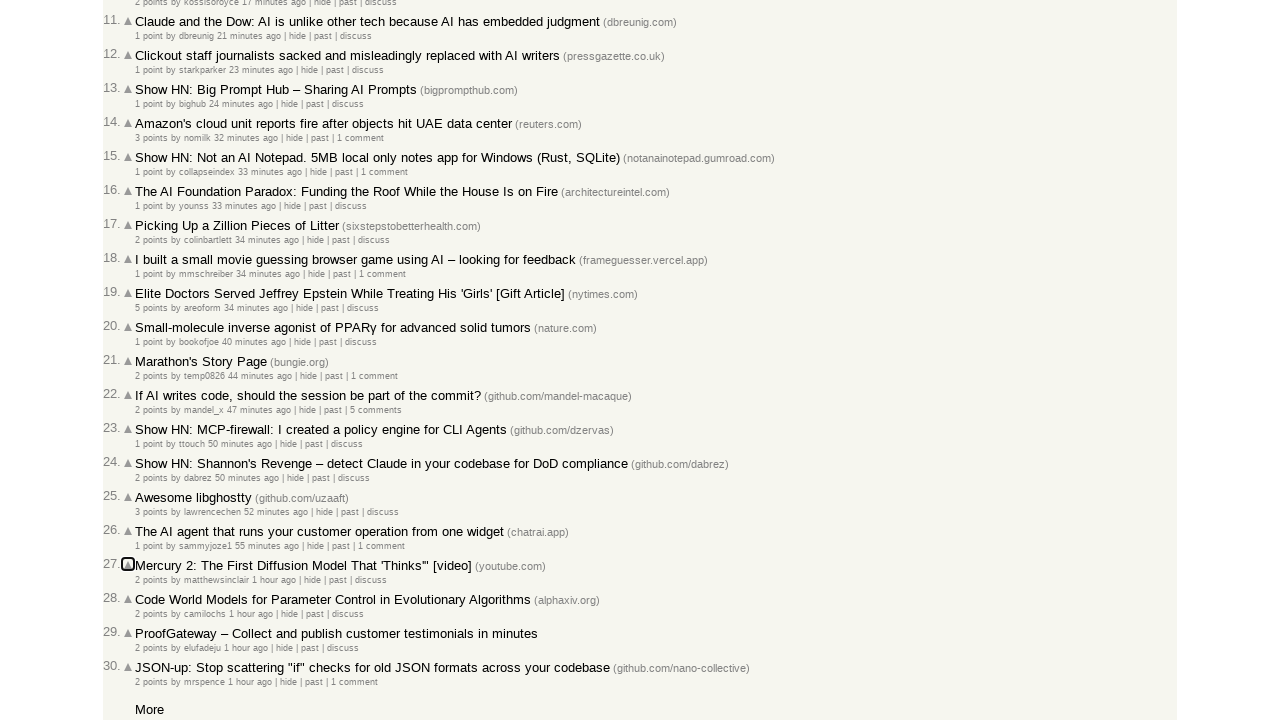

Pressed Tab key (iteration 220)
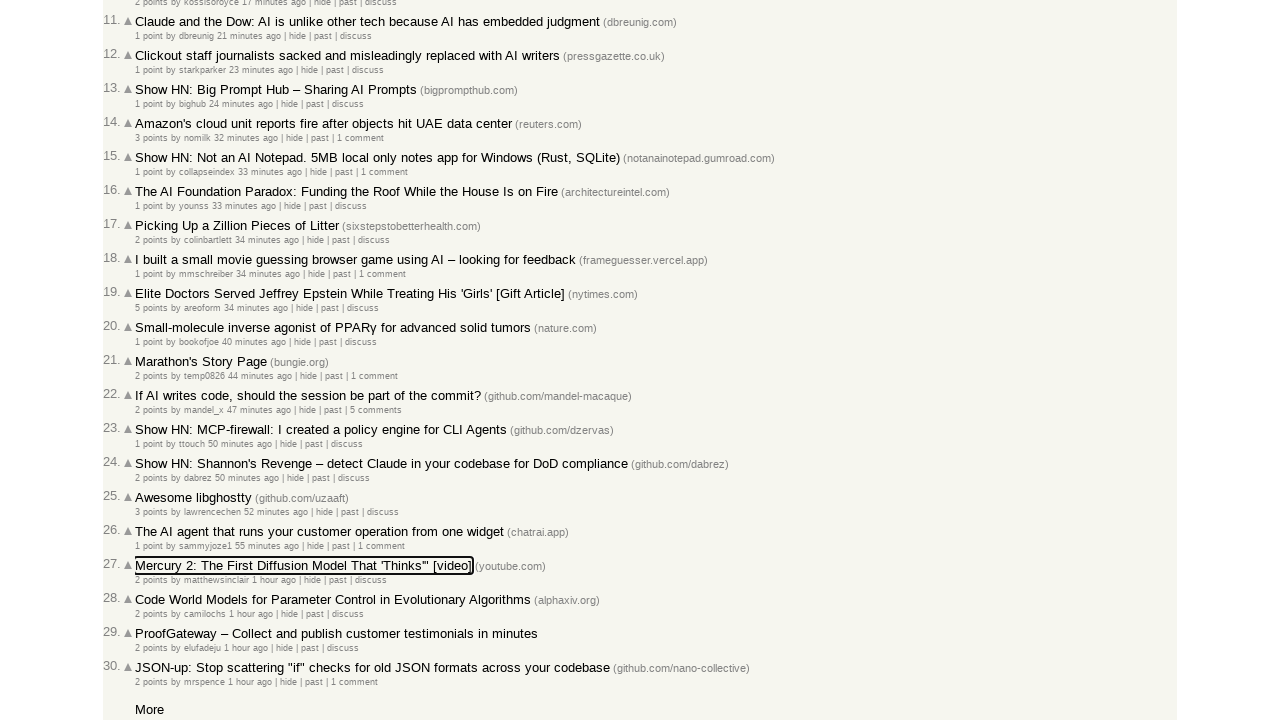

Evaluated focused element class: 
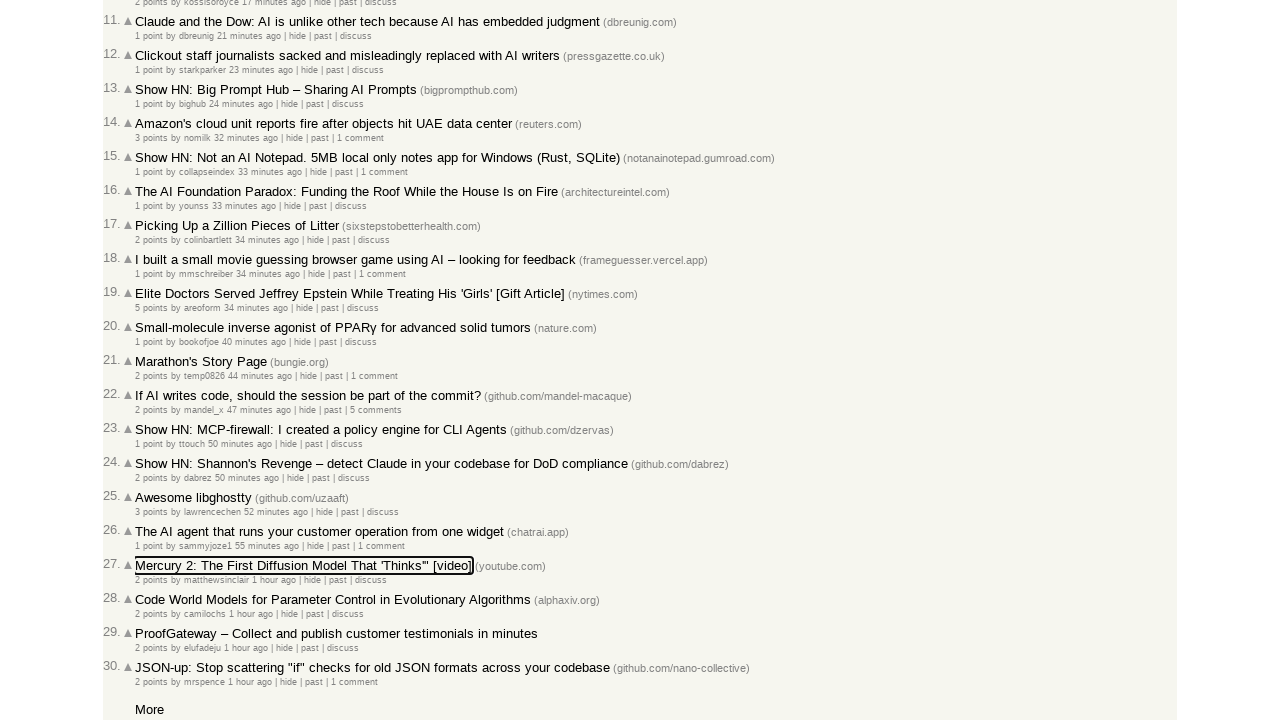

Pressed Tab key (iteration 221)
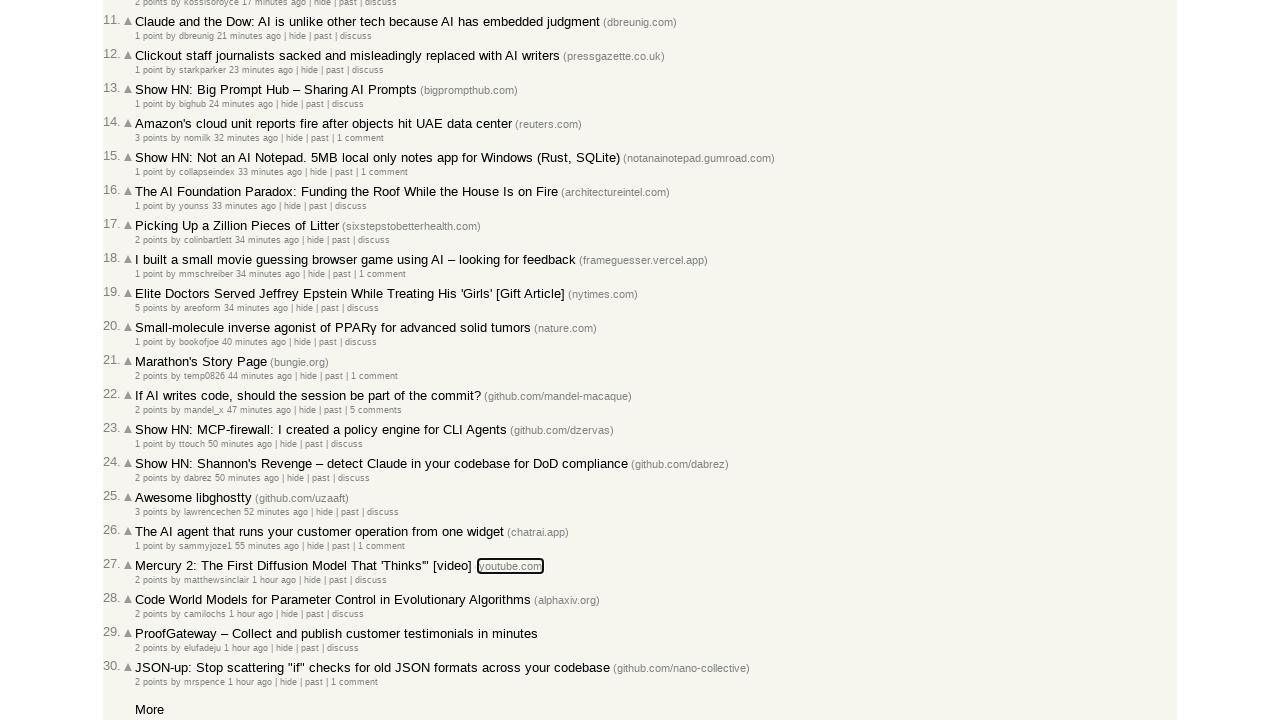

Evaluated focused element class: 
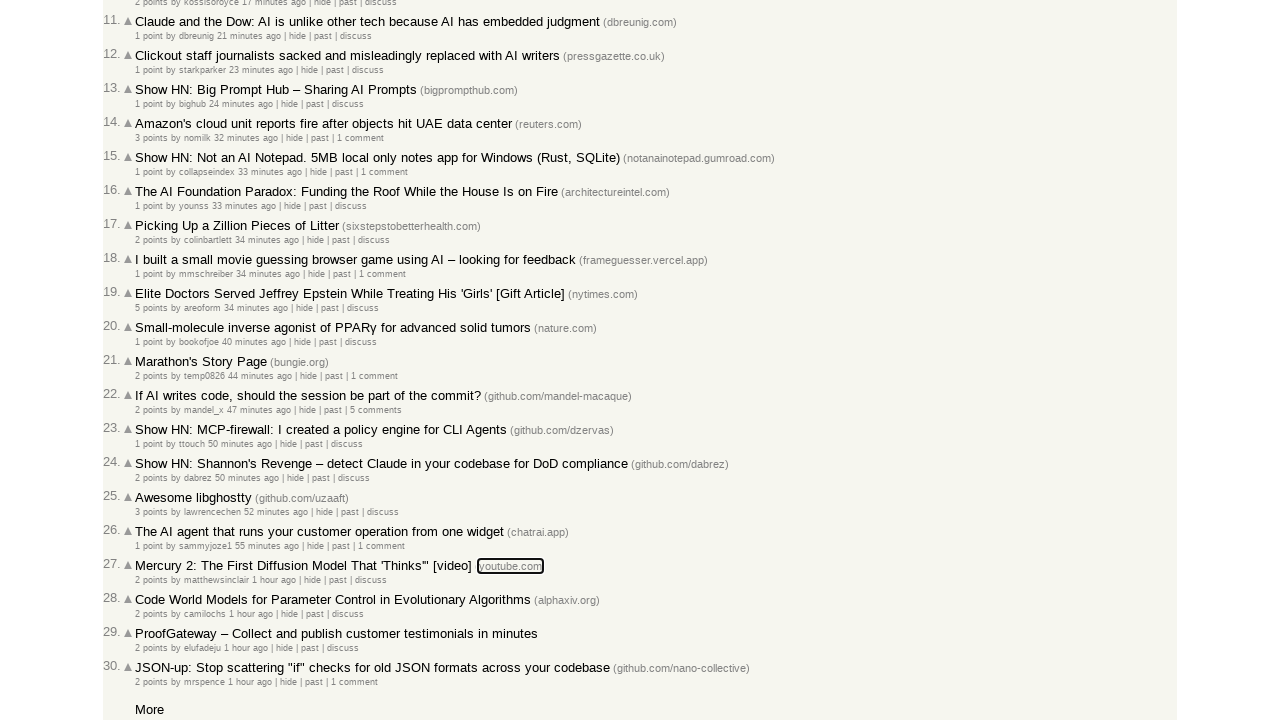

Pressed Tab key (iteration 222)
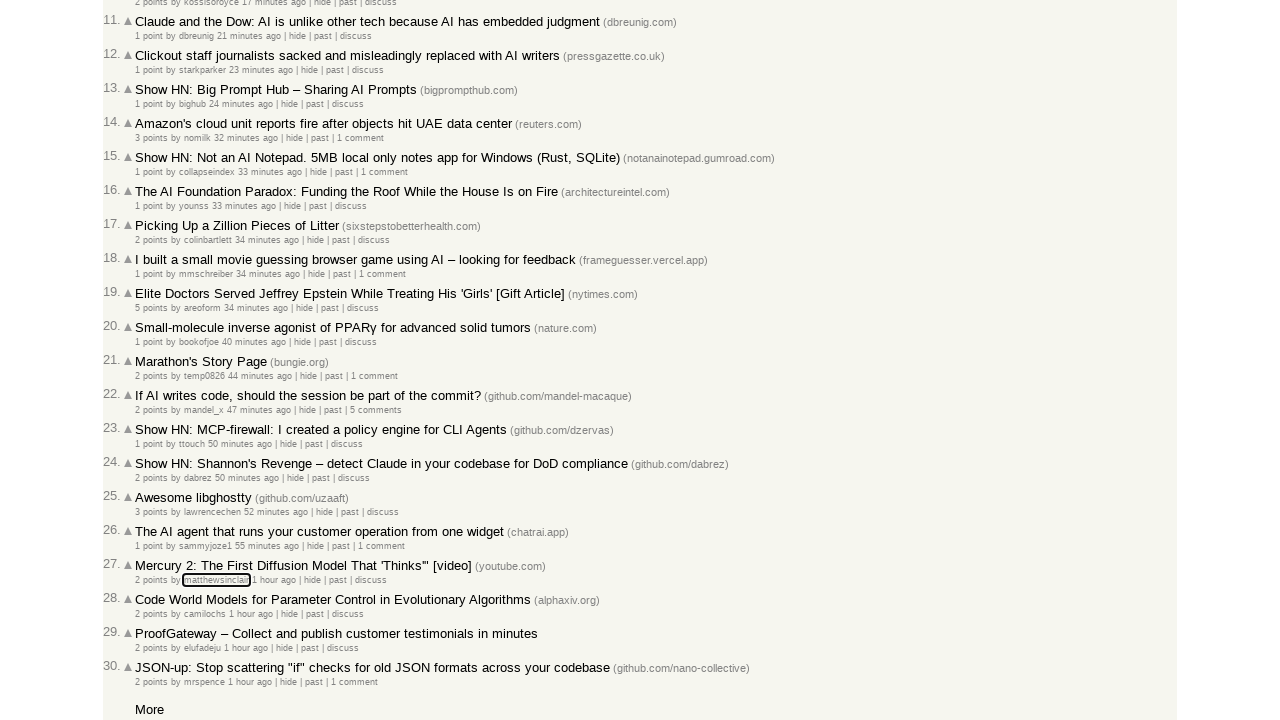

Evaluated focused element class: hnuser
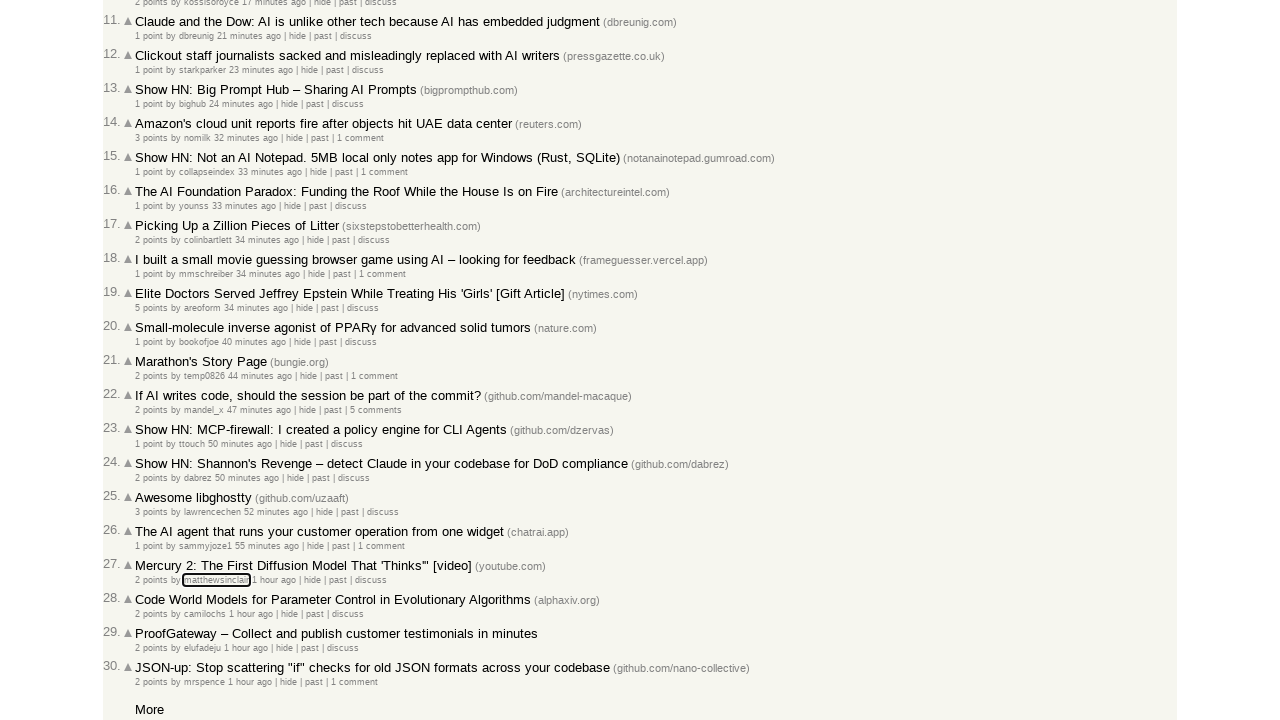

Pressed Tab key (iteration 223)
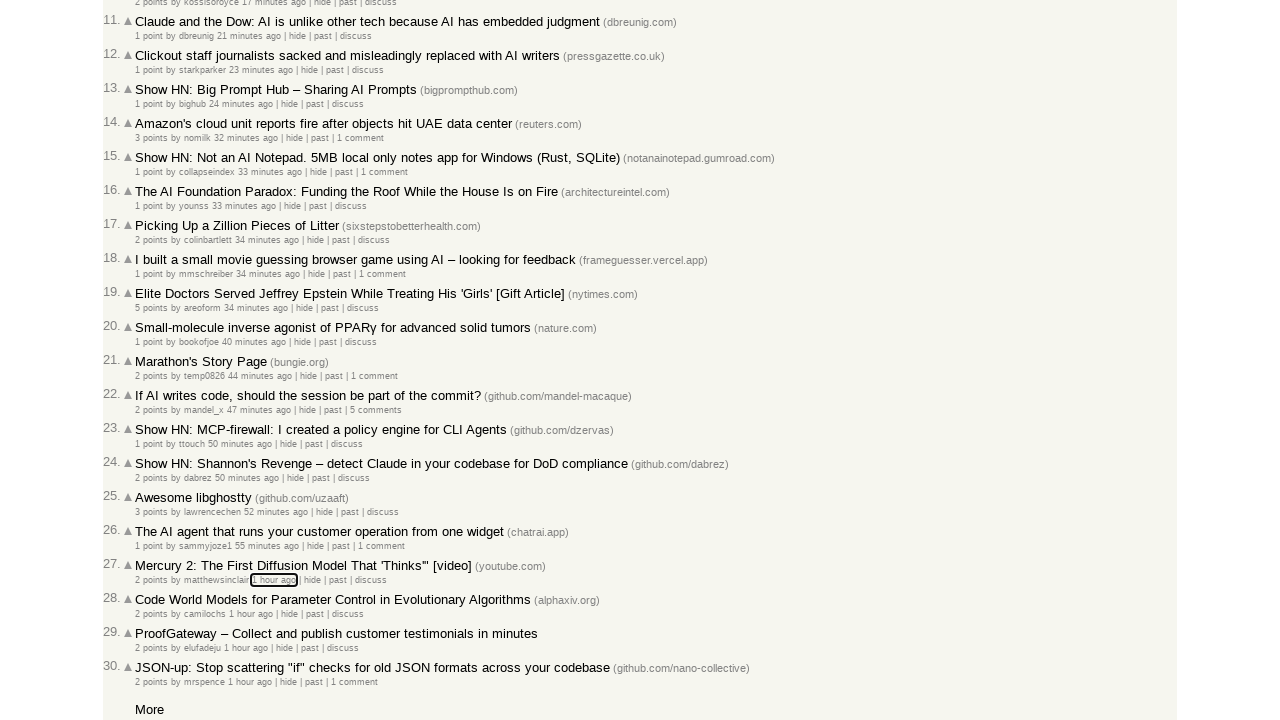

Evaluated focused element class: 
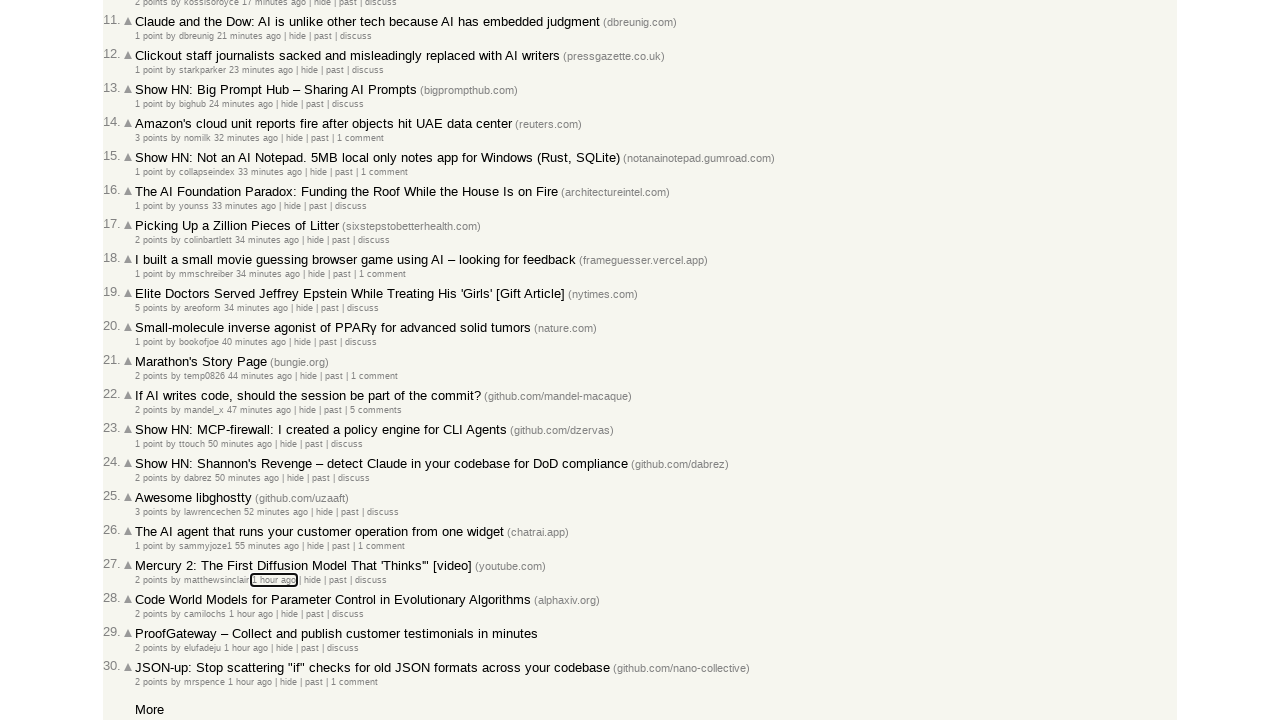

Pressed Tab key (iteration 224)
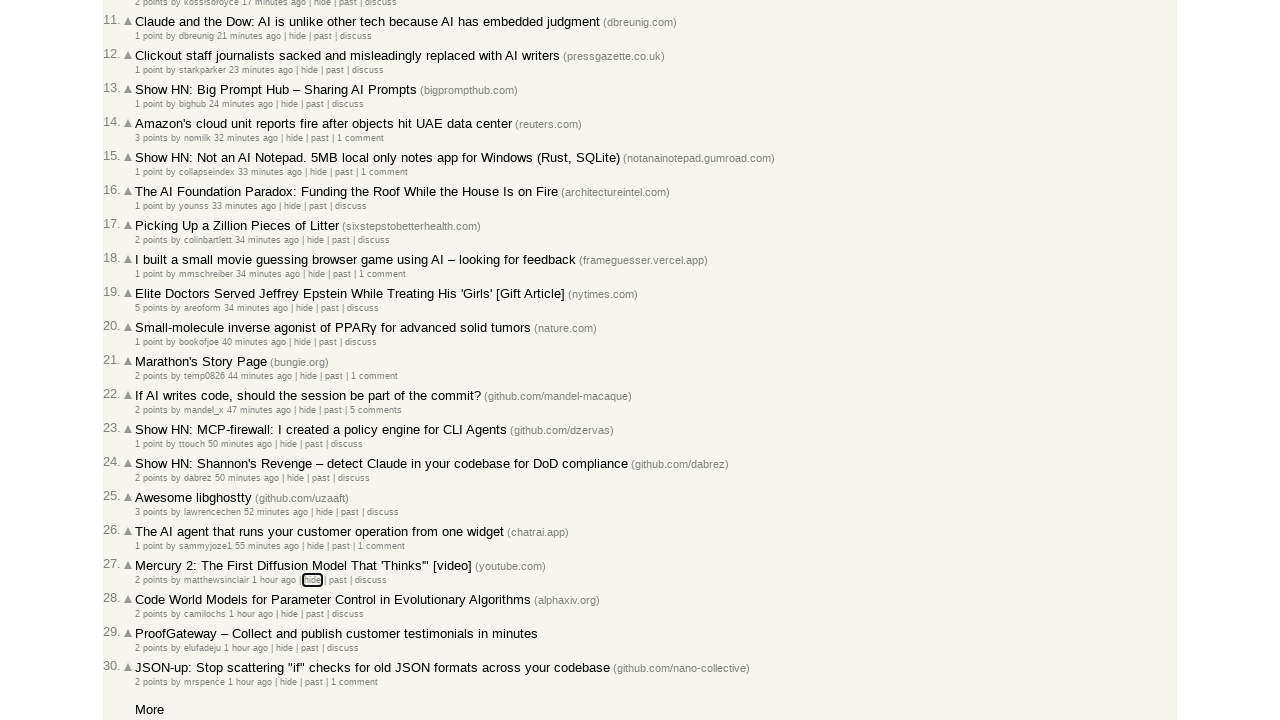

Evaluated focused element class: 
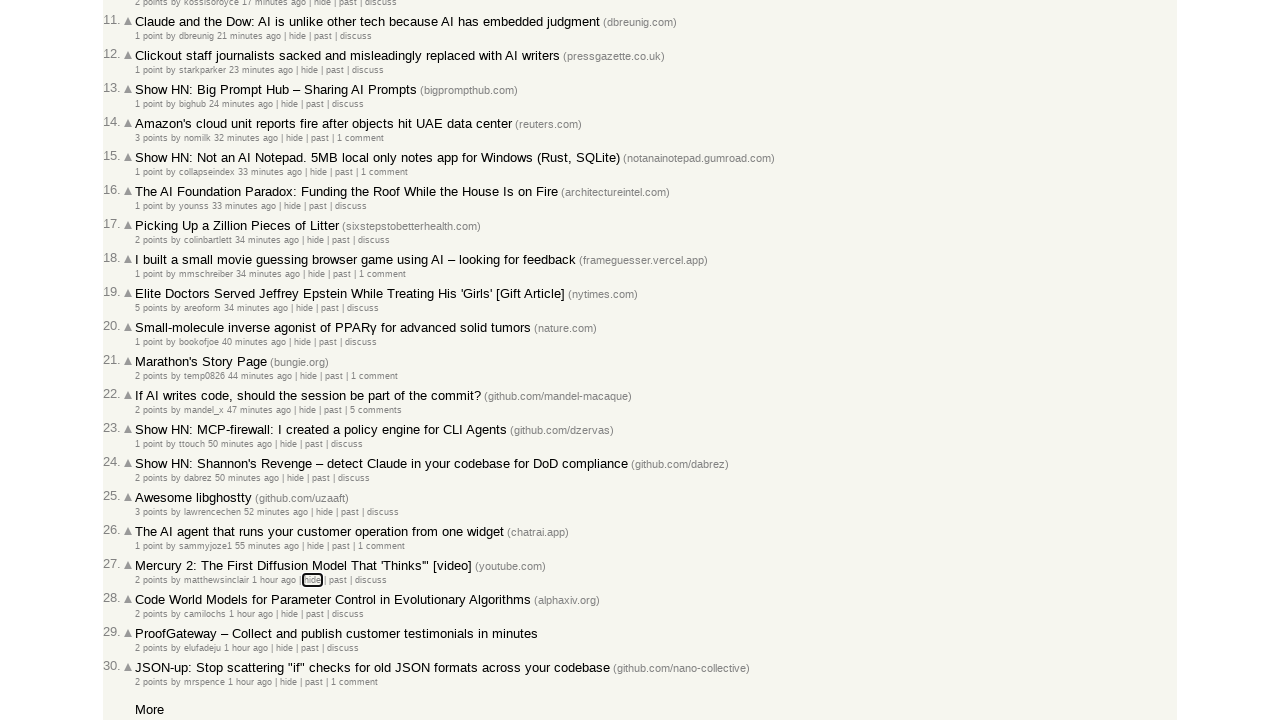

Pressed Tab key (iteration 225)
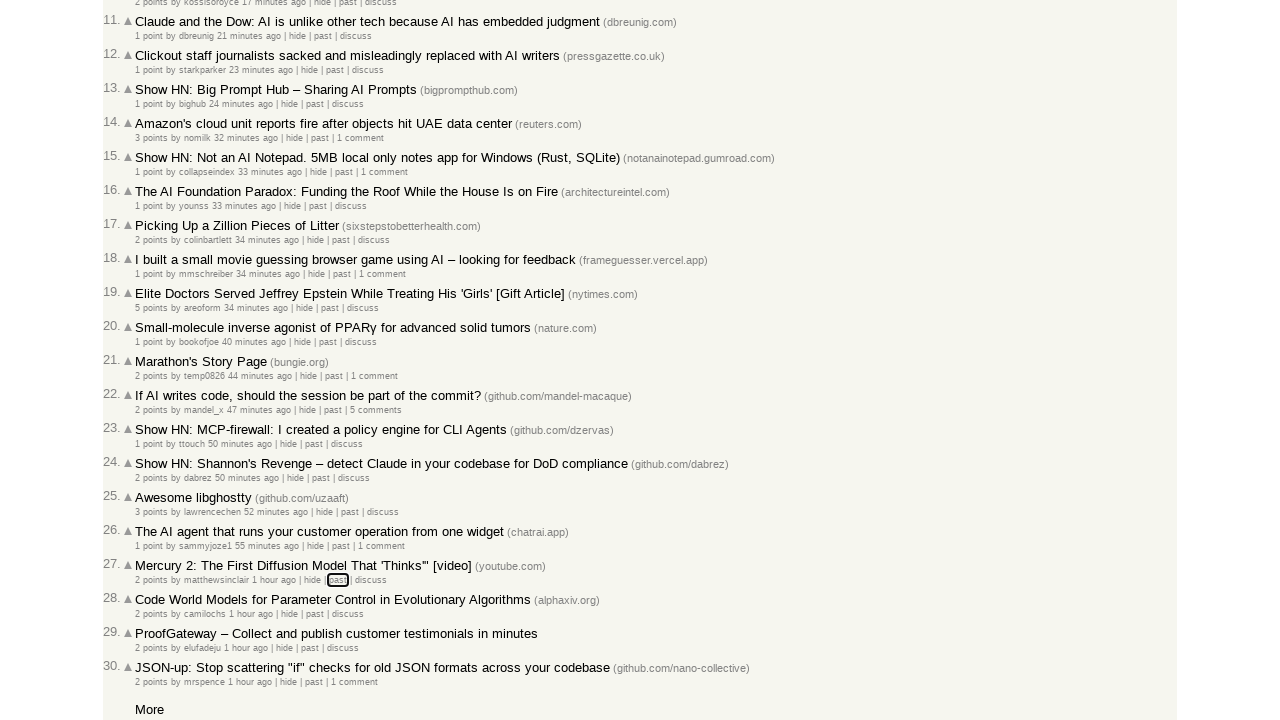

Evaluated focused element class: hnpast
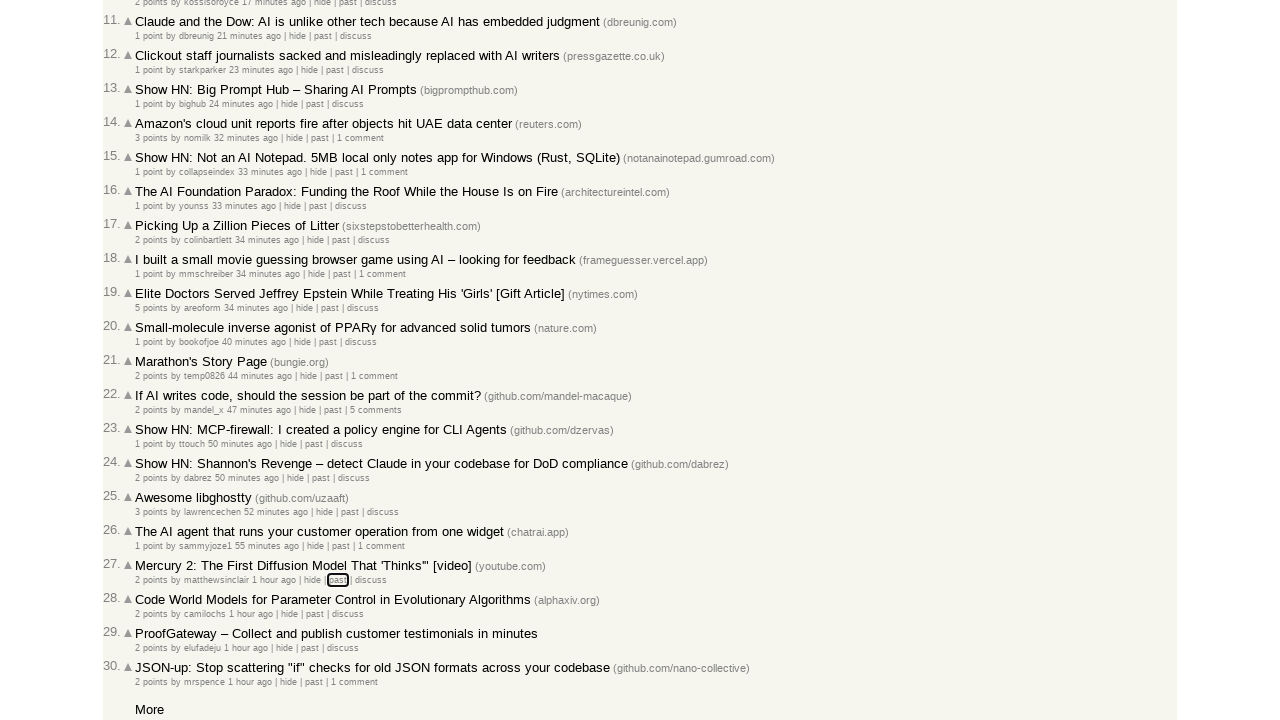

Pressed Tab key (iteration 226)
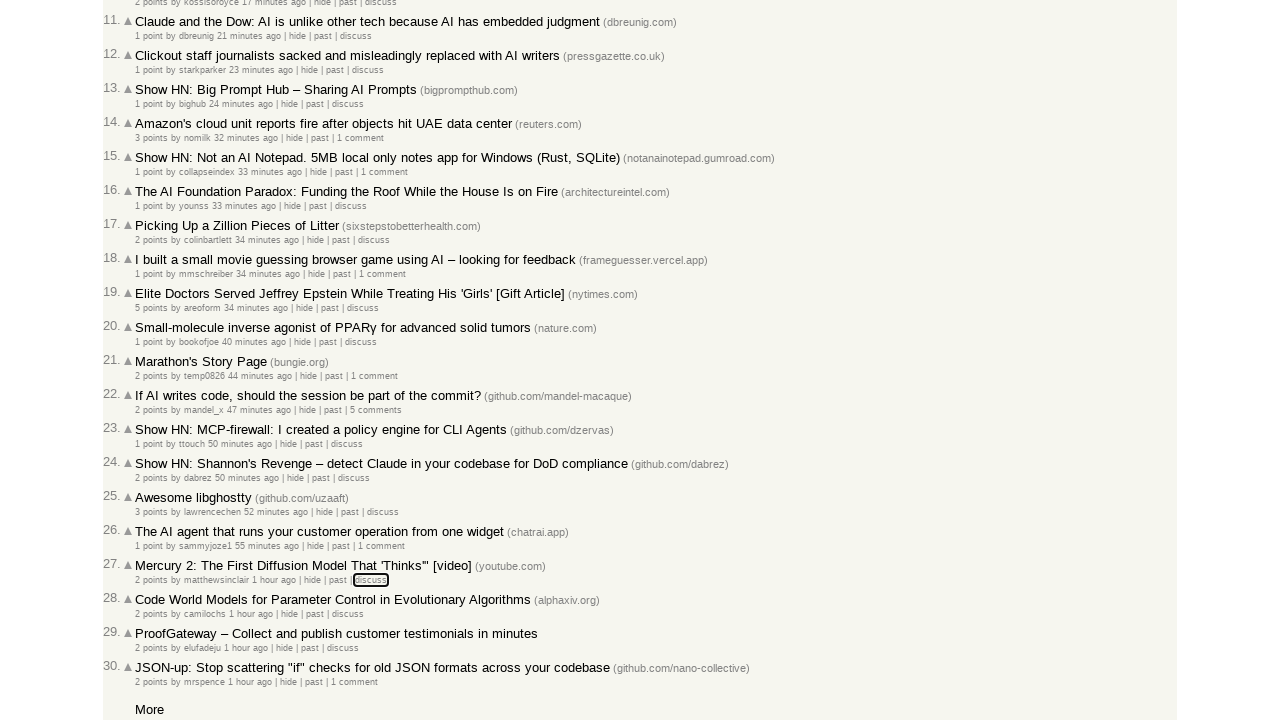

Evaluated focused element class: 
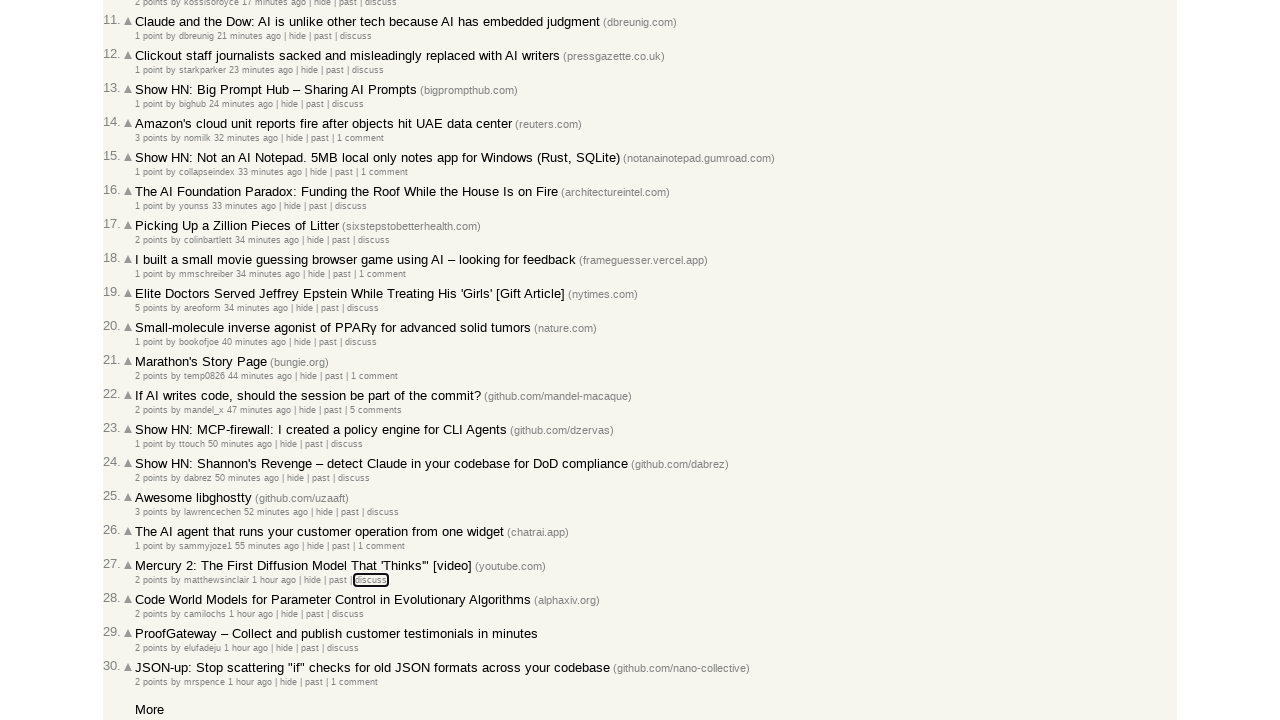

Pressed Tab key (iteration 227)
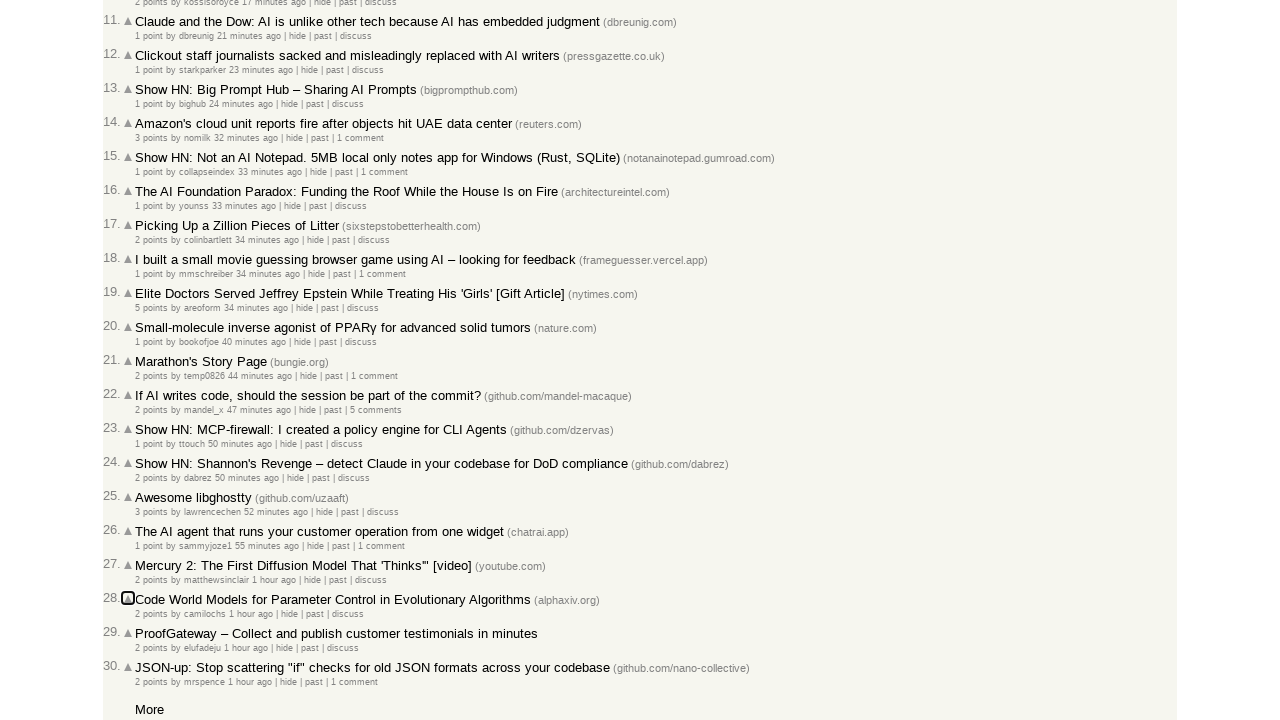

Evaluated focused element class: 
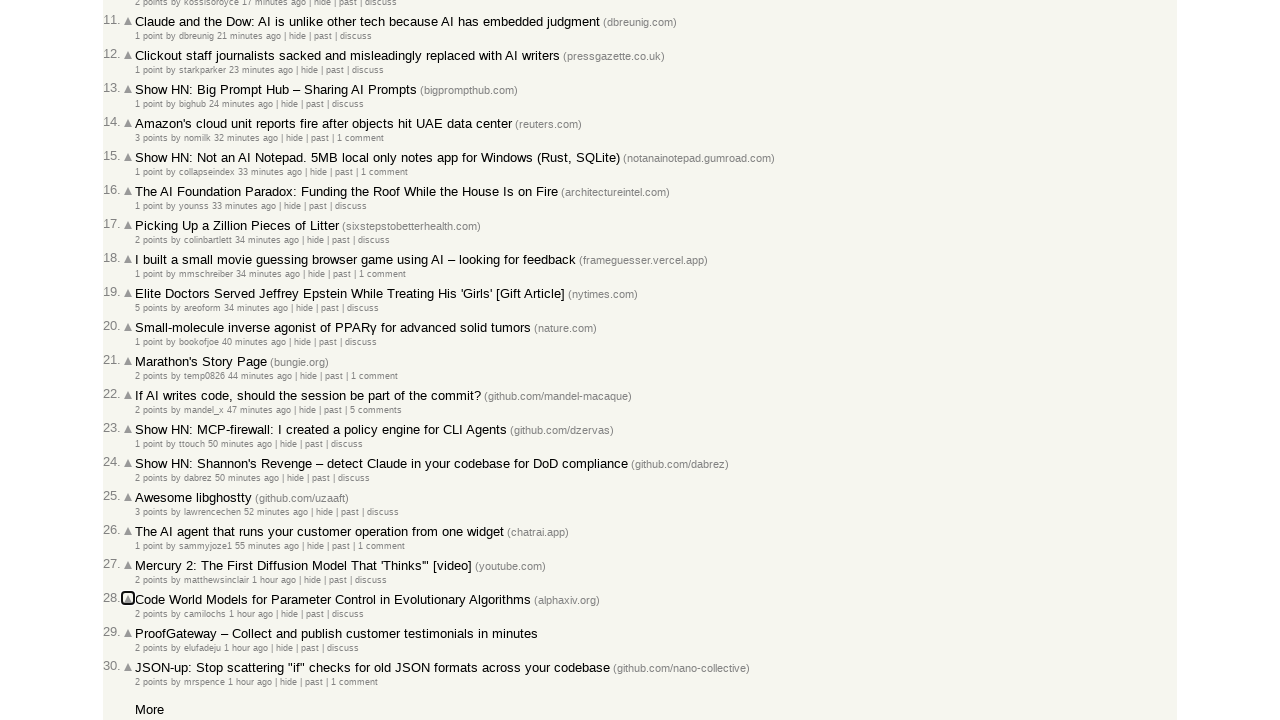

Pressed Tab key (iteration 228)
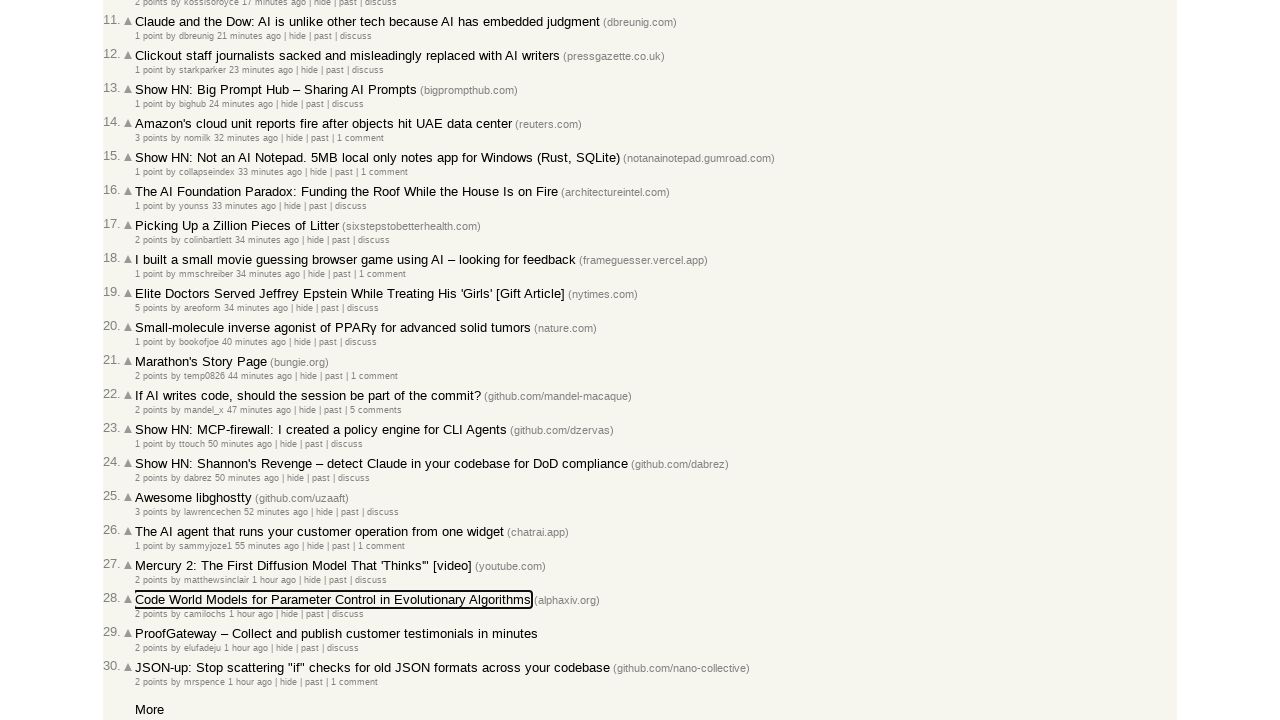

Evaluated focused element class: 
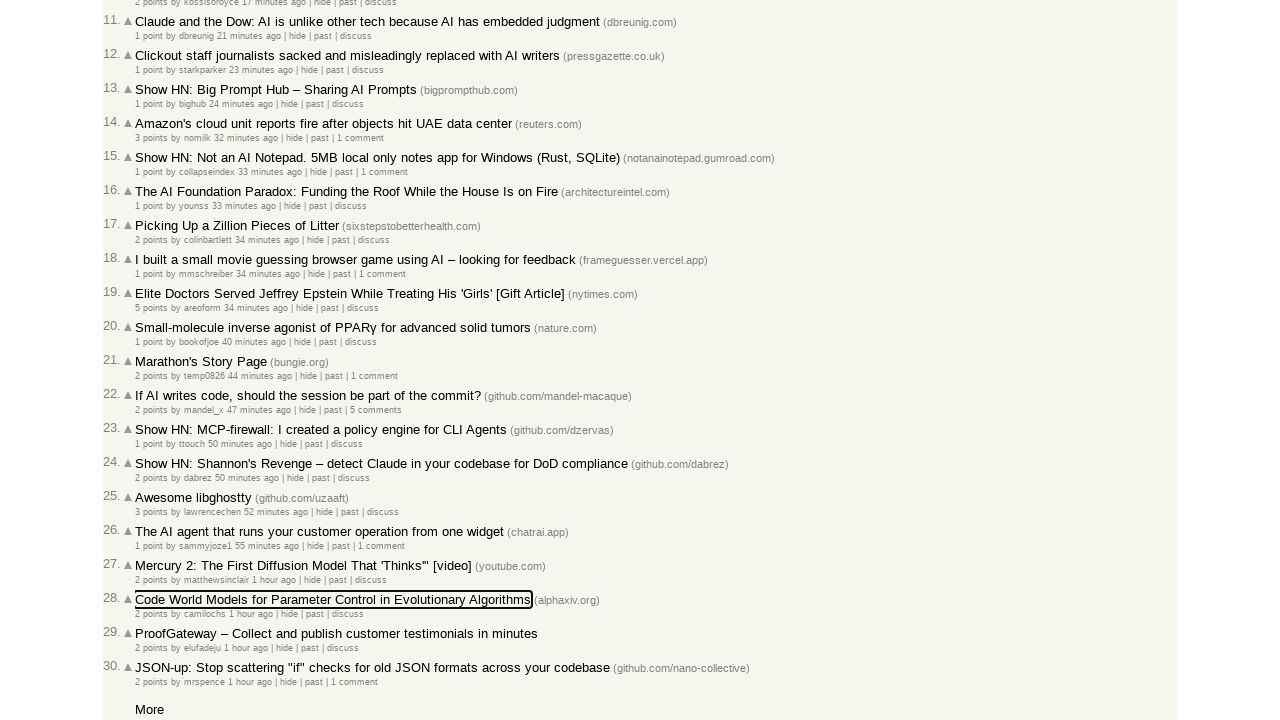

Pressed Tab key (iteration 229)
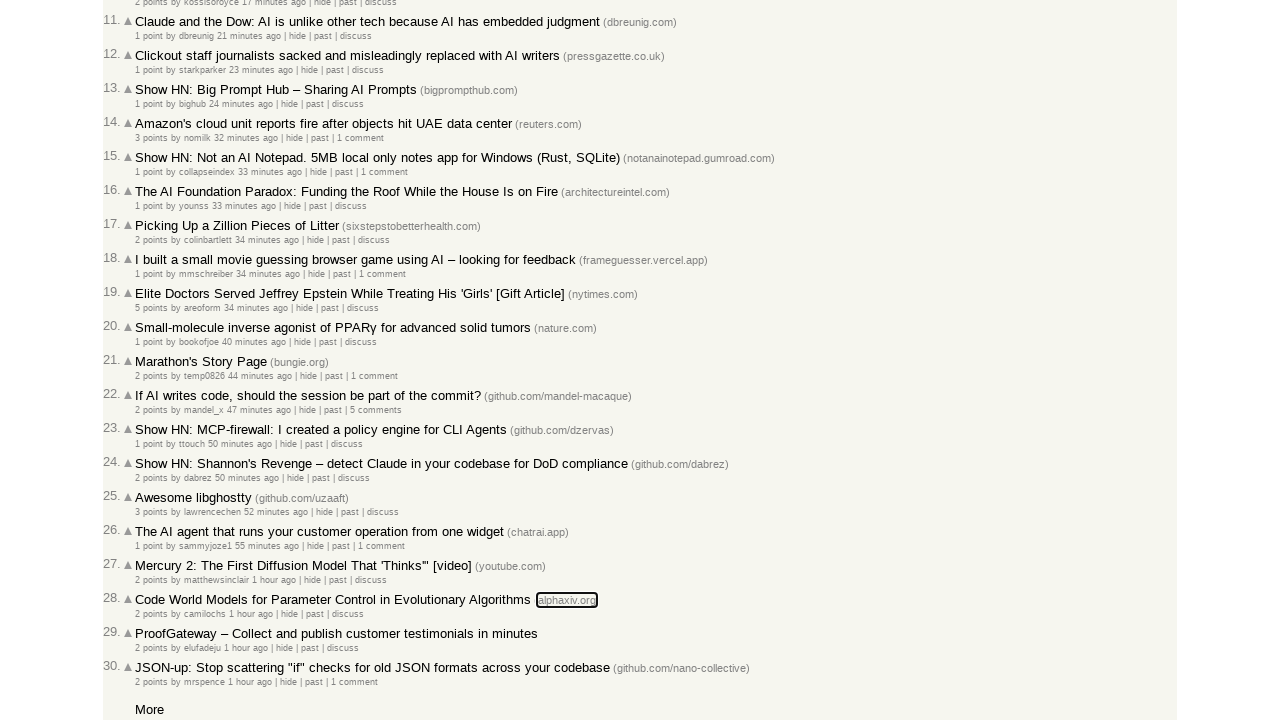

Evaluated focused element class: 
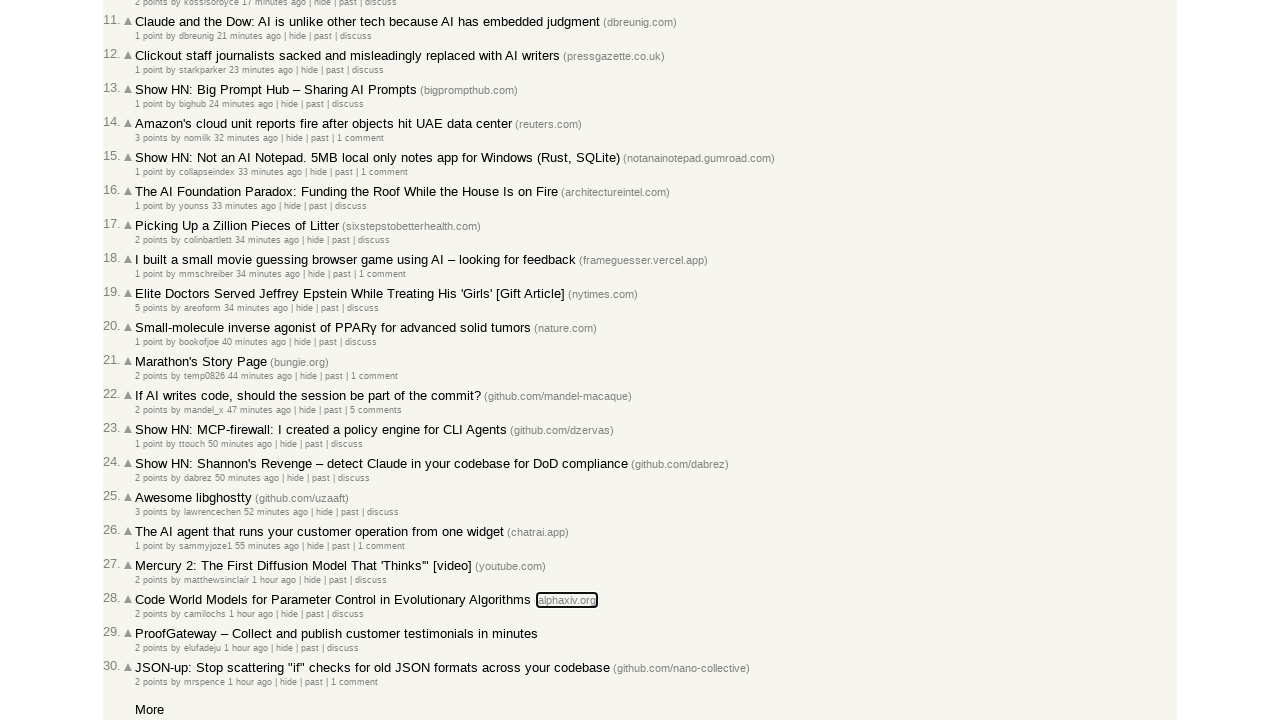

Pressed Tab key (iteration 230)
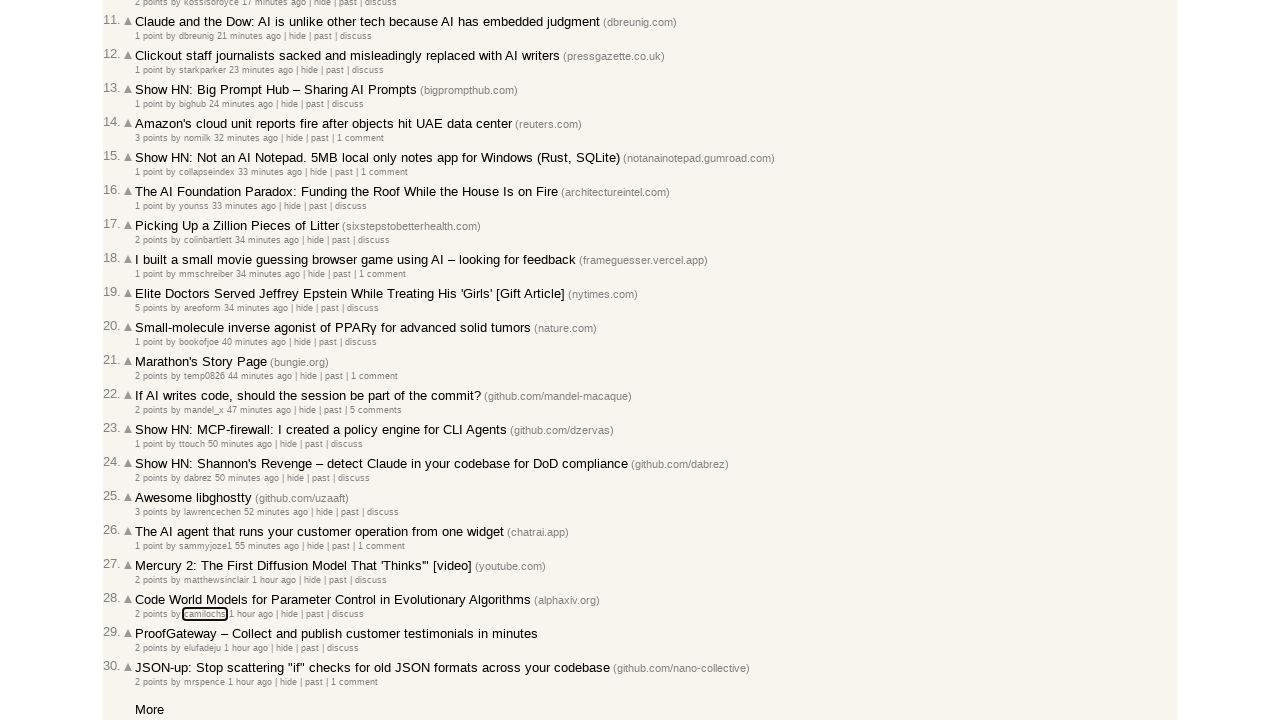

Evaluated focused element class: hnuser
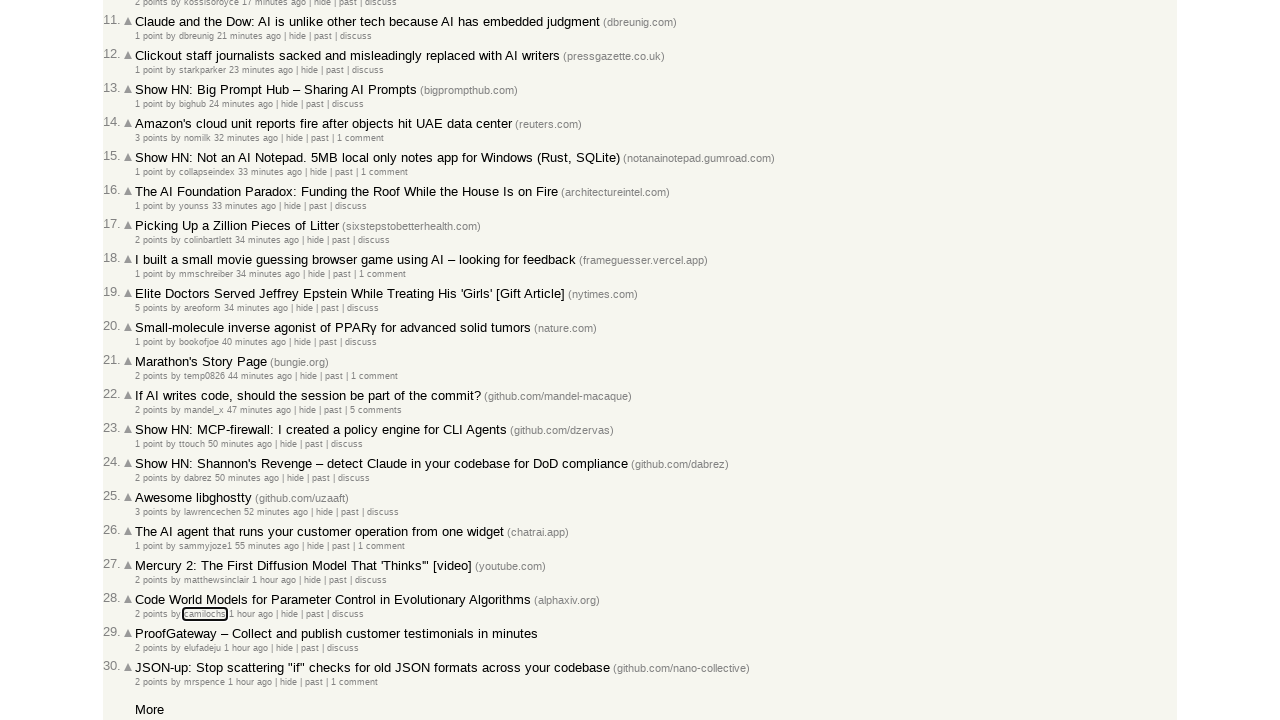

Pressed Tab key (iteration 231)
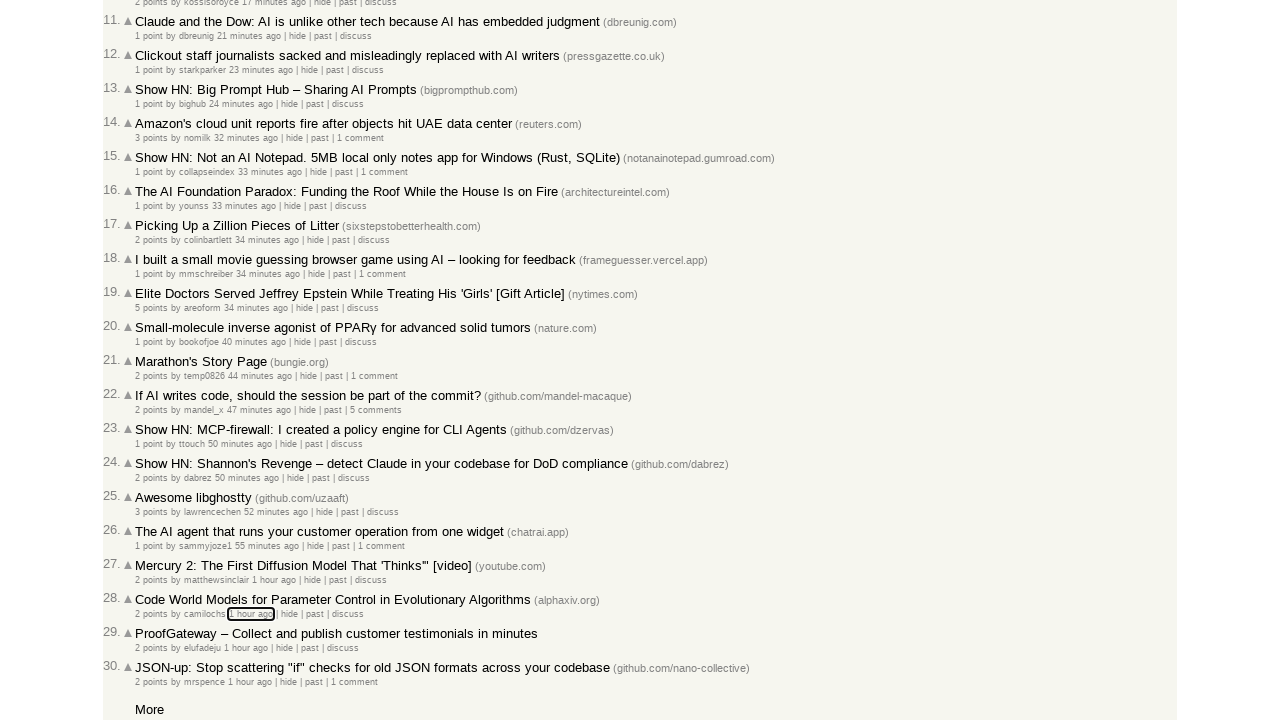

Evaluated focused element class: 
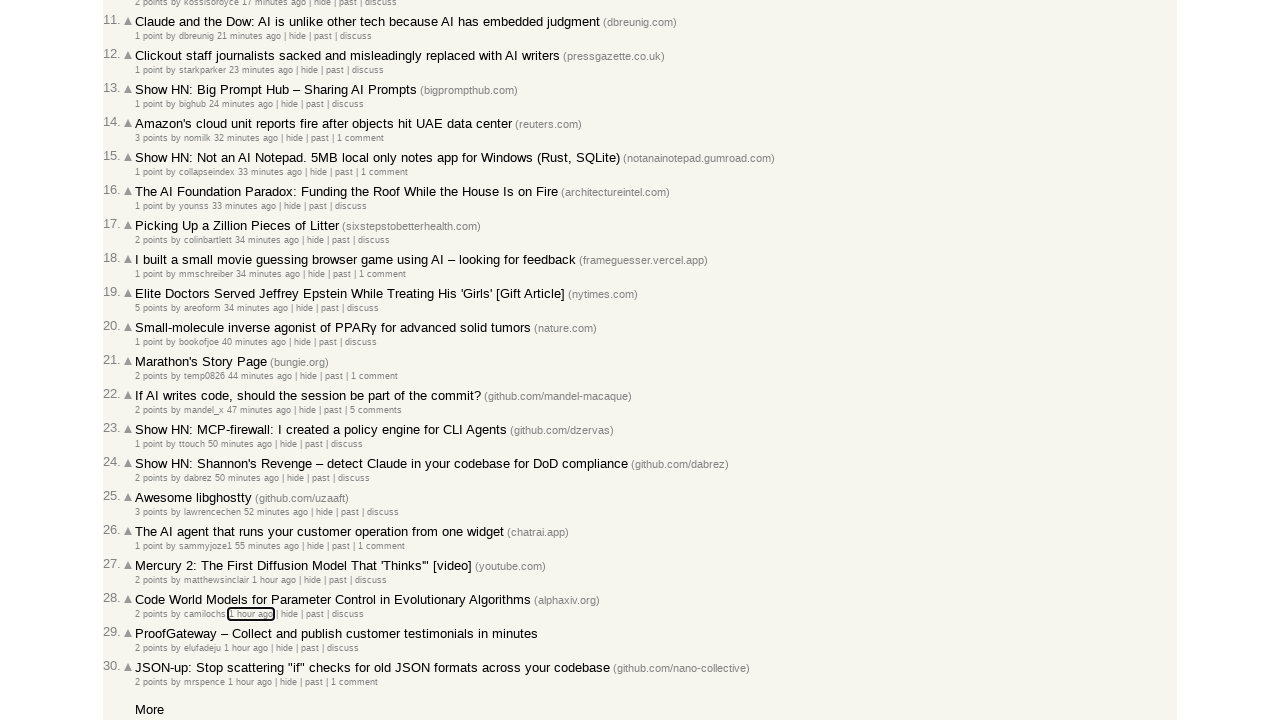

Pressed Tab key (iteration 232)
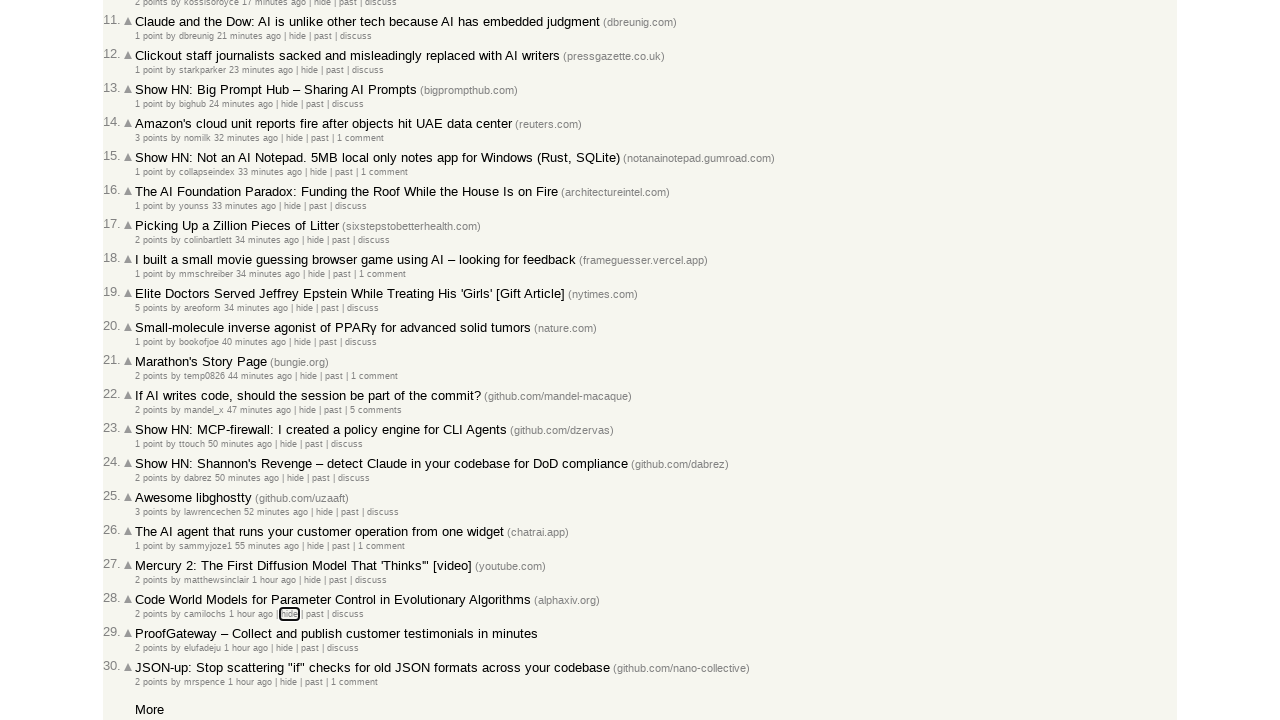

Evaluated focused element class: 
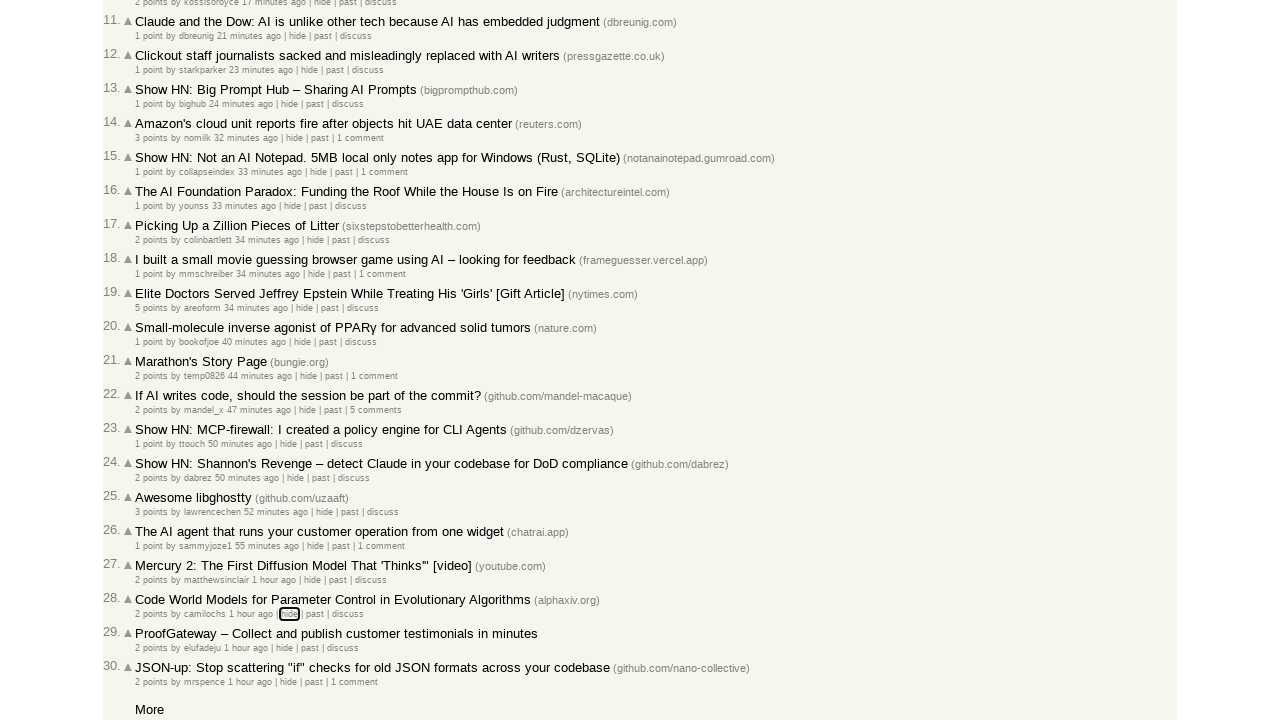

Pressed Tab key (iteration 233)
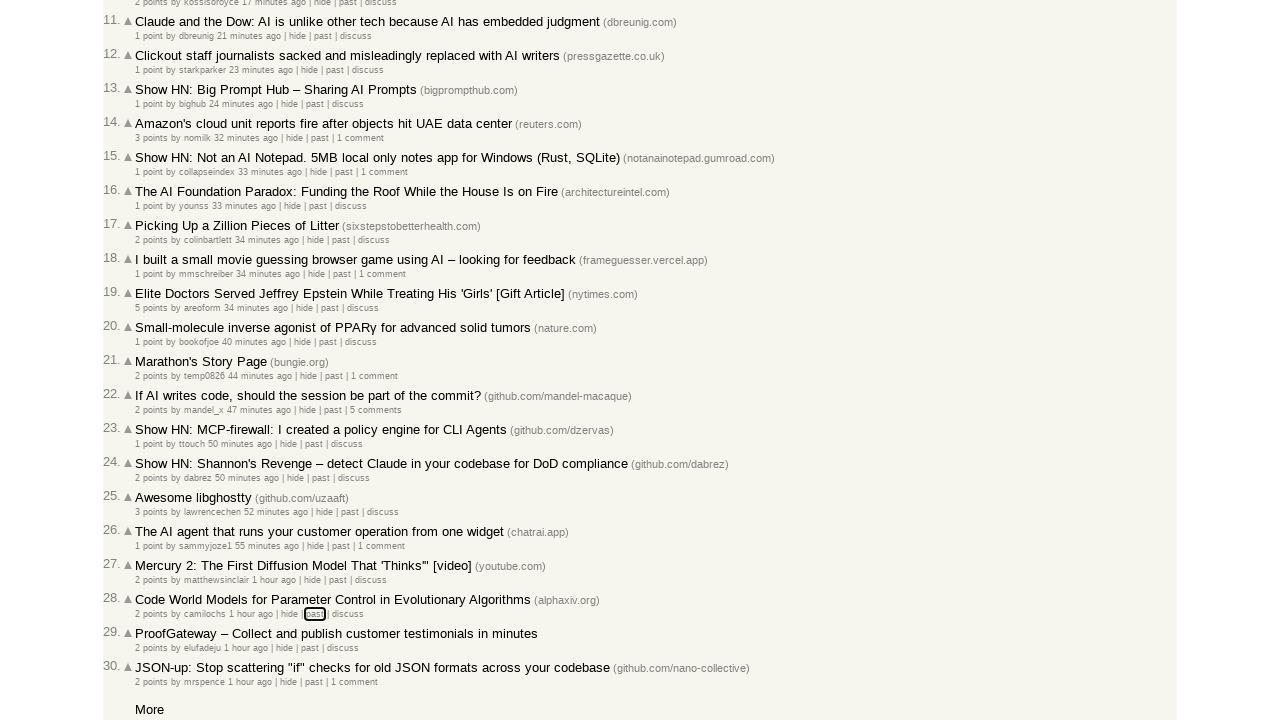

Evaluated focused element class: hnpast
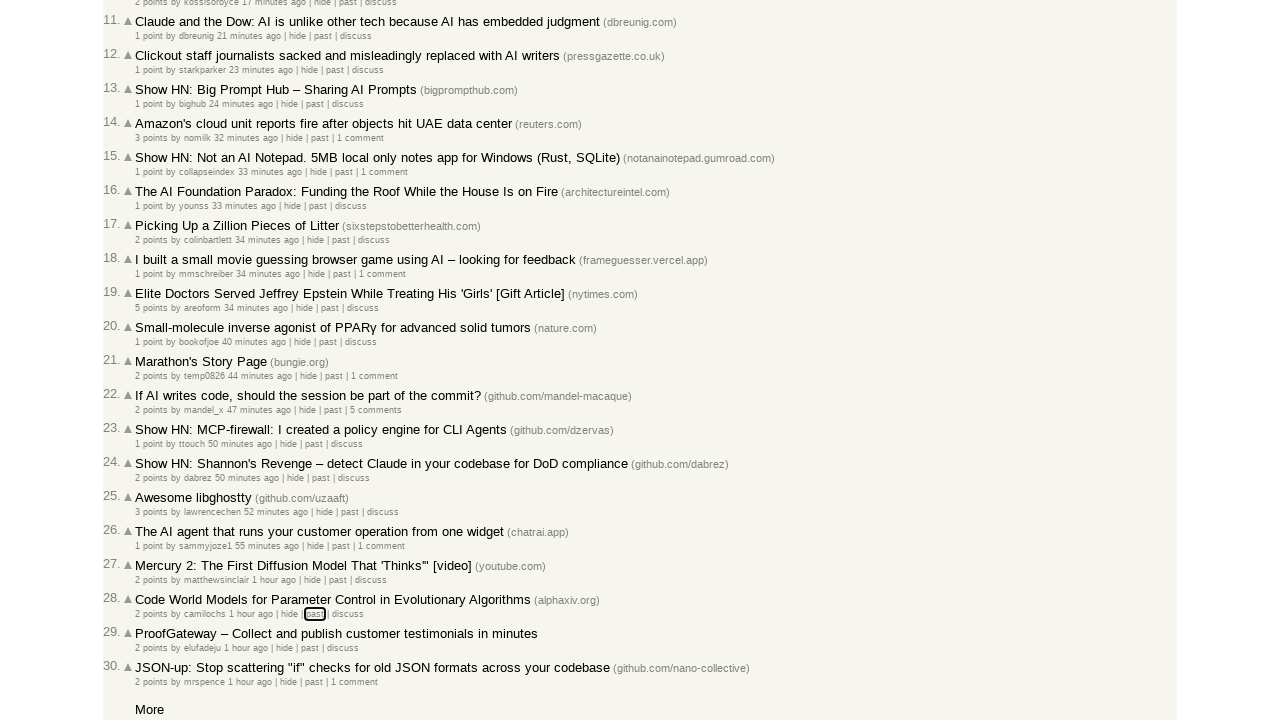

Pressed Tab key (iteration 234)
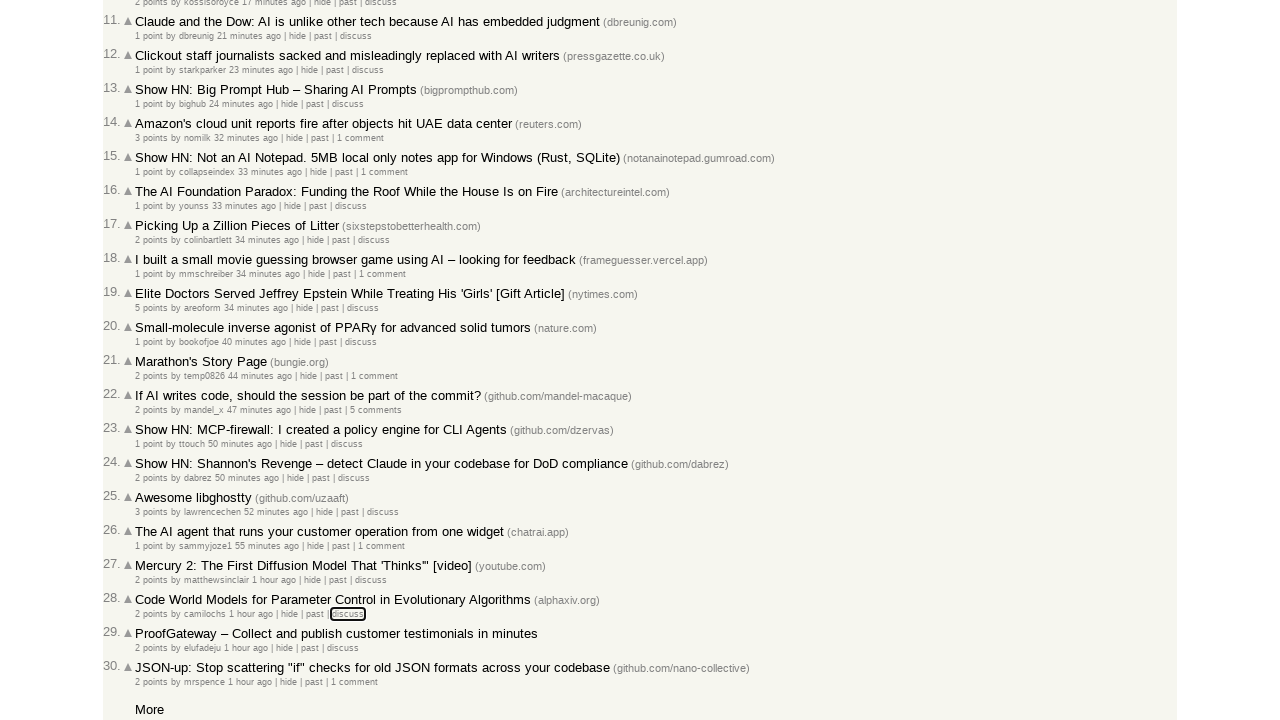

Evaluated focused element class: 
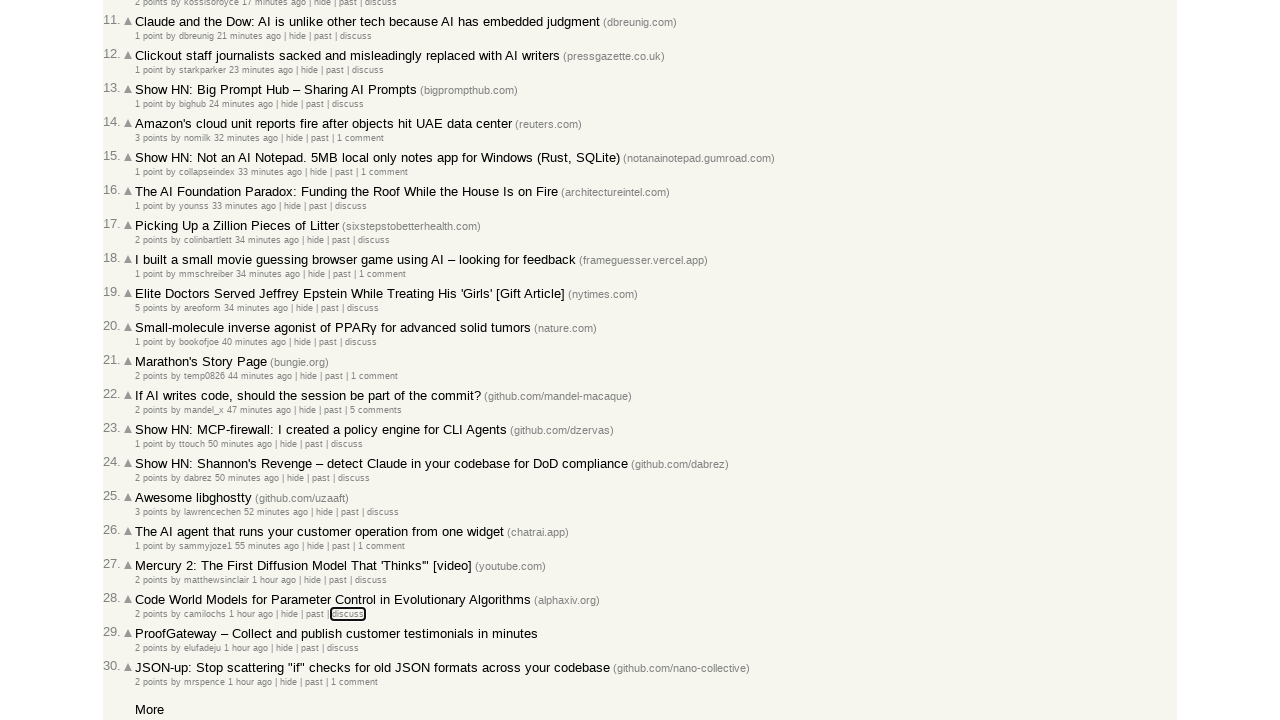

Pressed Tab key (iteration 235)
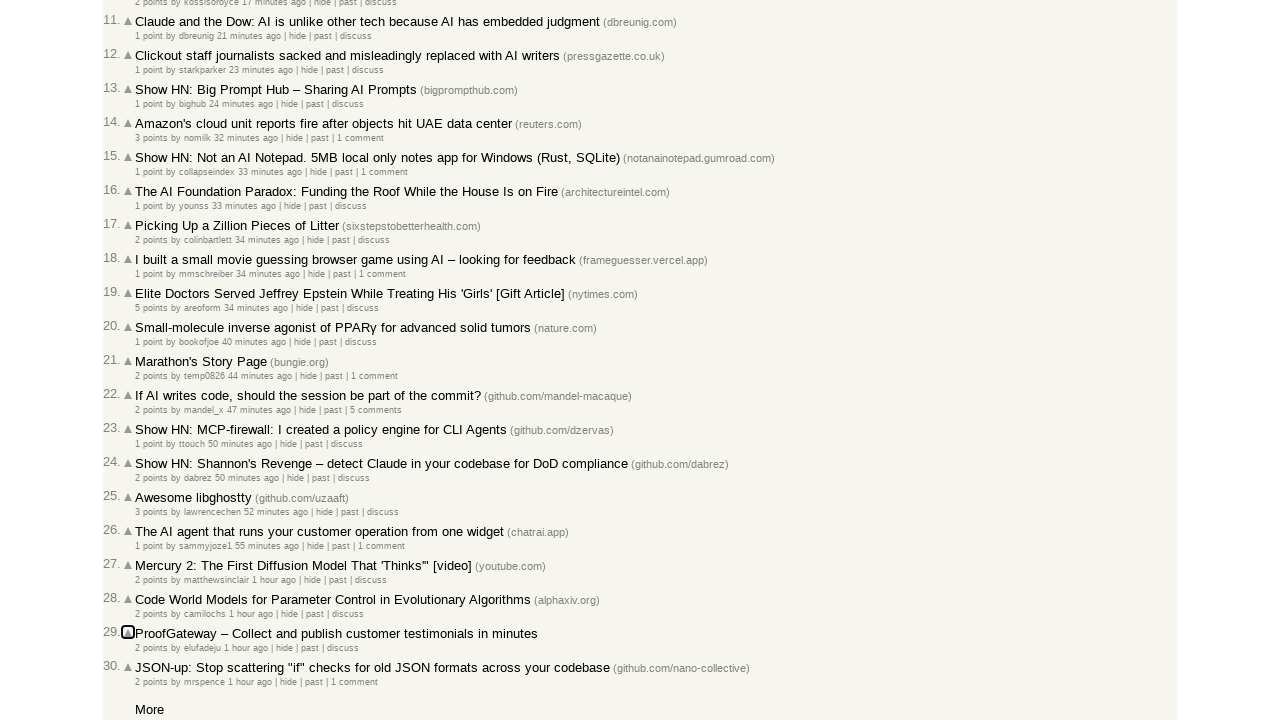

Evaluated focused element class: 
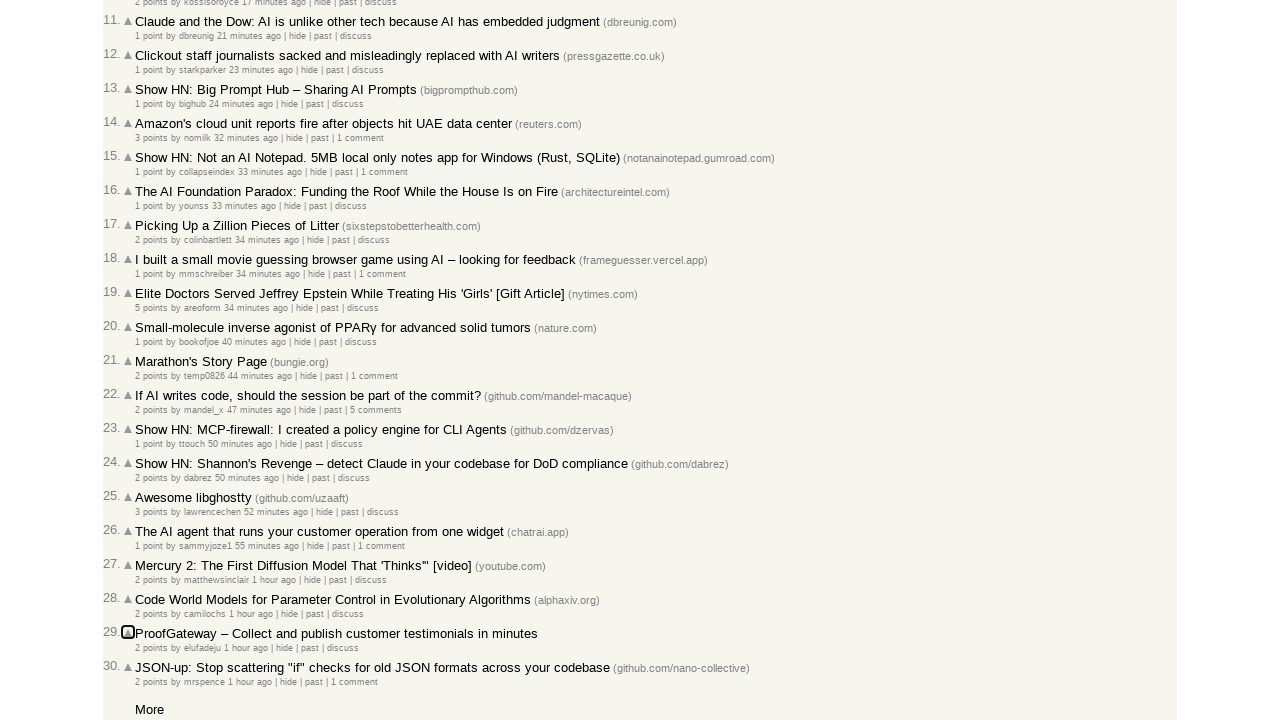

Pressed Tab key (iteration 236)
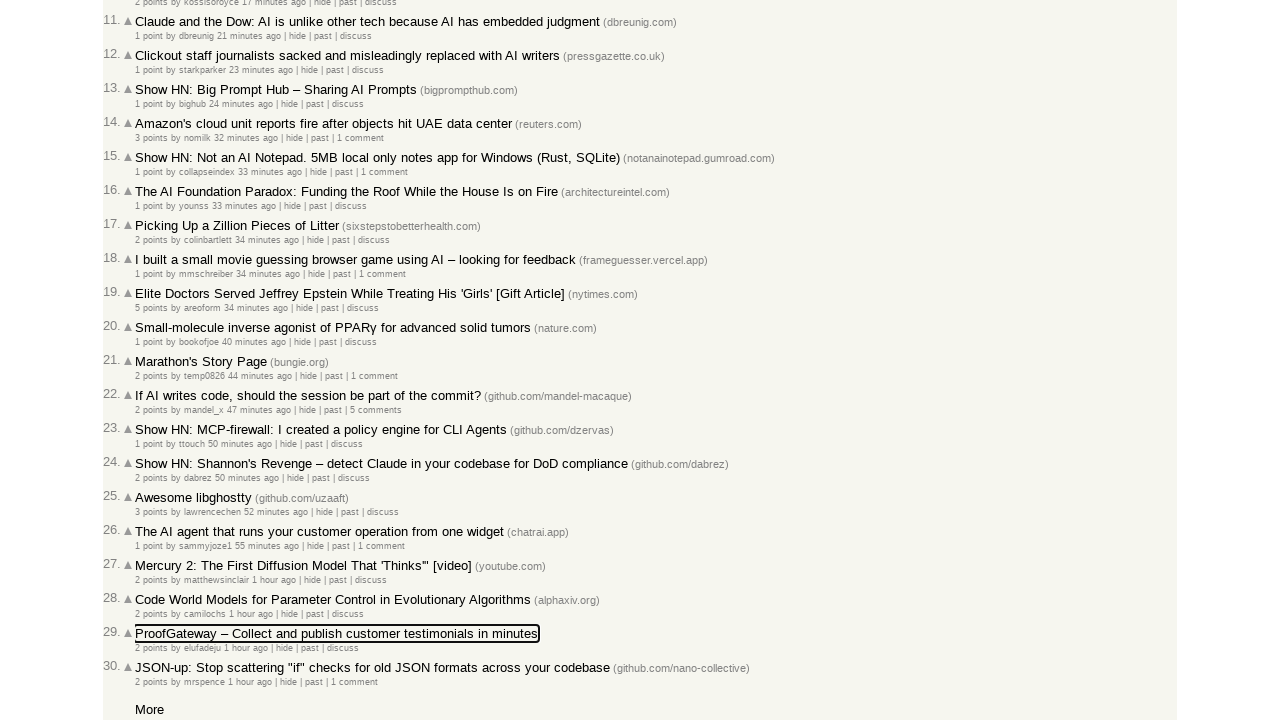

Evaluated focused element class: 
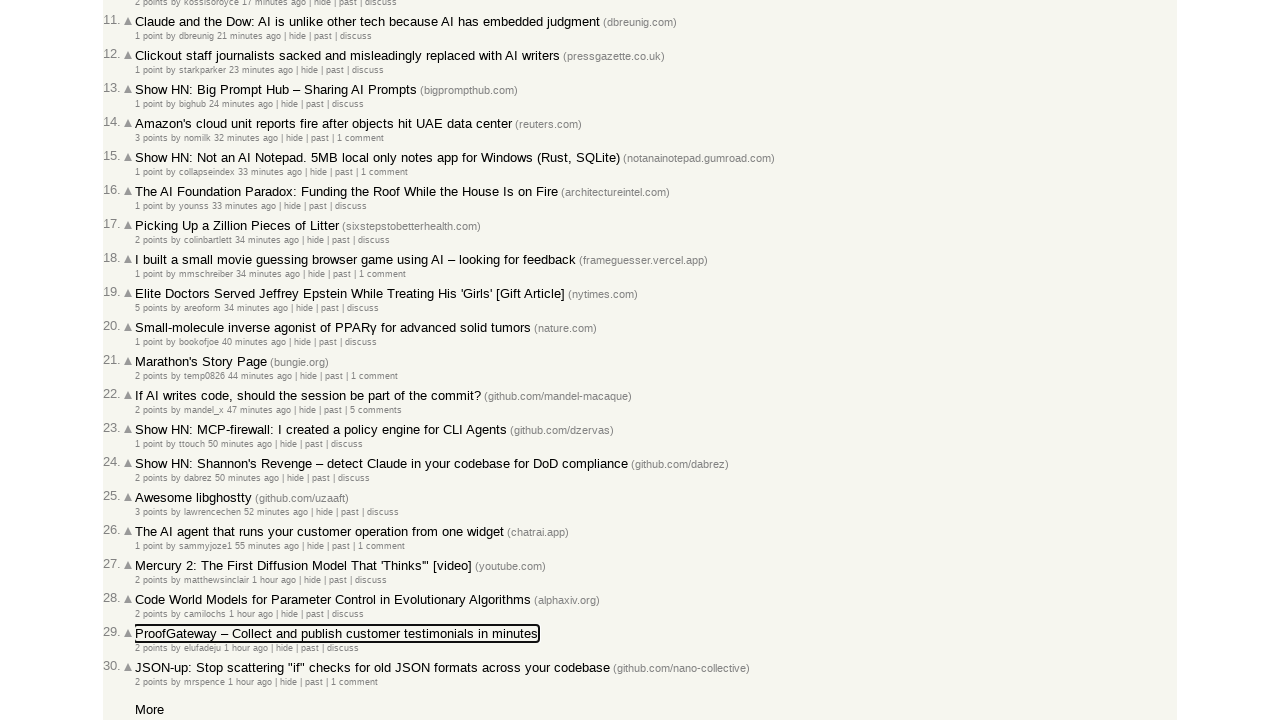

Pressed Tab key (iteration 237)
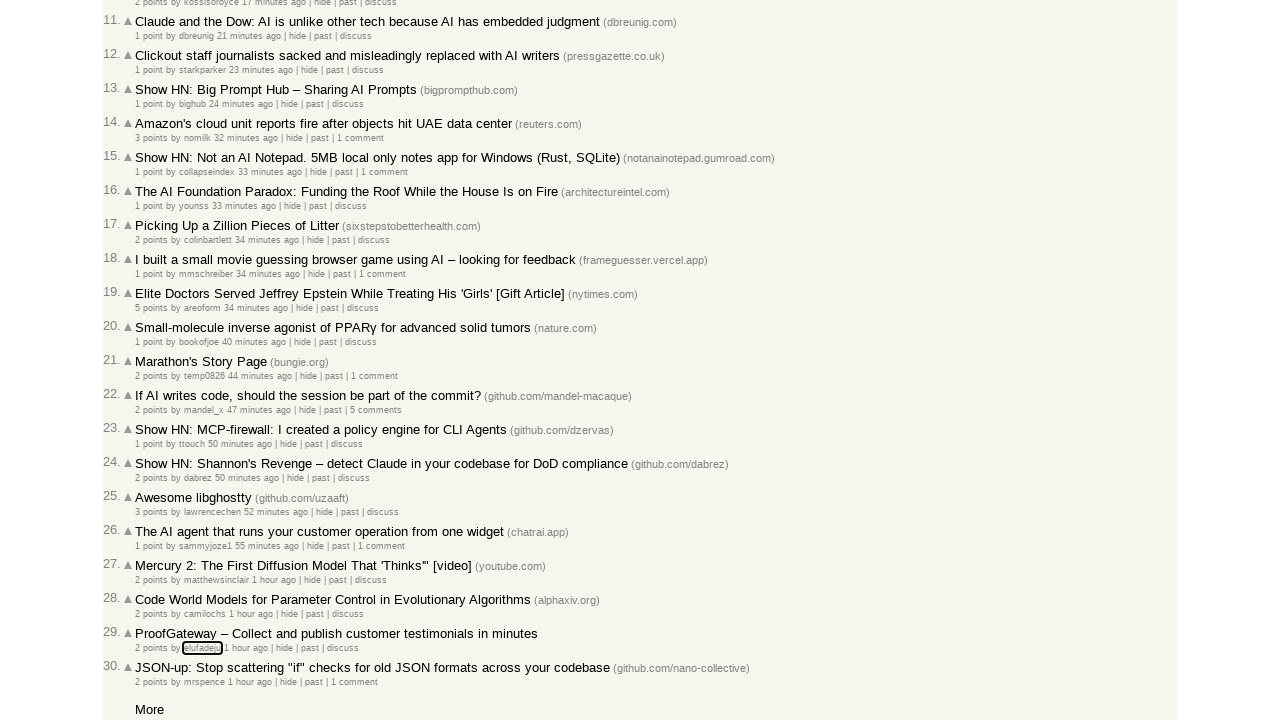

Evaluated focused element class: hnuser
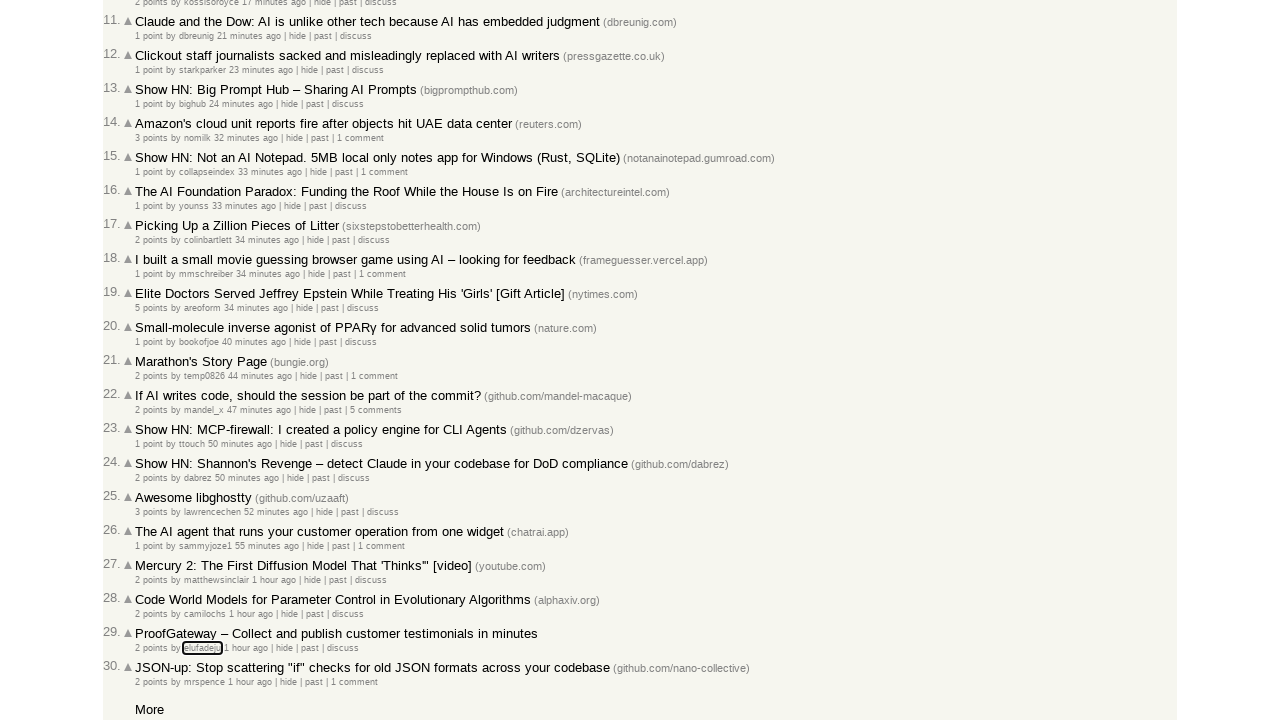

Pressed Tab key (iteration 238)
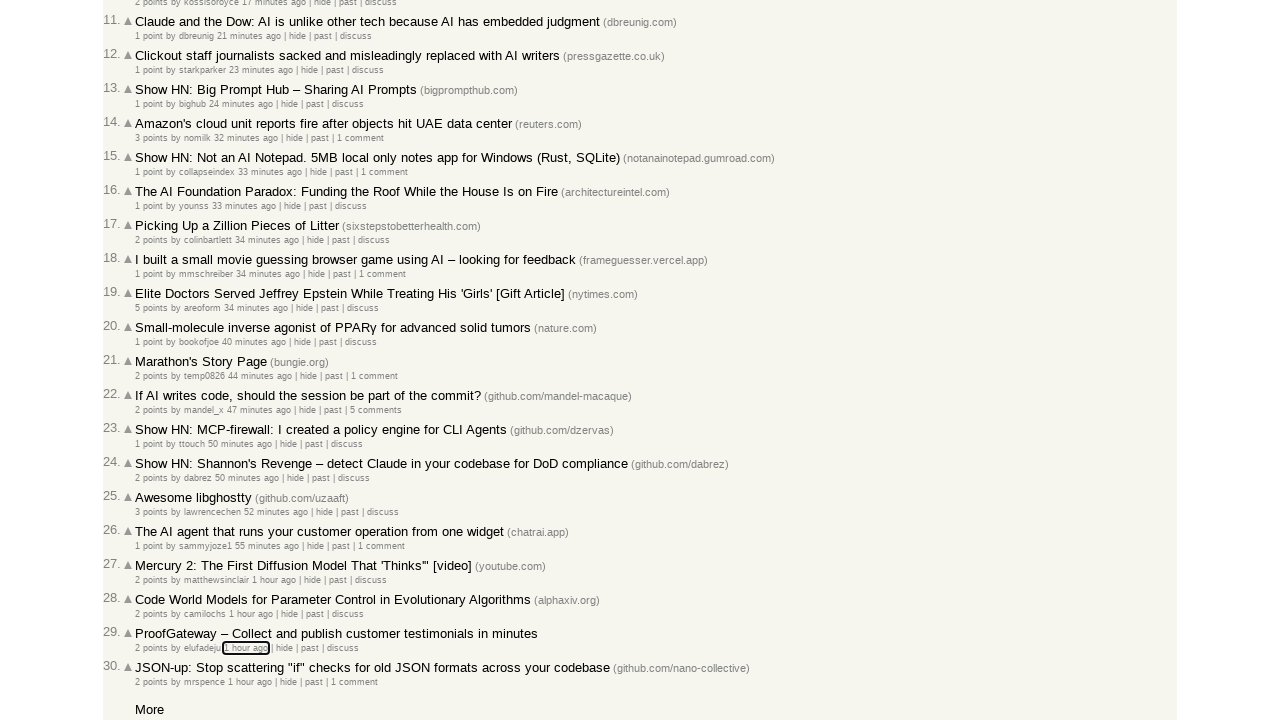

Evaluated focused element class: 
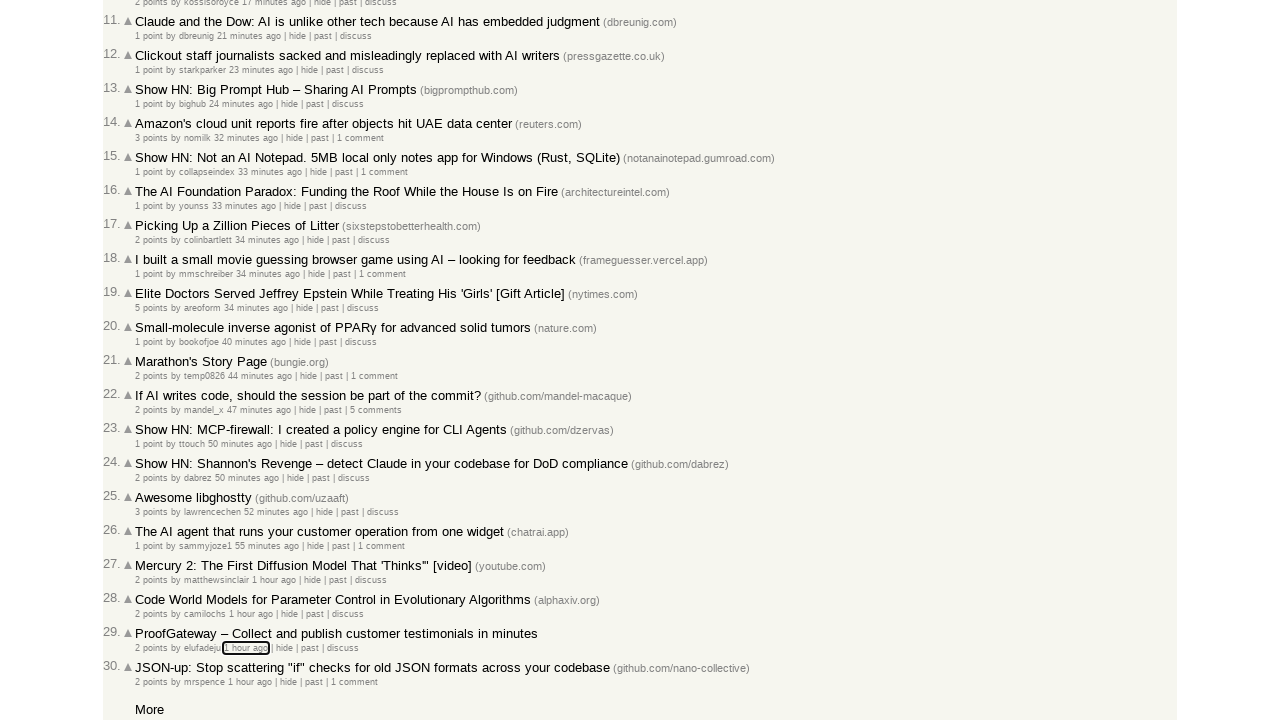

Pressed Tab key (iteration 239)
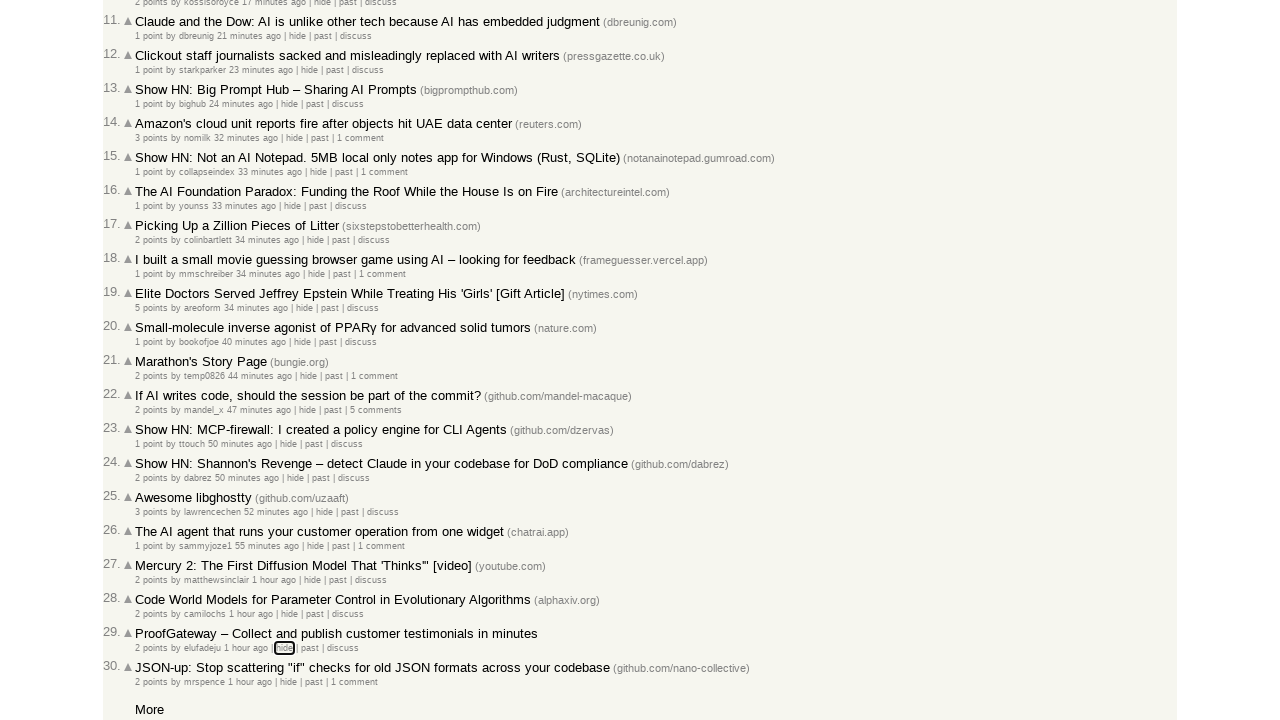

Evaluated focused element class: 
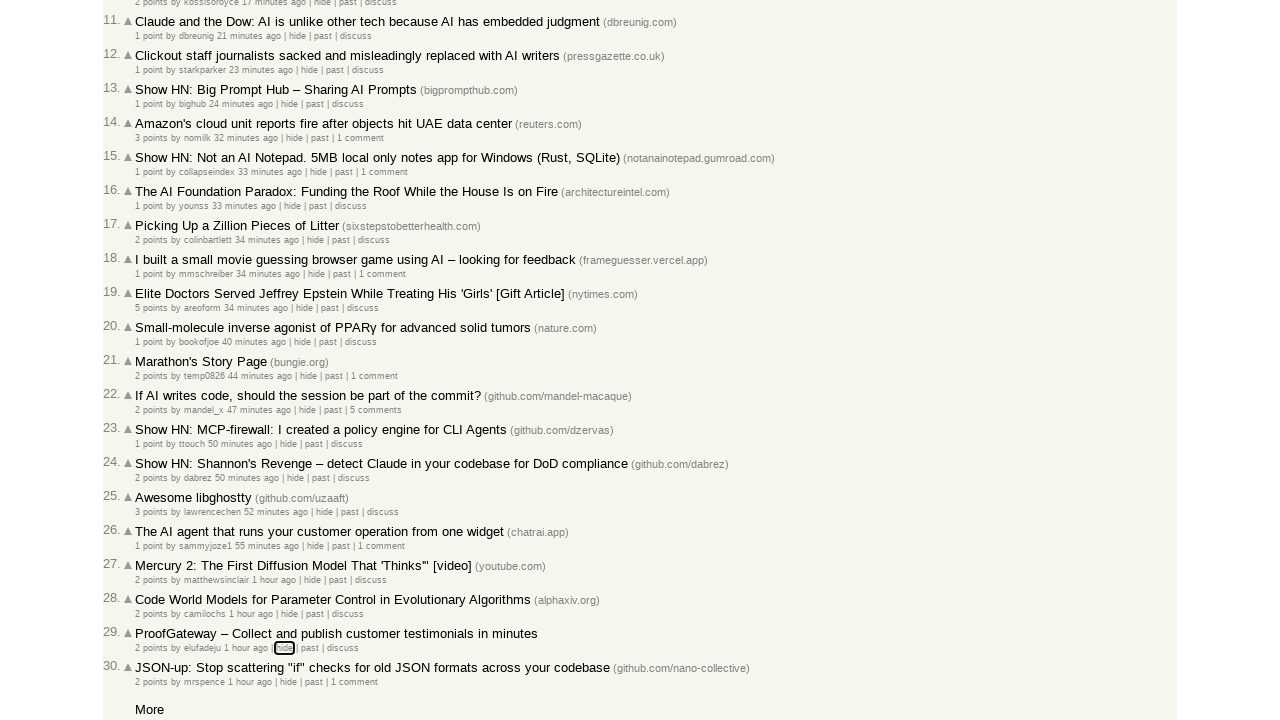

Pressed Tab key (iteration 240)
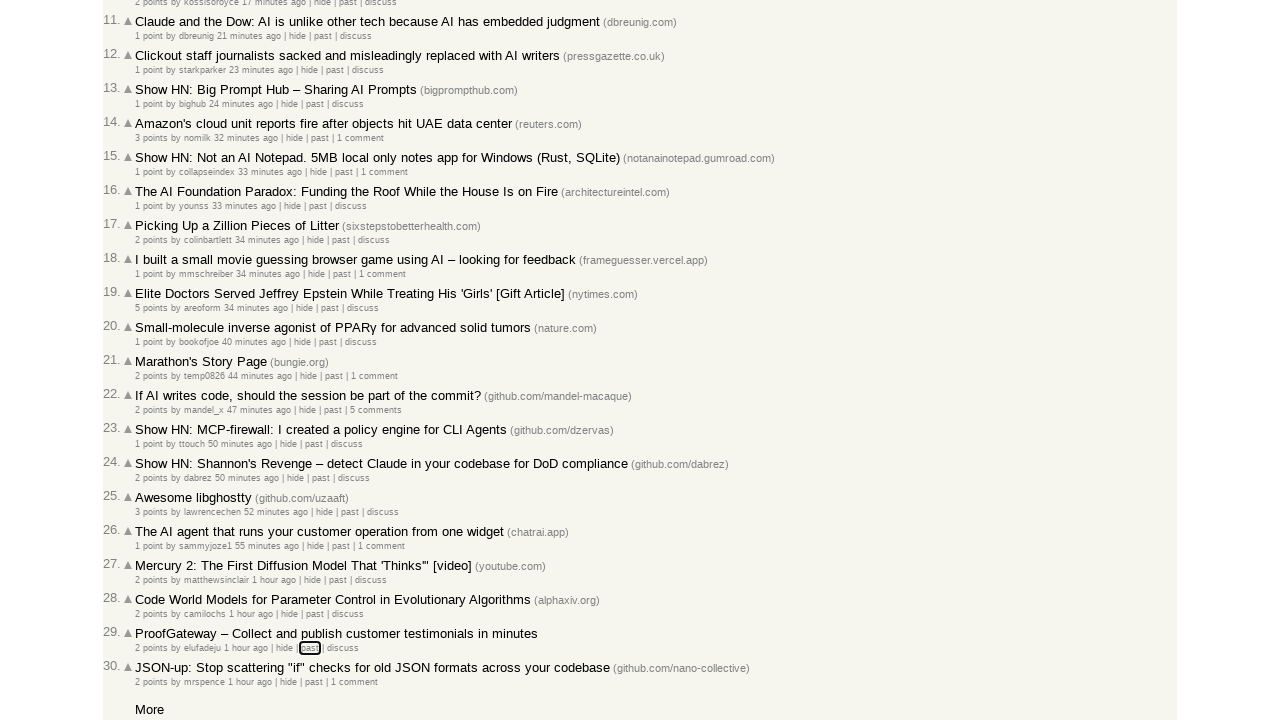

Evaluated focused element class: hnpast
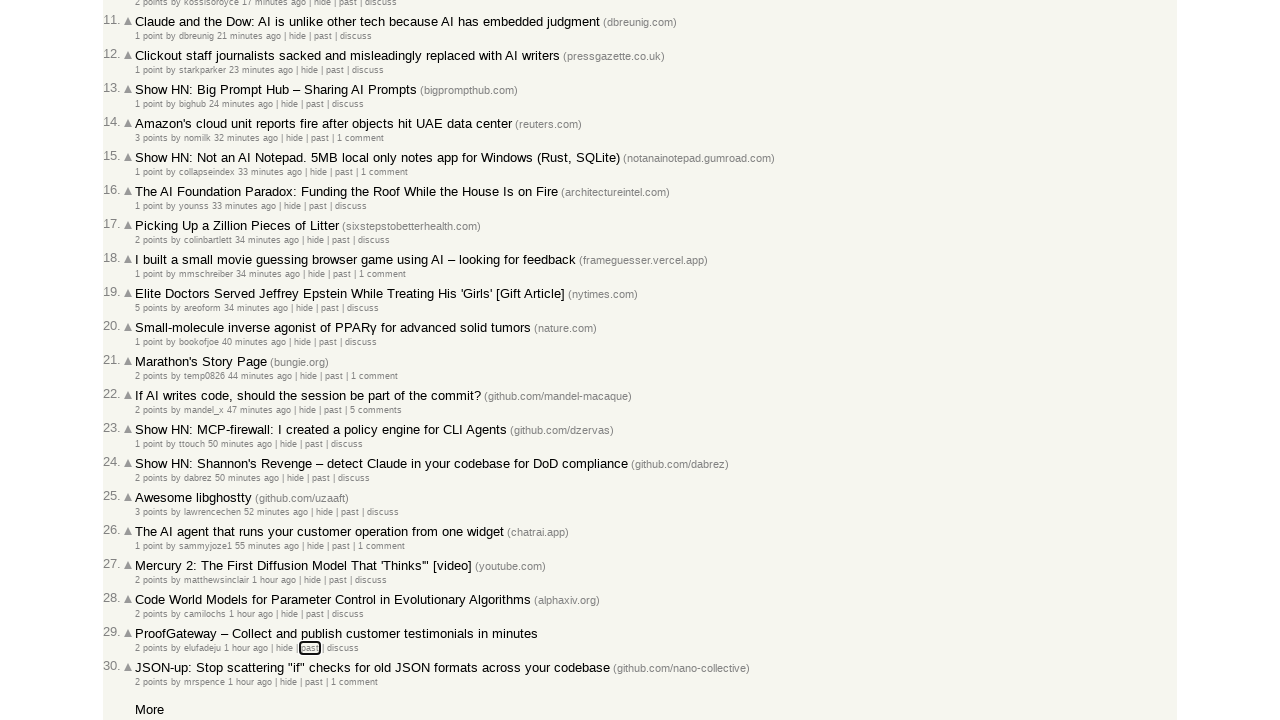

Pressed Tab key (iteration 241)
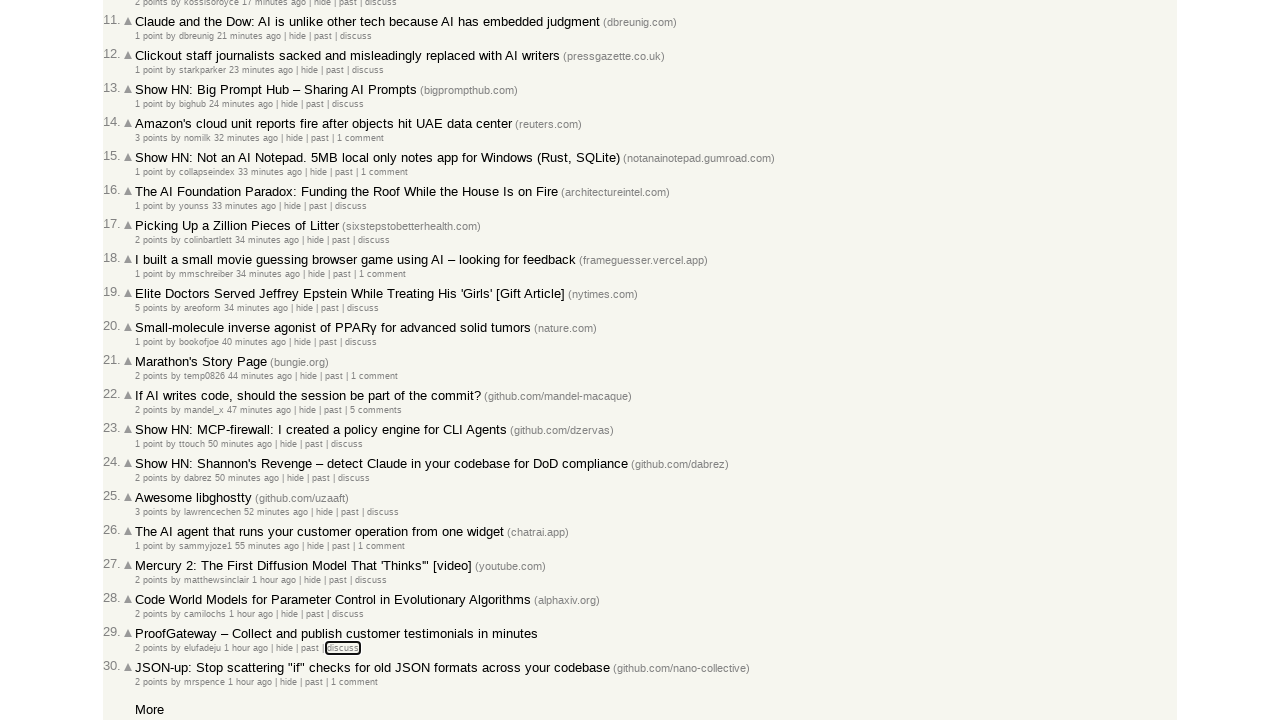

Evaluated focused element class: 
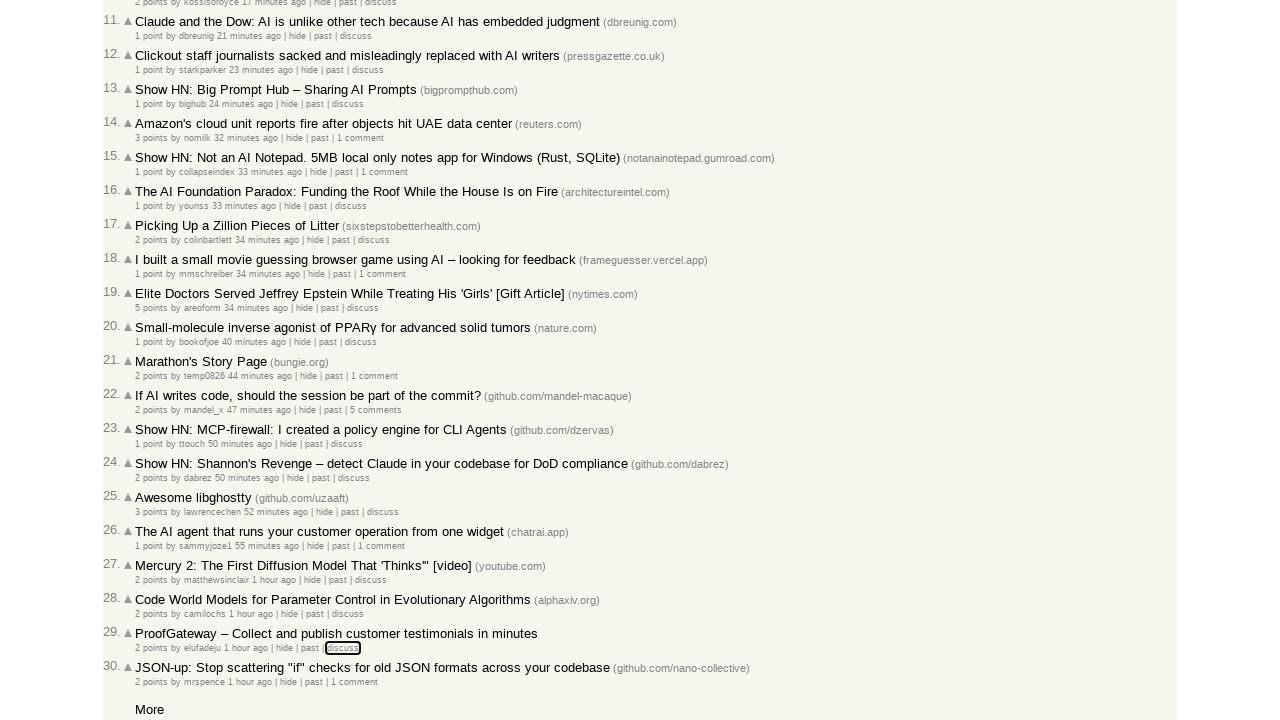

Pressed Tab key (iteration 242)
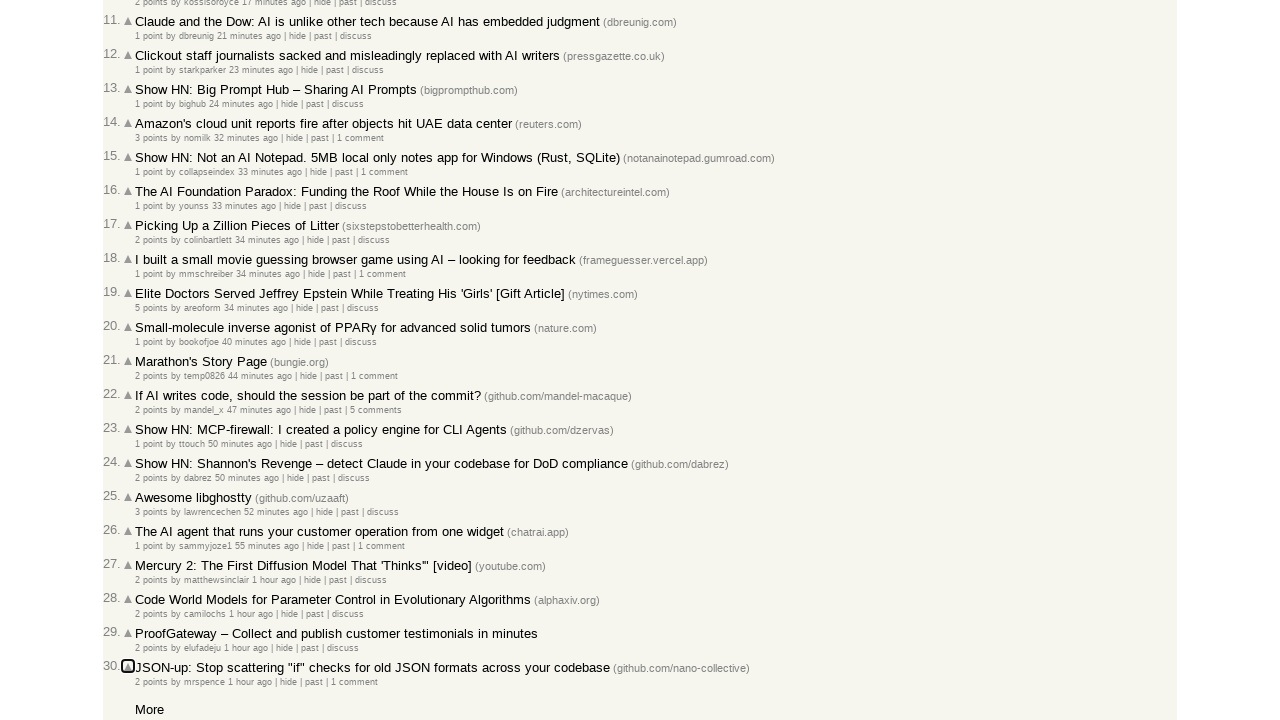

Evaluated focused element class: 
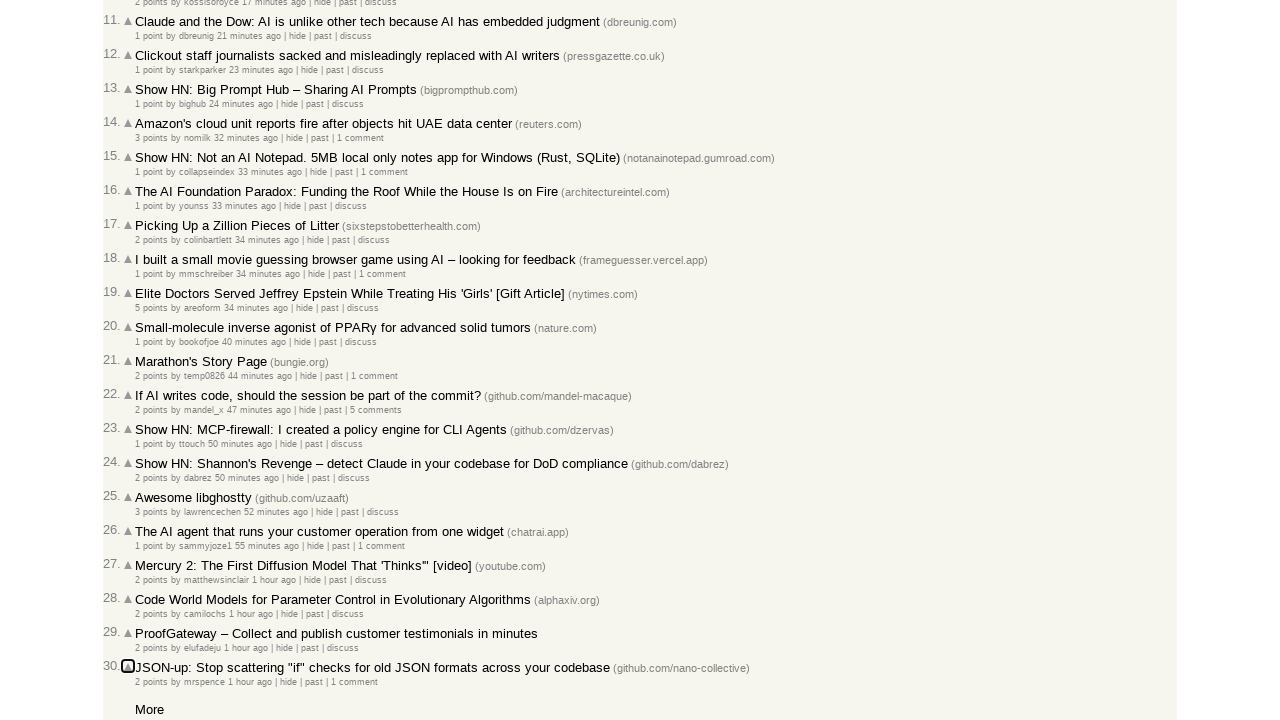

Pressed Tab key (iteration 243)
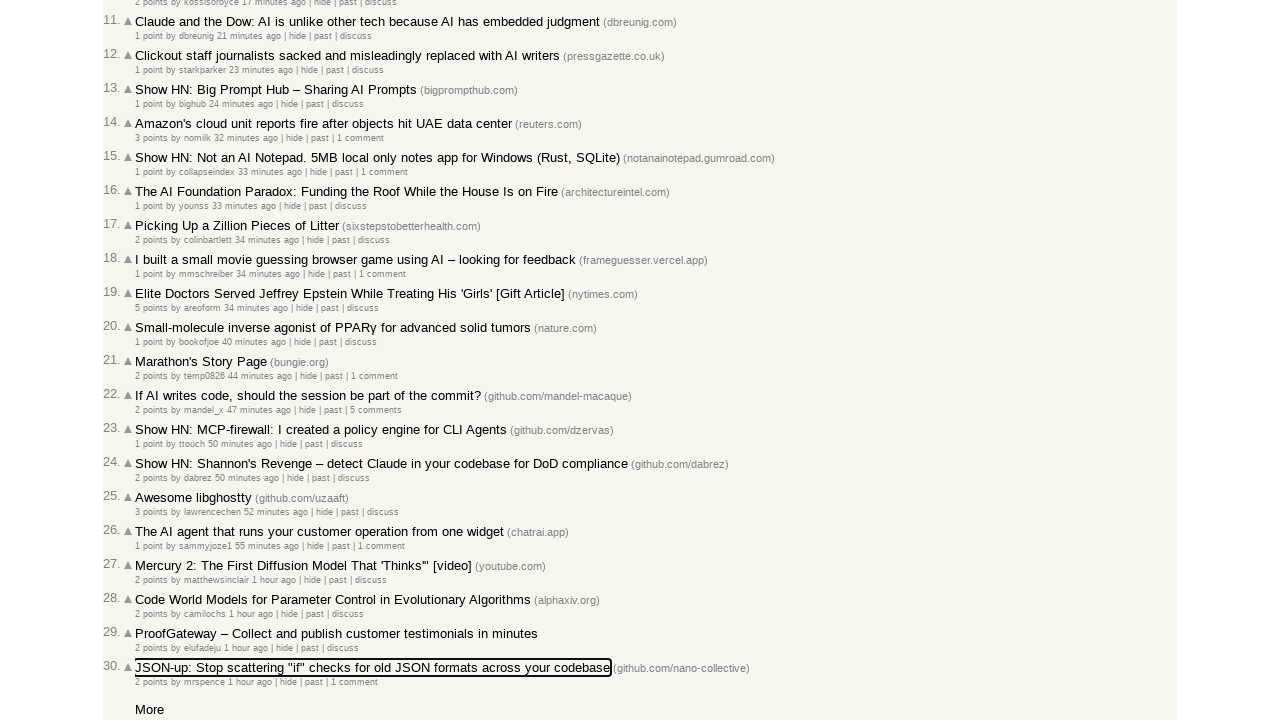

Evaluated focused element class: 
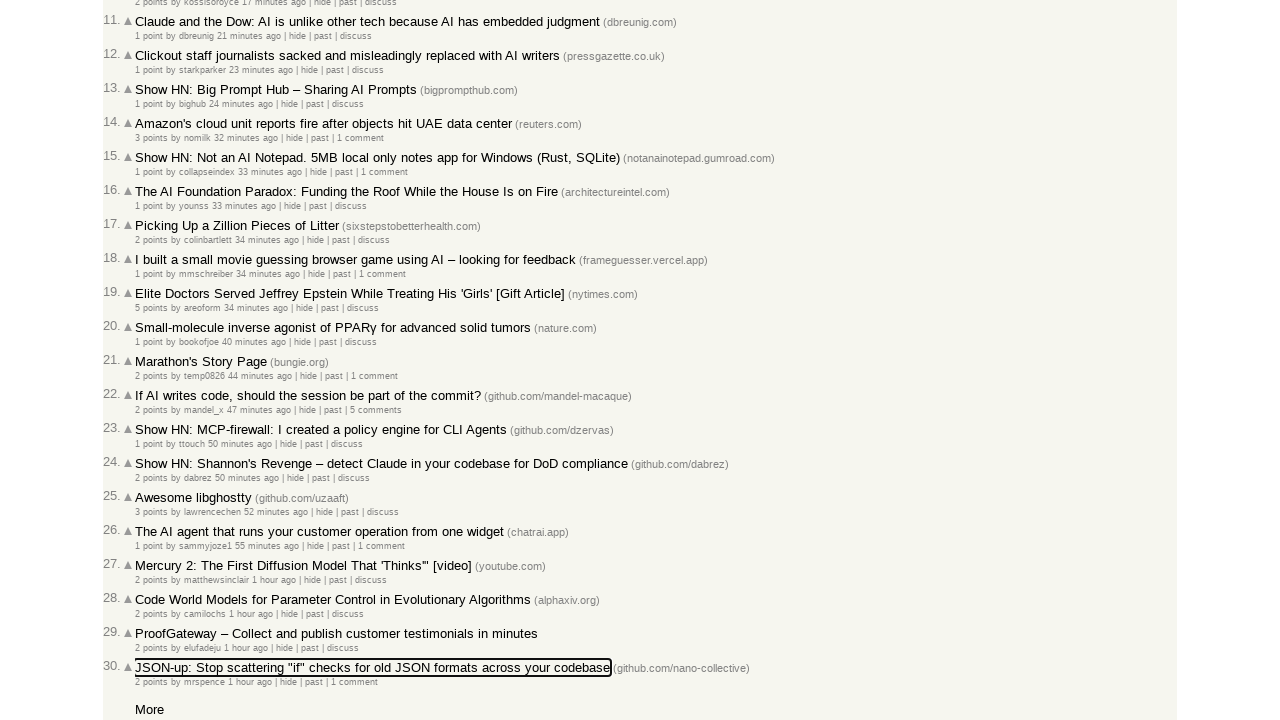

Pressed Tab key (iteration 244)
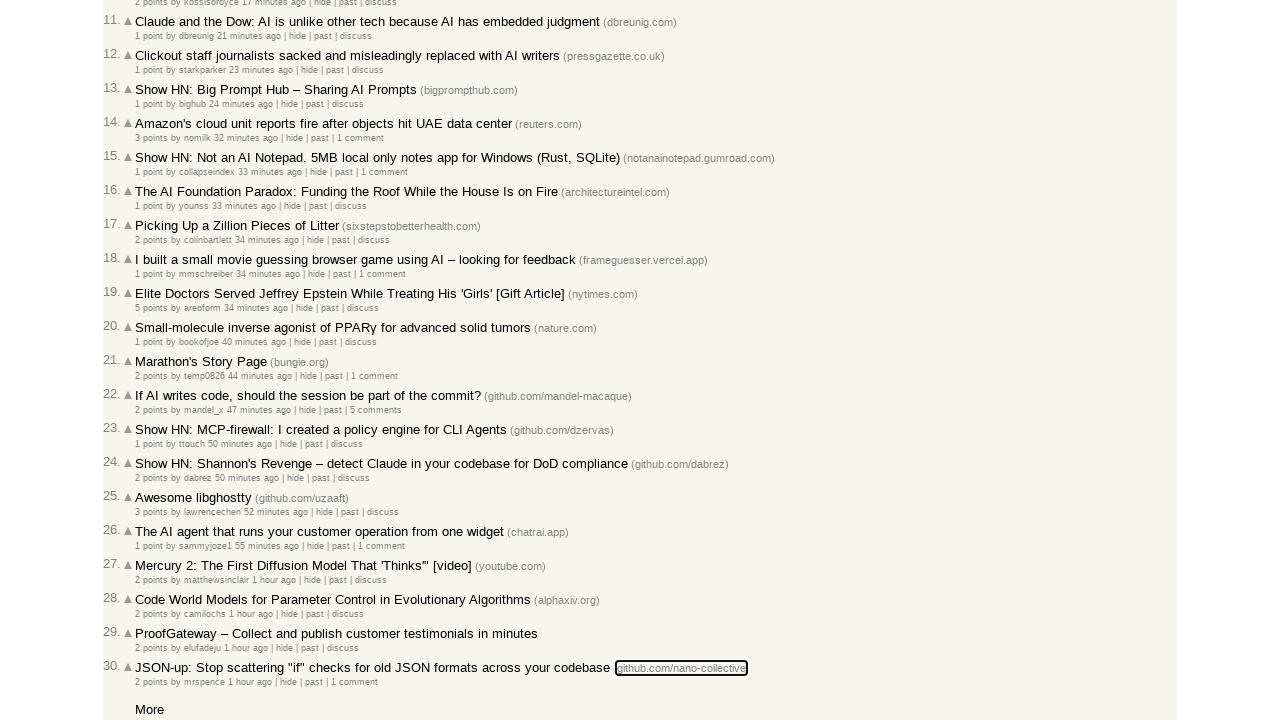

Evaluated focused element class: 
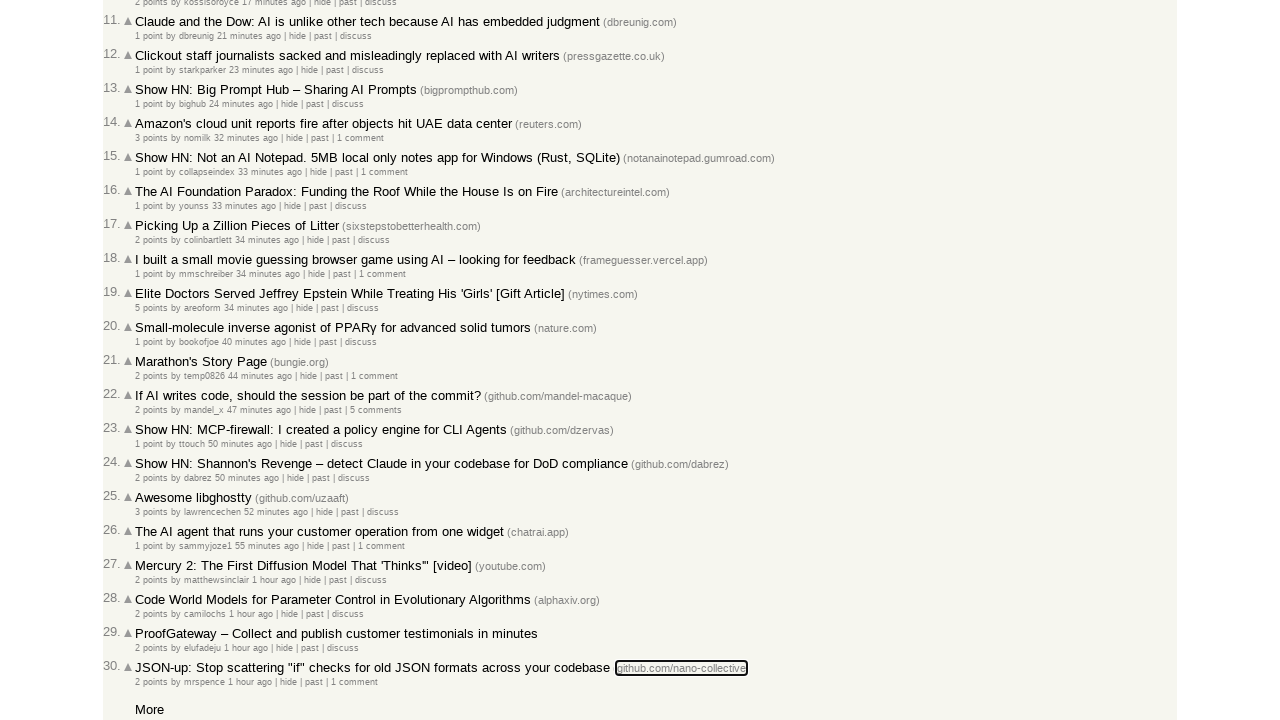

Pressed Tab key (iteration 245)
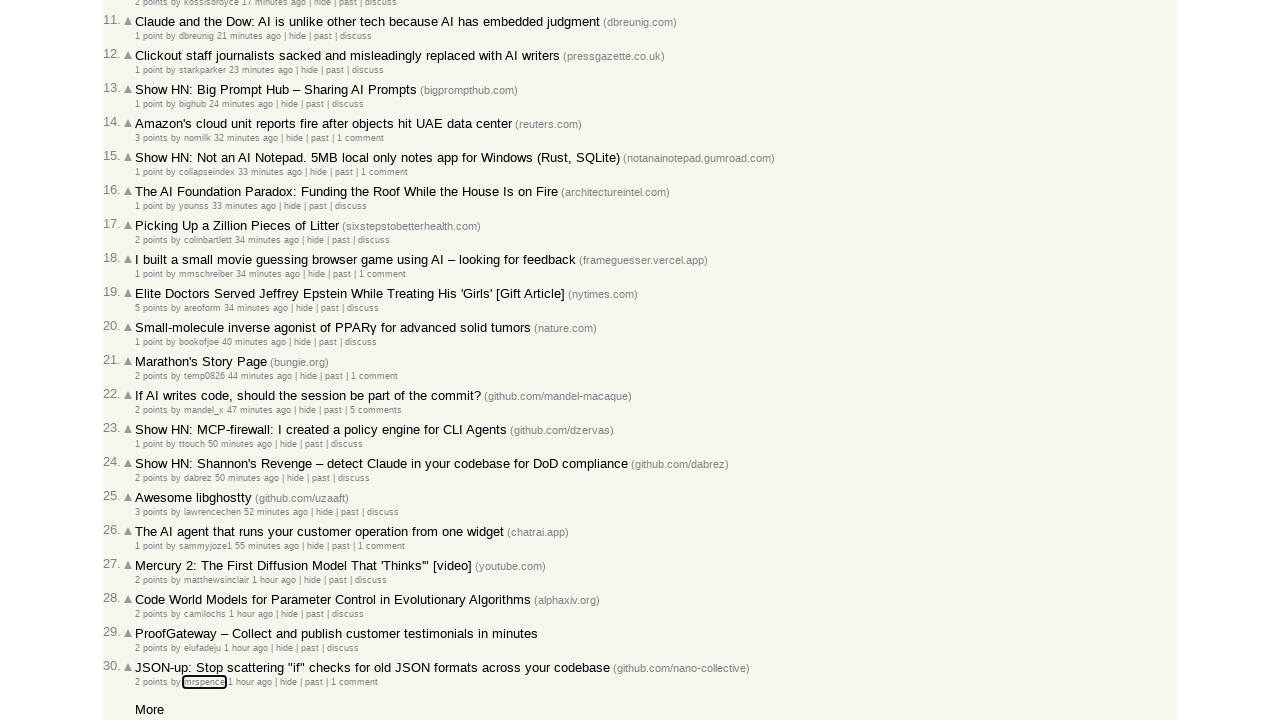

Evaluated focused element class: hnuser
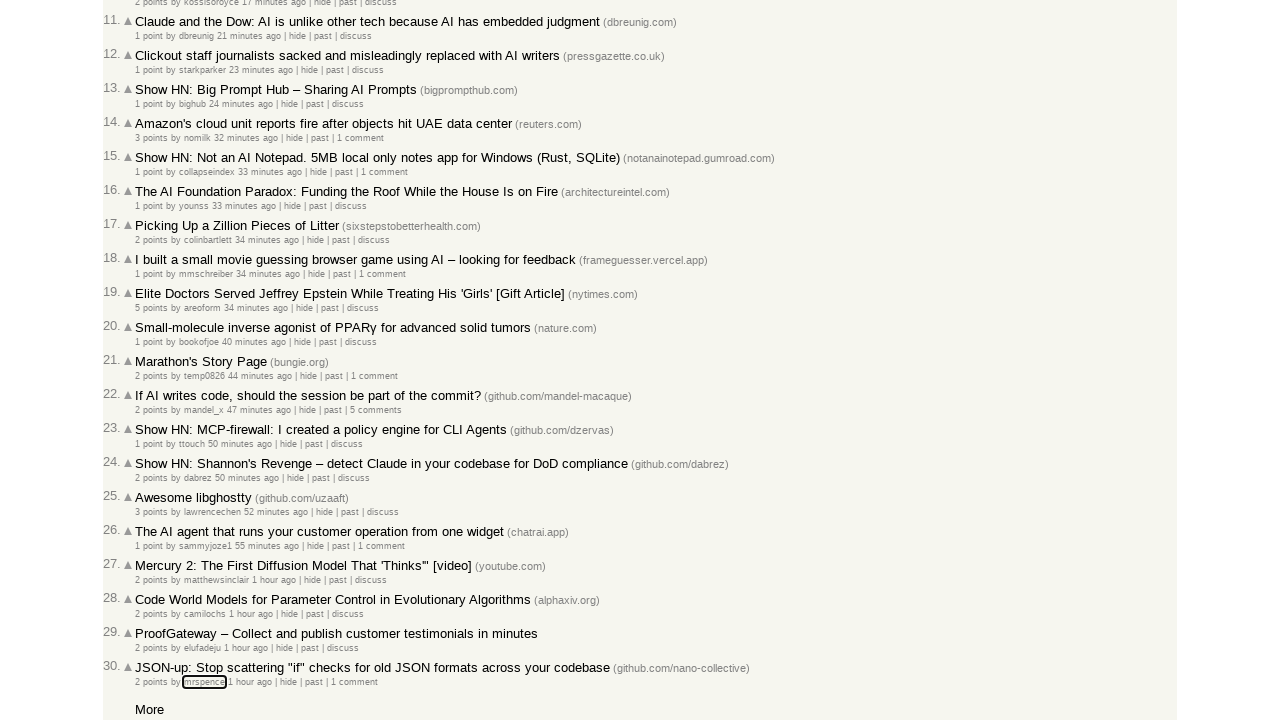

Pressed Tab key (iteration 246)
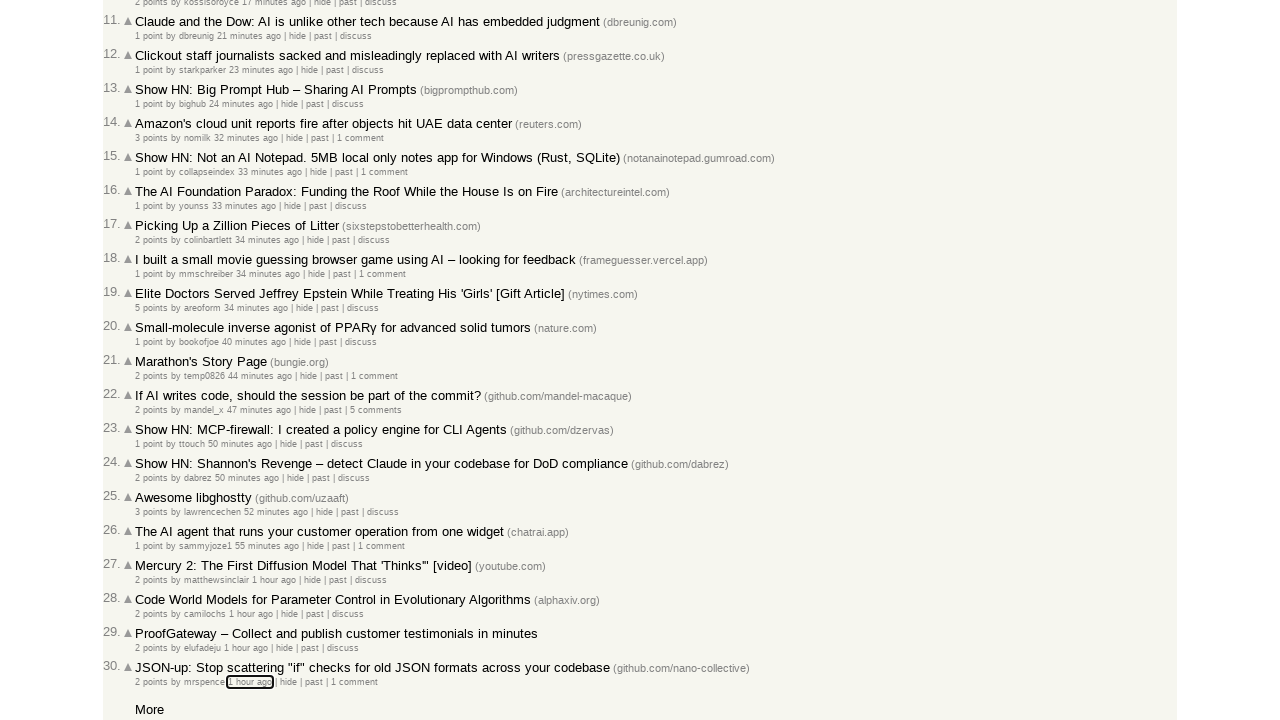

Evaluated focused element class: 
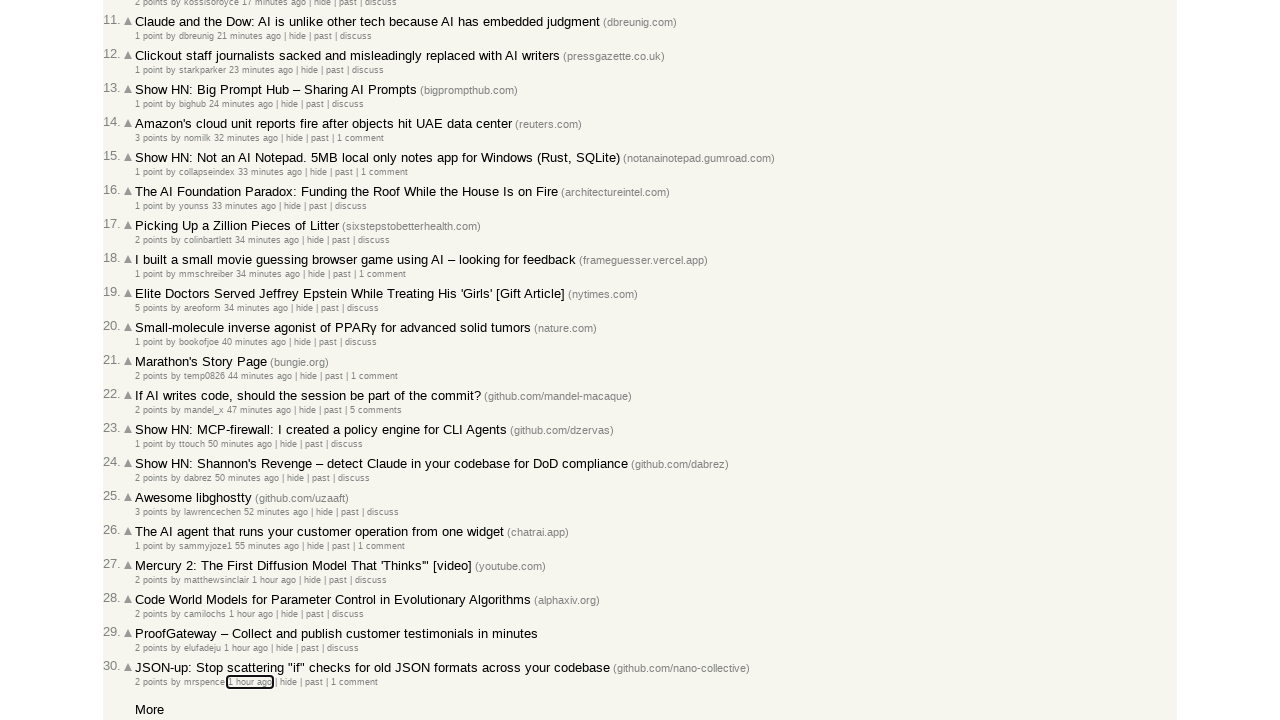

Pressed Tab key (iteration 247)
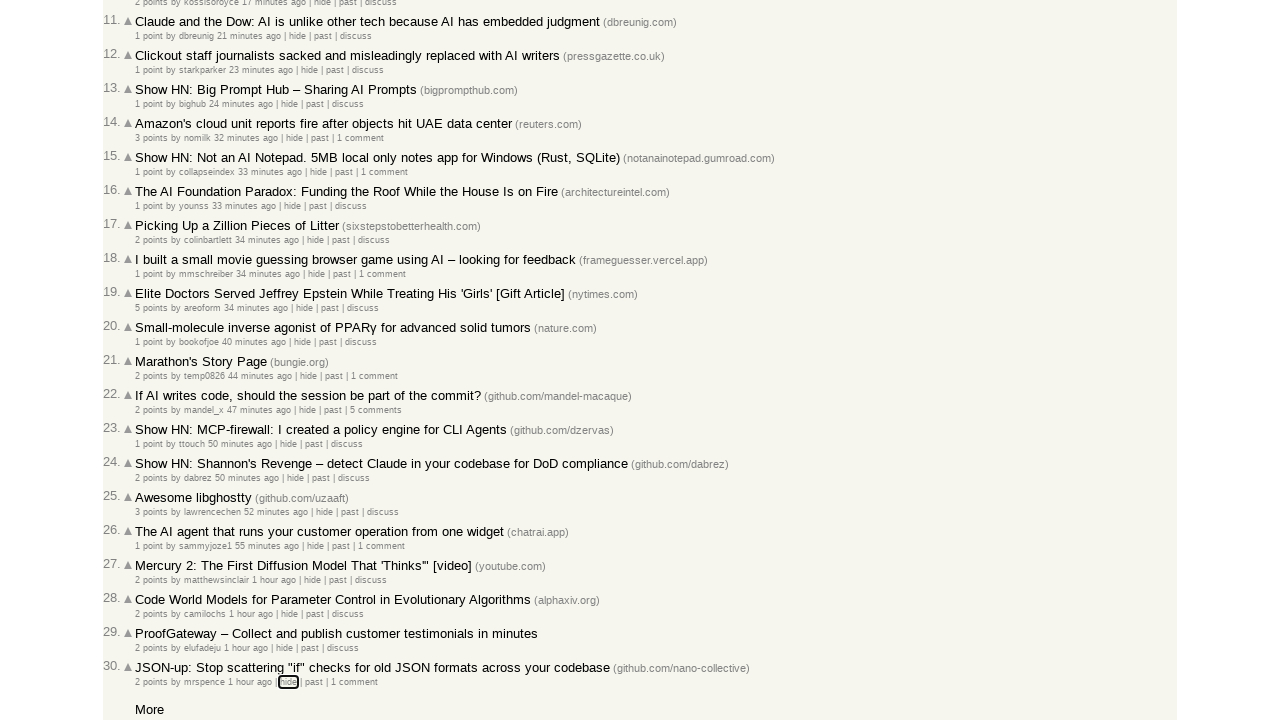

Evaluated focused element class: 
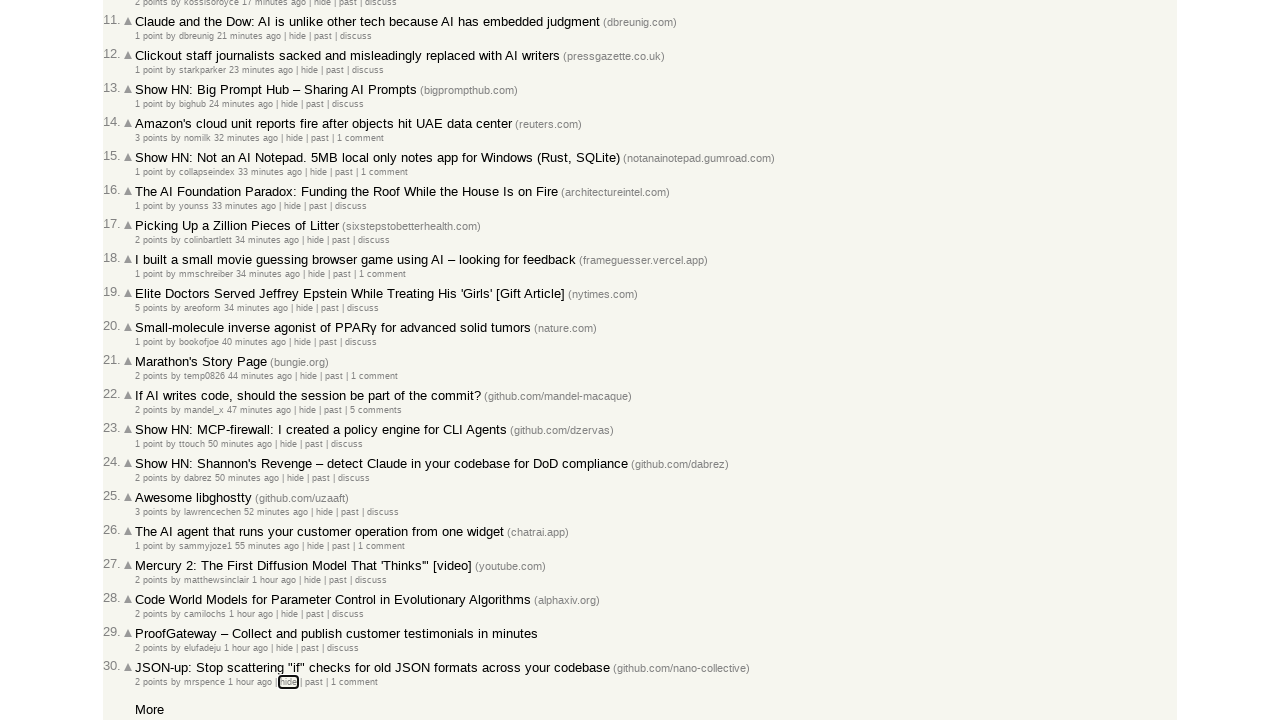

Pressed Tab key (iteration 248)
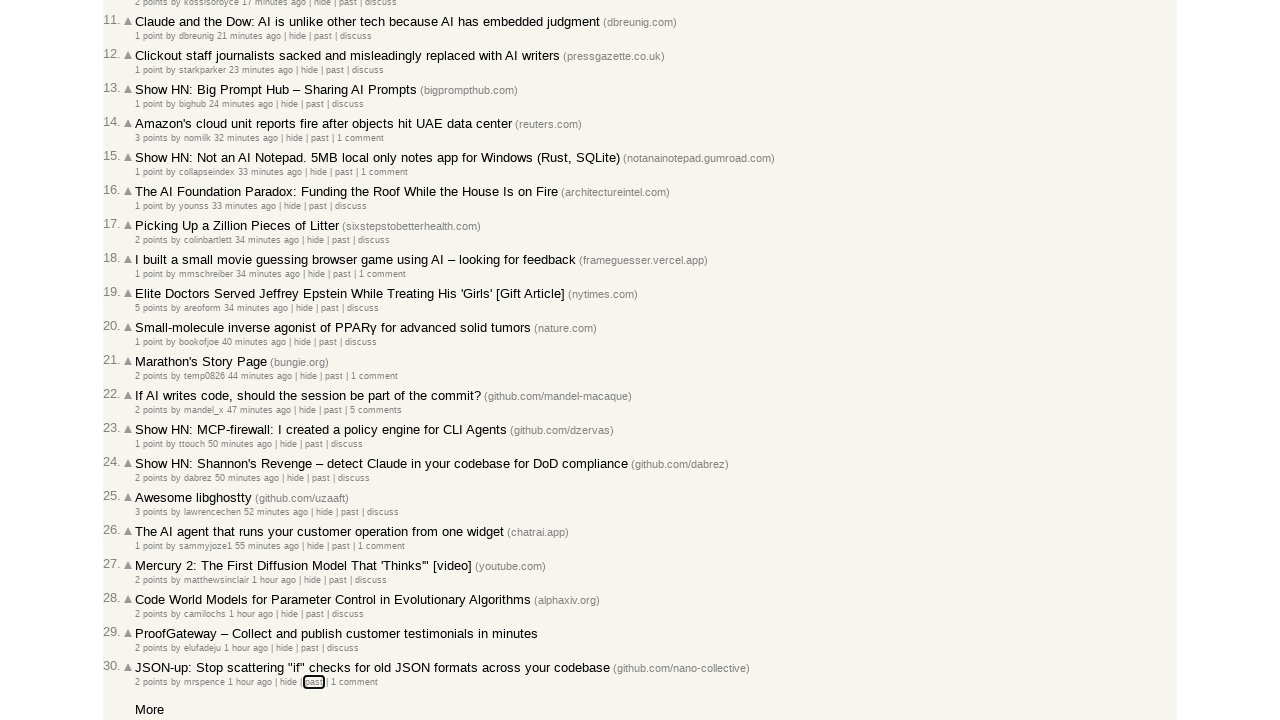

Evaluated focused element class: hnpast
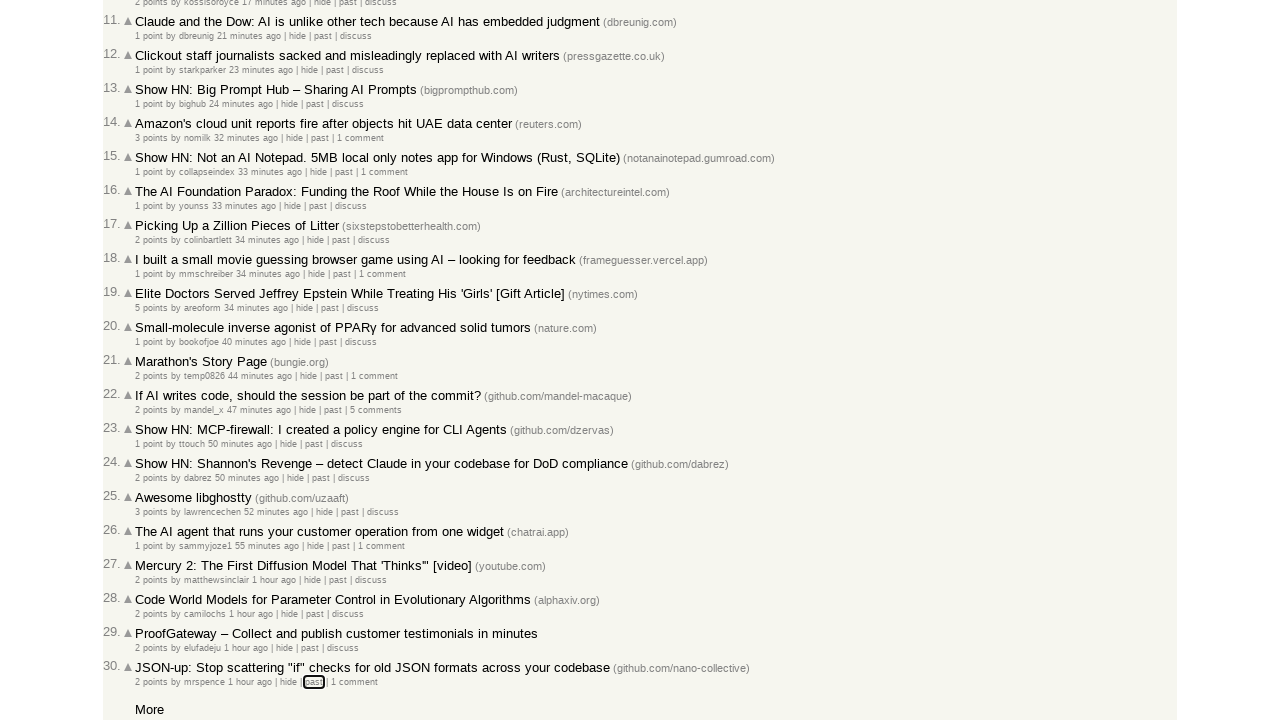

Pressed Tab key (iteration 249)
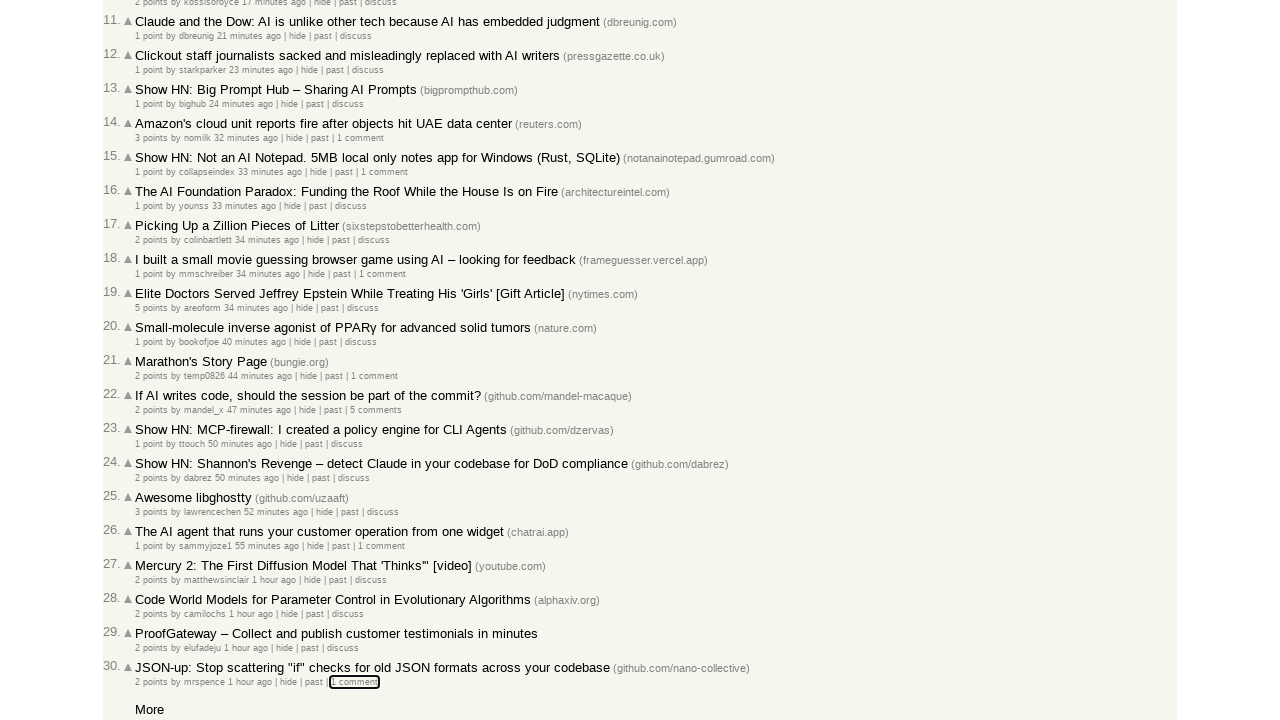

Evaluated focused element class: 
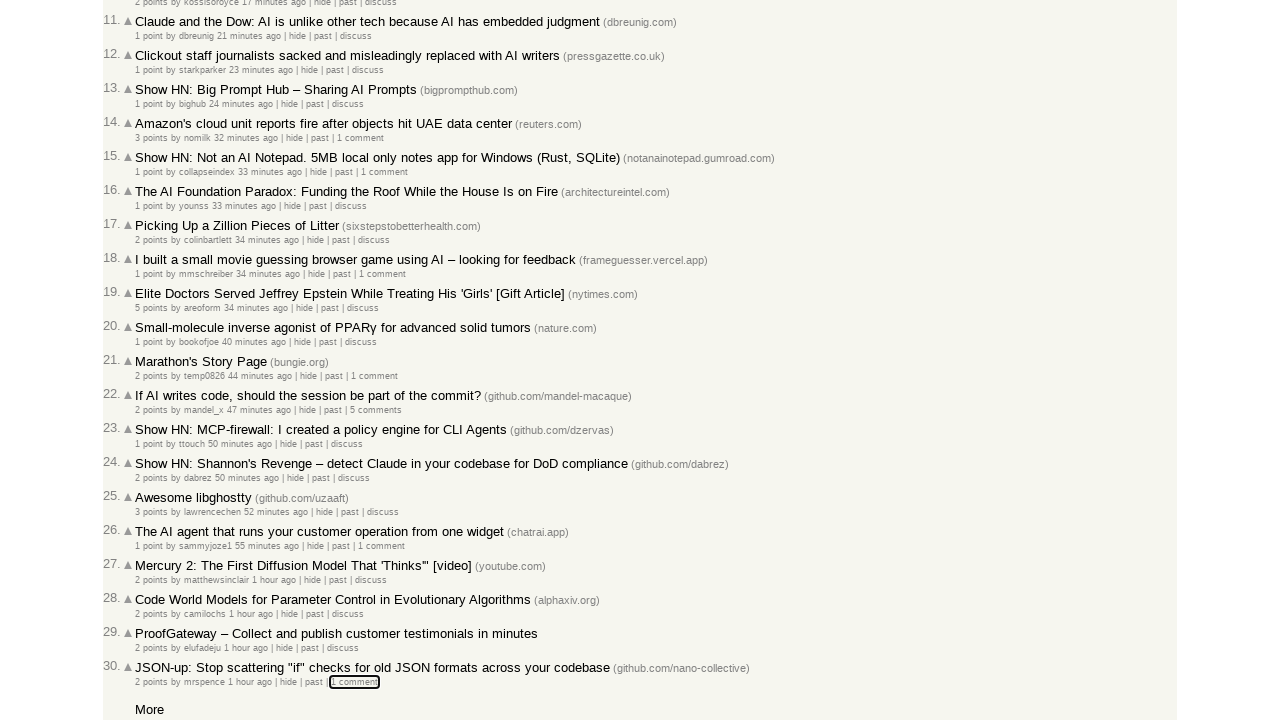

Pressed Tab key (iteration 250)
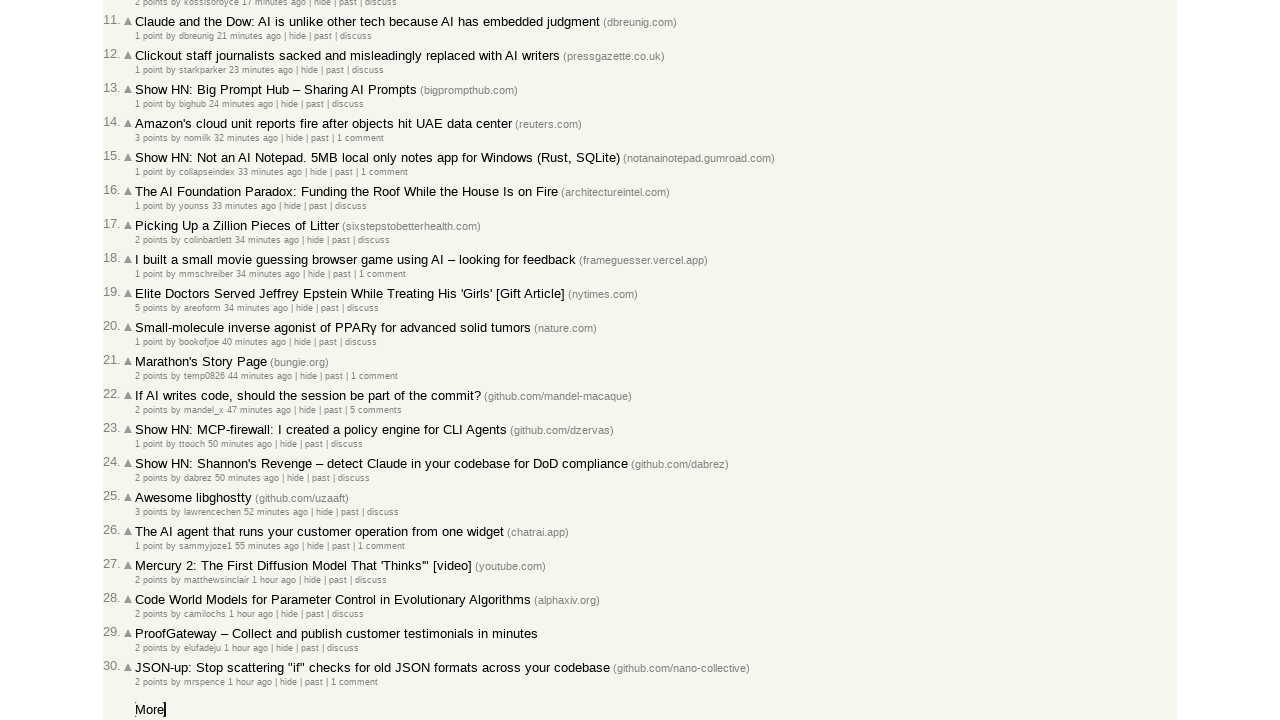

Evaluated focused element class: morelink
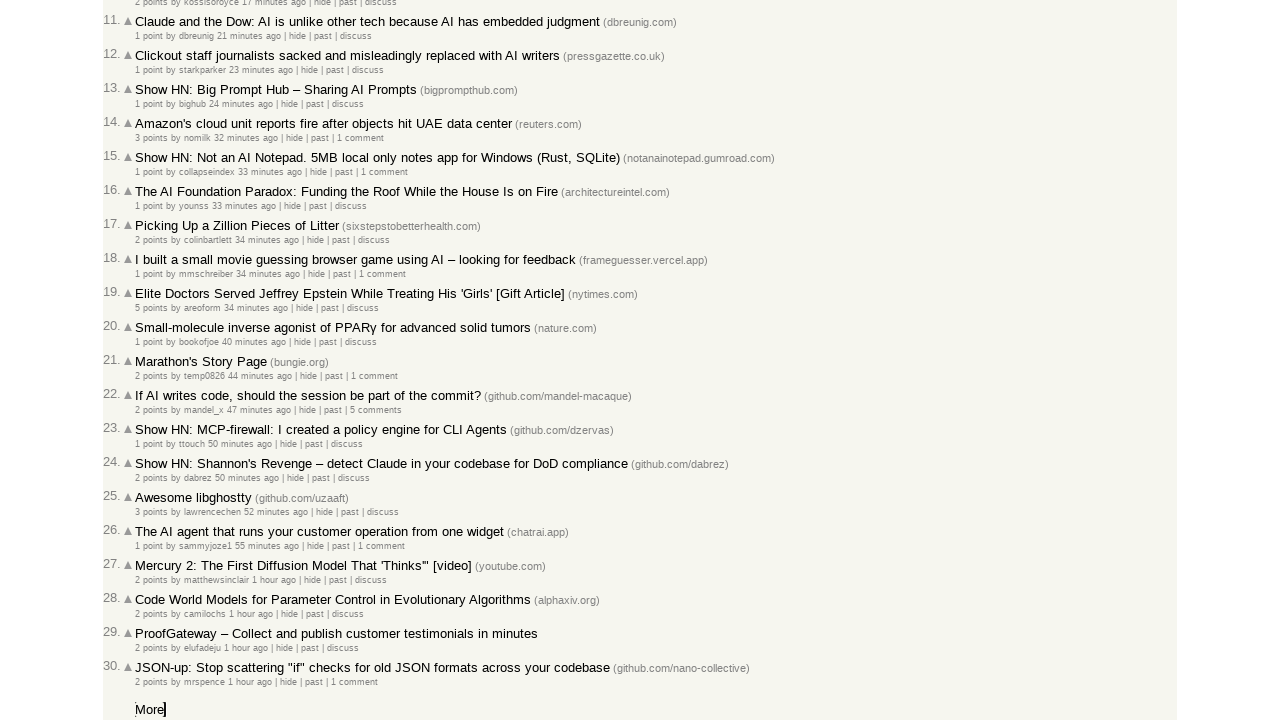

Successfully reached the More link via Tab navigation
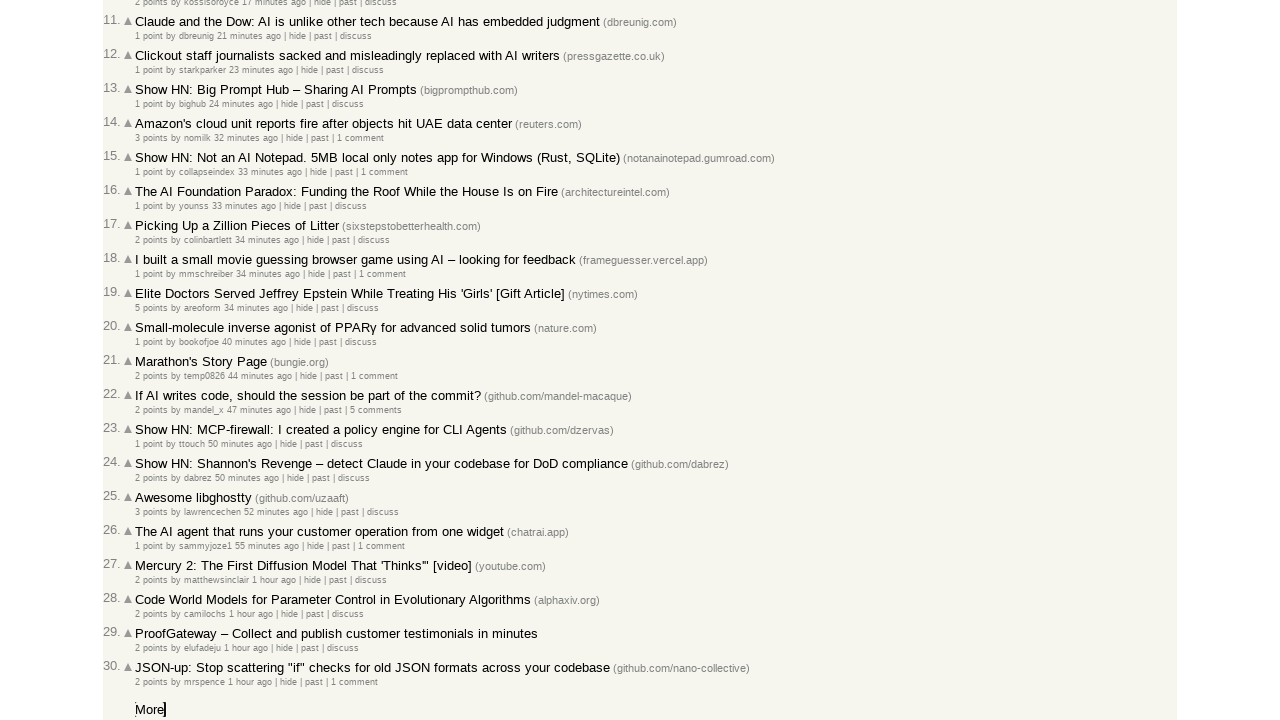

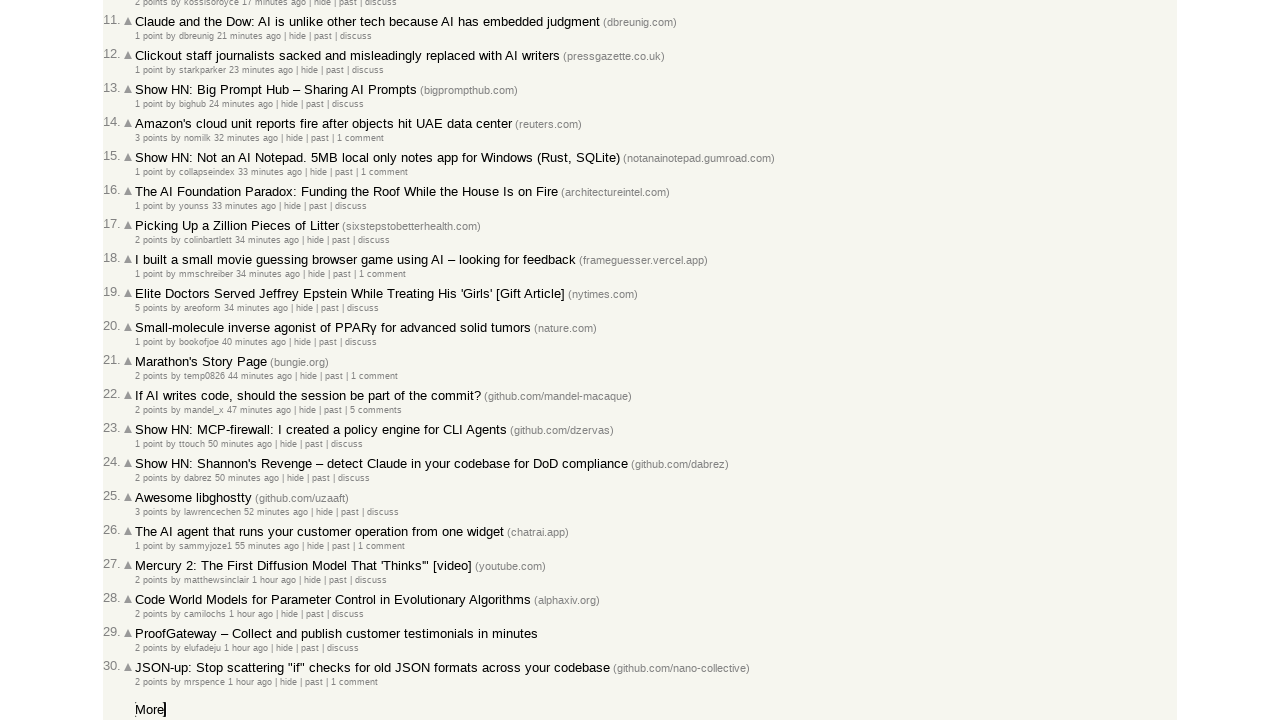